Tests the jQuery UI datepicker widget by navigating through months and years to select a specific date

Starting URL: https://jqueryui.com/datepicker/

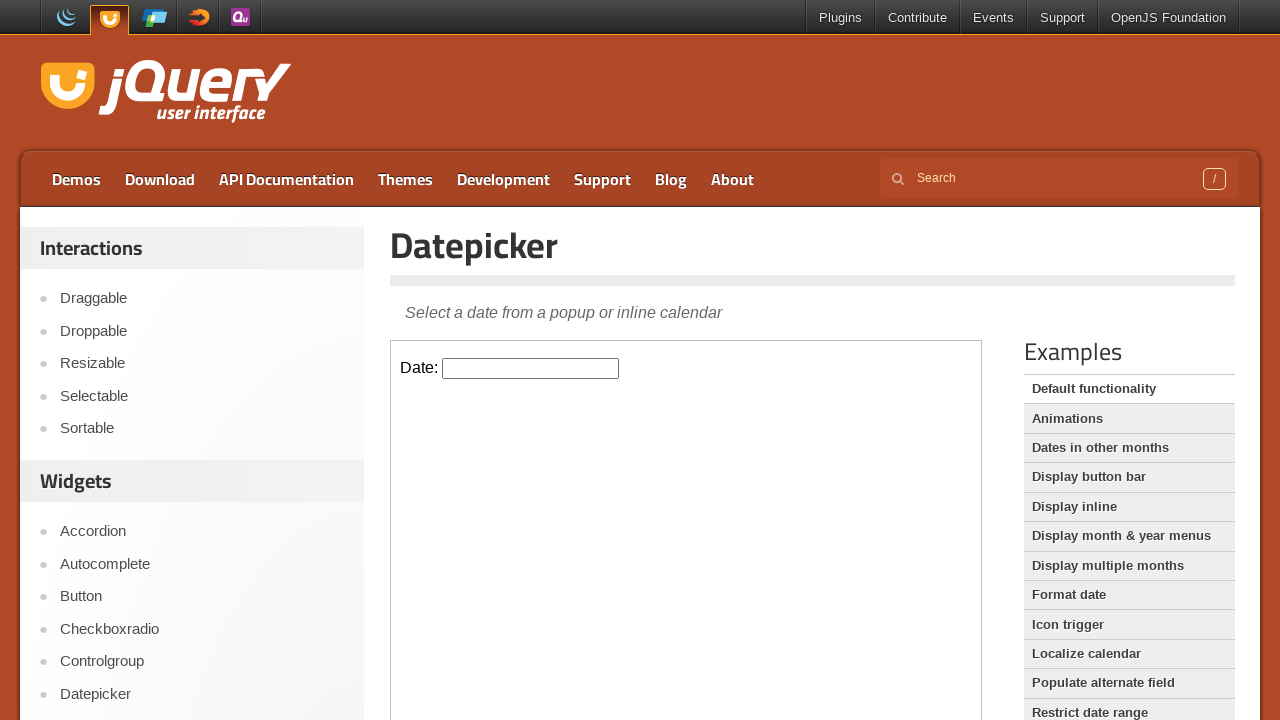

Located the iframe containing the datepicker demo
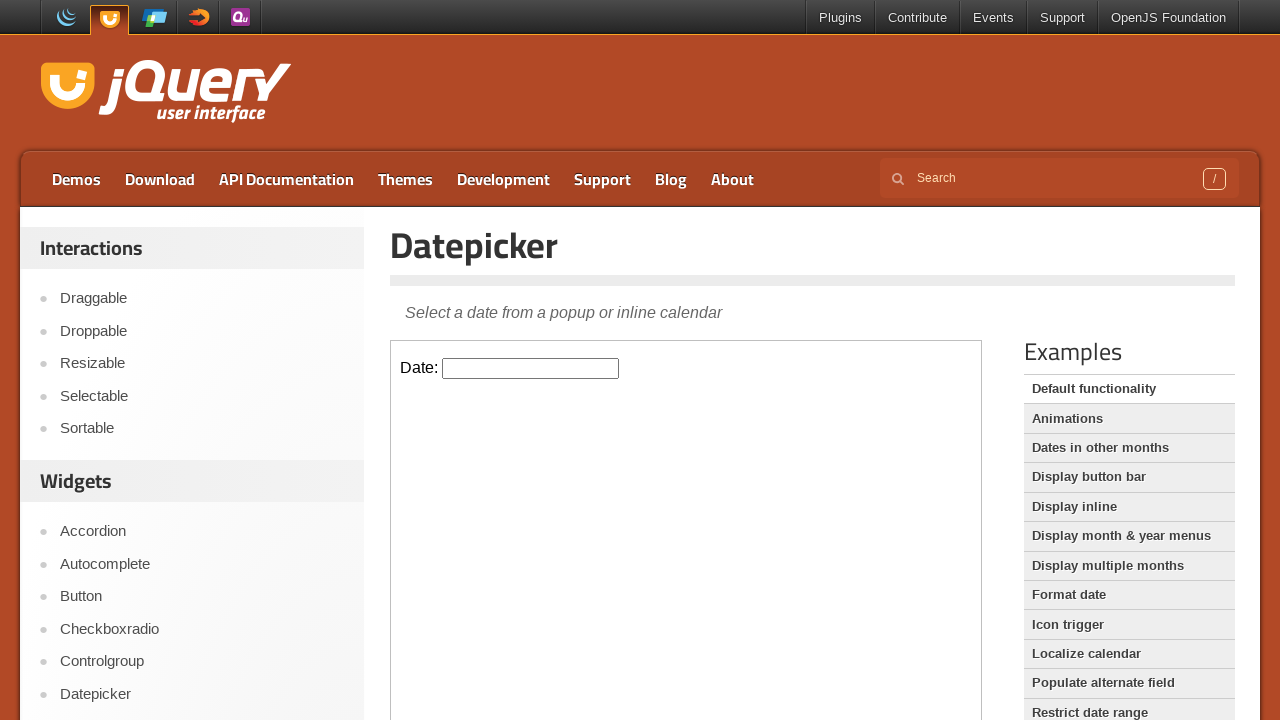

Clicked on the datepicker input to open the calendar widget at (531, 368) on iframe >> nth=0 >> internal:control=enter-frame >> #datepicker
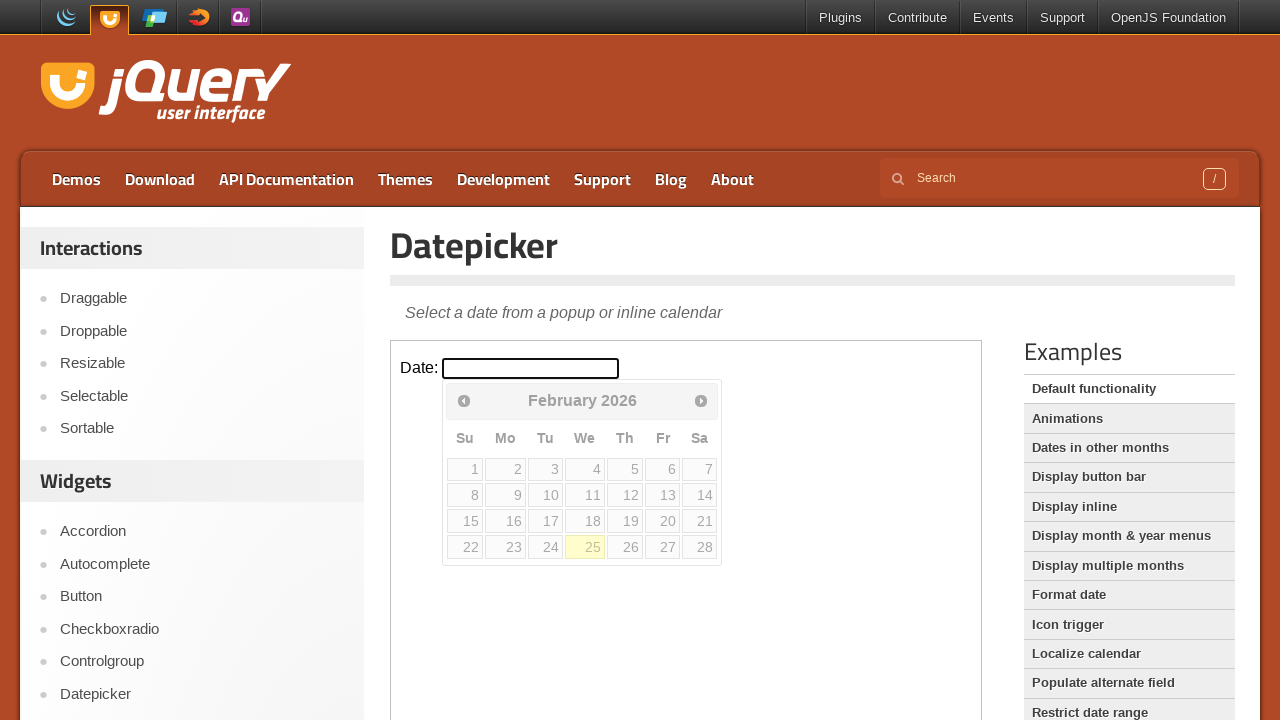

Checked current date: February 2026
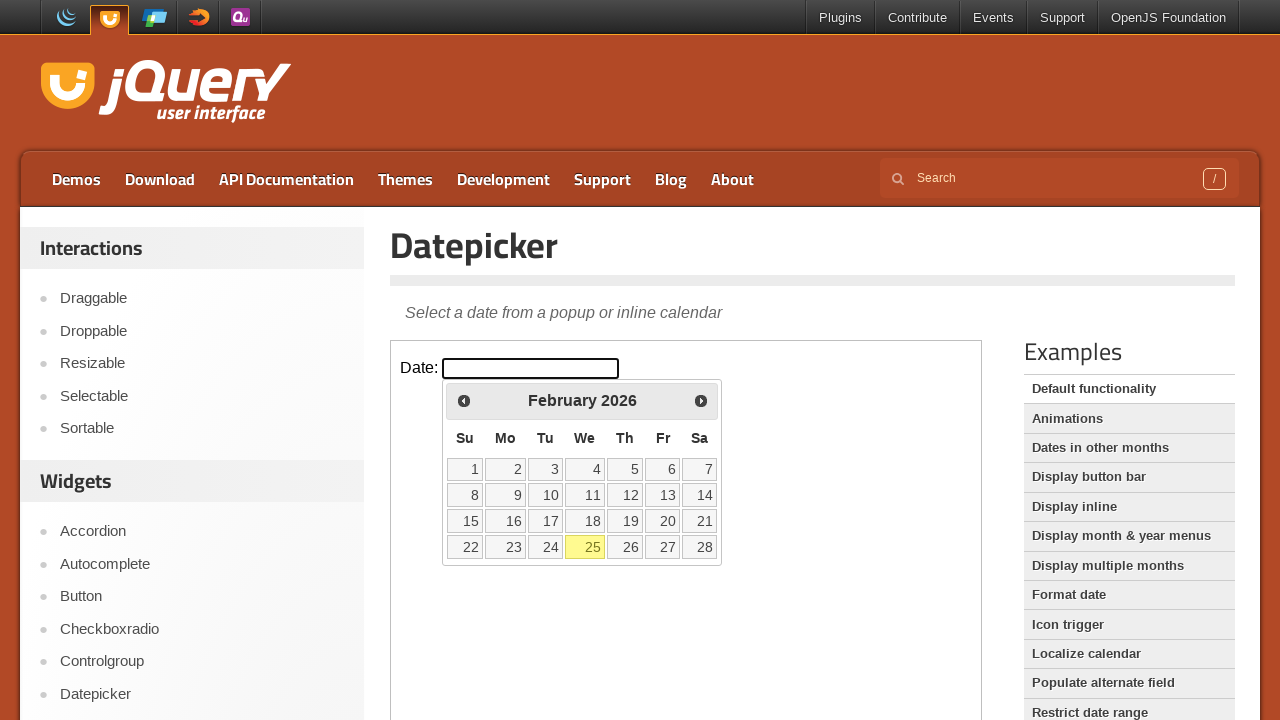

Clicked previous arrow to navigate to earlier month at (464, 400) on iframe >> nth=0 >> internal:control=enter-frame >> .ui-icon.ui-icon-circle-trian
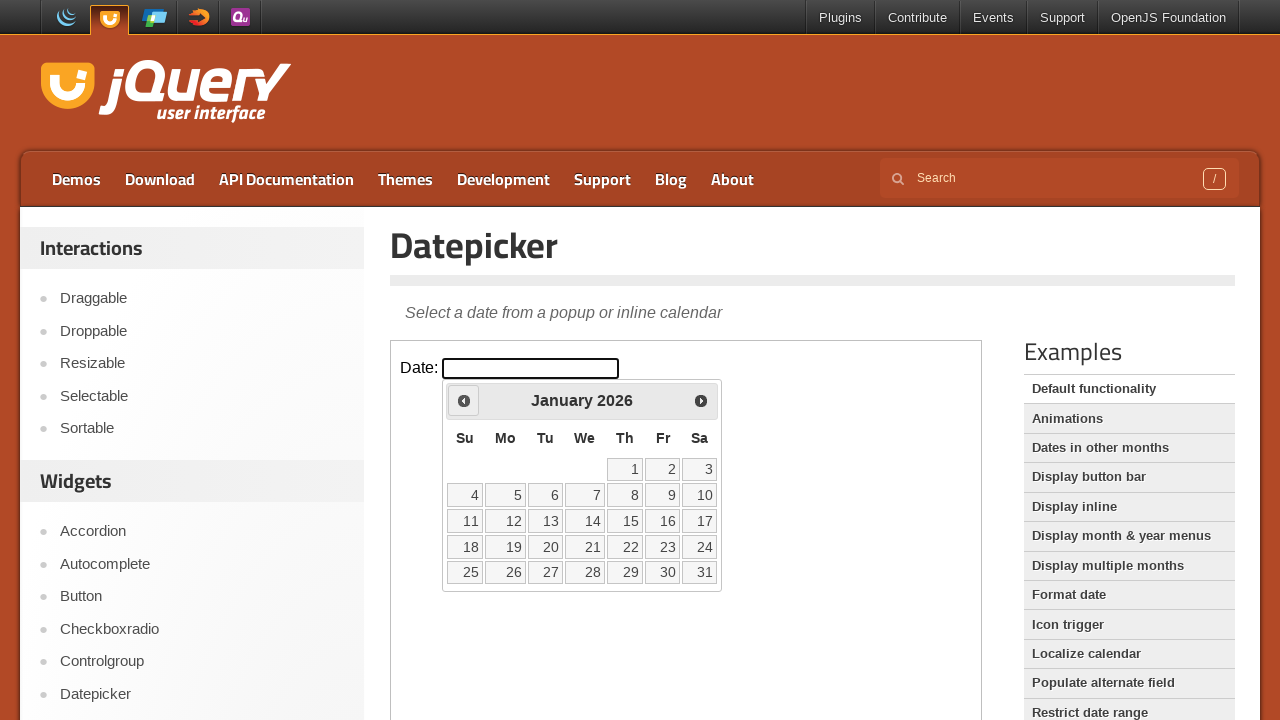

Checked current date: January 2026
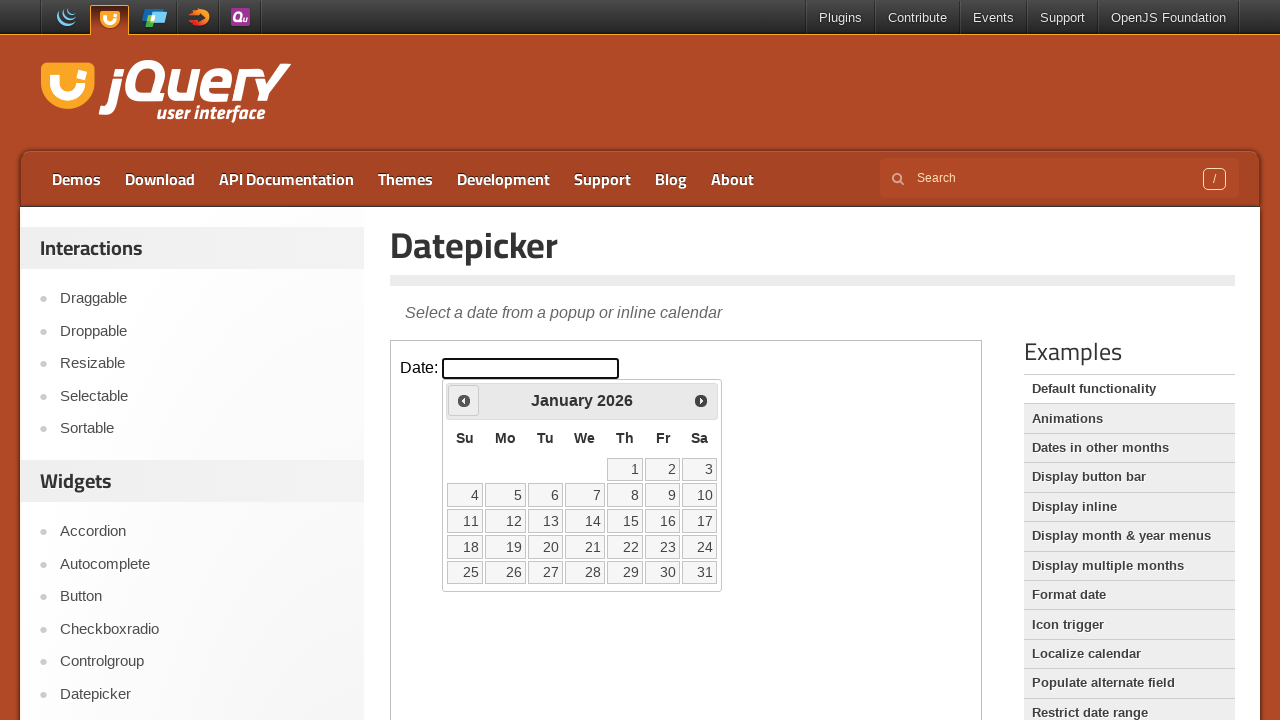

Clicked previous arrow to navigate to earlier month at (464, 400) on iframe >> nth=0 >> internal:control=enter-frame >> .ui-icon.ui-icon-circle-trian
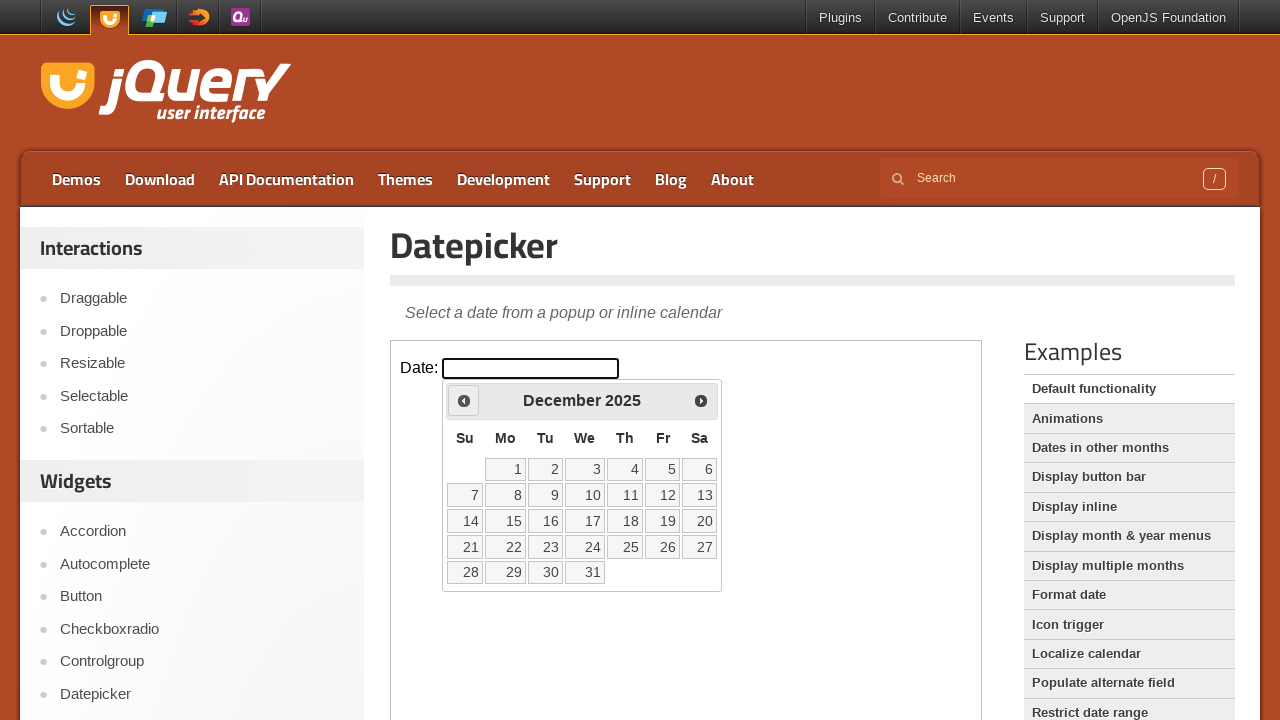

Checked current date: December 2025
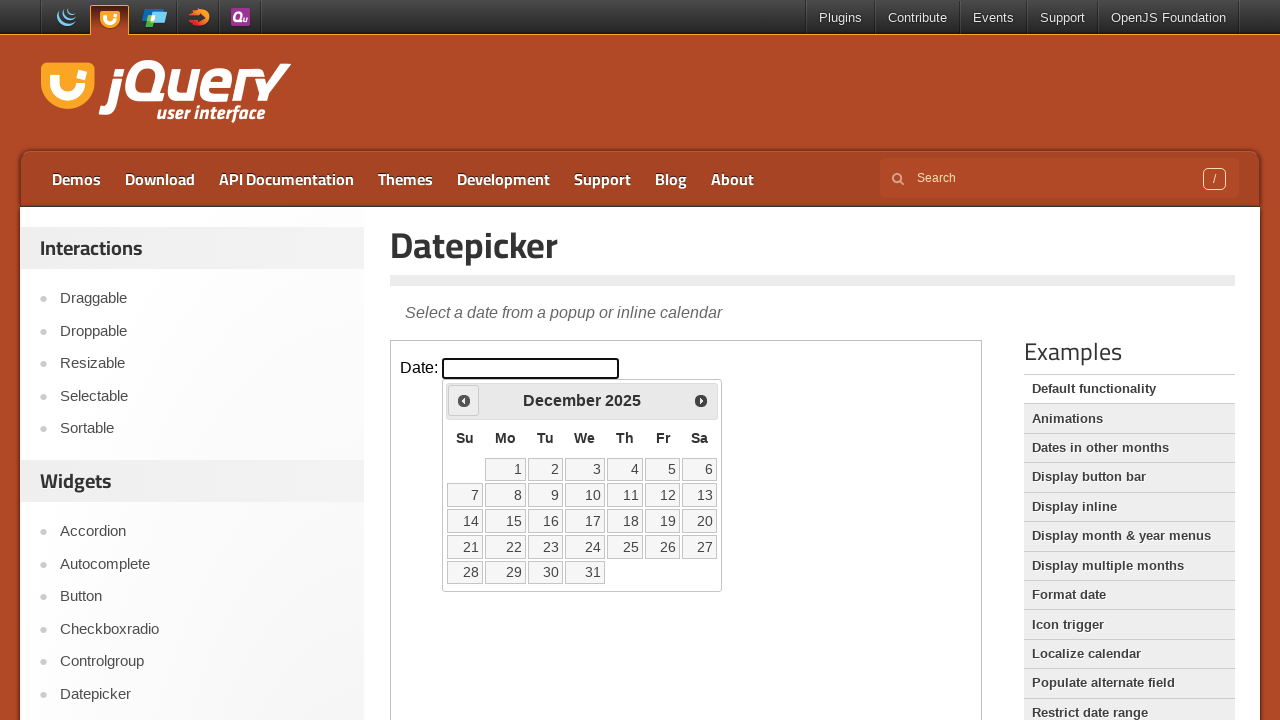

Clicked previous arrow to navigate to earlier month at (464, 400) on iframe >> nth=0 >> internal:control=enter-frame >> .ui-icon.ui-icon-circle-trian
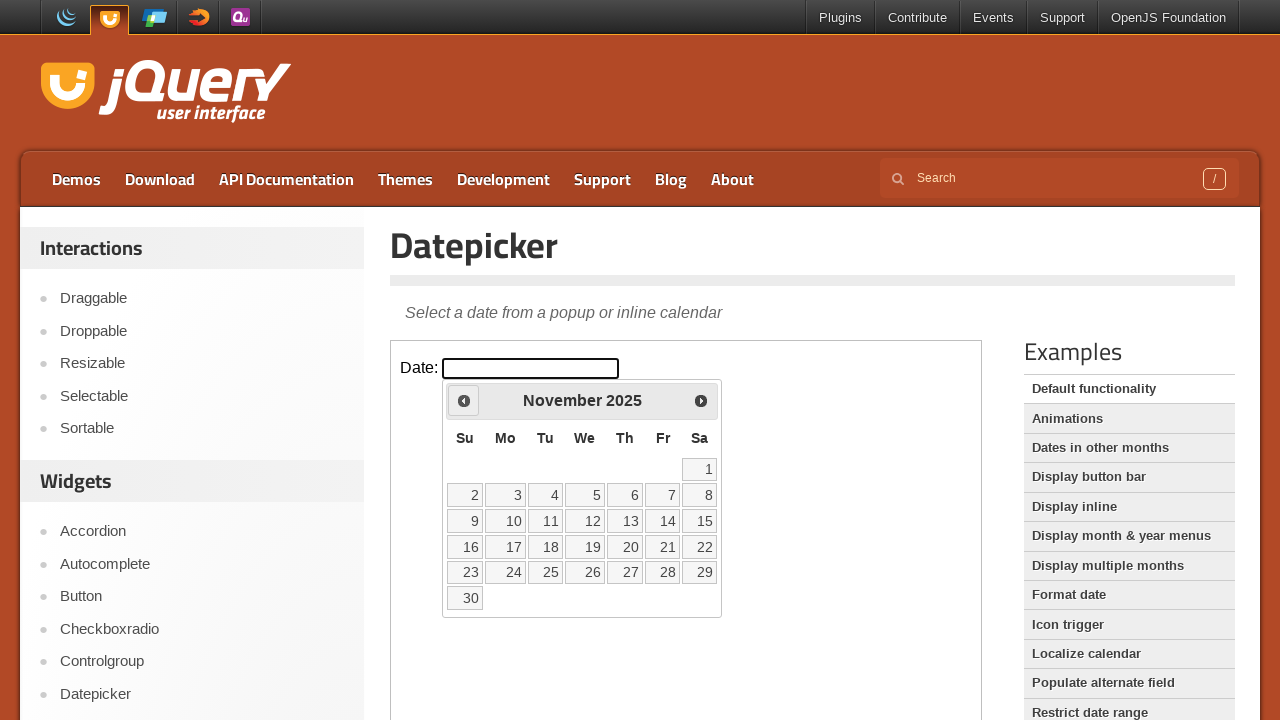

Checked current date: November 2025
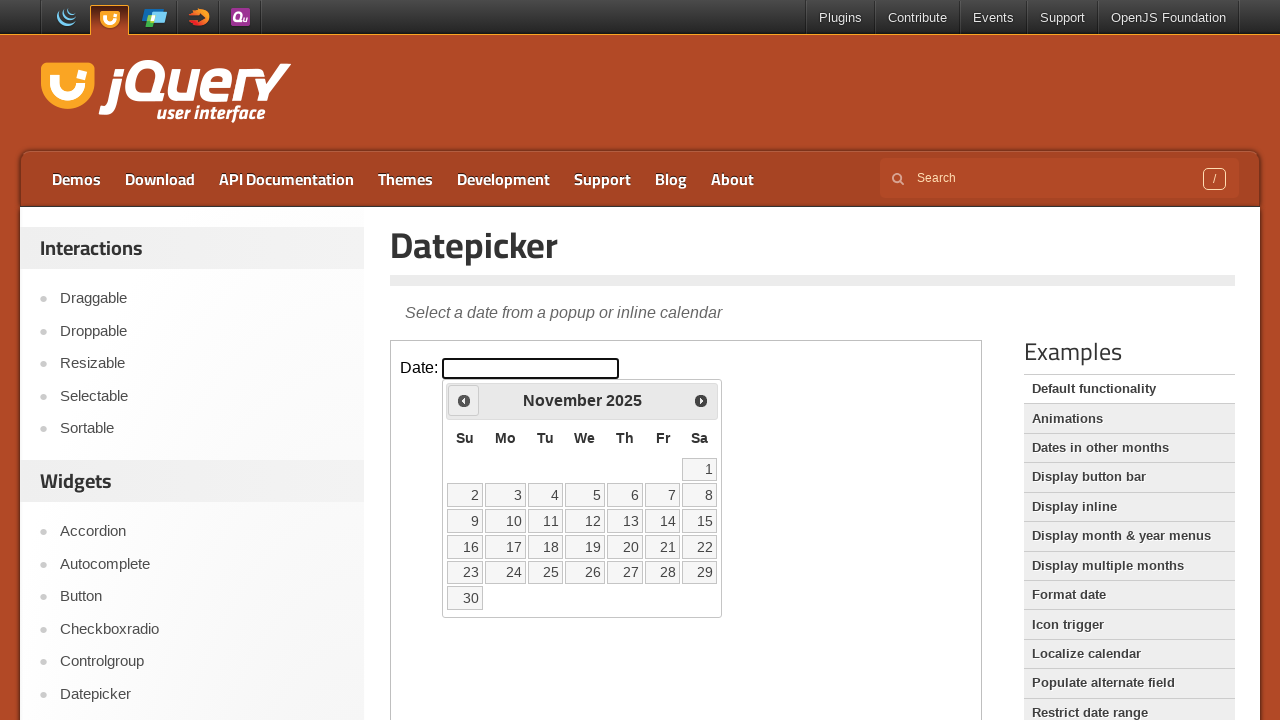

Clicked previous arrow to navigate to earlier month at (464, 400) on iframe >> nth=0 >> internal:control=enter-frame >> .ui-icon.ui-icon-circle-trian
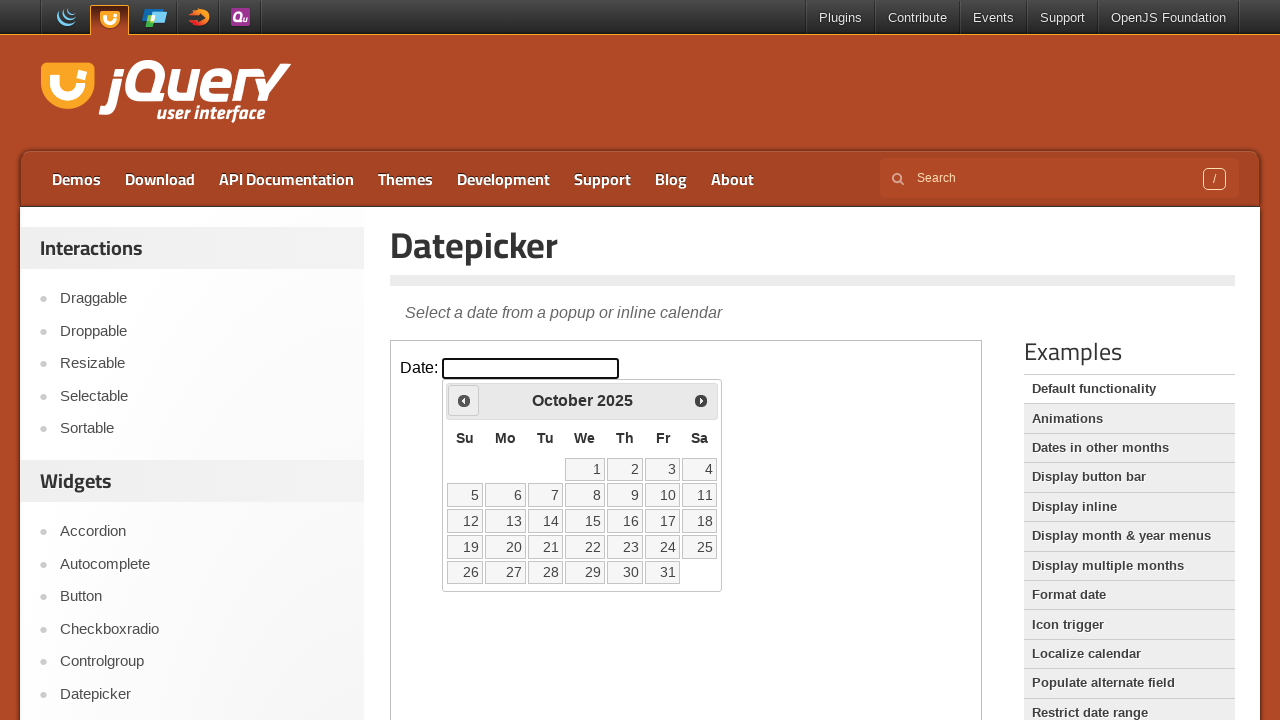

Checked current date: October 2025
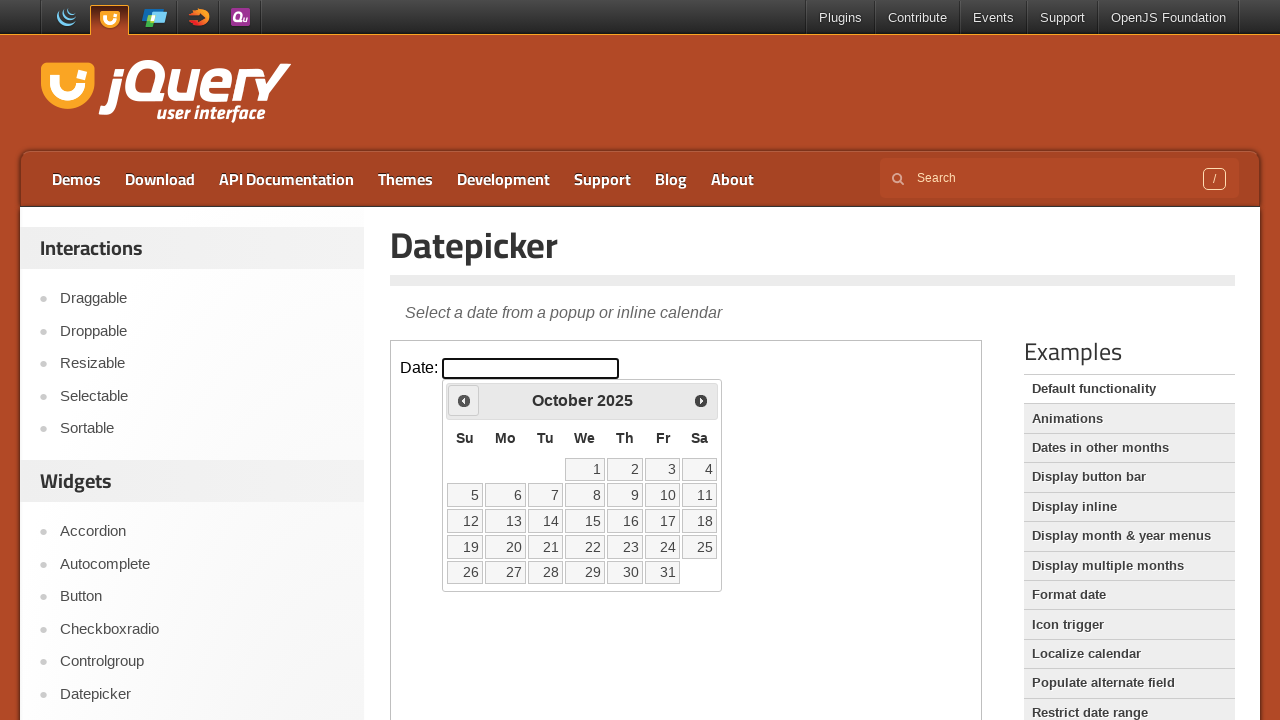

Clicked previous arrow to navigate to earlier month at (464, 400) on iframe >> nth=0 >> internal:control=enter-frame >> .ui-icon.ui-icon-circle-trian
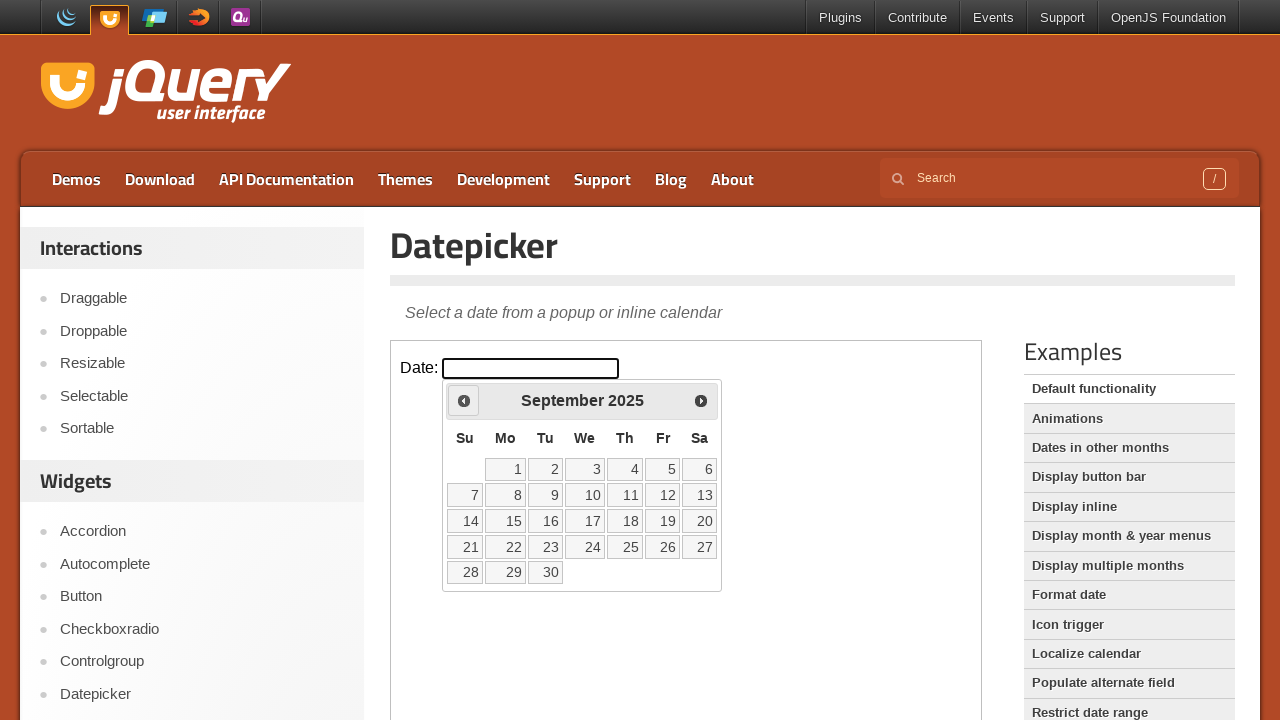

Checked current date: September 2025
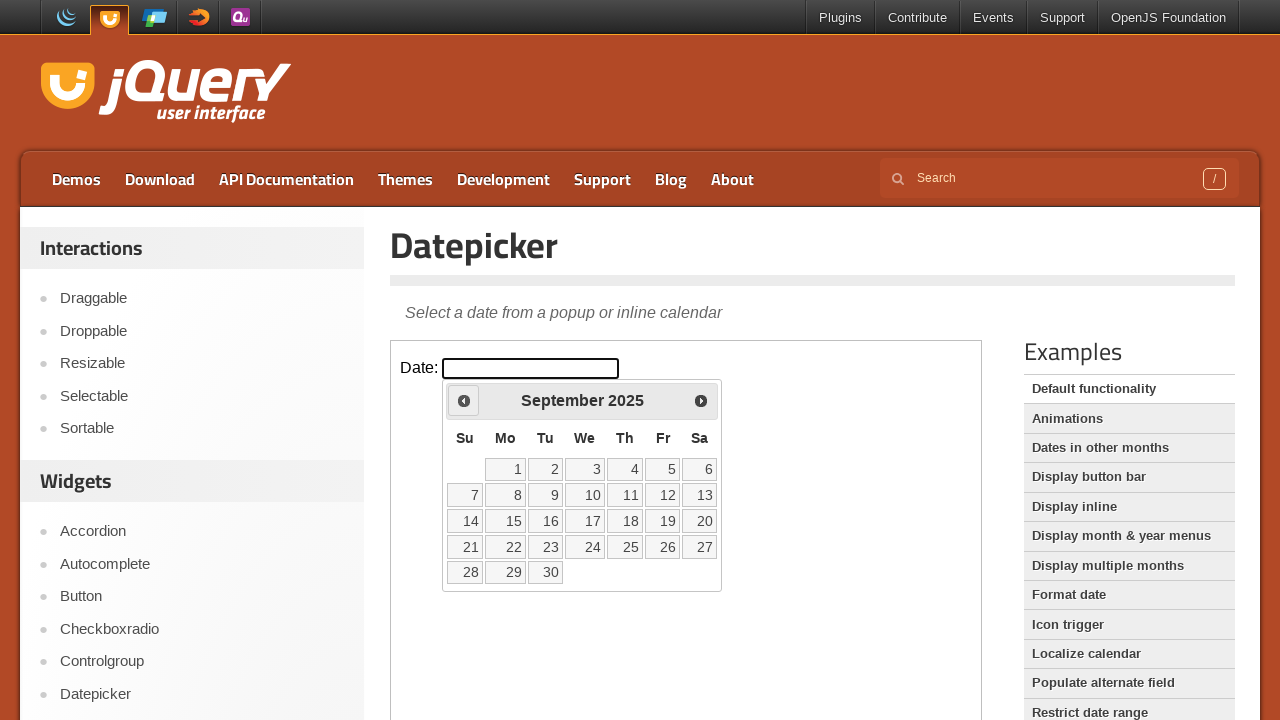

Clicked previous arrow to navigate to earlier month at (464, 400) on iframe >> nth=0 >> internal:control=enter-frame >> .ui-icon.ui-icon-circle-trian
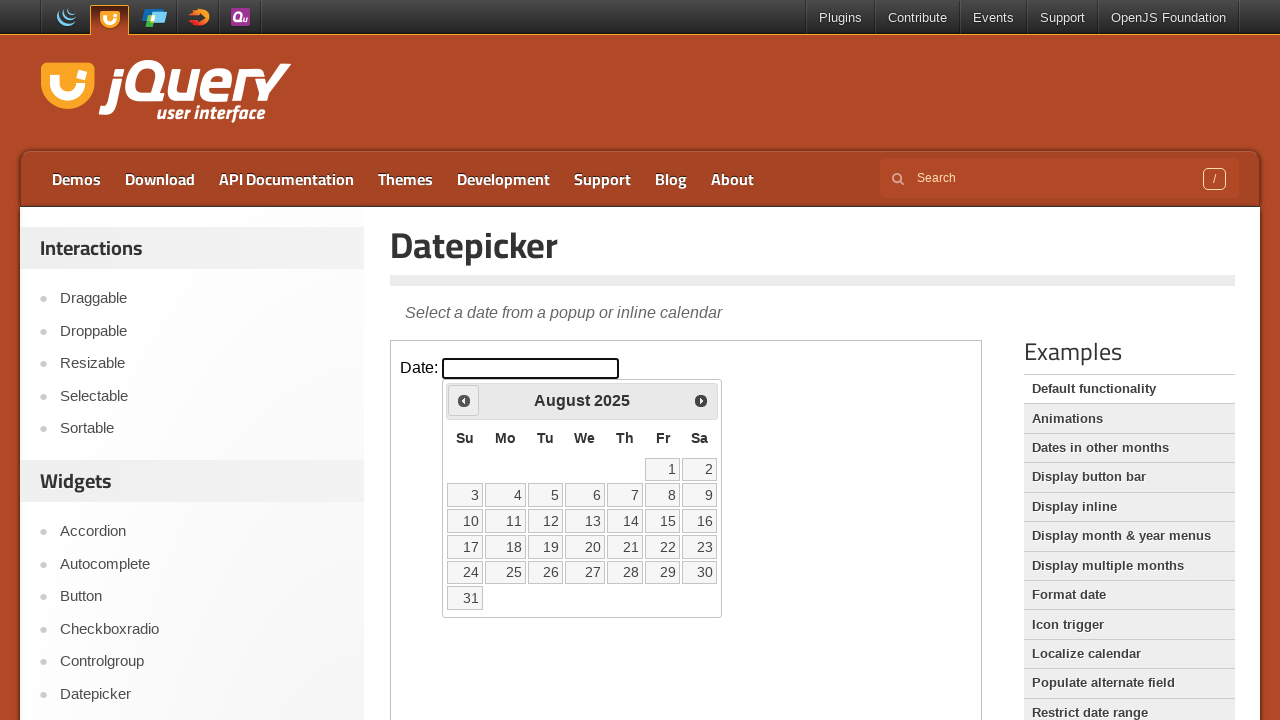

Checked current date: August 2025
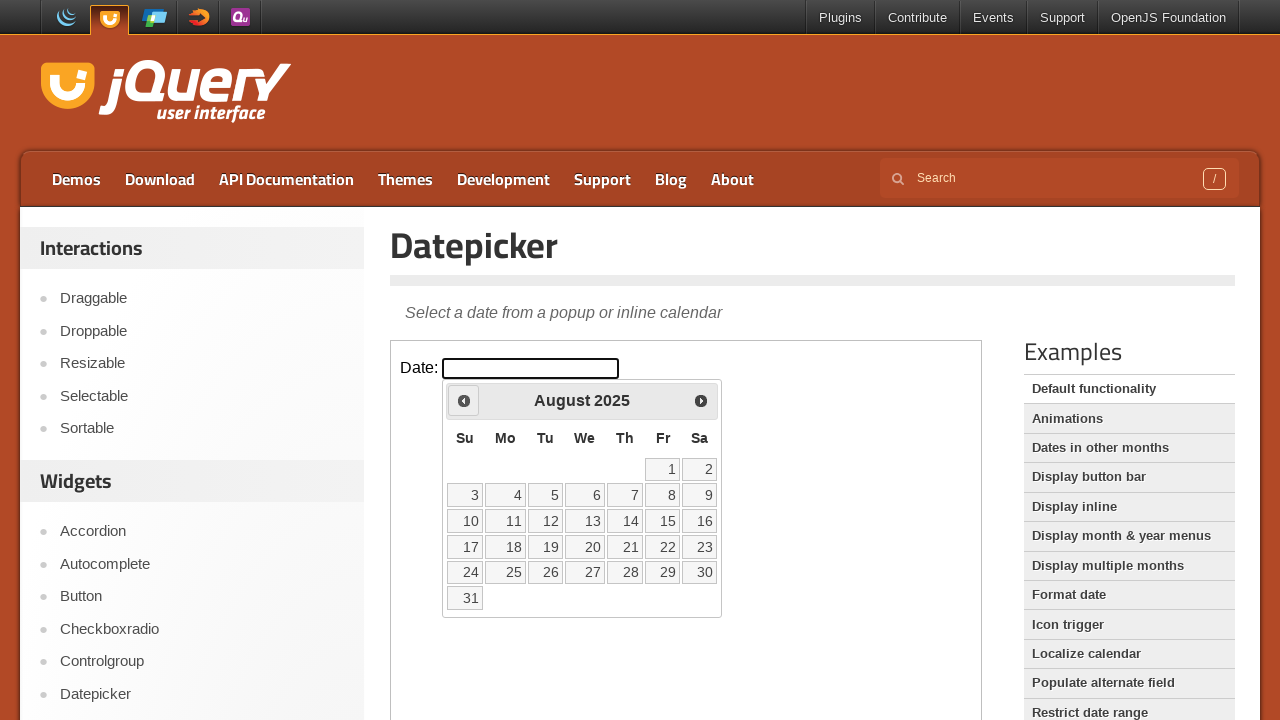

Clicked previous arrow to navigate to earlier month at (464, 400) on iframe >> nth=0 >> internal:control=enter-frame >> .ui-icon.ui-icon-circle-trian
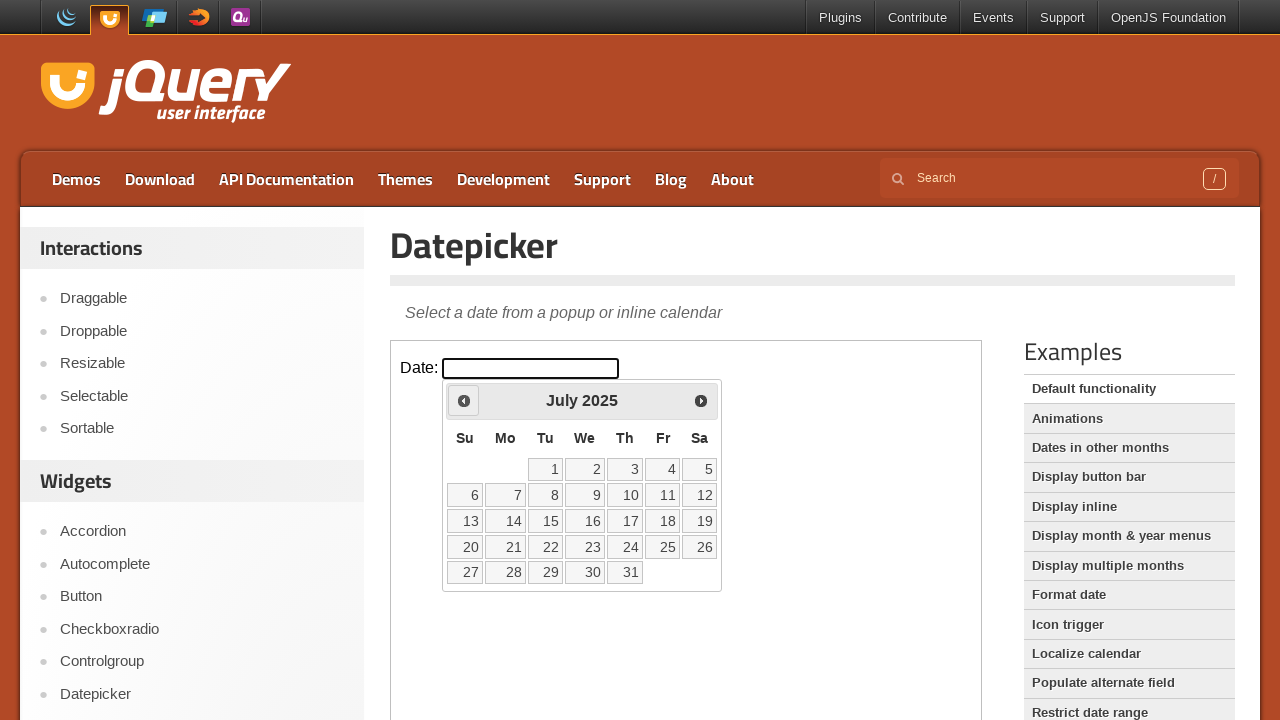

Checked current date: July 2025
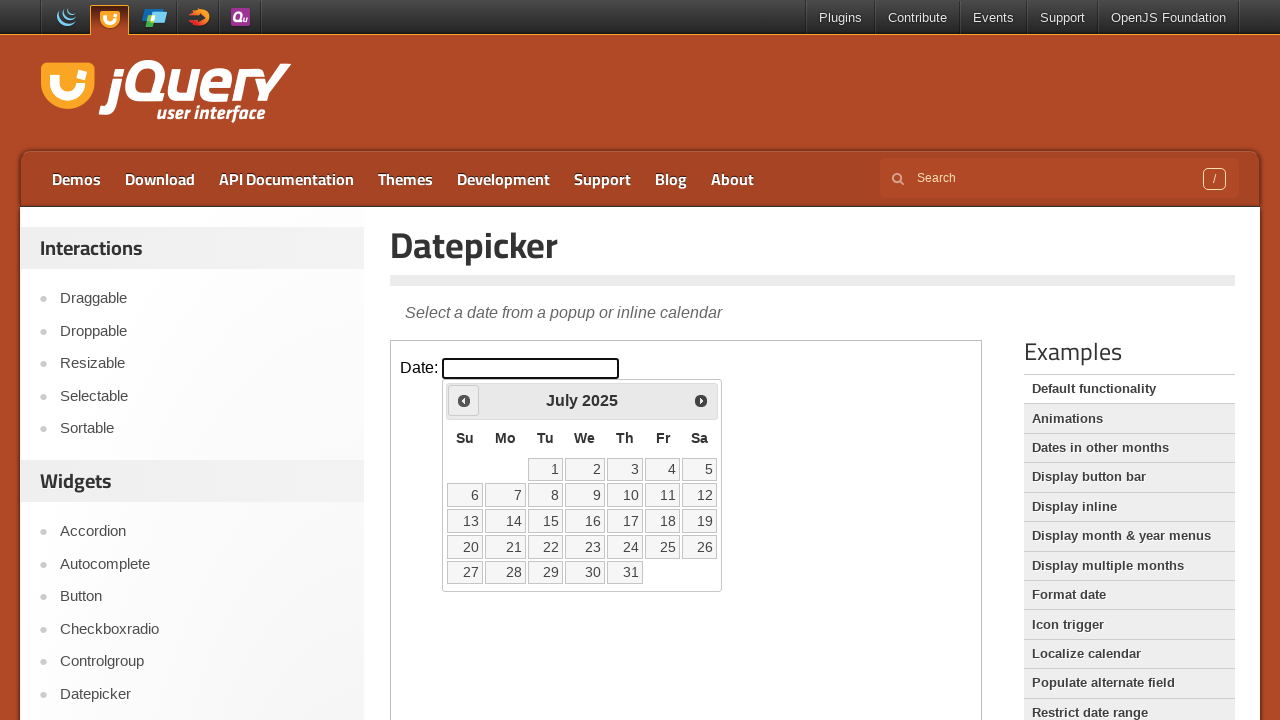

Clicked previous arrow to navigate to earlier month at (464, 400) on iframe >> nth=0 >> internal:control=enter-frame >> .ui-icon.ui-icon-circle-trian
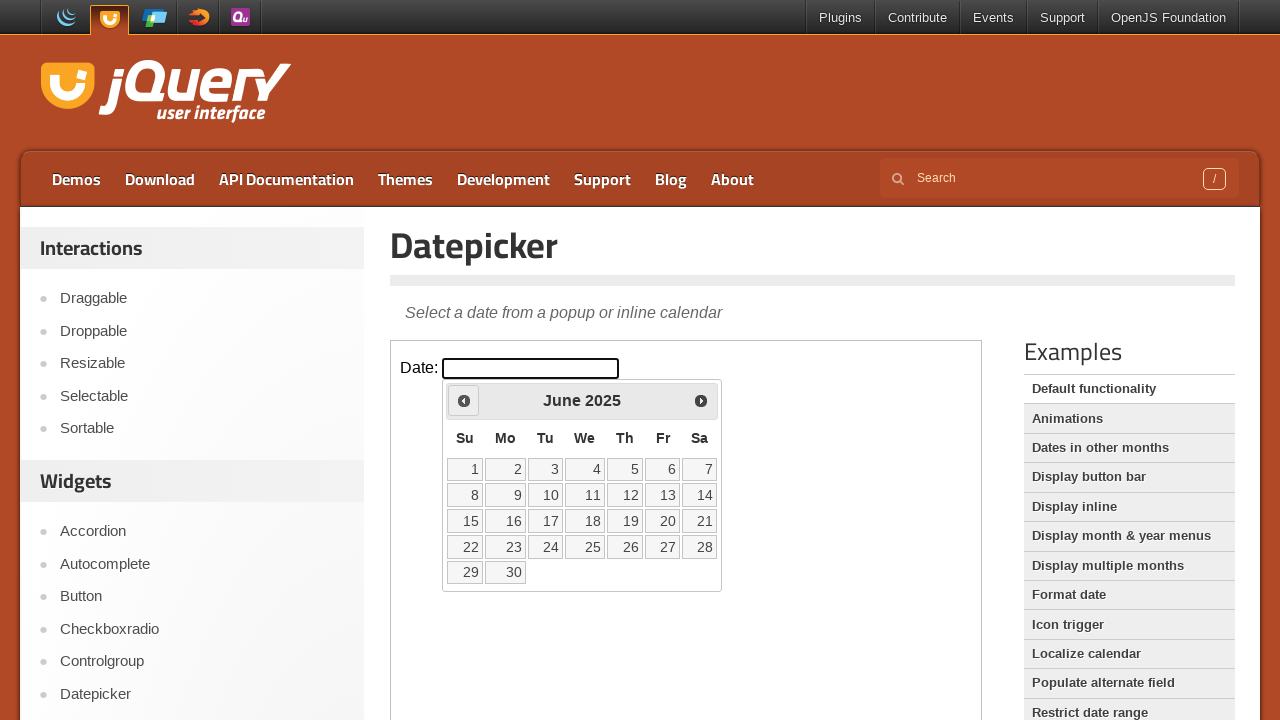

Checked current date: June 2025
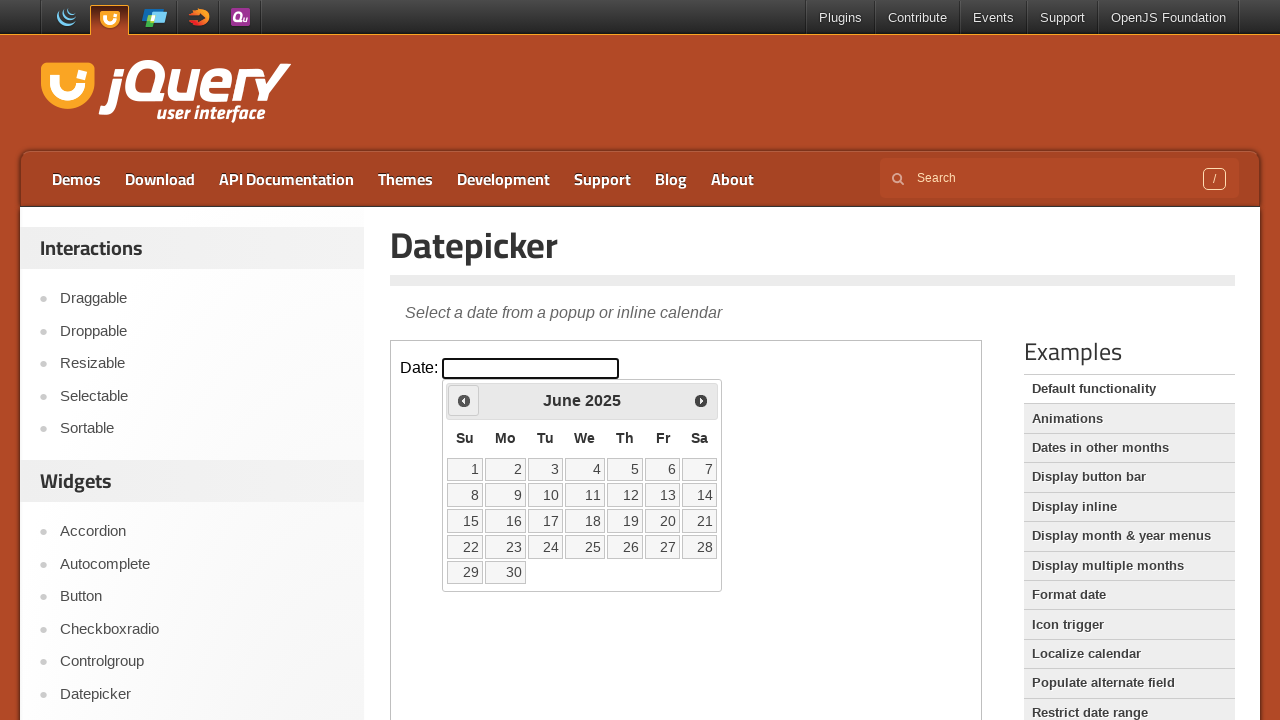

Clicked previous arrow to navigate to earlier month at (464, 400) on iframe >> nth=0 >> internal:control=enter-frame >> .ui-icon.ui-icon-circle-trian
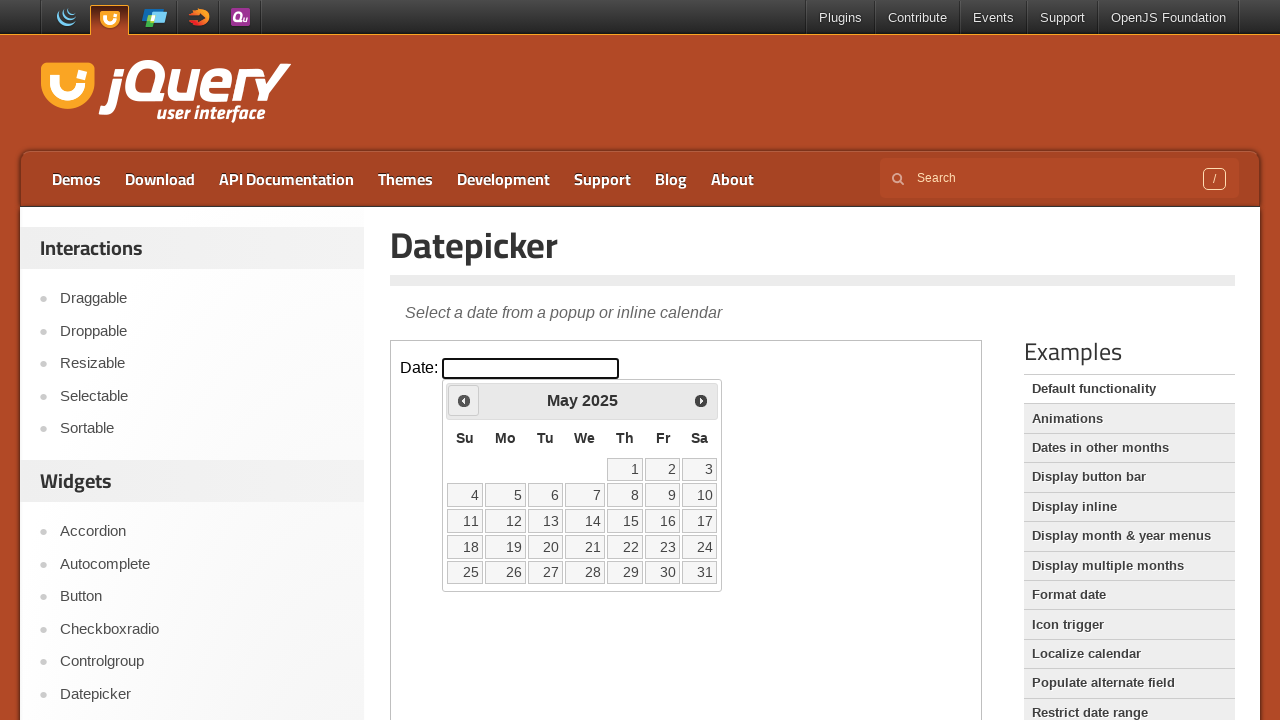

Checked current date: May 2025
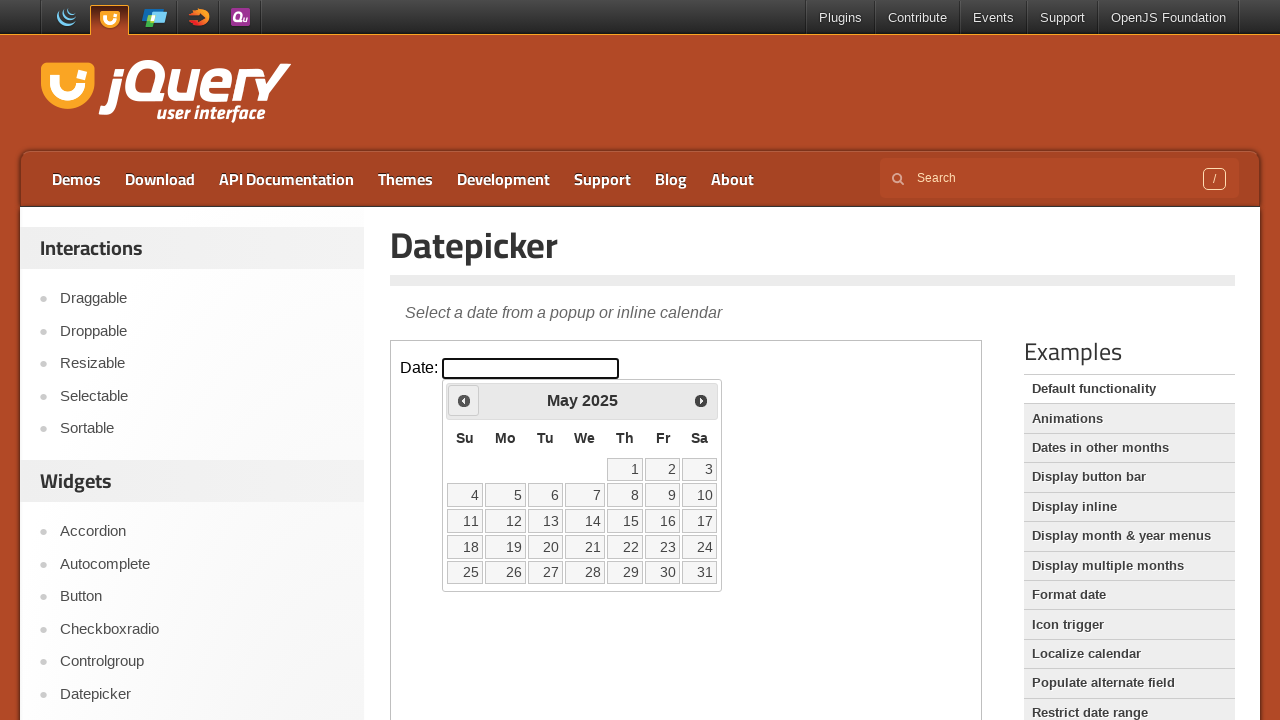

Clicked previous arrow to navigate to earlier month at (464, 400) on iframe >> nth=0 >> internal:control=enter-frame >> .ui-icon.ui-icon-circle-trian
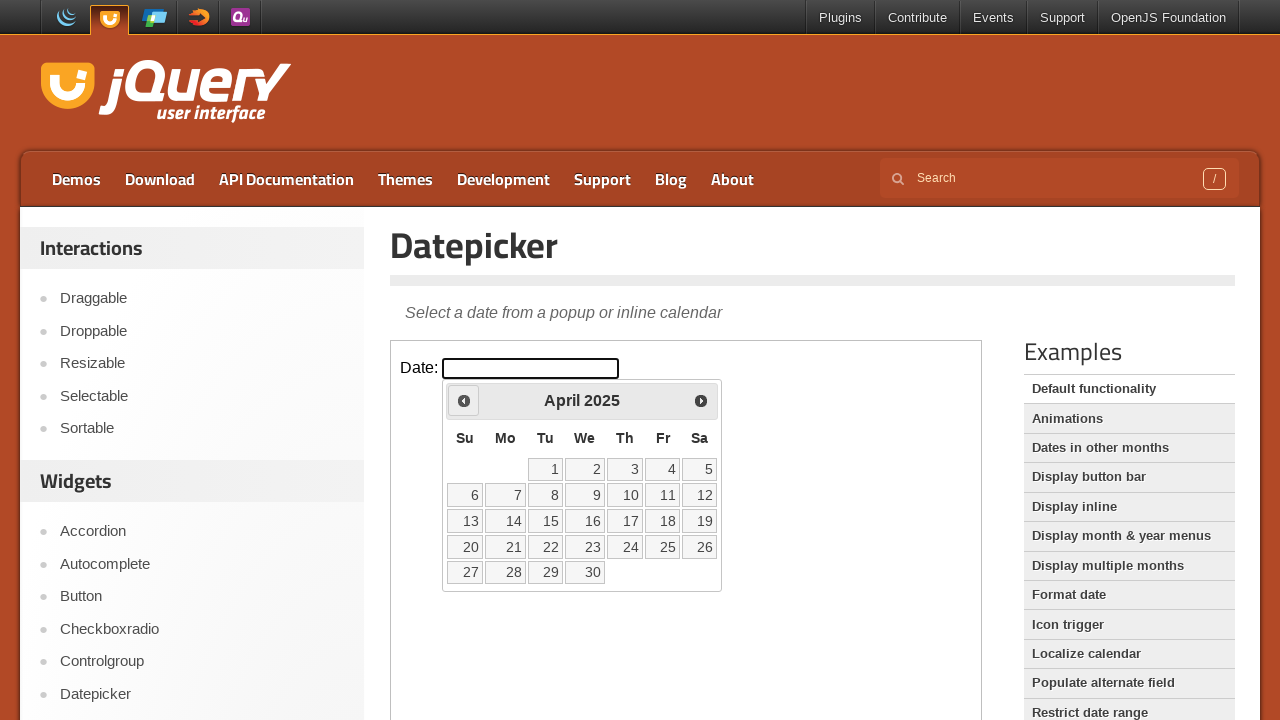

Checked current date: April 2025
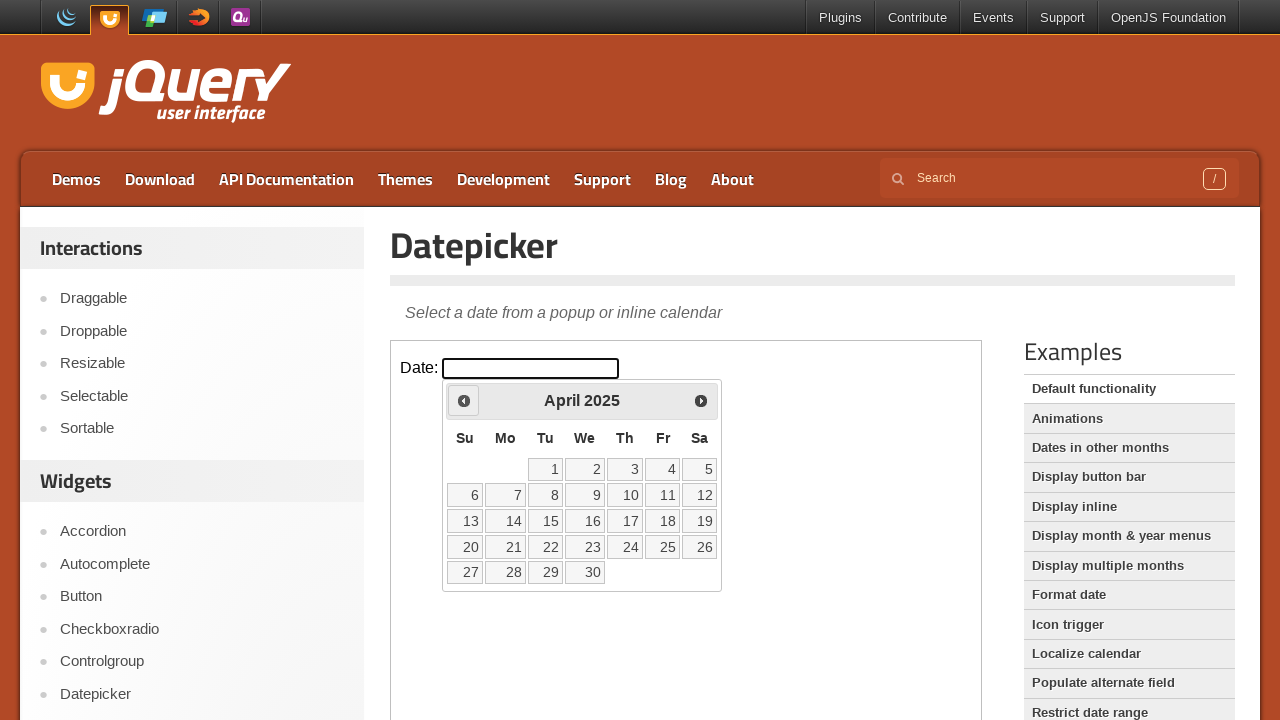

Clicked previous arrow to navigate to earlier month at (464, 400) on iframe >> nth=0 >> internal:control=enter-frame >> .ui-icon.ui-icon-circle-trian
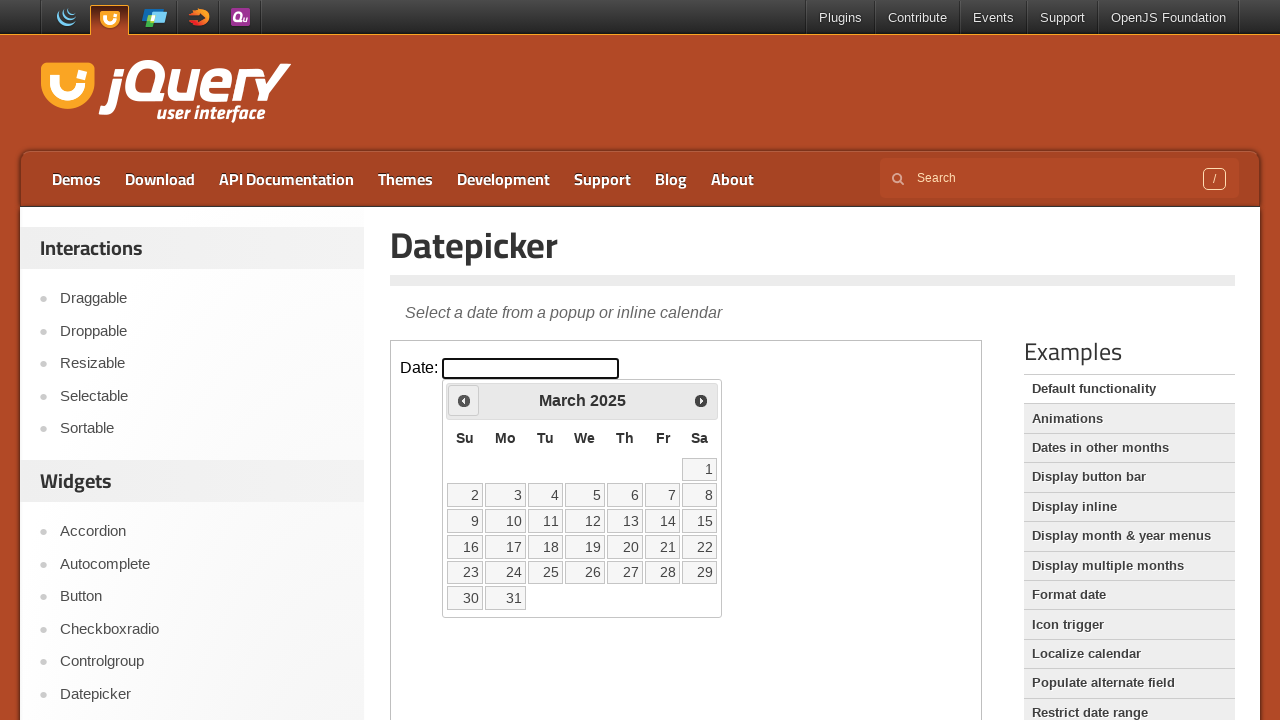

Checked current date: March 2025
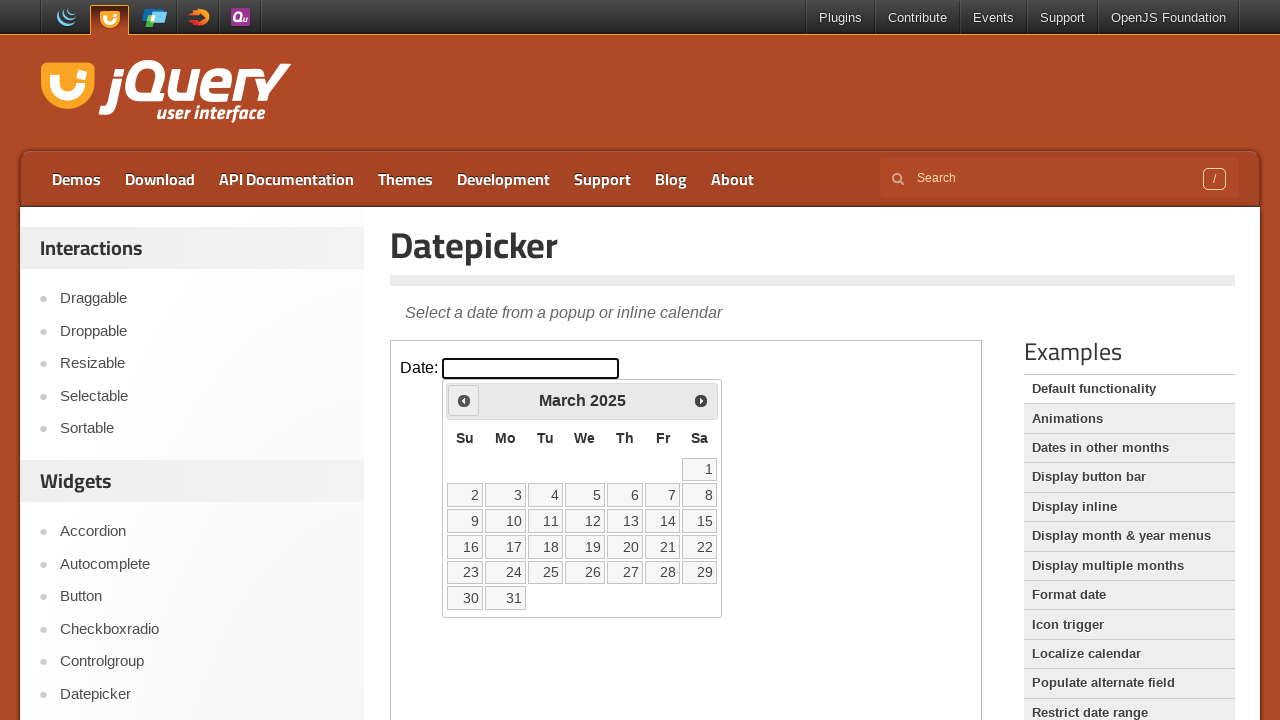

Clicked previous arrow to navigate to earlier month at (464, 400) on iframe >> nth=0 >> internal:control=enter-frame >> .ui-icon.ui-icon-circle-trian
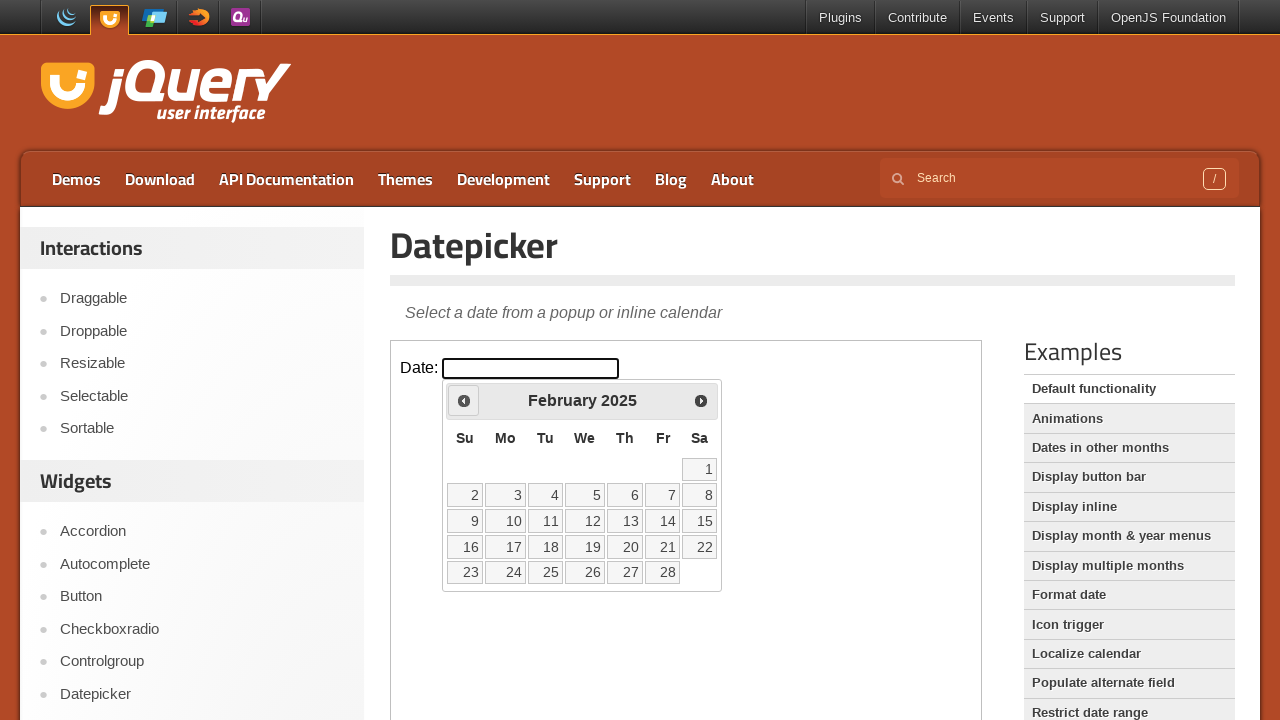

Checked current date: February 2025
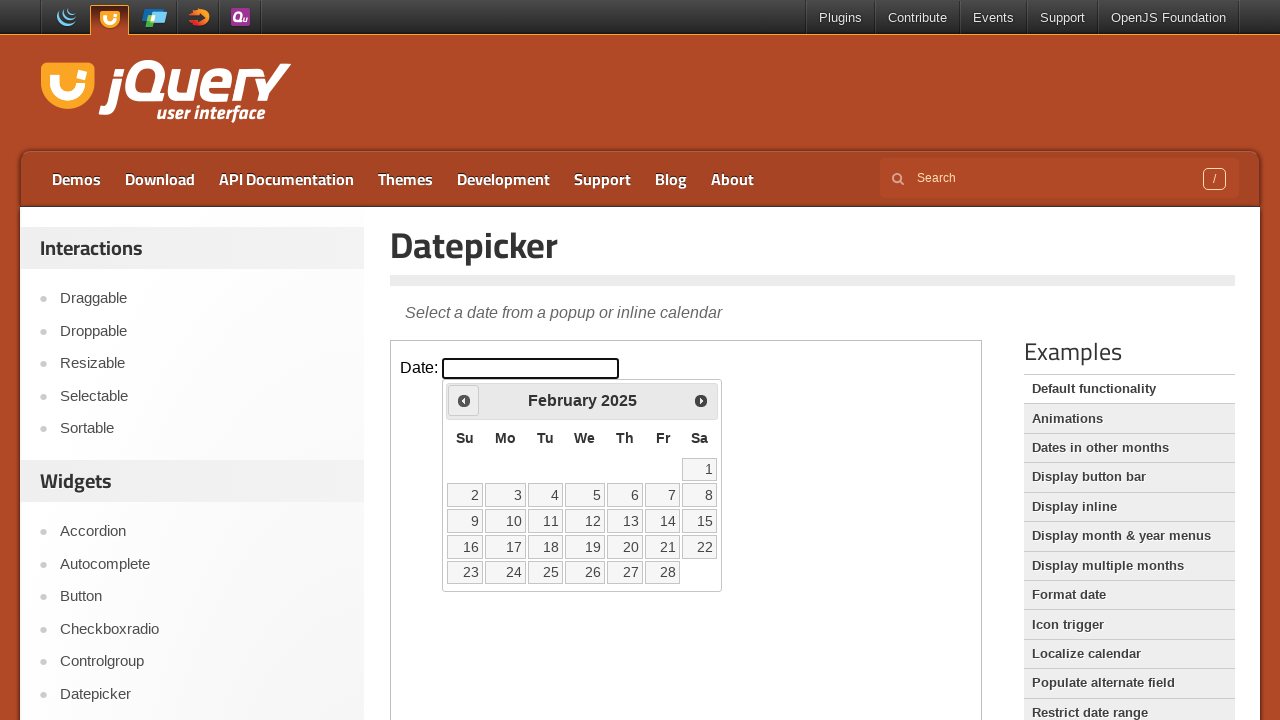

Clicked previous arrow to navigate to earlier month at (464, 400) on iframe >> nth=0 >> internal:control=enter-frame >> .ui-icon.ui-icon-circle-trian
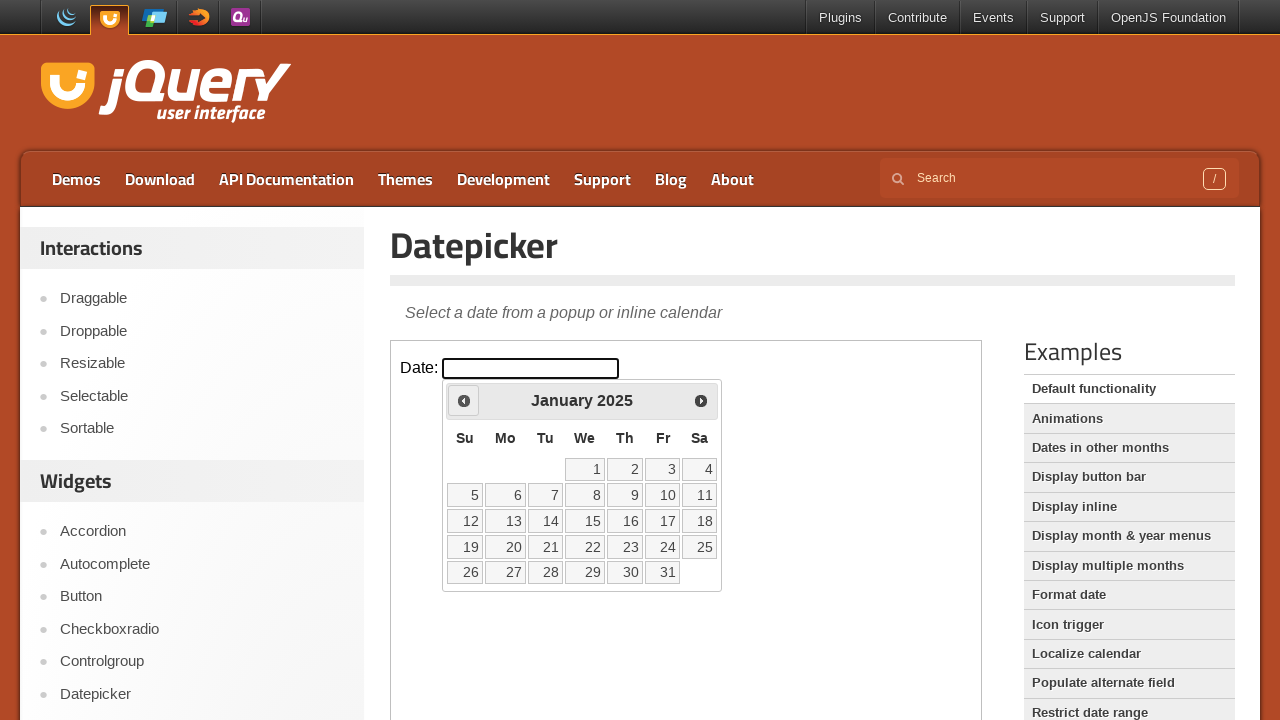

Checked current date: January 2025
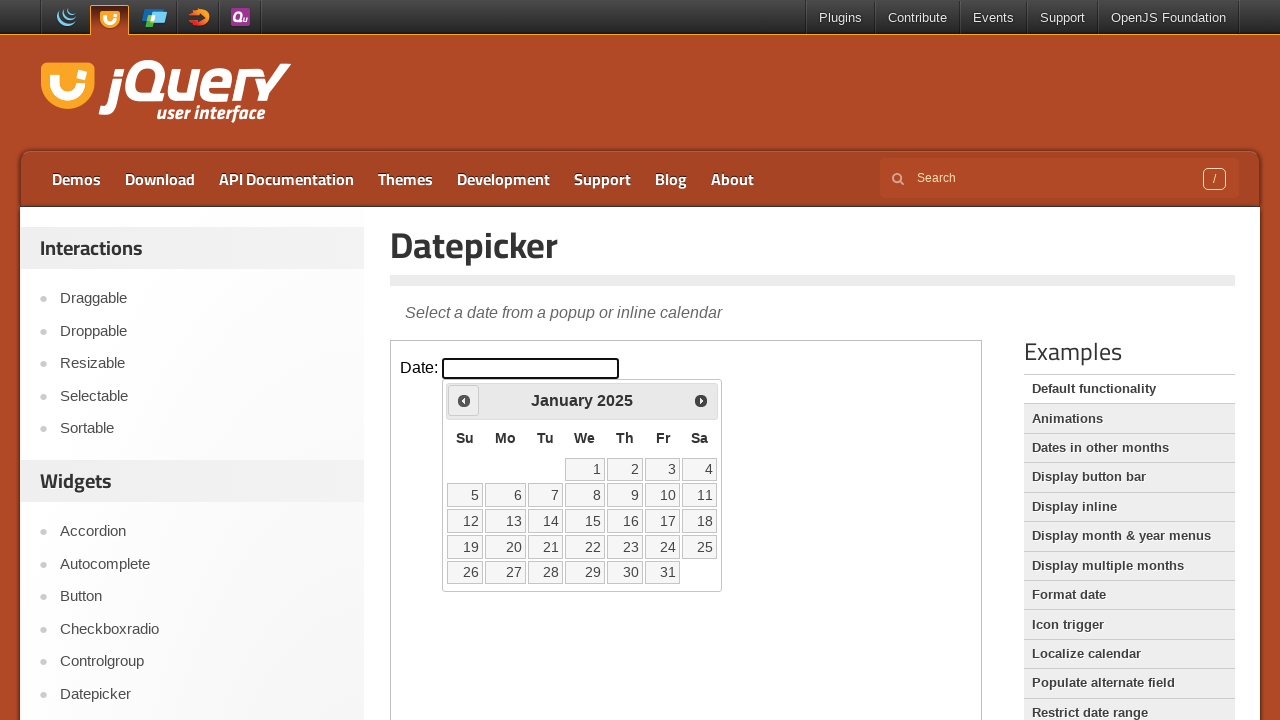

Clicked previous arrow to navigate to earlier month at (464, 400) on iframe >> nth=0 >> internal:control=enter-frame >> .ui-icon.ui-icon-circle-trian
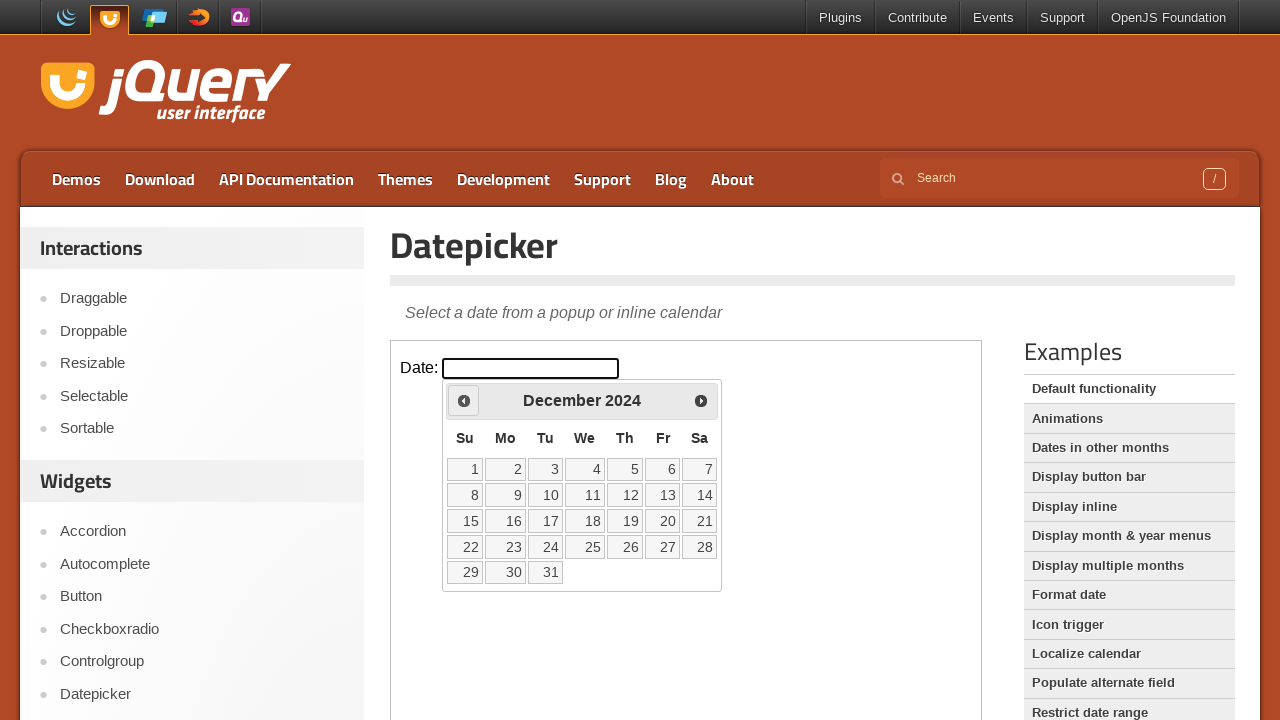

Checked current date: December 2024
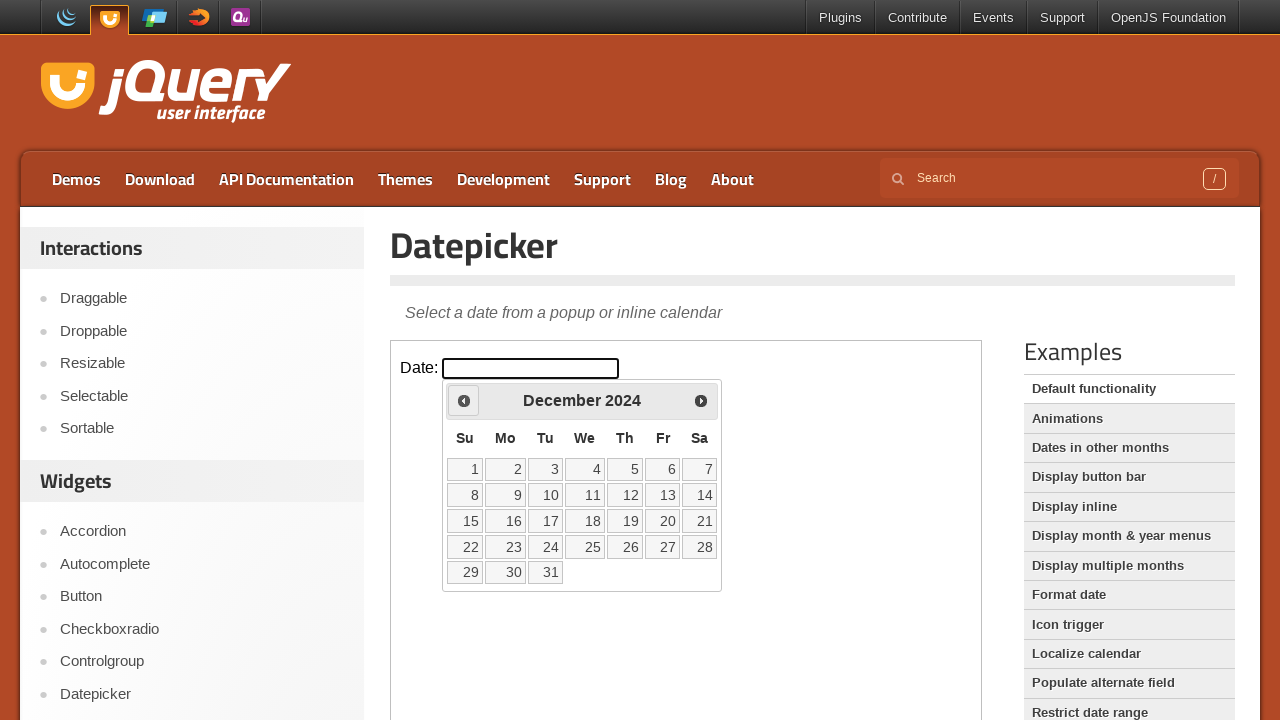

Clicked previous arrow to navigate to earlier month at (464, 400) on iframe >> nth=0 >> internal:control=enter-frame >> .ui-icon.ui-icon-circle-trian
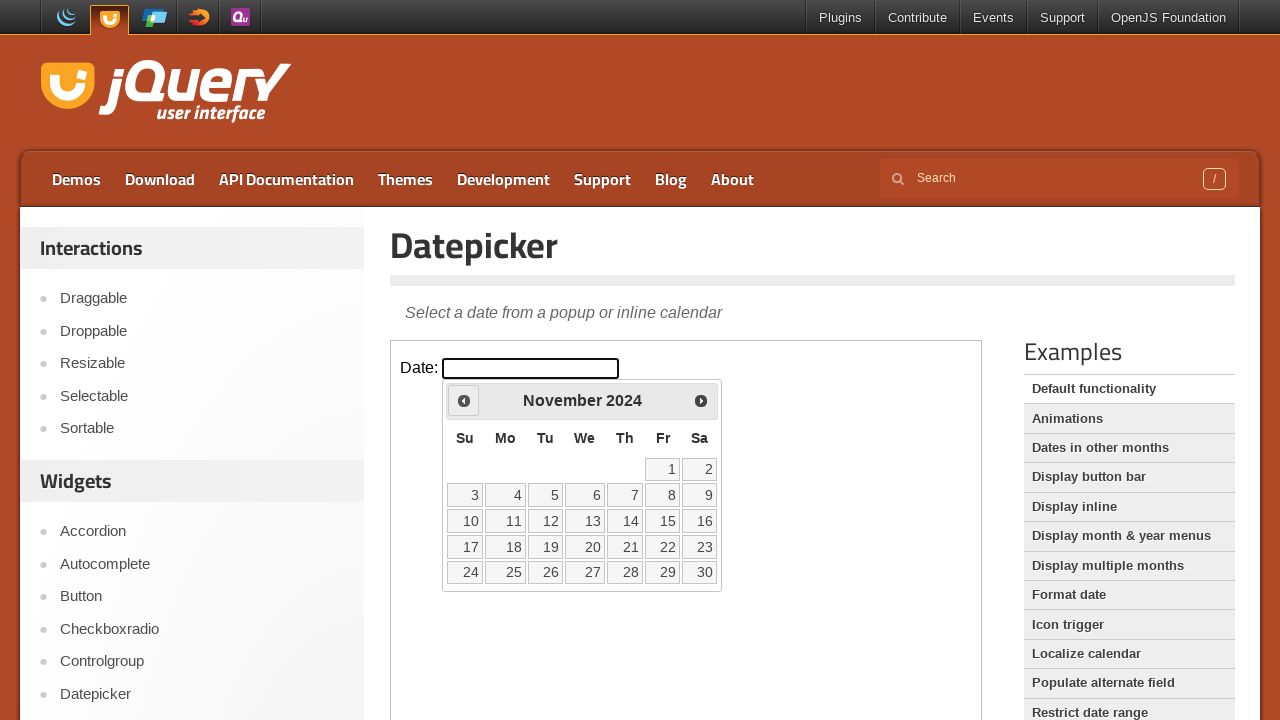

Checked current date: November 2024
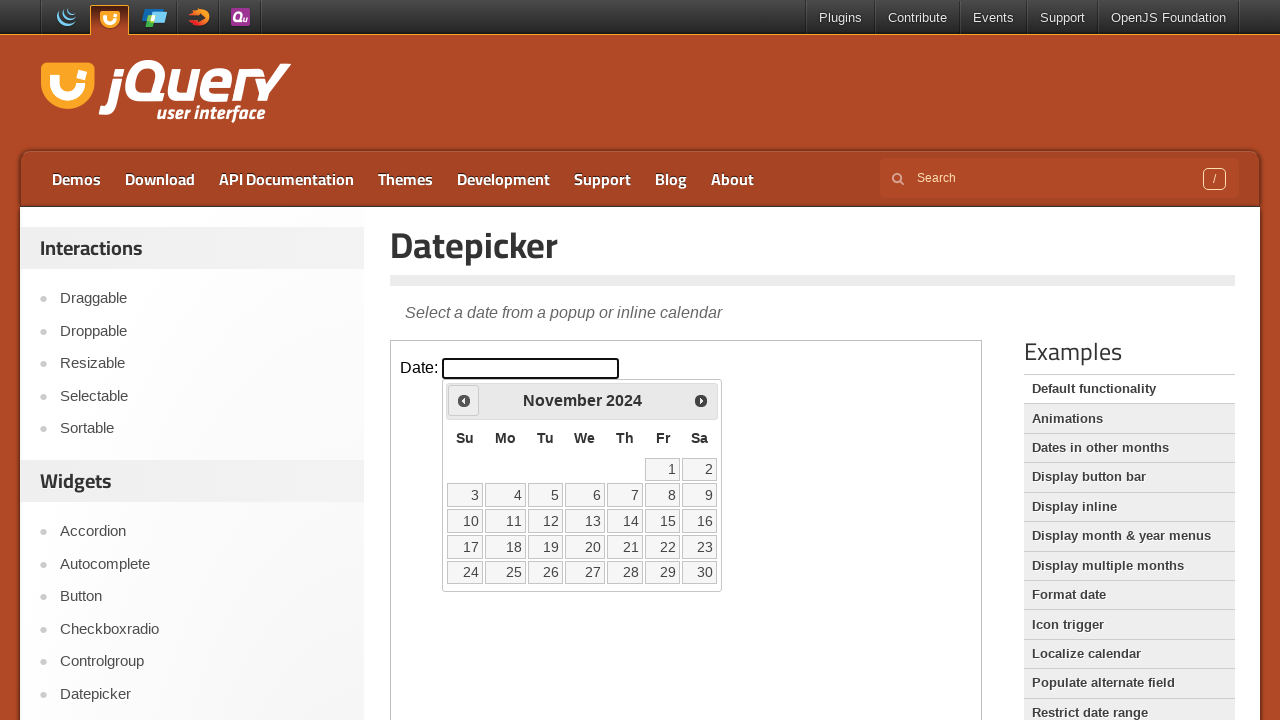

Clicked previous arrow to navigate to earlier month at (464, 400) on iframe >> nth=0 >> internal:control=enter-frame >> .ui-icon.ui-icon-circle-trian
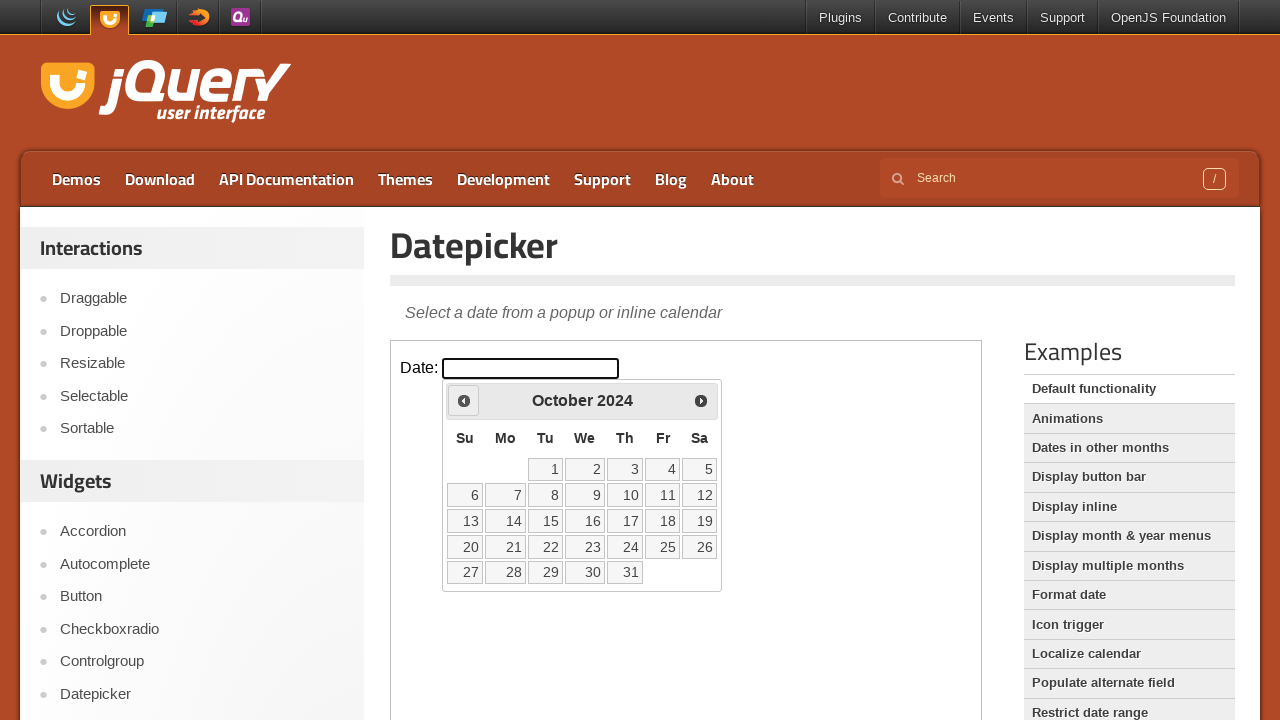

Checked current date: October 2024
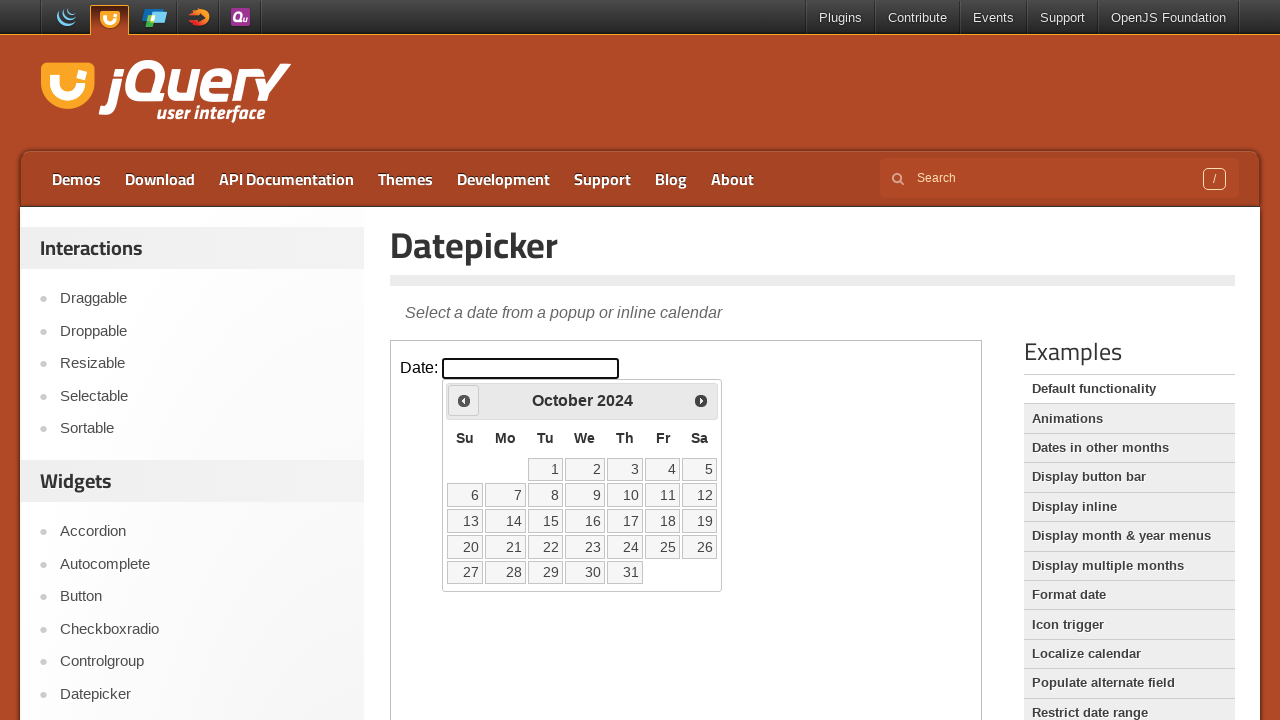

Clicked previous arrow to navigate to earlier month at (464, 400) on iframe >> nth=0 >> internal:control=enter-frame >> .ui-icon.ui-icon-circle-trian
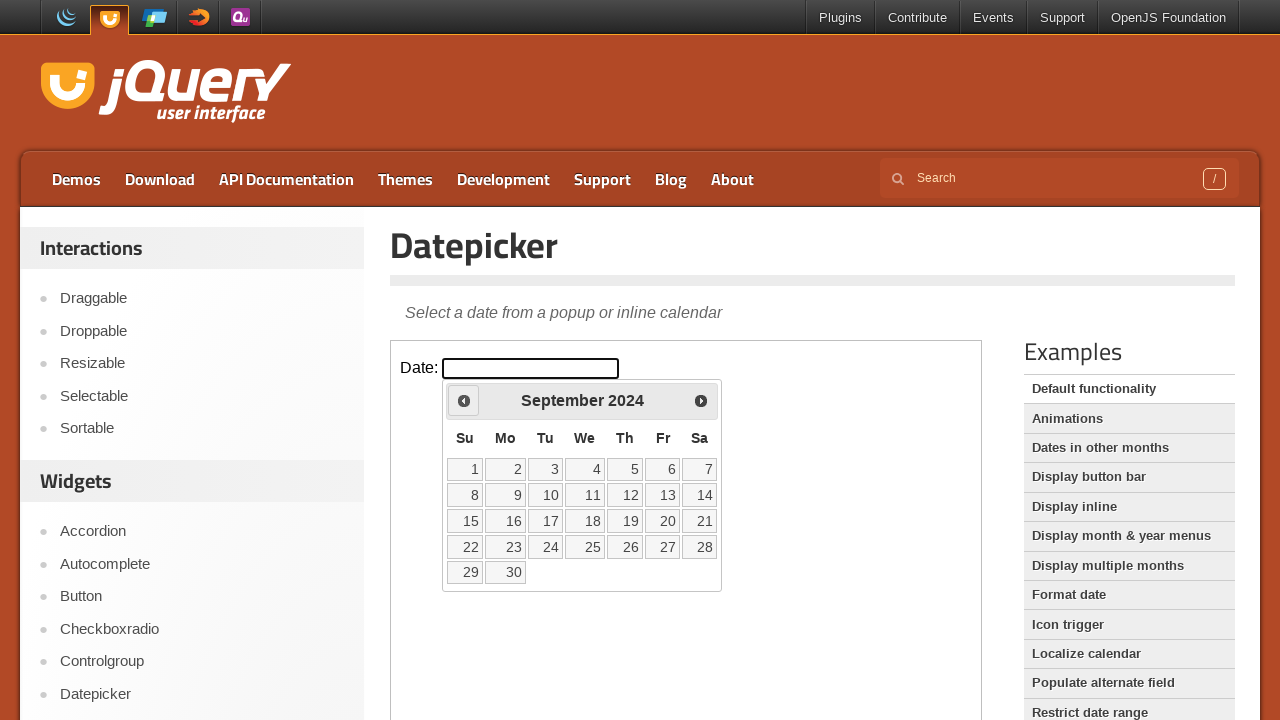

Checked current date: September 2024
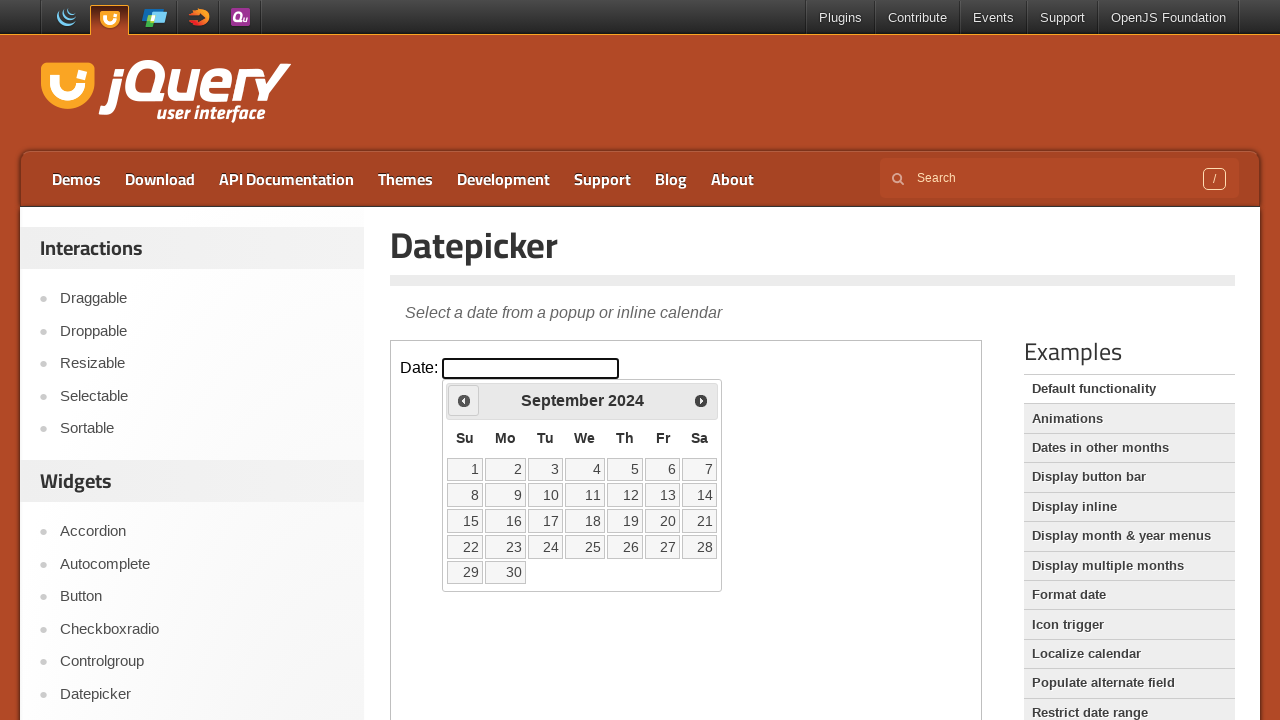

Clicked previous arrow to navigate to earlier month at (464, 400) on iframe >> nth=0 >> internal:control=enter-frame >> .ui-icon.ui-icon-circle-trian
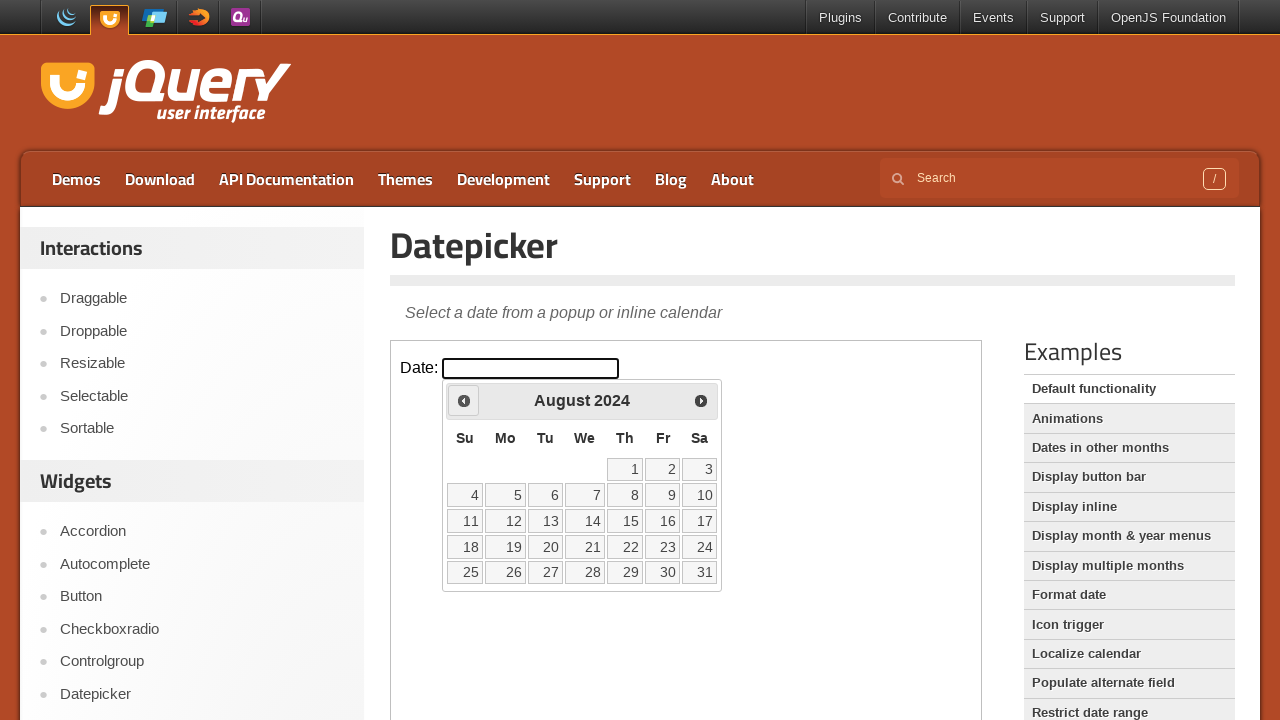

Checked current date: August 2024
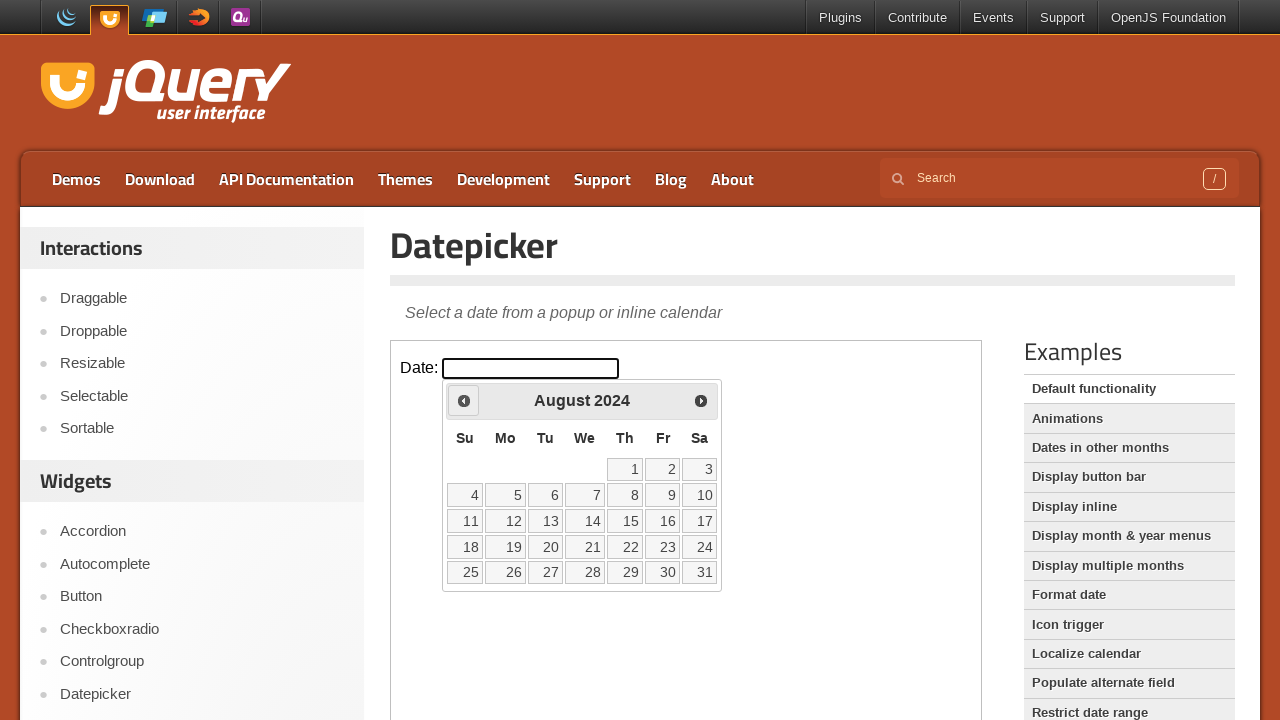

Clicked previous arrow to navigate to earlier month at (464, 400) on iframe >> nth=0 >> internal:control=enter-frame >> .ui-icon.ui-icon-circle-trian
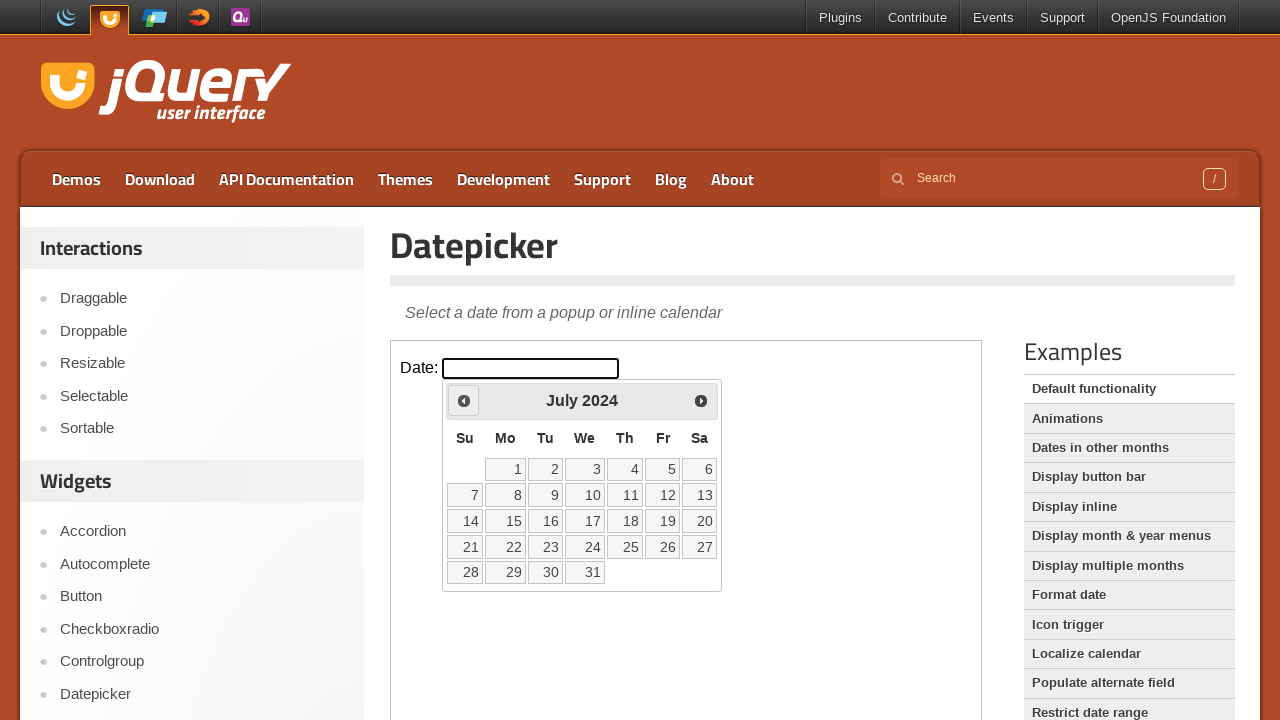

Checked current date: July 2024
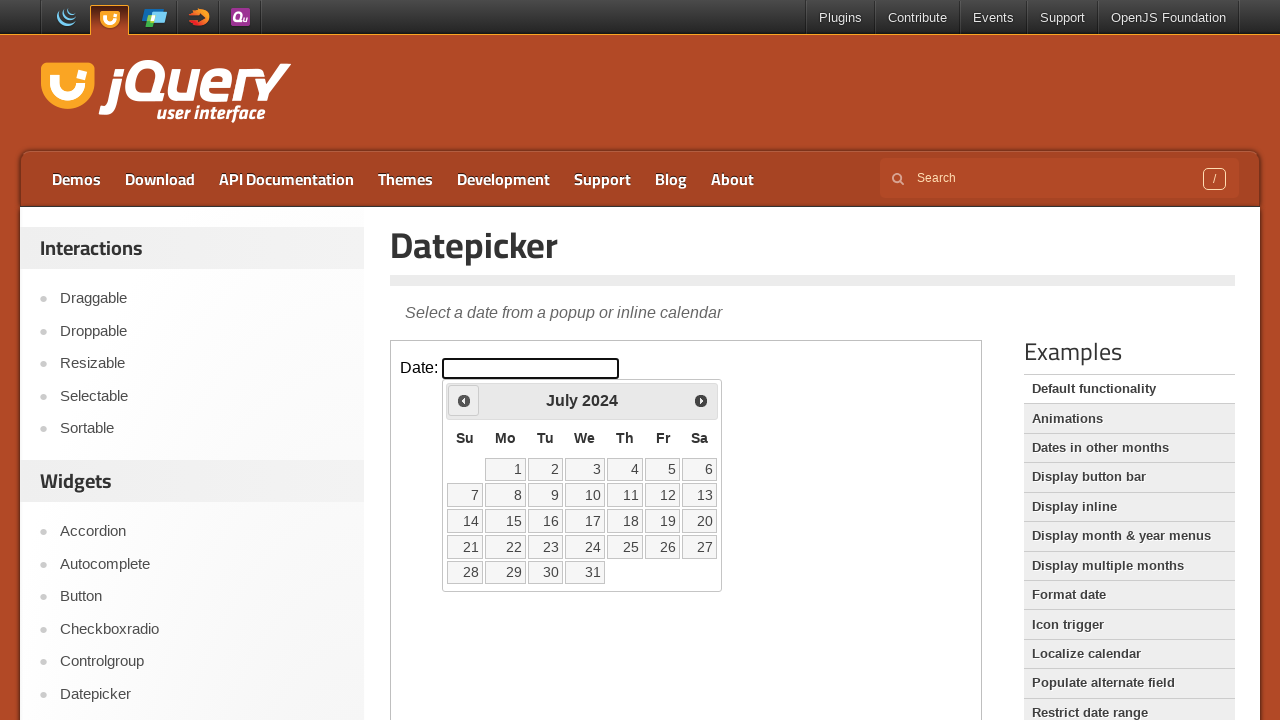

Clicked previous arrow to navigate to earlier month at (464, 400) on iframe >> nth=0 >> internal:control=enter-frame >> .ui-icon.ui-icon-circle-trian
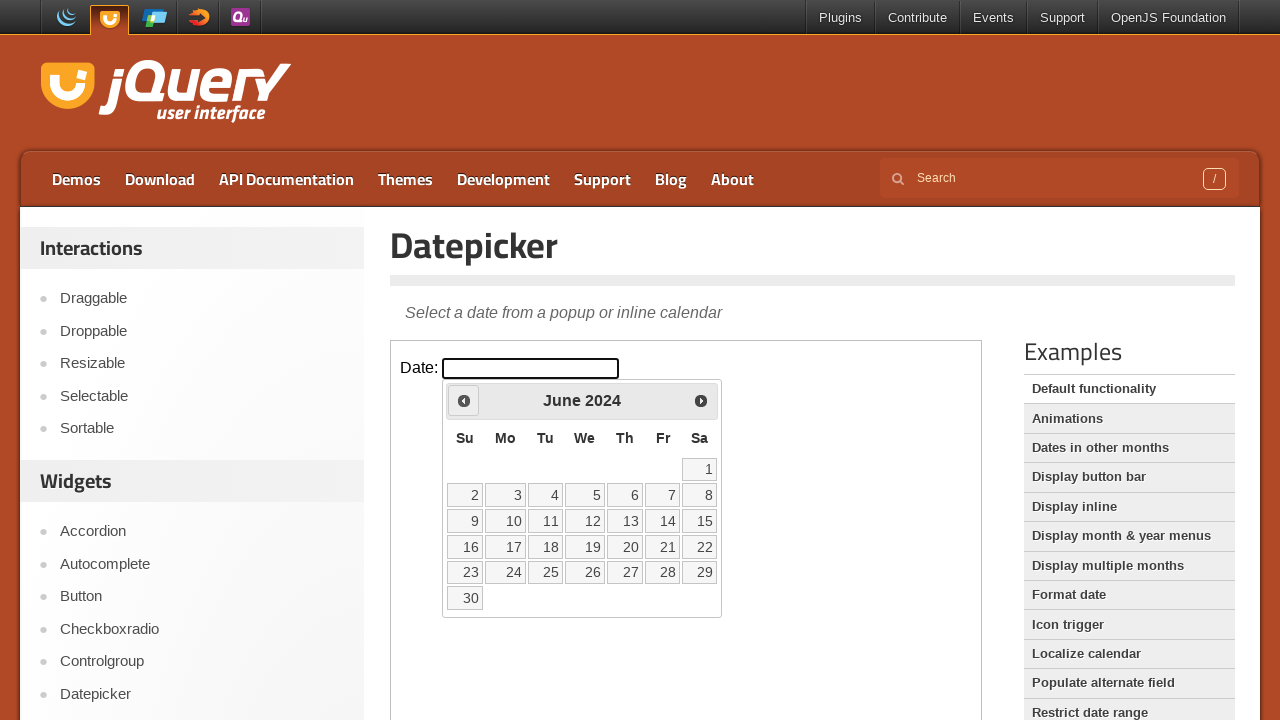

Checked current date: June 2024
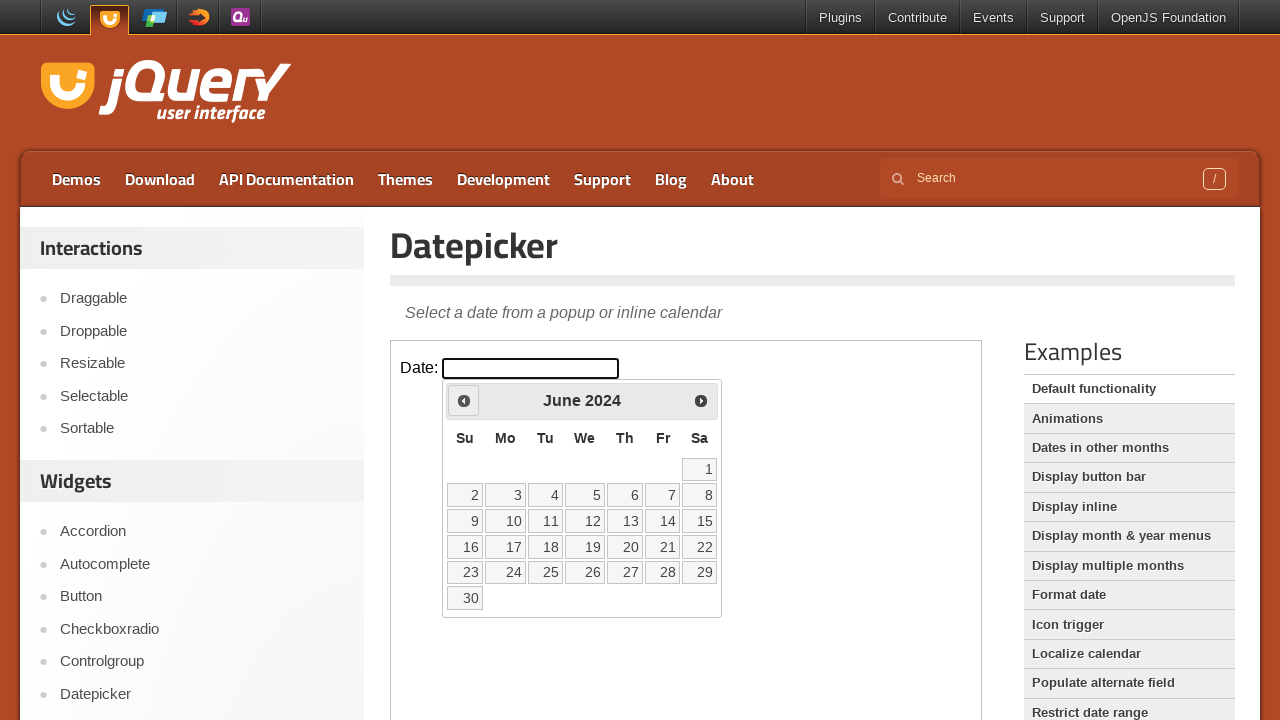

Clicked previous arrow to navigate to earlier month at (464, 400) on iframe >> nth=0 >> internal:control=enter-frame >> .ui-icon.ui-icon-circle-trian
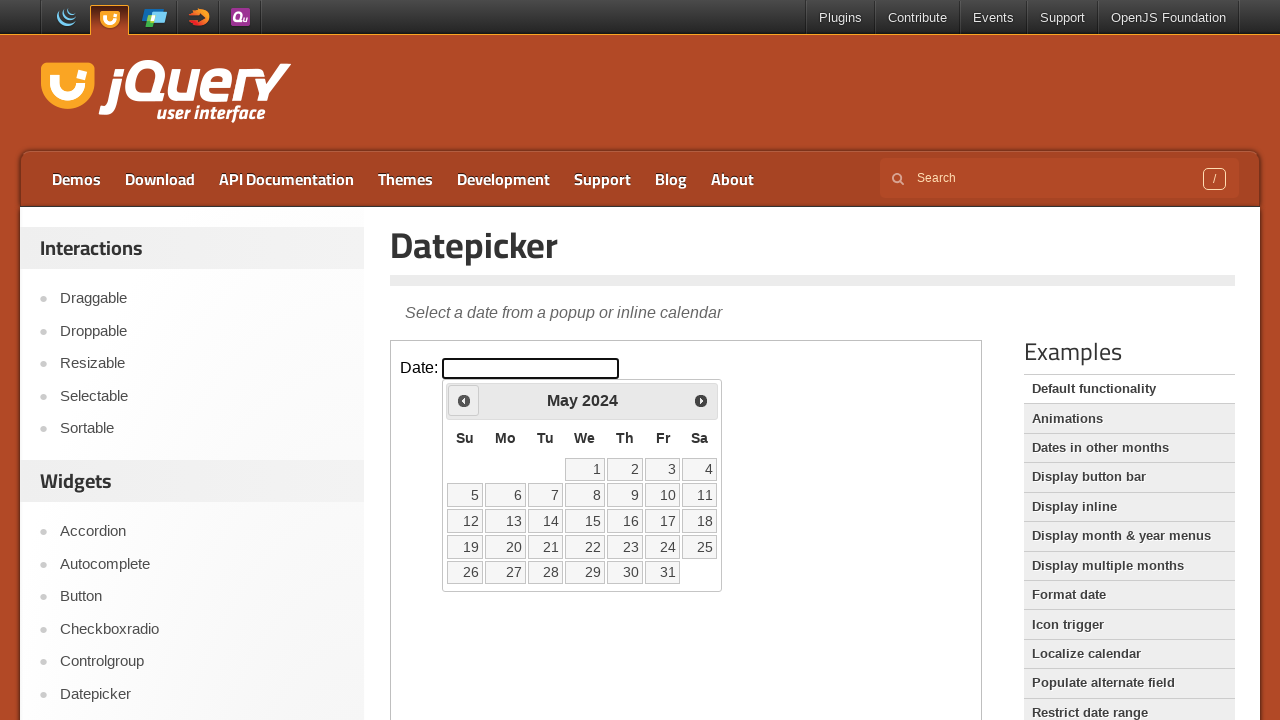

Checked current date: May 2024
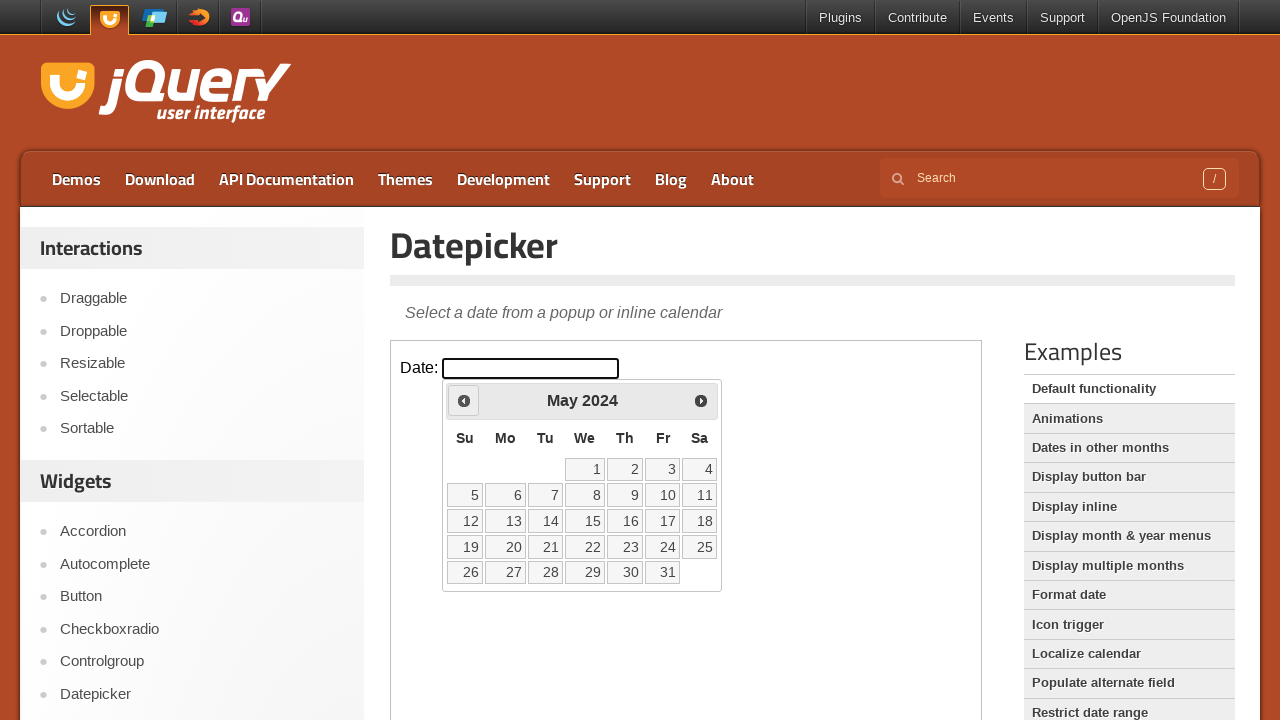

Clicked previous arrow to navigate to earlier month at (464, 400) on iframe >> nth=0 >> internal:control=enter-frame >> .ui-icon.ui-icon-circle-trian
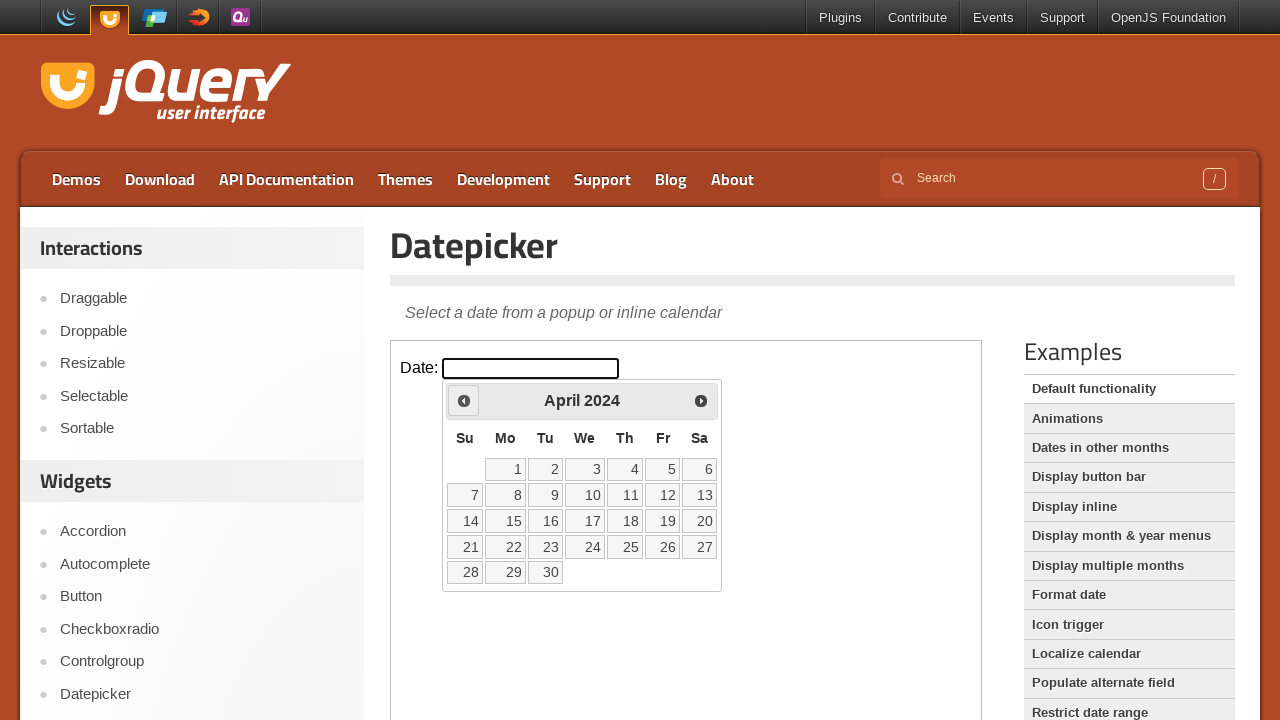

Checked current date: April 2024
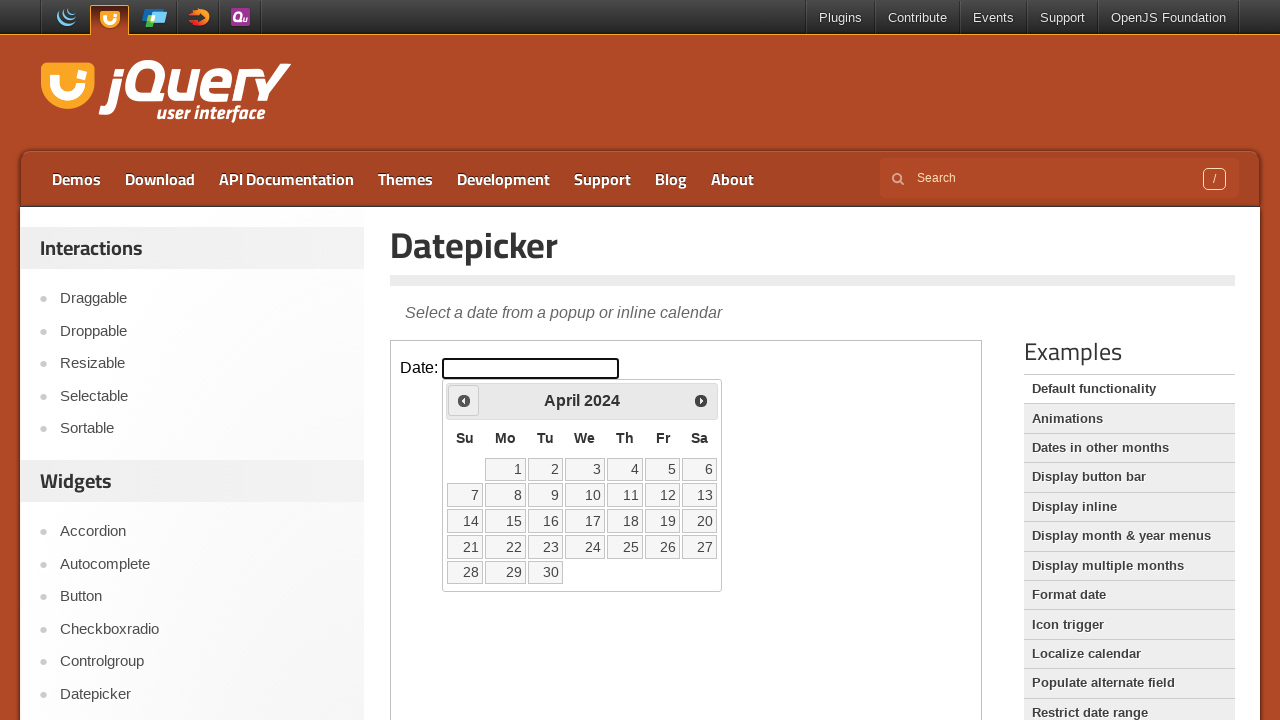

Clicked previous arrow to navigate to earlier month at (464, 400) on iframe >> nth=0 >> internal:control=enter-frame >> .ui-icon.ui-icon-circle-trian
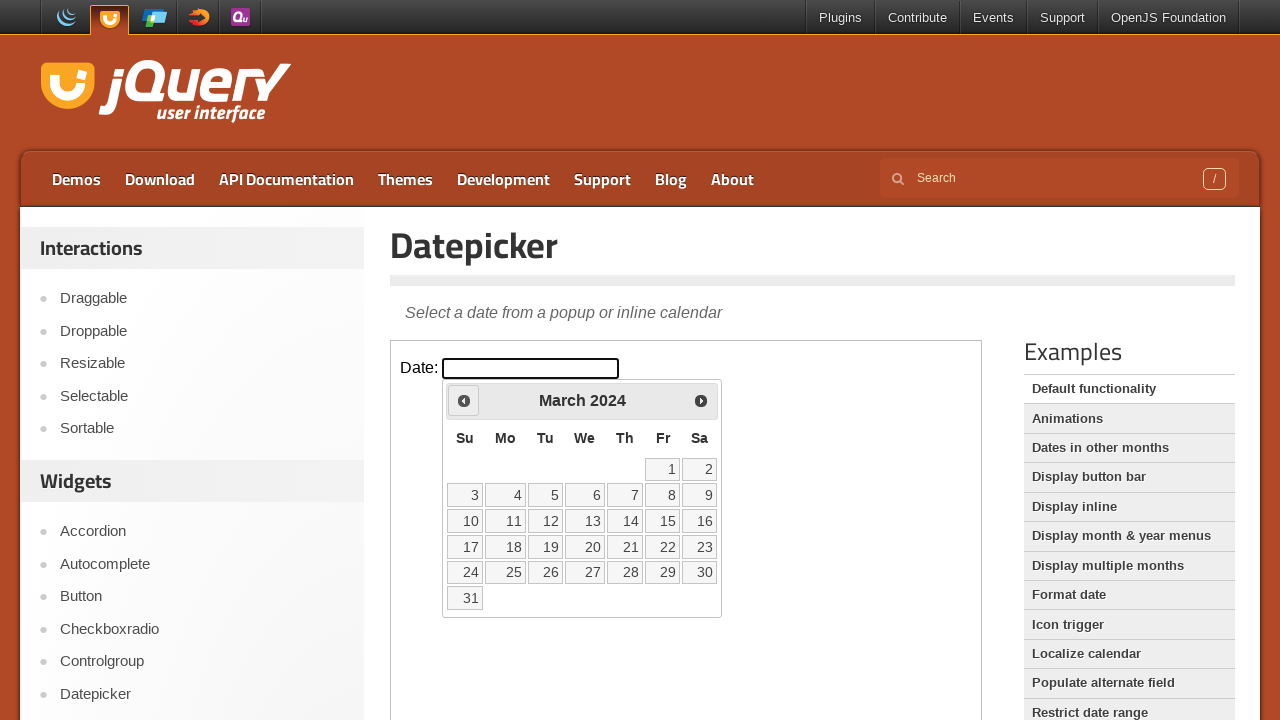

Checked current date: March 2024
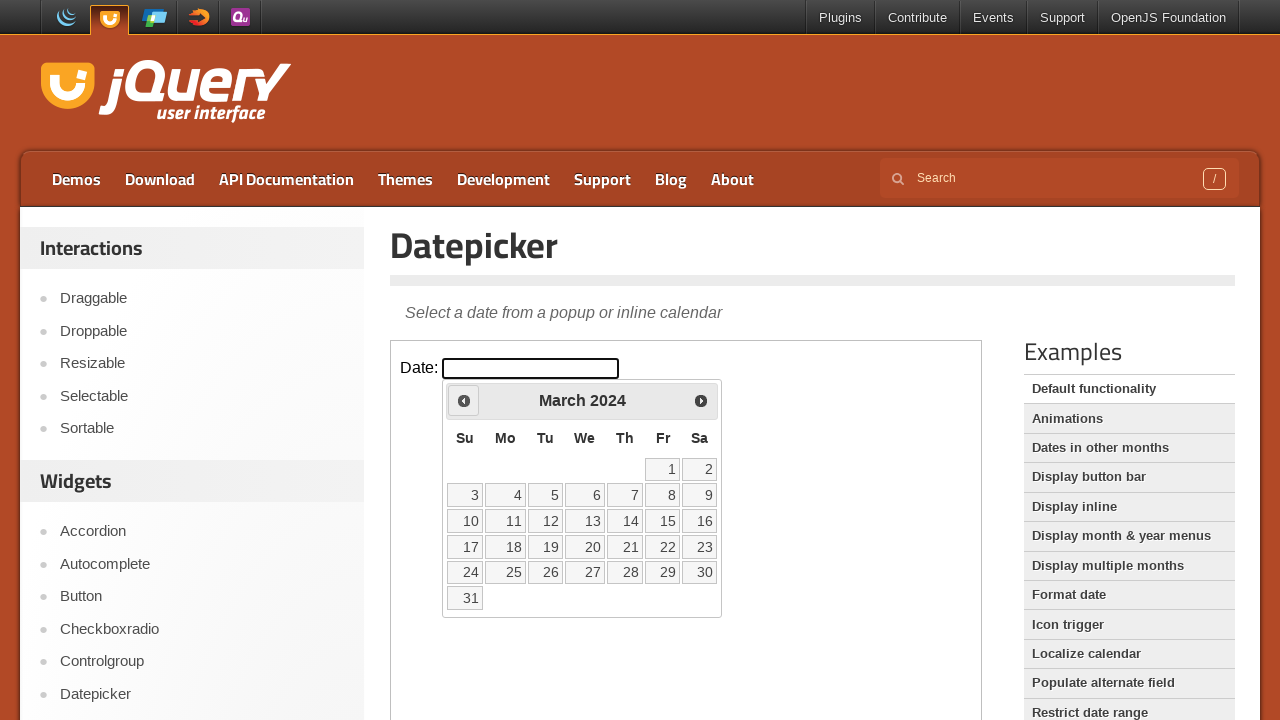

Clicked previous arrow to navigate to earlier month at (464, 400) on iframe >> nth=0 >> internal:control=enter-frame >> .ui-icon.ui-icon-circle-trian
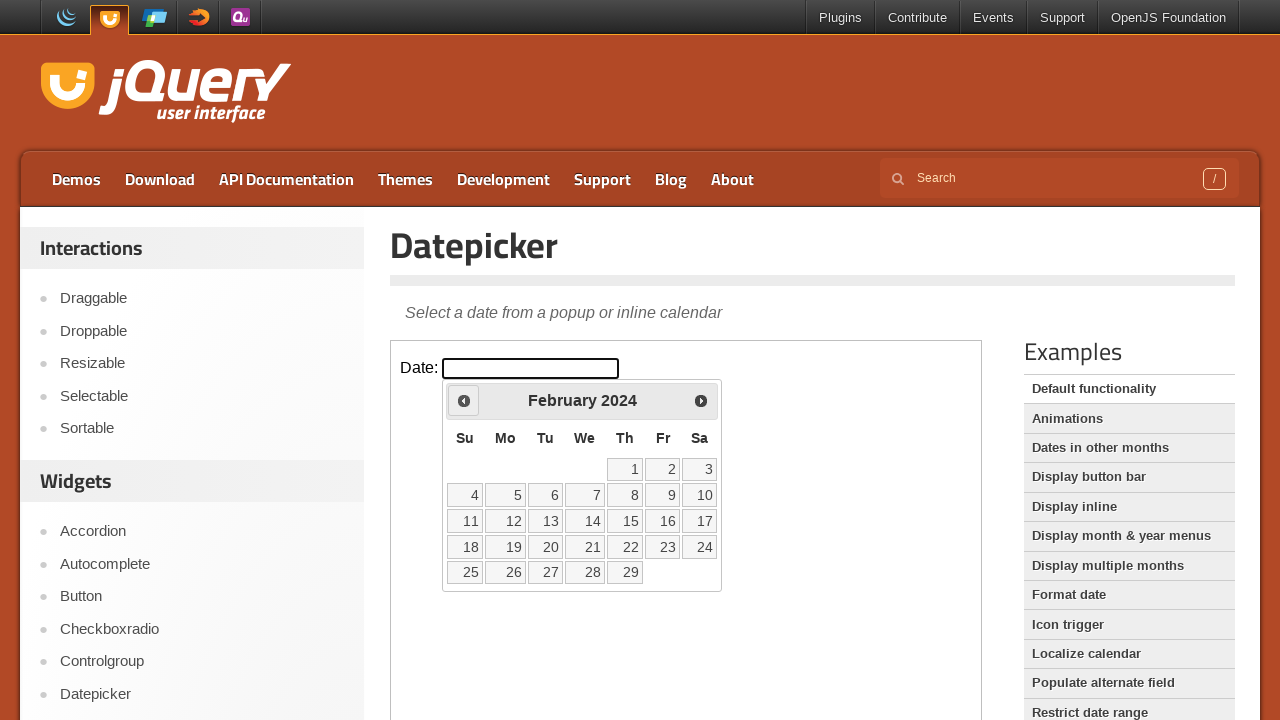

Checked current date: February 2024
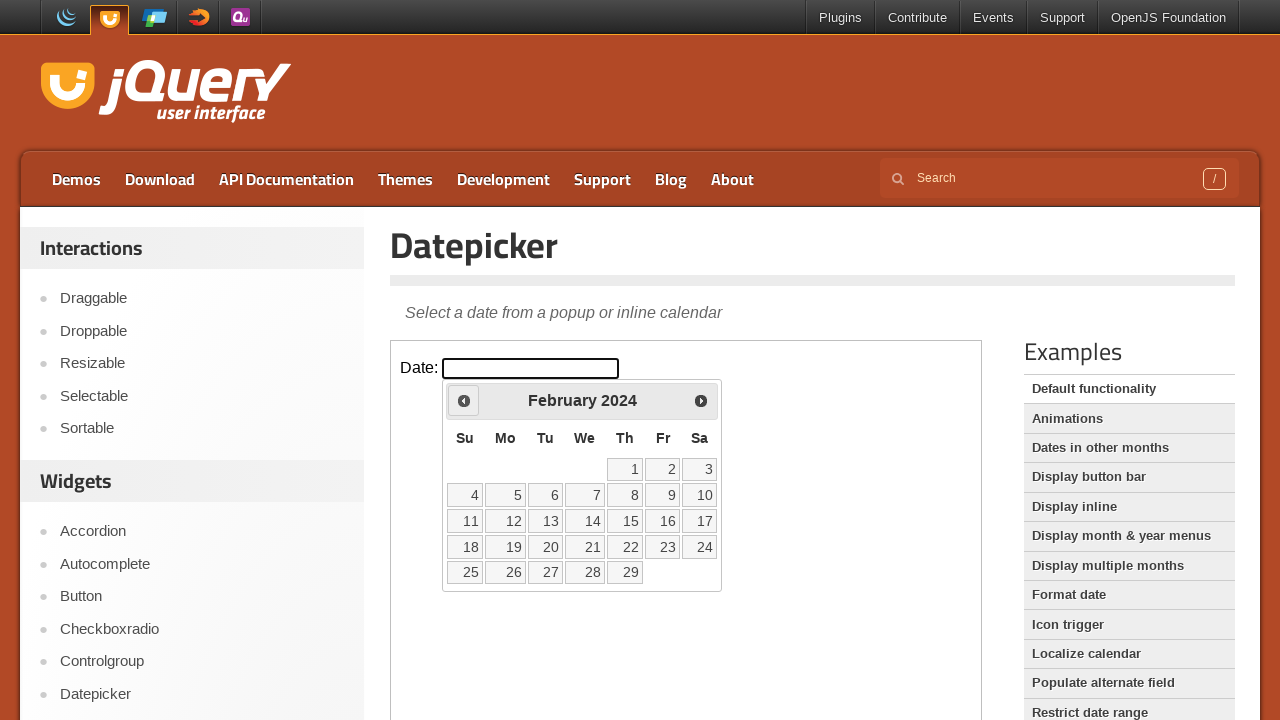

Clicked previous arrow to navigate to earlier month at (464, 400) on iframe >> nth=0 >> internal:control=enter-frame >> .ui-icon.ui-icon-circle-trian
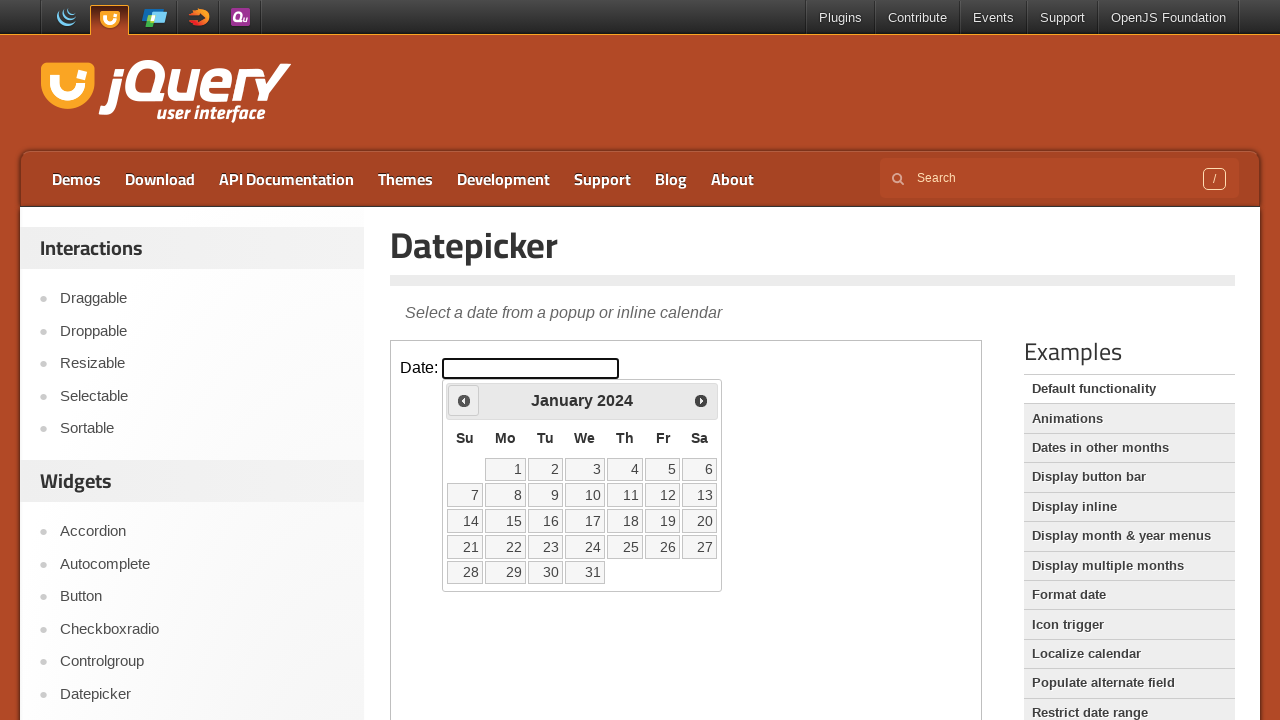

Checked current date: January 2024
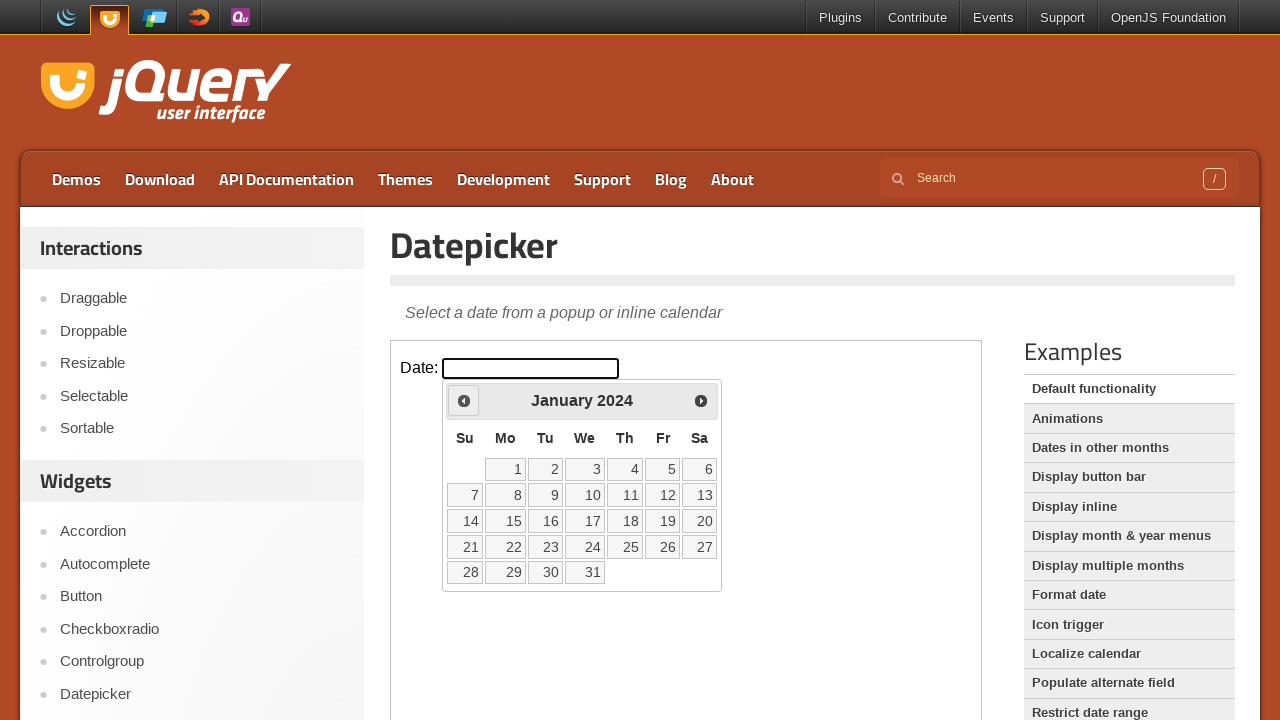

Clicked previous arrow to navigate to earlier month at (464, 400) on iframe >> nth=0 >> internal:control=enter-frame >> .ui-icon.ui-icon-circle-trian
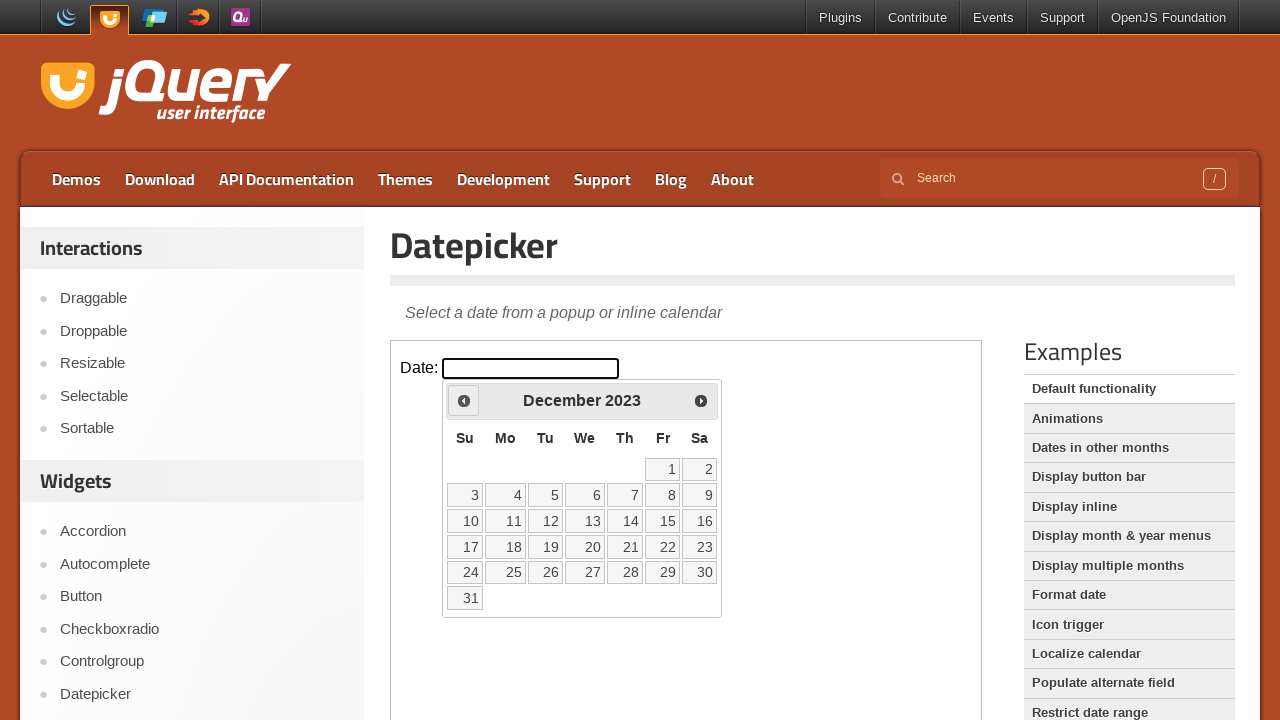

Checked current date: December 2023
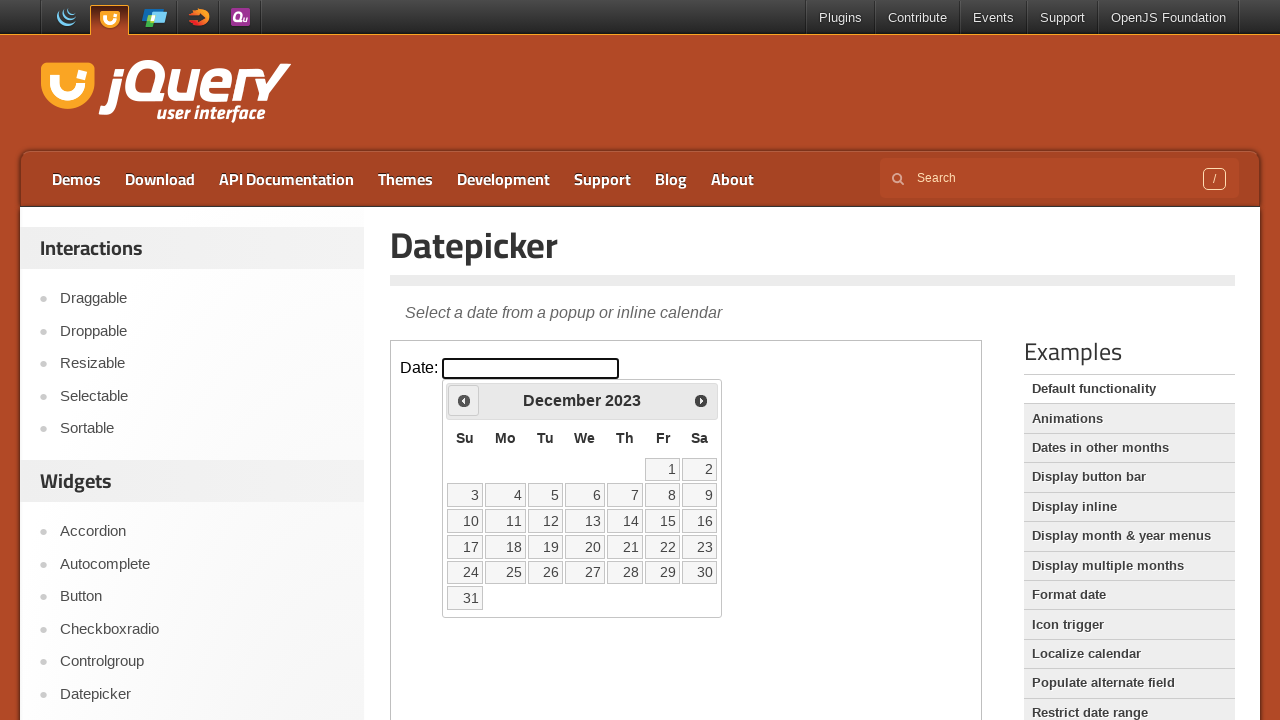

Clicked previous arrow to navigate to earlier month at (464, 400) on iframe >> nth=0 >> internal:control=enter-frame >> .ui-icon.ui-icon-circle-trian
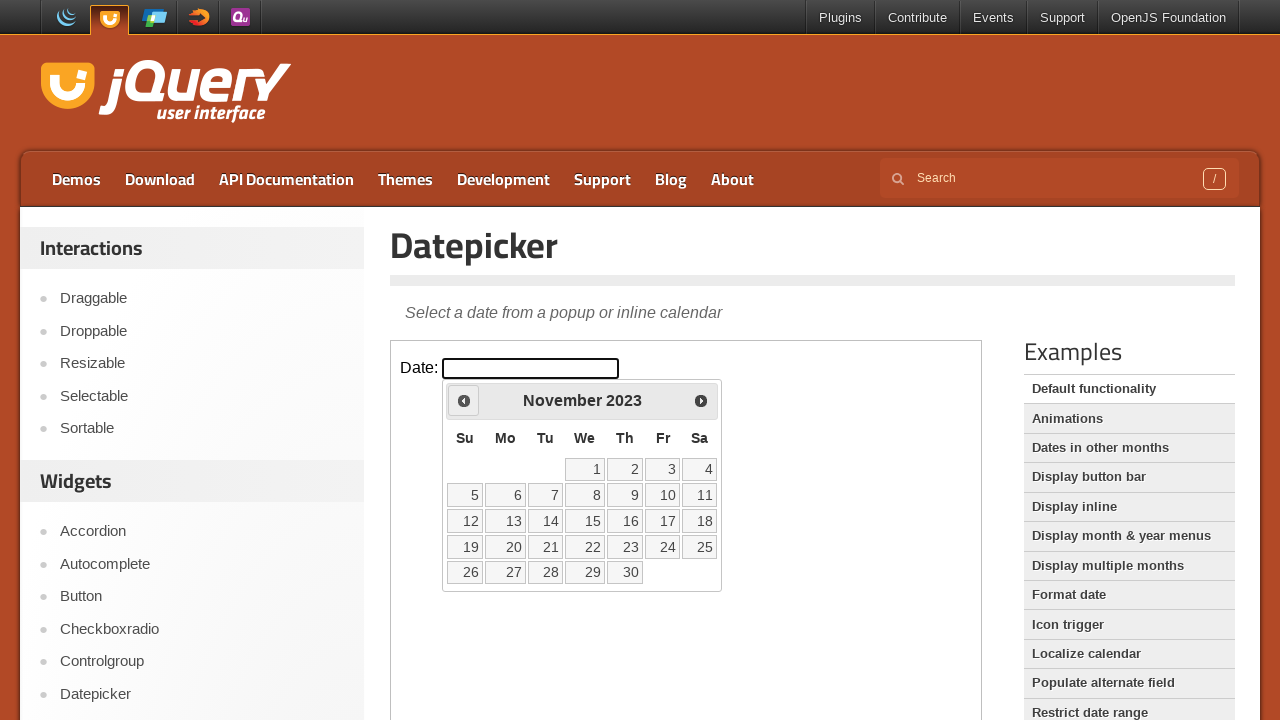

Checked current date: November 2023
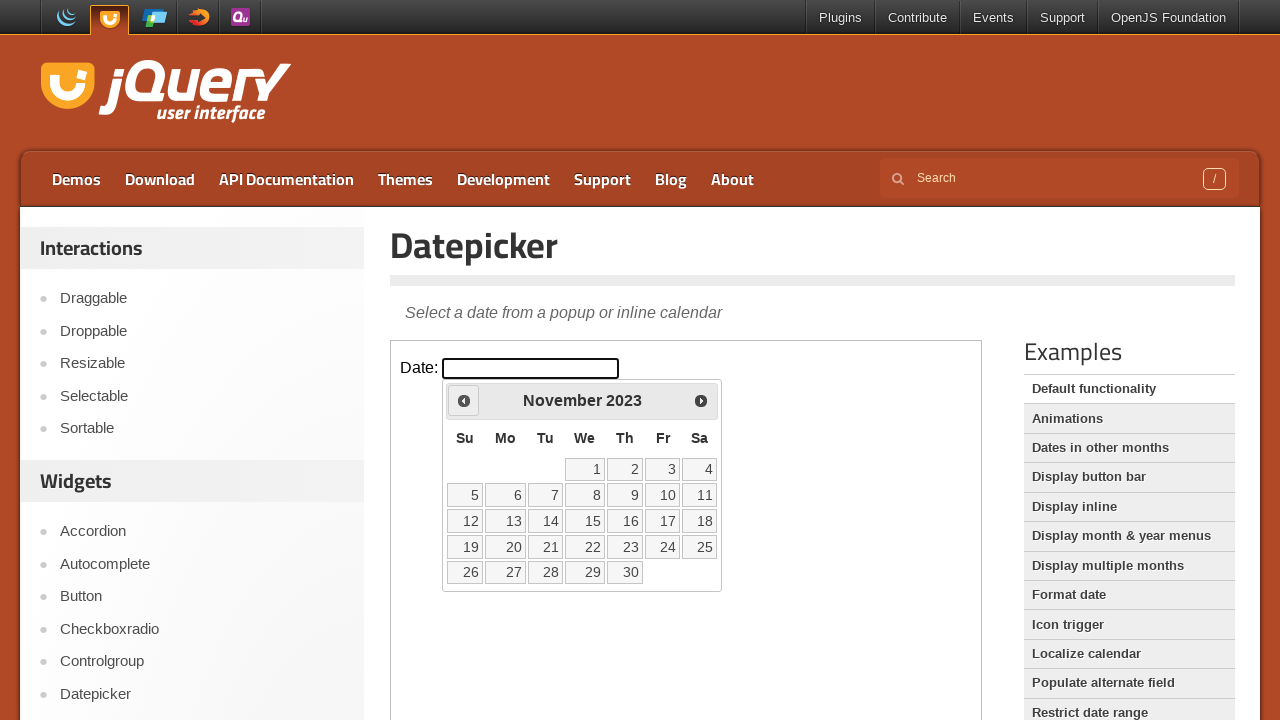

Clicked previous arrow to navigate to earlier month at (464, 400) on iframe >> nth=0 >> internal:control=enter-frame >> .ui-icon.ui-icon-circle-trian
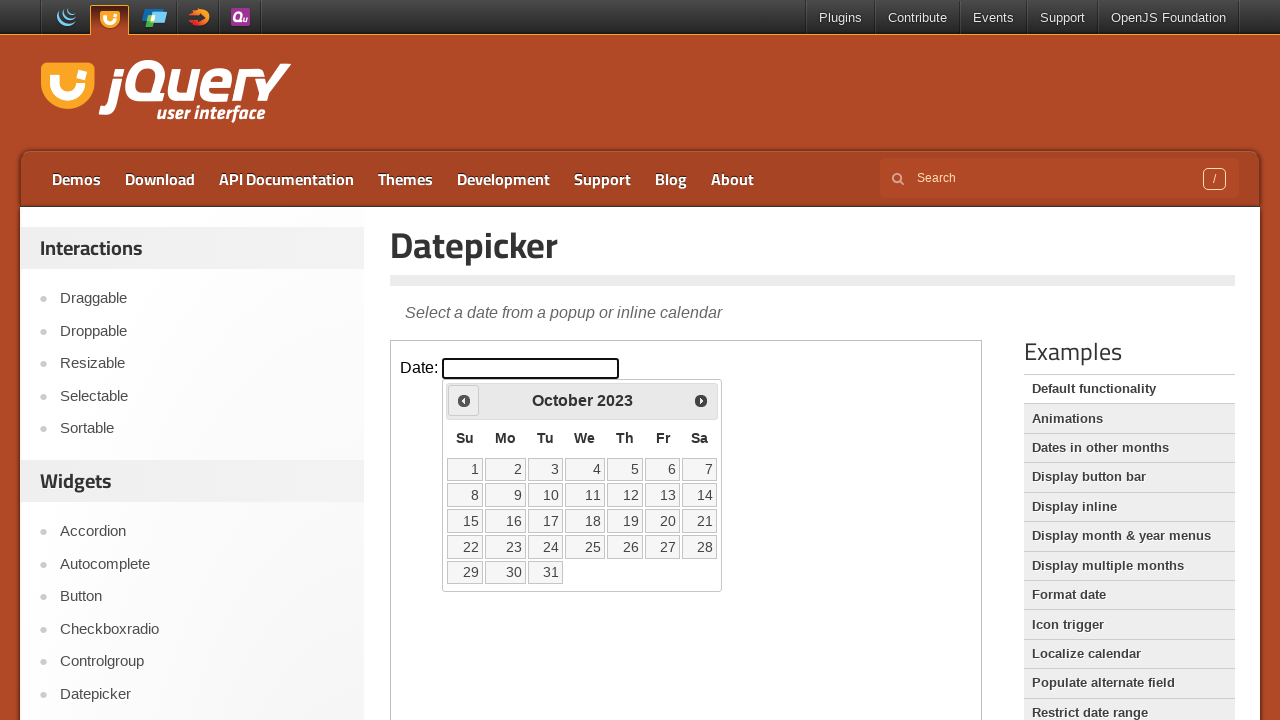

Checked current date: October 2023
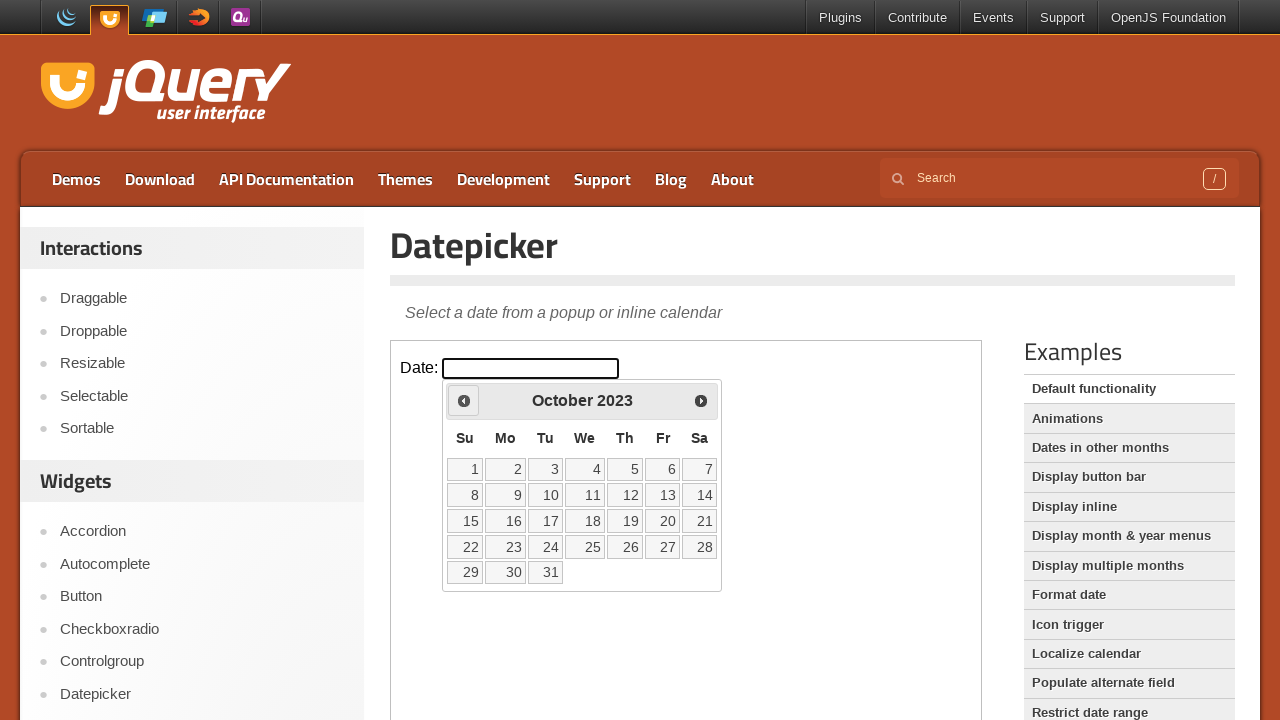

Clicked previous arrow to navigate to earlier month at (464, 400) on iframe >> nth=0 >> internal:control=enter-frame >> .ui-icon.ui-icon-circle-trian
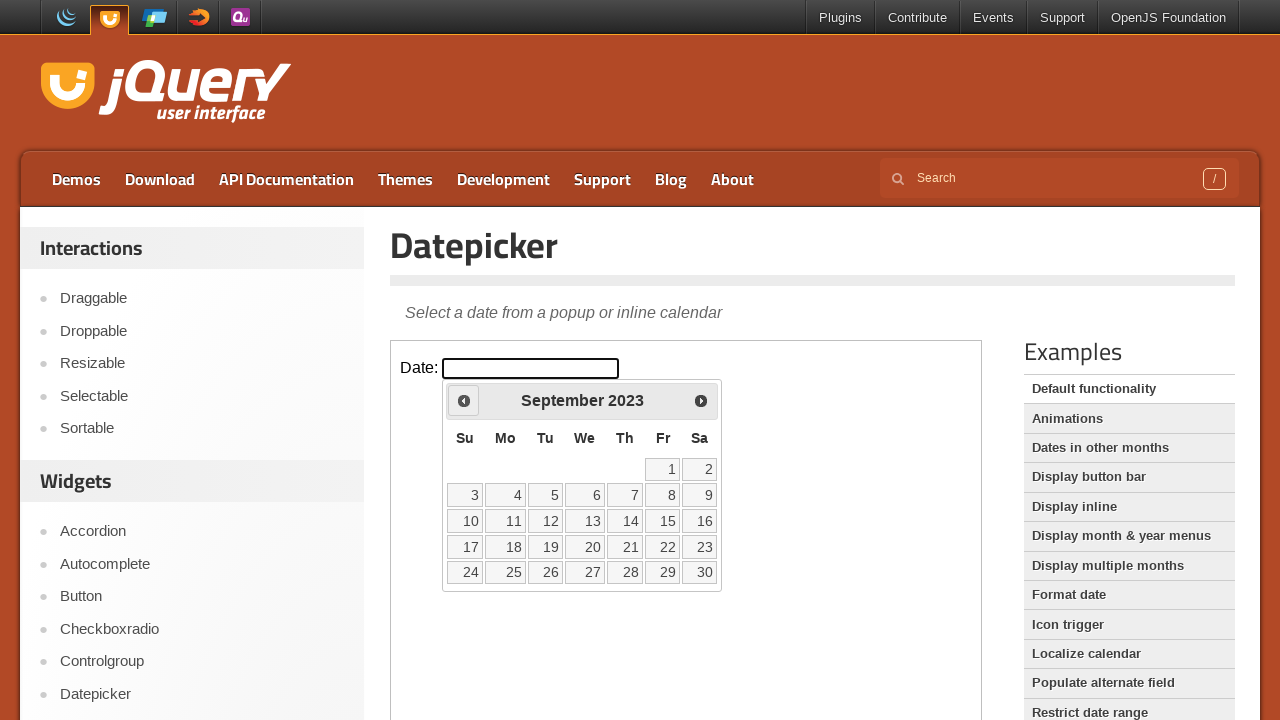

Checked current date: September 2023
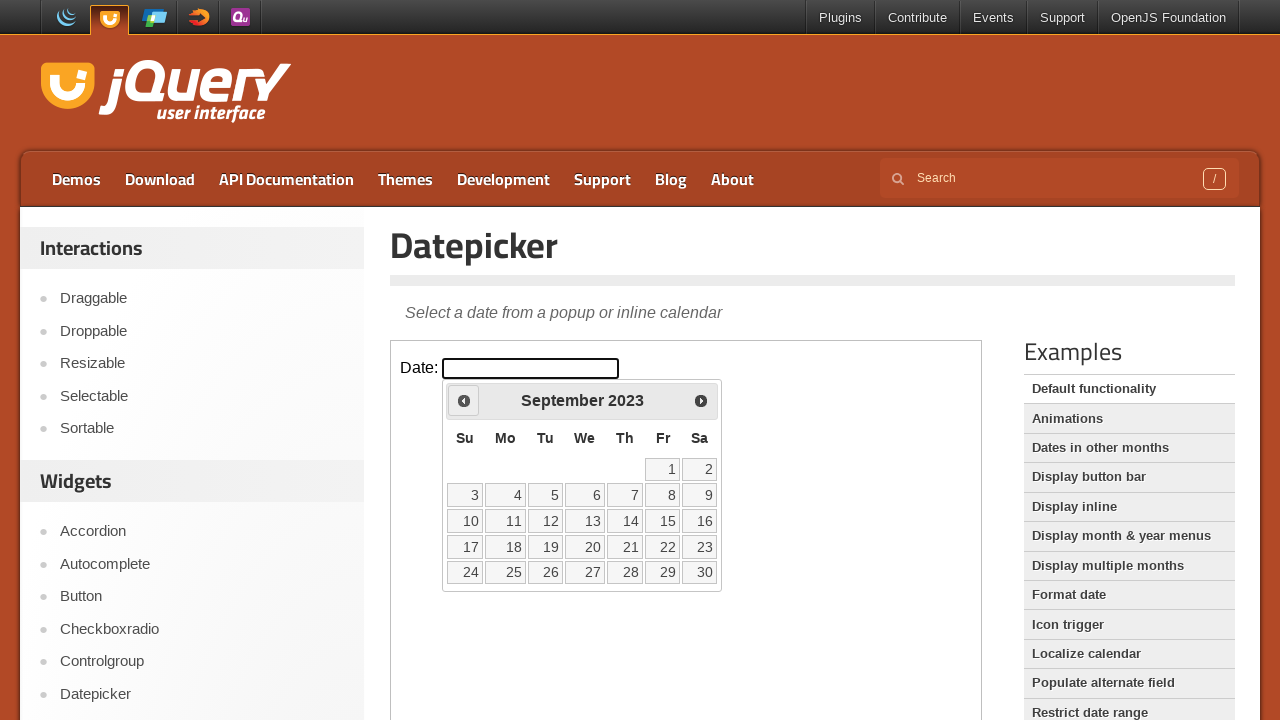

Clicked previous arrow to navigate to earlier month at (464, 400) on iframe >> nth=0 >> internal:control=enter-frame >> .ui-icon.ui-icon-circle-trian
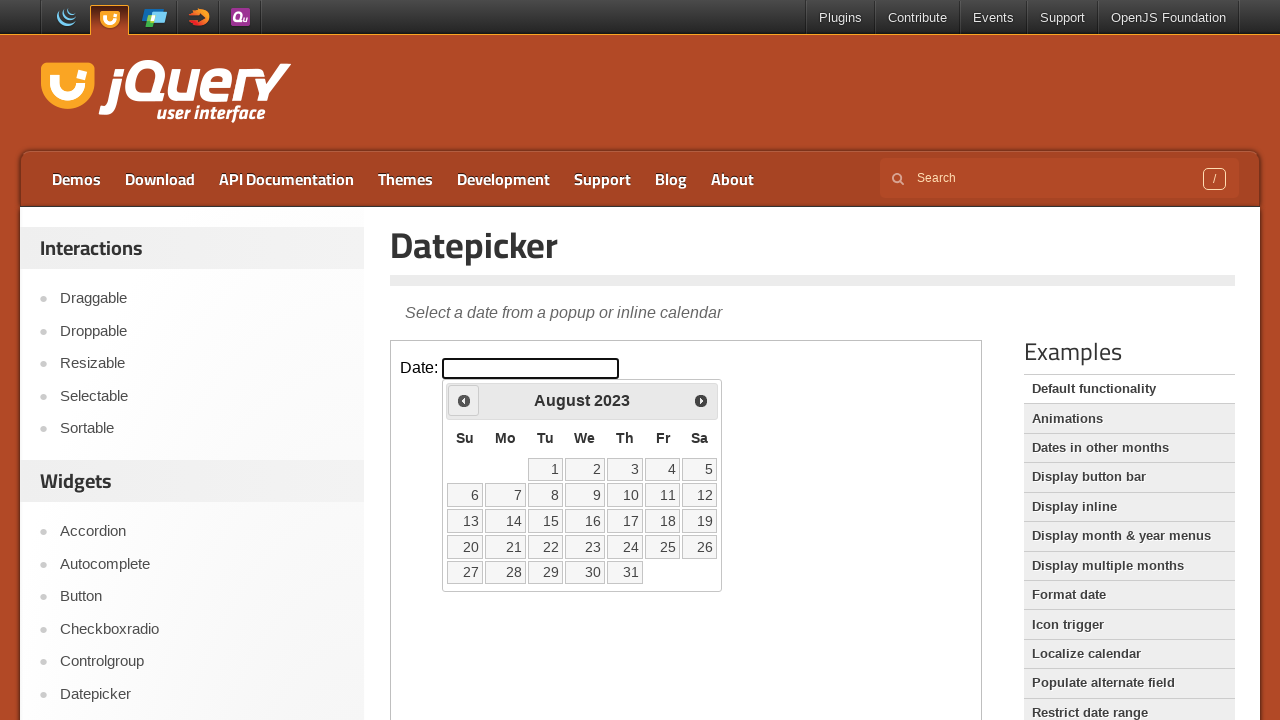

Checked current date: August 2023
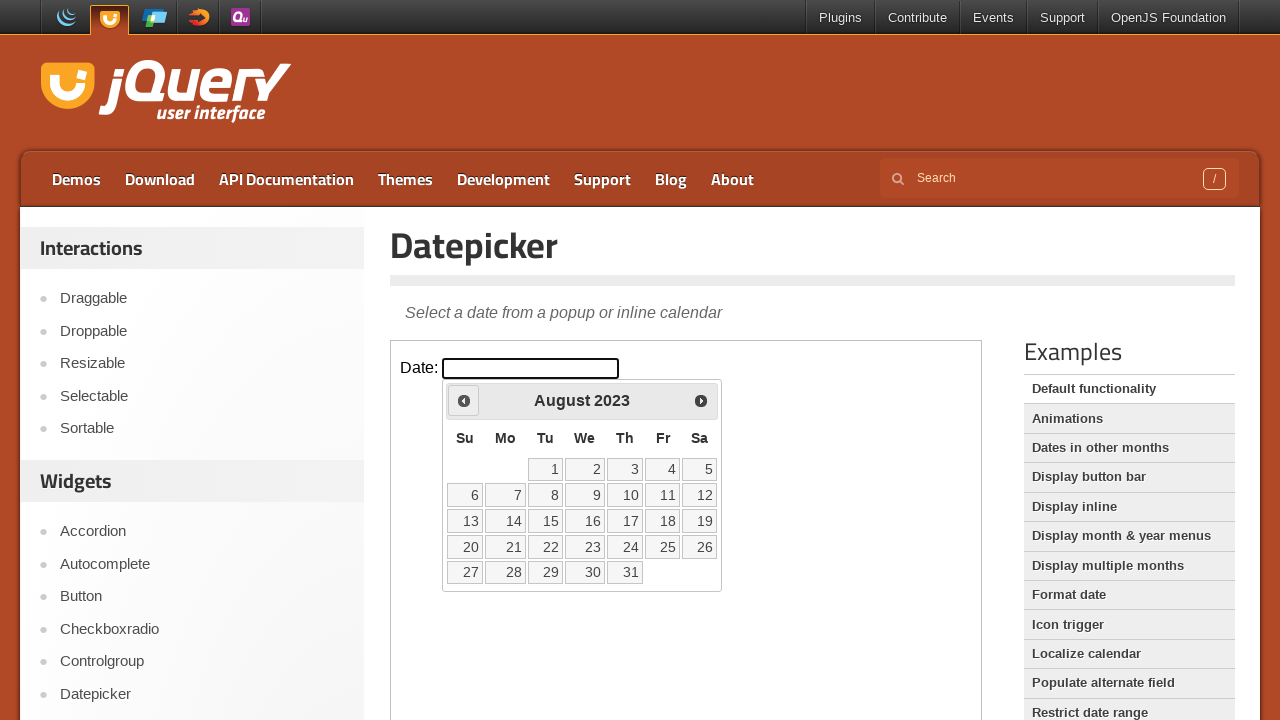

Clicked previous arrow to navigate to earlier month at (464, 400) on iframe >> nth=0 >> internal:control=enter-frame >> .ui-icon.ui-icon-circle-trian
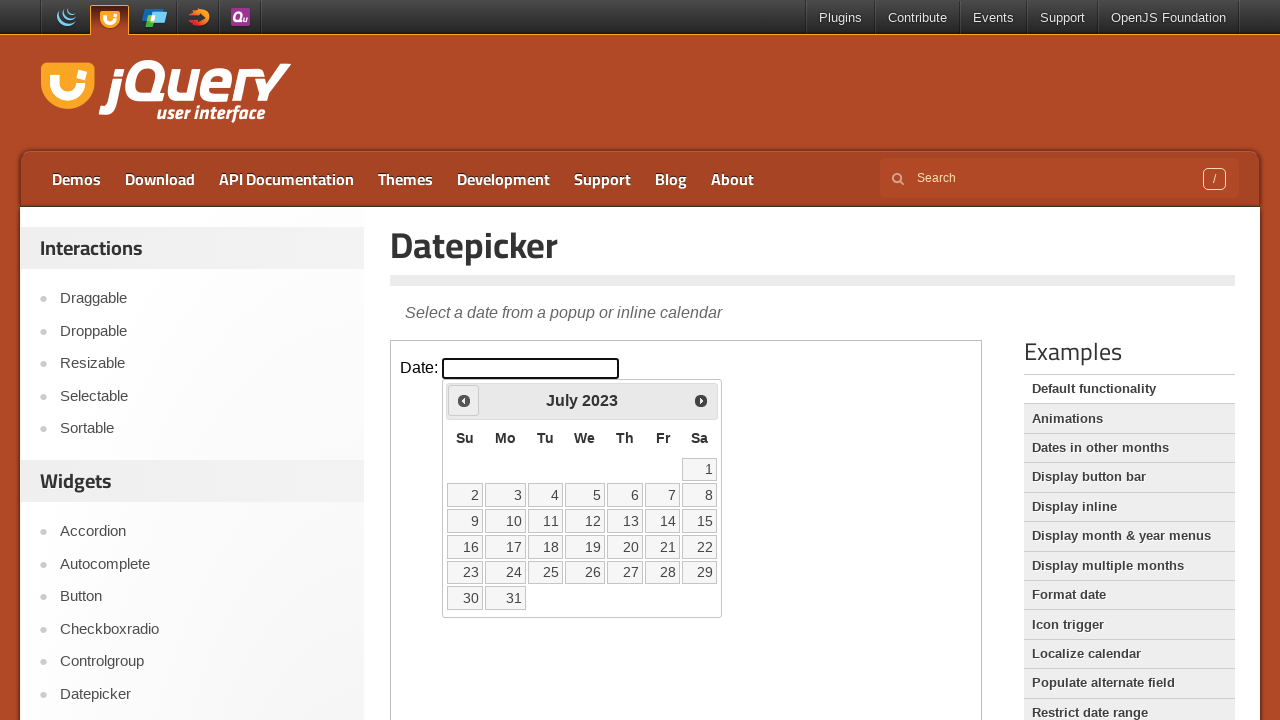

Checked current date: July 2023
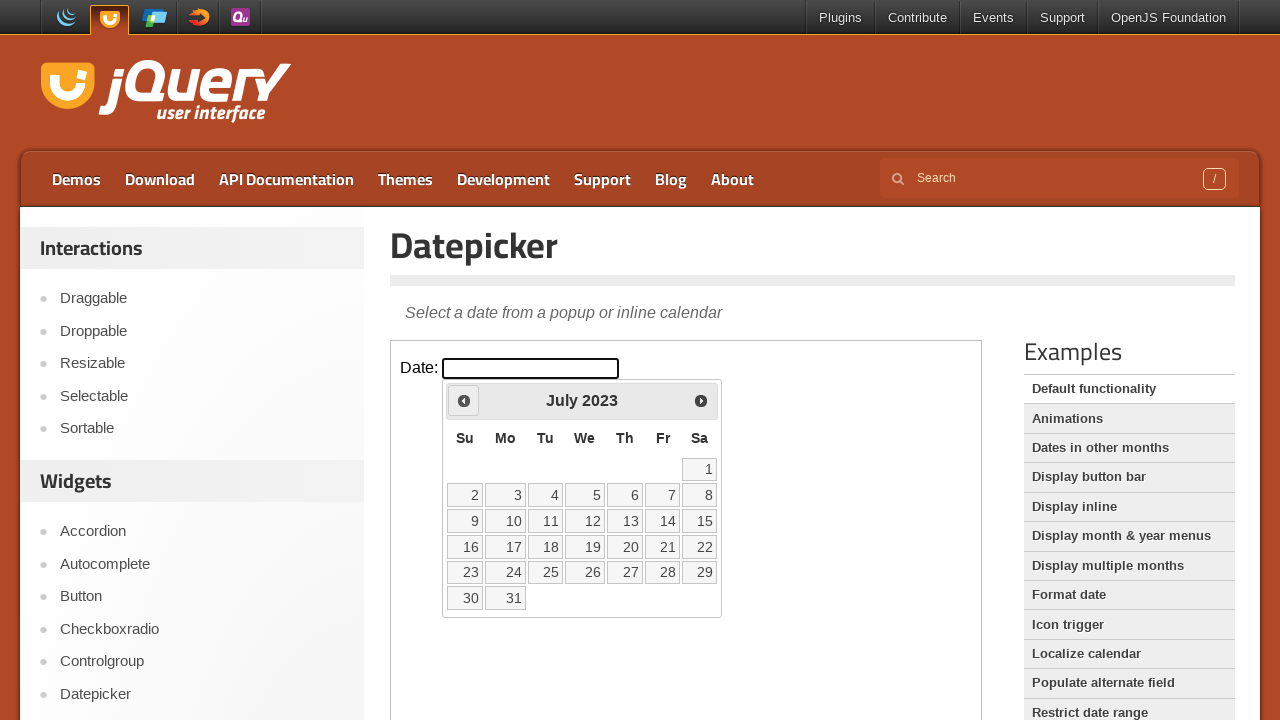

Clicked previous arrow to navigate to earlier month at (464, 400) on iframe >> nth=0 >> internal:control=enter-frame >> .ui-icon.ui-icon-circle-trian
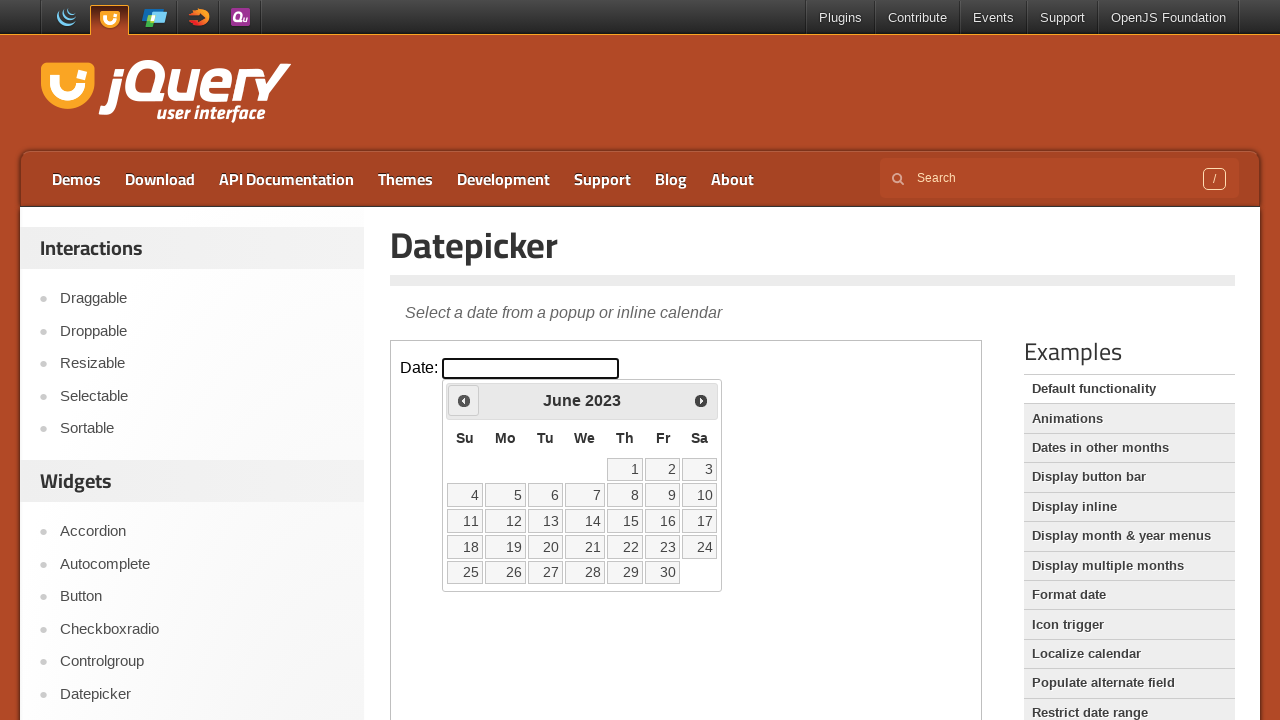

Checked current date: June 2023
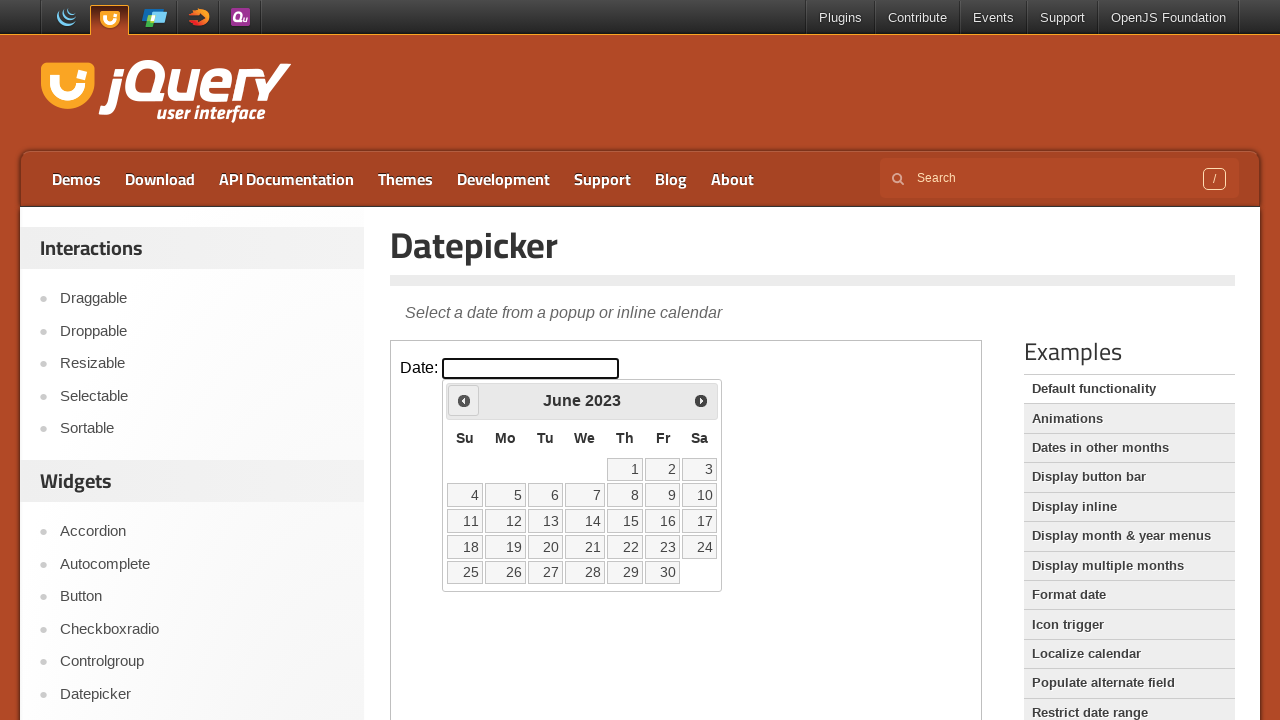

Clicked previous arrow to navigate to earlier month at (464, 400) on iframe >> nth=0 >> internal:control=enter-frame >> .ui-icon.ui-icon-circle-trian
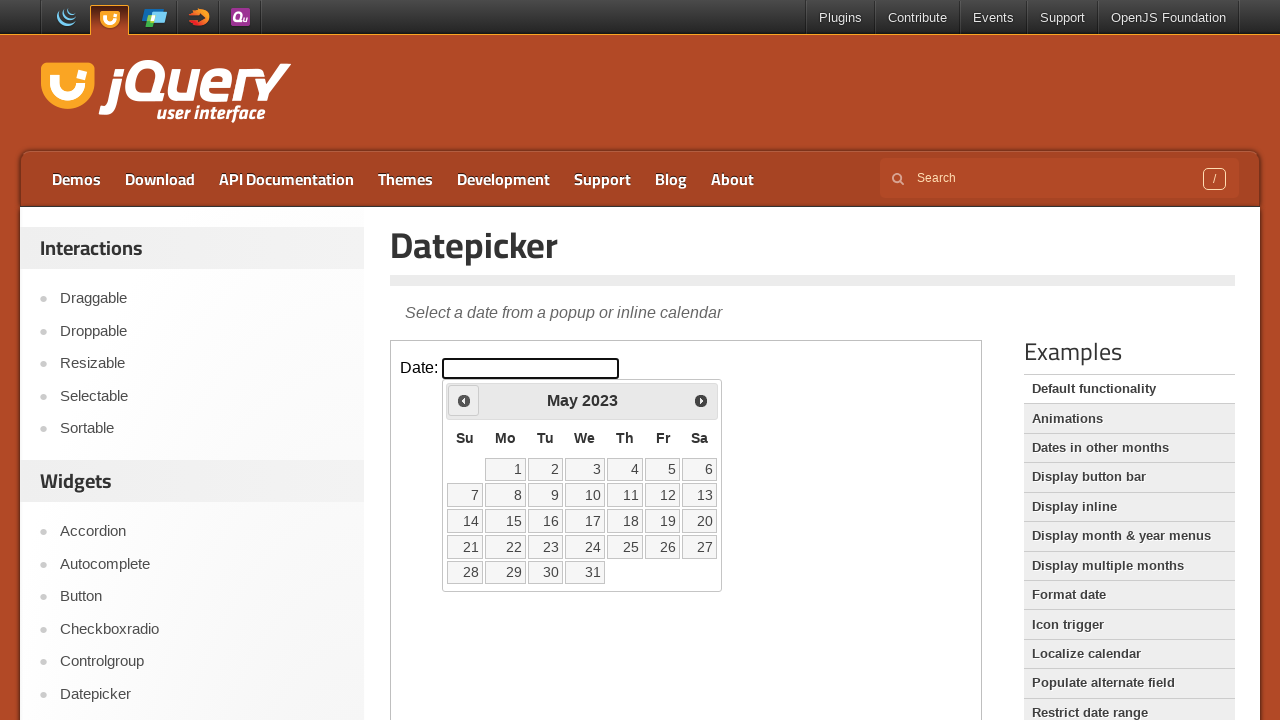

Checked current date: May 2023
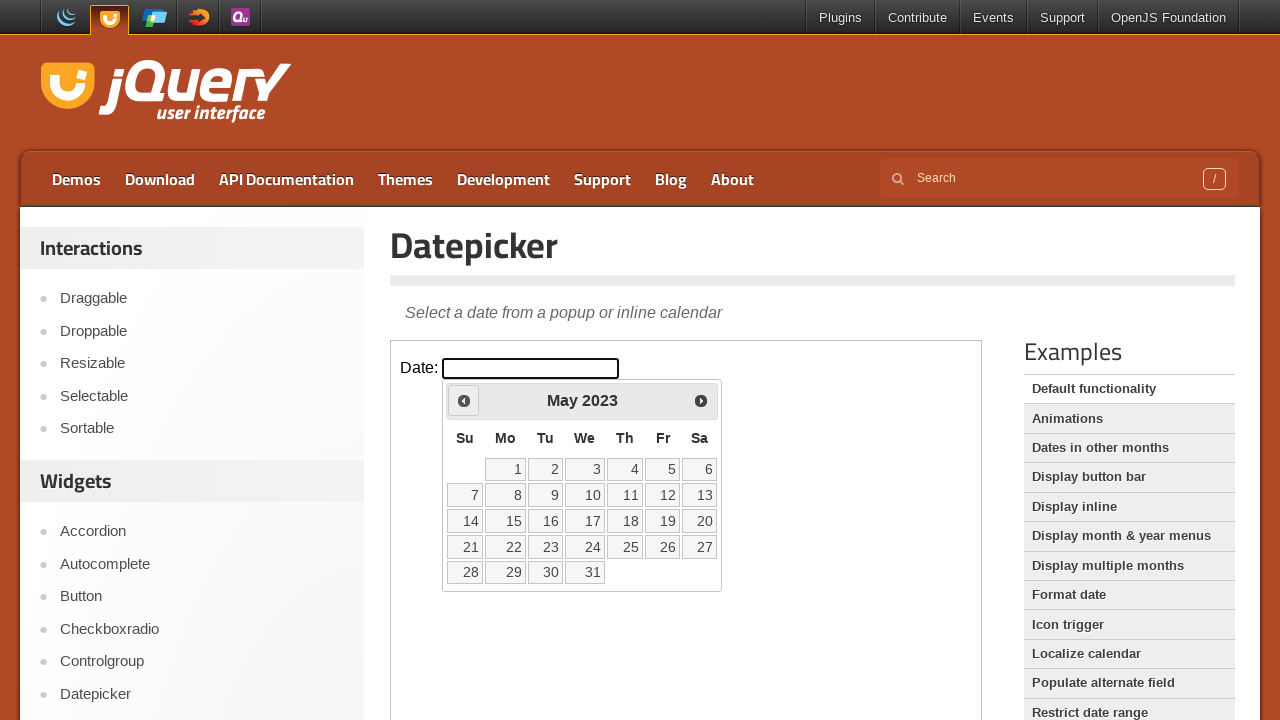

Clicked previous arrow to navigate to earlier month at (464, 400) on iframe >> nth=0 >> internal:control=enter-frame >> .ui-icon.ui-icon-circle-trian
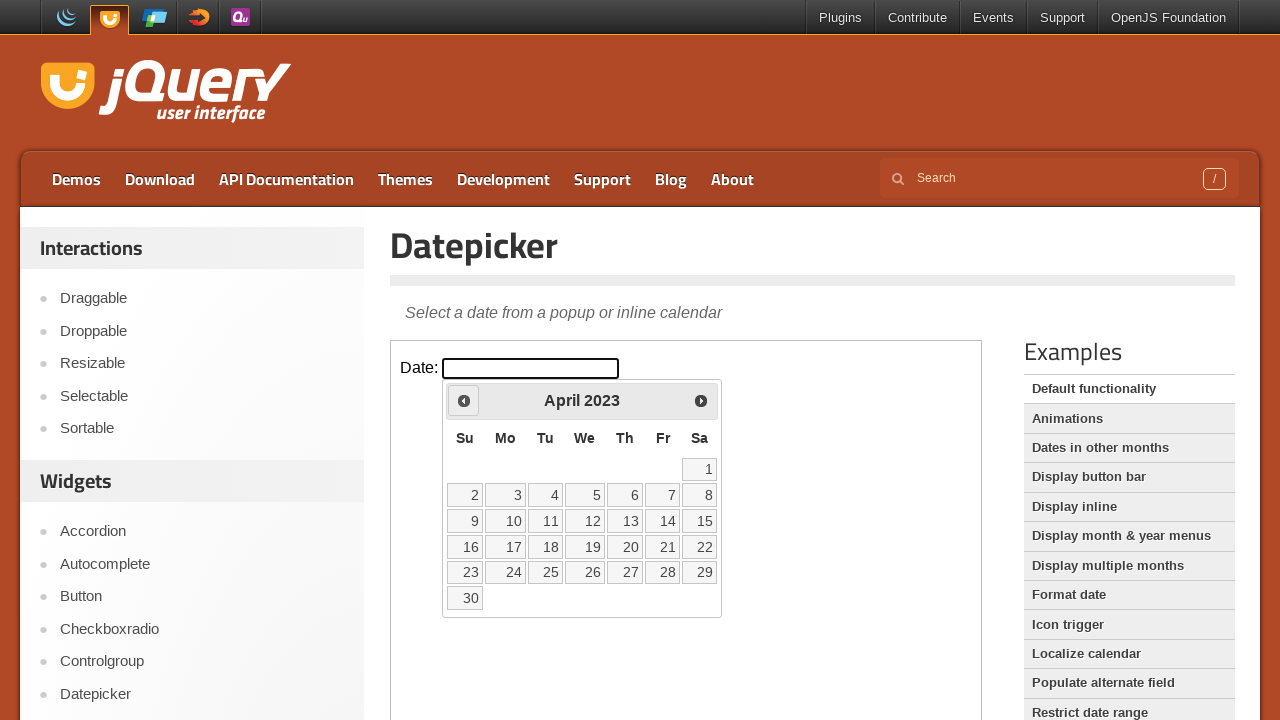

Checked current date: April 2023
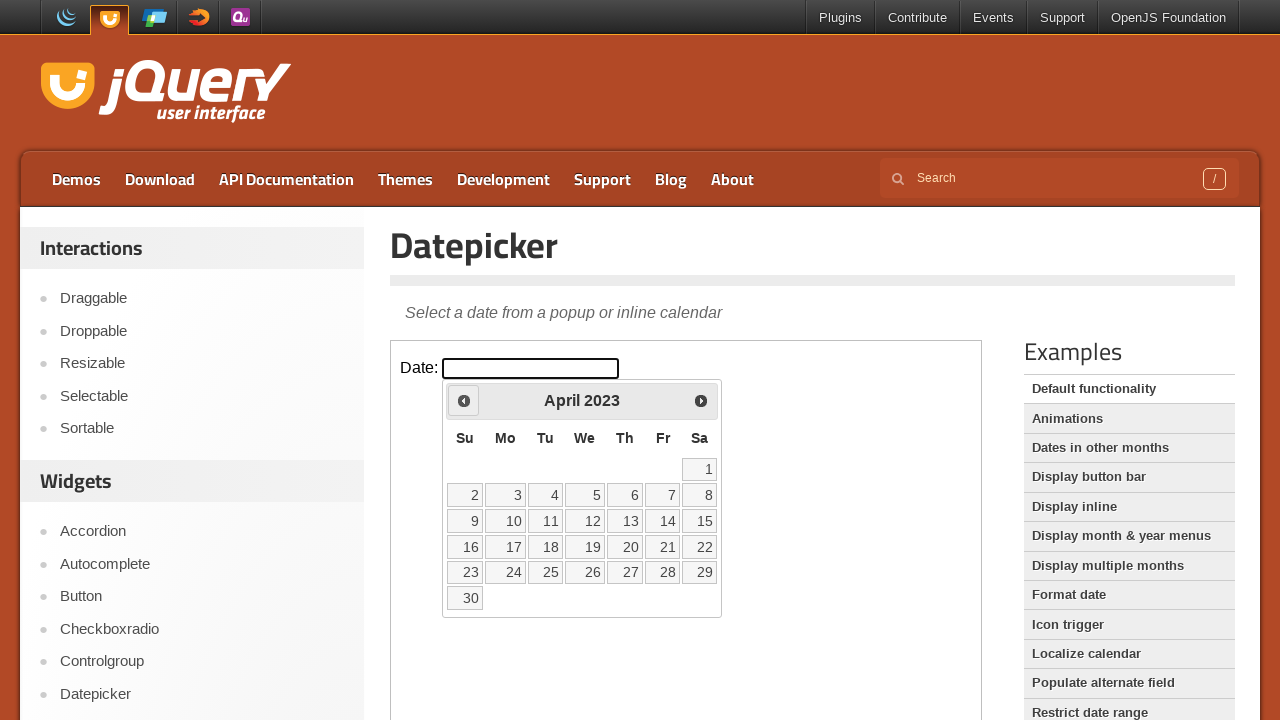

Clicked previous arrow to navigate to earlier month at (464, 400) on iframe >> nth=0 >> internal:control=enter-frame >> .ui-icon.ui-icon-circle-trian
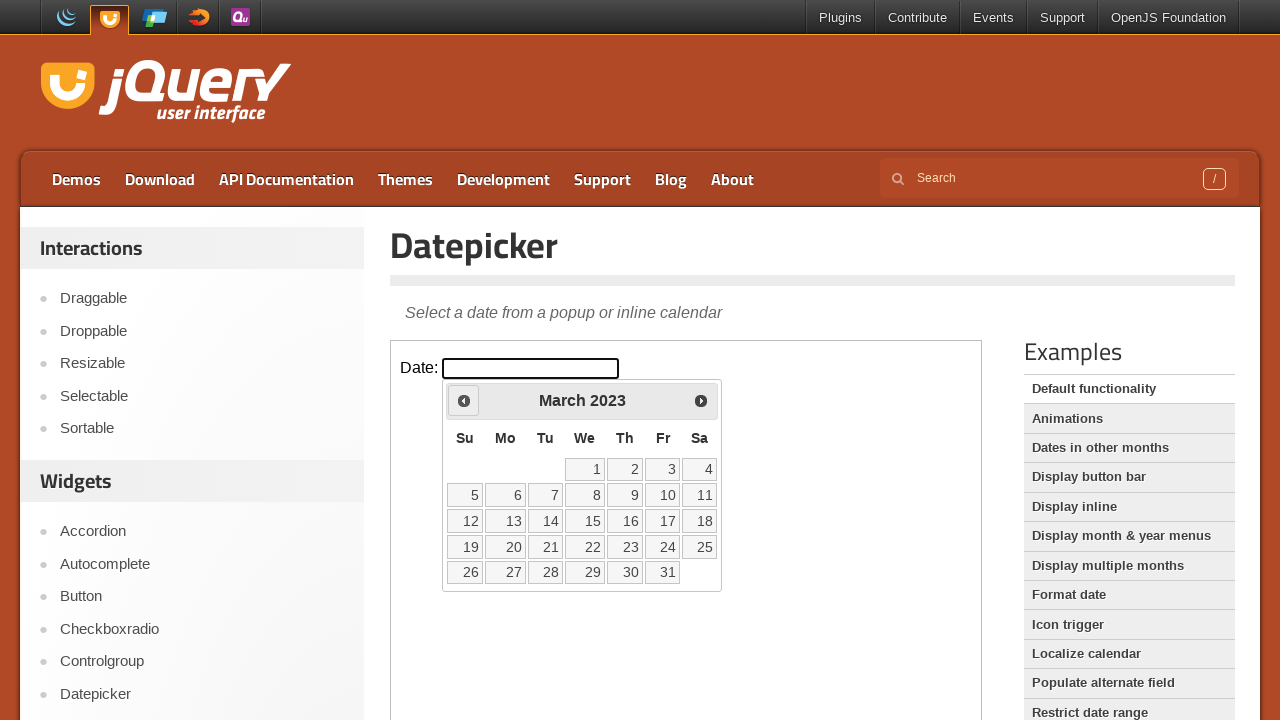

Checked current date: March 2023
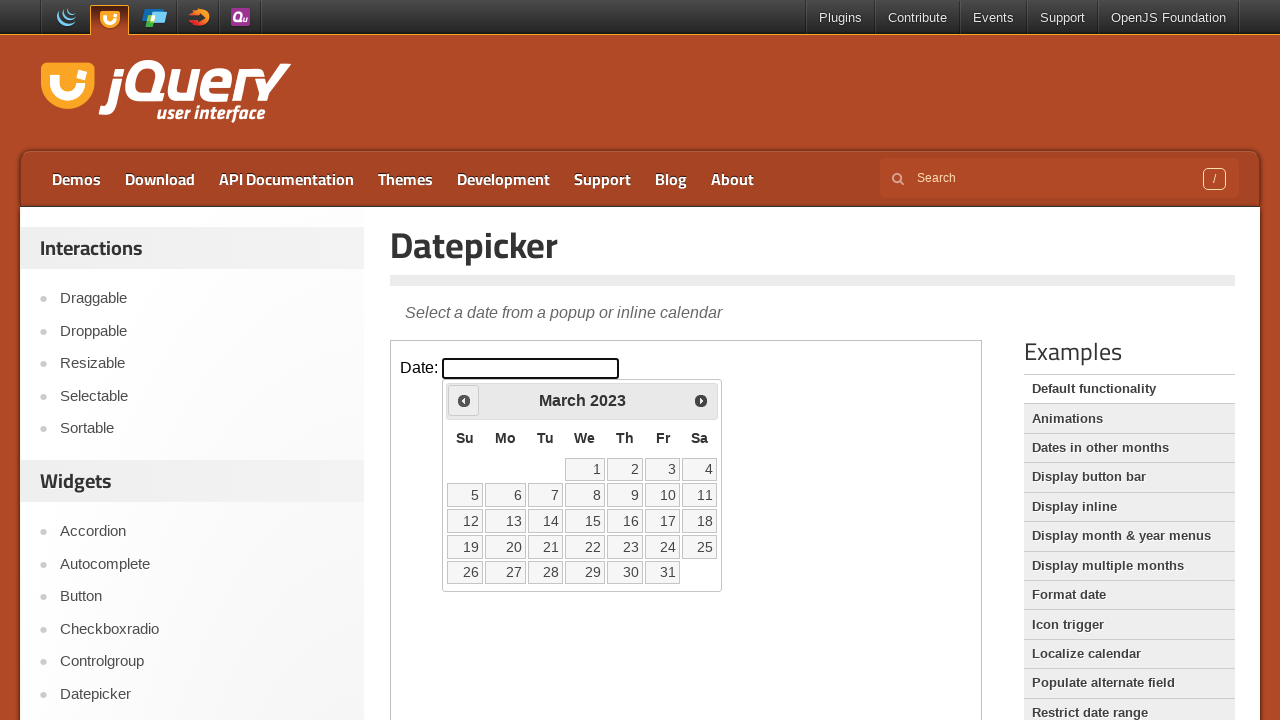

Clicked previous arrow to navigate to earlier month at (464, 400) on iframe >> nth=0 >> internal:control=enter-frame >> .ui-icon.ui-icon-circle-trian
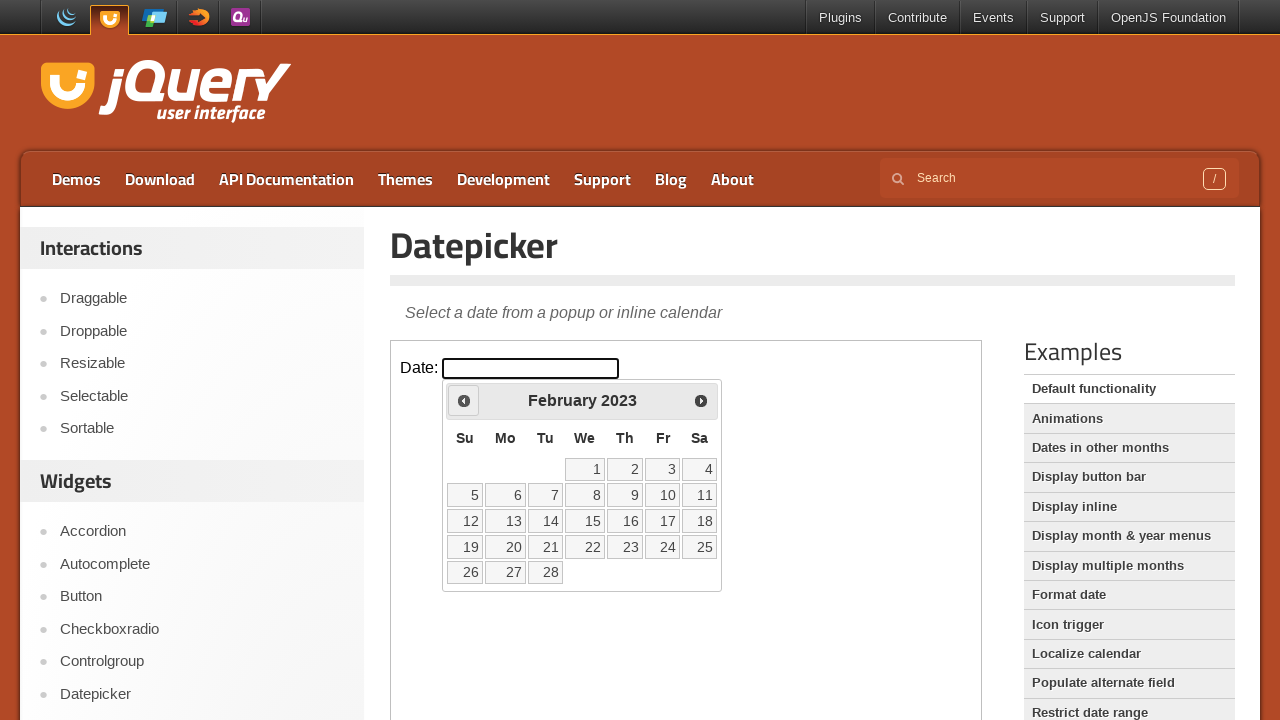

Checked current date: February 2023
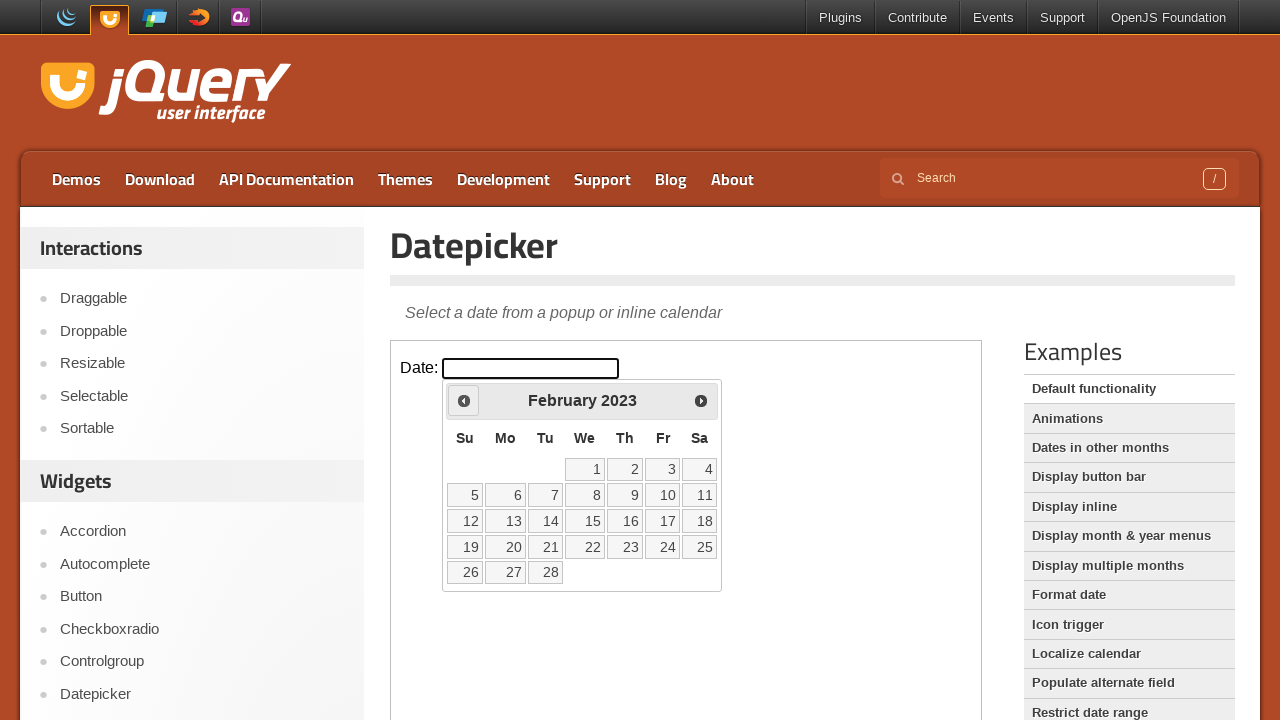

Clicked previous arrow to navigate to earlier month at (464, 400) on iframe >> nth=0 >> internal:control=enter-frame >> .ui-icon.ui-icon-circle-trian
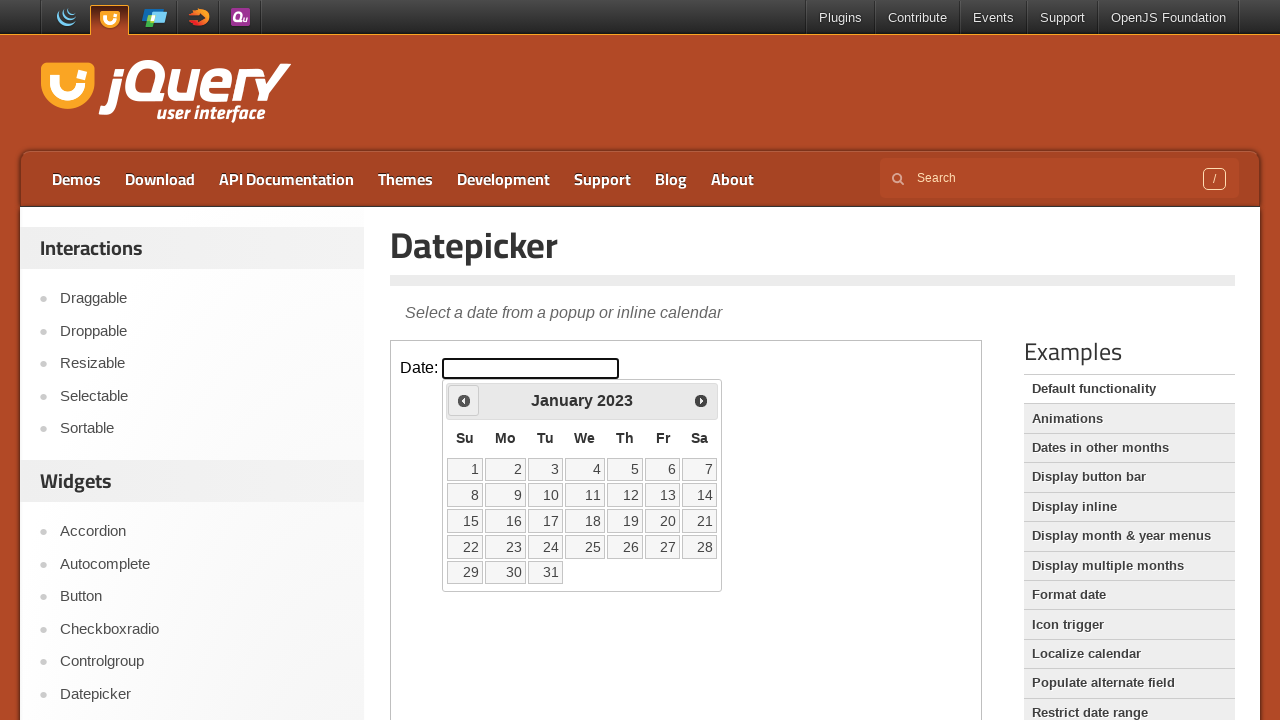

Checked current date: January 2023
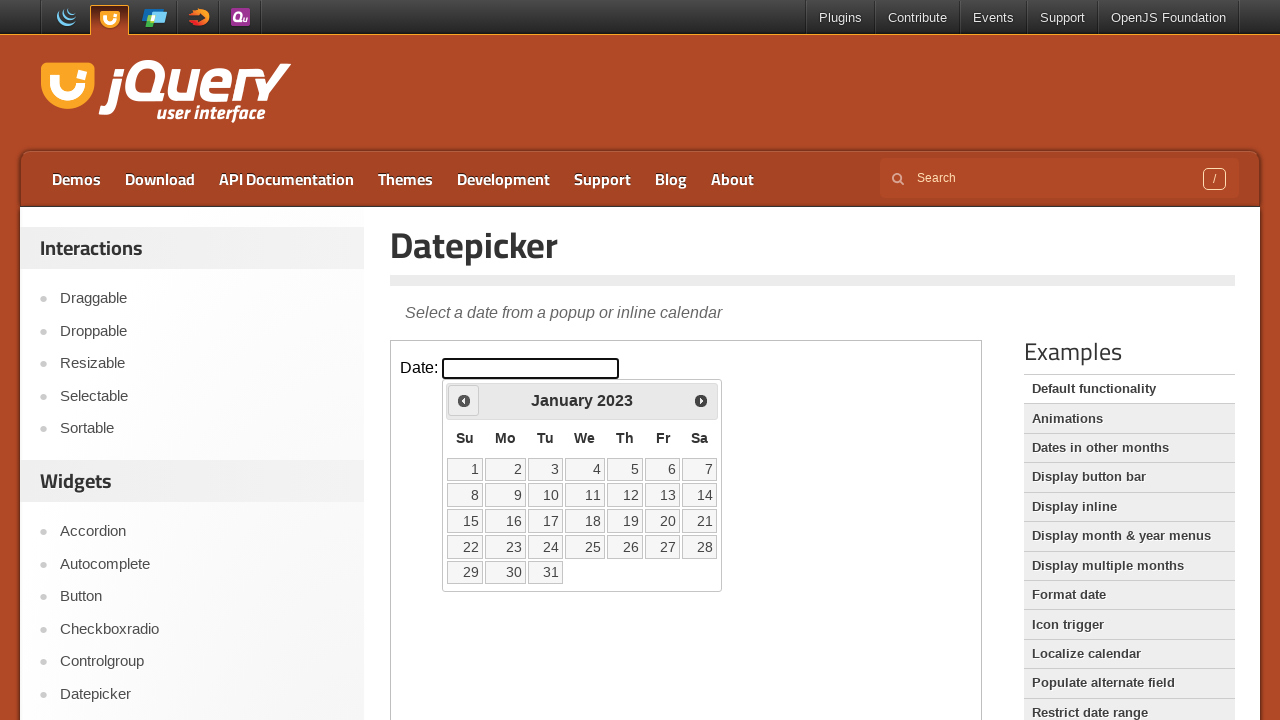

Clicked previous arrow to navigate to earlier month at (464, 400) on iframe >> nth=0 >> internal:control=enter-frame >> .ui-icon.ui-icon-circle-trian
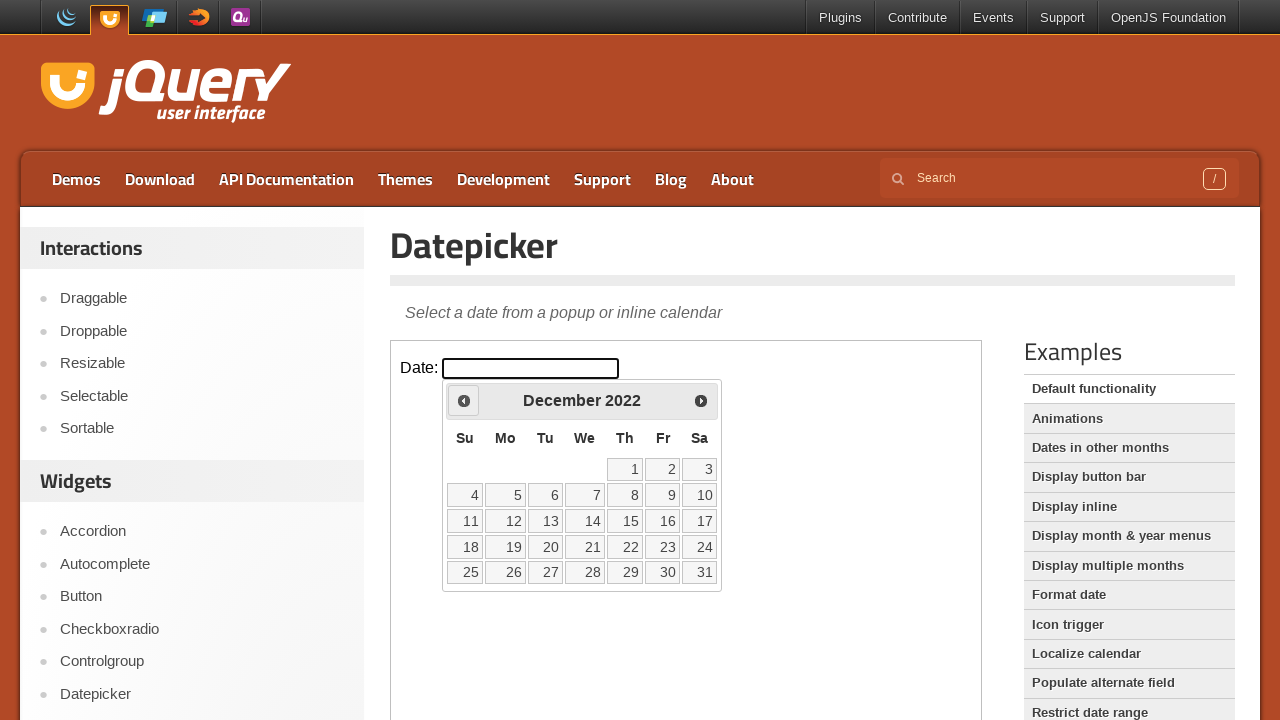

Checked current date: December 2022
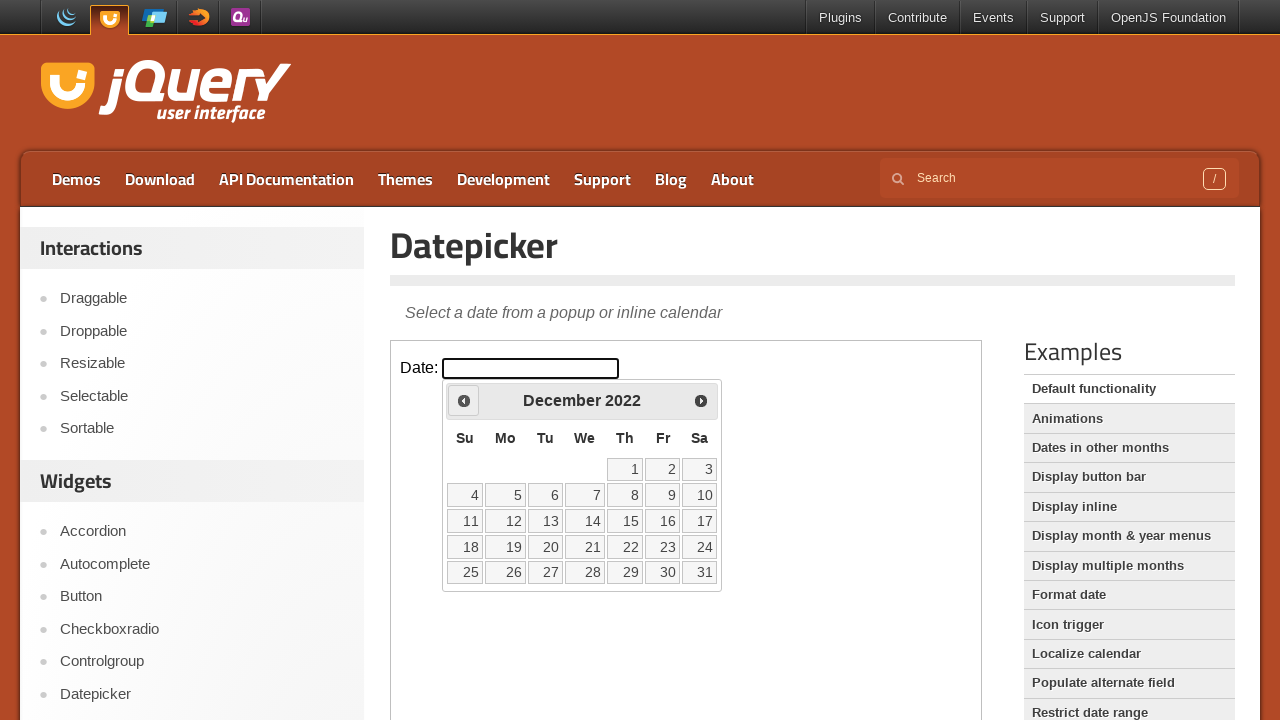

Clicked previous arrow to navigate to earlier month at (464, 400) on iframe >> nth=0 >> internal:control=enter-frame >> .ui-icon.ui-icon-circle-trian
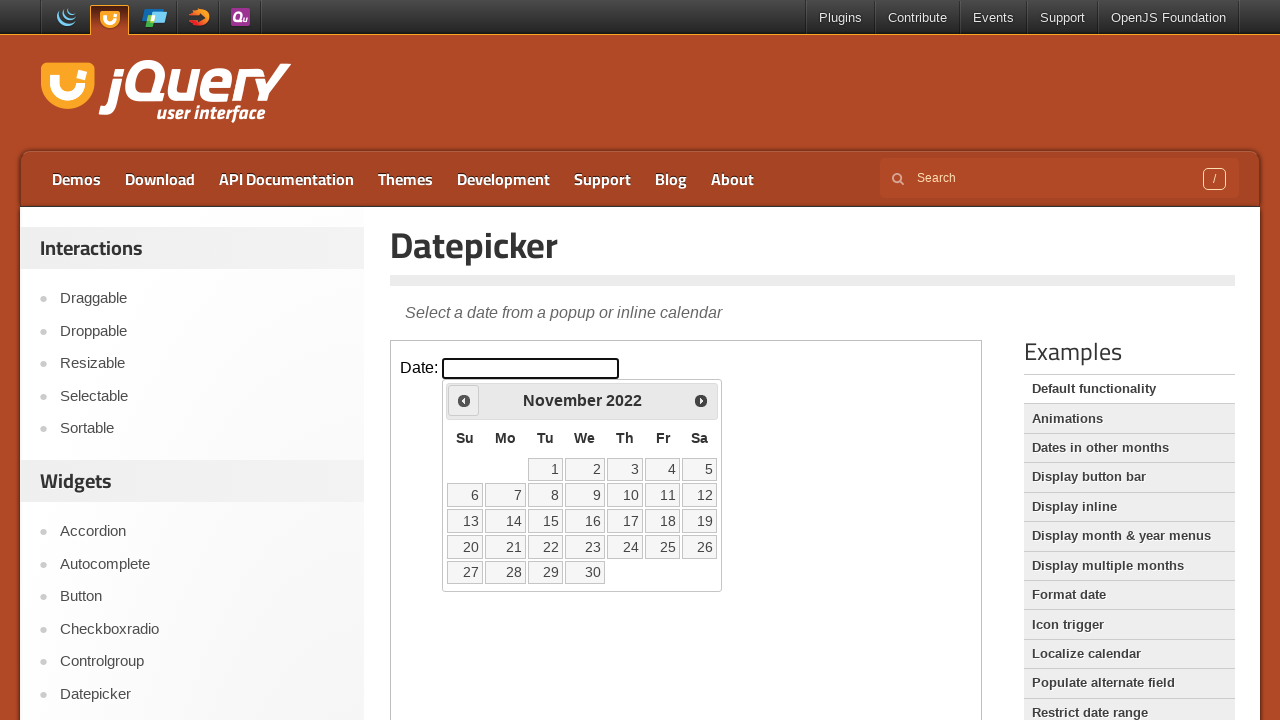

Checked current date: November 2022
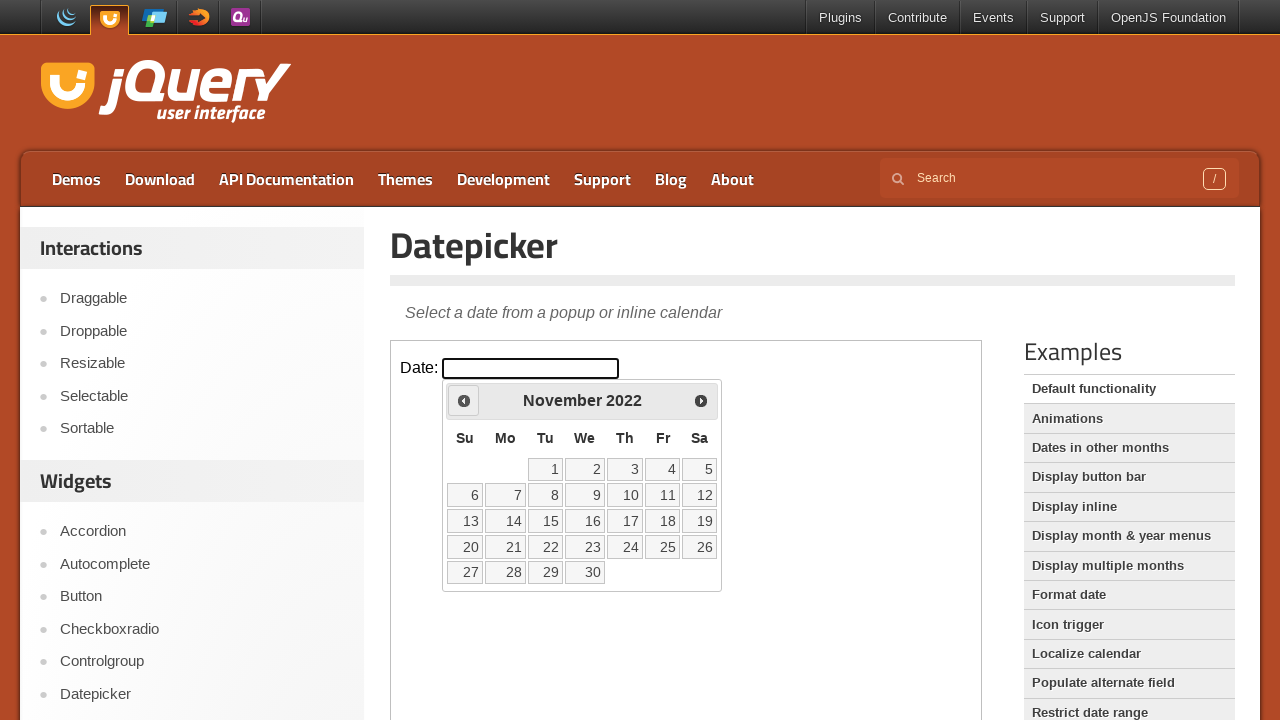

Clicked previous arrow to navigate to earlier month at (464, 400) on iframe >> nth=0 >> internal:control=enter-frame >> .ui-icon.ui-icon-circle-trian
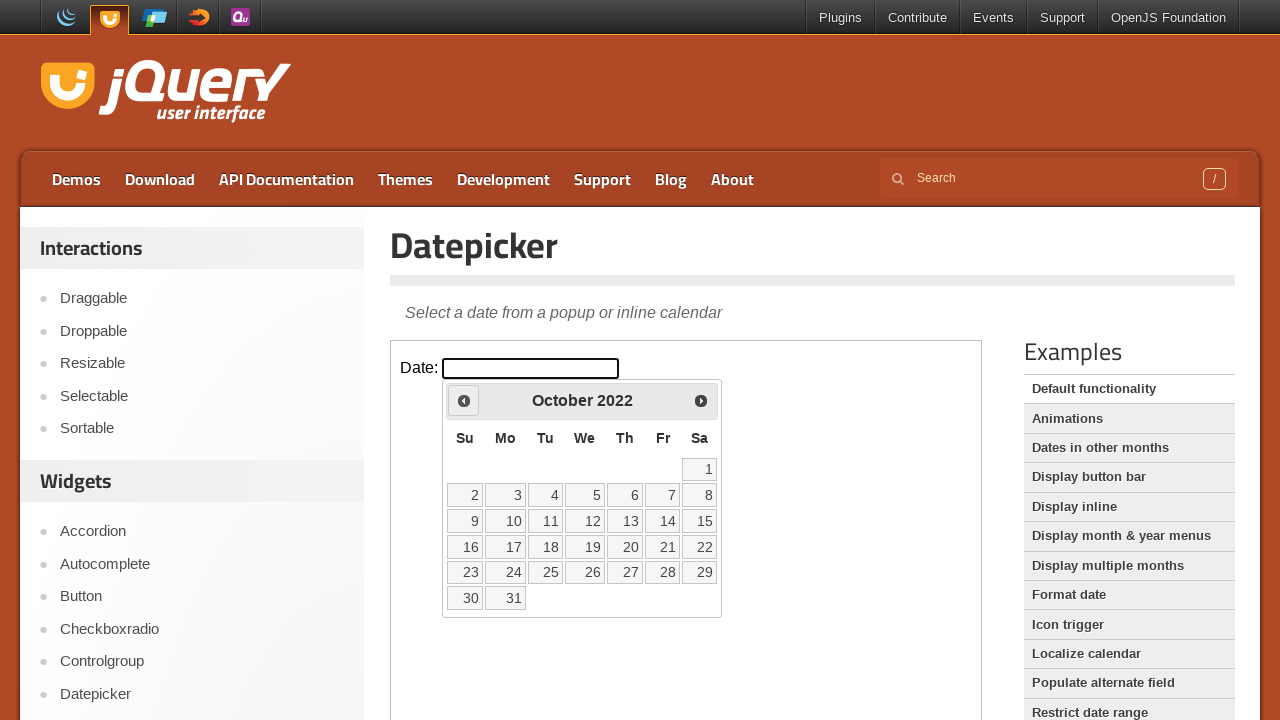

Checked current date: October 2022
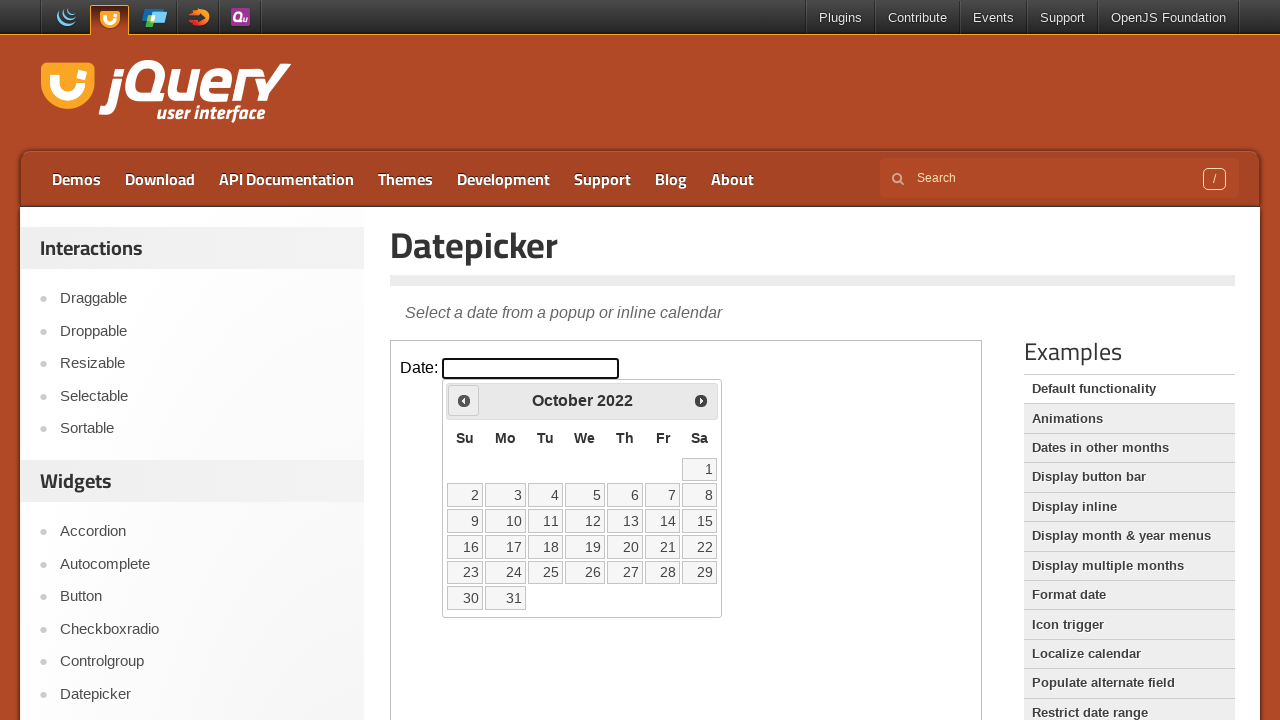

Clicked previous arrow to navigate to earlier month at (464, 400) on iframe >> nth=0 >> internal:control=enter-frame >> .ui-icon.ui-icon-circle-trian
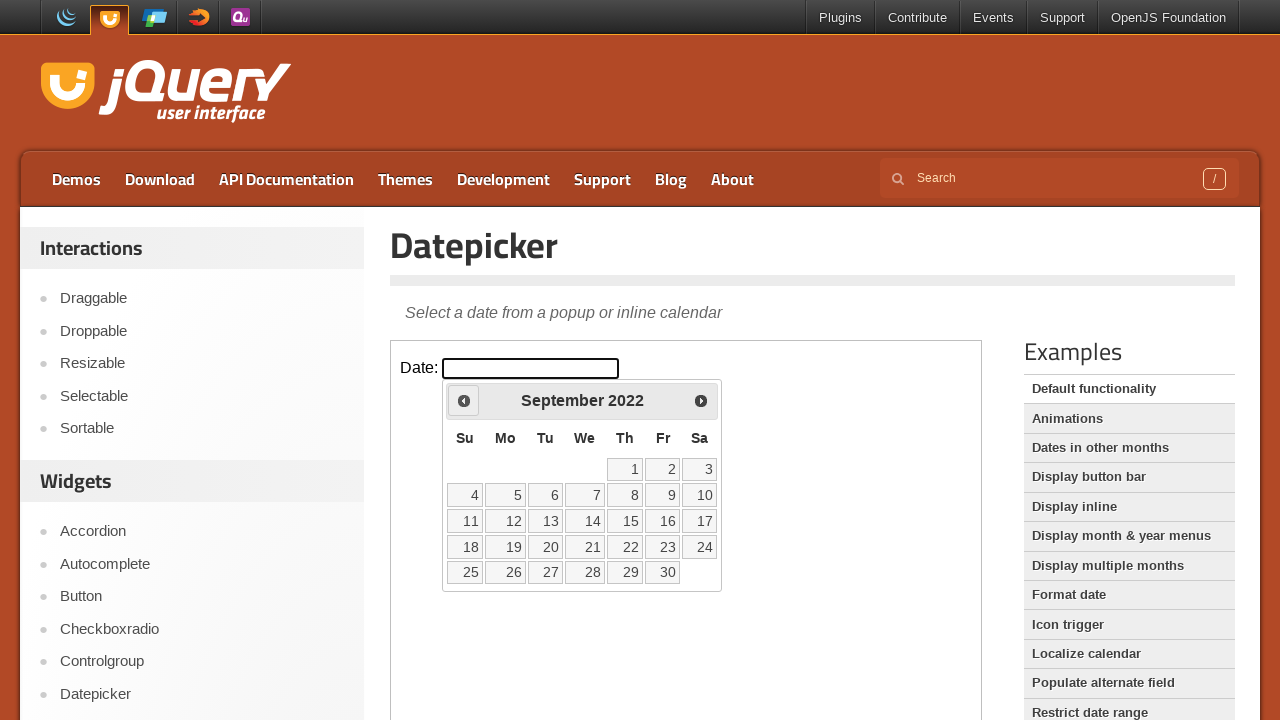

Checked current date: September 2022
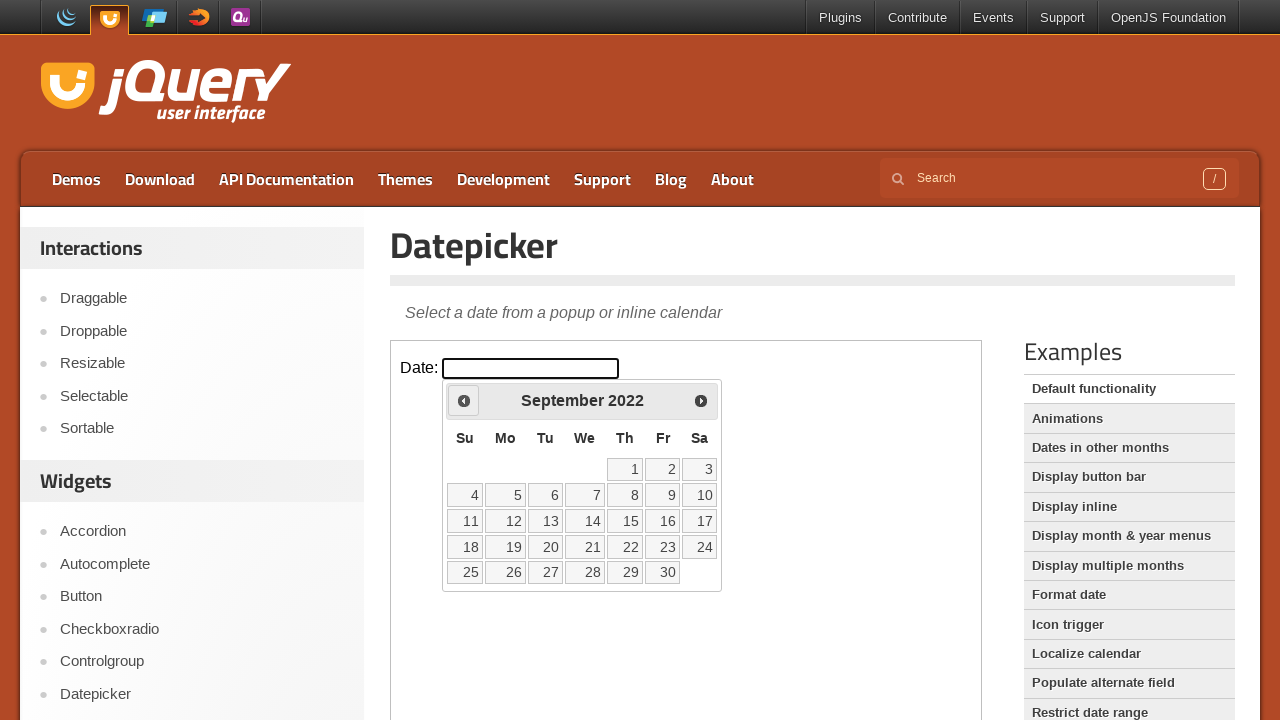

Clicked previous arrow to navigate to earlier month at (464, 400) on iframe >> nth=0 >> internal:control=enter-frame >> .ui-icon.ui-icon-circle-trian
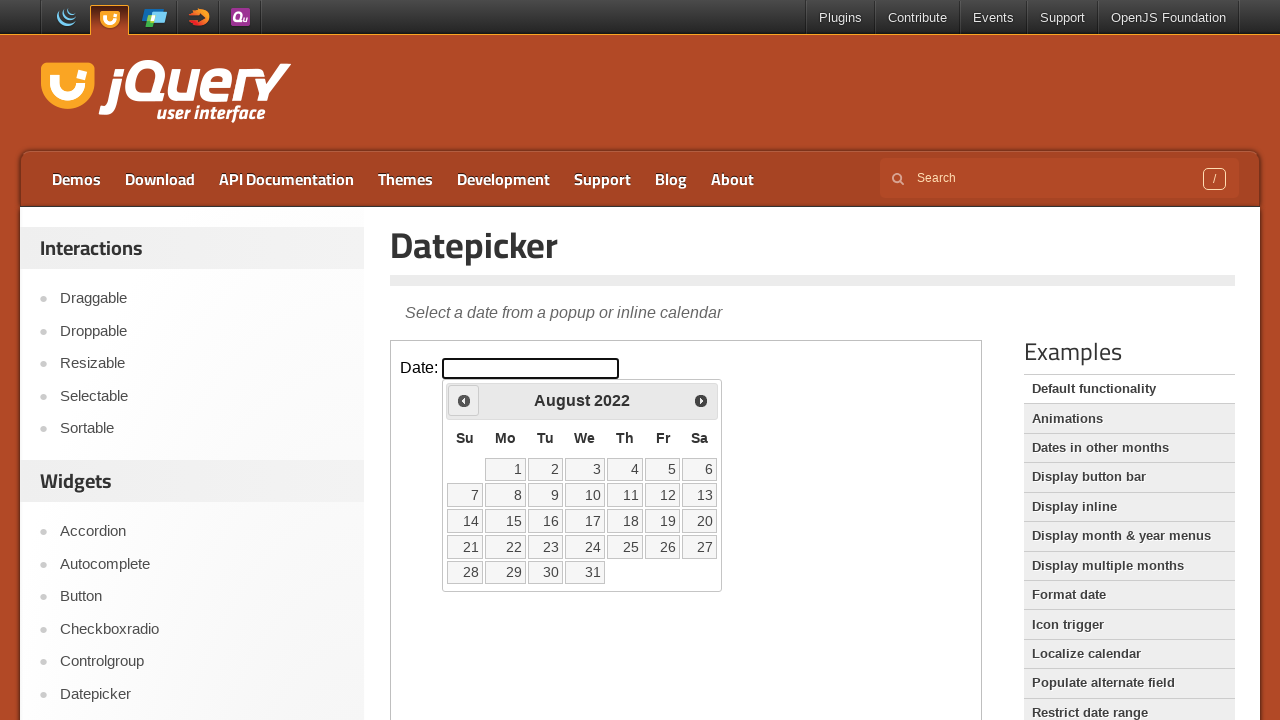

Checked current date: August 2022
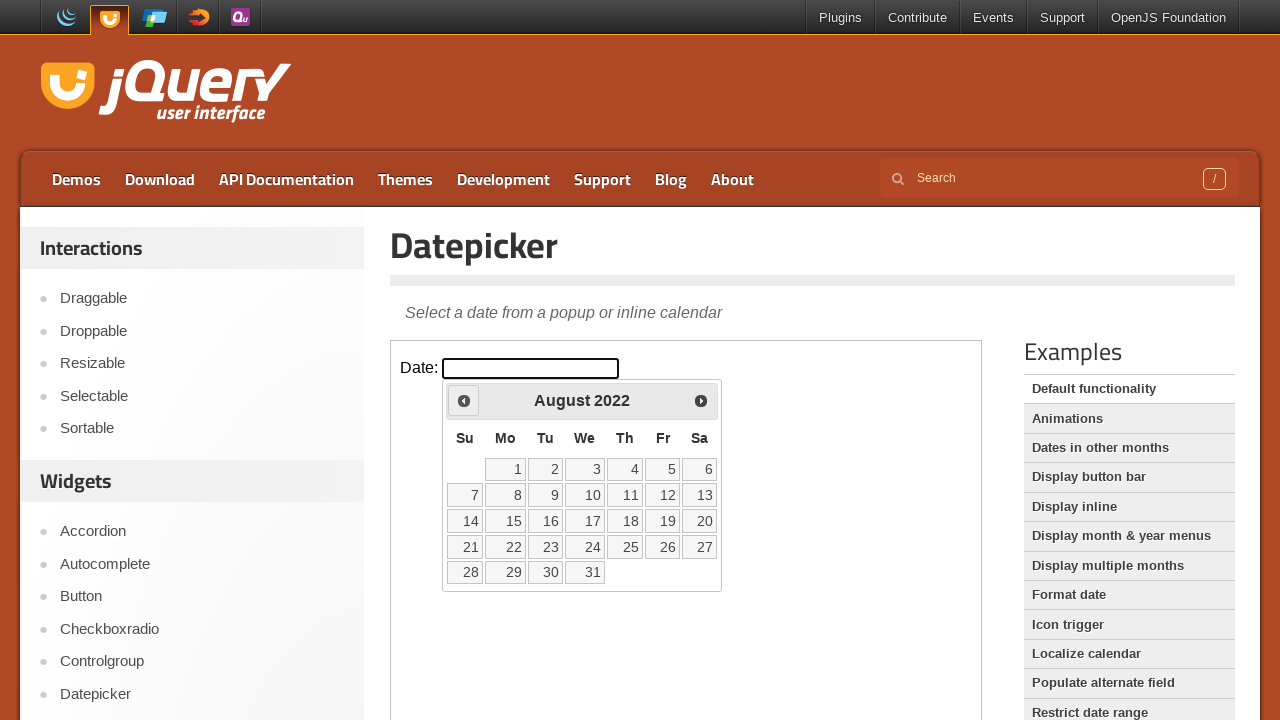

Clicked previous arrow to navigate to earlier month at (464, 400) on iframe >> nth=0 >> internal:control=enter-frame >> .ui-icon.ui-icon-circle-trian
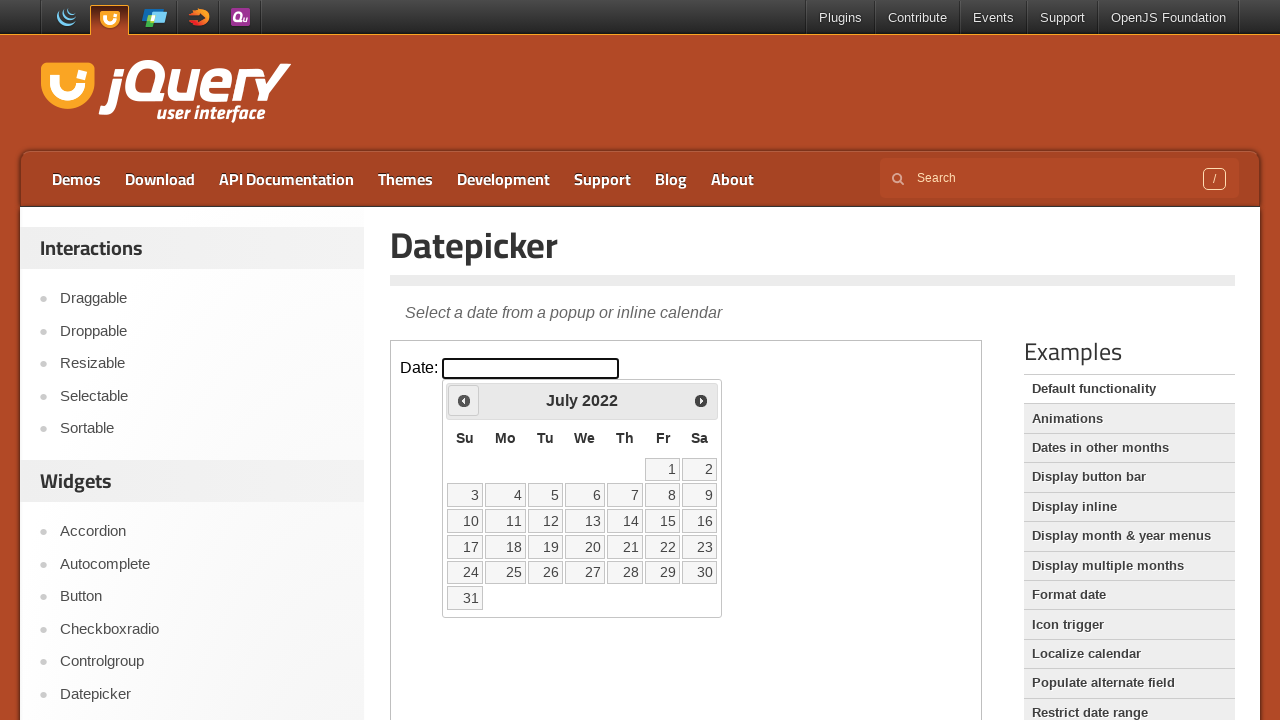

Checked current date: July 2022
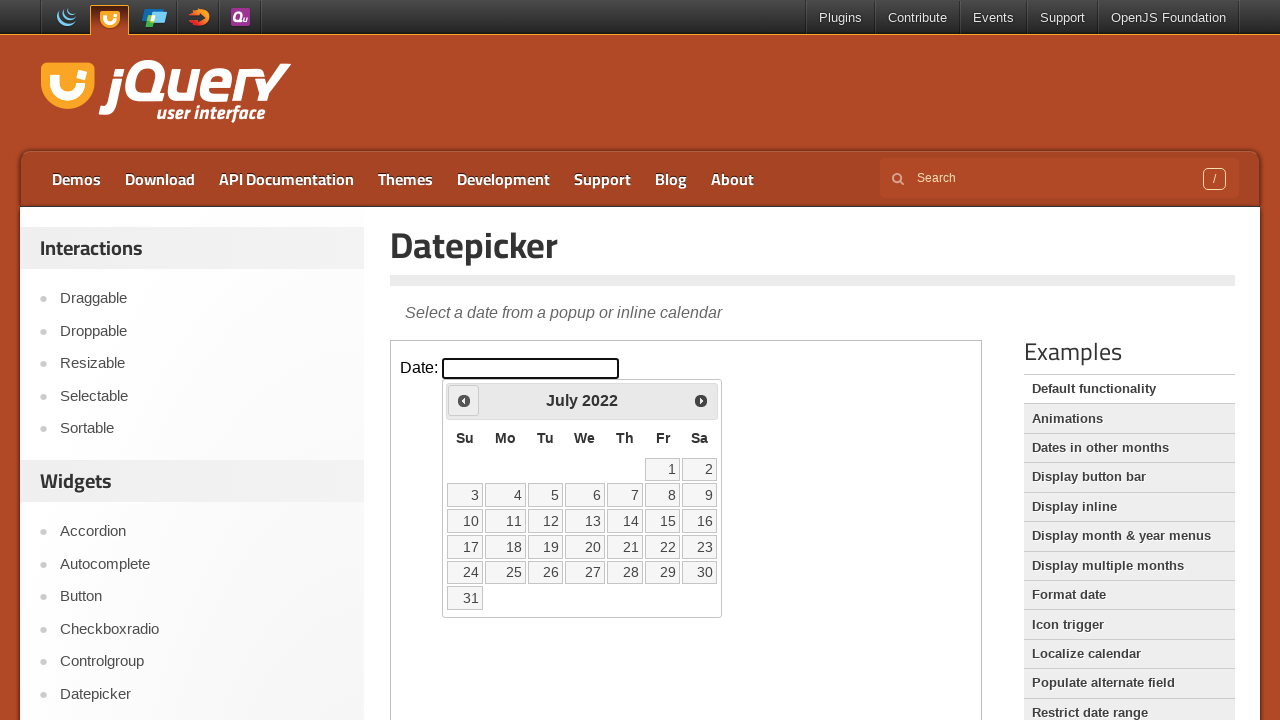

Clicked previous arrow to navigate to earlier month at (464, 400) on iframe >> nth=0 >> internal:control=enter-frame >> .ui-icon.ui-icon-circle-trian
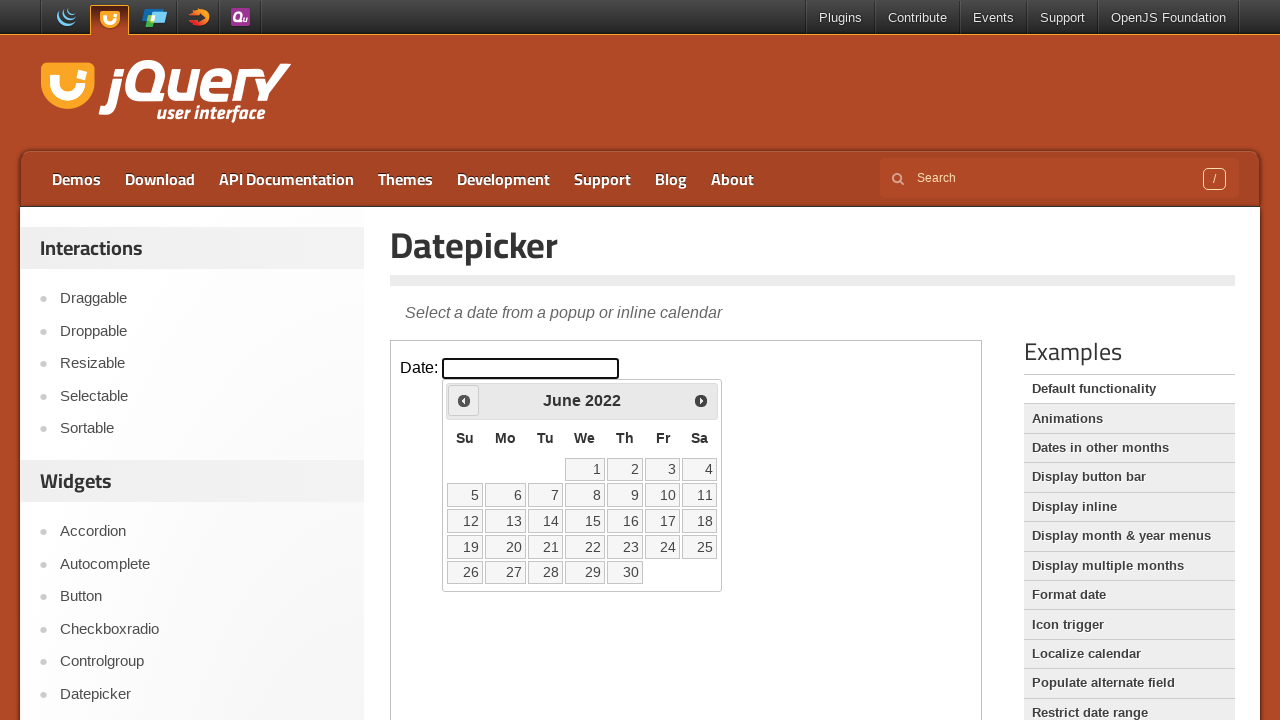

Checked current date: June 2022
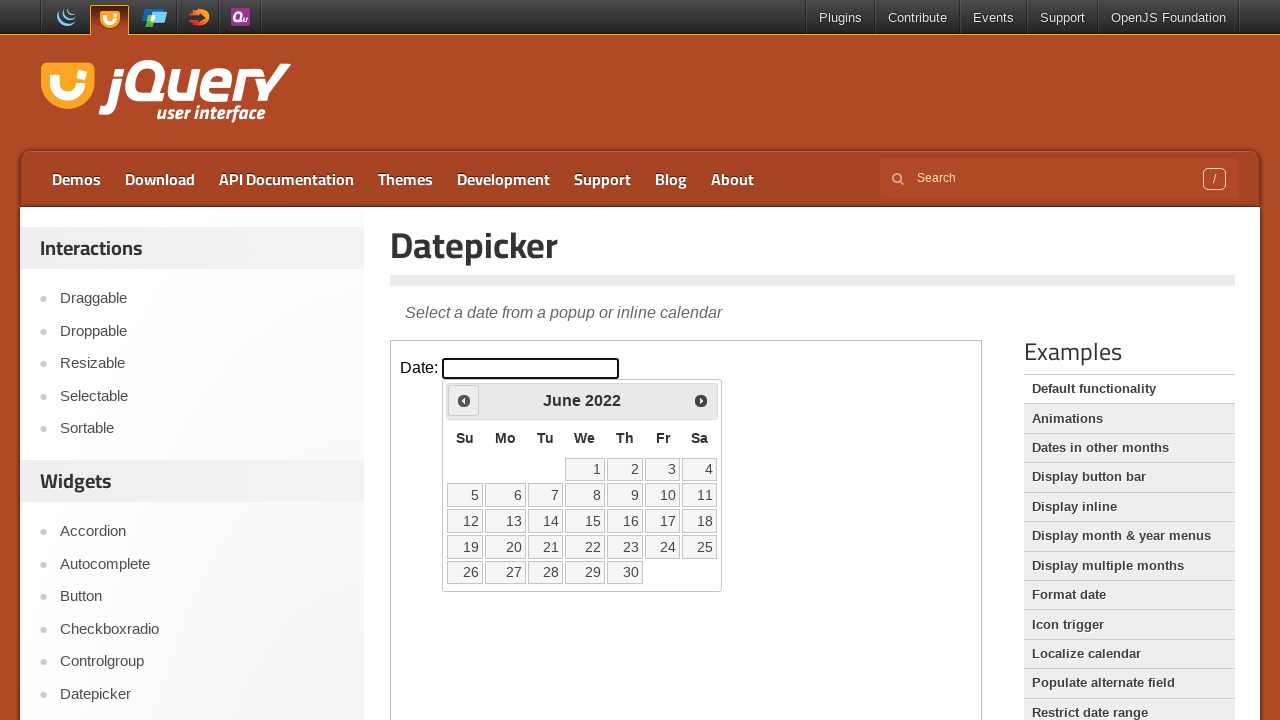

Clicked previous arrow to navigate to earlier month at (464, 400) on iframe >> nth=0 >> internal:control=enter-frame >> .ui-icon.ui-icon-circle-trian
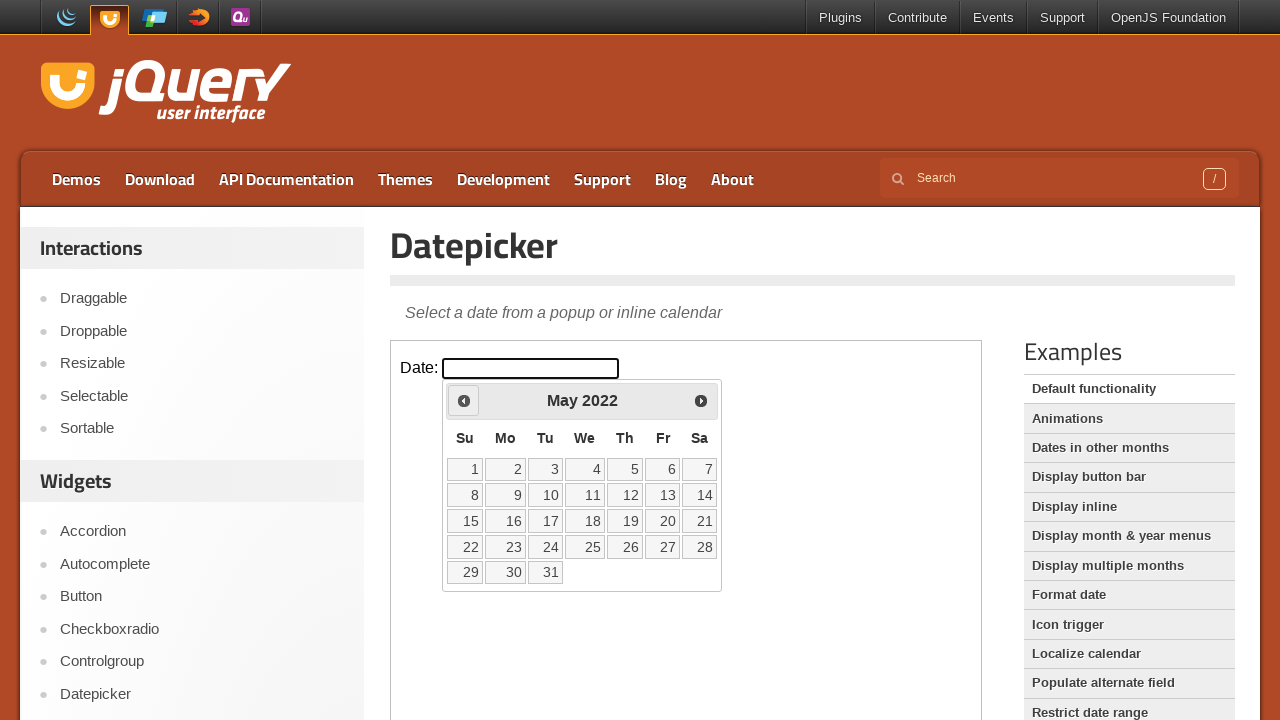

Checked current date: May 2022
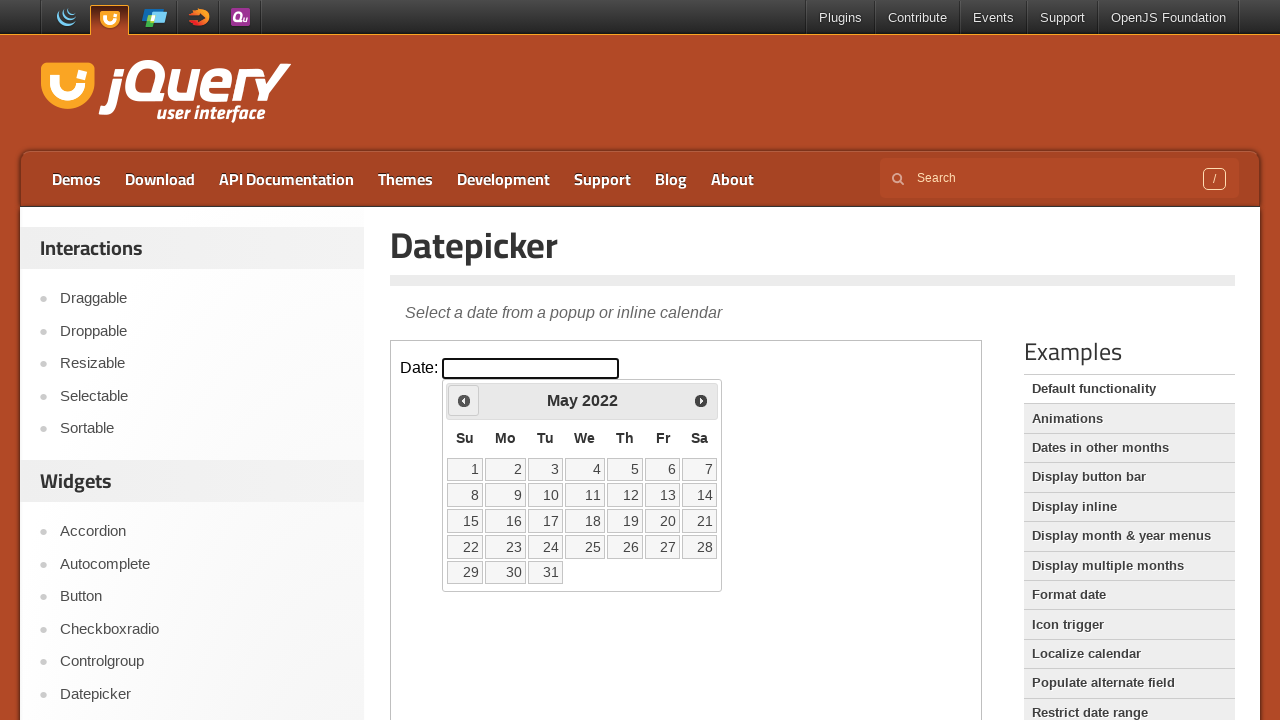

Clicked previous arrow to navigate to earlier month at (464, 400) on iframe >> nth=0 >> internal:control=enter-frame >> .ui-icon.ui-icon-circle-trian
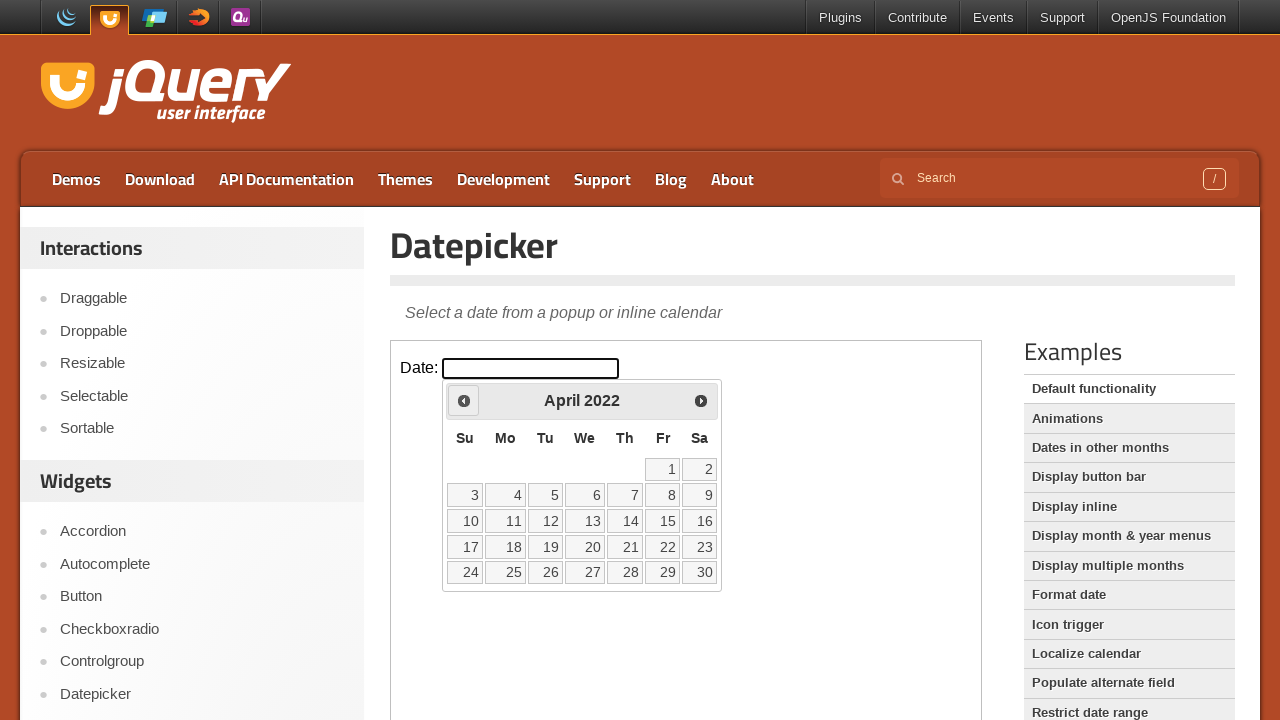

Checked current date: April 2022
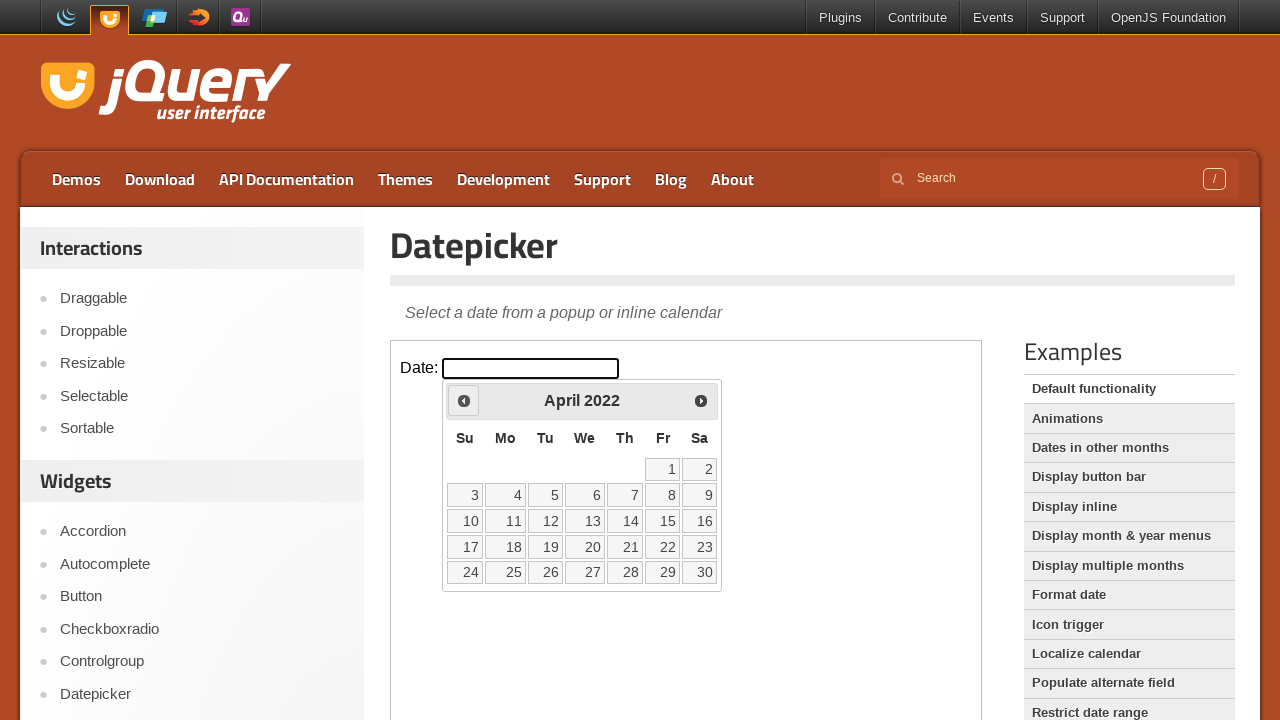

Clicked previous arrow to navigate to earlier month at (464, 400) on iframe >> nth=0 >> internal:control=enter-frame >> .ui-icon.ui-icon-circle-trian
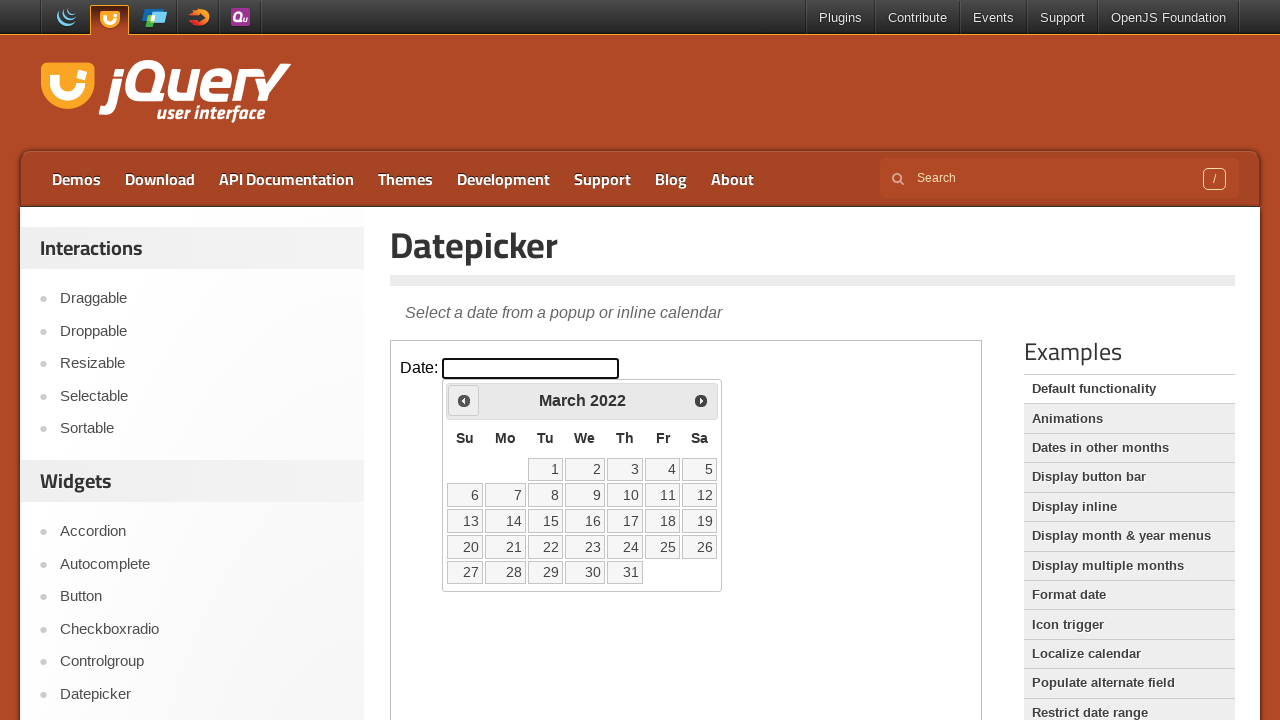

Checked current date: March 2022
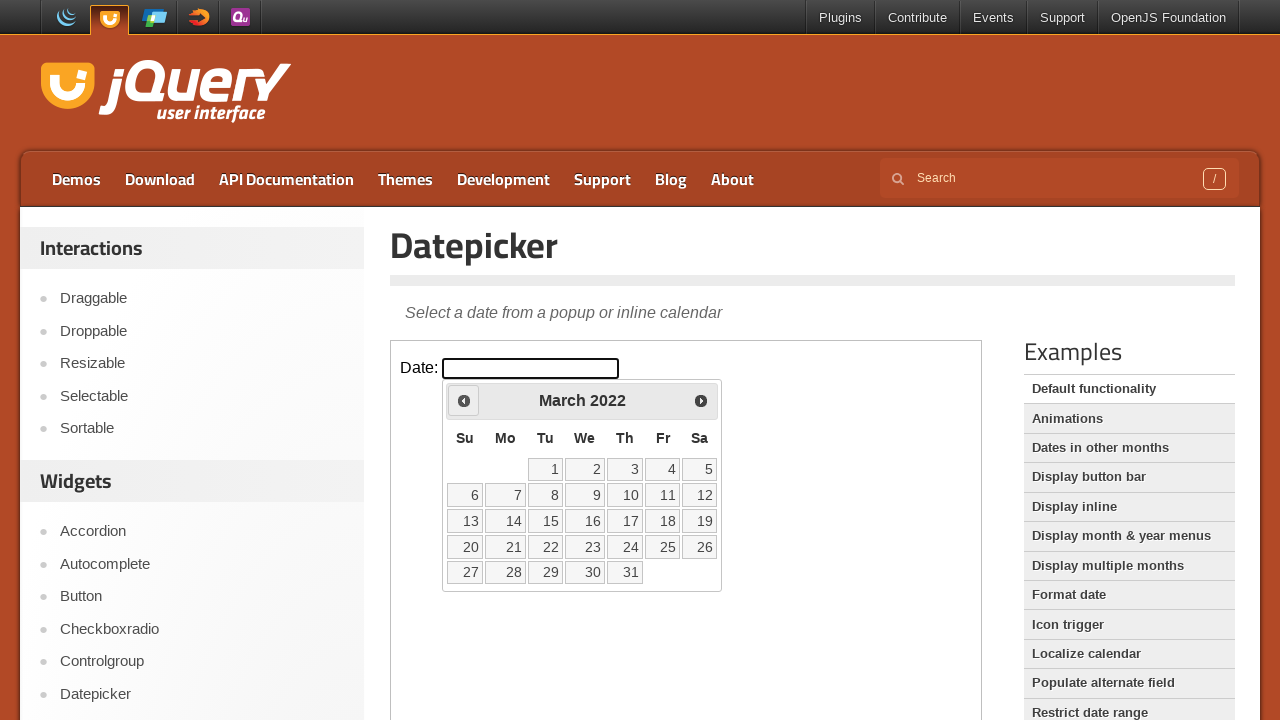

Clicked previous arrow to navigate to earlier month at (464, 400) on iframe >> nth=0 >> internal:control=enter-frame >> .ui-icon.ui-icon-circle-trian
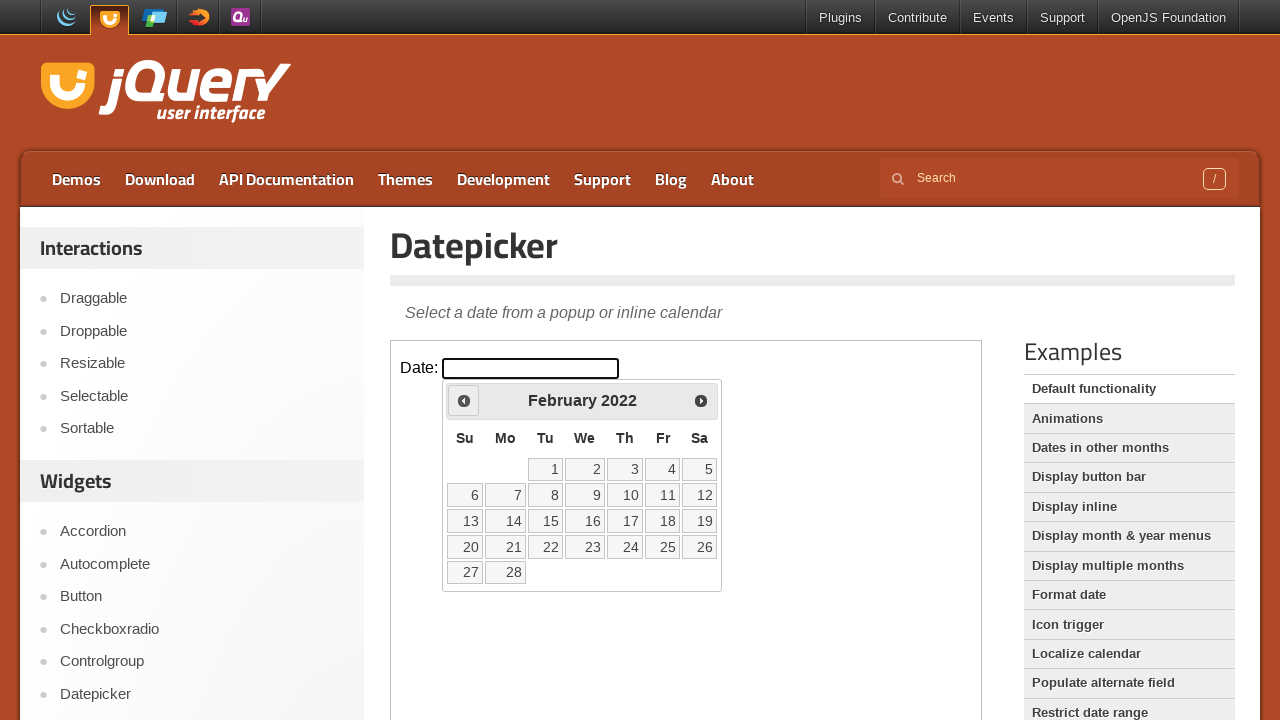

Checked current date: February 2022
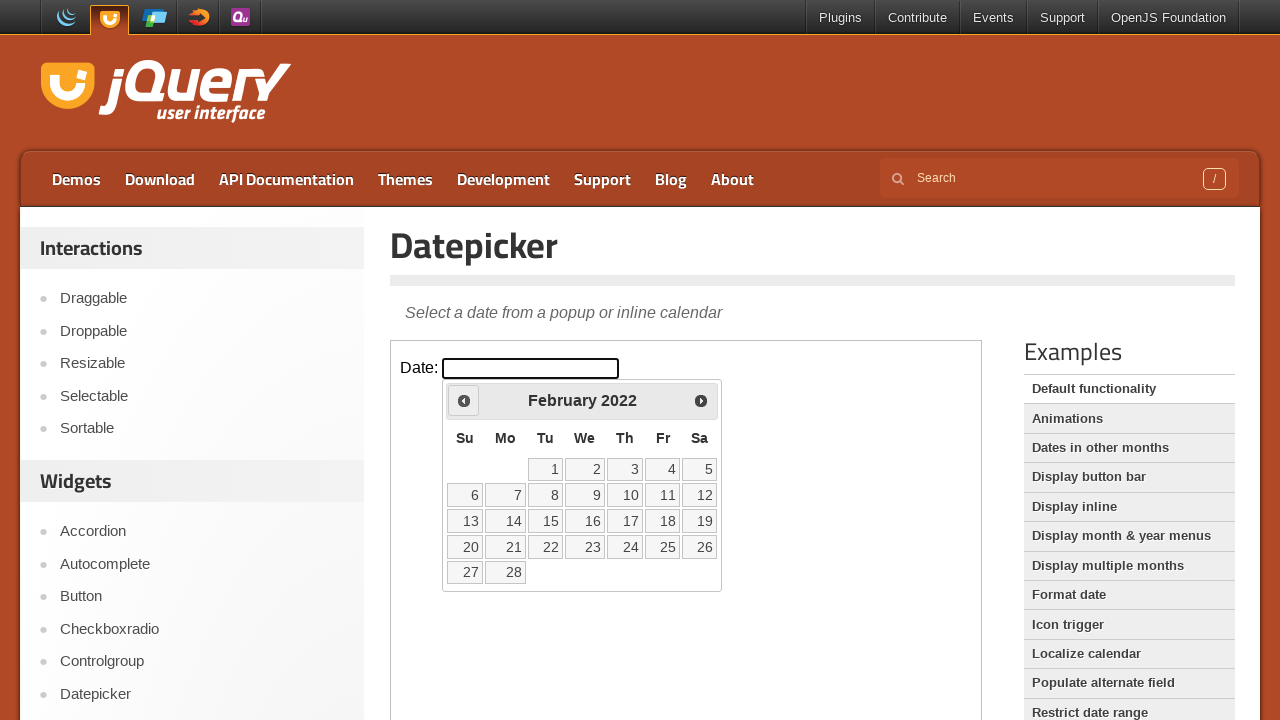

Clicked previous arrow to navigate to earlier month at (464, 400) on iframe >> nth=0 >> internal:control=enter-frame >> .ui-icon.ui-icon-circle-trian
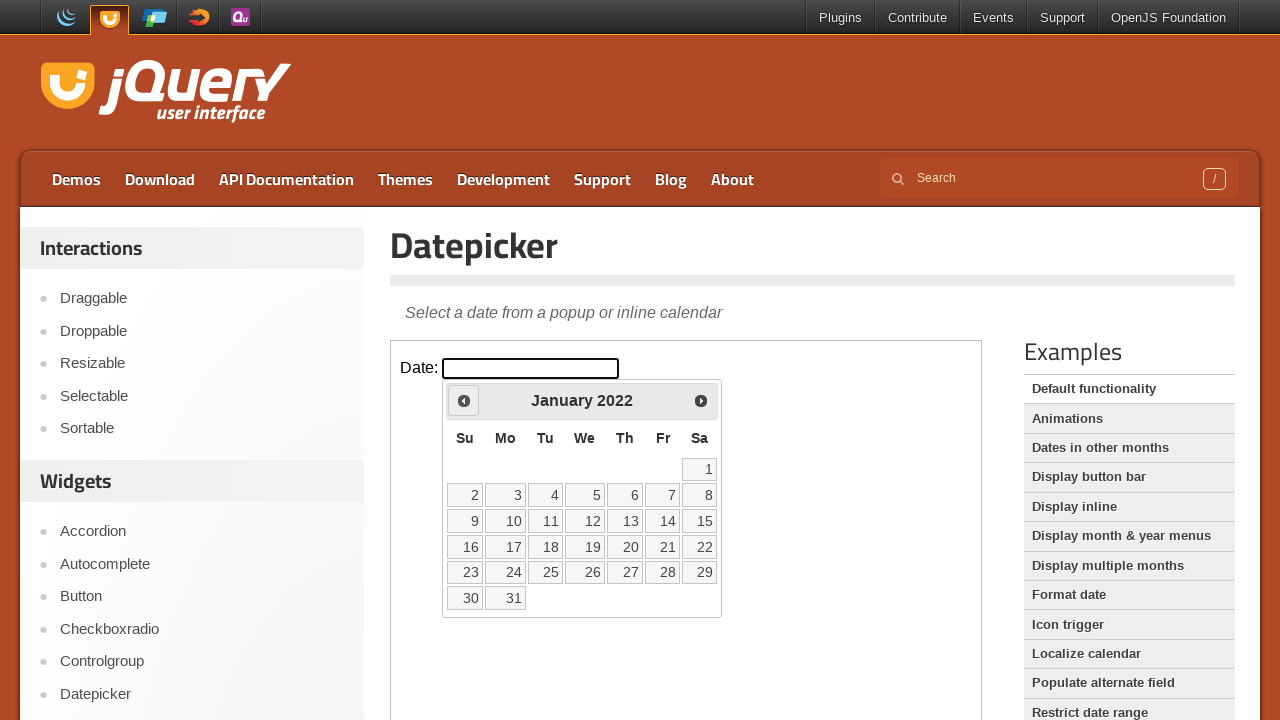

Checked current date: January 2022
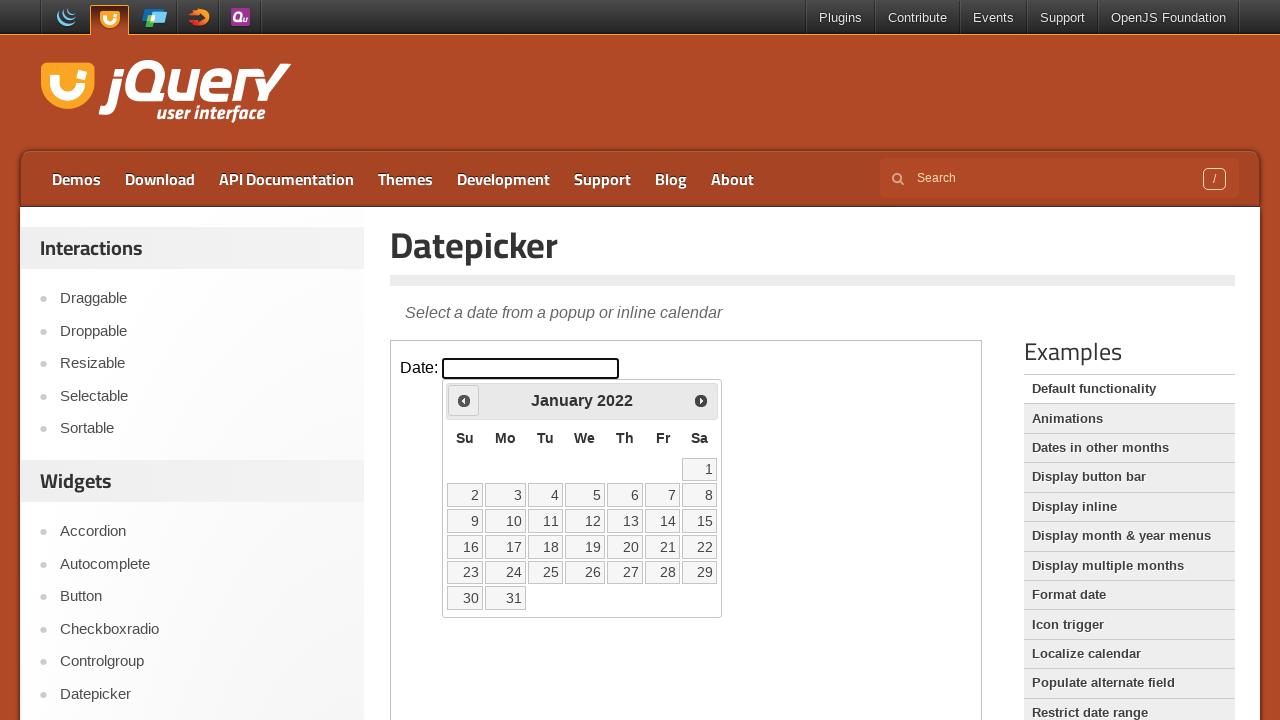

Clicked previous arrow to navigate to earlier month at (464, 400) on iframe >> nth=0 >> internal:control=enter-frame >> .ui-icon.ui-icon-circle-trian
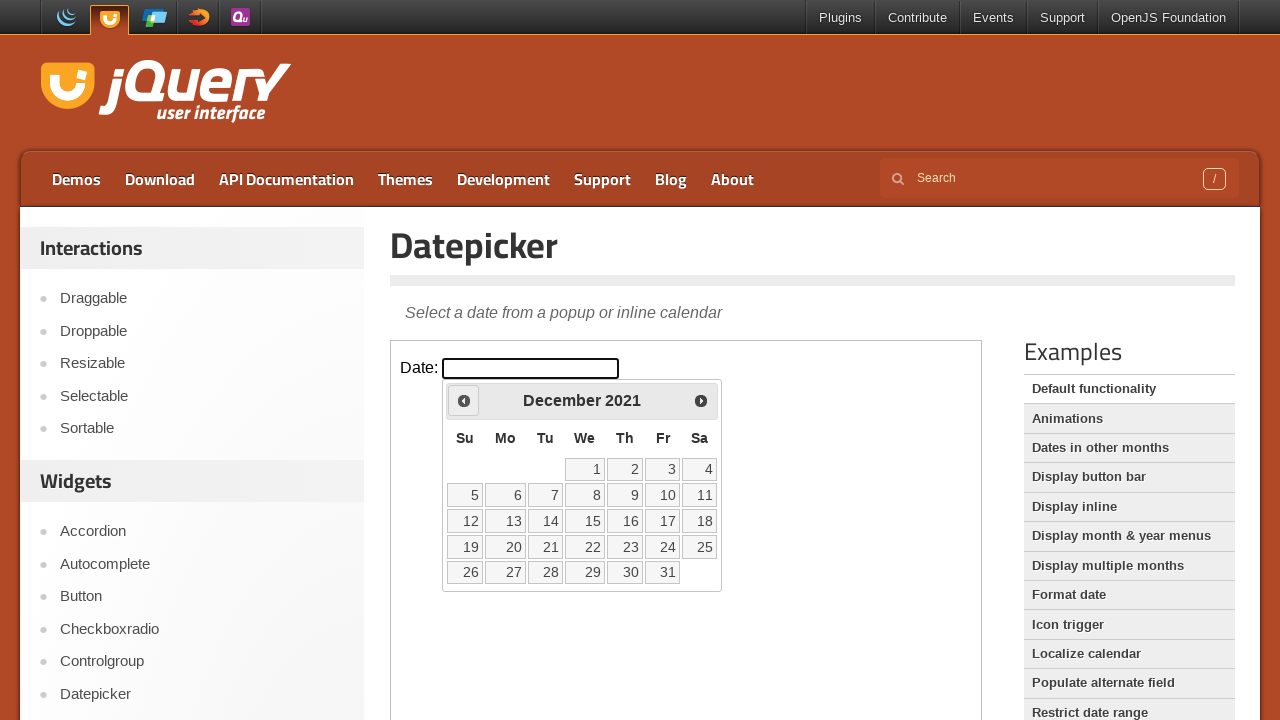

Checked current date: December 2021
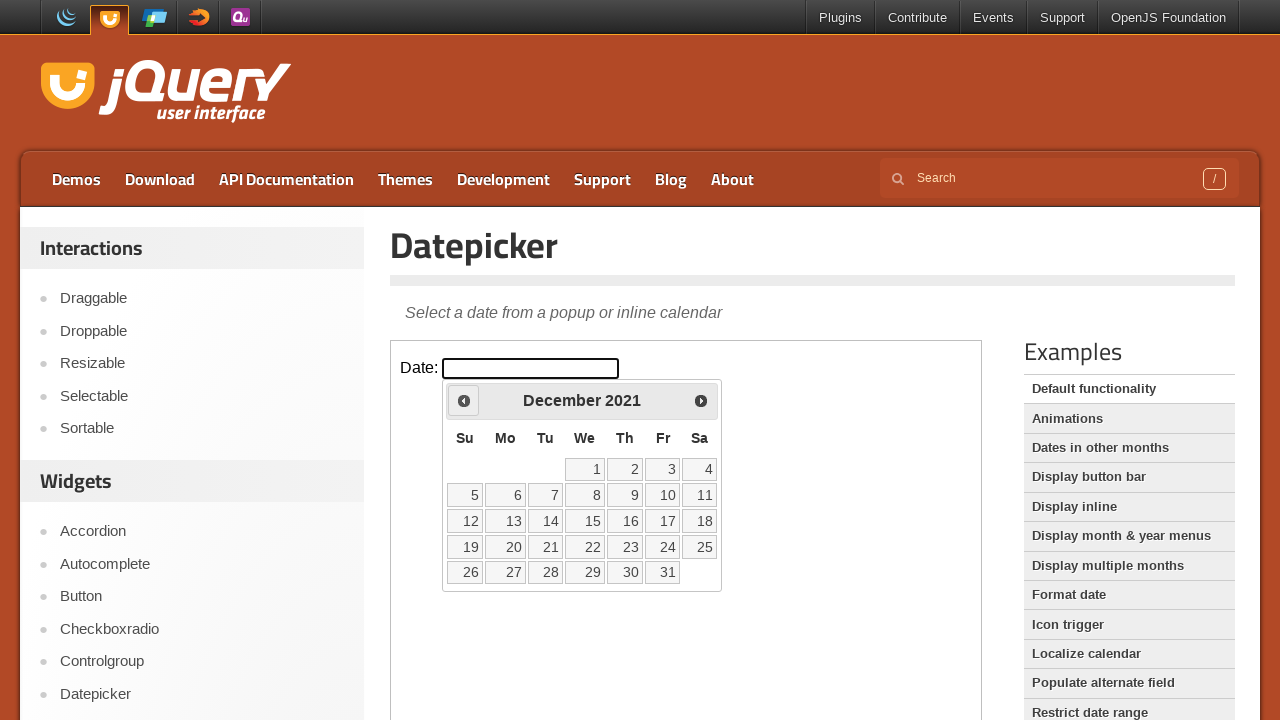

Clicked previous arrow to navigate to earlier month at (464, 400) on iframe >> nth=0 >> internal:control=enter-frame >> .ui-icon.ui-icon-circle-trian
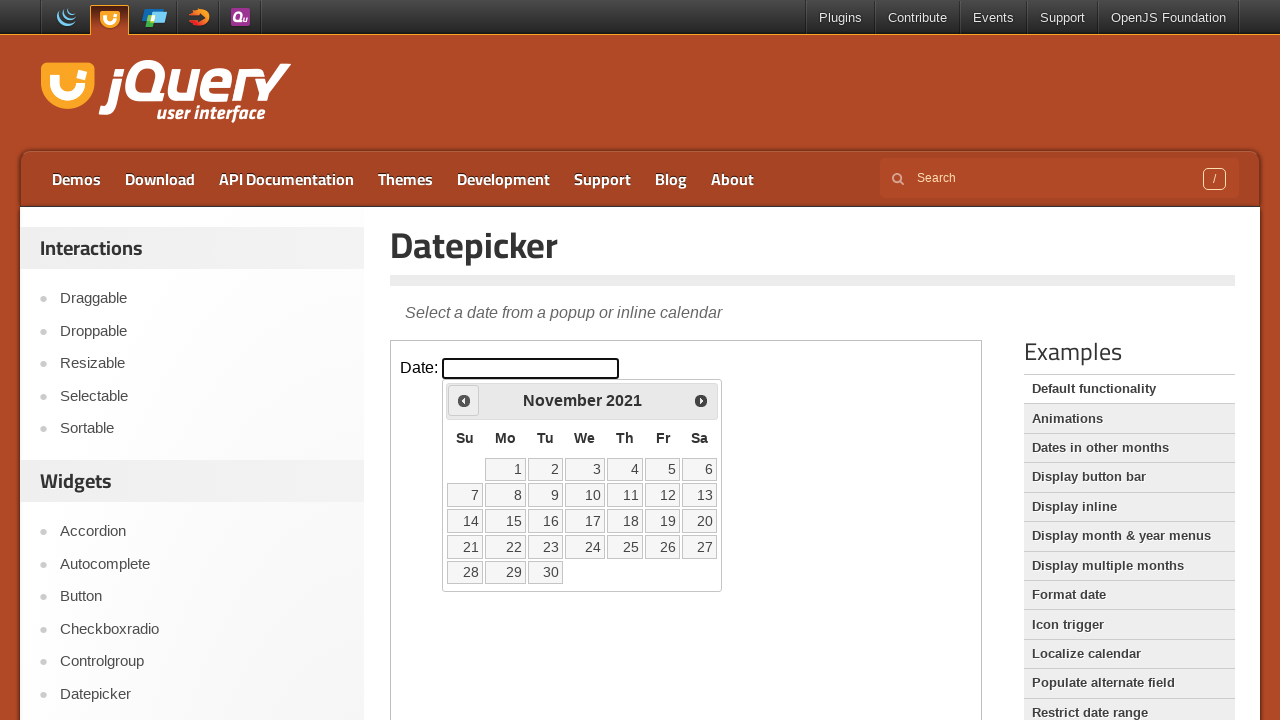

Checked current date: November 2021
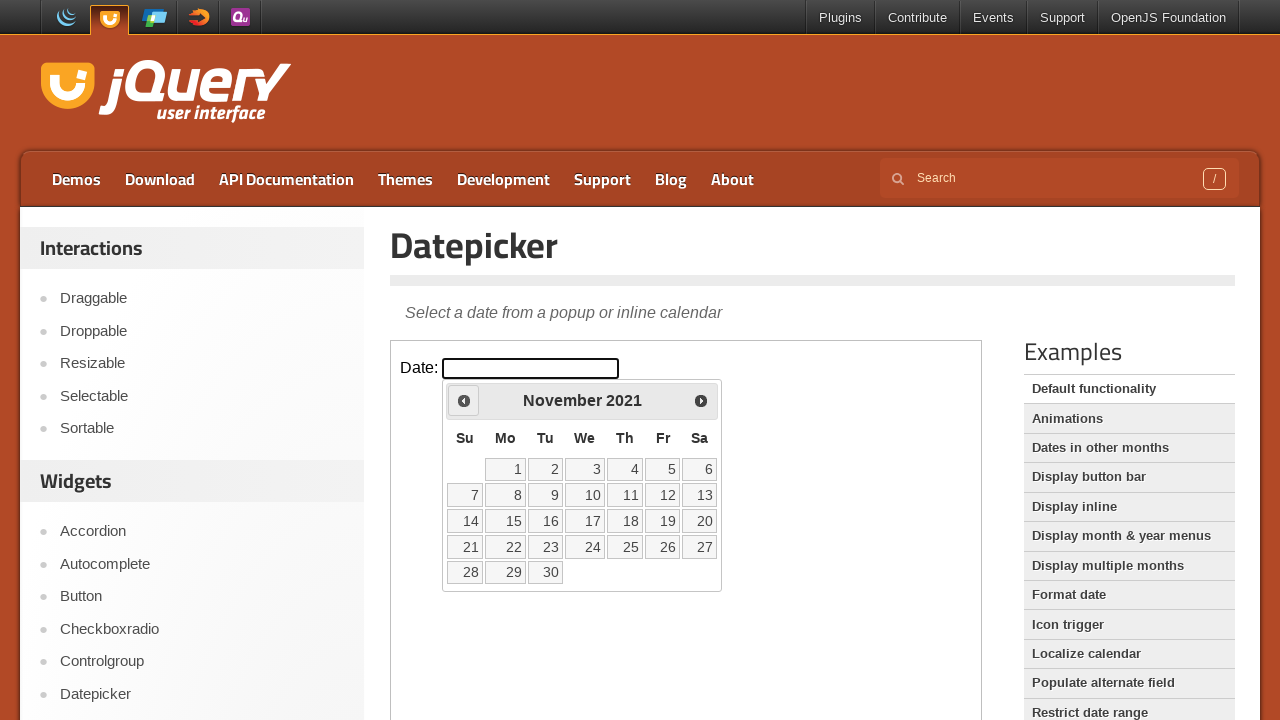

Clicked previous arrow to navigate to earlier month at (464, 400) on iframe >> nth=0 >> internal:control=enter-frame >> .ui-icon.ui-icon-circle-trian
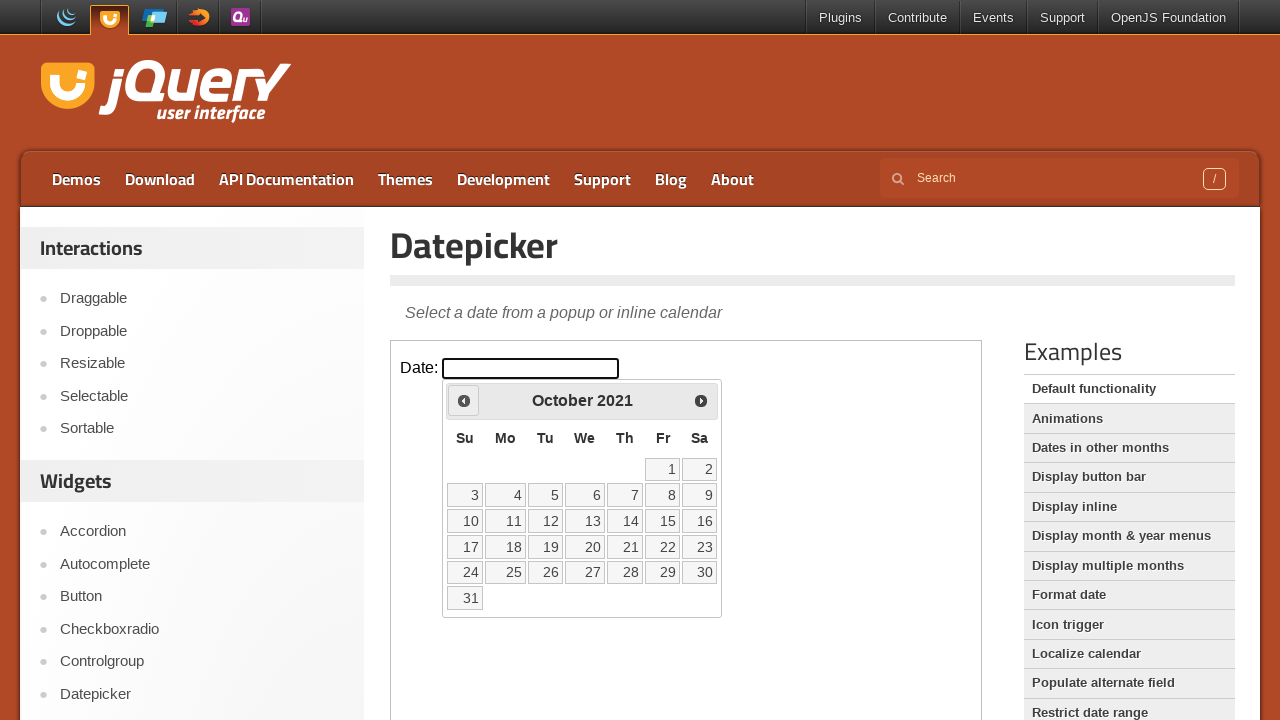

Checked current date: October 2021
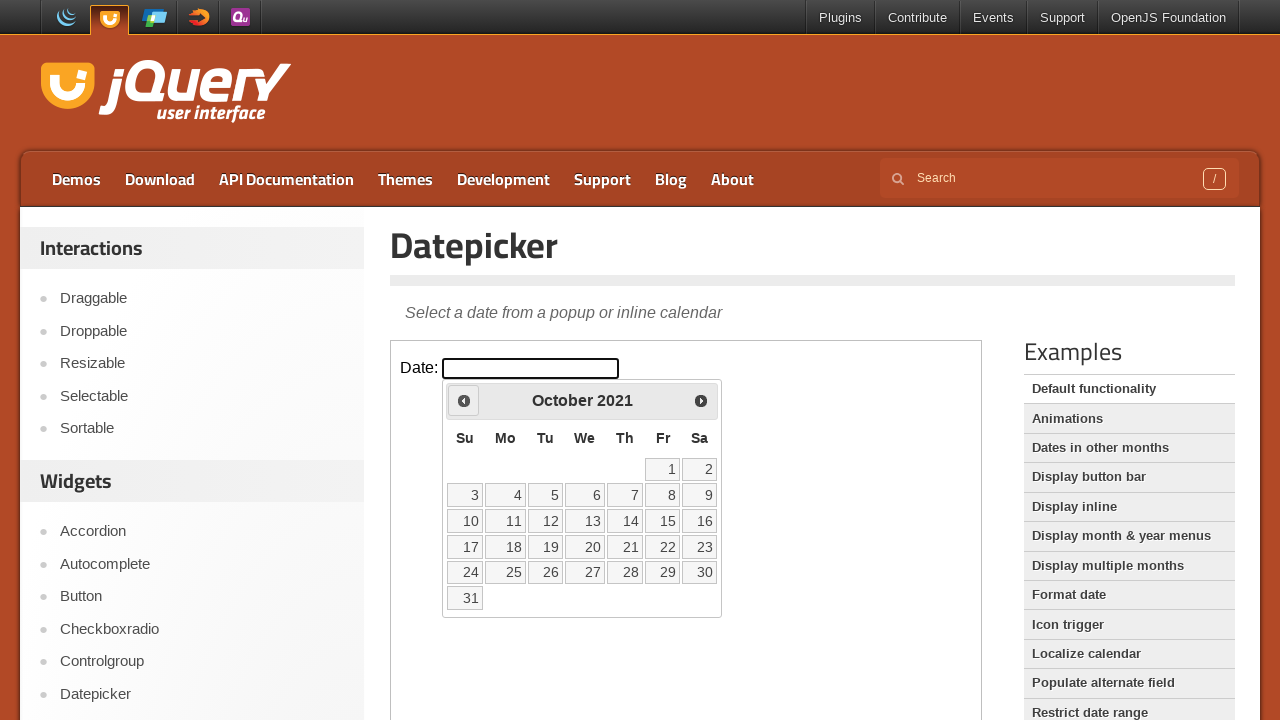

Clicked previous arrow to navigate to earlier month at (464, 400) on iframe >> nth=0 >> internal:control=enter-frame >> .ui-icon.ui-icon-circle-trian
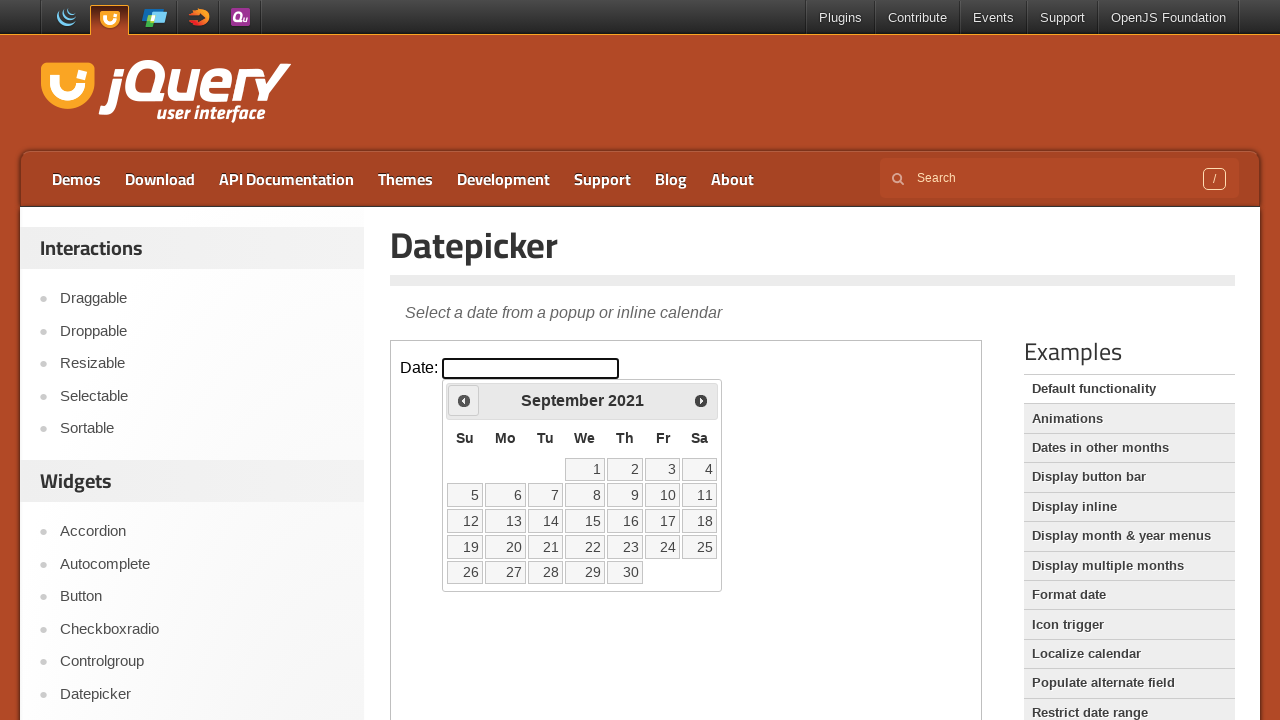

Checked current date: September 2021
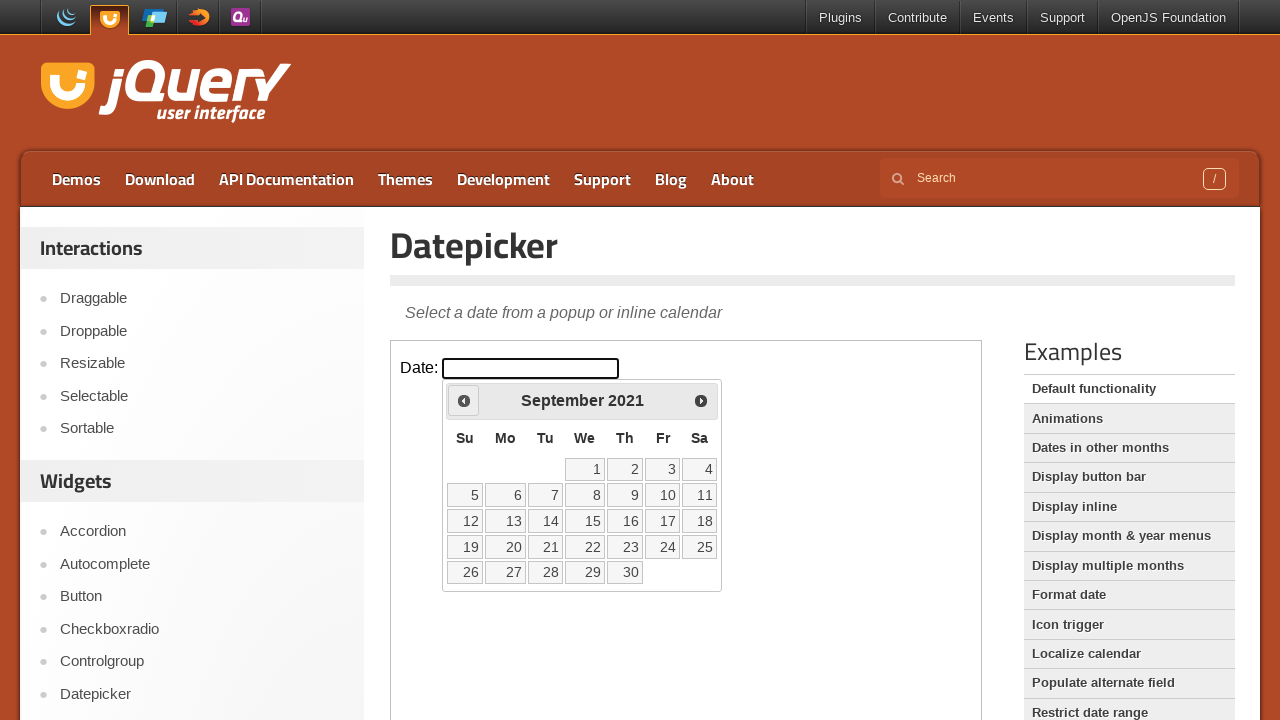

Clicked previous arrow to navigate to earlier month at (464, 400) on iframe >> nth=0 >> internal:control=enter-frame >> .ui-icon.ui-icon-circle-trian
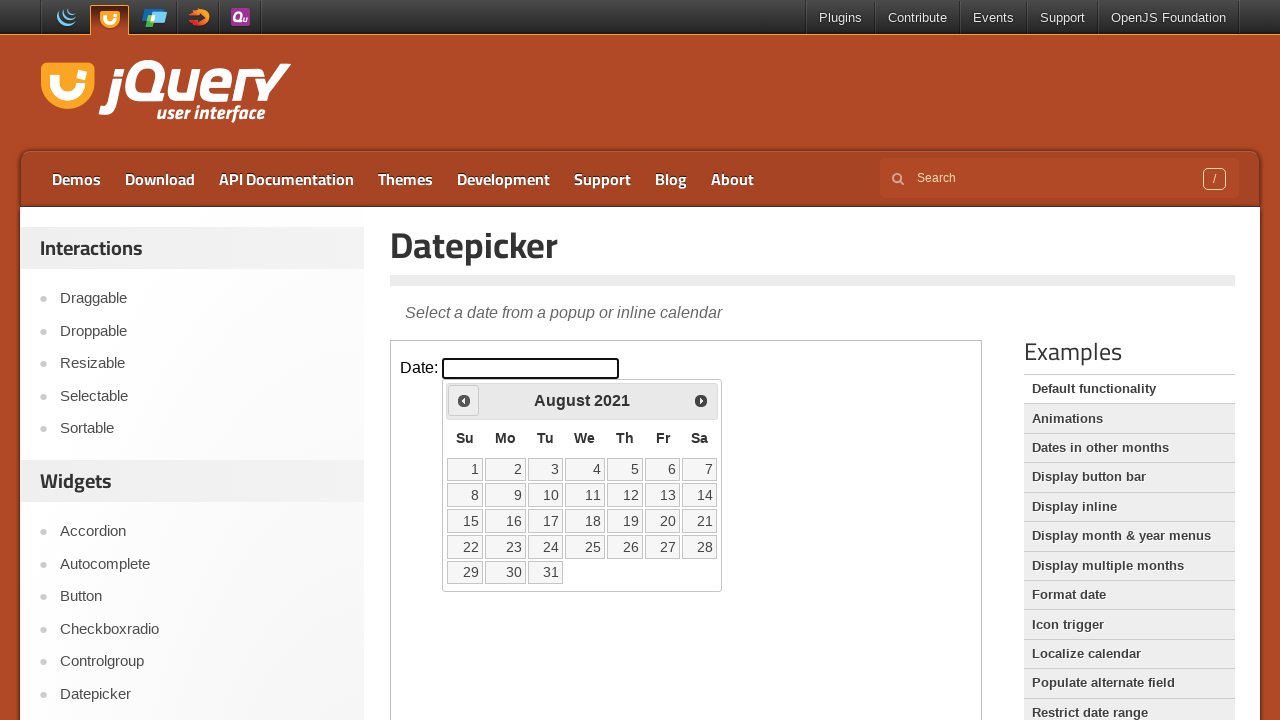

Checked current date: August 2021
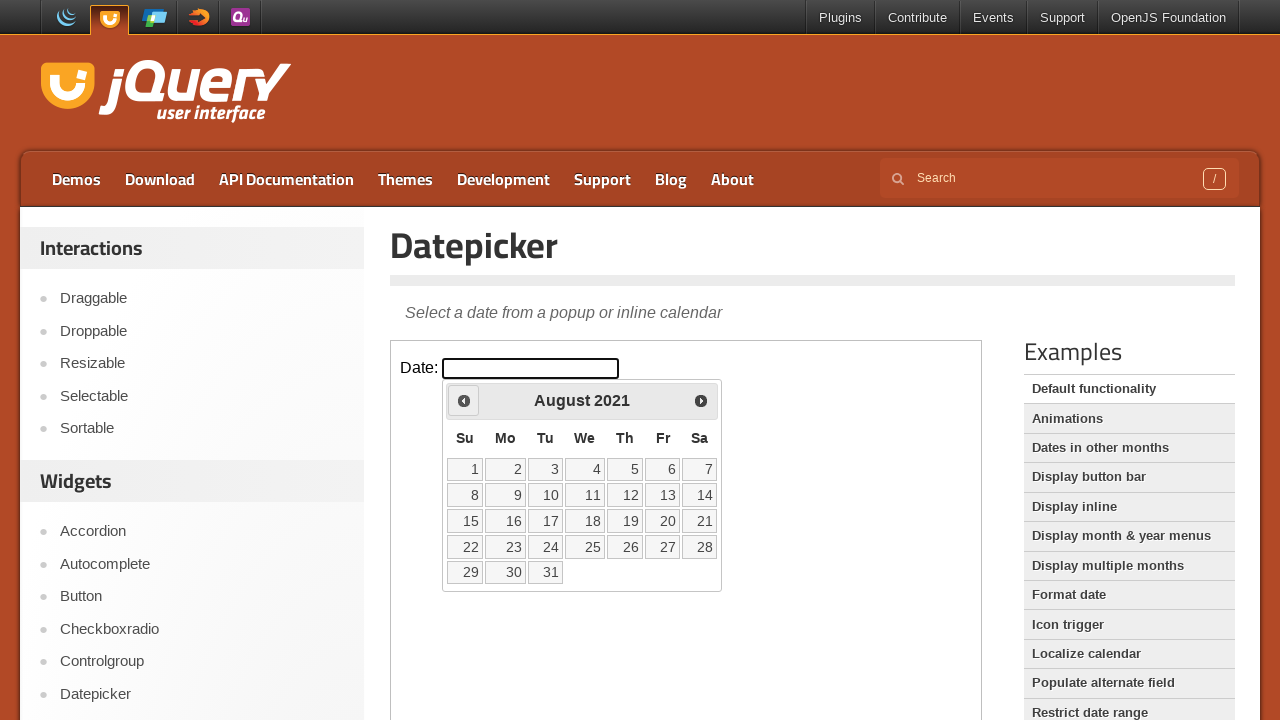

Clicked previous arrow to navigate to earlier month at (464, 400) on iframe >> nth=0 >> internal:control=enter-frame >> .ui-icon.ui-icon-circle-trian
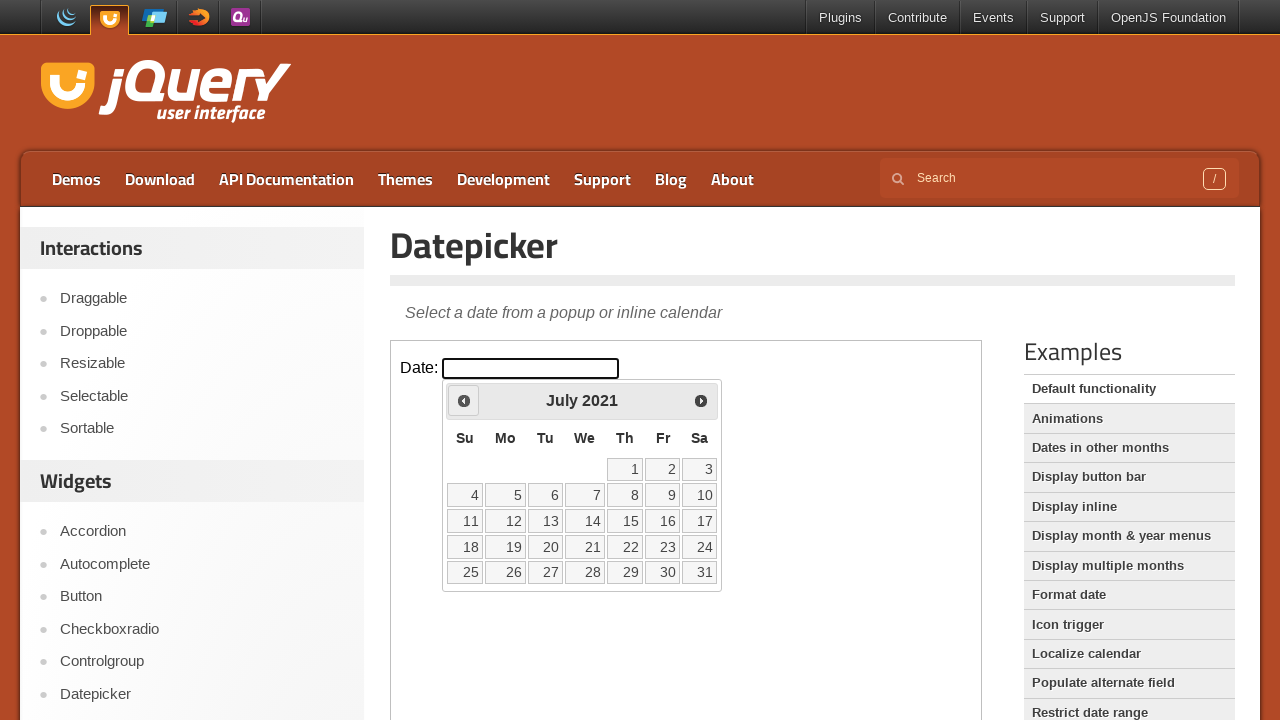

Checked current date: July 2021
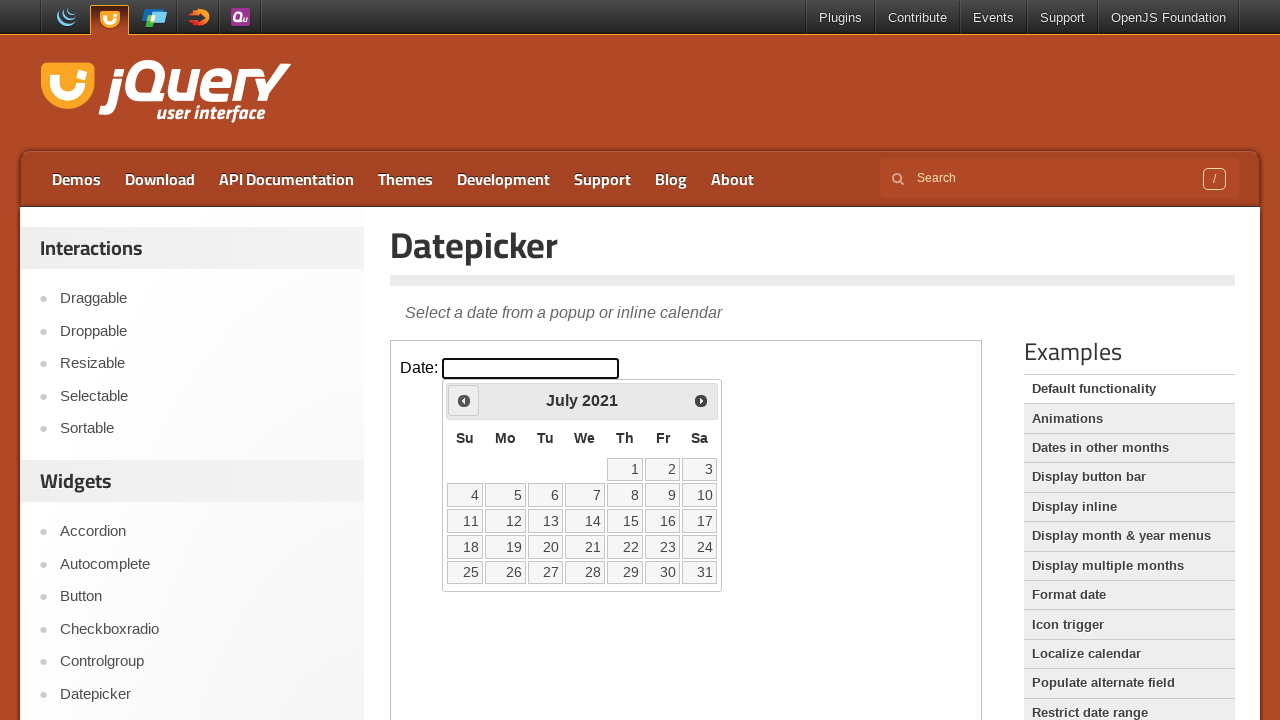

Clicked previous arrow to navigate to earlier month at (464, 400) on iframe >> nth=0 >> internal:control=enter-frame >> .ui-icon.ui-icon-circle-trian
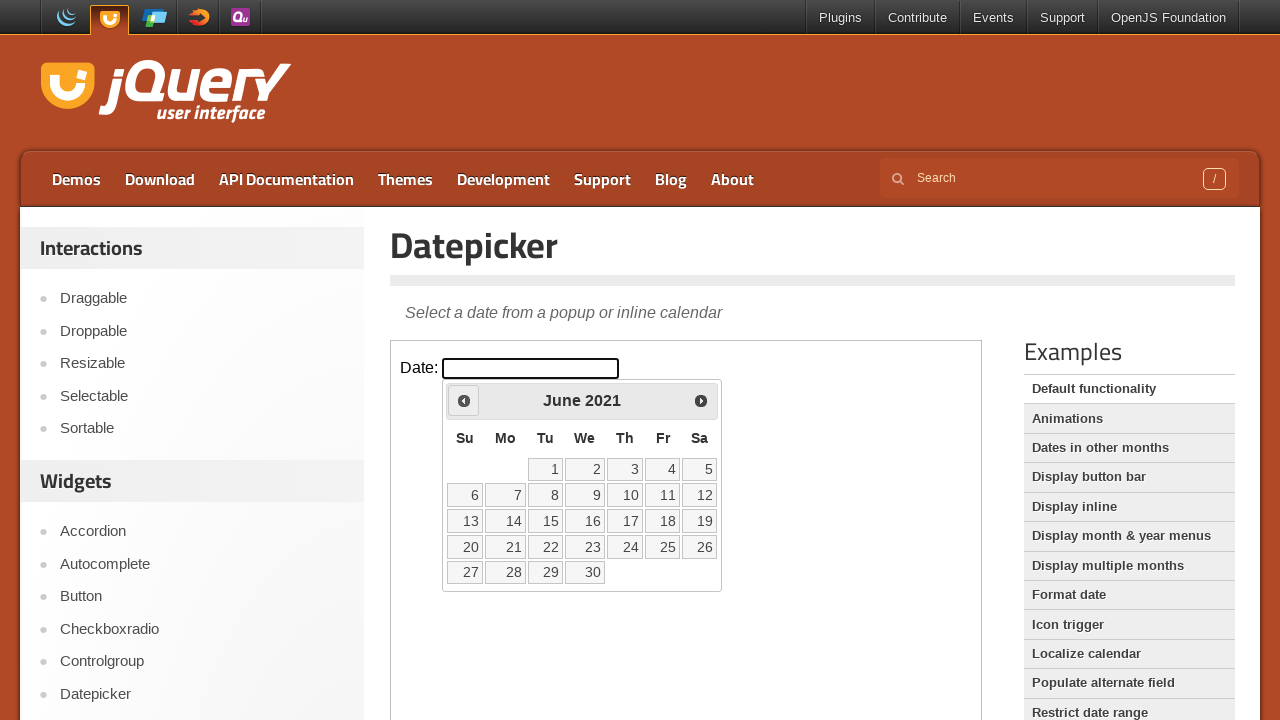

Checked current date: June 2021
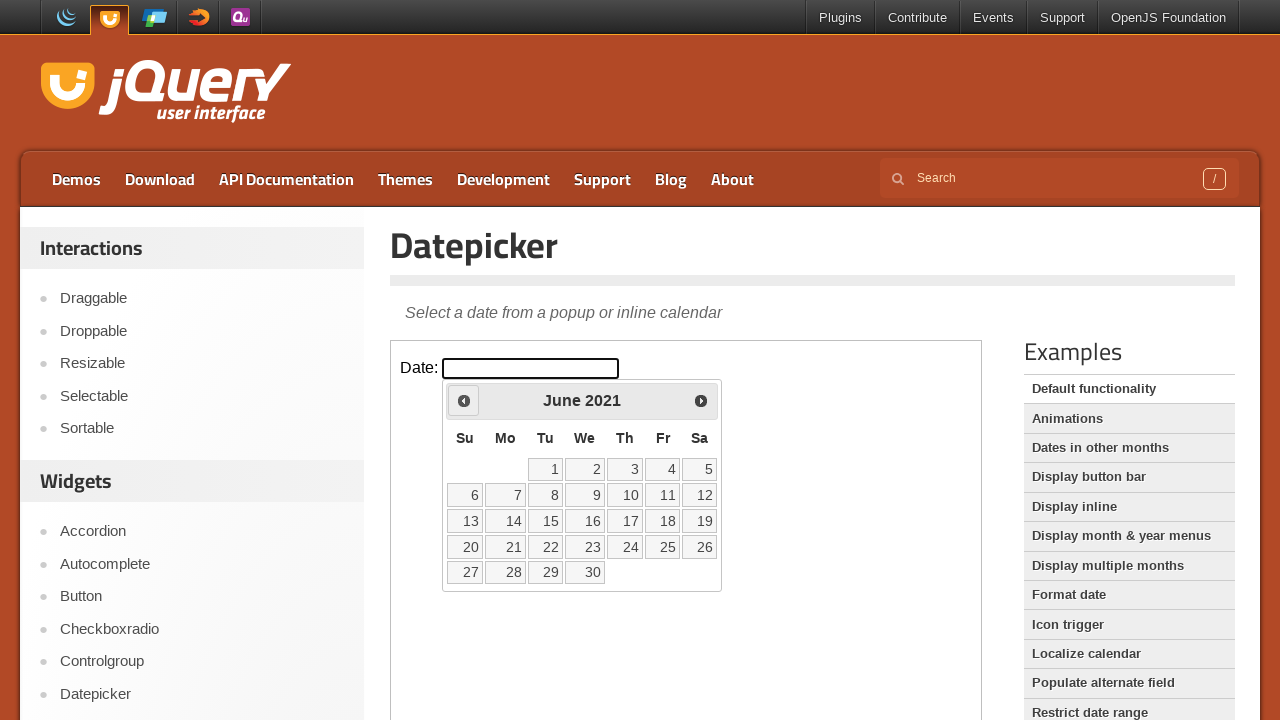

Clicked previous arrow to navigate to earlier month at (464, 400) on iframe >> nth=0 >> internal:control=enter-frame >> .ui-icon.ui-icon-circle-trian
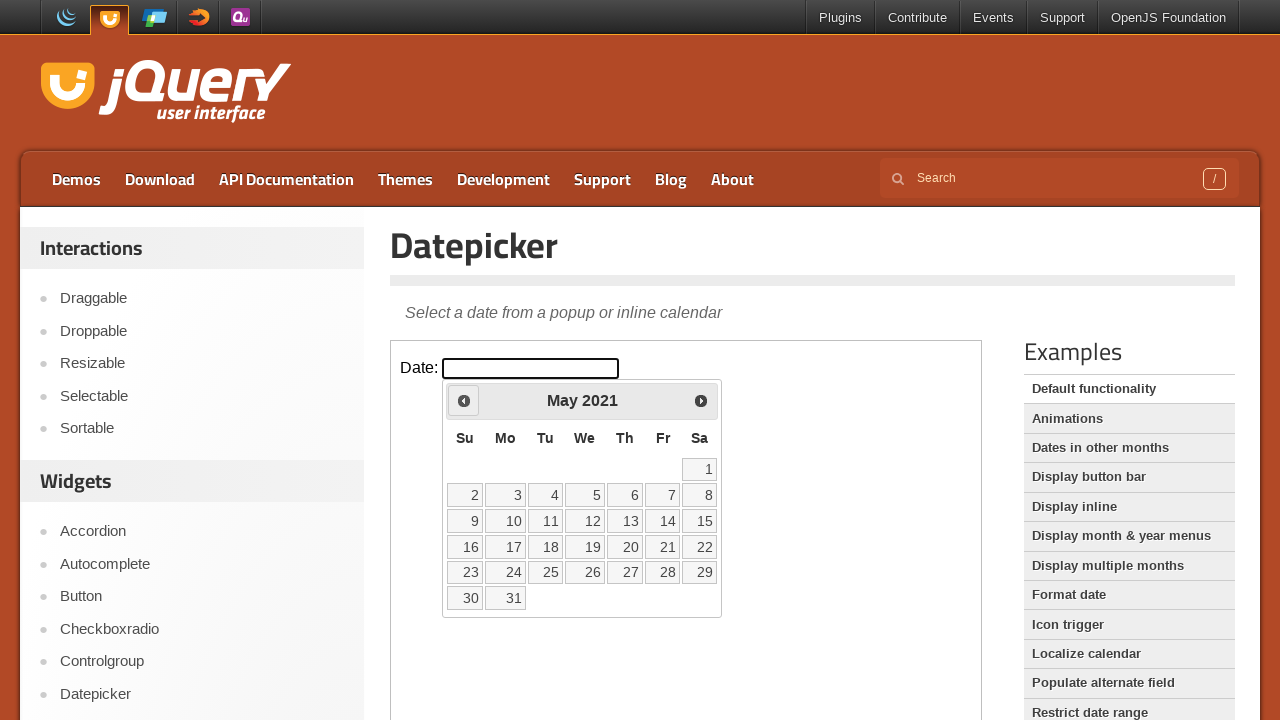

Checked current date: May 2021
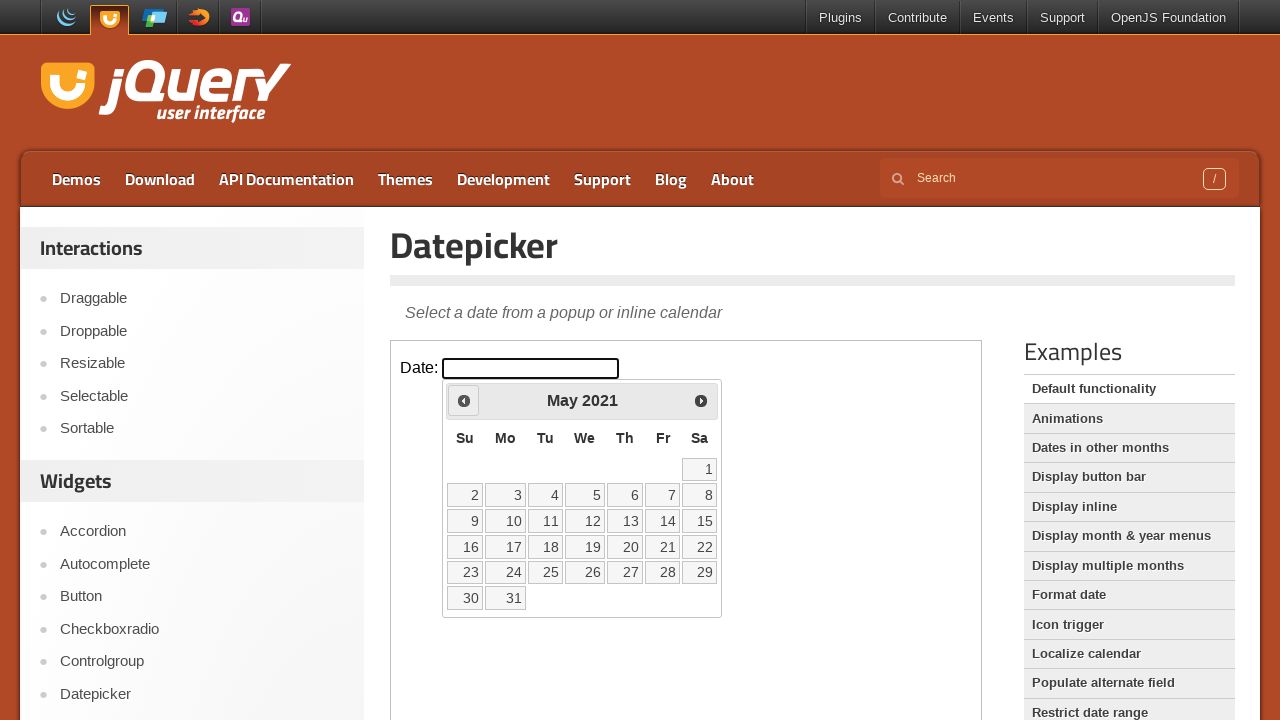

Clicked previous arrow to navigate to earlier month at (464, 400) on iframe >> nth=0 >> internal:control=enter-frame >> .ui-icon.ui-icon-circle-trian
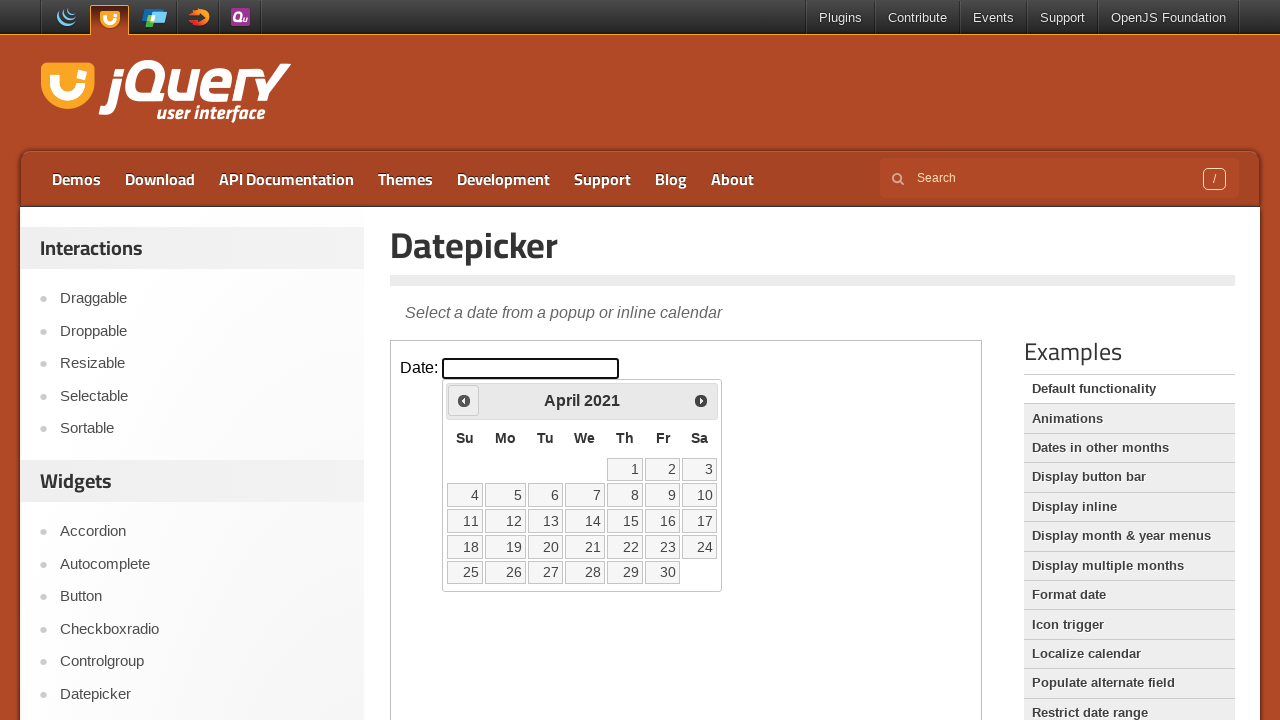

Checked current date: April 2021
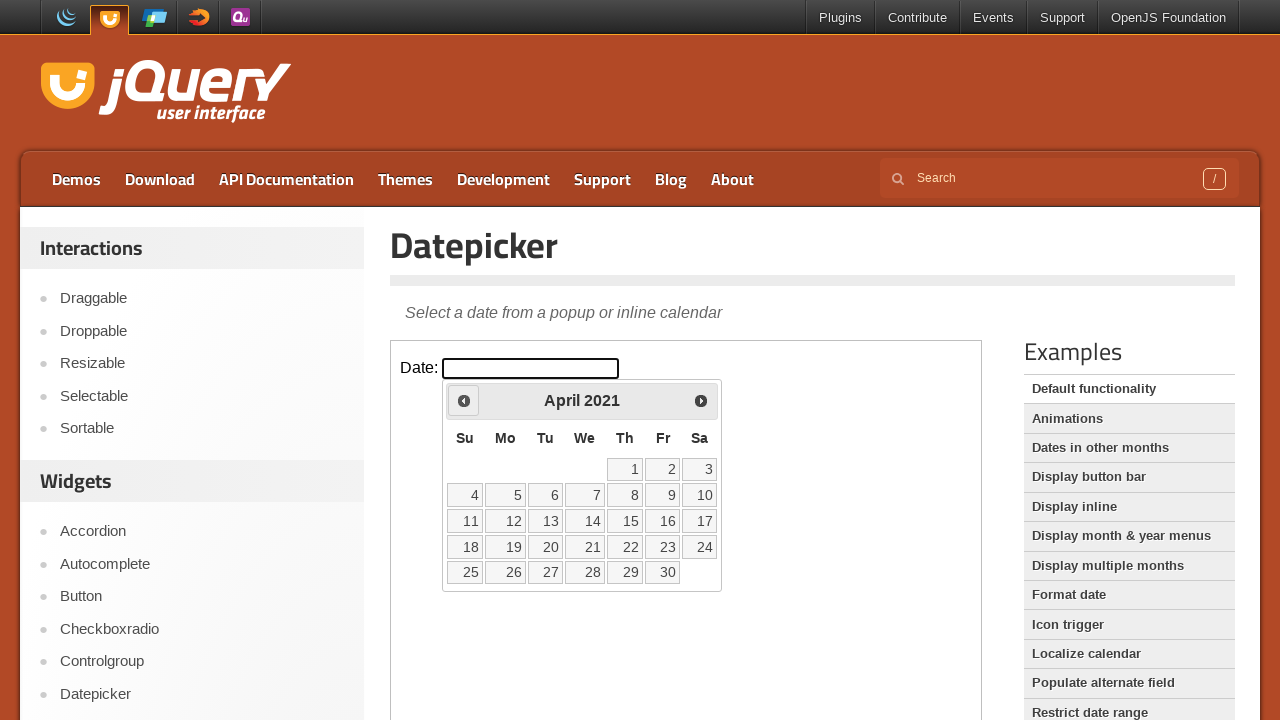

Clicked previous arrow to navigate to earlier month at (464, 400) on iframe >> nth=0 >> internal:control=enter-frame >> .ui-icon.ui-icon-circle-trian
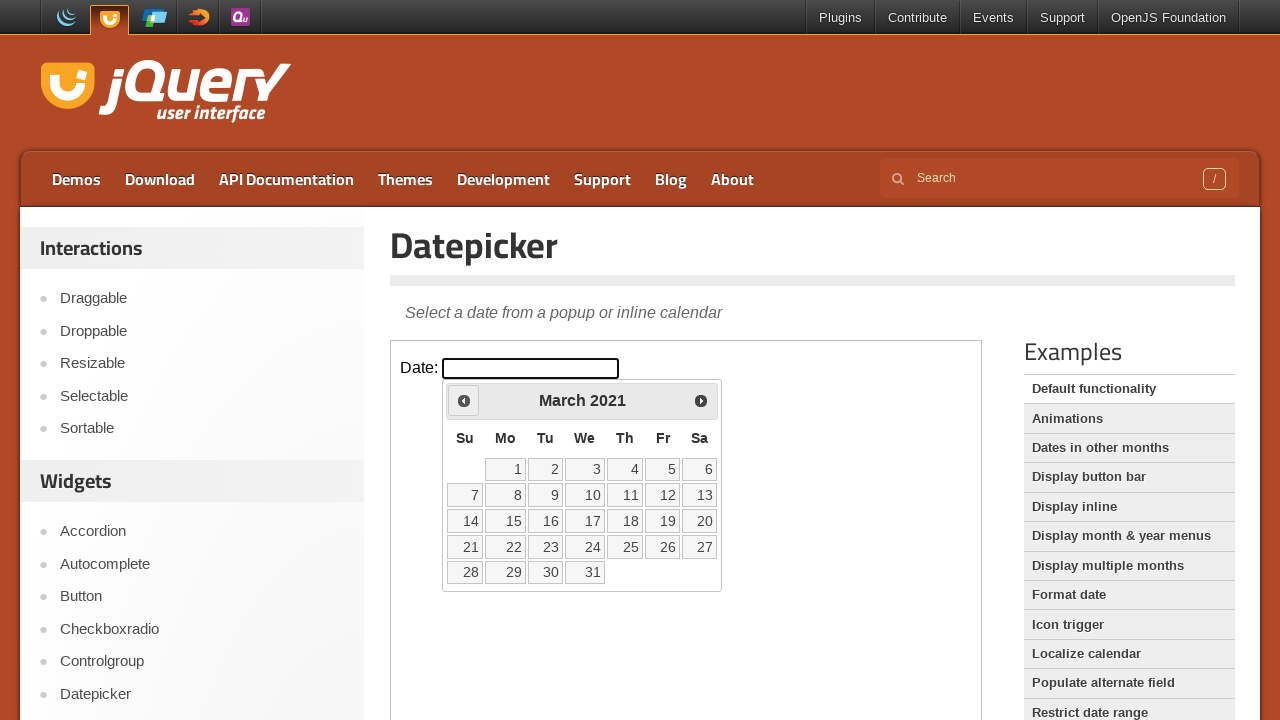

Checked current date: March 2021
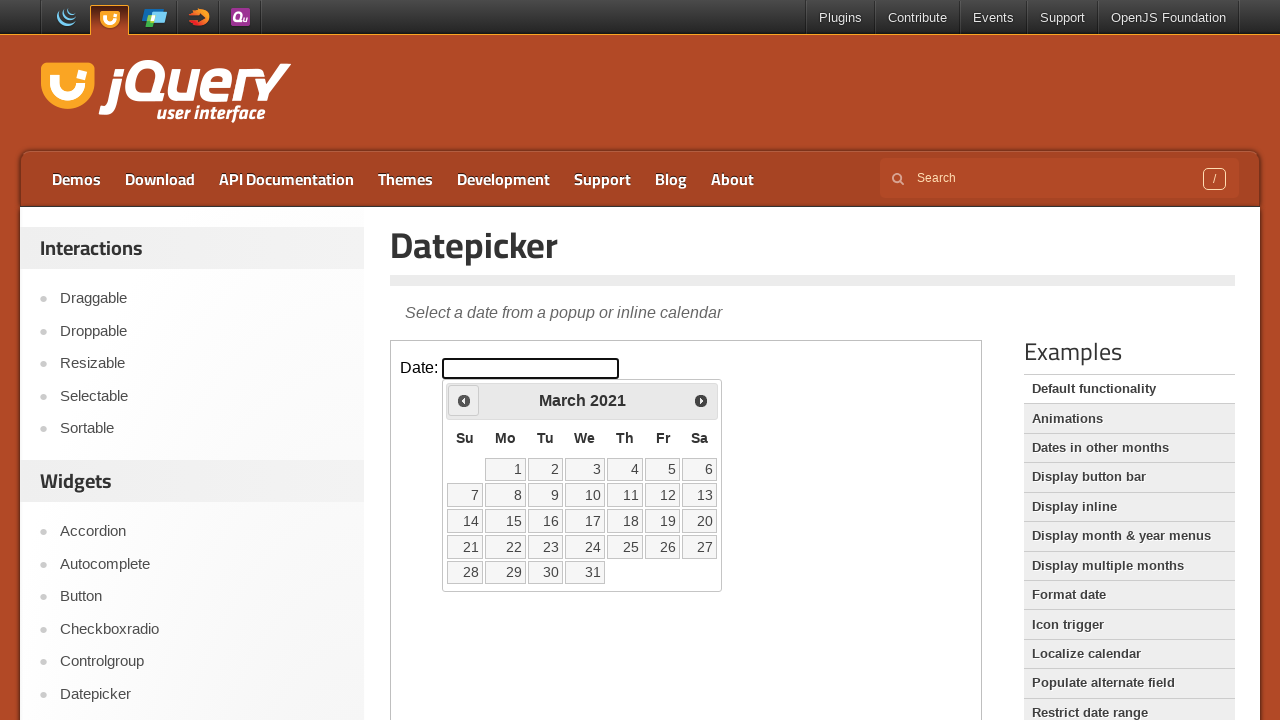

Clicked previous arrow to navigate to earlier month at (464, 400) on iframe >> nth=0 >> internal:control=enter-frame >> .ui-icon.ui-icon-circle-trian
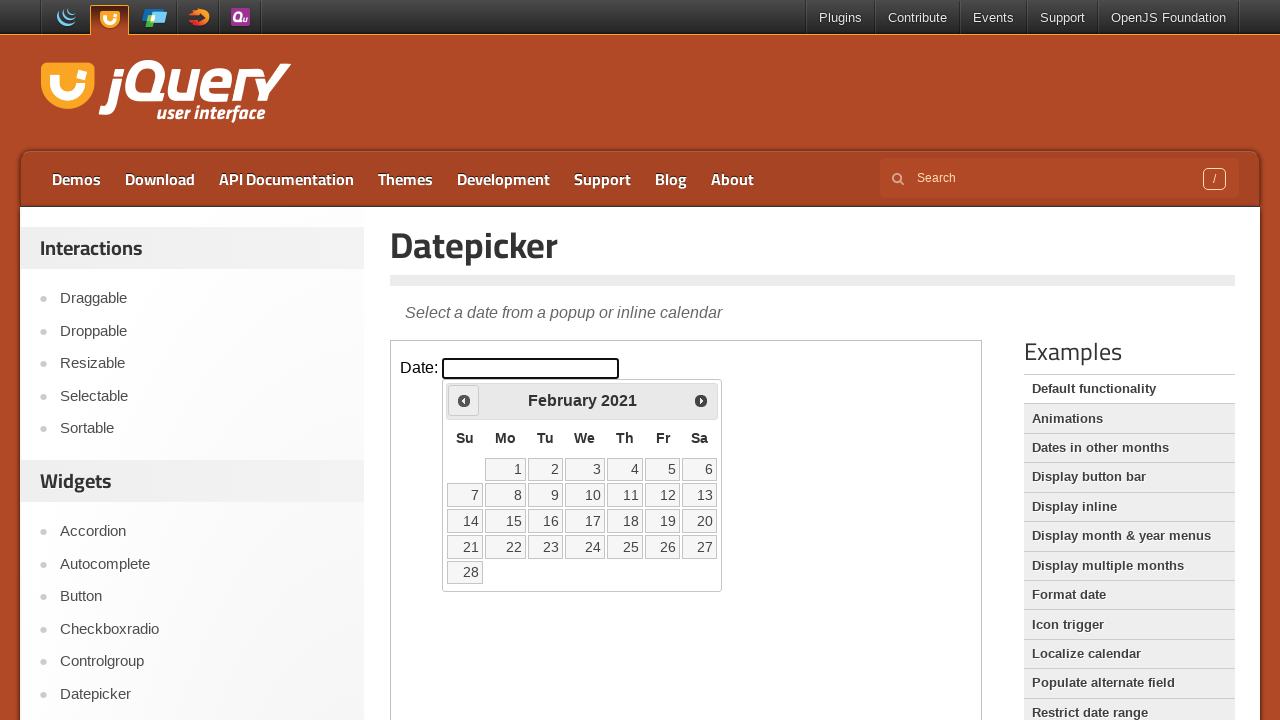

Checked current date: February 2021
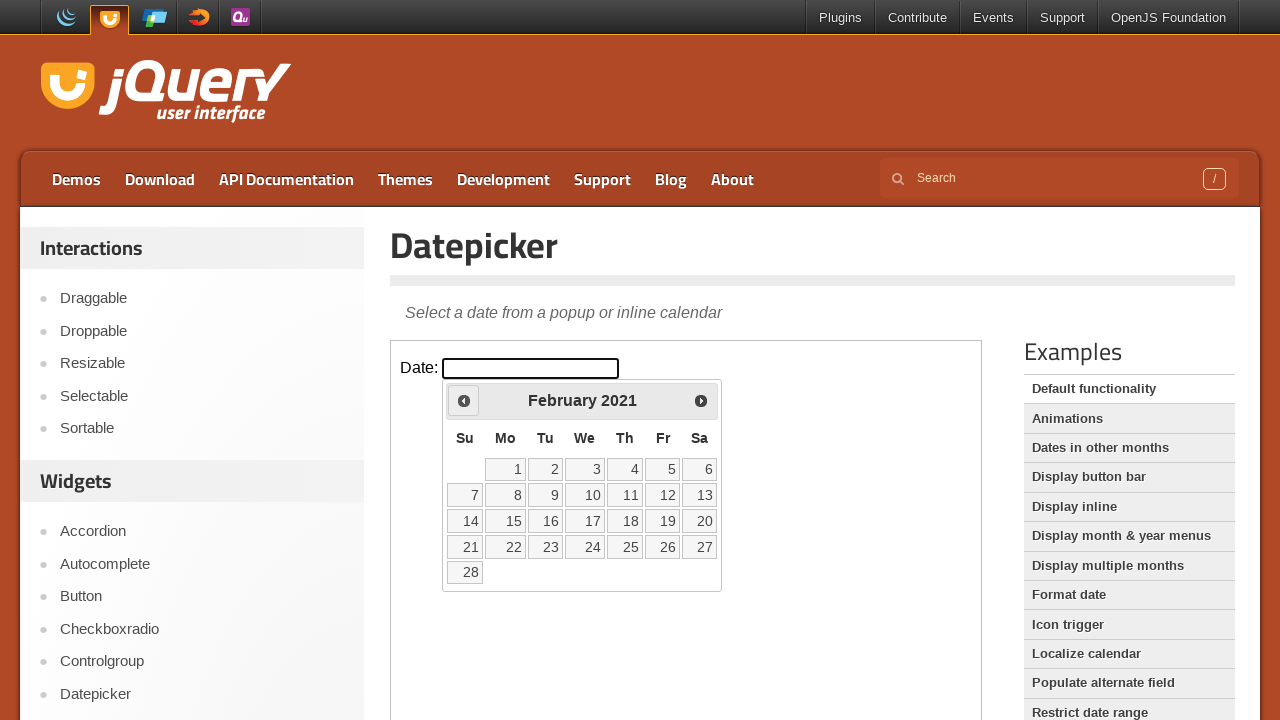

Clicked previous arrow to navigate to earlier month at (464, 400) on iframe >> nth=0 >> internal:control=enter-frame >> .ui-icon.ui-icon-circle-trian
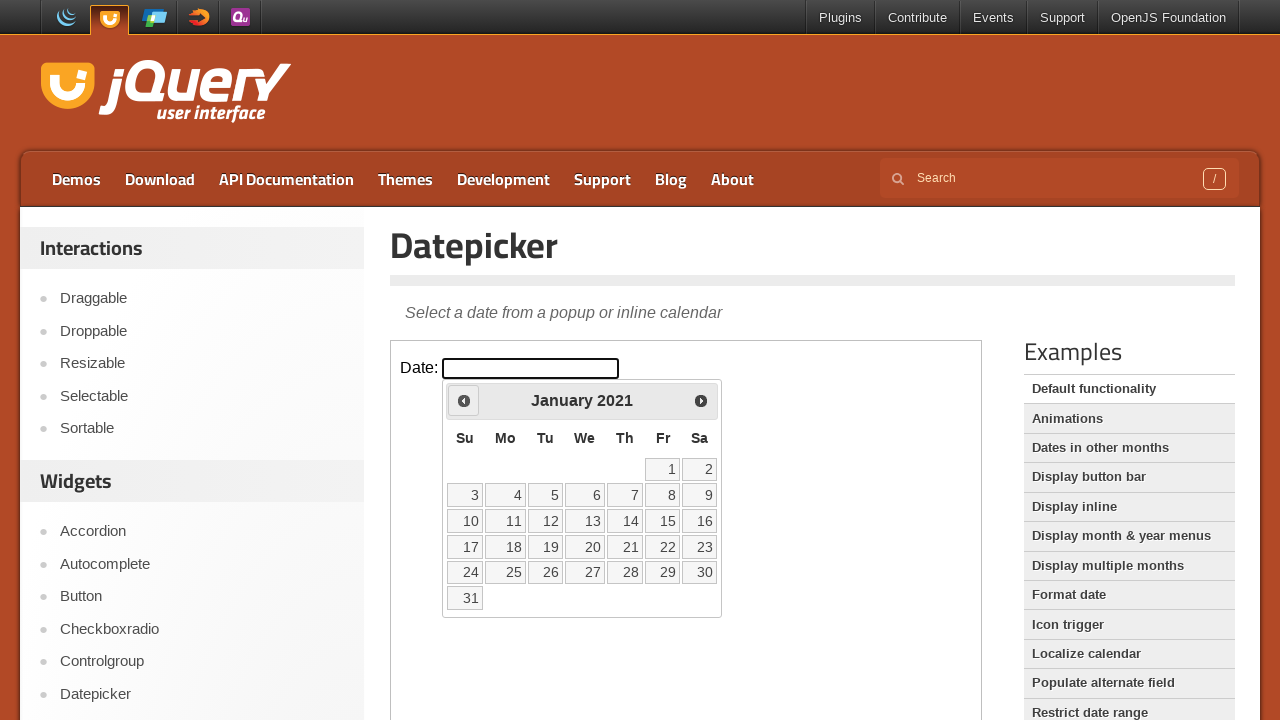

Checked current date: January 2021
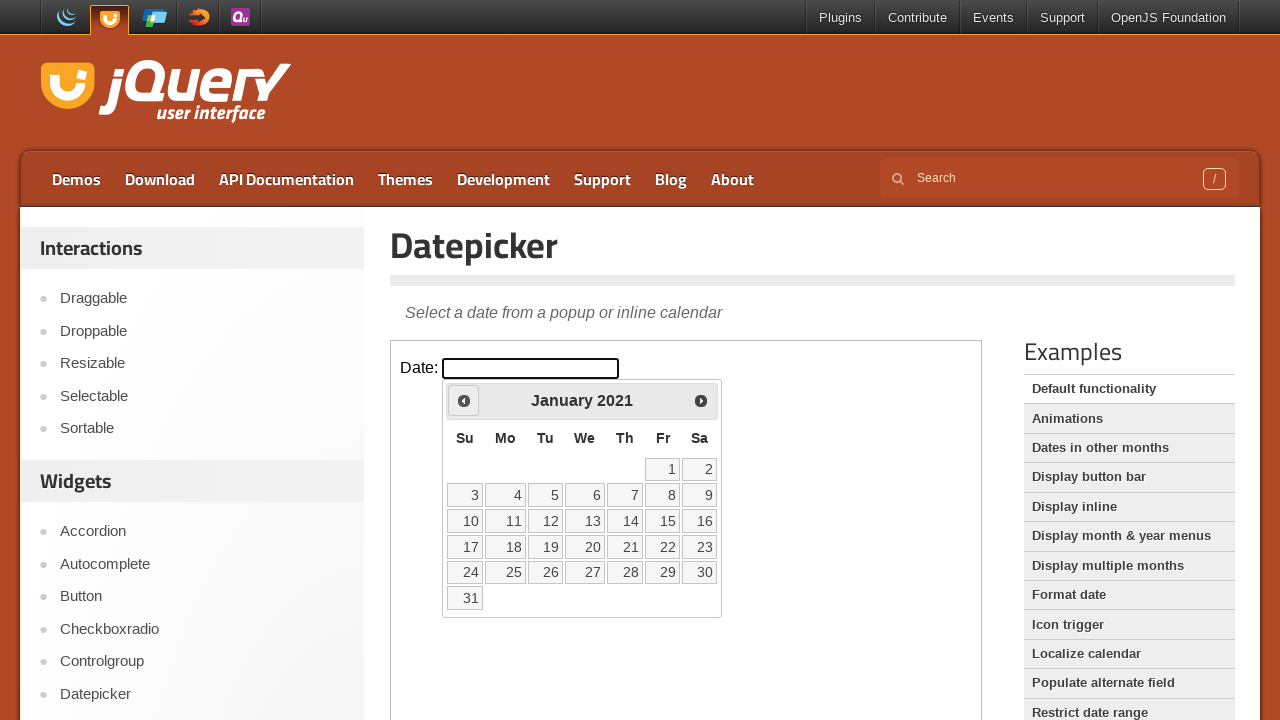

Clicked previous arrow to navigate to earlier month at (464, 400) on iframe >> nth=0 >> internal:control=enter-frame >> .ui-icon.ui-icon-circle-trian
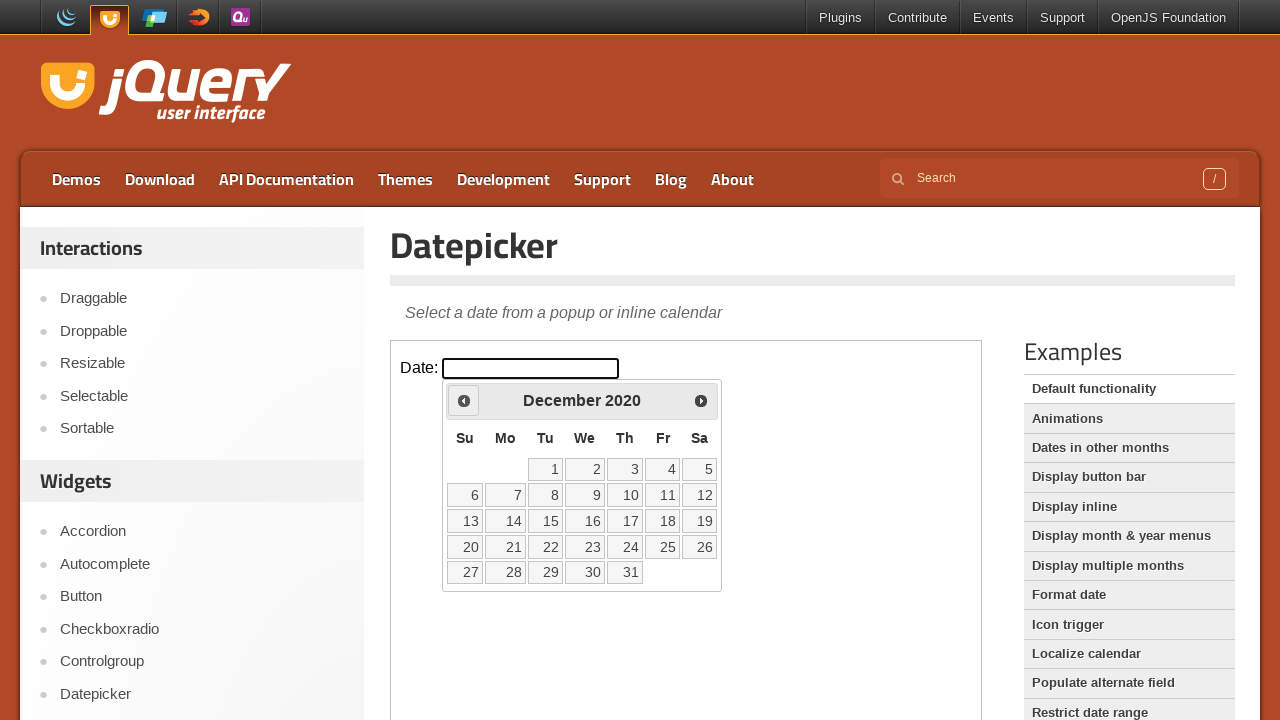

Checked current date: December 2020
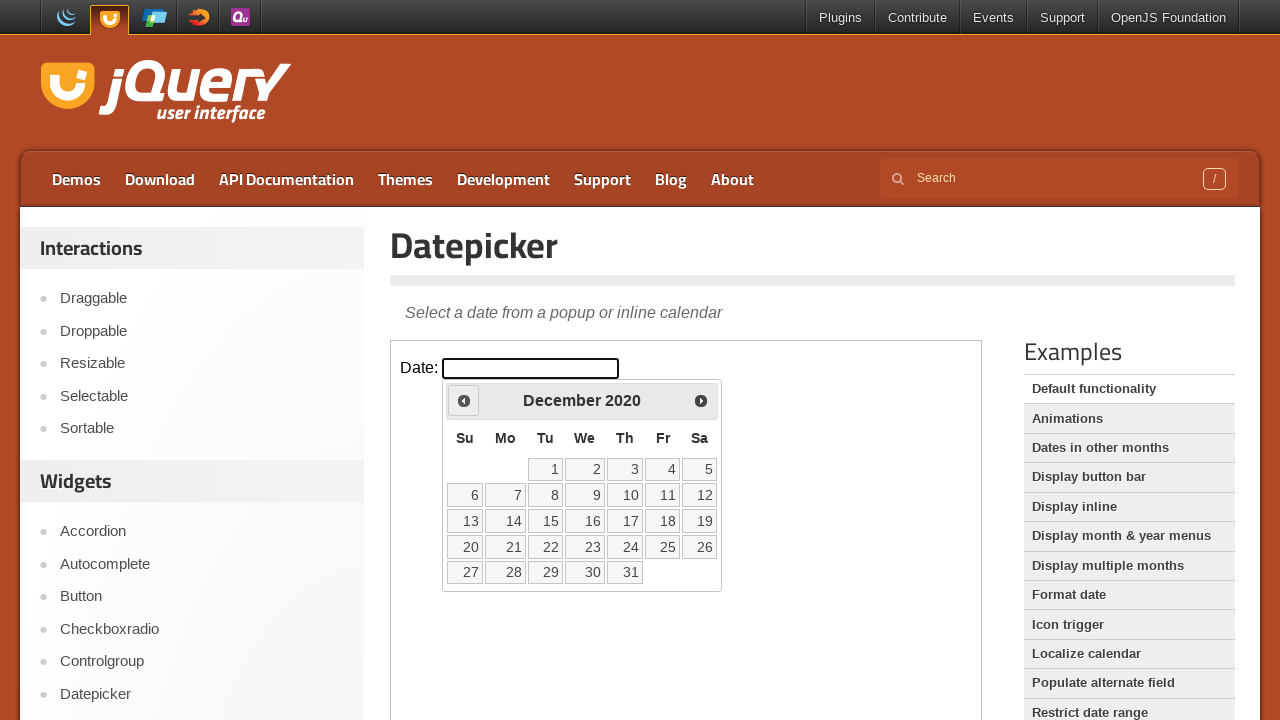

Clicked previous arrow to navigate to earlier month at (464, 400) on iframe >> nth=0 >> internal:control=enter-frame >> .ui-icon.ui-icon-circle-trian
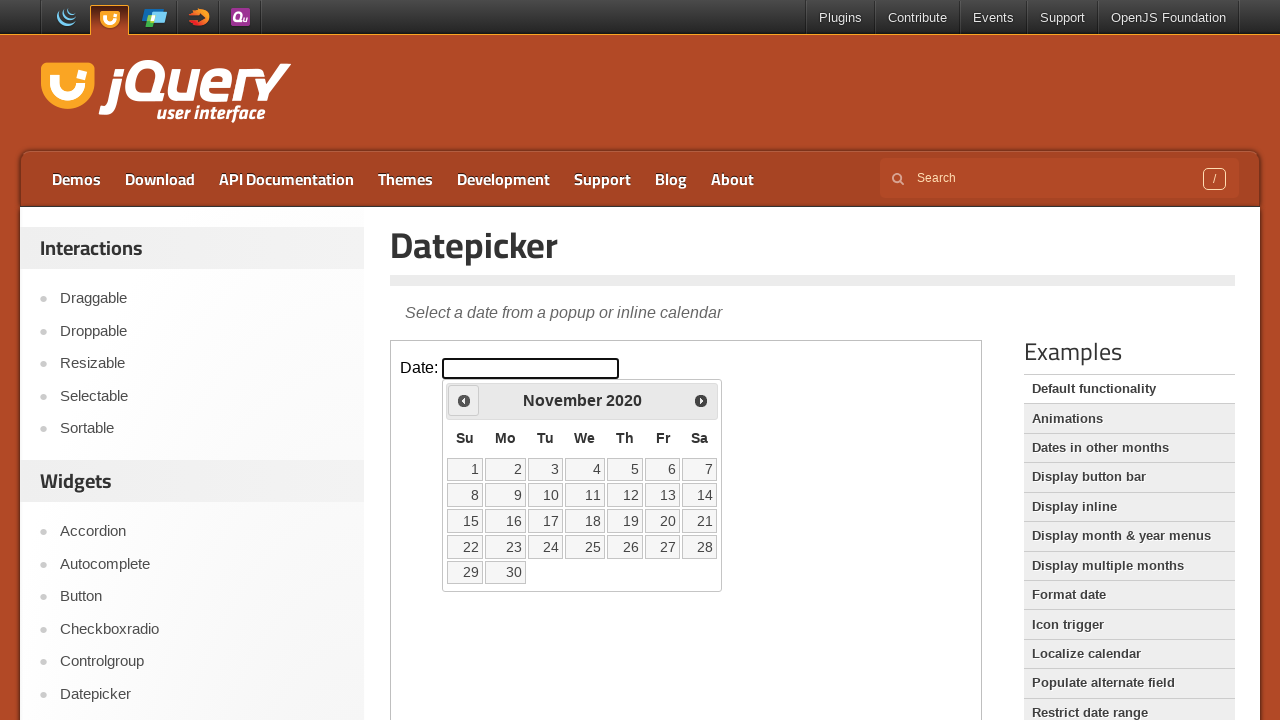

Checked current date: November 2020
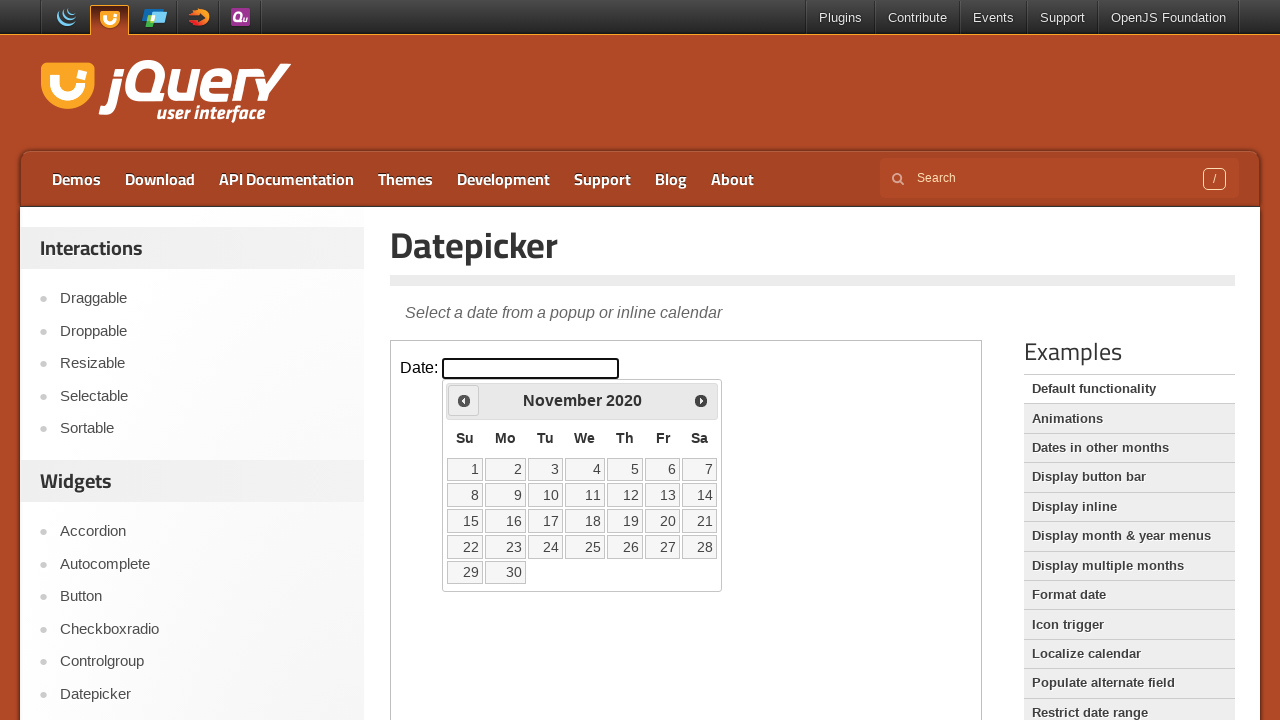

Clicked previous arrow to navigate to earlier month at (464, 400) on iframe >> nth=0 >> internal:control=enter-frame >> .ui-icon.ui-icon-circle-trian
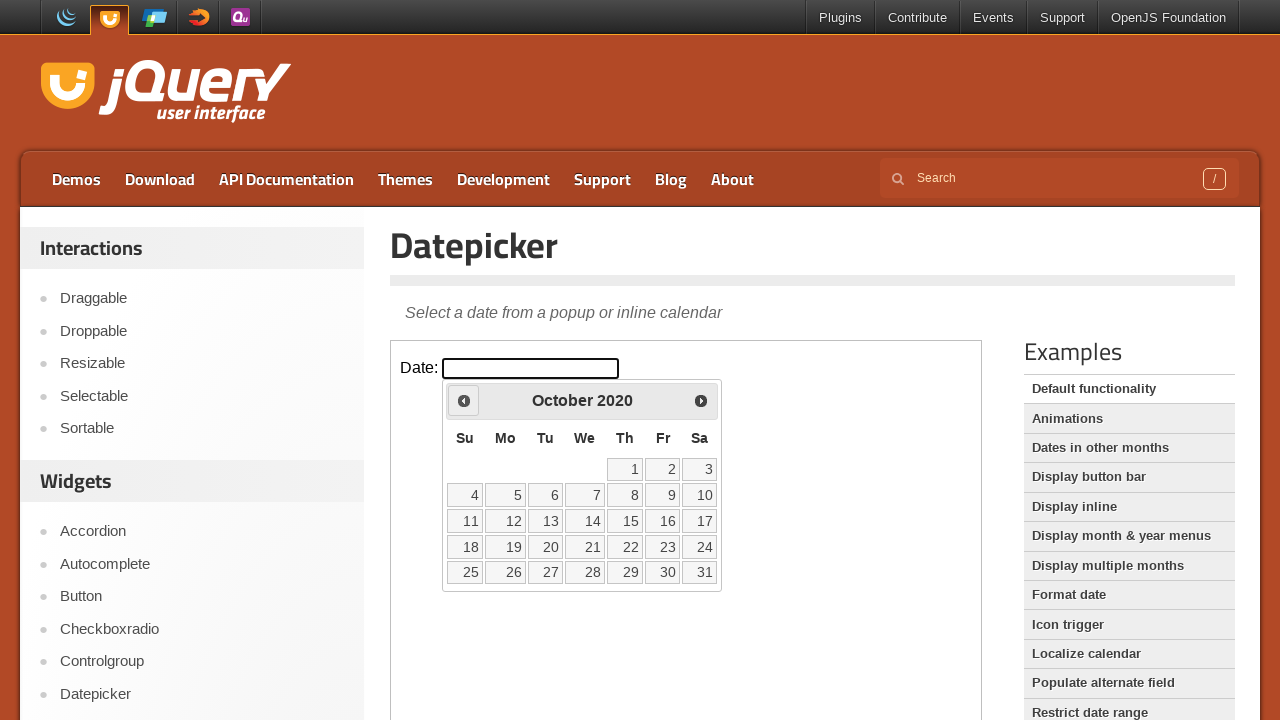

Checked current date: October 2020
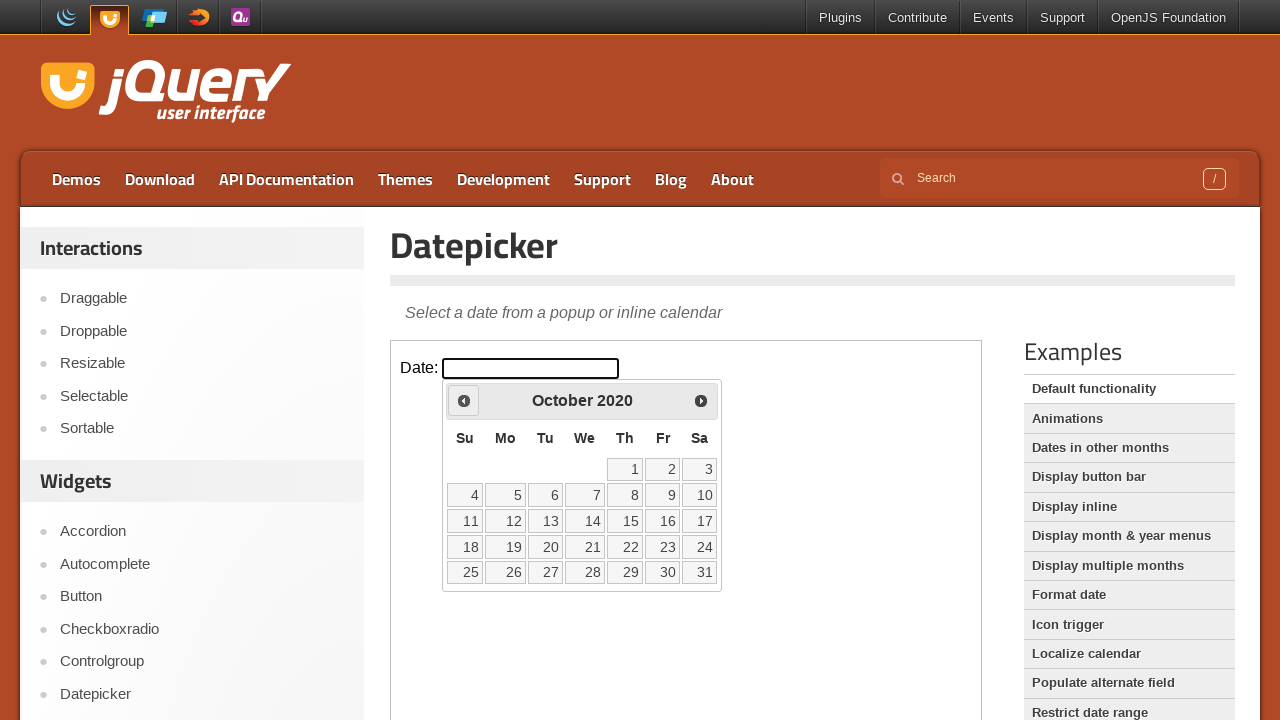

Clicked previous arrow to navigate to earlier month at (464, 400) on iframe >> nth=0 >> internal:control=enter-frame >> .ui-icon.ui-icon-circle-trian
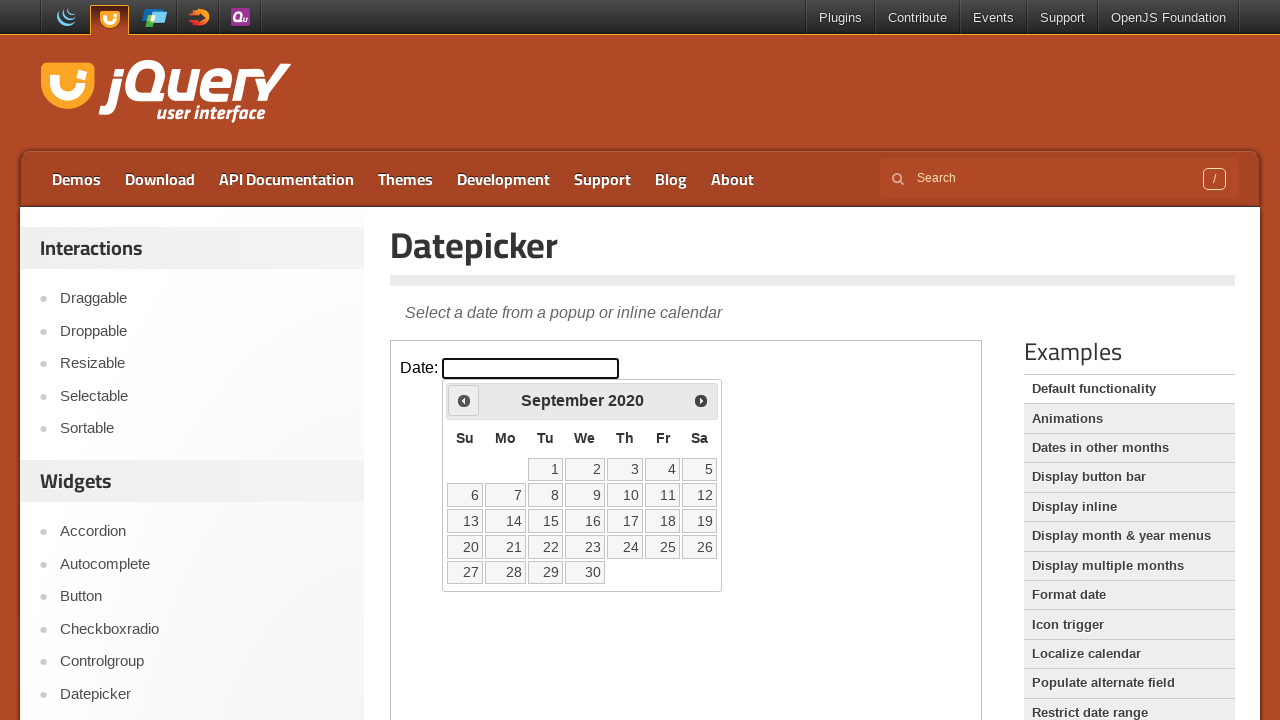

Checked current date: September 2020
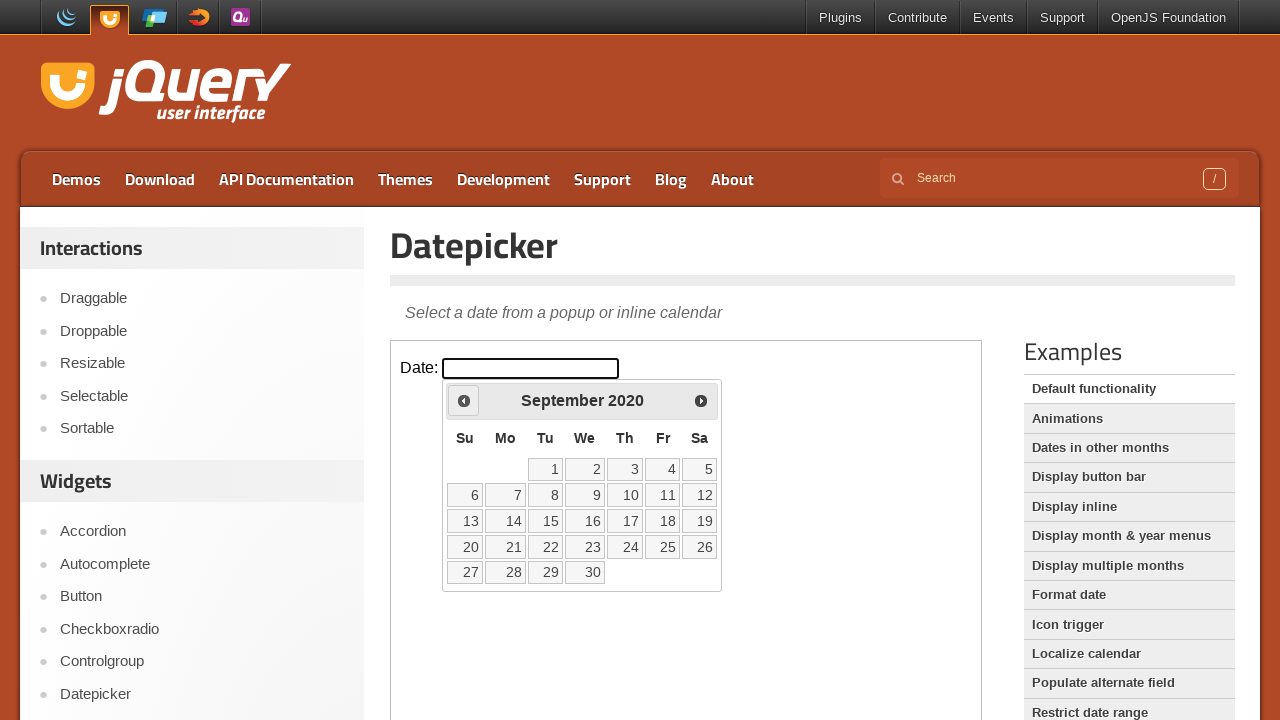

Clicked previous arrow to navigate to earlier month at (464, 400) on iframe >> nth=0 >> internal:control=enter-frame >> .ui-icon.ui-icon-circle-trian
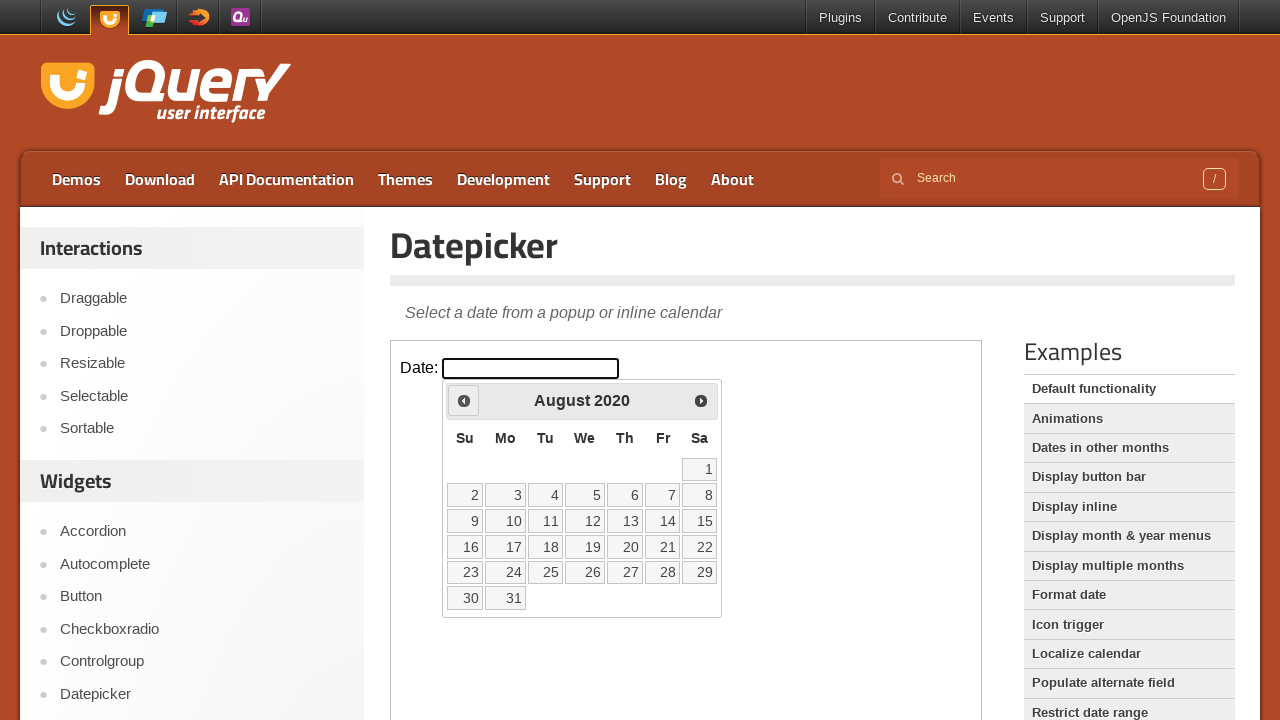

Checked current date: August 2020
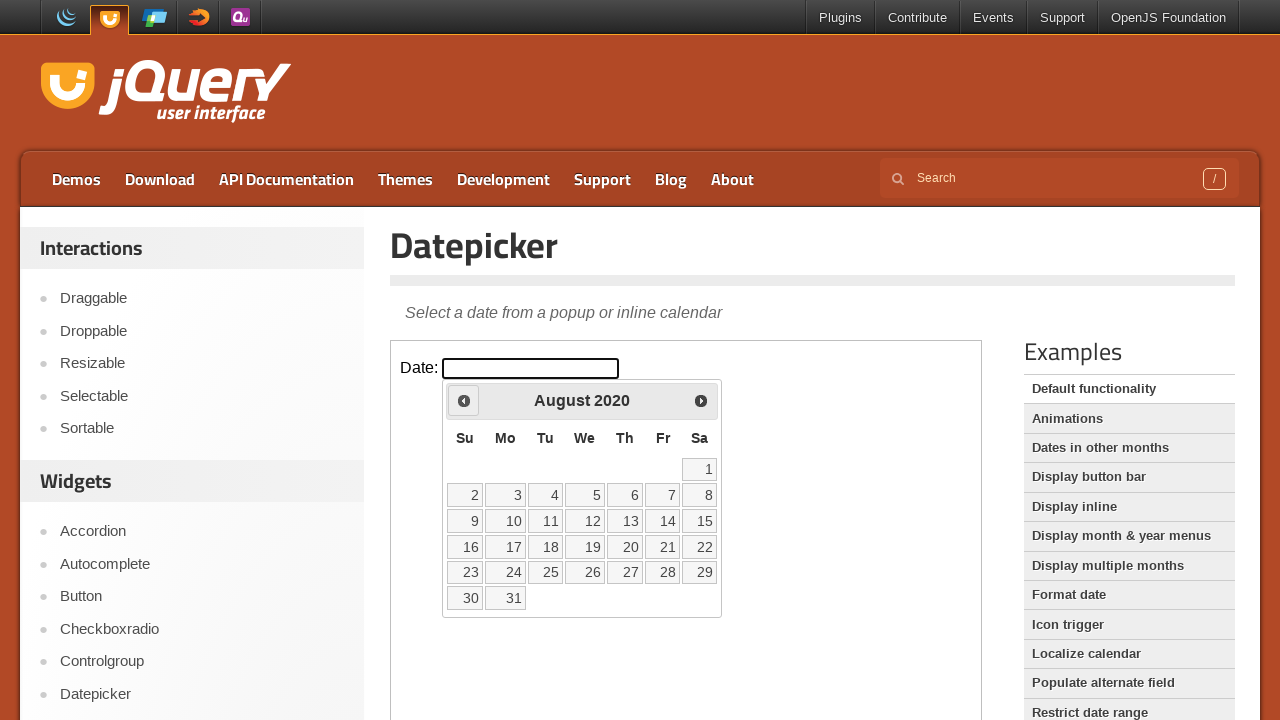

Clicked previous arrow to navigate to earlier month at (464, 400) on iframe >> nth=0 >> internal:control=enter-frame >> .ui-icon.ui-icon-circle-trian
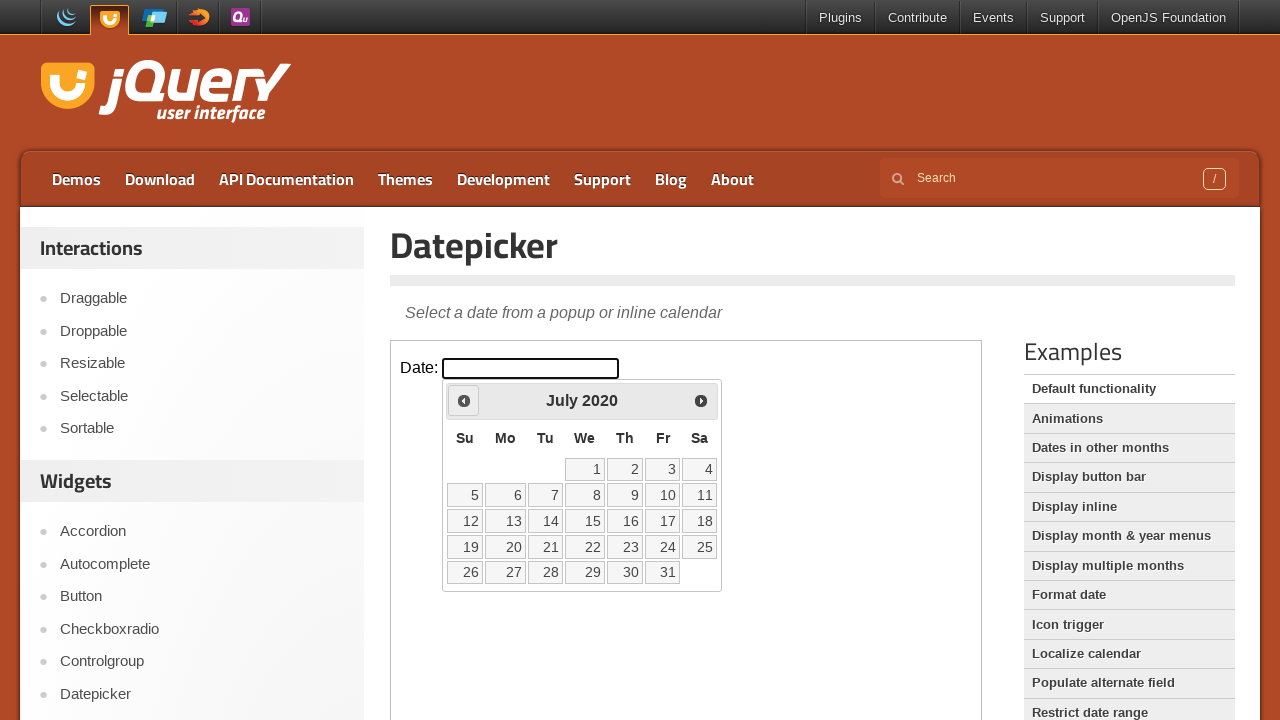

Checked current date: July 2020
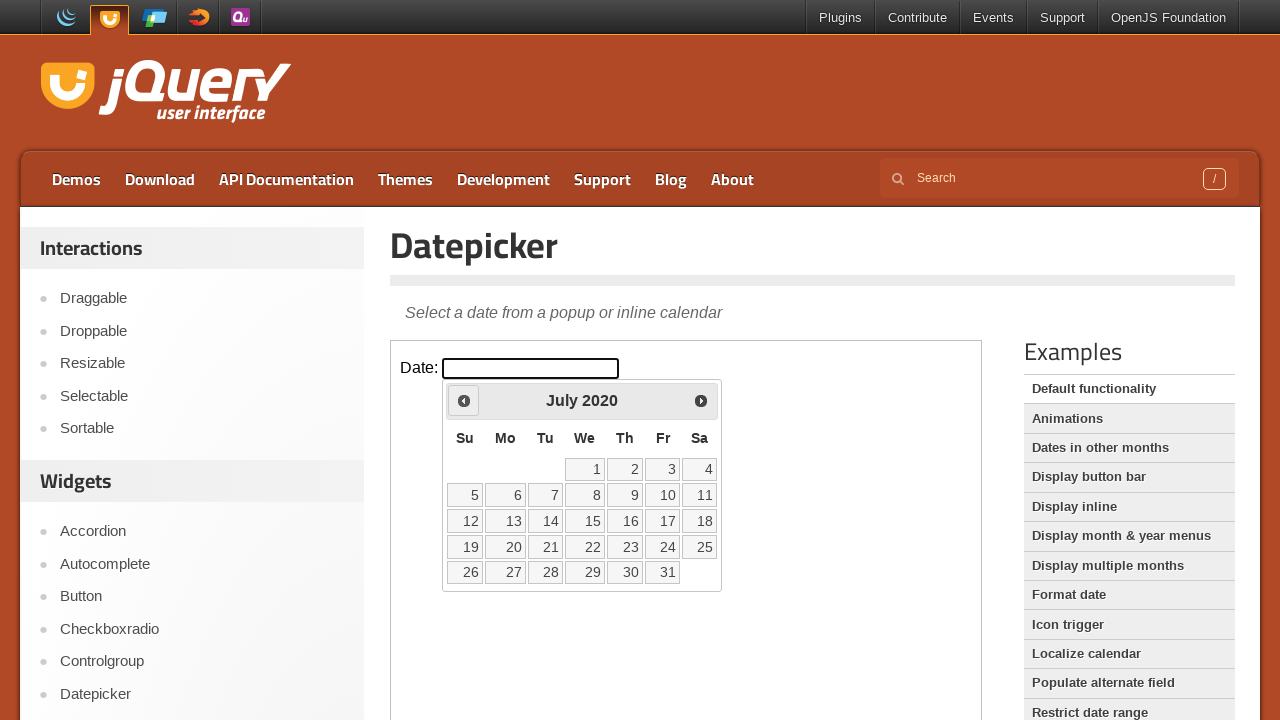

Clicked previous arrow to navigate to earlier month at (464, 400) on iframe >> nth=0 >> internal:control=enter-frame >> .ui-icon.ui-icon-circle-trian
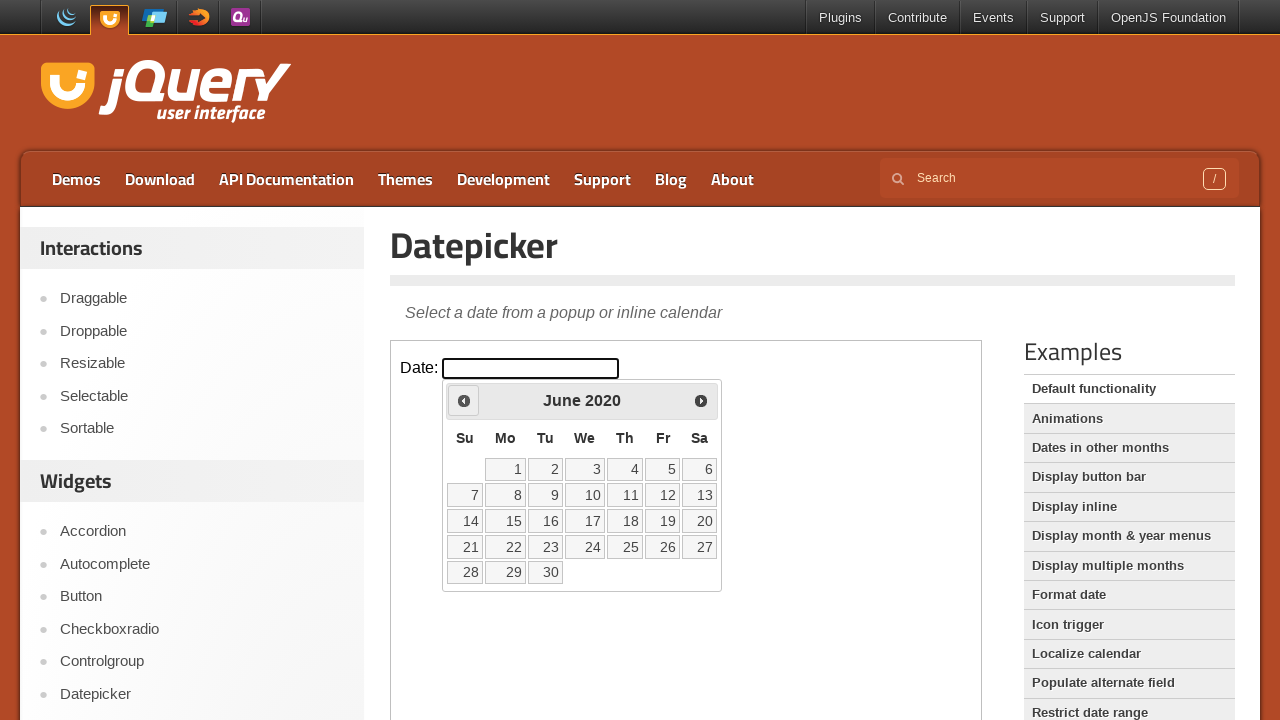

Checked current date: June 2020
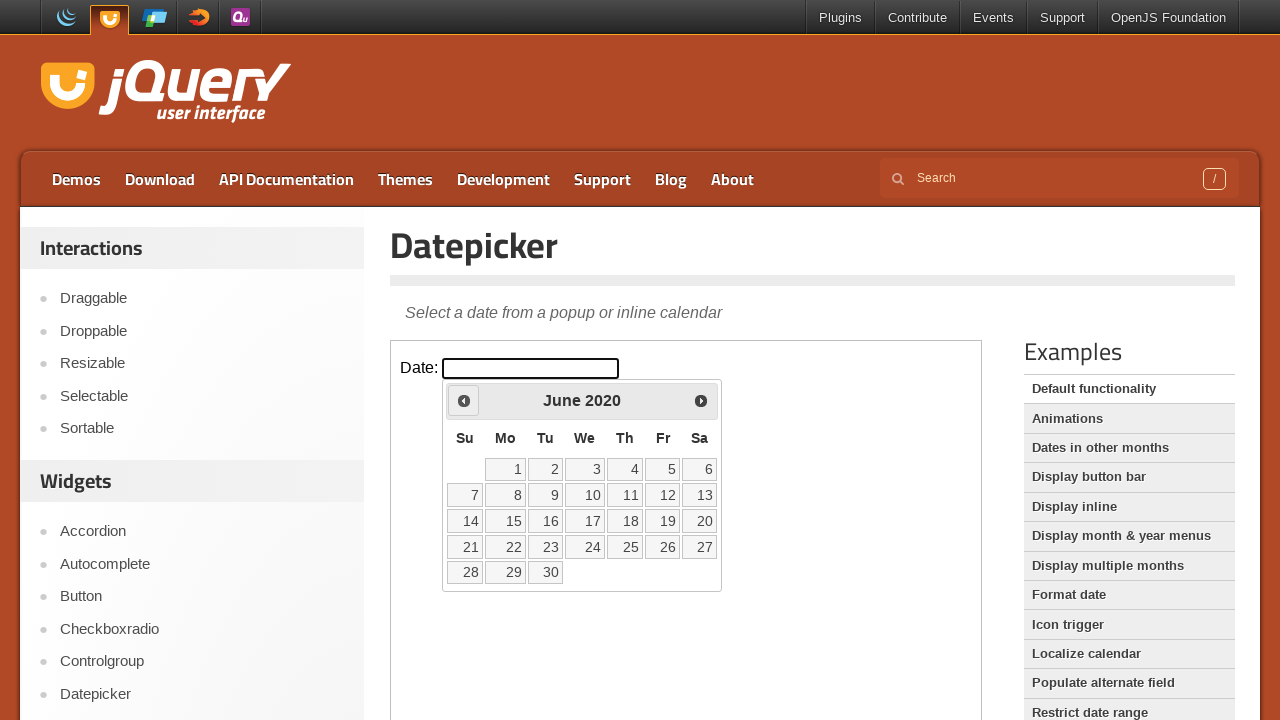

Clicked previous arrow to navigate to earlier month at (464, 400) on iframe >> nth=0 >> internal:control=enter-frame >> .ui-icon.ui-icon-circle-trian
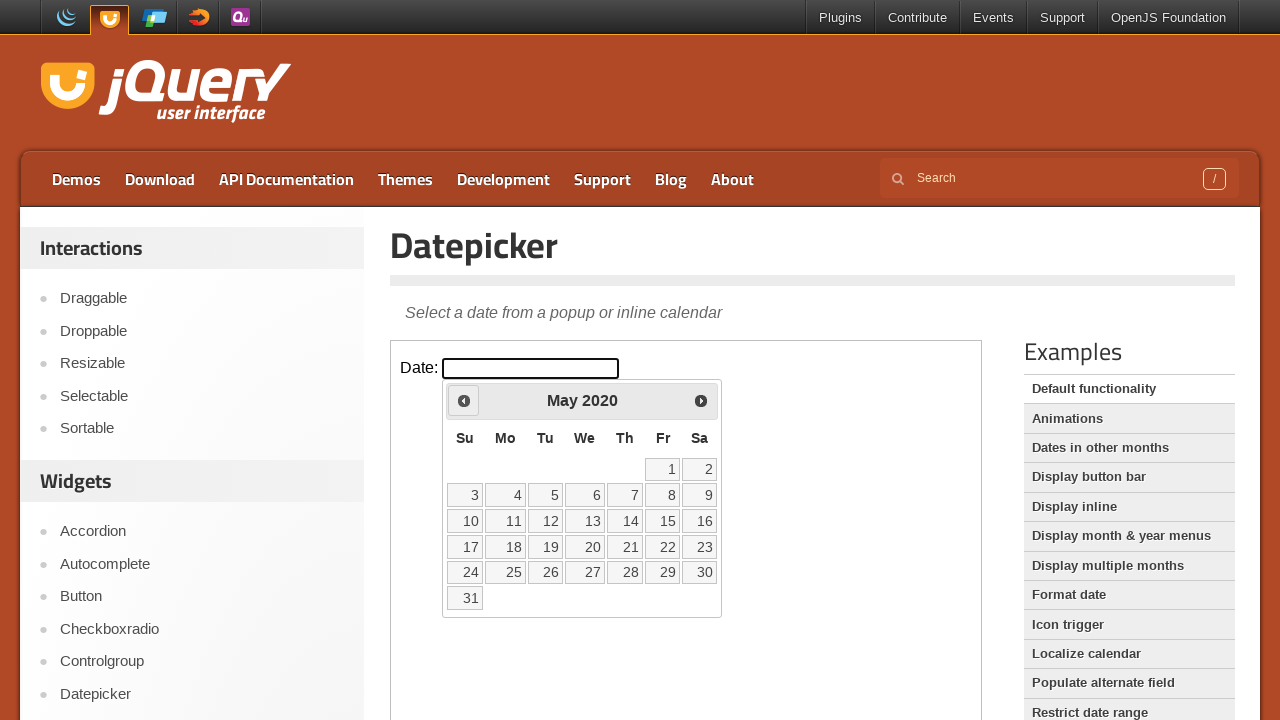

Checked current date: May 2020
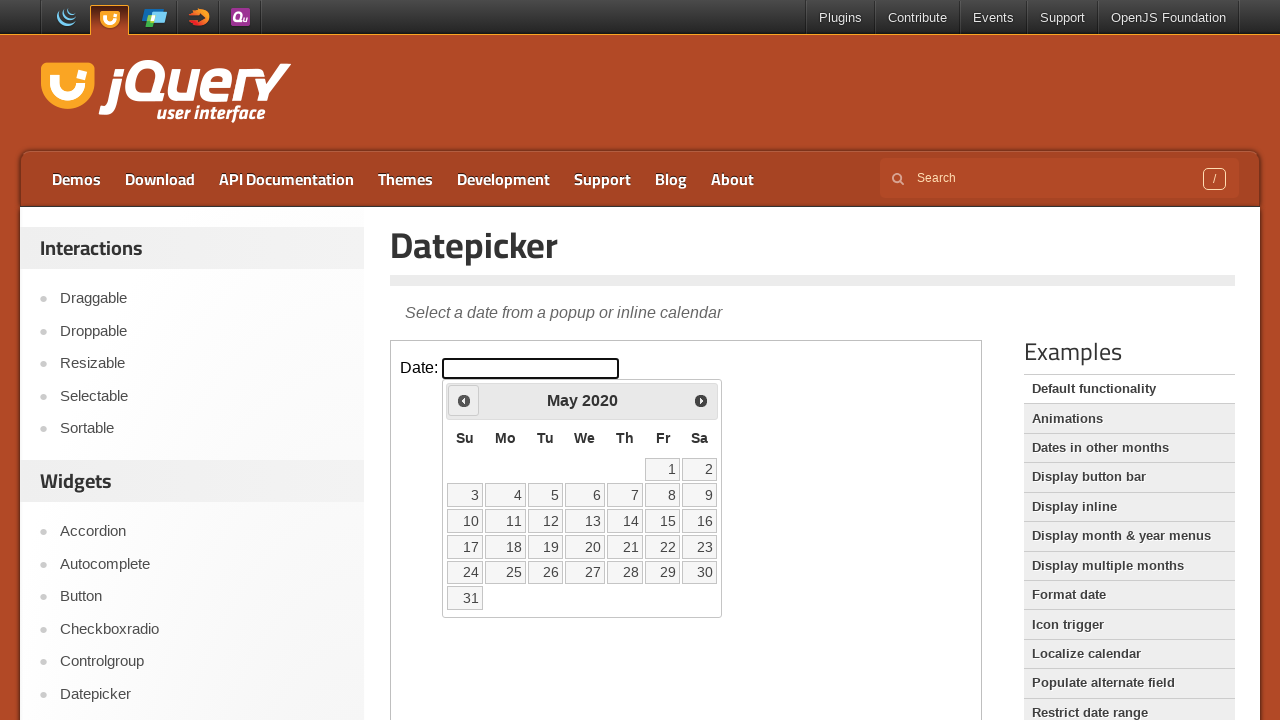

Clicked previous arrow to navigate to earlier month at (464, 400) on iframe >> nth=0 >> internal:control=enter-frame >> .ui-icon.ui-icon-circle-trian
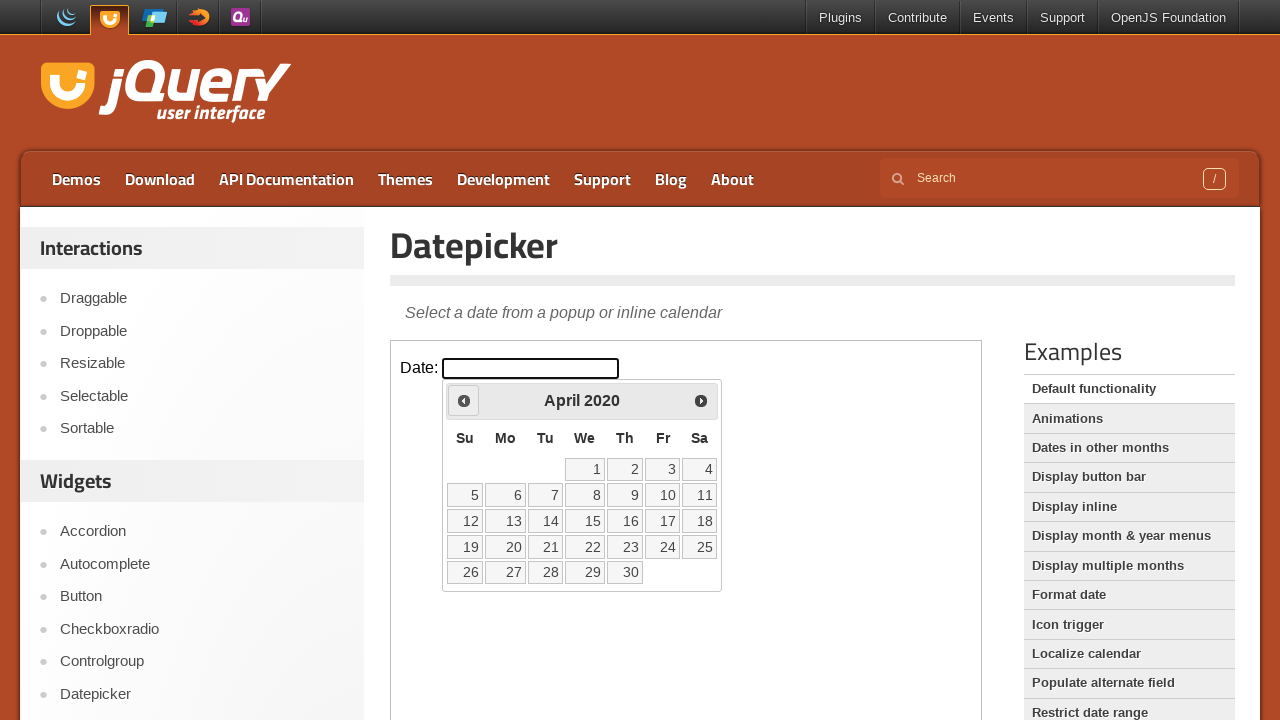

Checked current date: April 2020
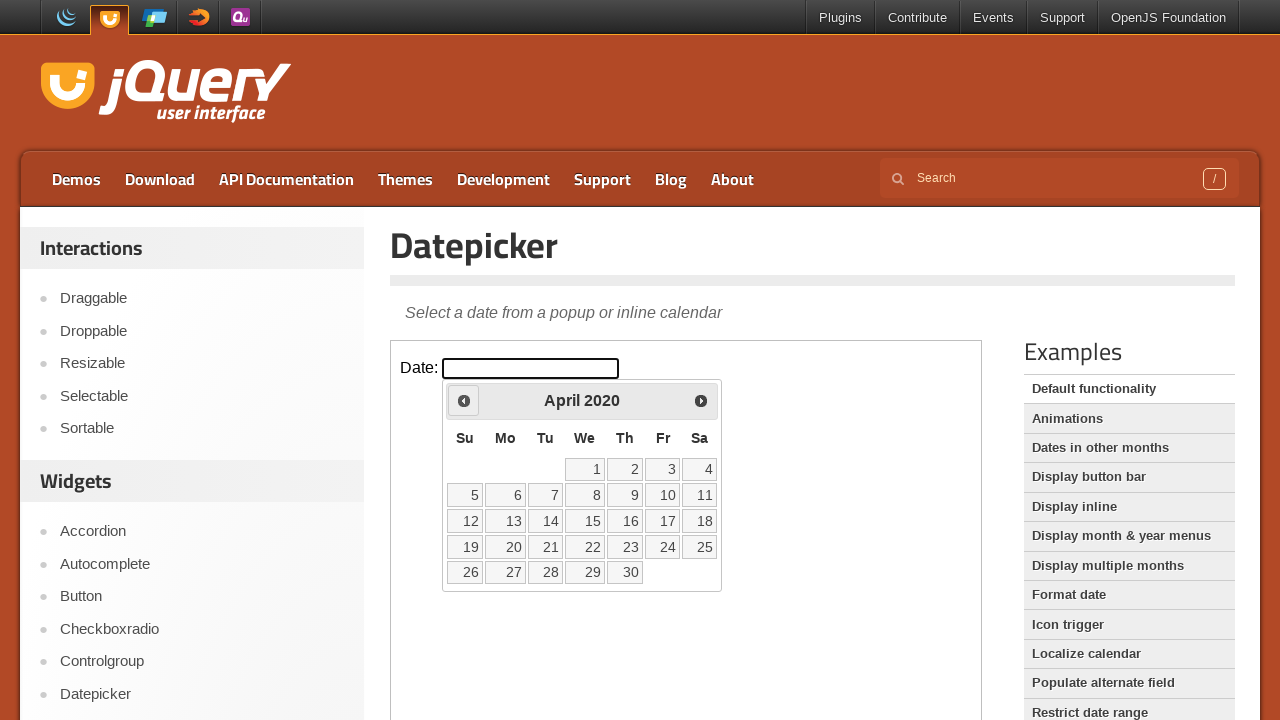

Clicked previous arrow to navigate to earlier month at (464, 400) on iframe >> nth=0 >> internal:control=enter-frame >> .ui-icon.ui-icon-circle-trian
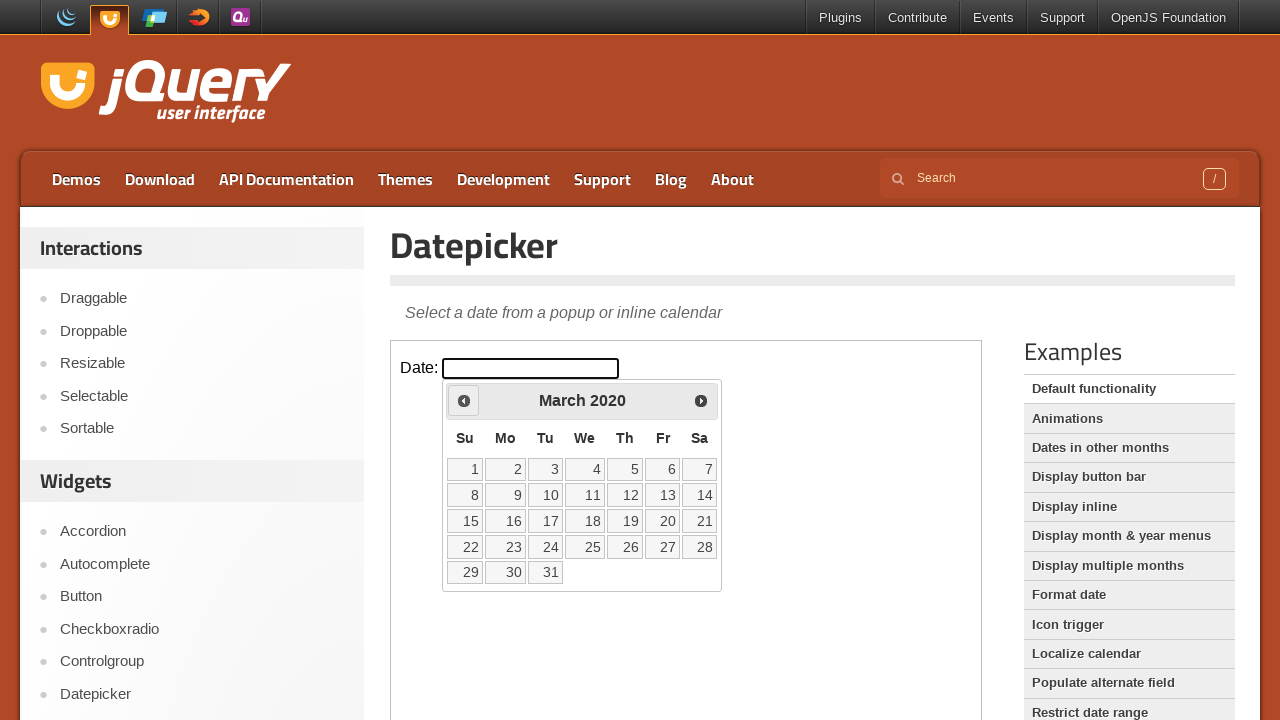

Checked current date: March 2020
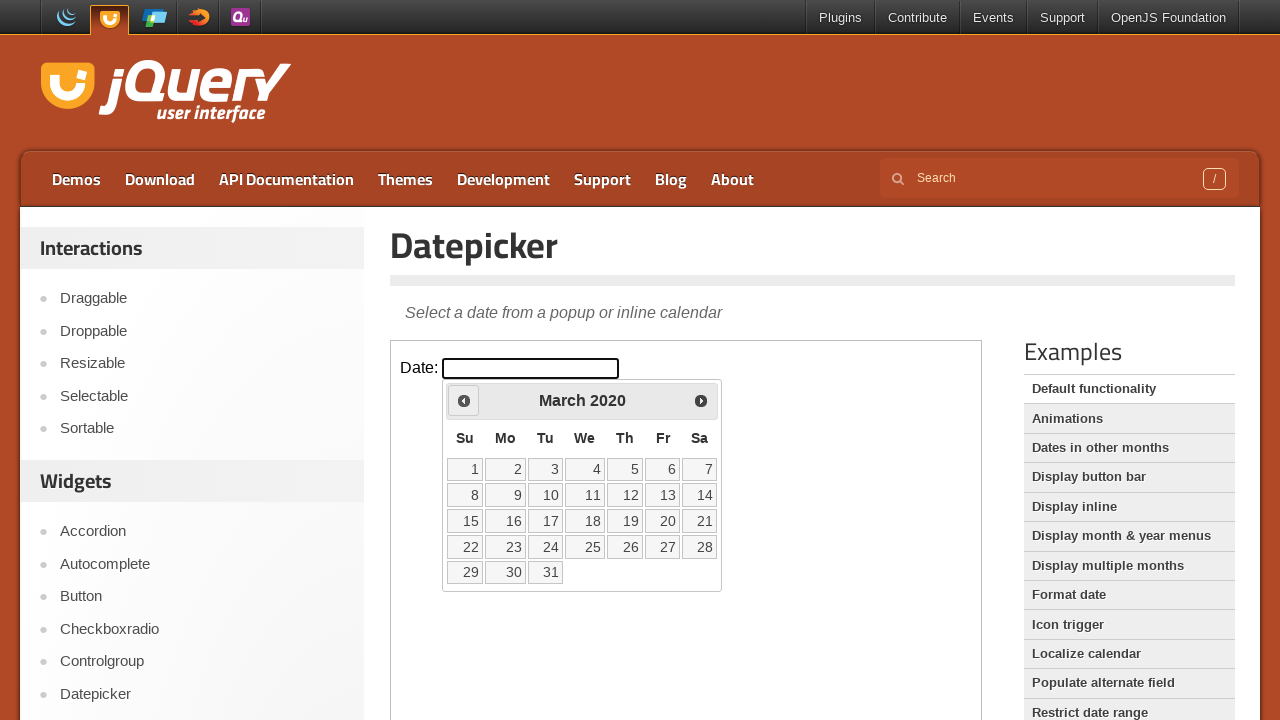

Clicked previous arrow to navigate to earlier month at (464, 400) on iframe >> nth=0 >> internal:control=enter-frame >> .ui-icon.ui-icon-circle-trian
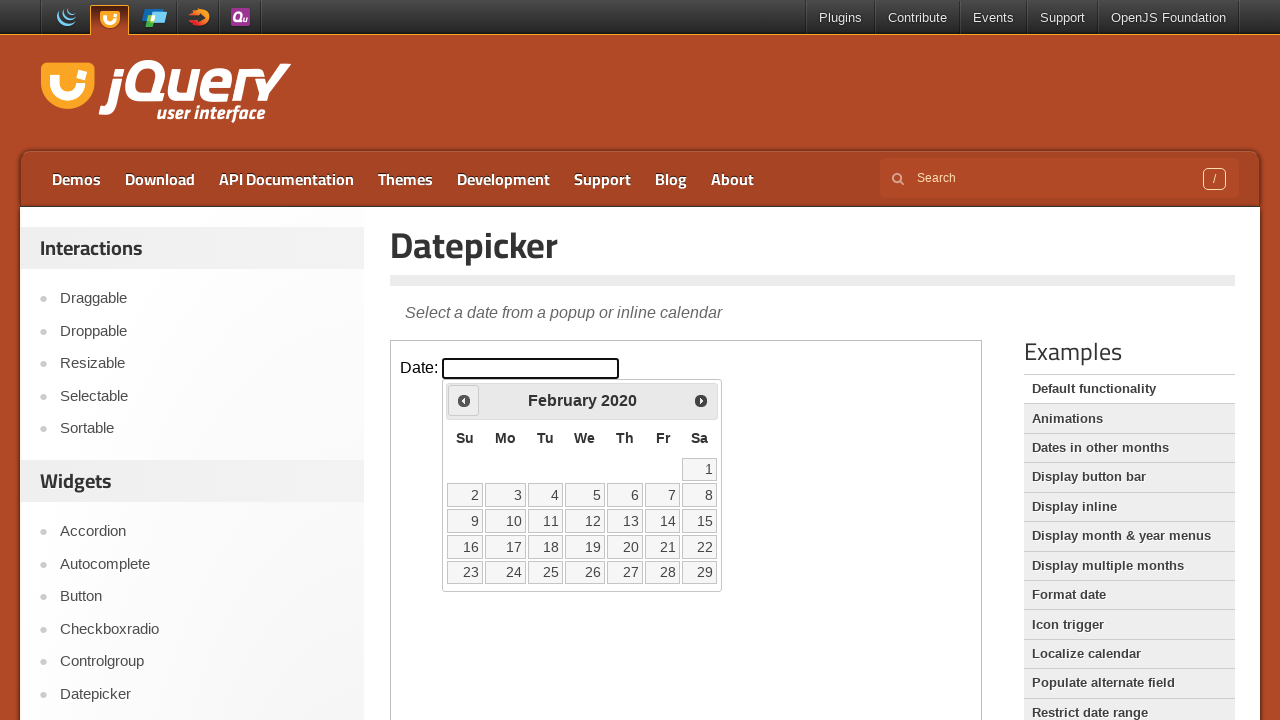

Checked current date: February 2020
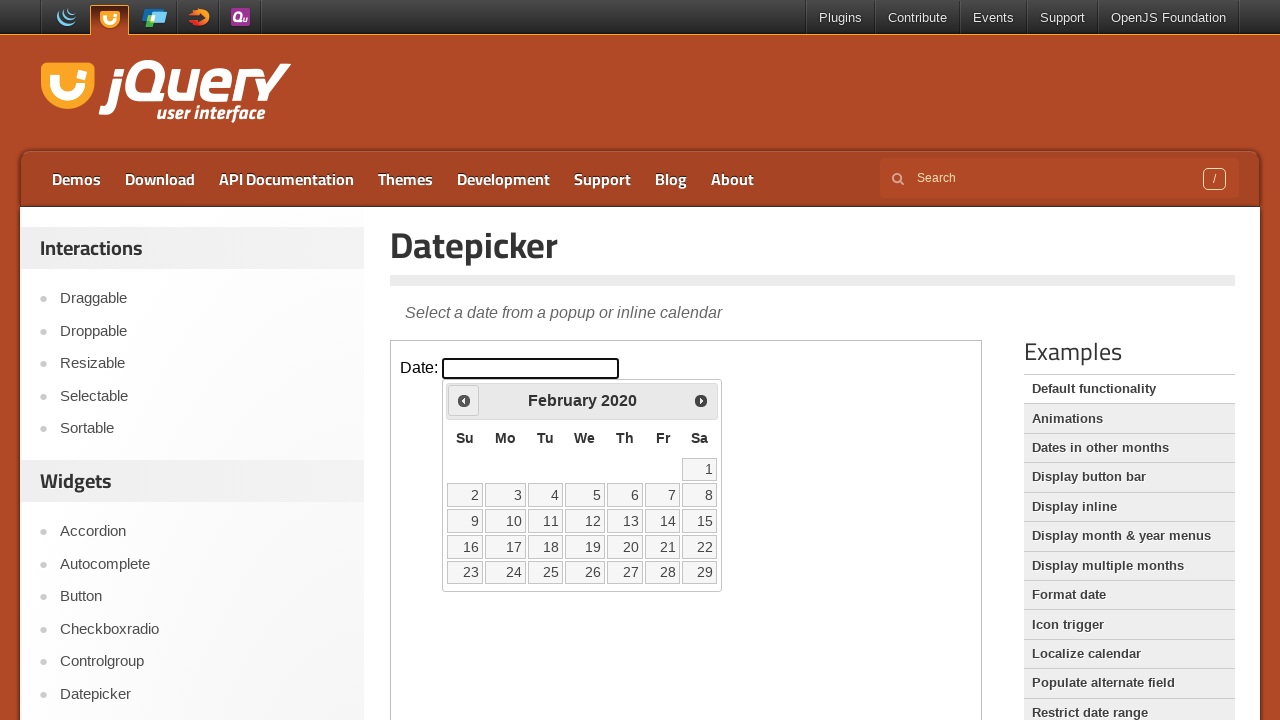

Clicked previous arrow to navigate to earlier month at (464, 400) on iframe >> nth=0 >> internal:control=enter-frame >> .ui-icon.ui-icon-circle-trian
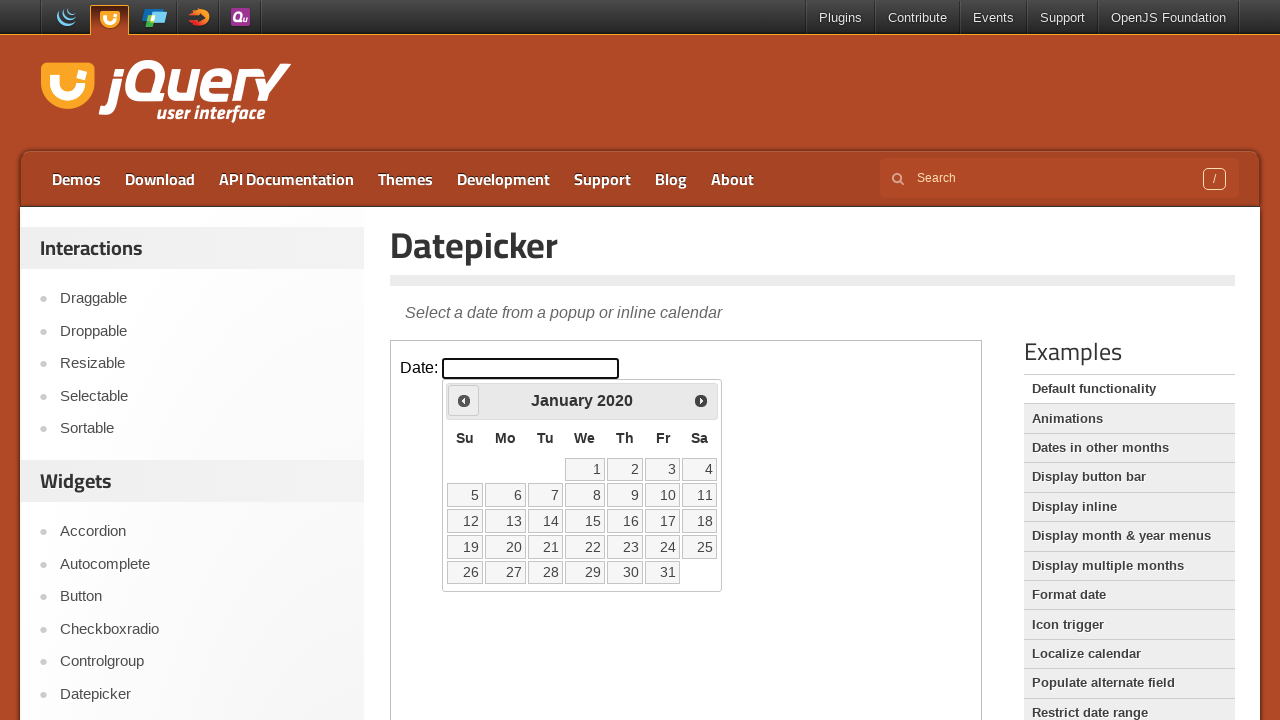

Checked current date: January 2020
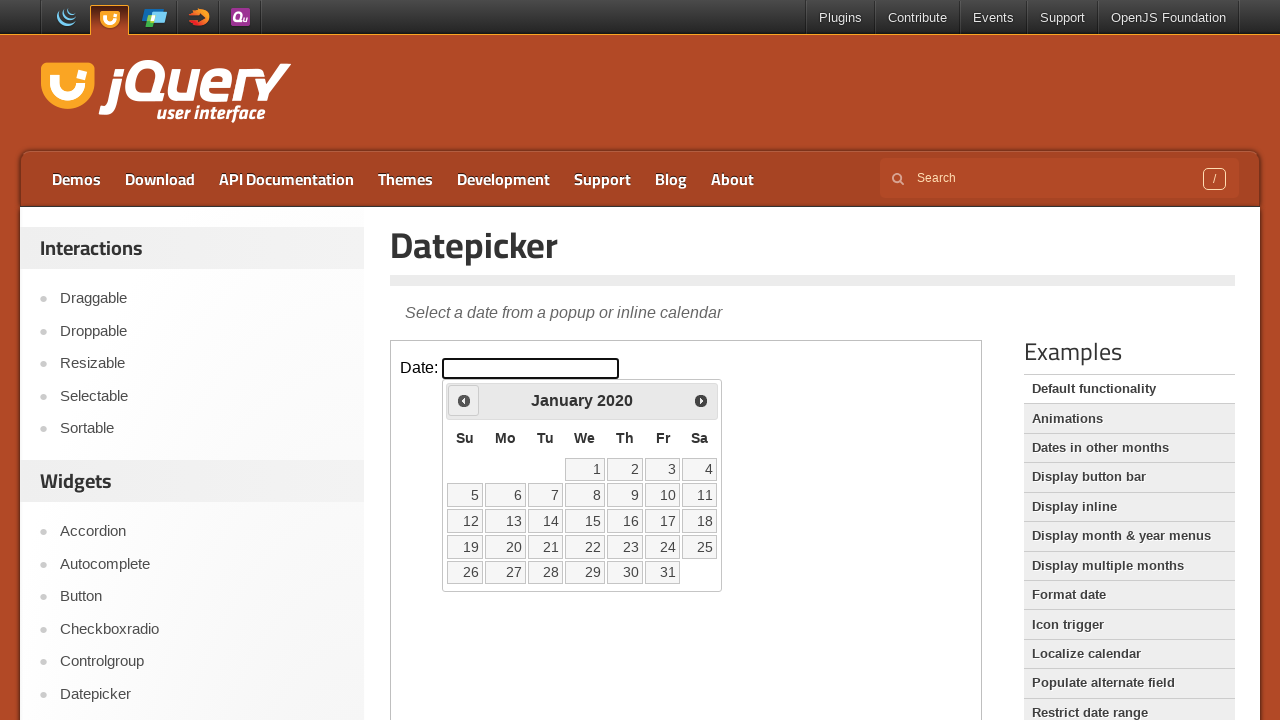

Clicked previous arrow to navigate to earlier month at (464, 400) on iframe >> nth=0 >> internal:control=enter-frame >> .ui-icon.ui-icon-circle-trian
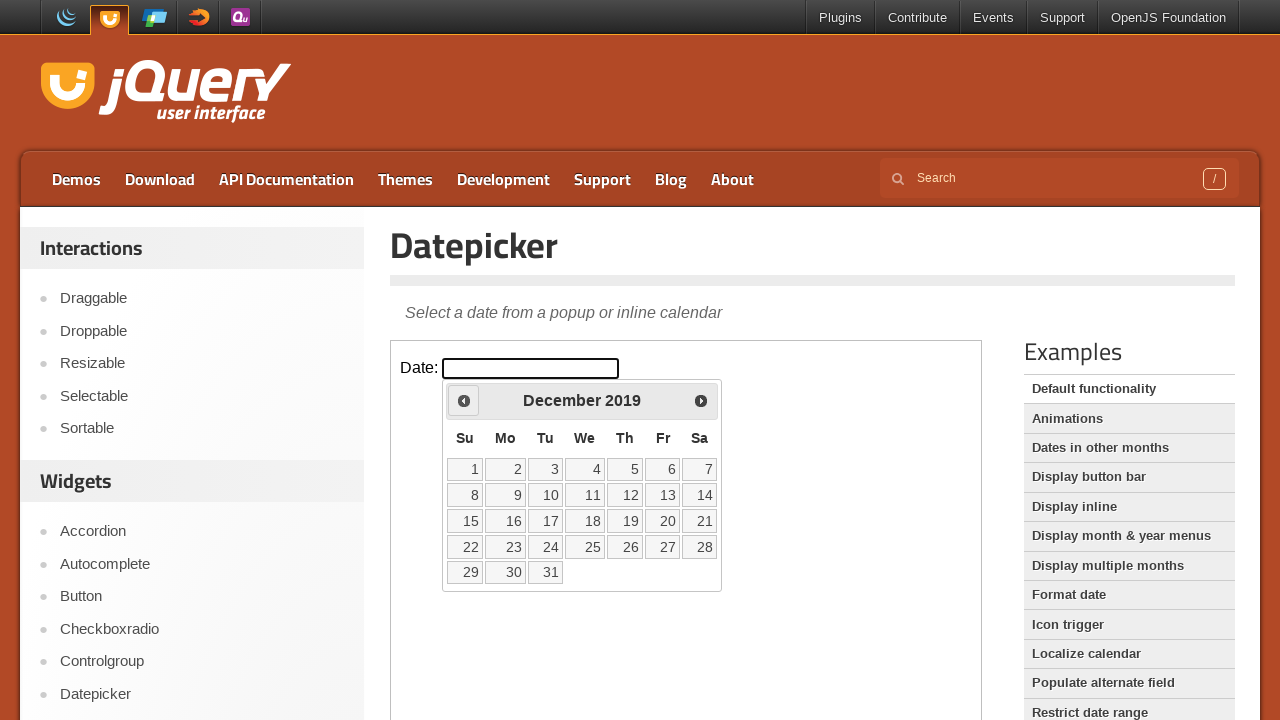

Checked current date: December 2019
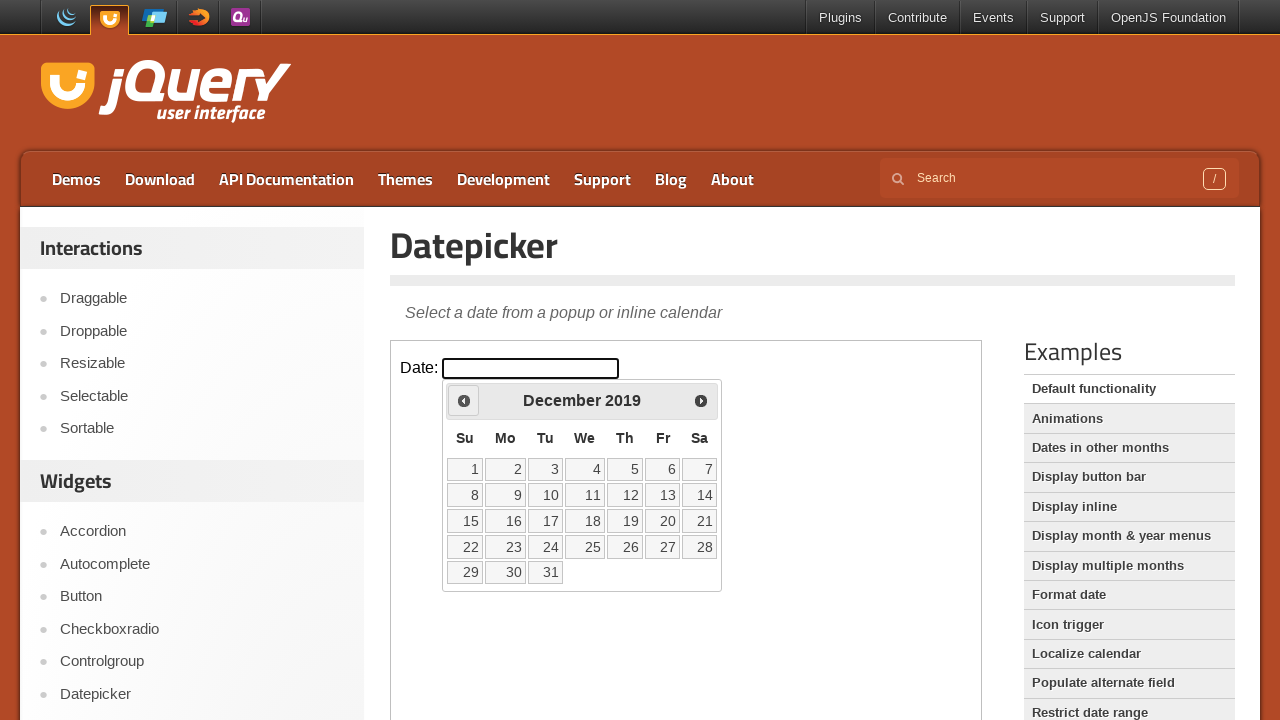

Clicked previous arrow to navigate to earlier month at (464, 400) on iframe >> nth=0 >> internal:control=enter-frame >> .ui-icon.ui-icon-circle-trian
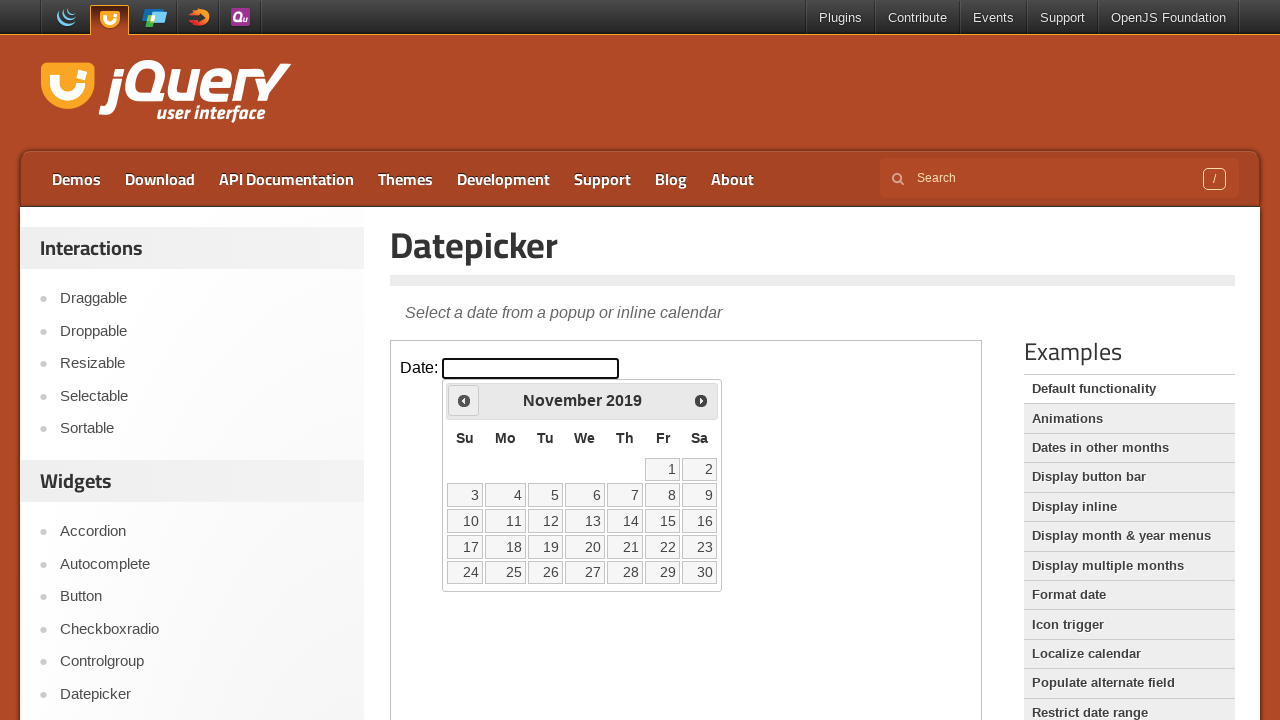

Checked current date: November 2019
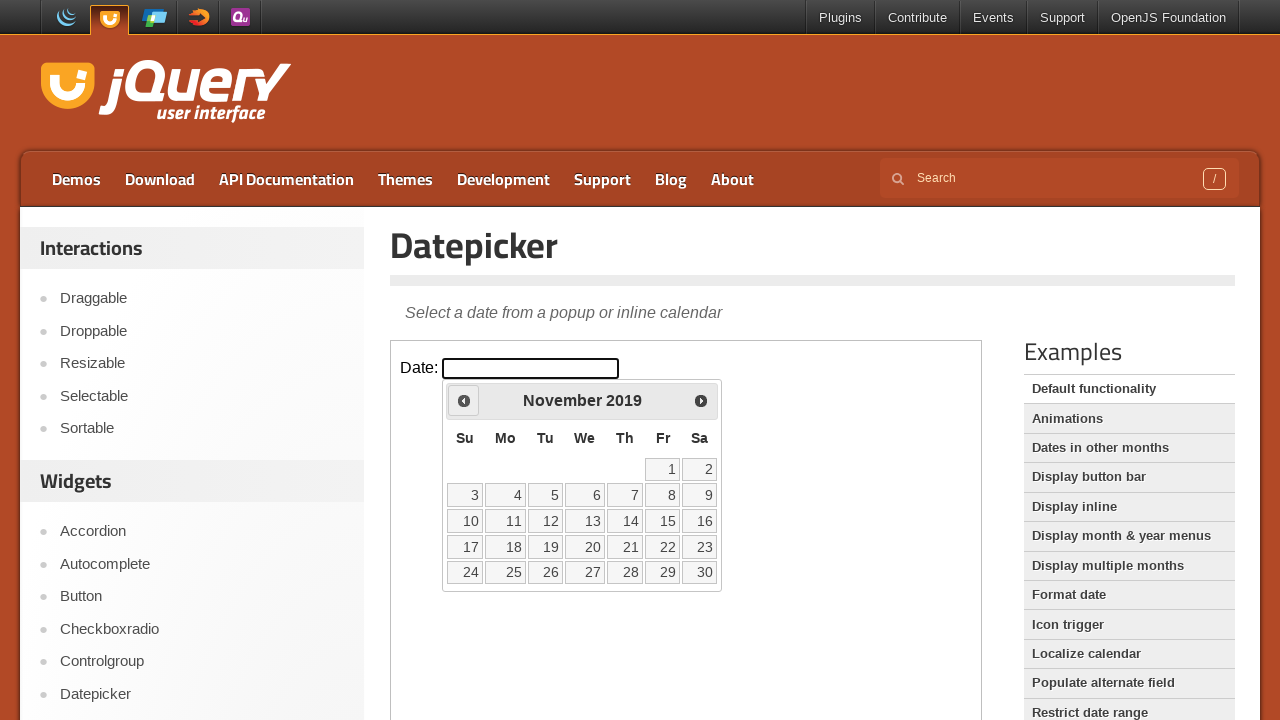

Clicked previous arrow to navigate to earlier month at (464, 400) on iframe >> nth=0 >> internal:control=enter-frame >> .ui-icon.ui-icon-circle-trian
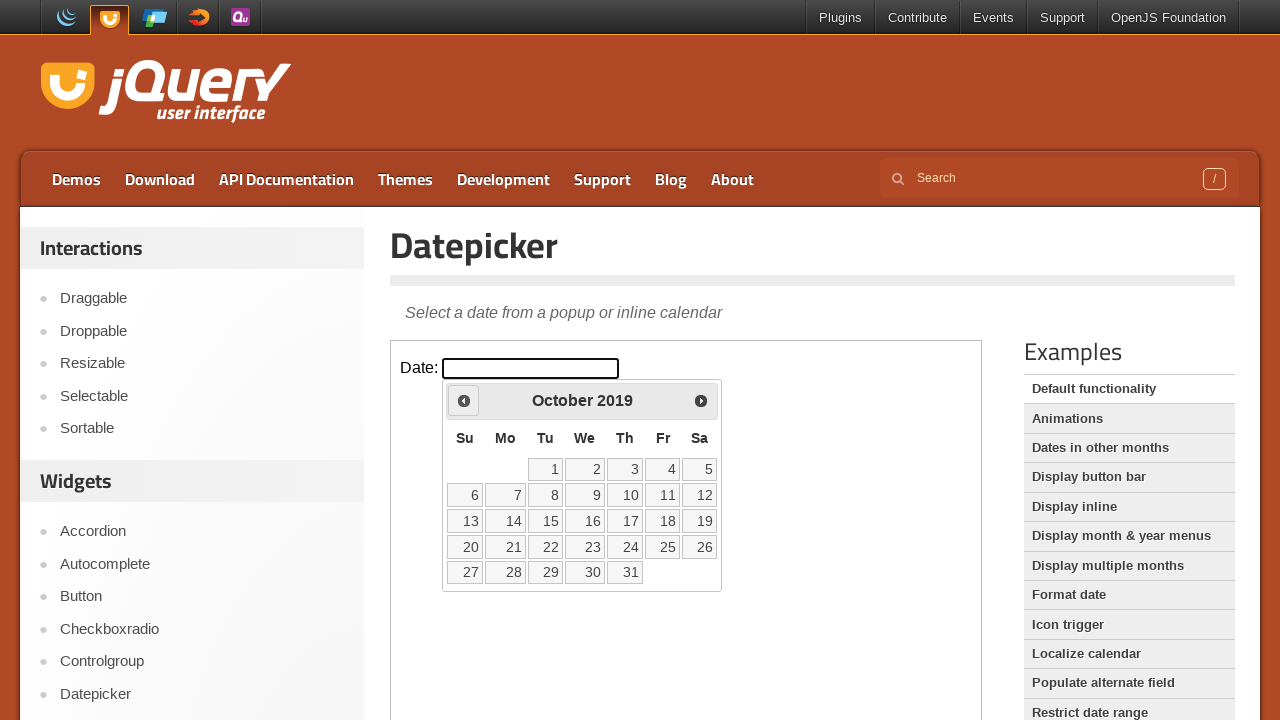

Checked current date: October 2019
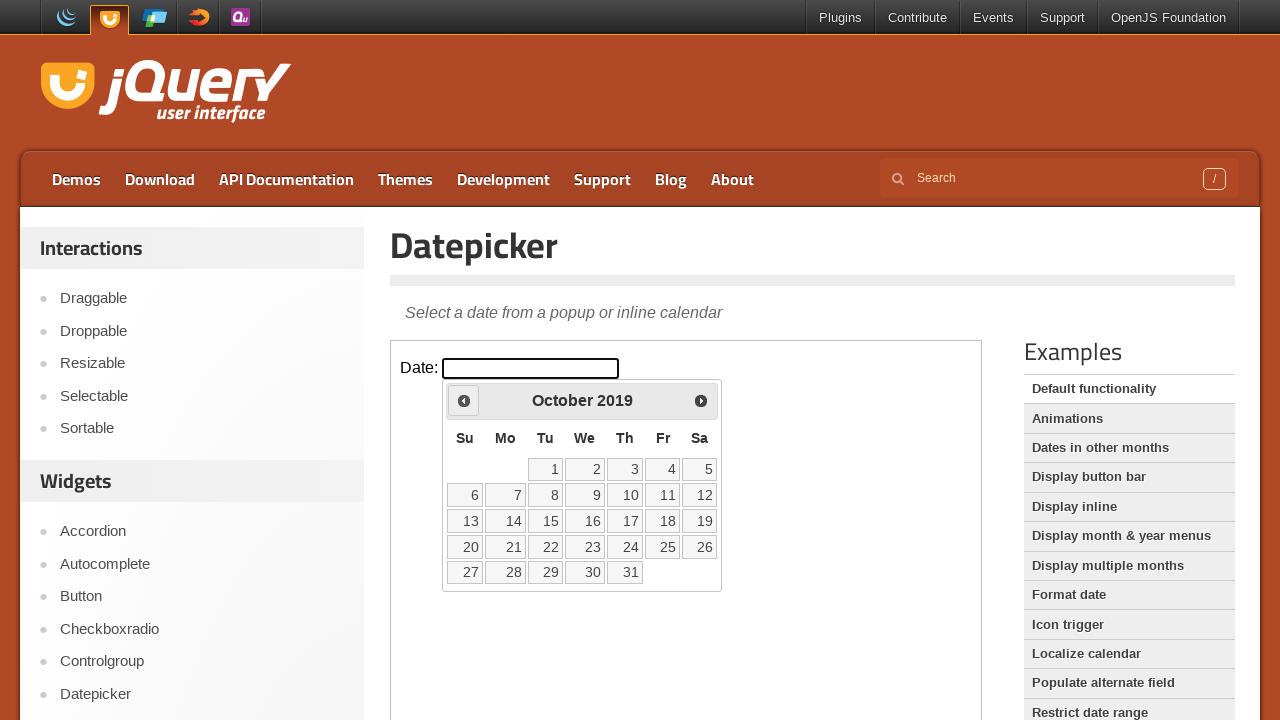

Clicked previous arrow to navigate to earlier month at (464, 400) on iframe >> nth=0 >> internal:control=enter-frame >> .ui-icon.ui-icon-circle-trian
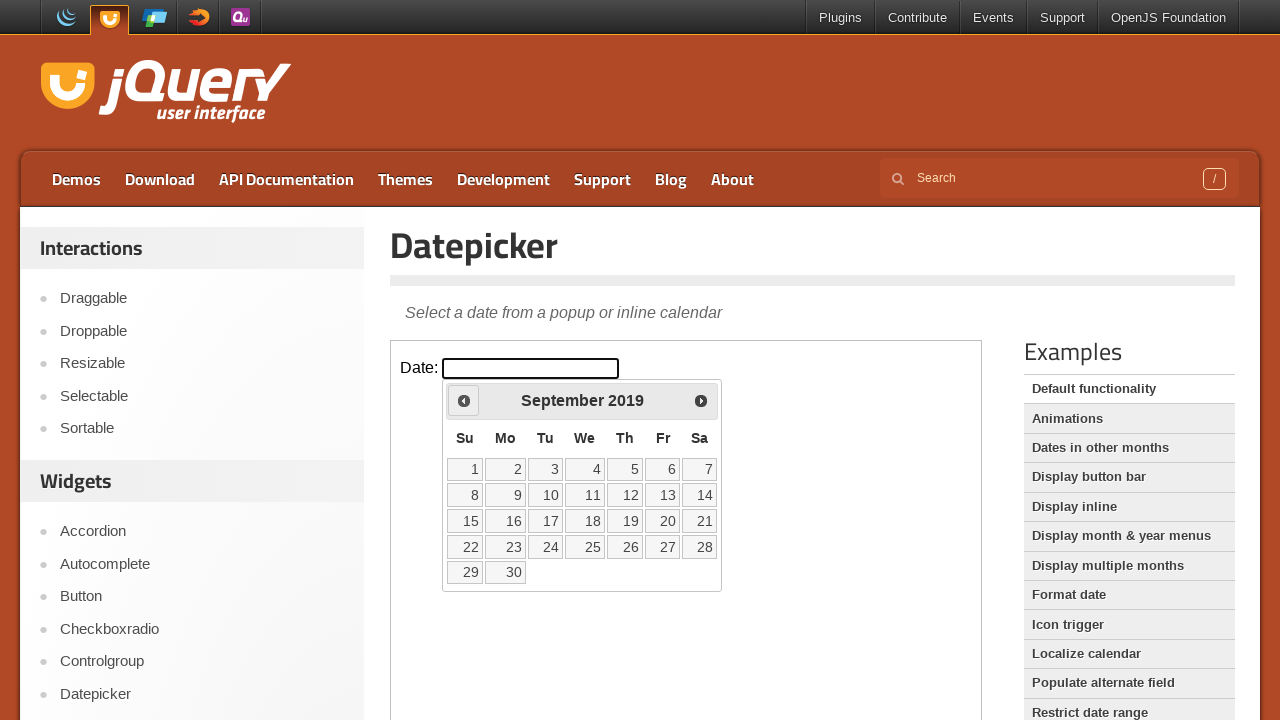

Checked current date: September 2019
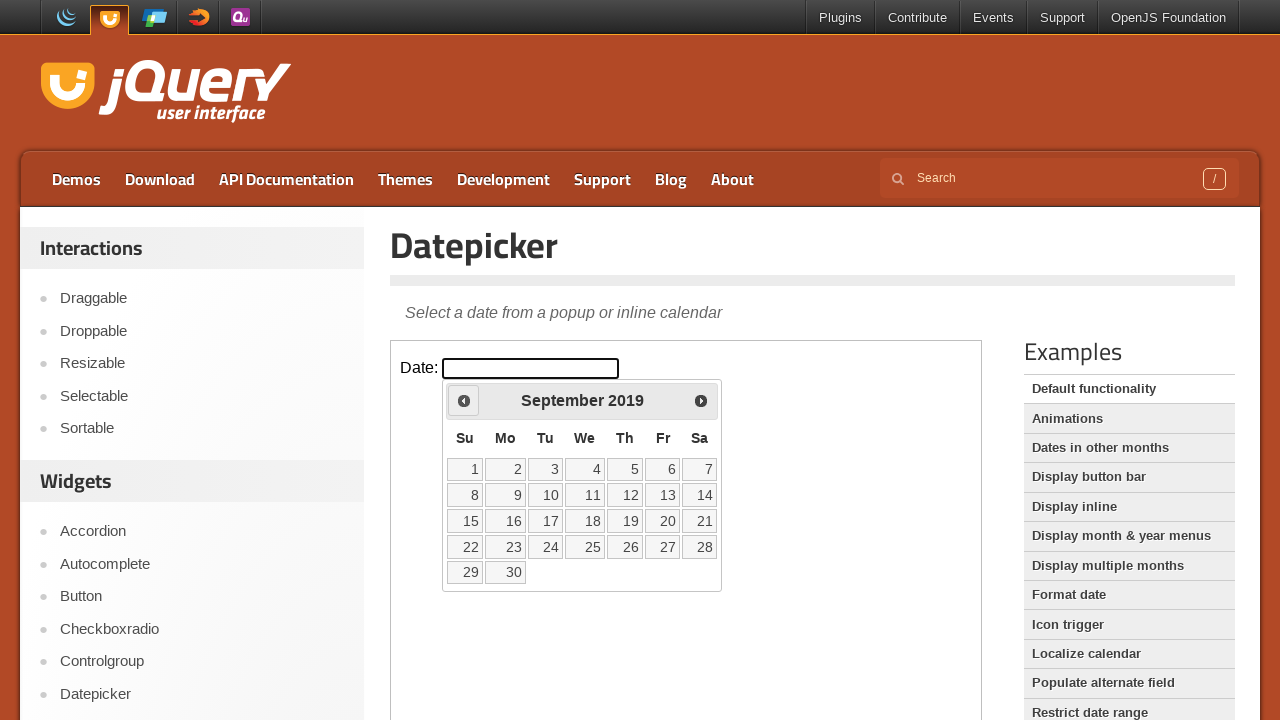

Clicked previous arrow to navigate to earlier month at (464, 400) on iframe >> nth=0 >> internal:control=enter-frame >> .ui-icon.ui-icon-circle-trian
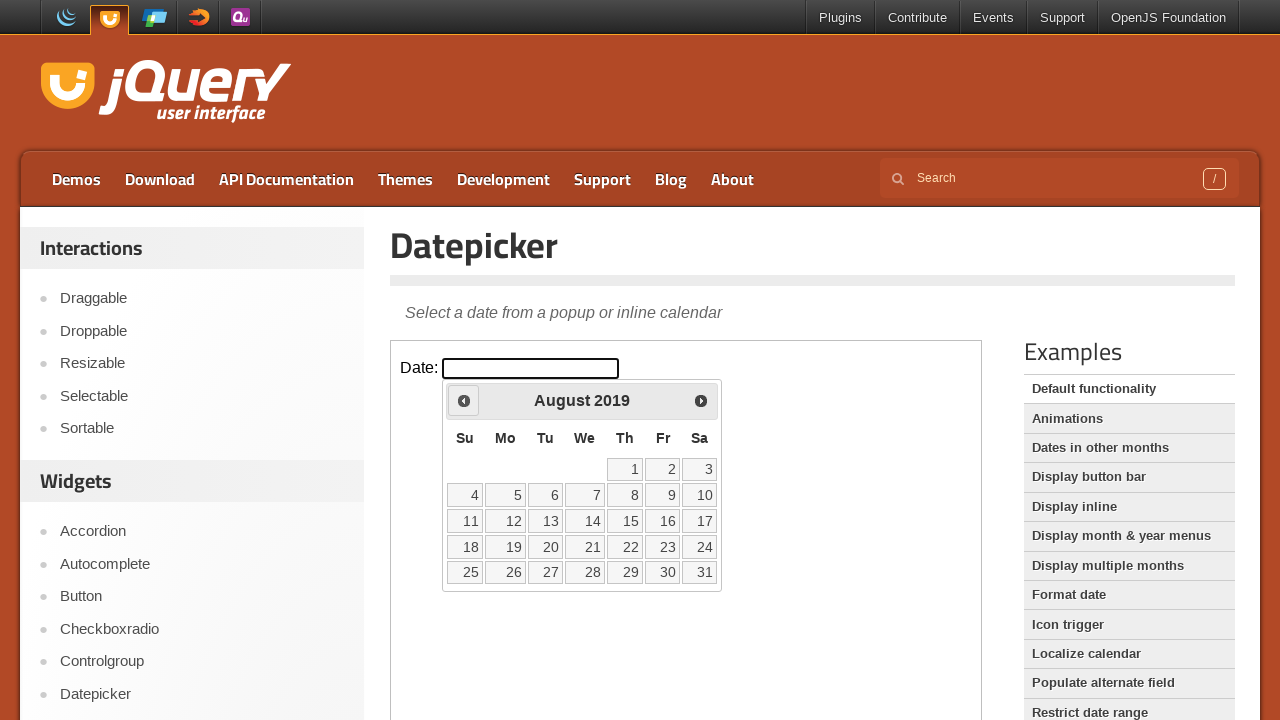

Checked current date: August 2019
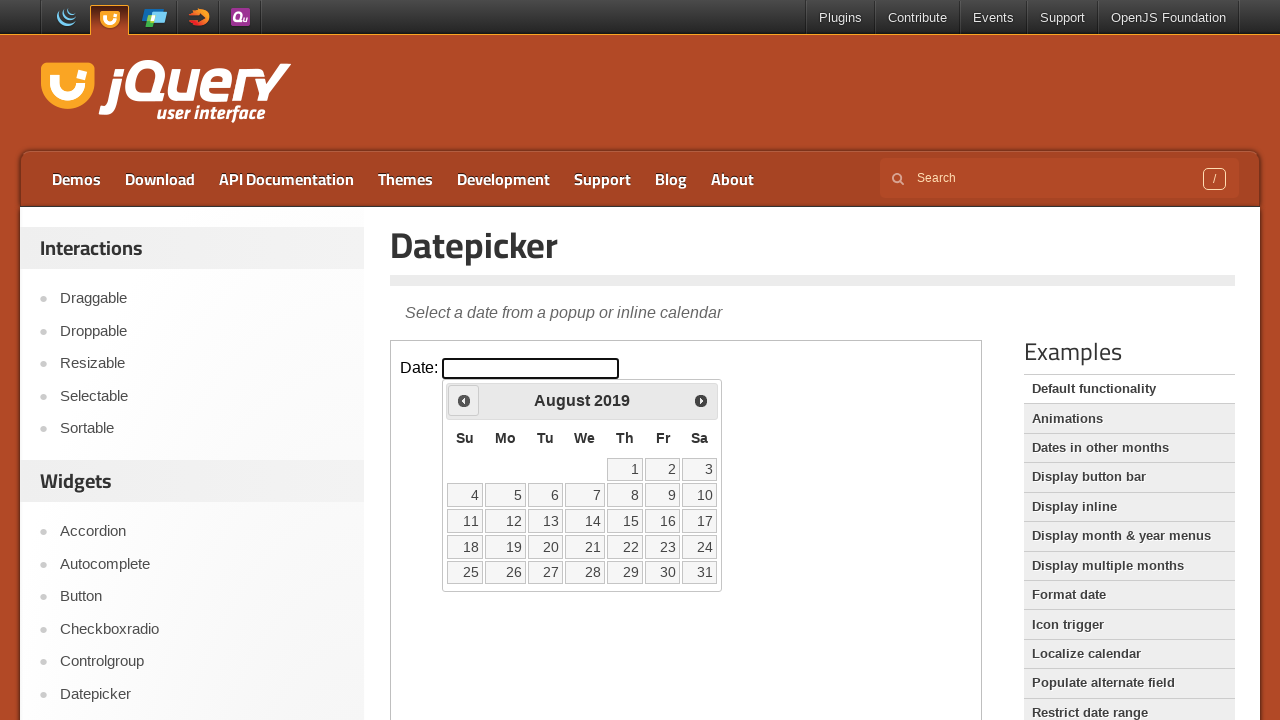

Clicked previous arrow to navigate to earlier month at (464, 400) on iframe >> nth=0 >> internal:control=enter-frame >> .ui-icon.ui-icon-circle-trian
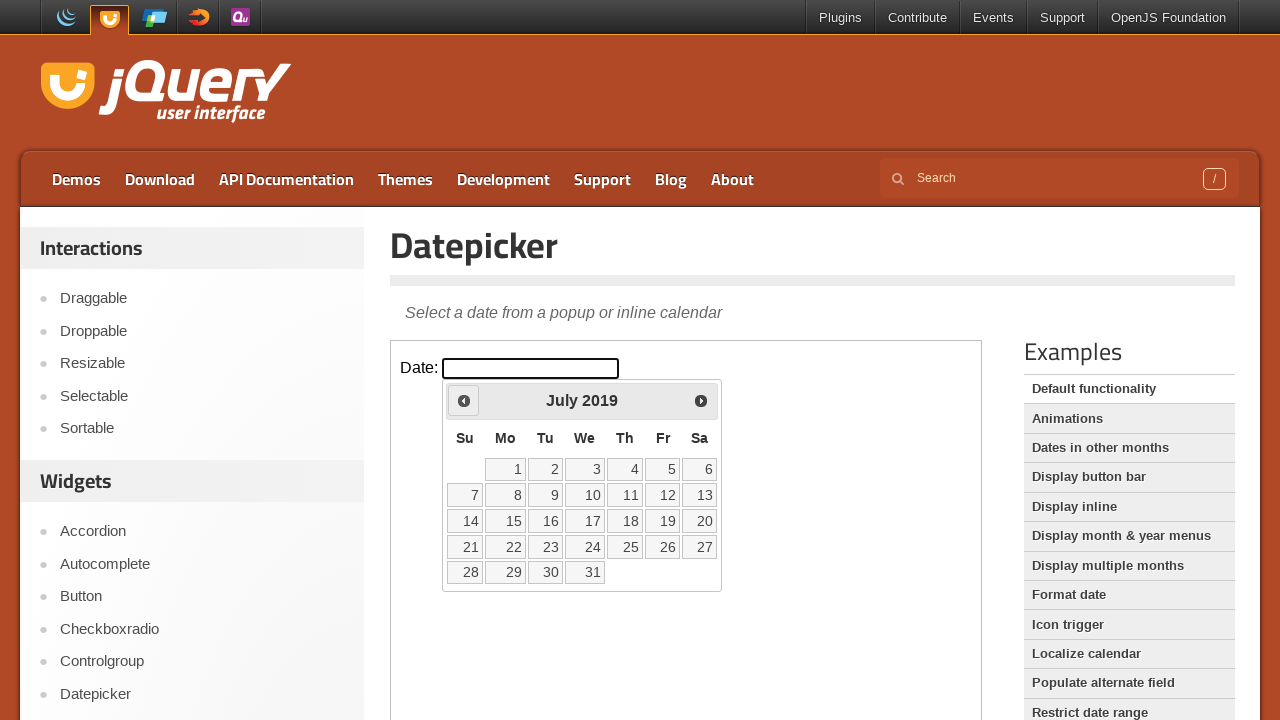

Checked current date: July 2019
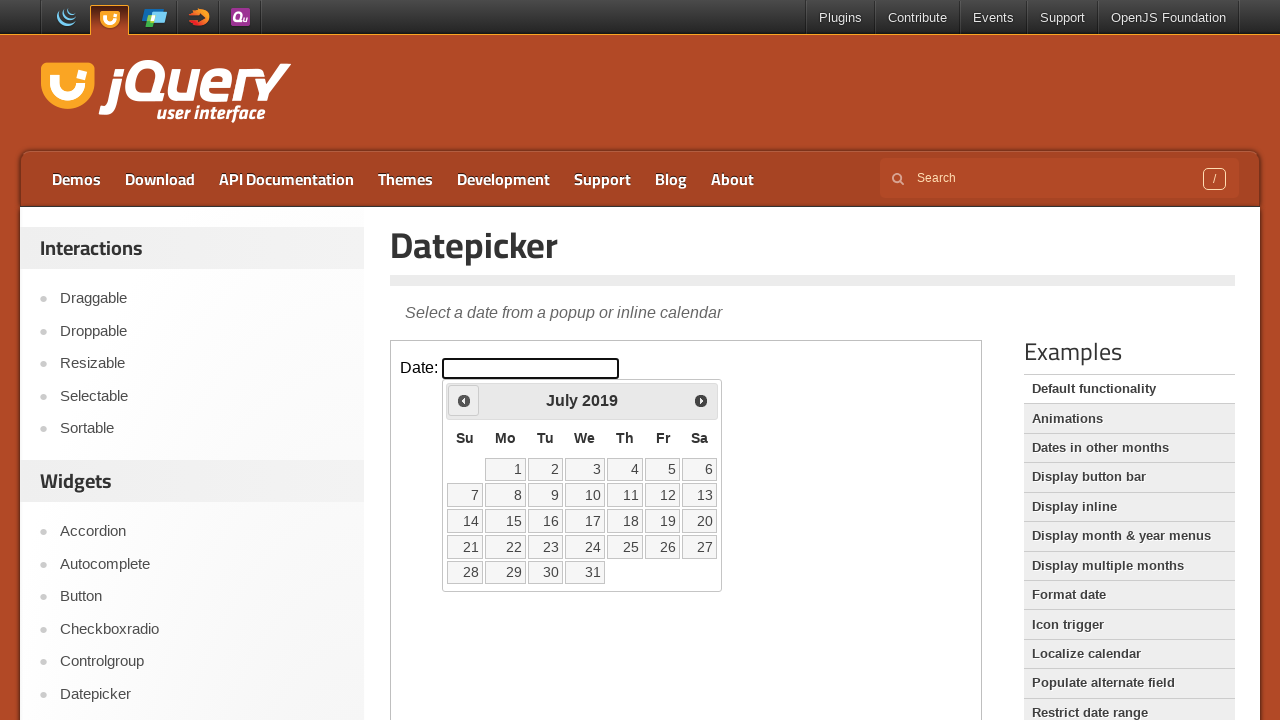

Clicked previous arrow to navigate to earlier month at (464, 400) on iframe >> nth=0 >> internal:control=enter-frame >> .ui-icon.ui-icon-circle-trian
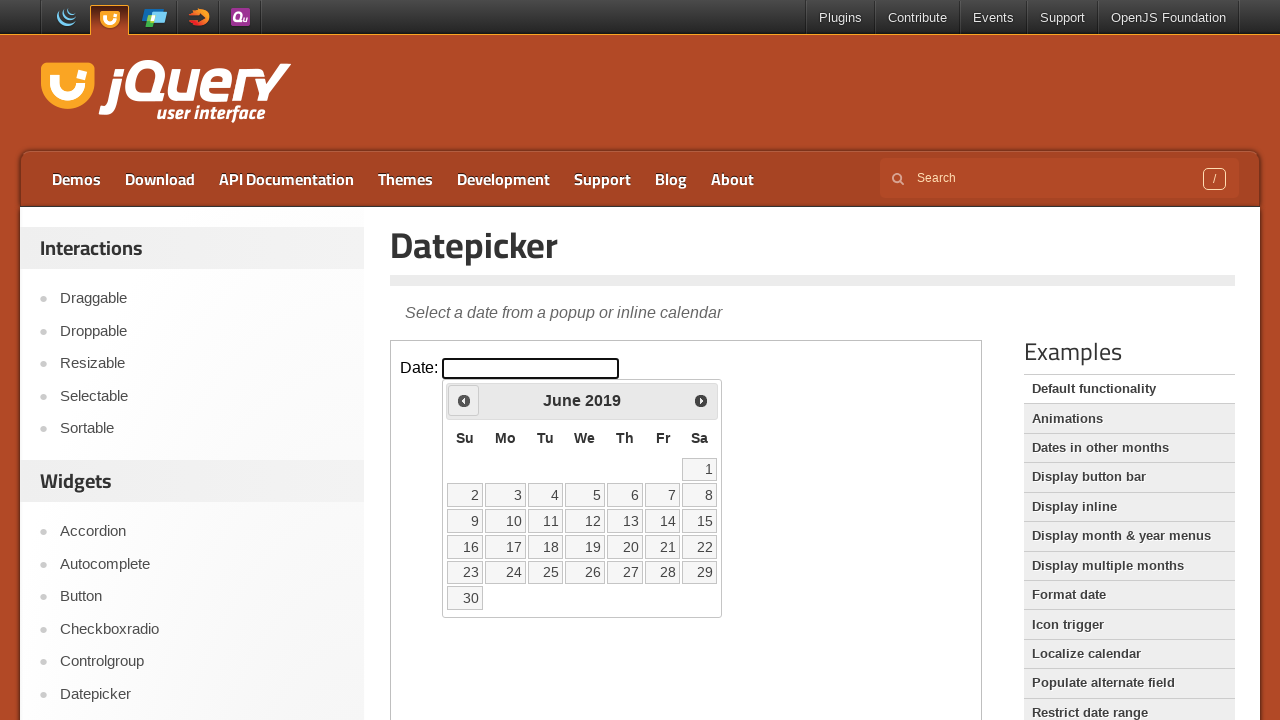

Checked current date: June 2019
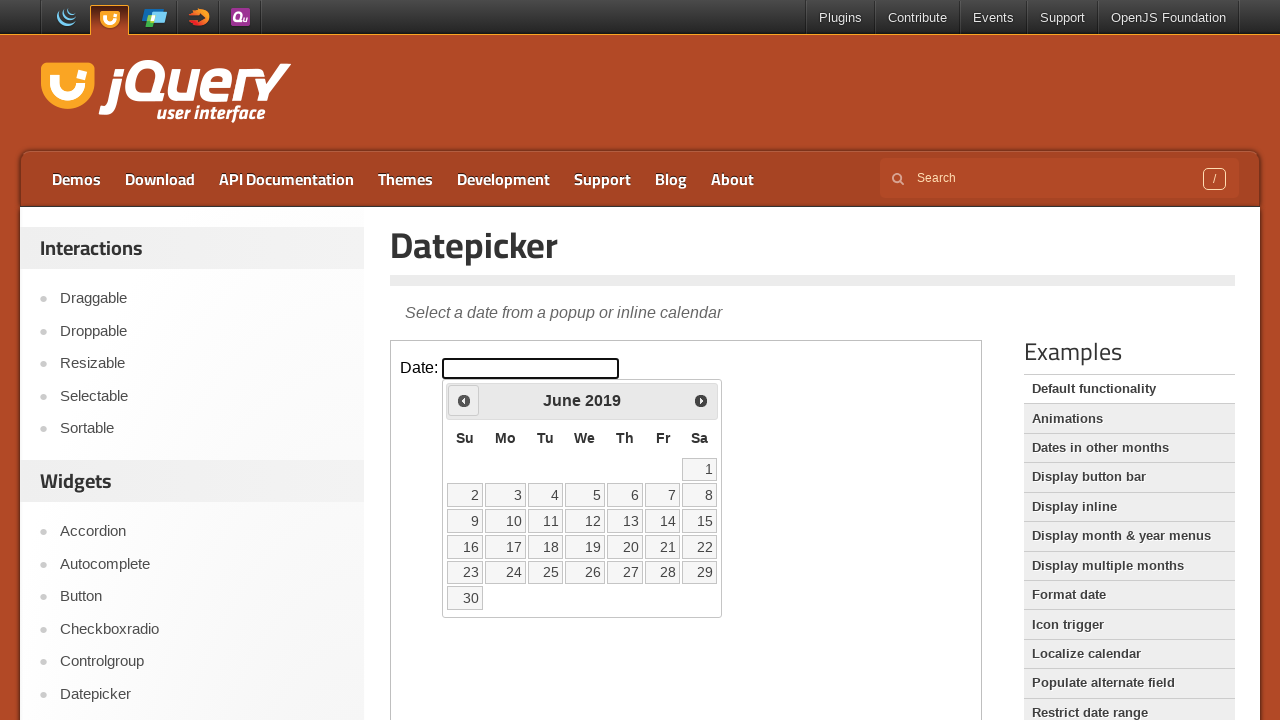

Clicked previous arrow to navigate to earlier month at (464, 400) on iframe >> nth=0 >> internal:control=enter-frame >> .ui-icon.ui-icon-circle-trian
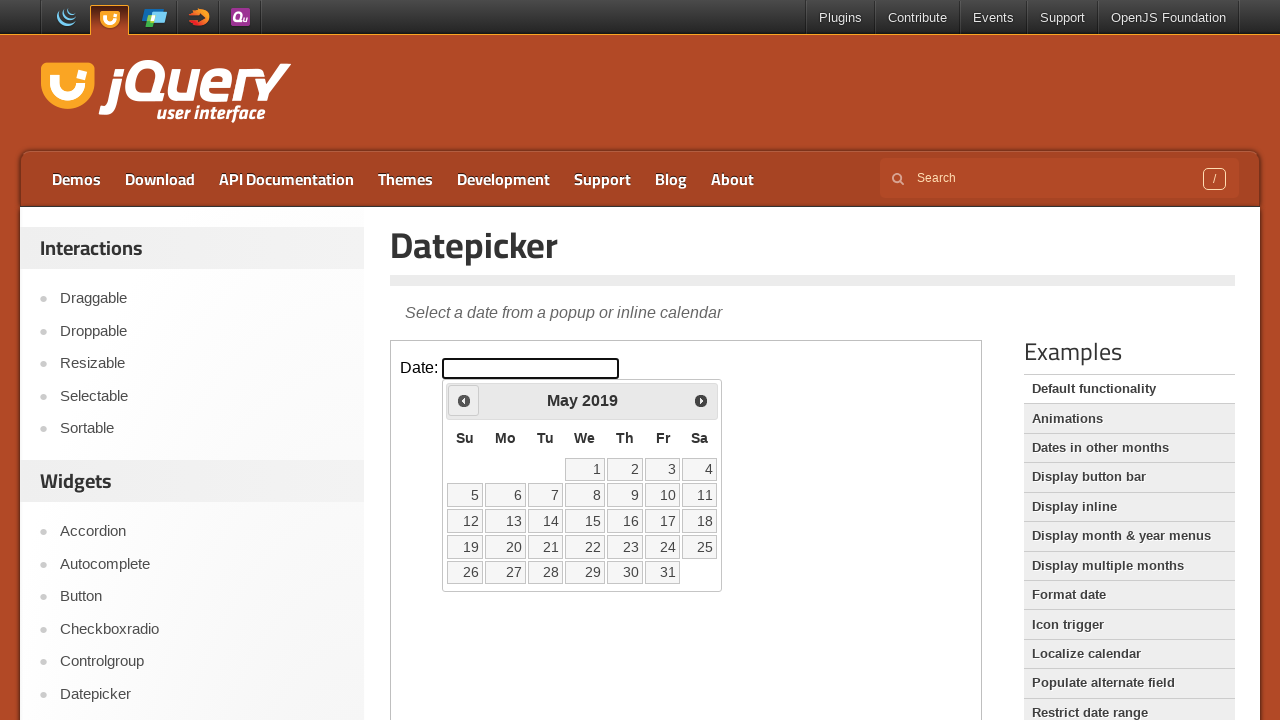

Checked current date: May 2019
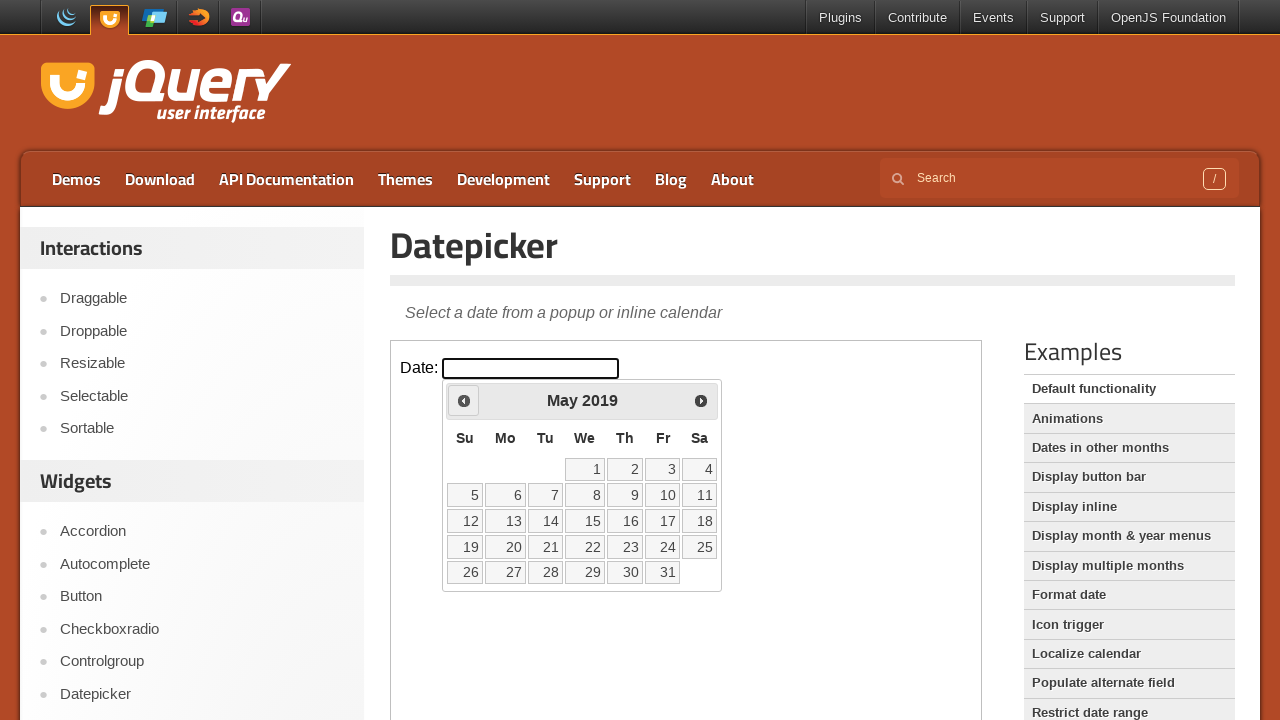

Clicked previous arrow to navigate to earlier month at (464, 400) on iframe >> nth=0 >> internal:control=enter-frame >> .ui-icon.ui-icon-circle-trian
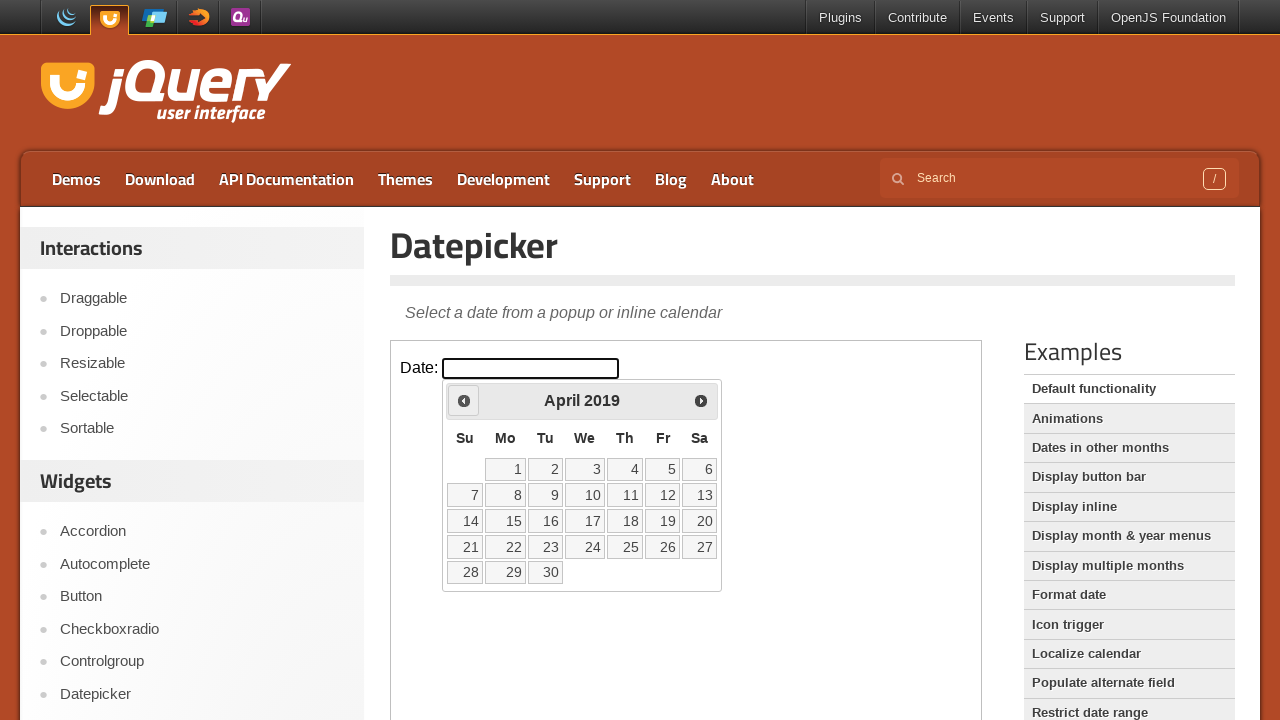

Checked current date: April 2019
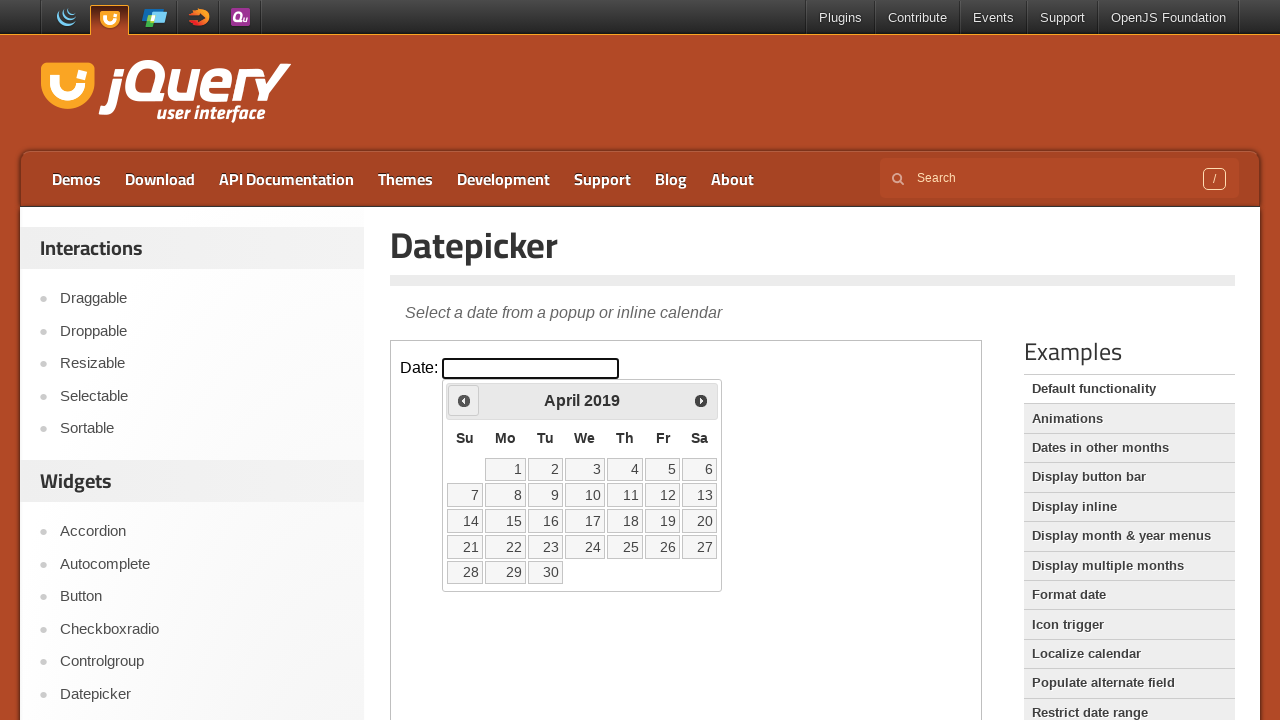

Clicked previous arrow to navigate to earlier month at (464, 400) on iframe >> nth=0 >> internal:control=enter-frame >> .ui-icon.ui-icon-circle-trian
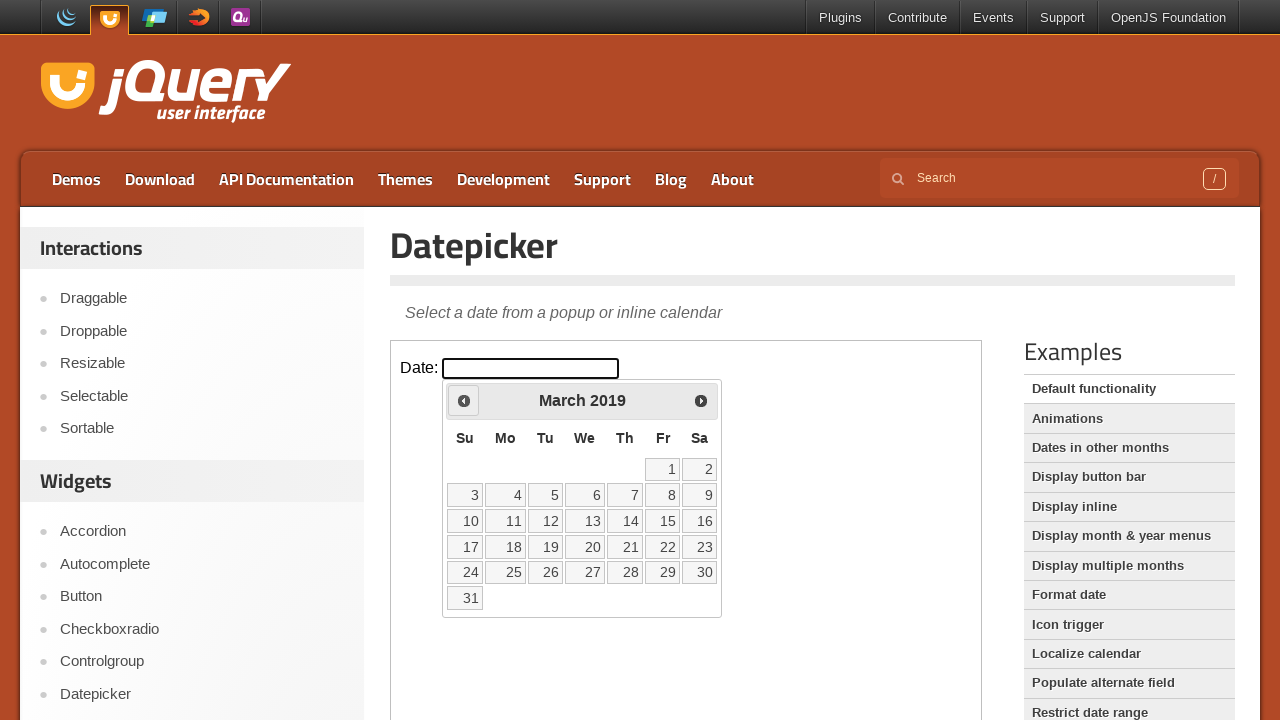

Checked current date: March 2019
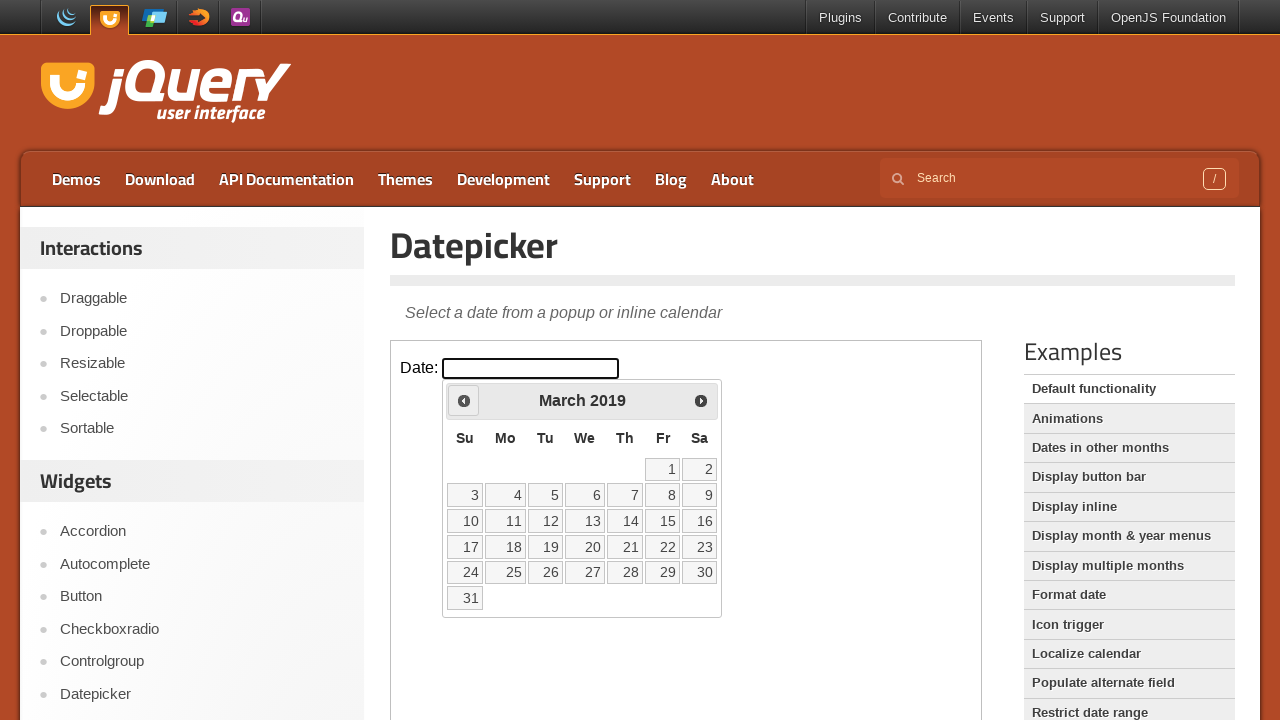

Clicked previous arrow to navigate to earlier month at (464, 400) on iframe >> nth=0 >> internal:control=enter-frame >> .ui-icon.ui-icon-circle-trian
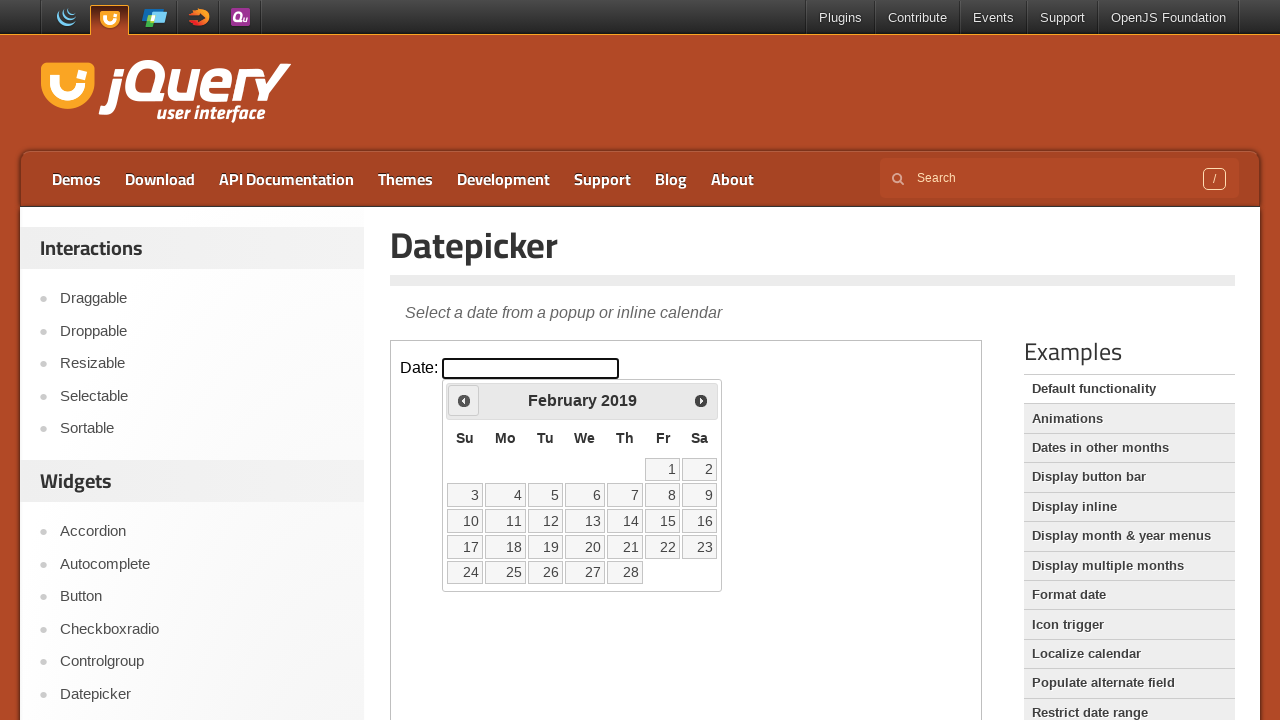

Checked current date: February 2019
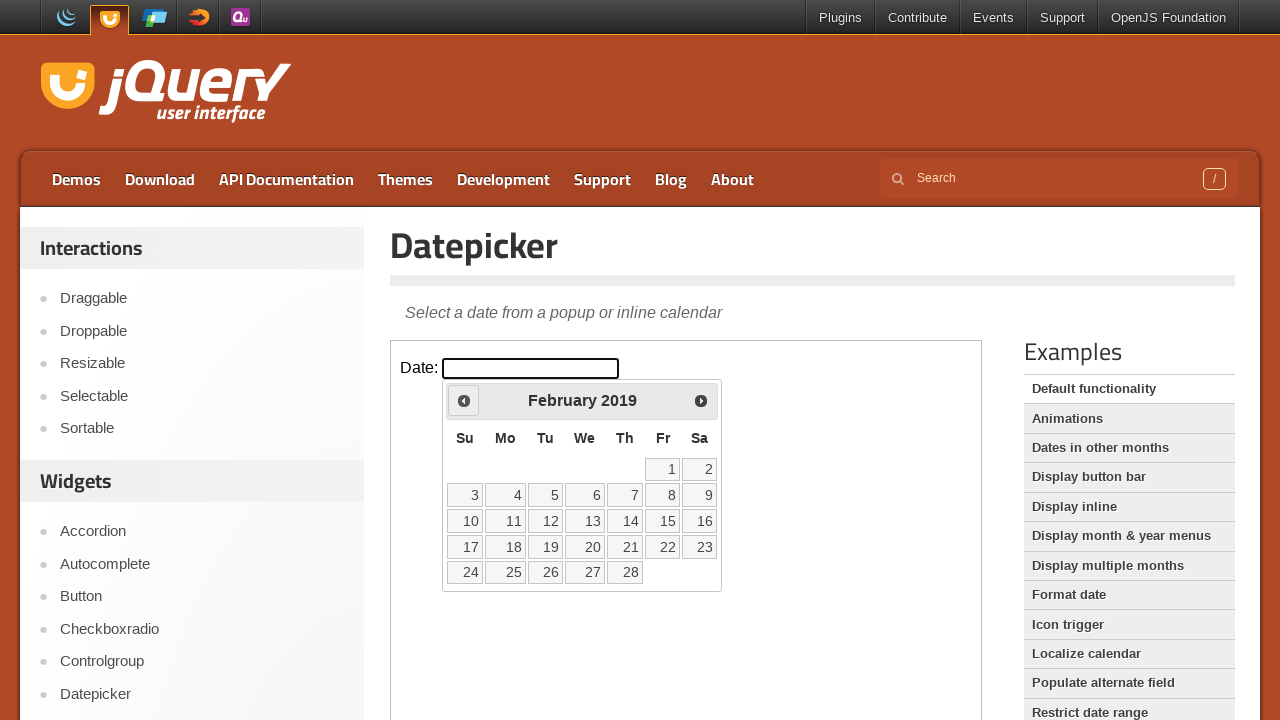

Clicked previous arrow to navigate to earlier month at (464, 400) on iframe >> nth=0 >> internal:control=enter-frame >> .ui-icon.ui-icon-circle-trian
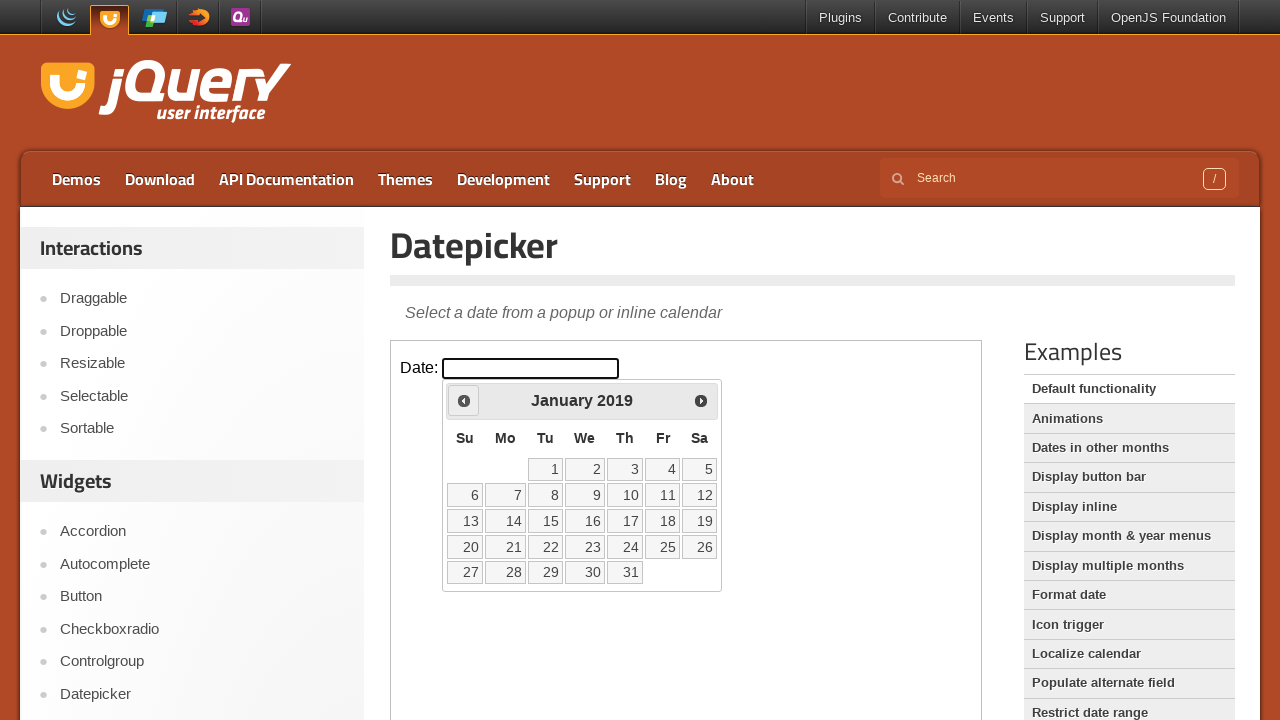

Checked current date: January 2019
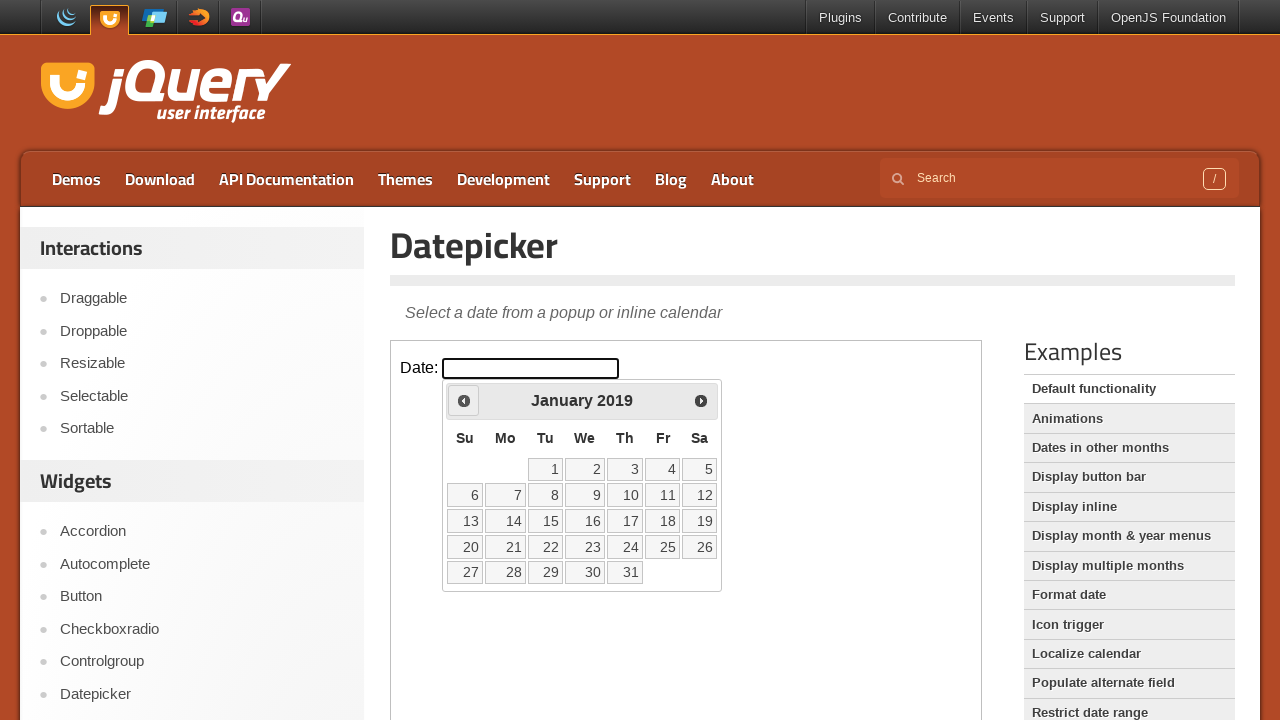

Clicked previous arrow to navigate to earlier month at (464, 400) on iframe >> nth=0 >> internal:control=enter-frame >> .ui-icon.ui-icon-circle-trian
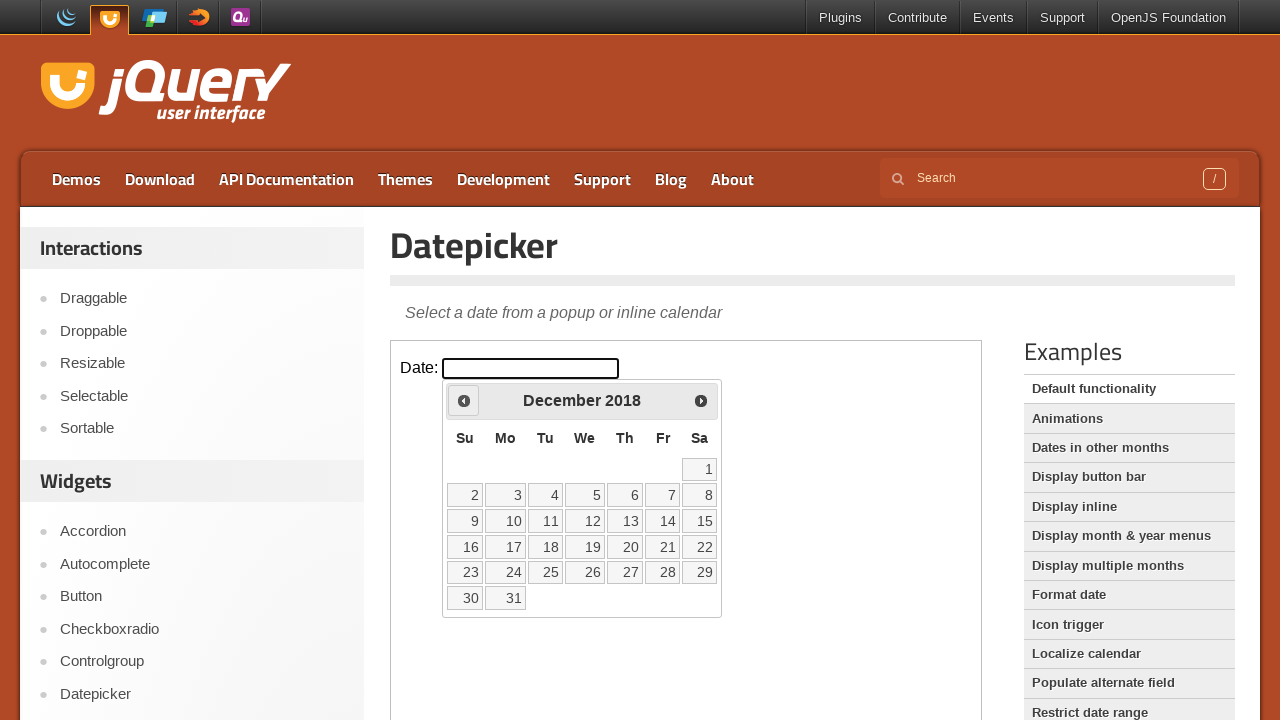

Checked current date: December 2018
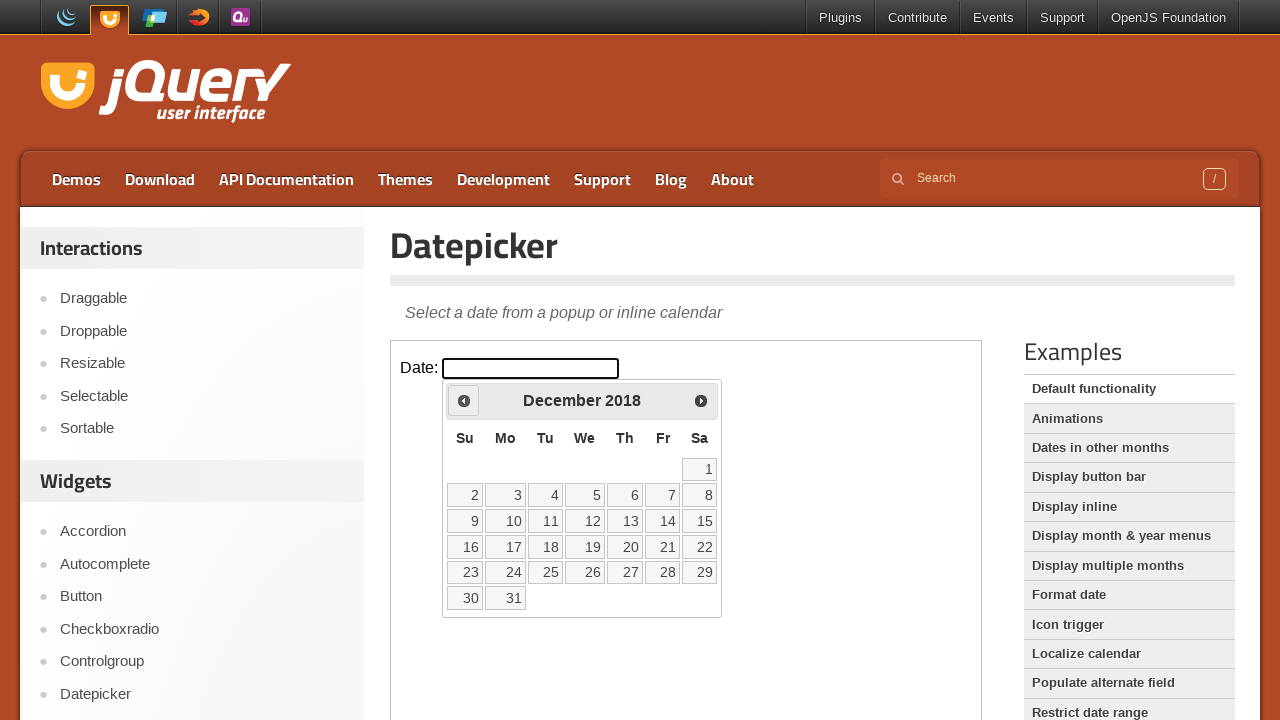

Clicked previous arrow to navigate to earlier month at (464, 400) on iframe >> nth=0 >> internal:control=enter-frame >> .ui-icon.ui-icon-circle-trian
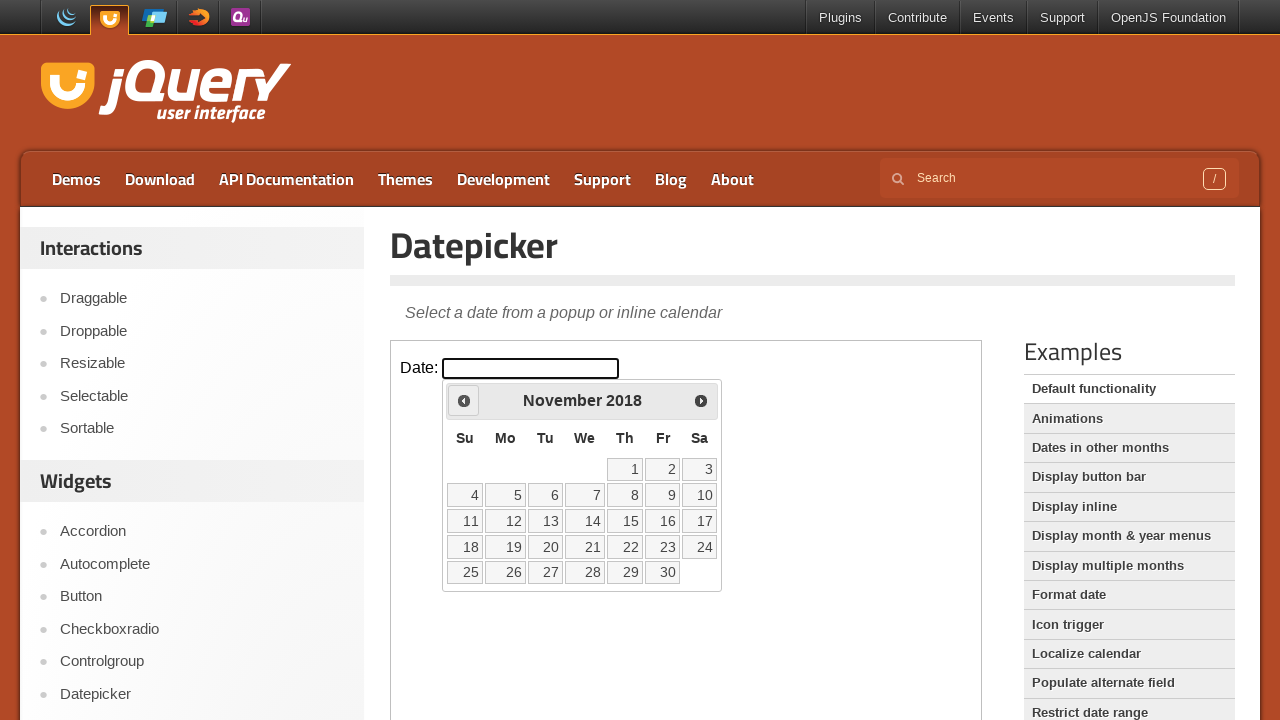

Checked current date: November 2018
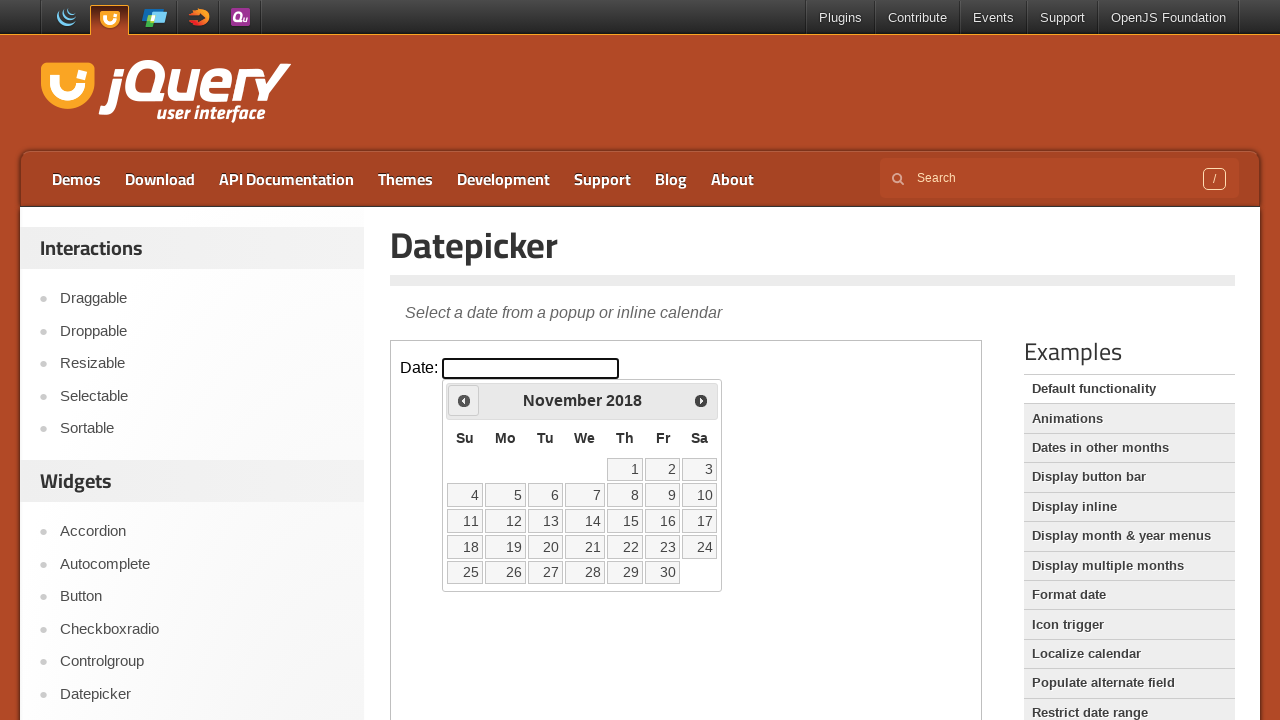

Clicked previous arrow to navigate to earlier month at (464, 400) on iframe >> nth=0 >> internal:control=enter-frame >> .ui-icon.ui-icon-circle-trian
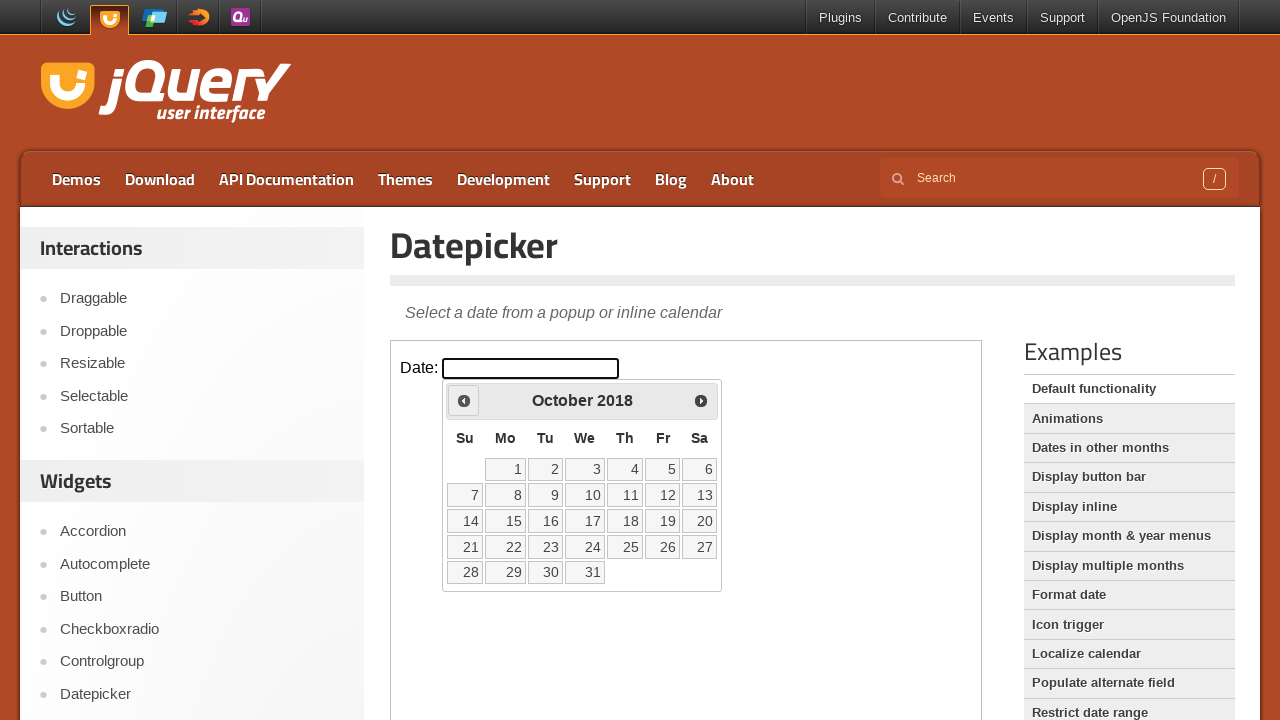

Checked current date: October 2018
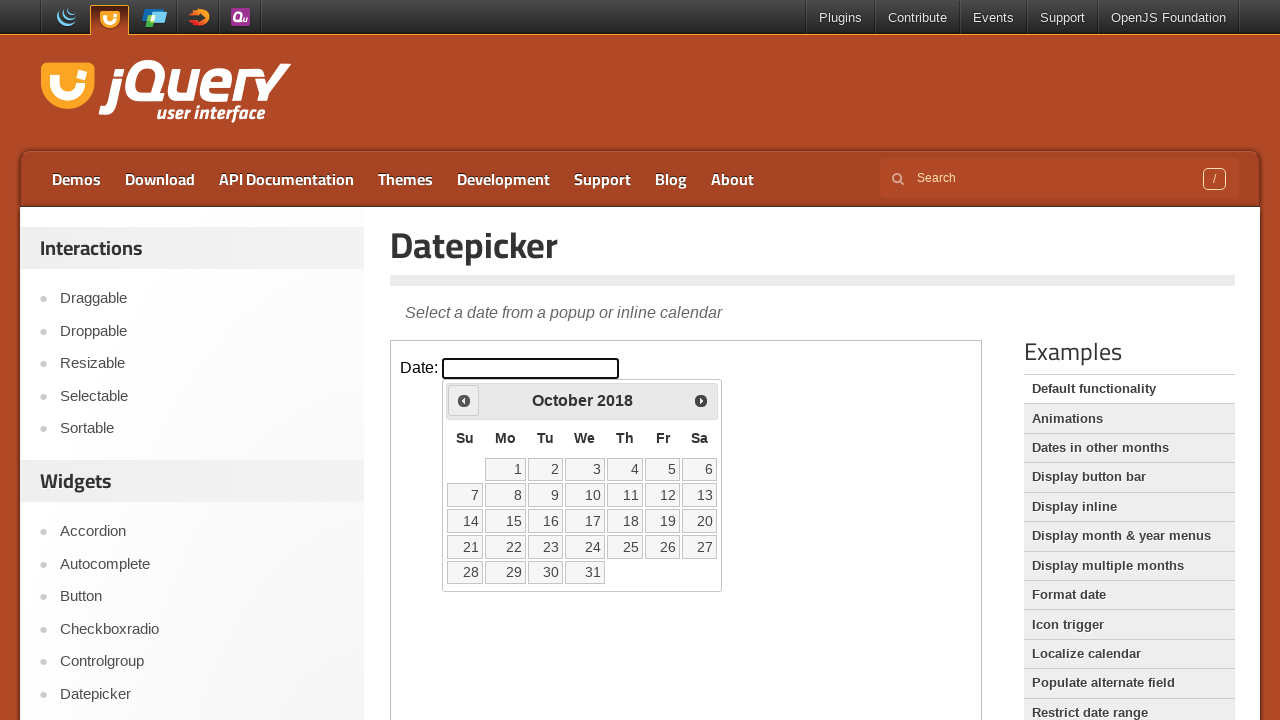

Clicked previous arrow to navigate to earlier month at (464, 400) on iframe >> nth=0 >> internal:control=enter-frame >> .ui-icon.ui-icon-circle-trian
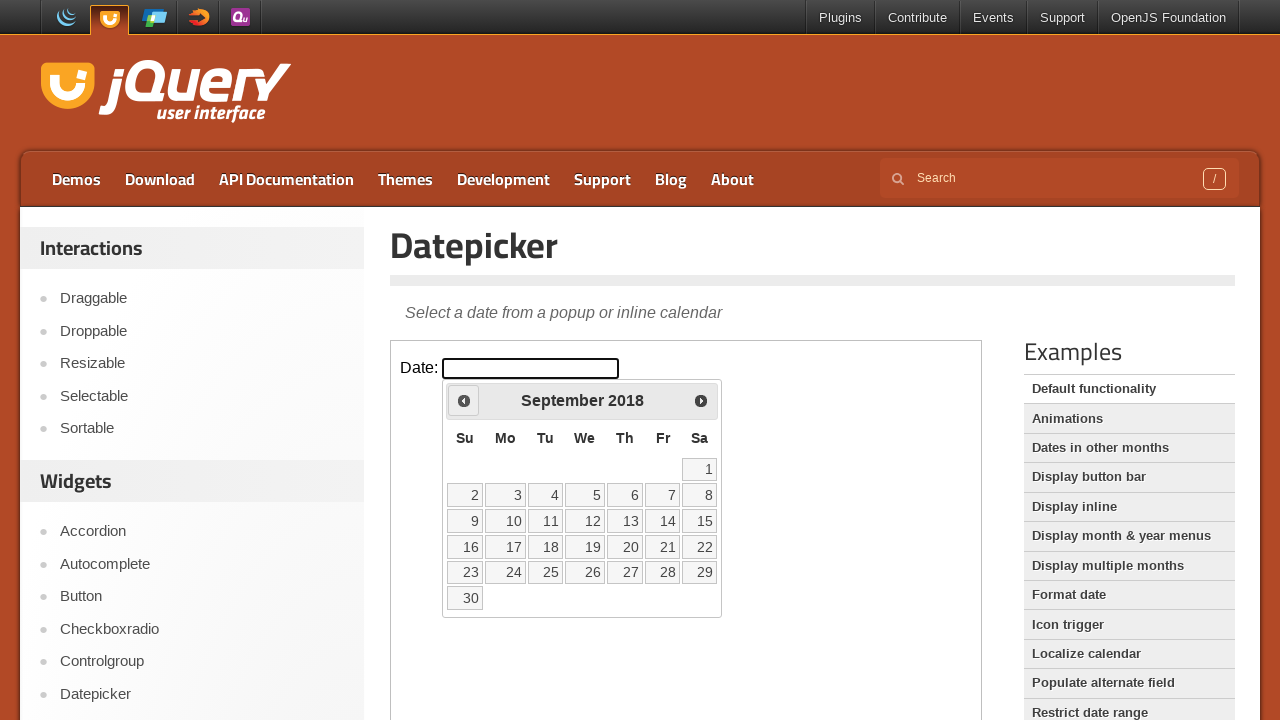

Checked current date: September 2018
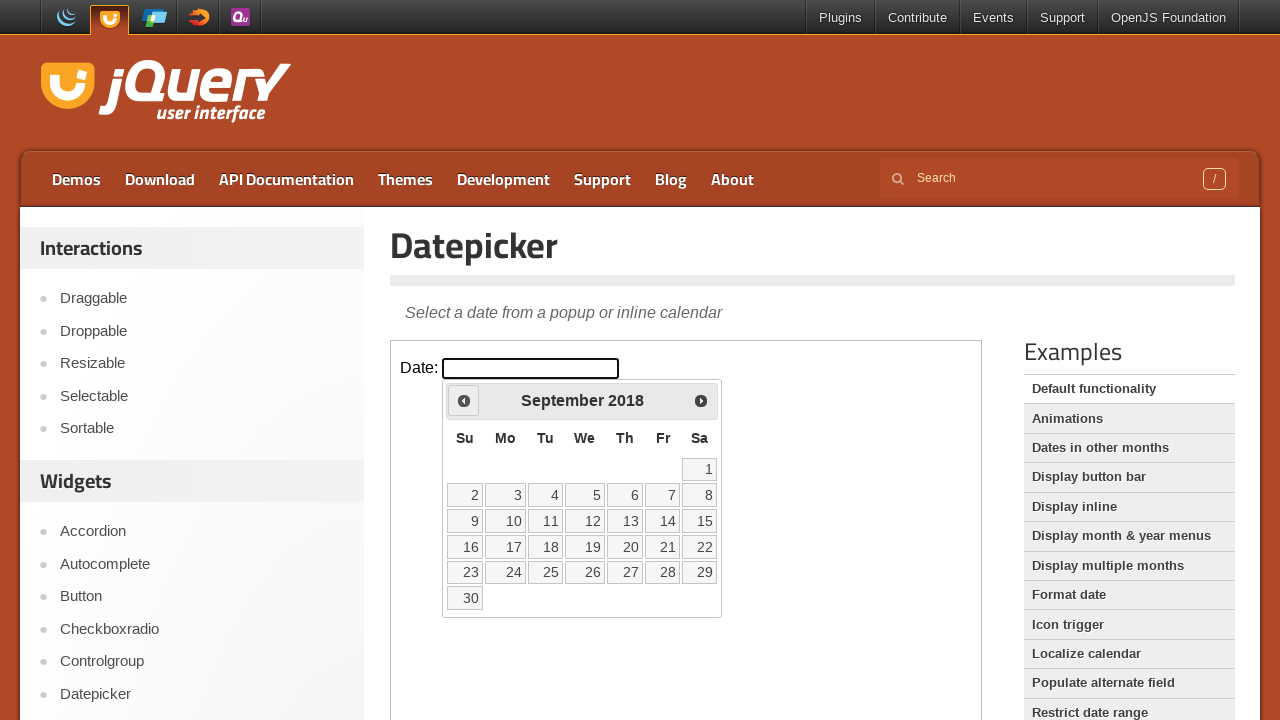

Clicked previous arrow to navigate to earlier month at (464, 400) on iframe >> nth=0 >> internal:control=enter-frame >> .ui-icon.ui-icon-circle-trian
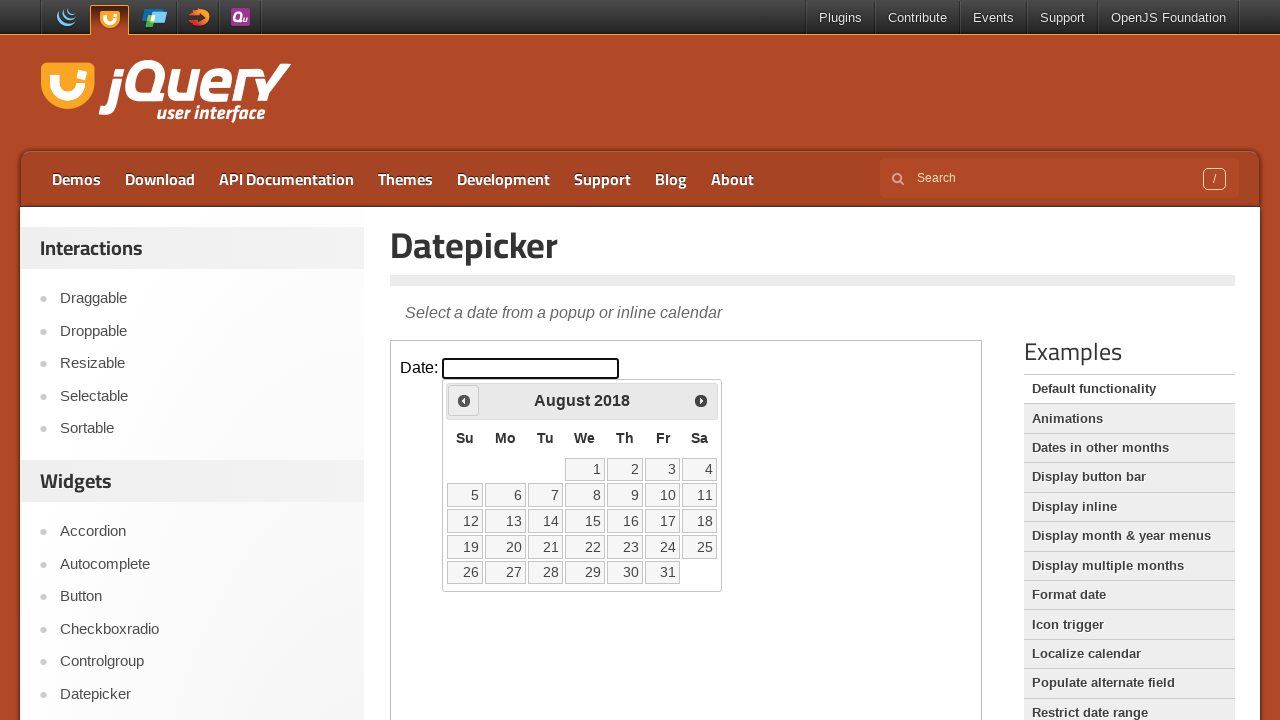

Checked current date: August 2018
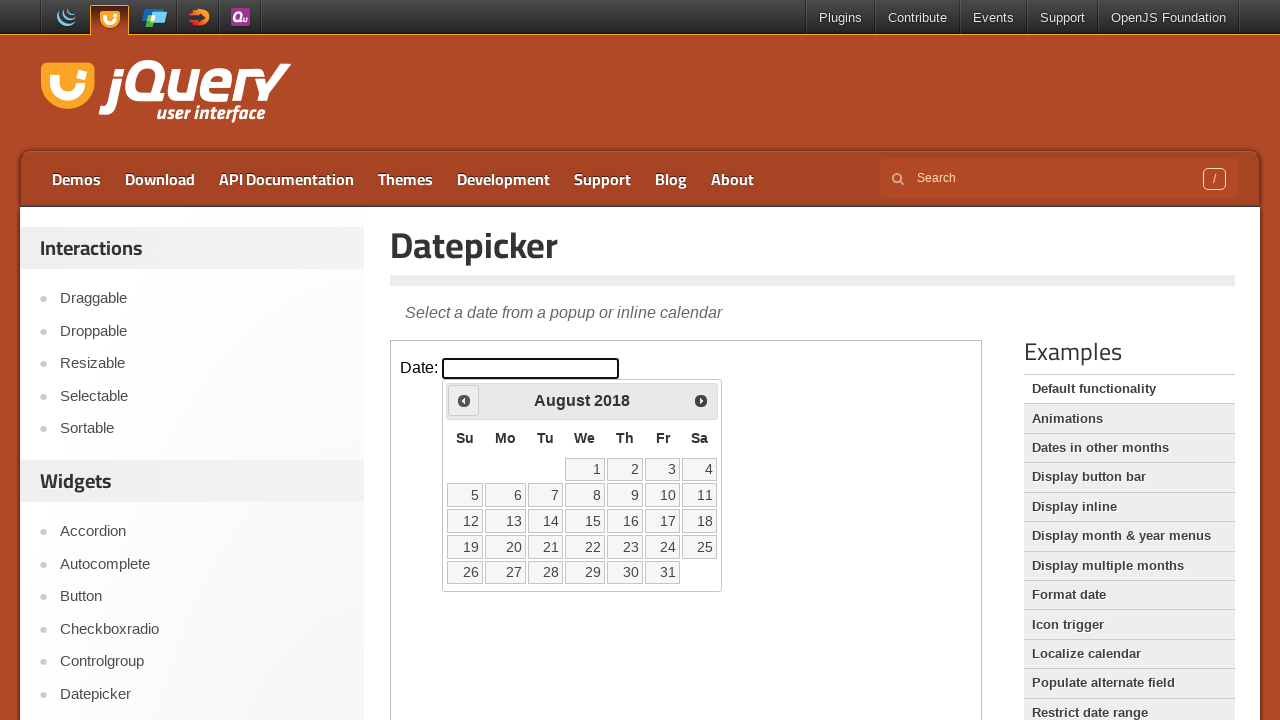

Clicked previous arrow to navigate to earlier month at (464, 400) on iframe >> nth=0 >> internal:control=enter-frame >> .ui-icon.ui-icon-circle-trian
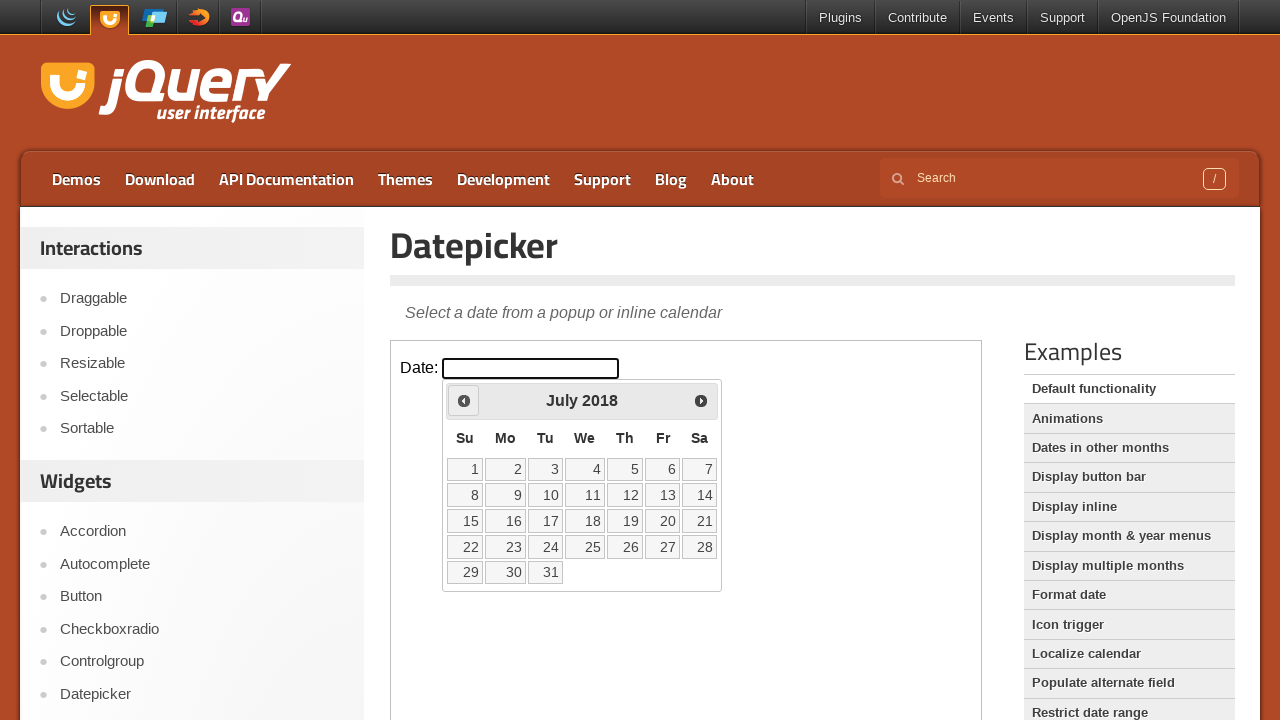

Checked current date: July 2018
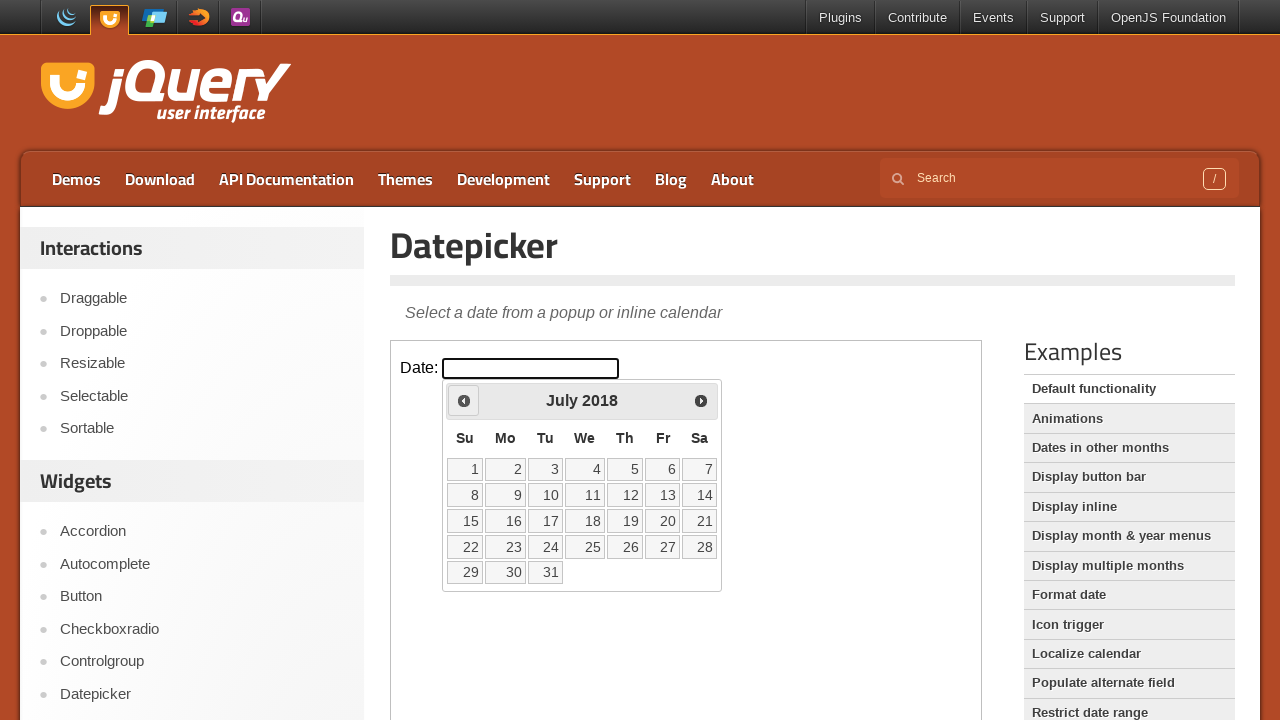

Clicked previous arrow to navigate to earlier month at (464, 400) on iframe >> nth=0 >> internal:control=enter-frame >> .ui-icon.ui-icon-circle-trian
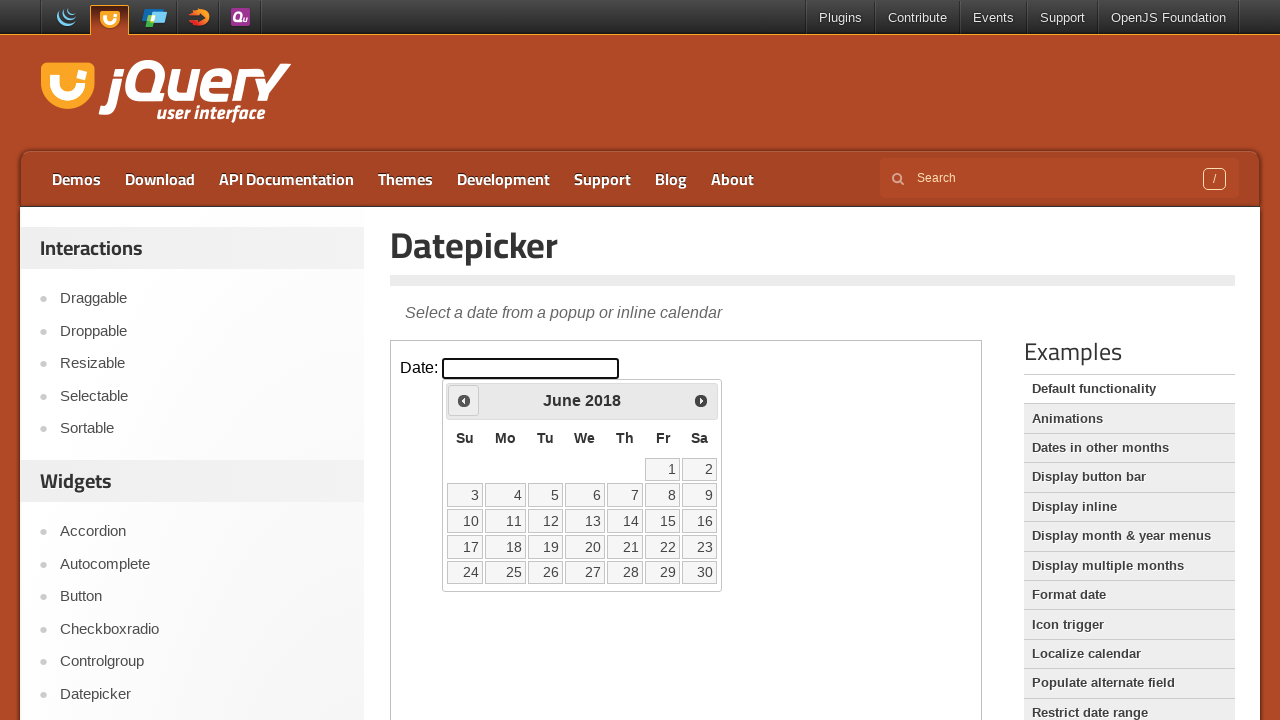

Checked current date: June 2018
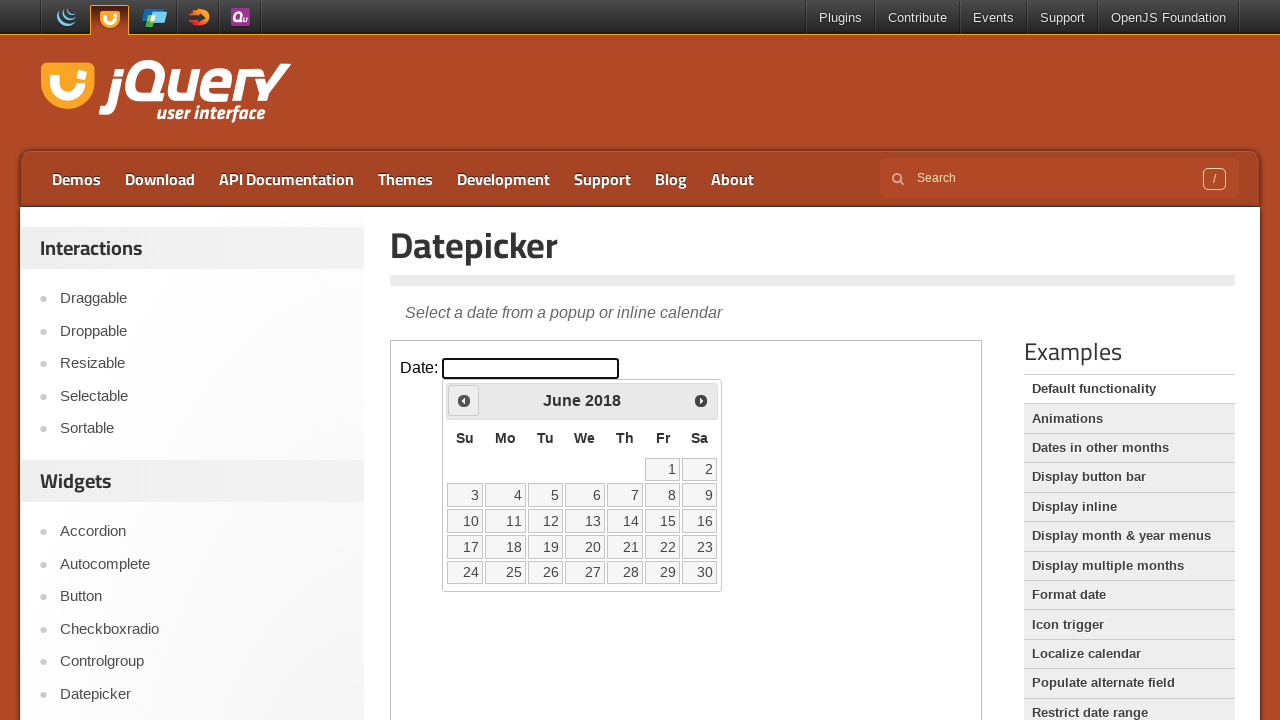

Clicked previous arrow to navigate to earlier month at (464, 400) on iframe >> nth=0 >> internal:control=enter-frame >> .ui-icon.ui-icon-circle-trian
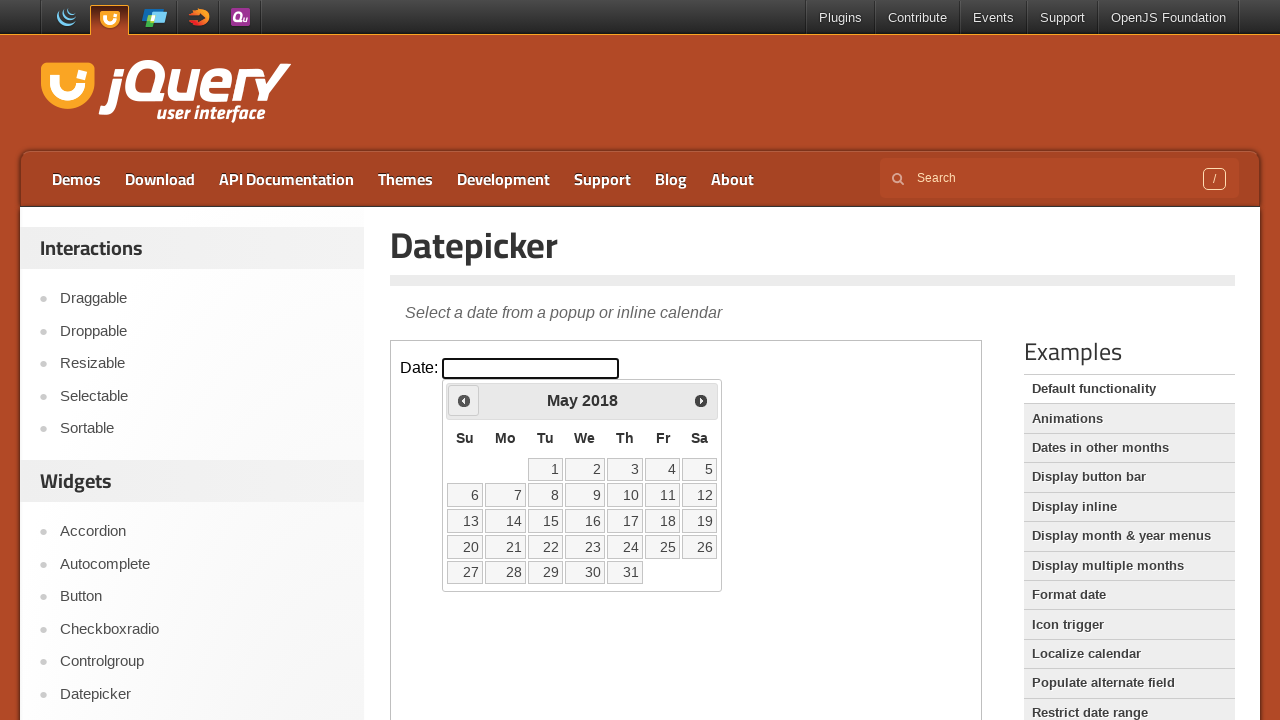

Checked current date: May 2018
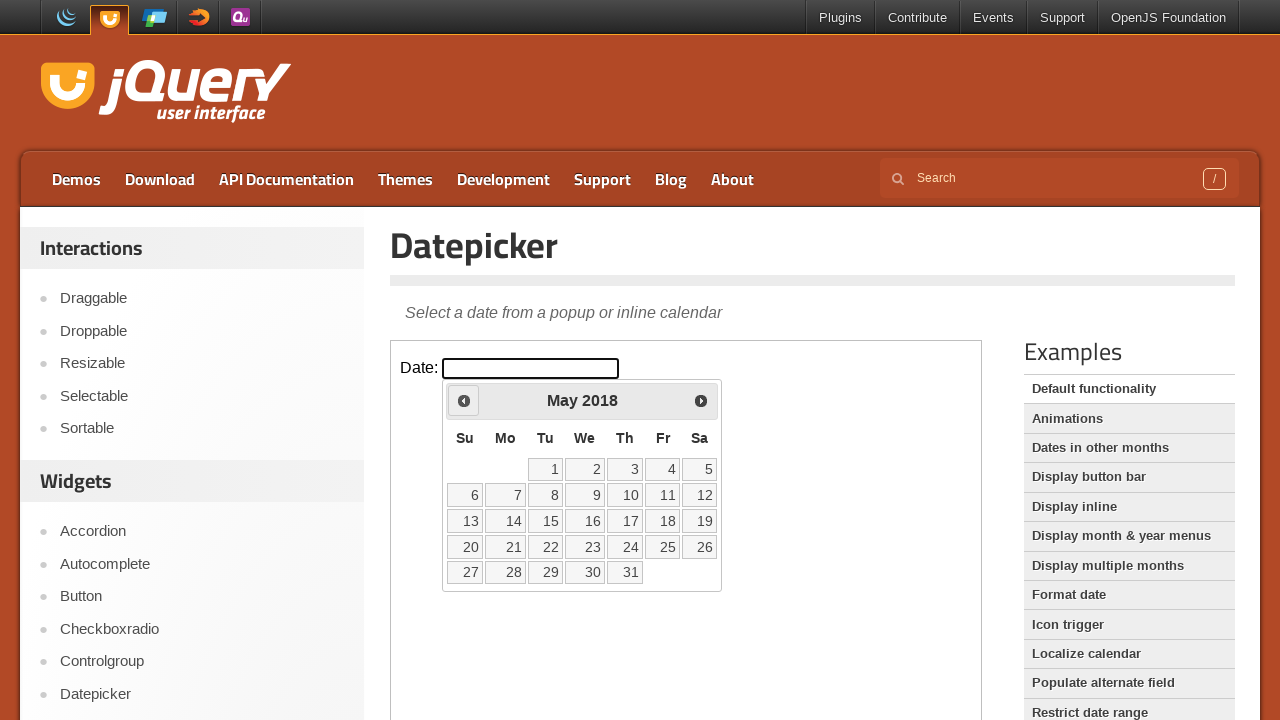

Clicked previous arrow to navigate to earlier month at (464, 400) on iframe >> nth=0 >> internal:control=enter-frame >> .ui-icon.ui-icon-circle-trian
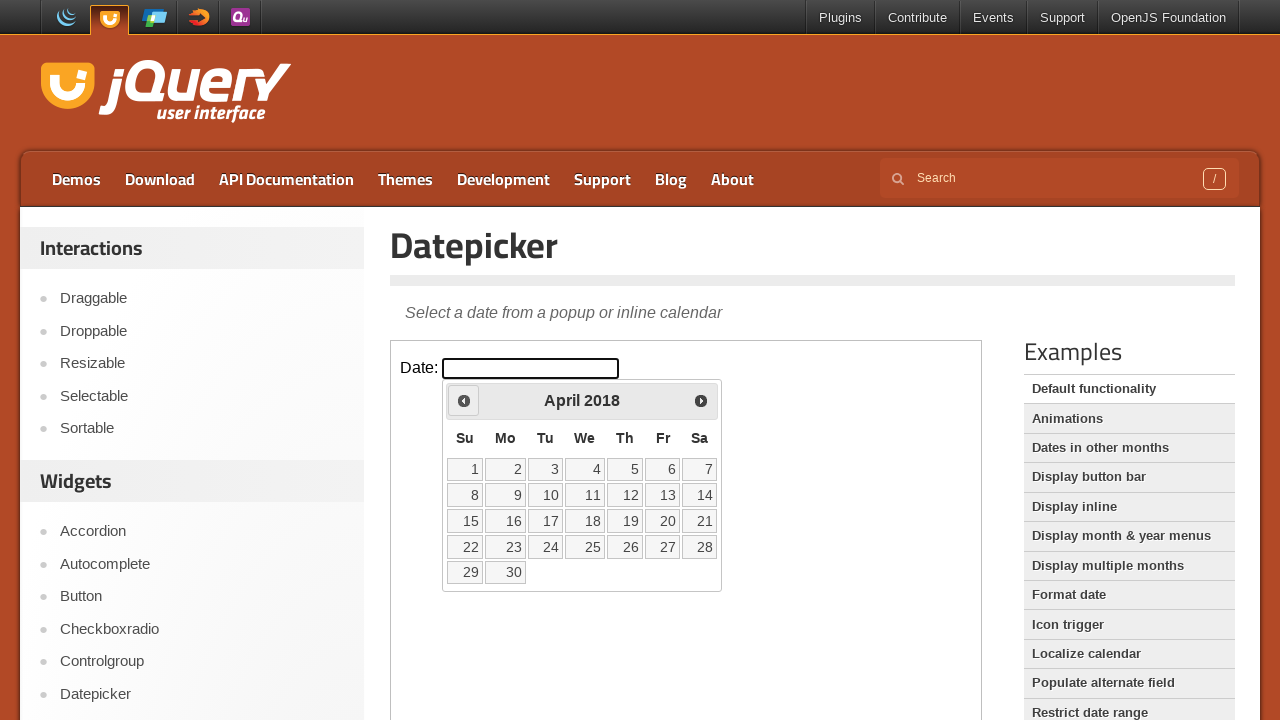

Checked current date: April 2018
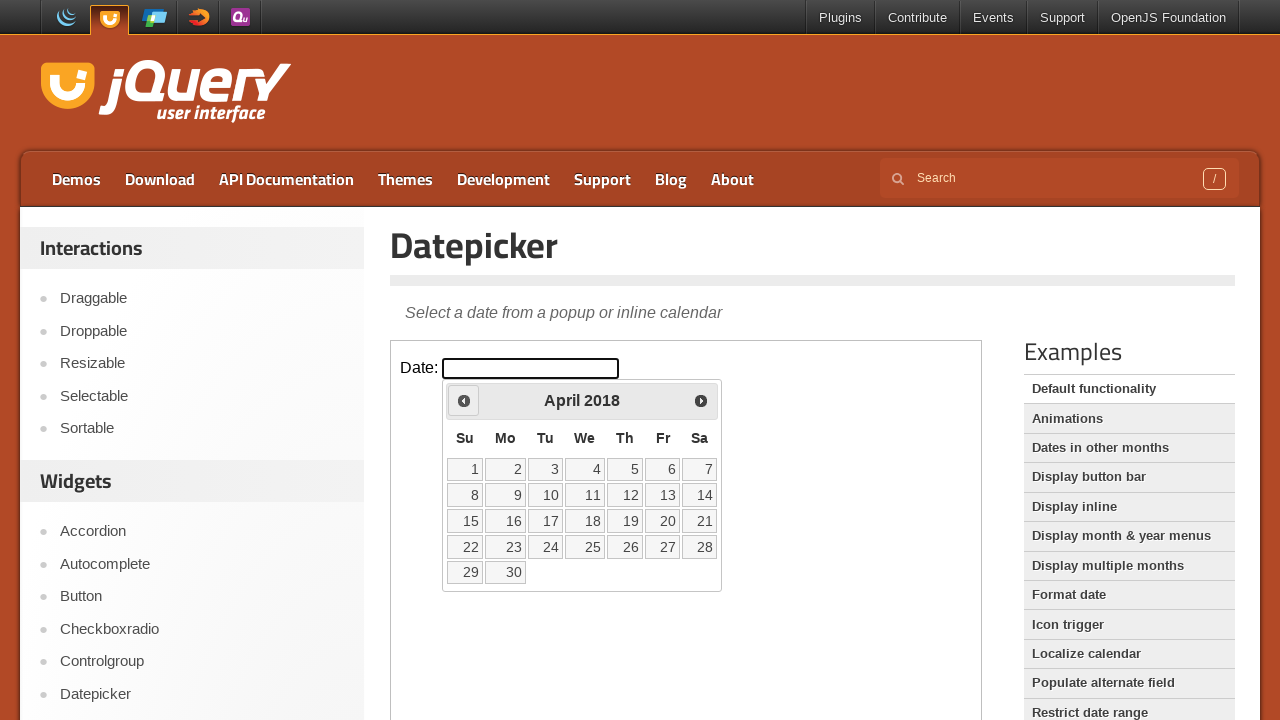

Clicked previous arrow to navigate to earlier month at (464, 400) on iframe >> nth=0 >> internal:control=enter-frame >> .ui-icon.ui-icon-circle-trian
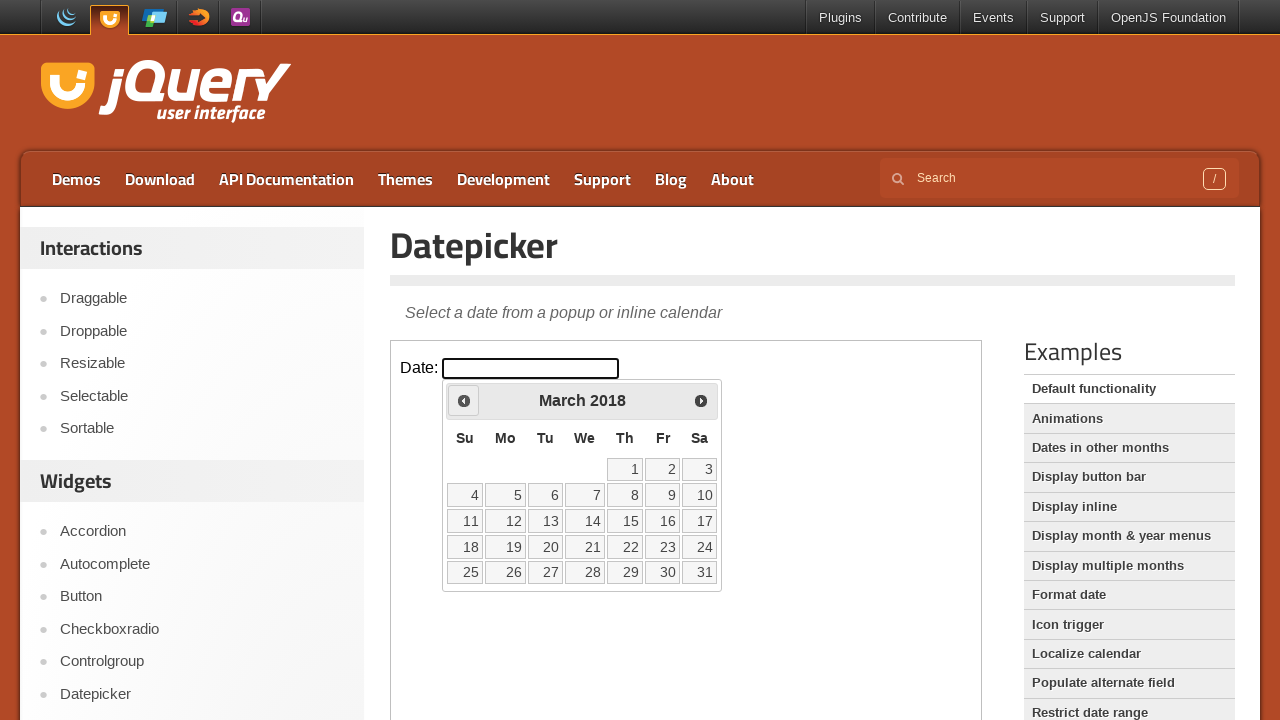

Checked current date: March 2018
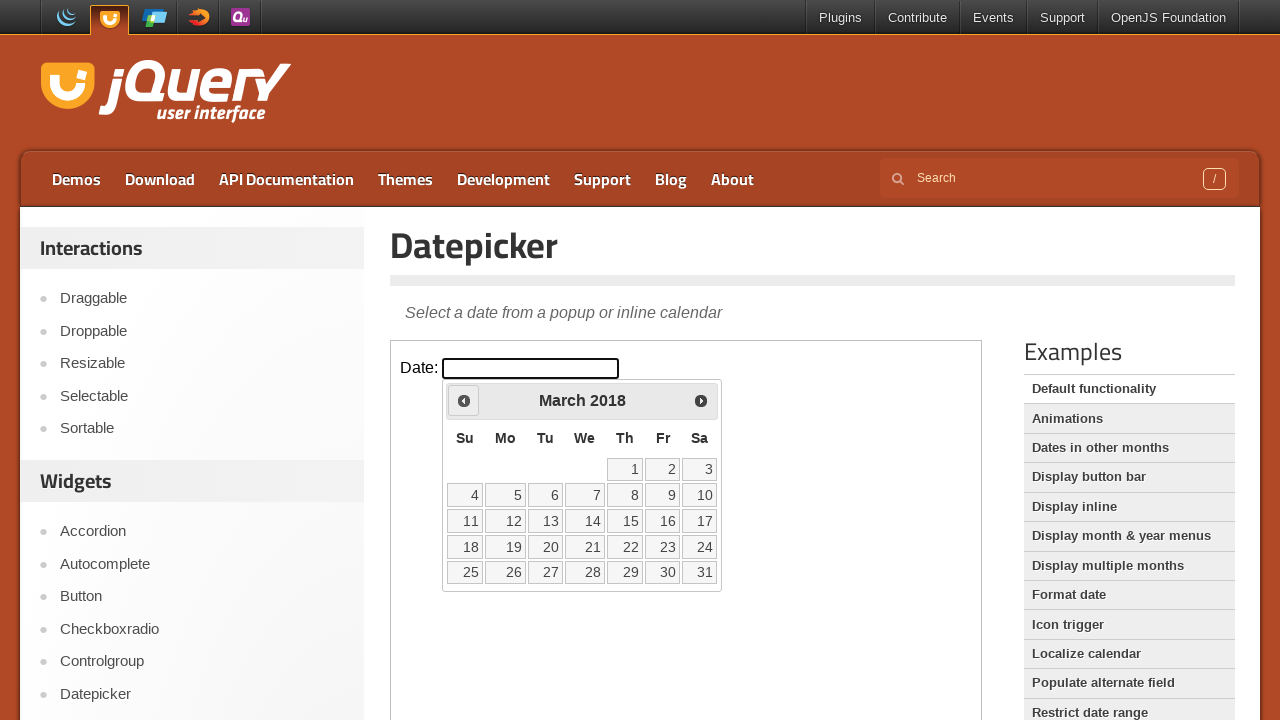

Clicked previous arrow to navigate to earlier month at (464, 400) on iframe >> nth=0 >> internal:control=enter-frame >> .ui-icon.ui-icon-circle-trian
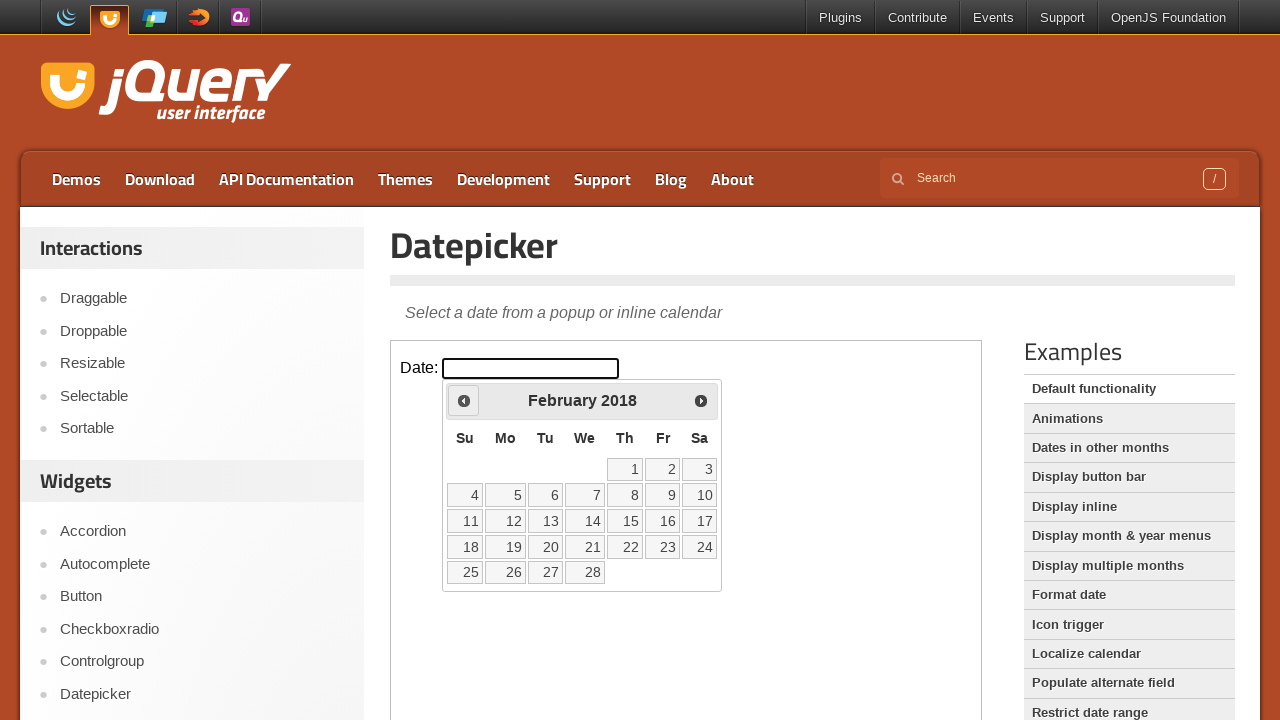

Checked current date: February 2018
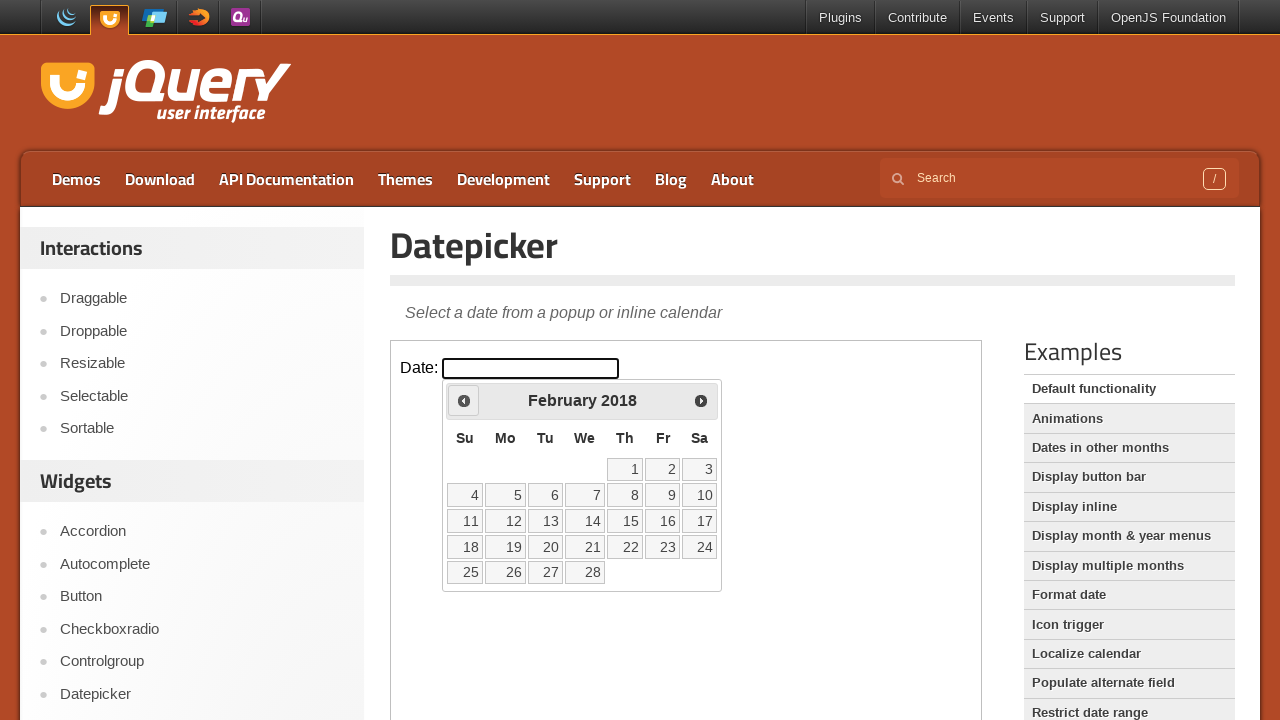

Clicked previous arrow to navigate to earlier month at (464, 400) on iframe >> nth=0 >> internal:control=enter-frame >> .ui-icon.ui-icon-circle-trian
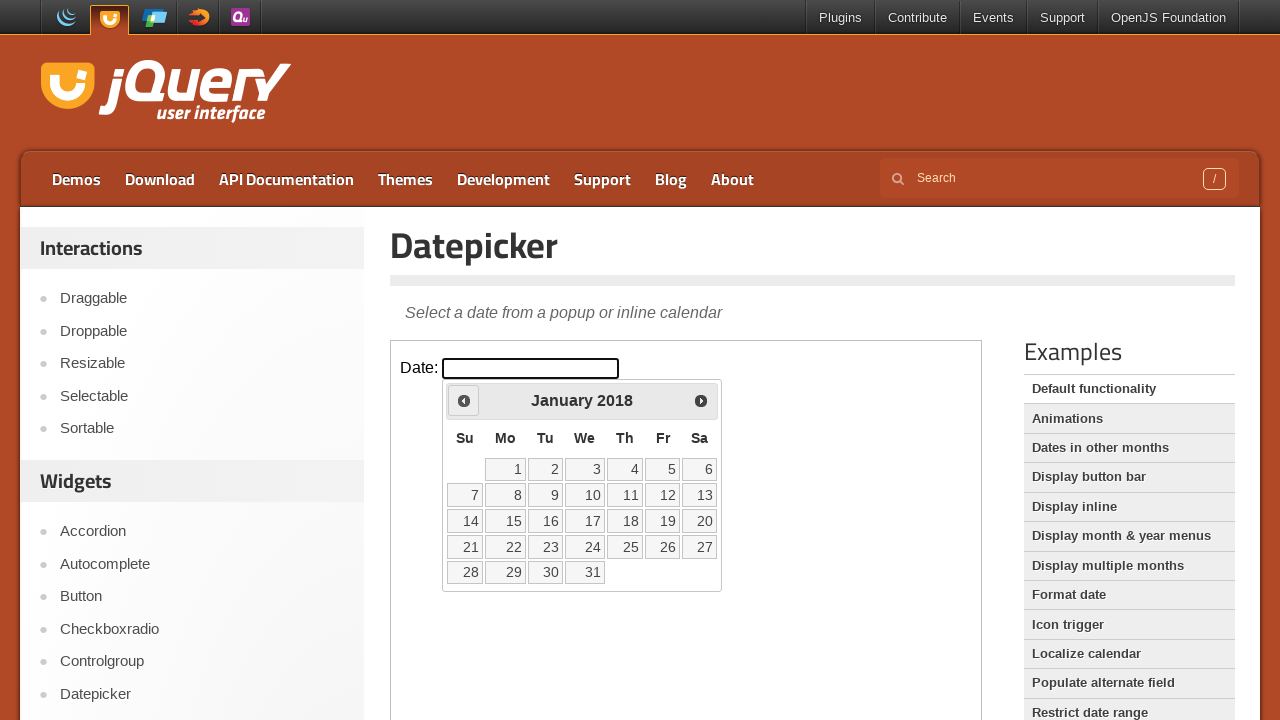

Checked current date: January 2018
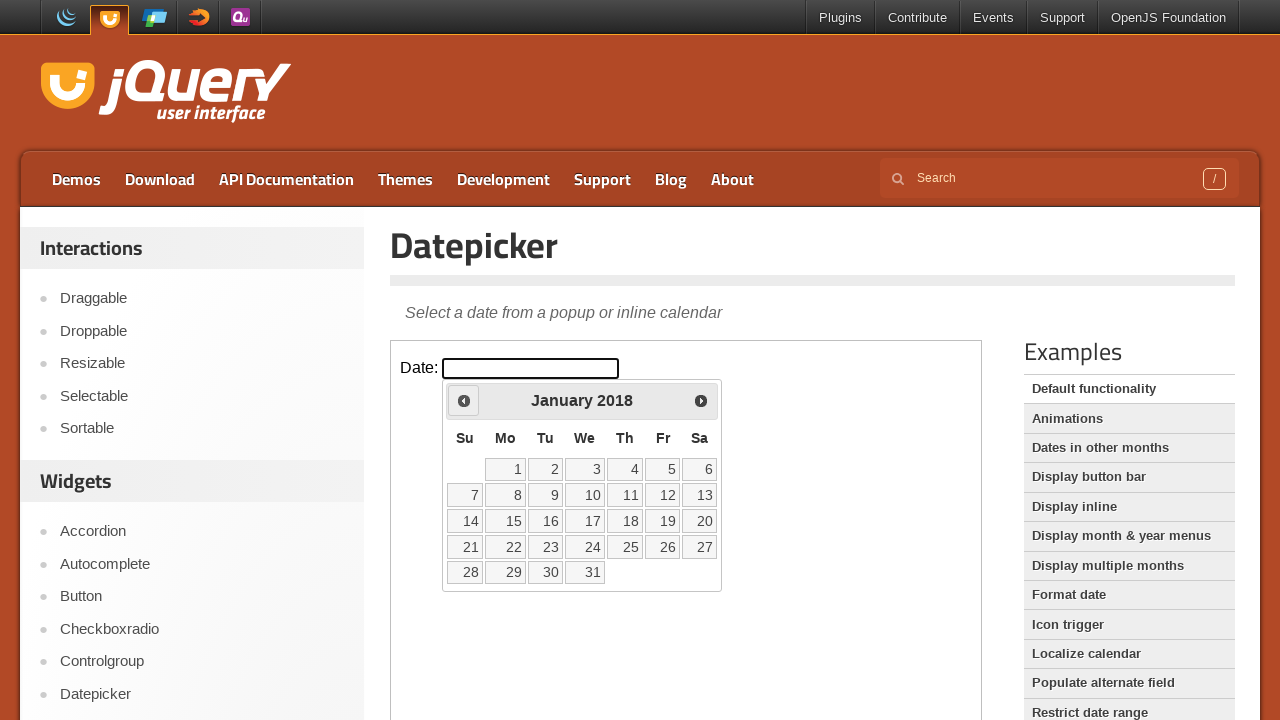

Clicked previous arrow to navigate to earlier month at (464, 400) on iframe >> nth=0 >> internal:control=enter-frame >> .ui-icon.ui-icon-circle-trian
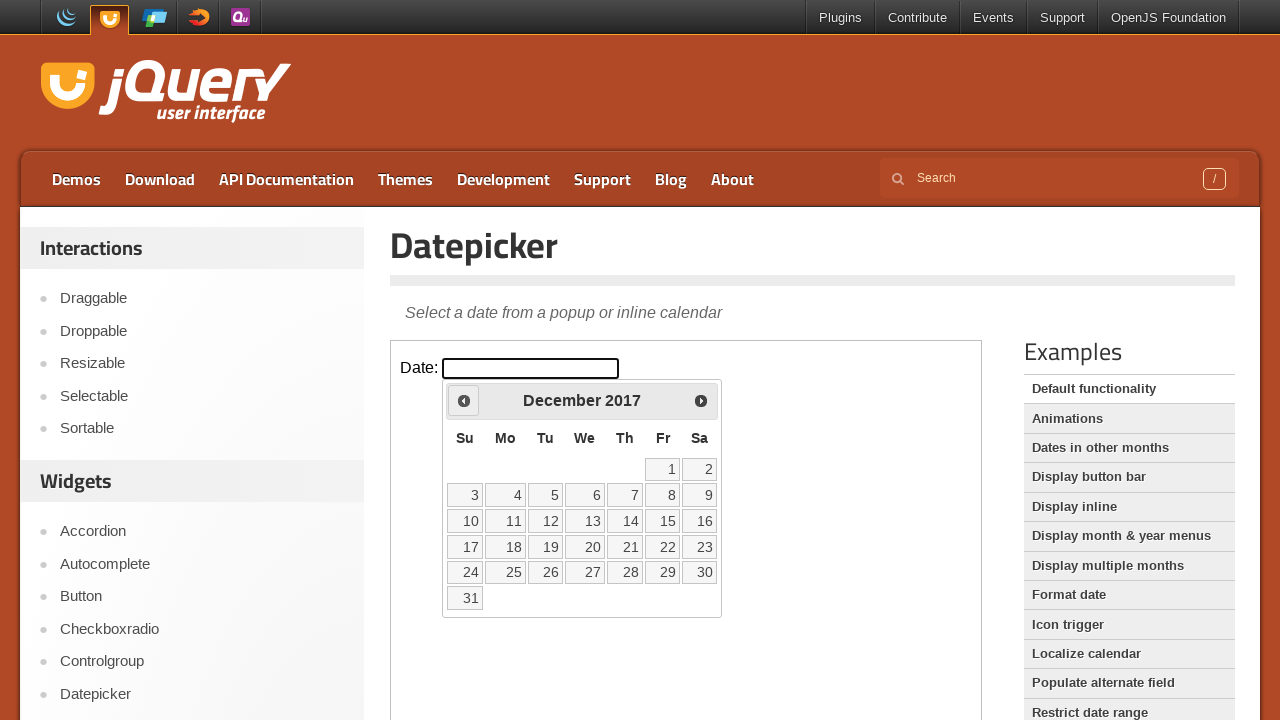

Checked current date: December 2017
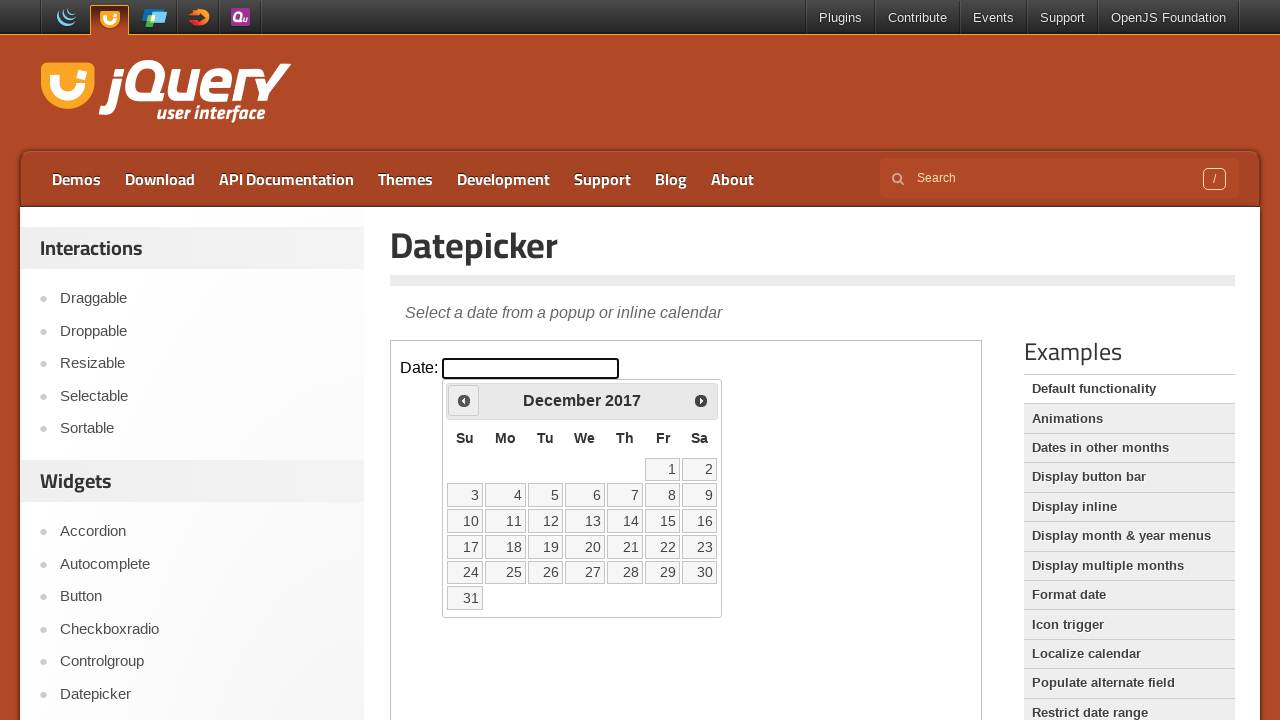

Clicked previous arrow to navigate to earlier month at (464, 400) on iframe >> nth=0 >> internal:control=enter-frame >> .ui-icon.ui-icon-circle-trian
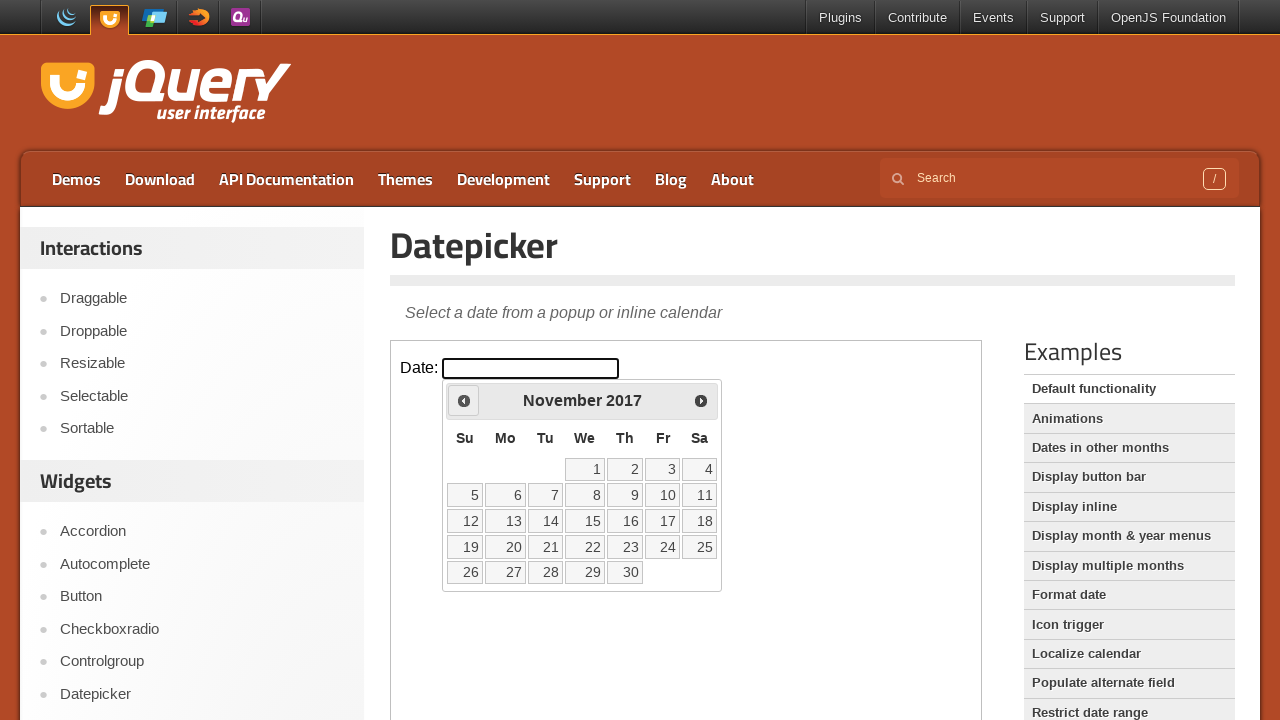

Checked current date: November 2017
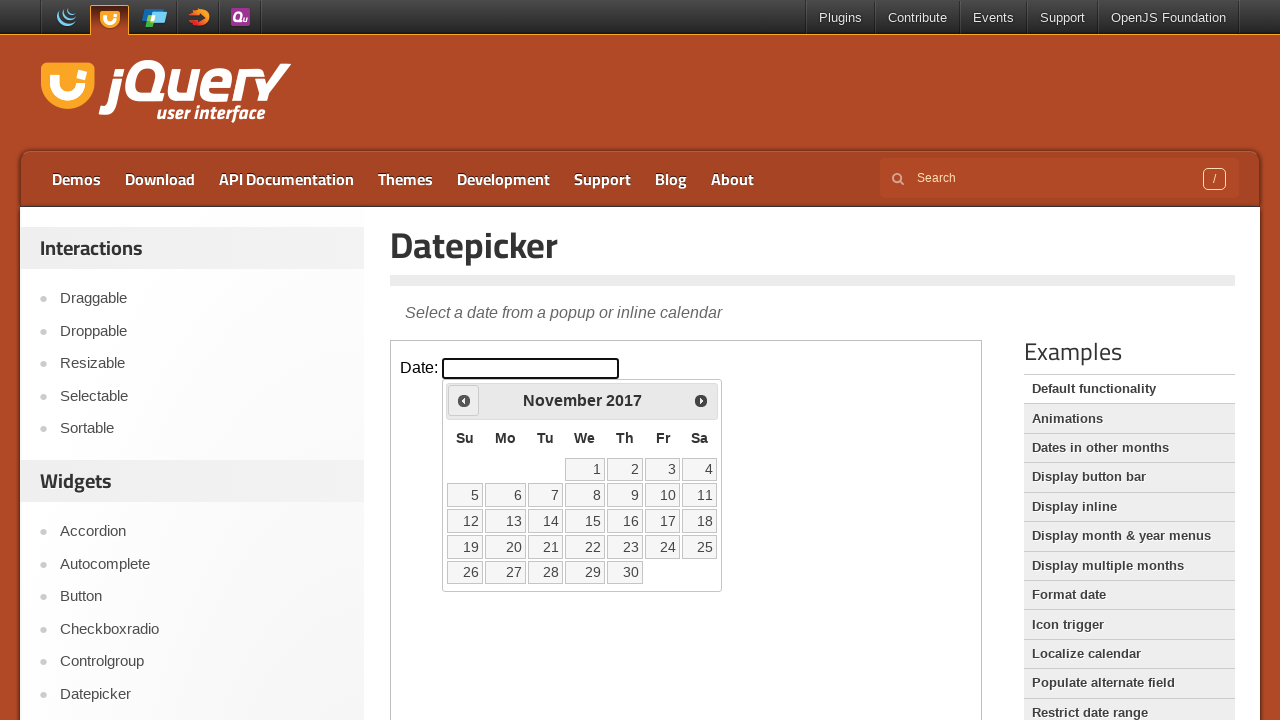

Clicked previous arrow to navigate to earlier month at (464, 400) on iframe >> nth=0 >> internal:control=enter-frame >> .ui-icon.ui-icon-circle-trian
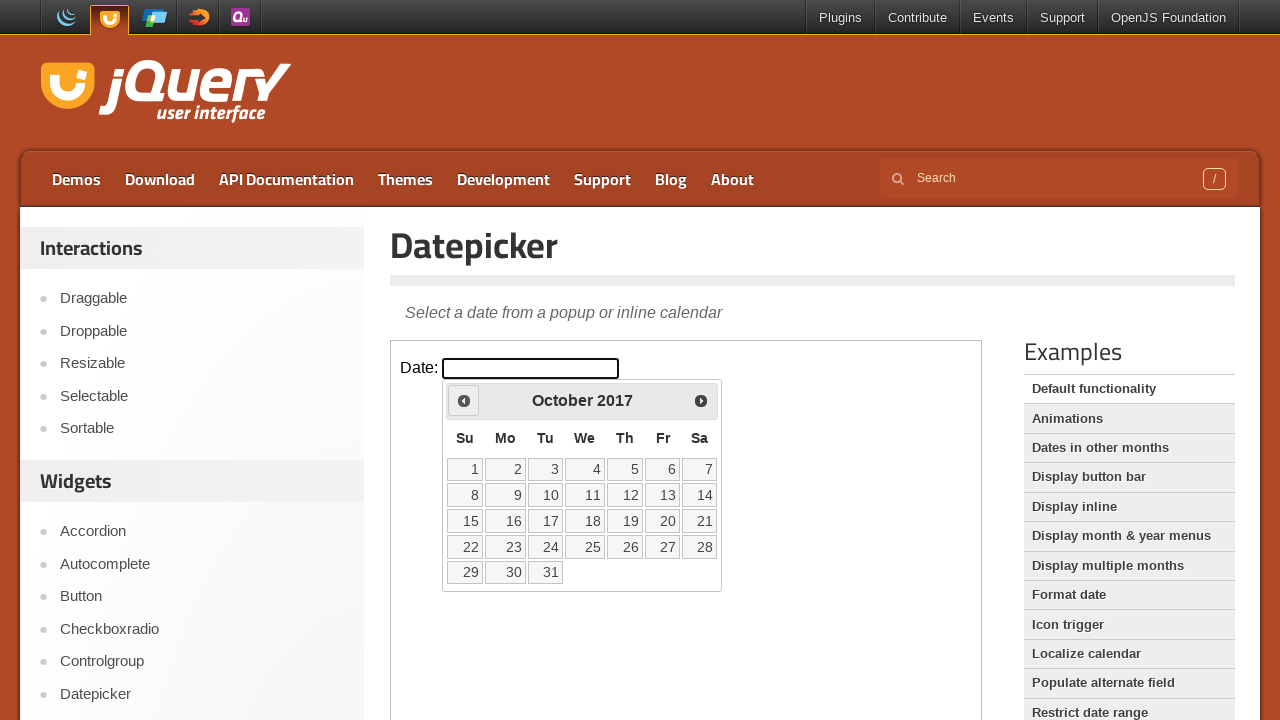

Checked current date: October 2017
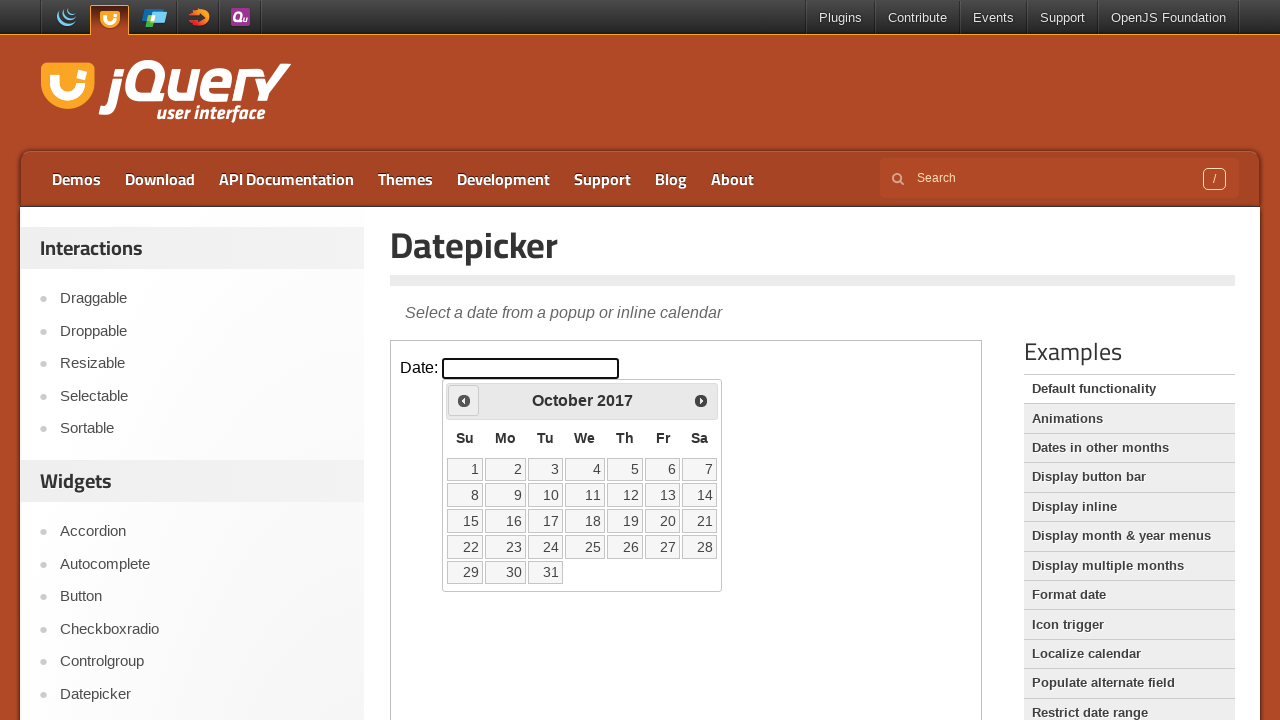

Clicked previous arrow to navigate to earlier month at (464, 400) on iframe >> nth=0 >> internal:control=enter-frame >> .ui-icon.ui-icon-circle-trian
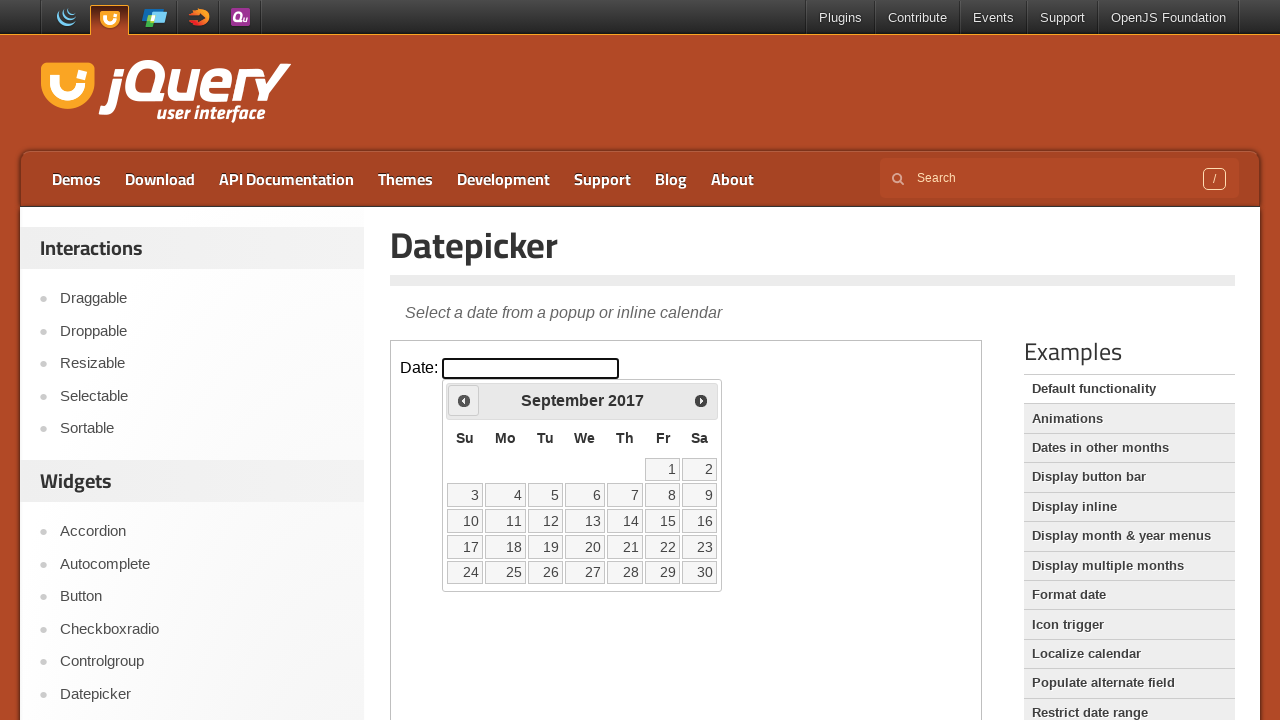

Checked current date: September 2017
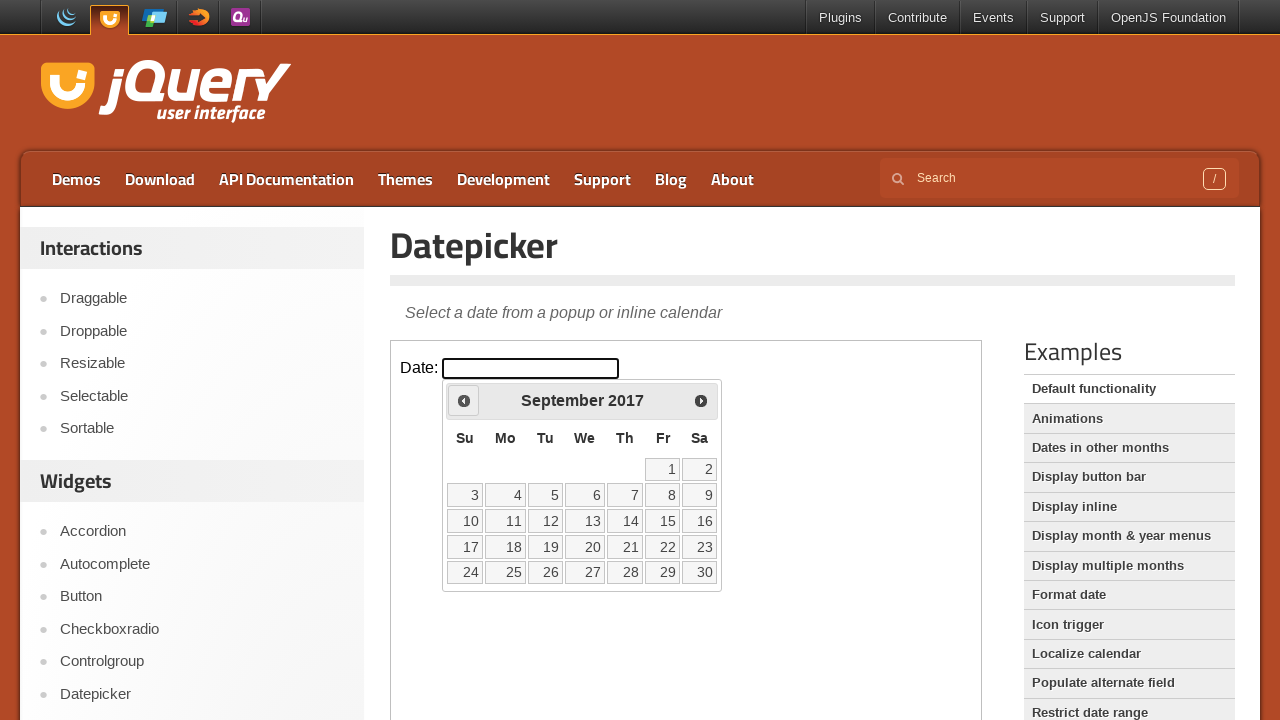

Clicked previous arrow to navigate to earlier month at (464, 400) on iframe >> nth=0 >> internal:control=enter-frame >> .ui-icon.ui-icon-circle-trian
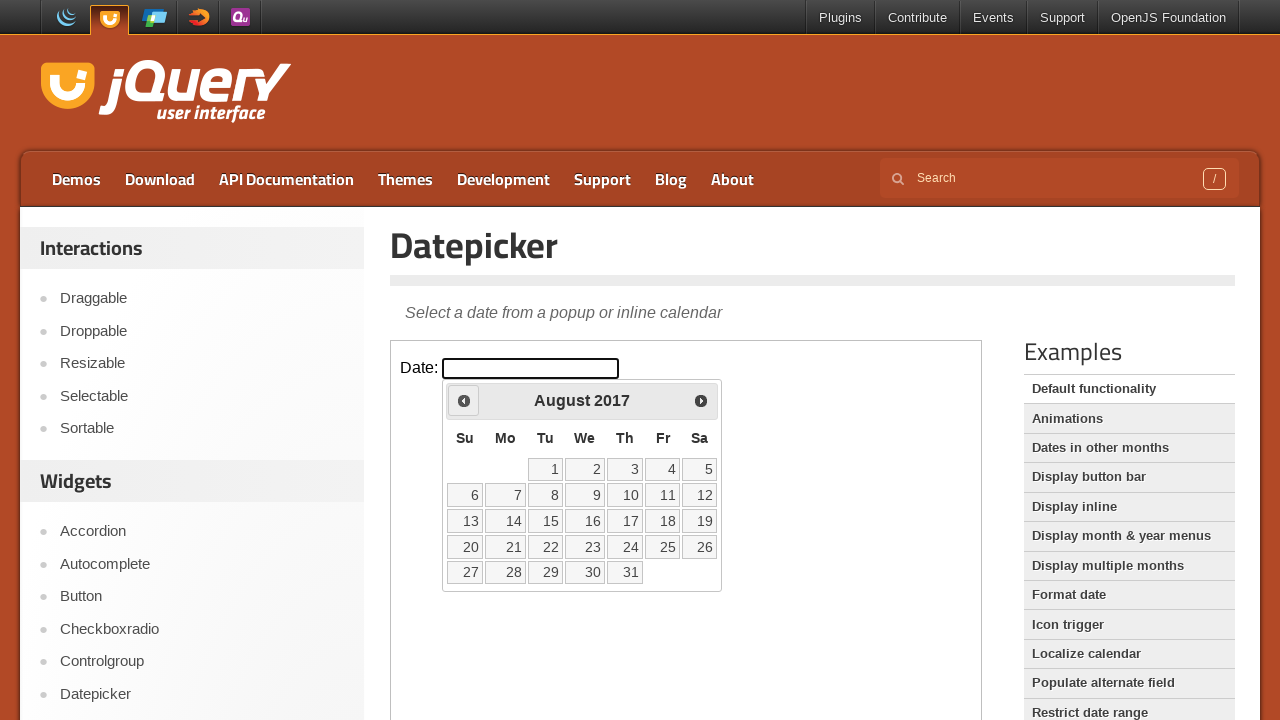

Checked current date: August 2017
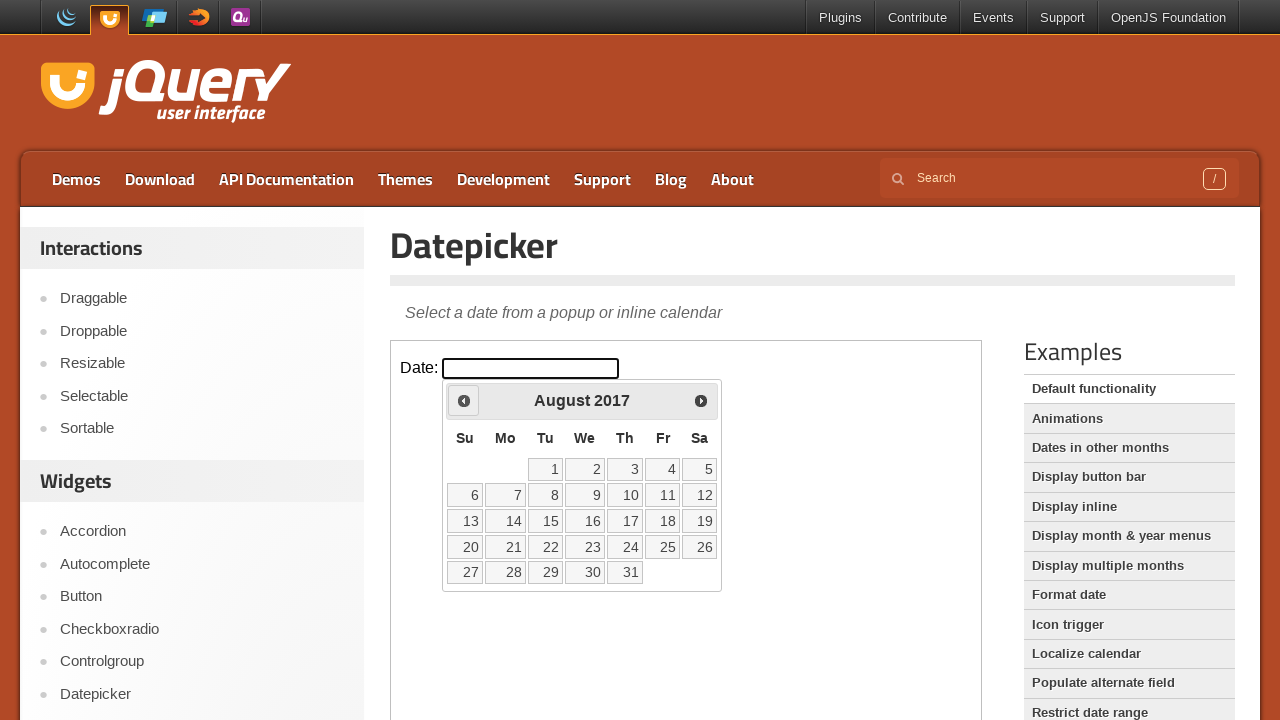

Clicked previous arrow to navigate to earlier month at (464, 400) on iframe >> nth=0 >> internal:control=enter-frame >> .ui-icon.ui-icon-circle-trian
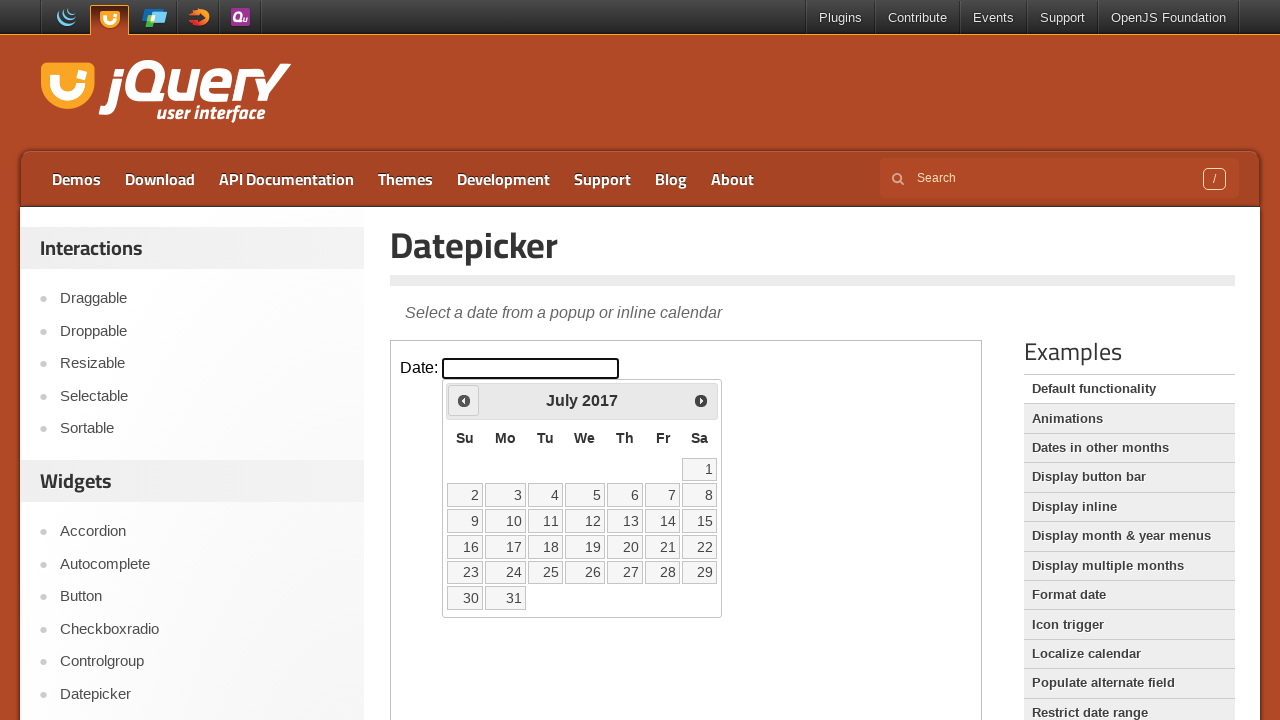

Checked current date: July 2017
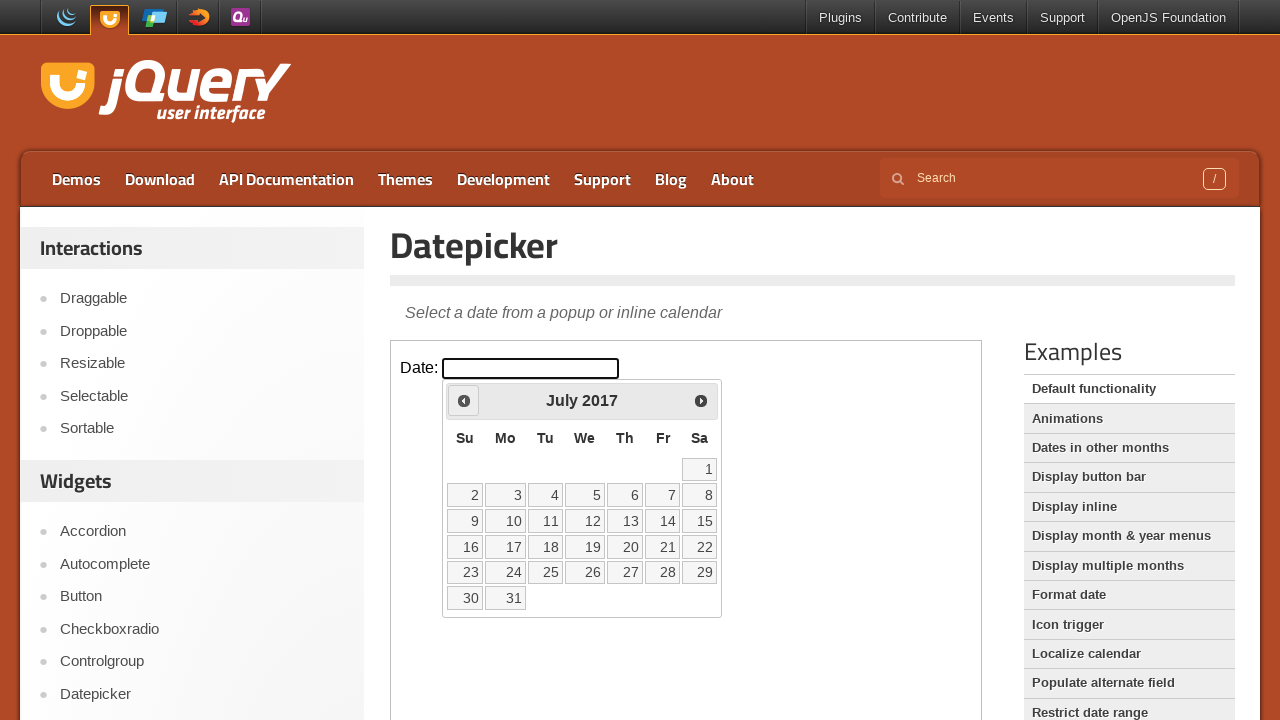

Clicked previous arrow to navigate to earlier month at (464, 400) on iframe >> nth=0 >> internal:control=enter-frame >> .ui-icon.ui-icon-circle-trian
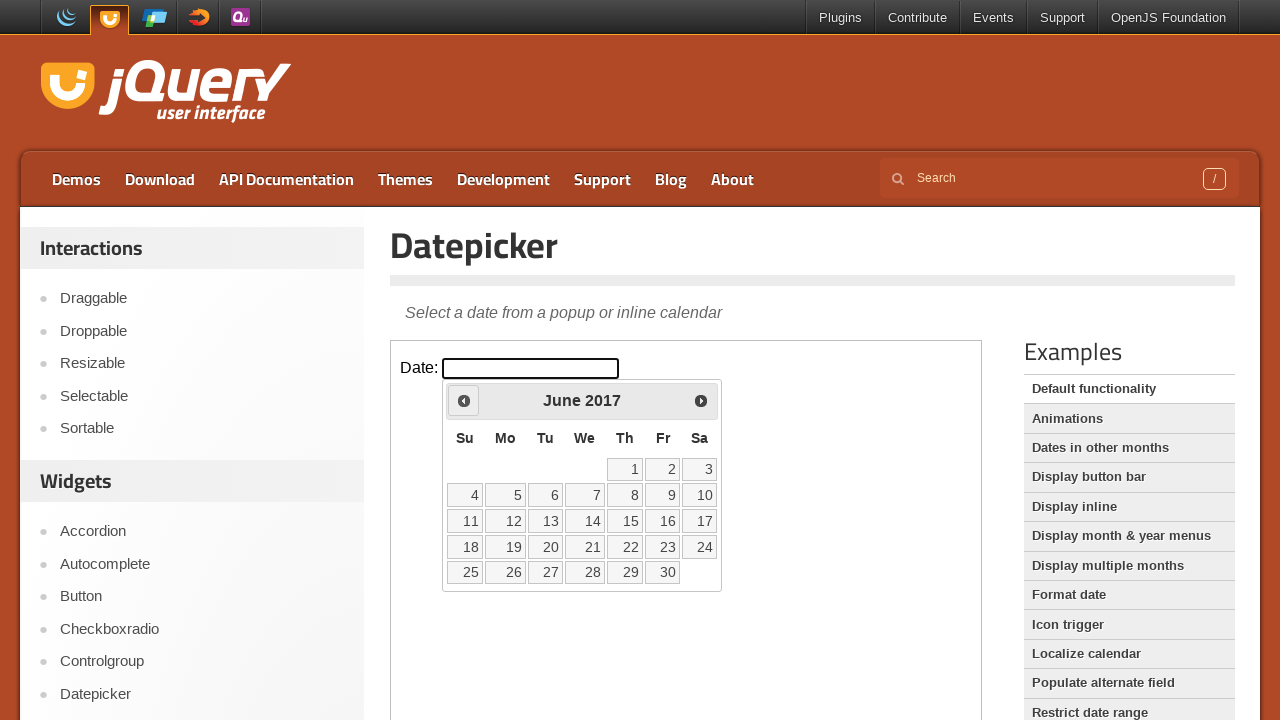

Checked current date: June 2017
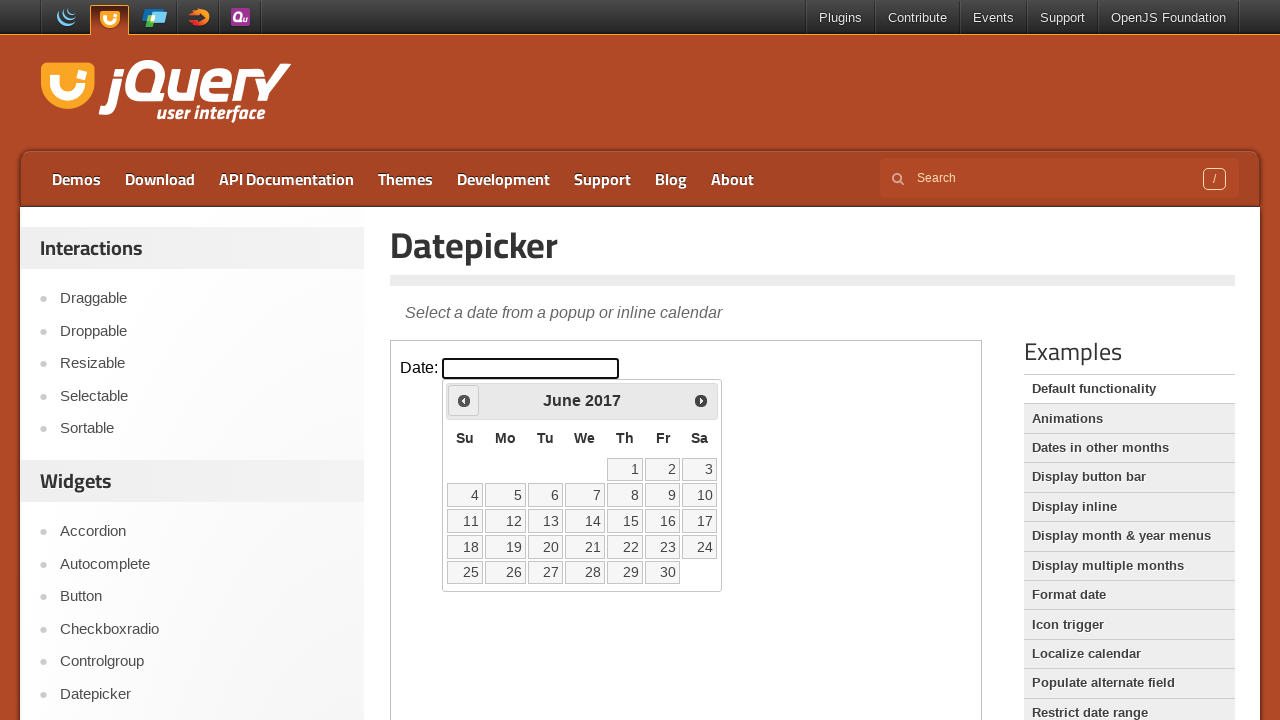

Clicked previous arrow to navigate to earlier month at (464, 400) on iframe >> nth=0 >> internal:control=enter-frame >> .ui-icon.ui-icon-circle-trian
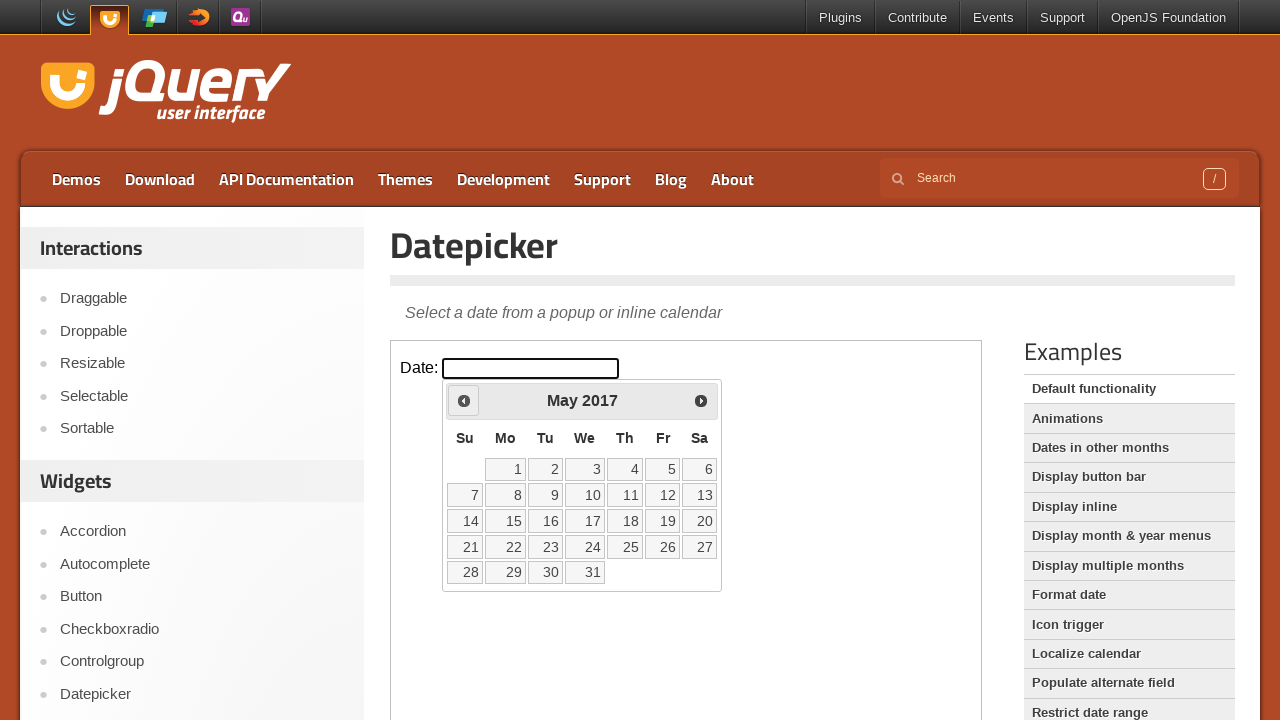

Checked current date: May 2017
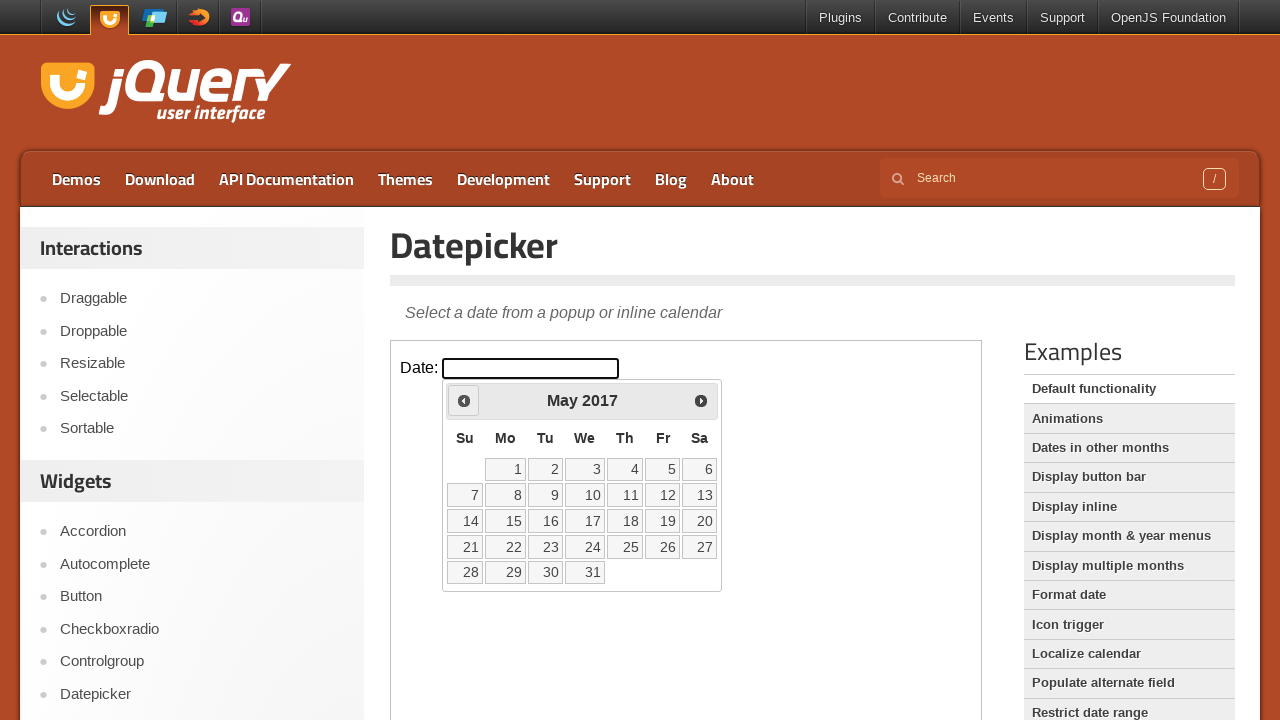

Clicked previous arrow to navigate to earlier month at (464, 400) on iframe >> nth=0 >> internal:control=enter-frame >> .ui-icon.ui-icon-circle-trian
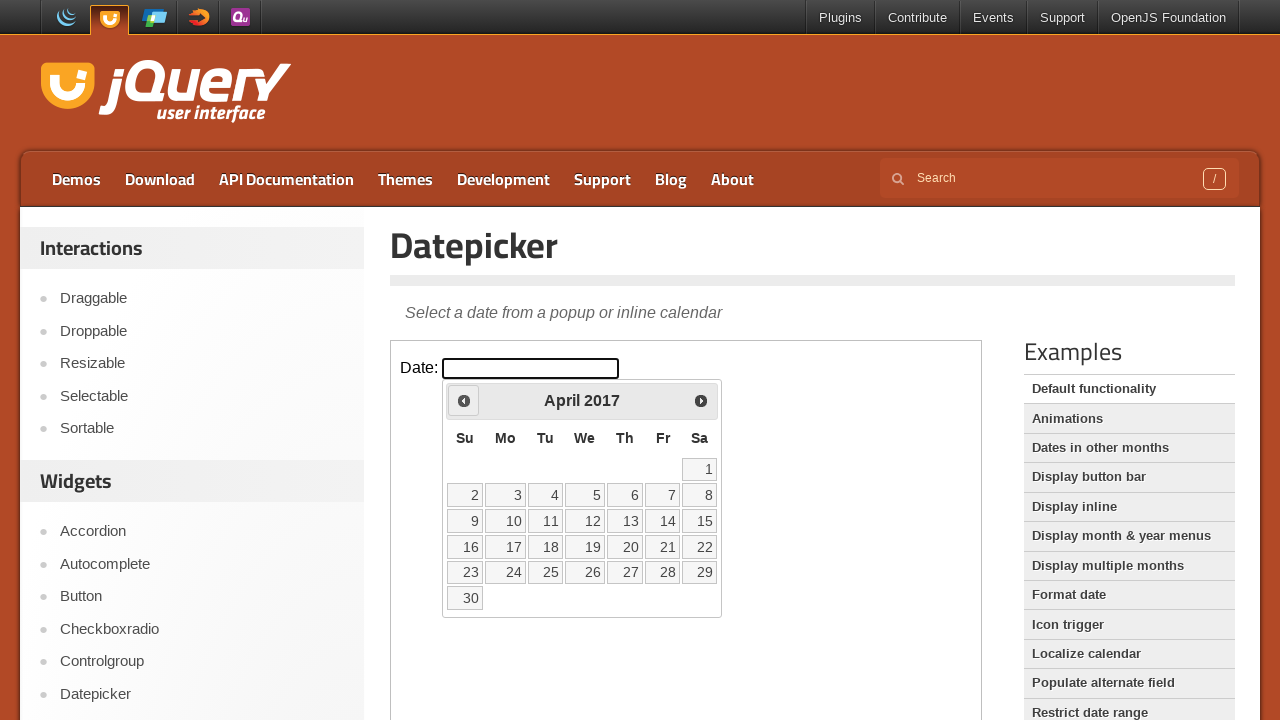

Checked current date: April 2017
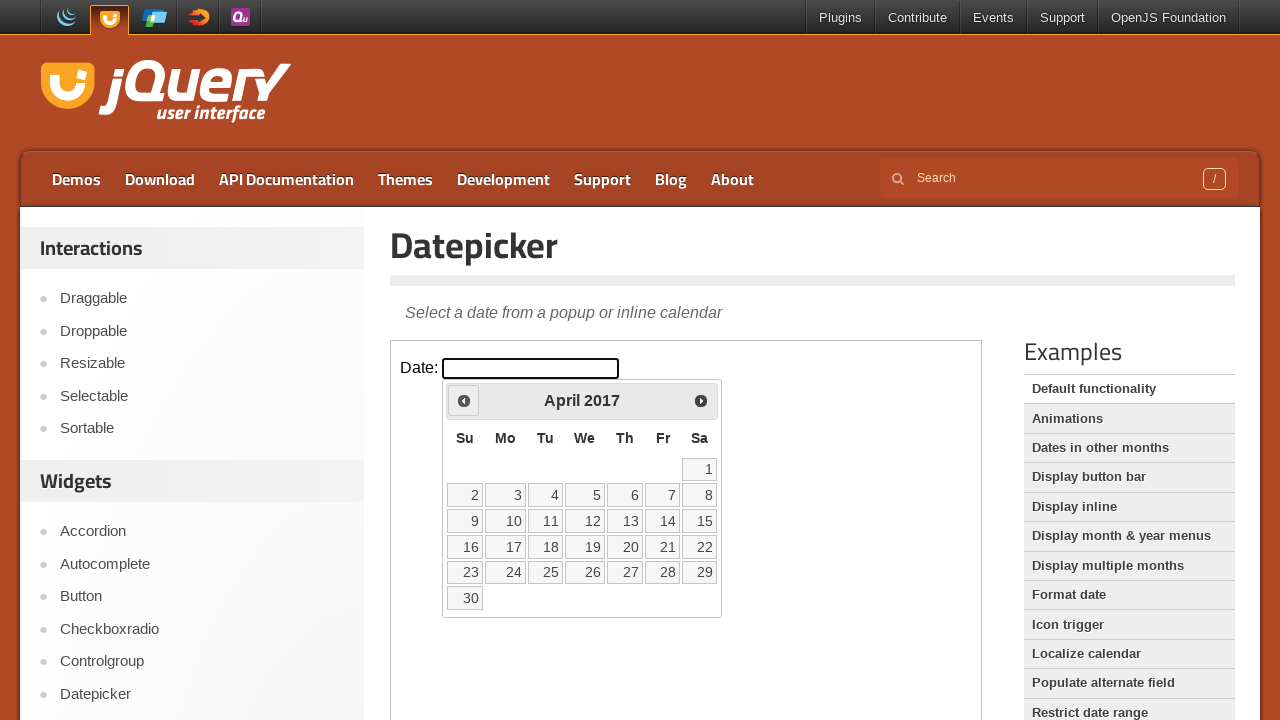

Clicked previous arrow to navigate to earlier month at (464, 400) on iframe >> nth=0 >> internal:control=enter-frame >> .ui-icon.ui-icon-circle-trian
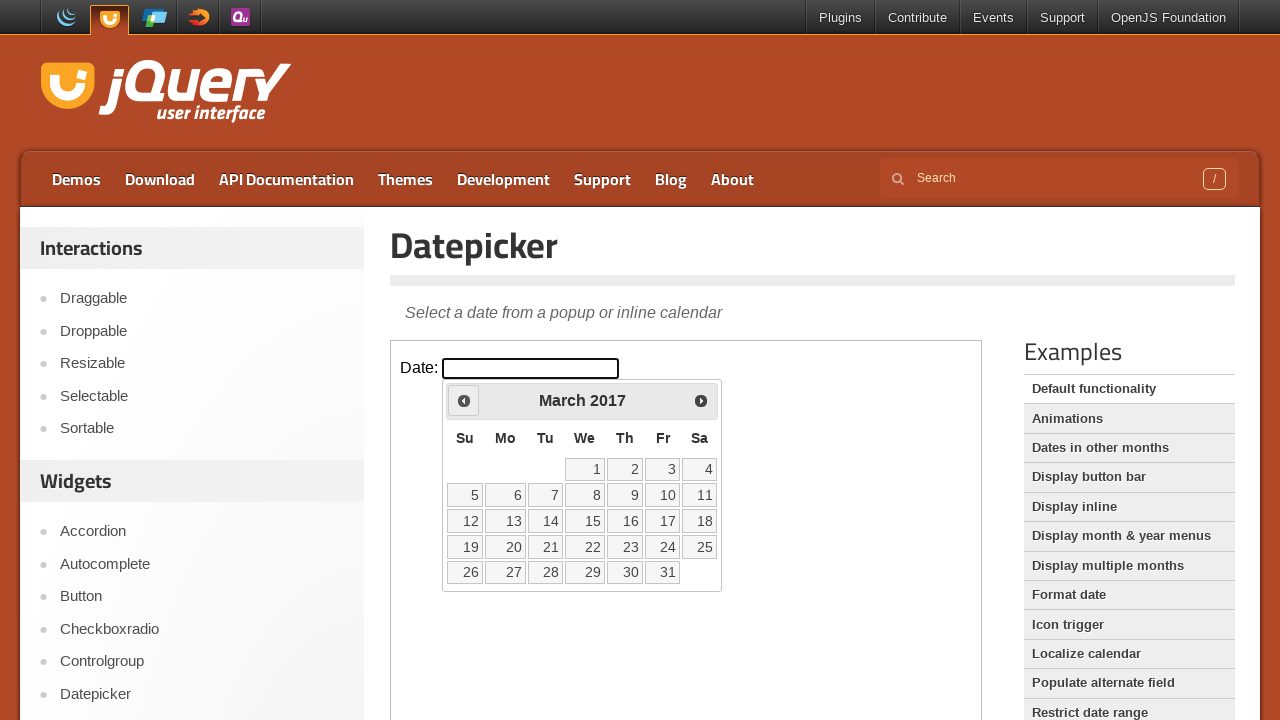

Checked current date: March 2017
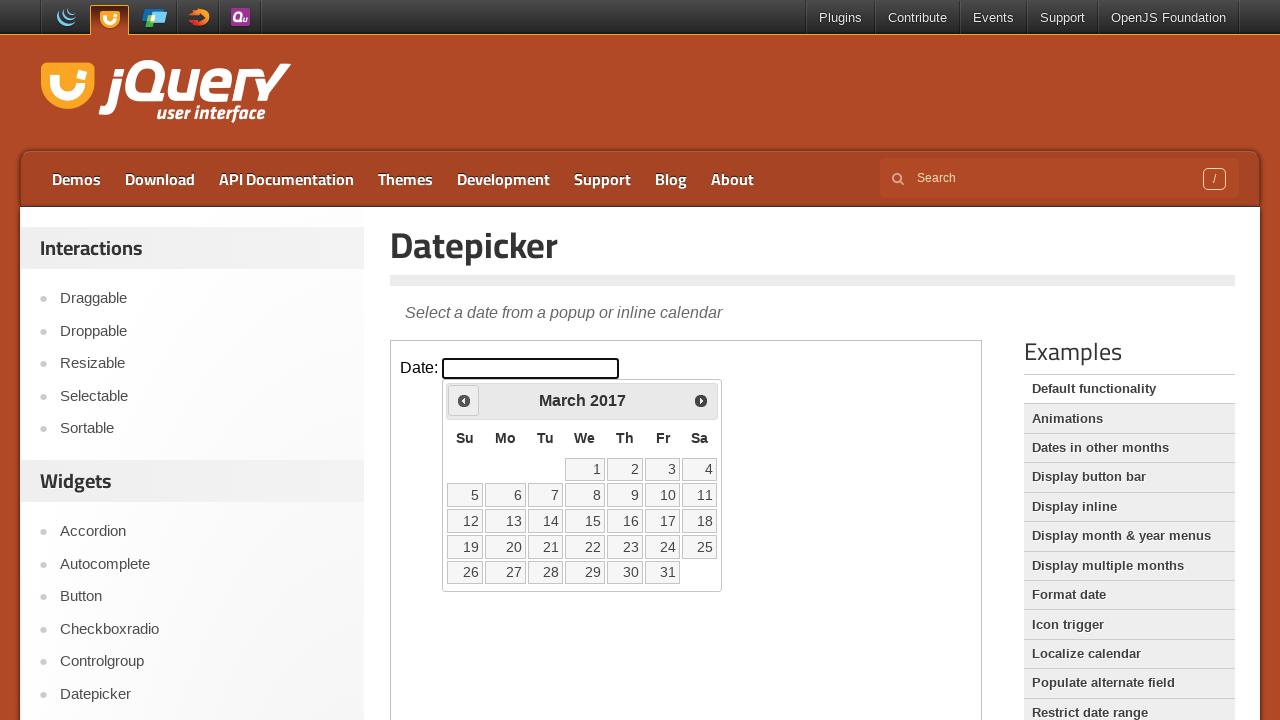

Clicked previous arrow to navigate to earlier month at (464, 400) on iframe >> nth=0 >> internal:control=enter-frame >> .ui-icon.ui-icon-circle-trian
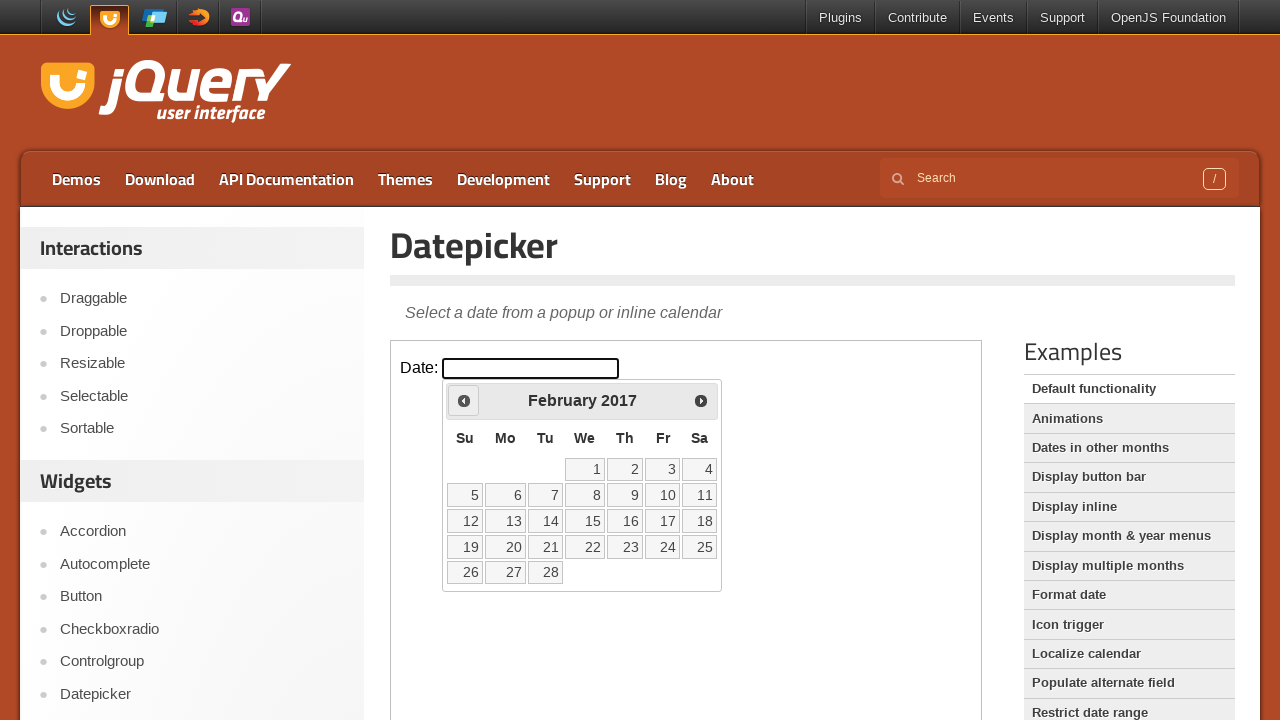

Checked current date: February 2017
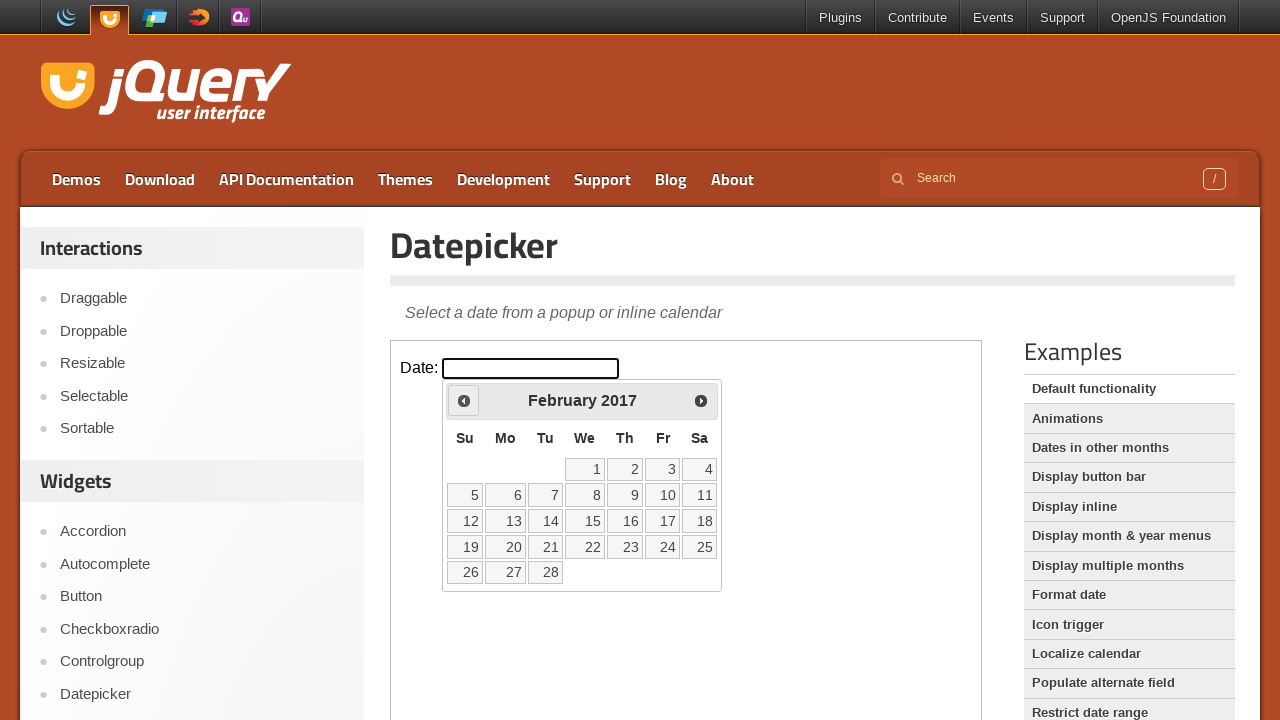

Clicked previous arrow to navigate to earlier month at (464, 400) on iframe >> nth=0 >> internal:control=enter-frame >> .ui-icon.ui-icon-circle-trian
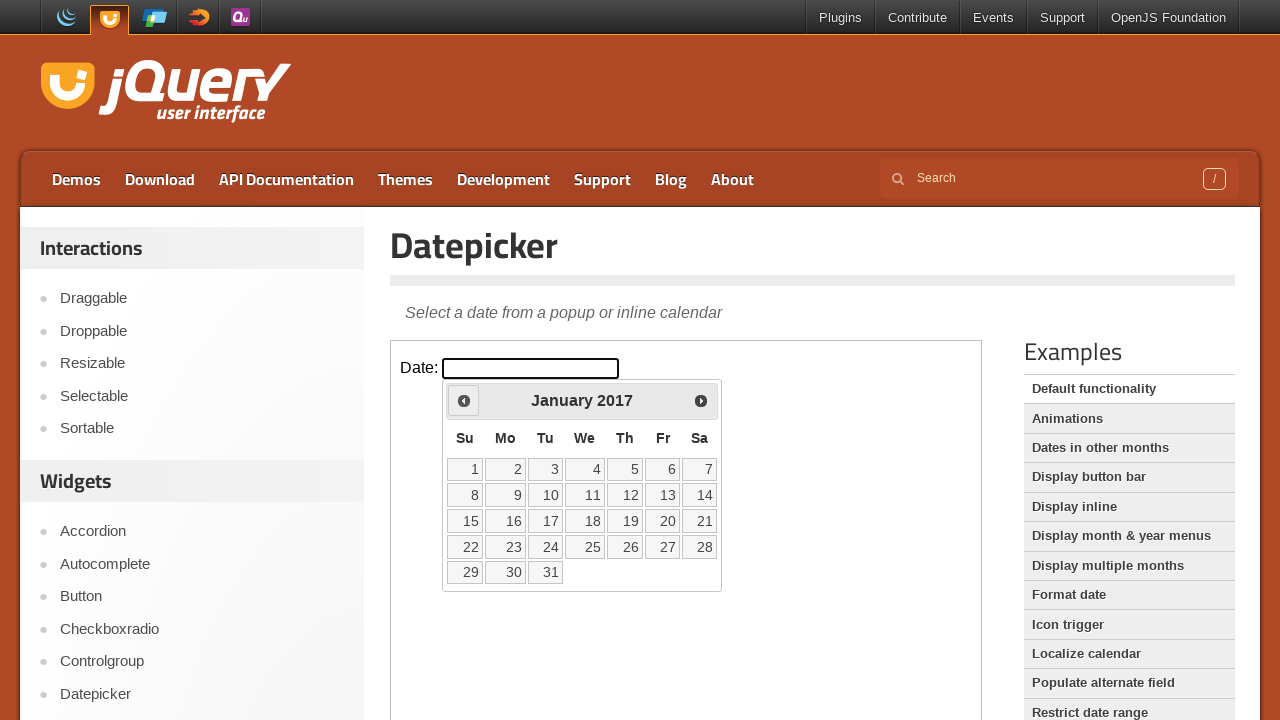

Checked current date: January 2017
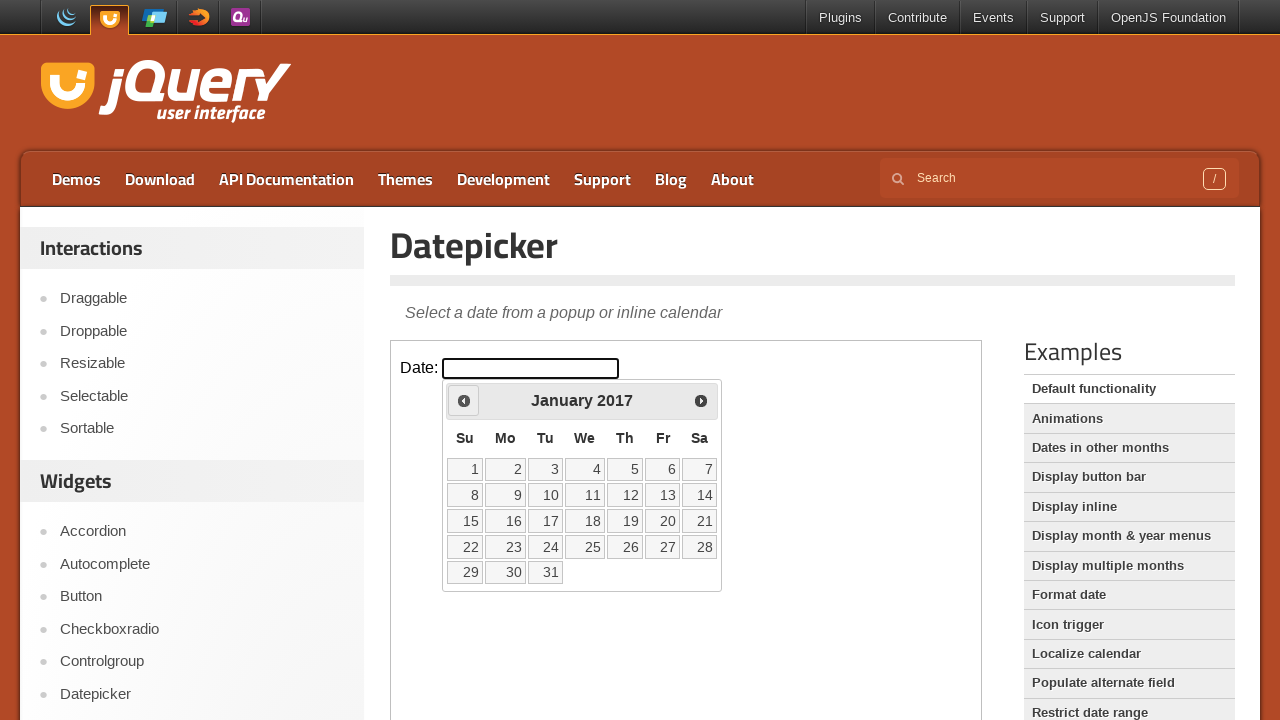

Clicked previous arrow to navigate to earlier month at (464, 400) on iframe >> nth=0 >> internal:control=enter-frame >> .ui-icon.ui-icon-circle-trian
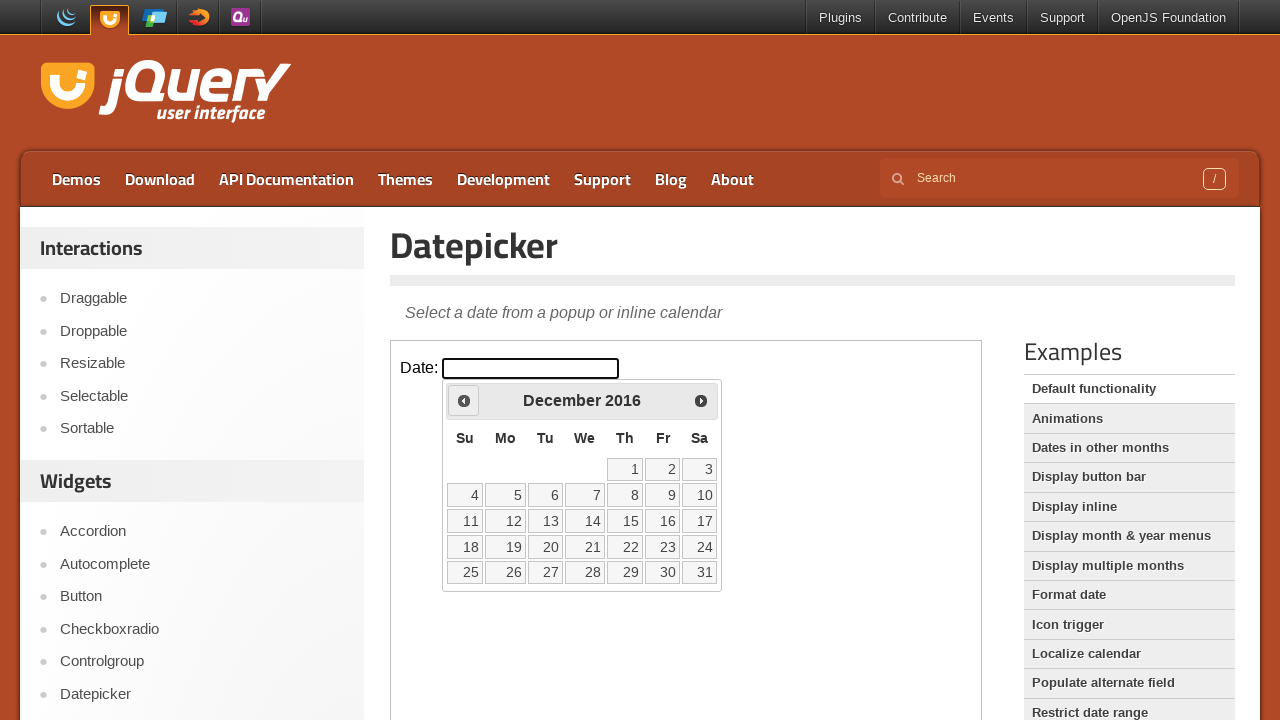

Checked current date: December 2016
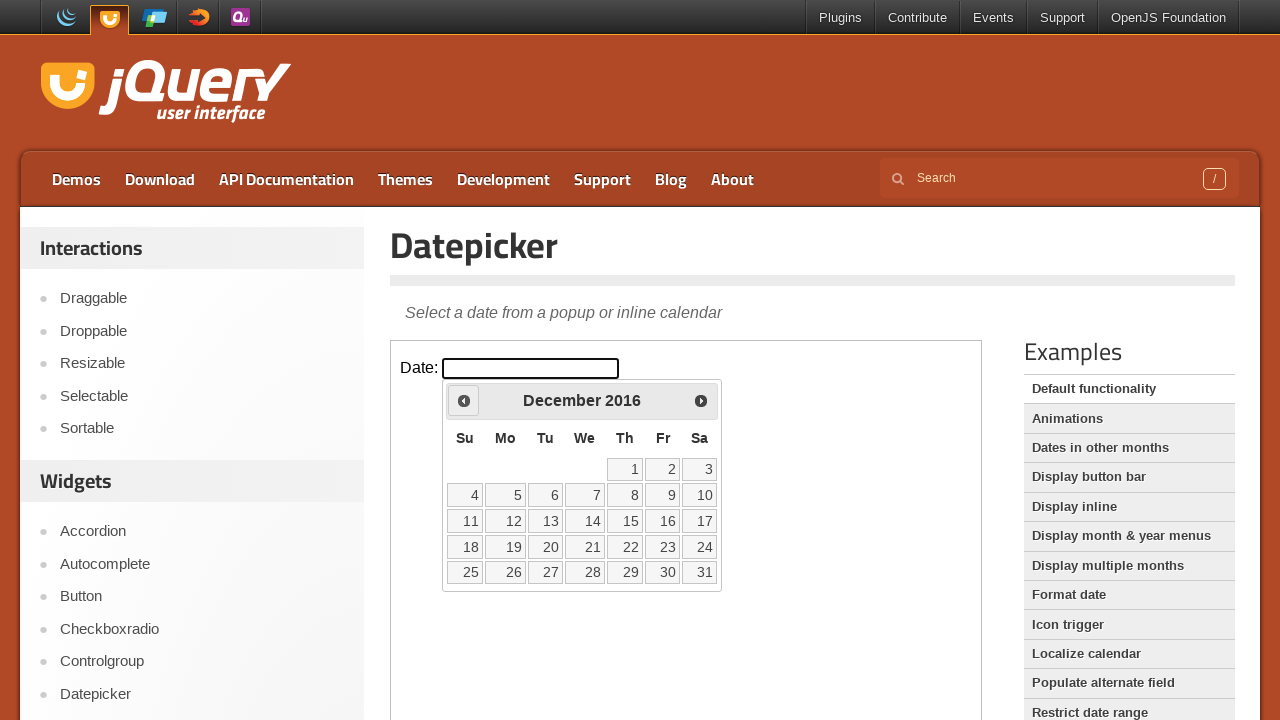

Clicked previous arrow to navigate to earlier month at (464, 400) on iframe >> nth=0 >> internal:control=enter-frame >> .ui-icon.ui-icon-circle-trian
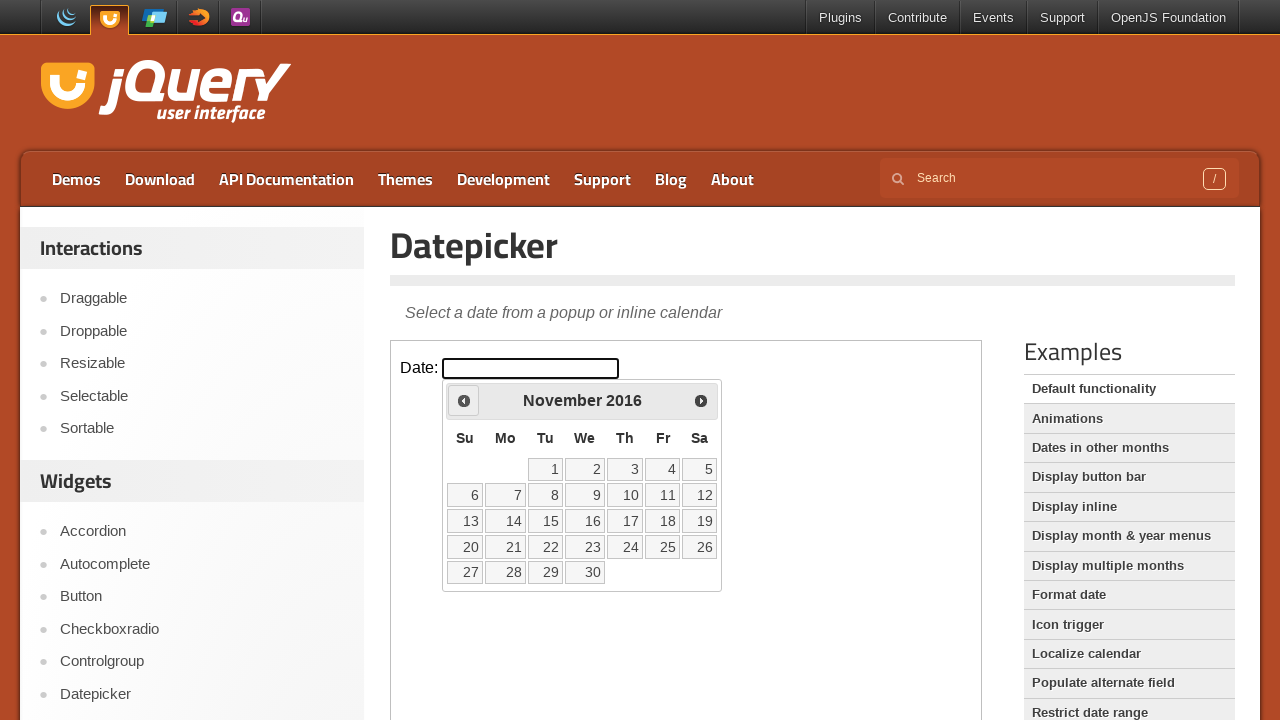

Checked current date: November 2016
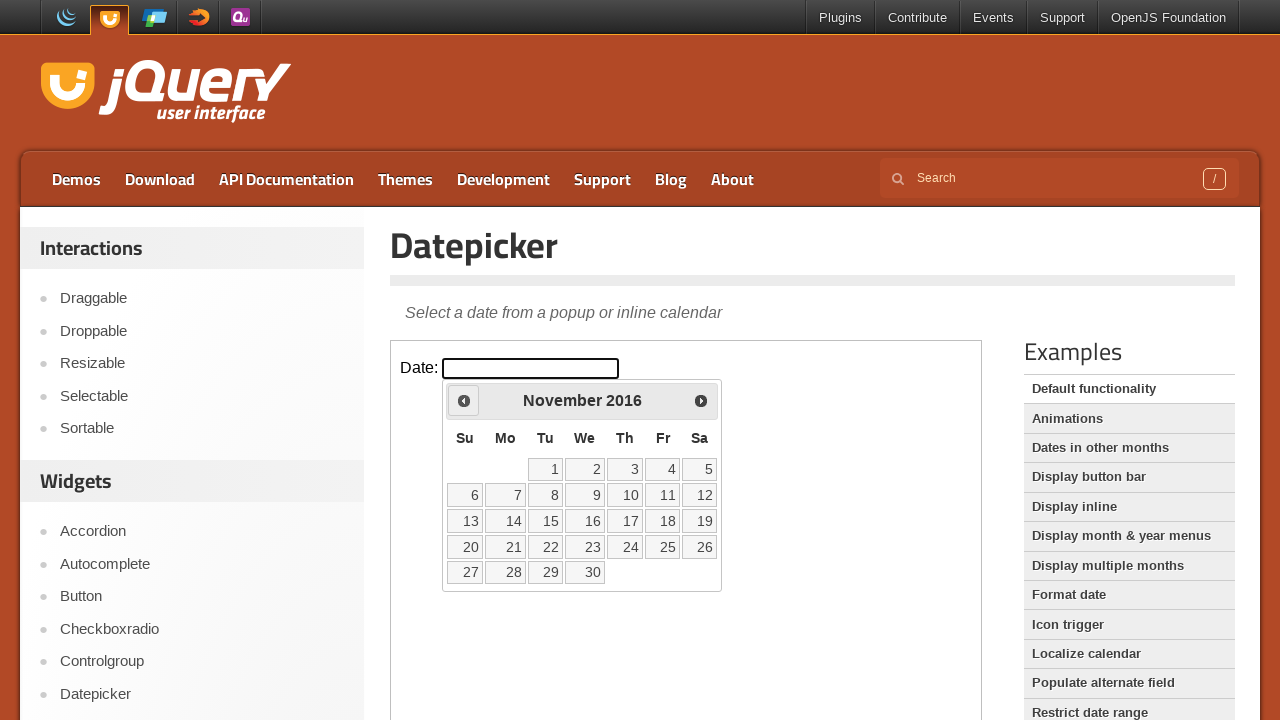

Clicked previous arrow to navigate to earlier month at (464, 400) on iframe >> nth=0 >> internal:control=enter-frame >> .ui-icon.ui-icon-circle-trian
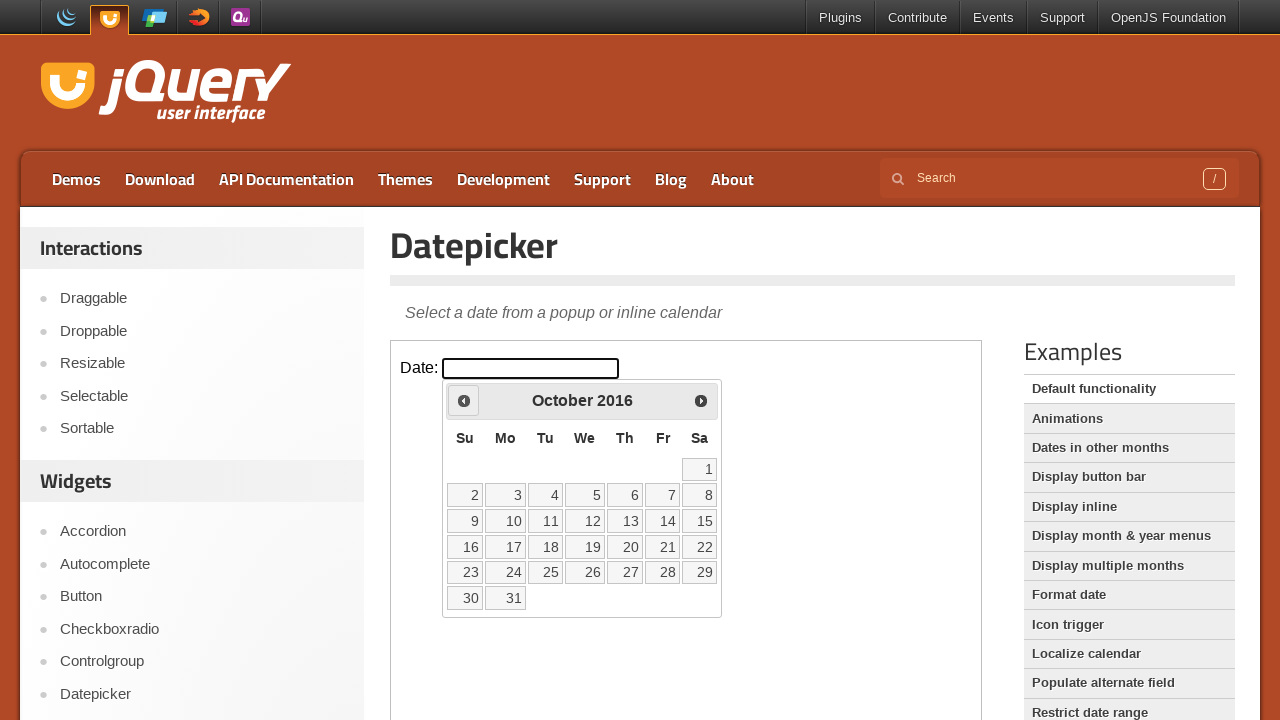

Checked current date: October 2016
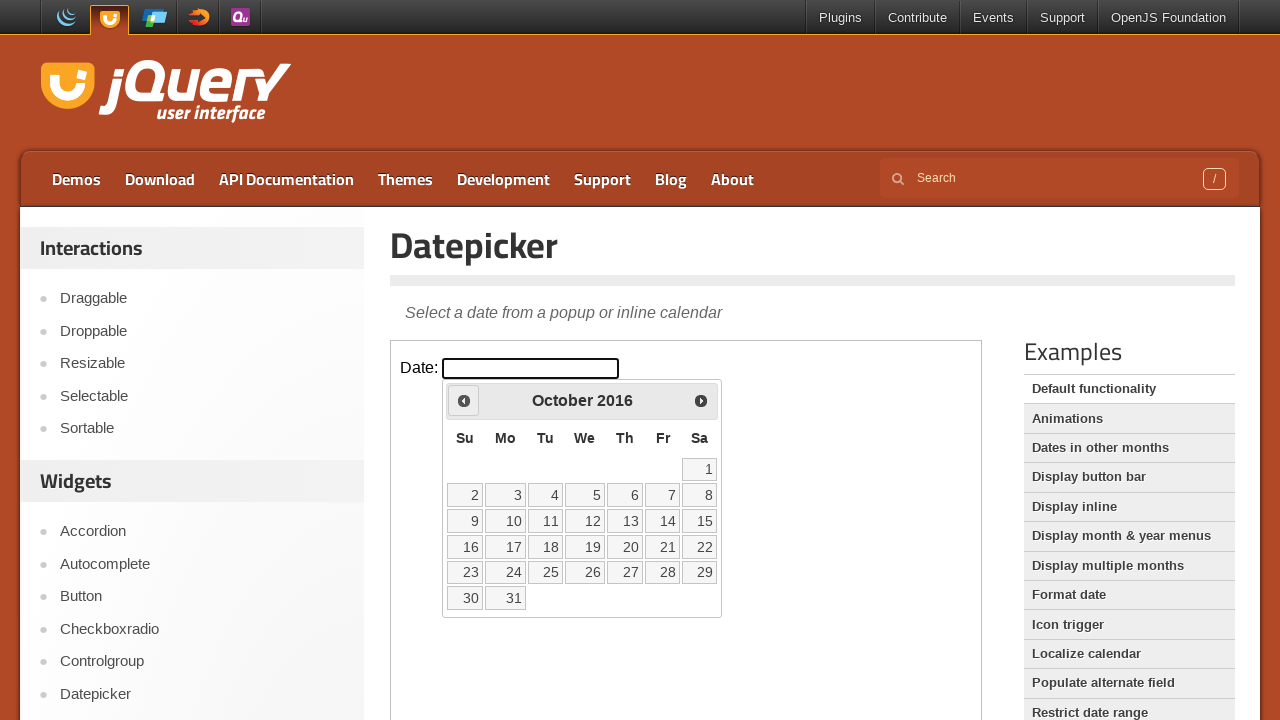

Clicked previous arrow to navigate to earlier month at (464, 400) on iframe >> nth=0 >> internal:control=enter-frame >> .ui-icon.ui-icon-circle-trian
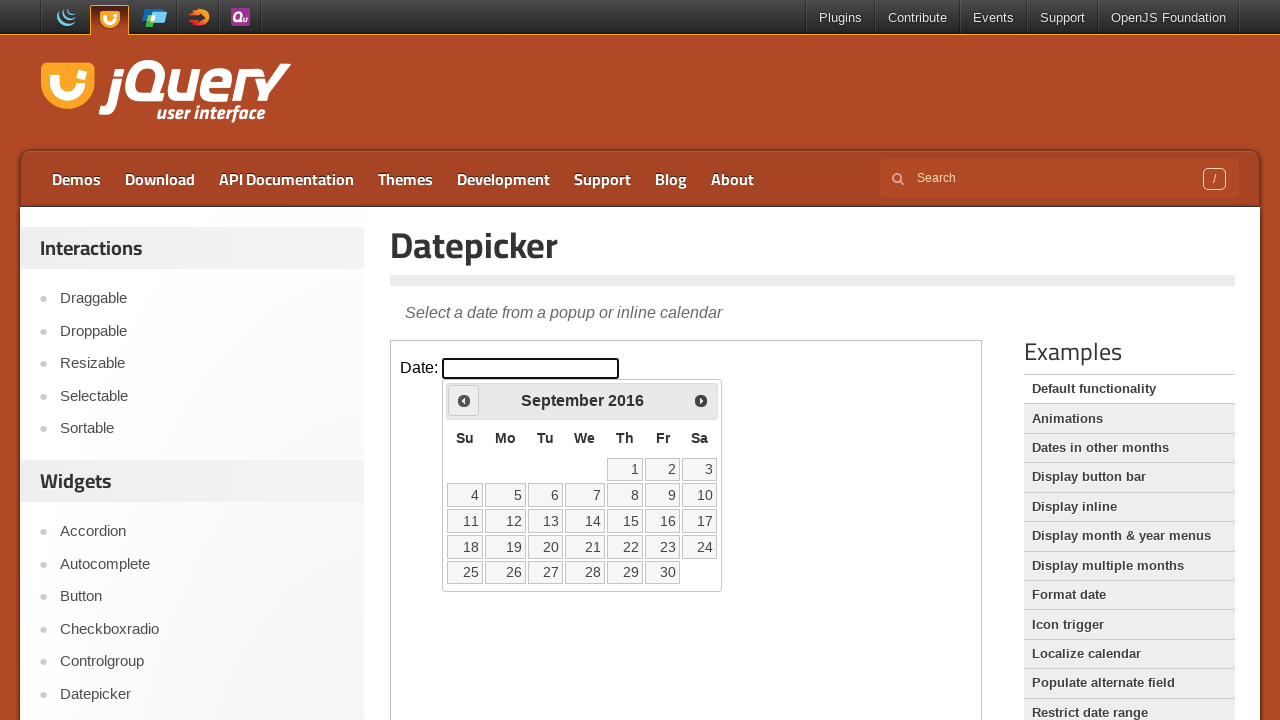

Checked current date: September 2016
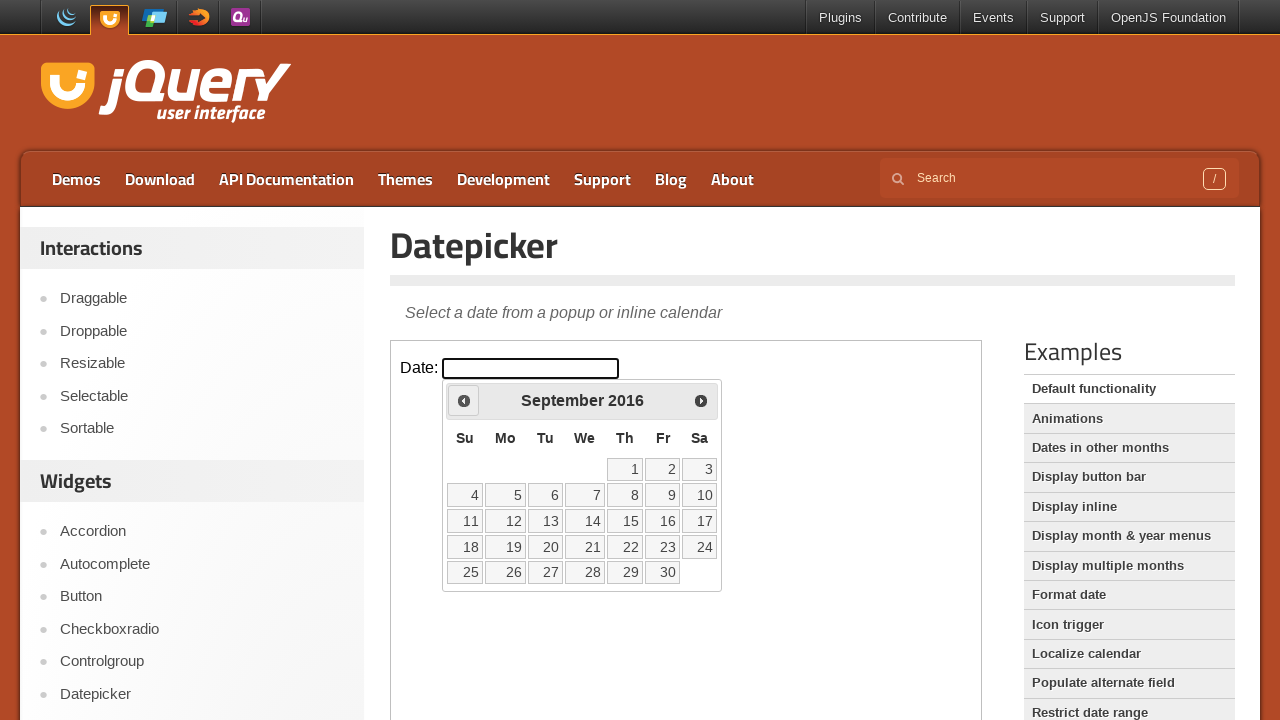

Clicked previous arrow to navigate to earlier month at (464, 400) on iframe >> nth=0 >> internal:control=enter-frame >> .ui-icon.ui-icon-circle-trian
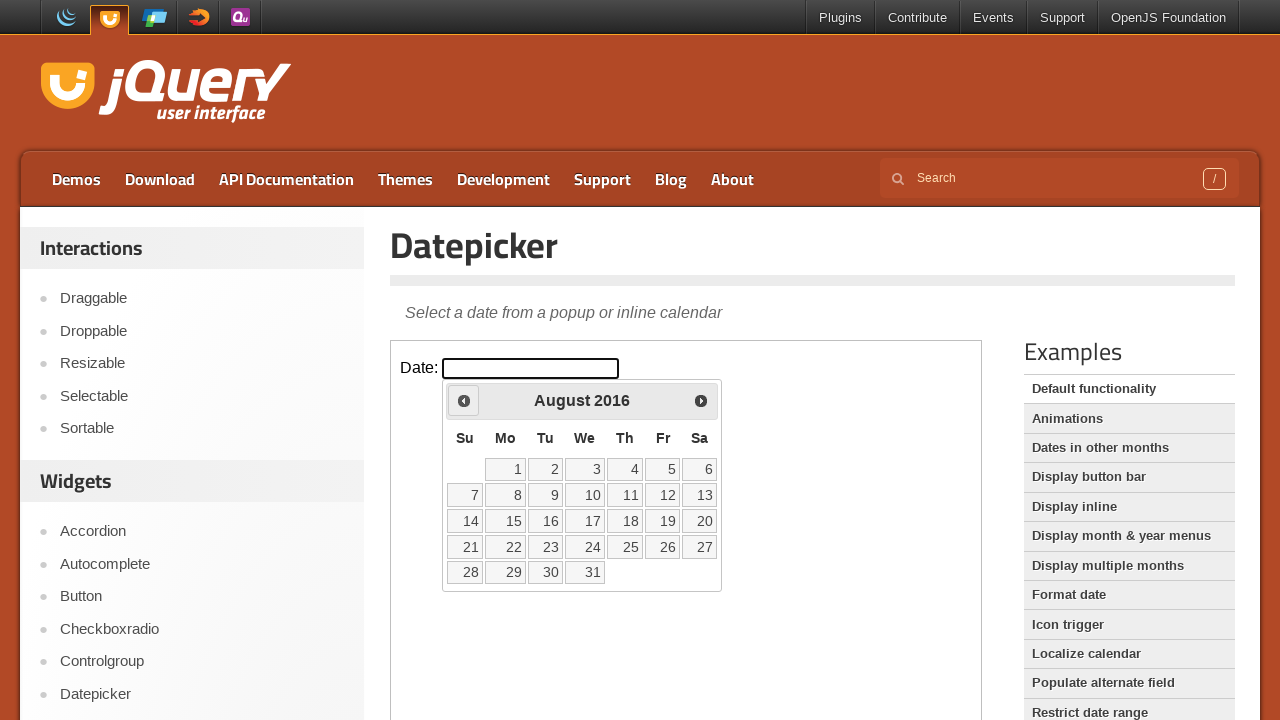

Checked current date: August 2016
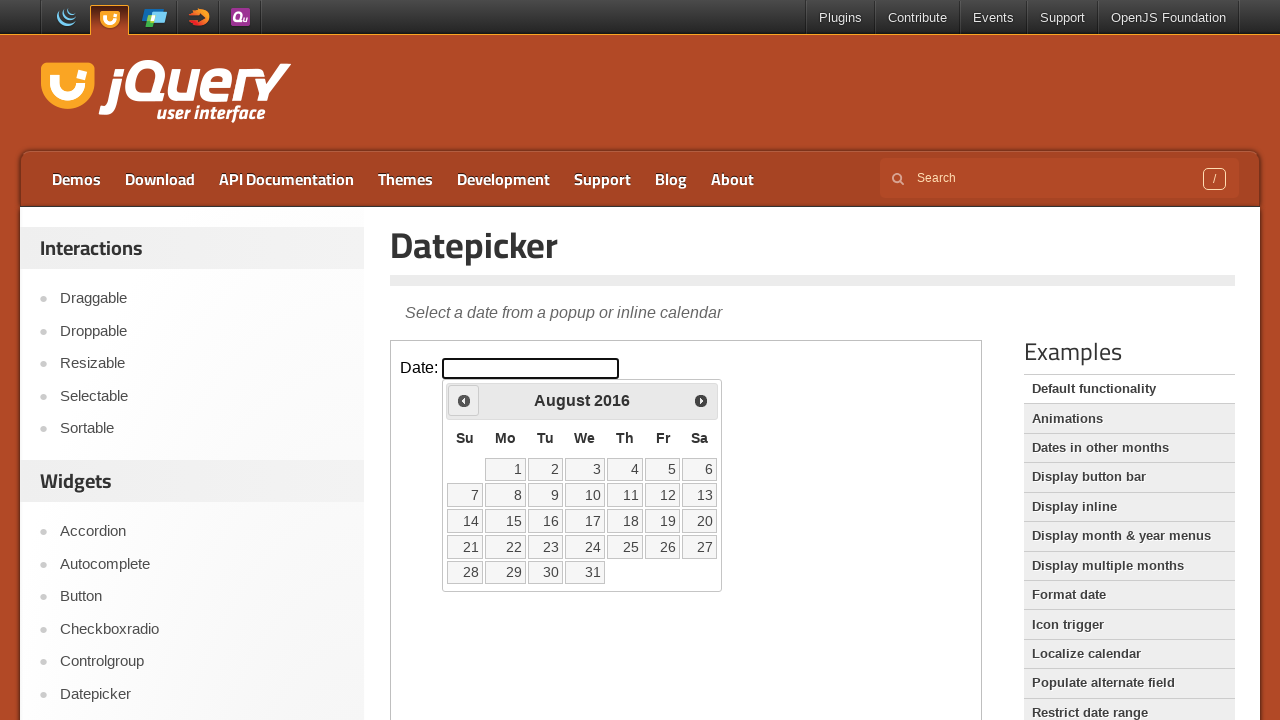

Clicked previous arrow to navigate to earlier month at (464, 400) on iframe >> nth=0 >> internal:control=enter-frame >> .ui-icon.ui-icon-circle-trian
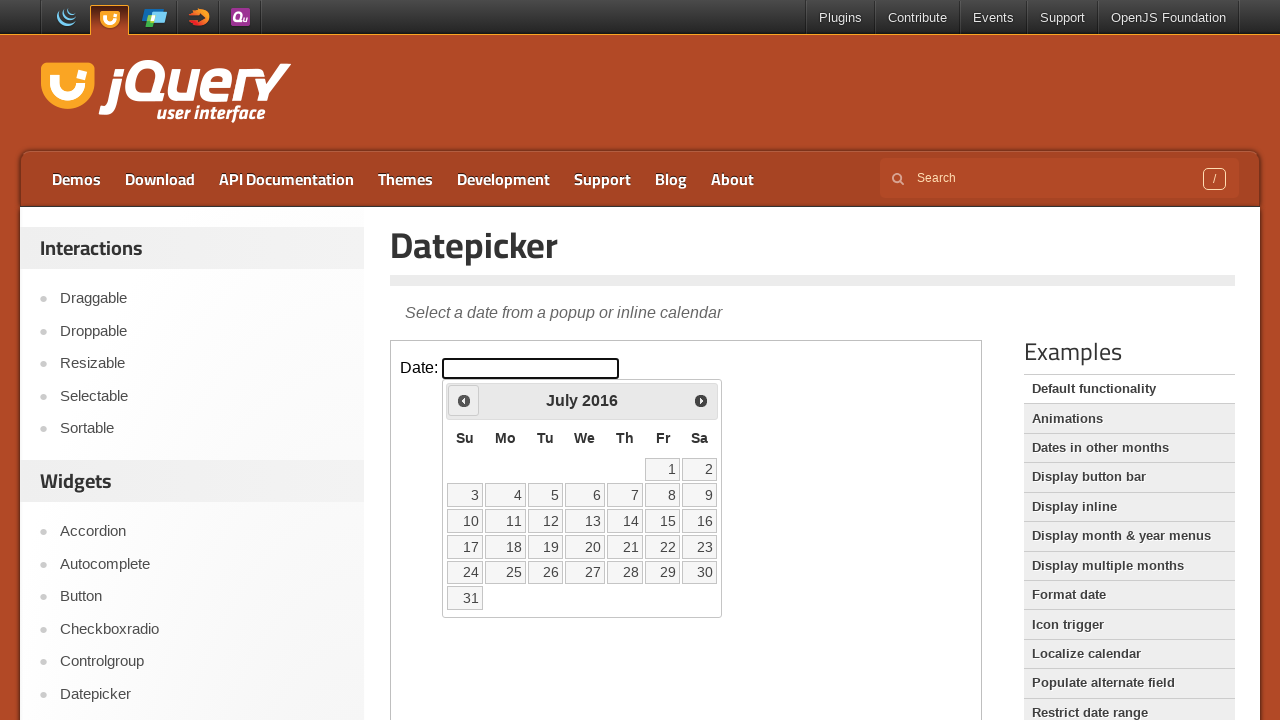

Checked current date: July 2016
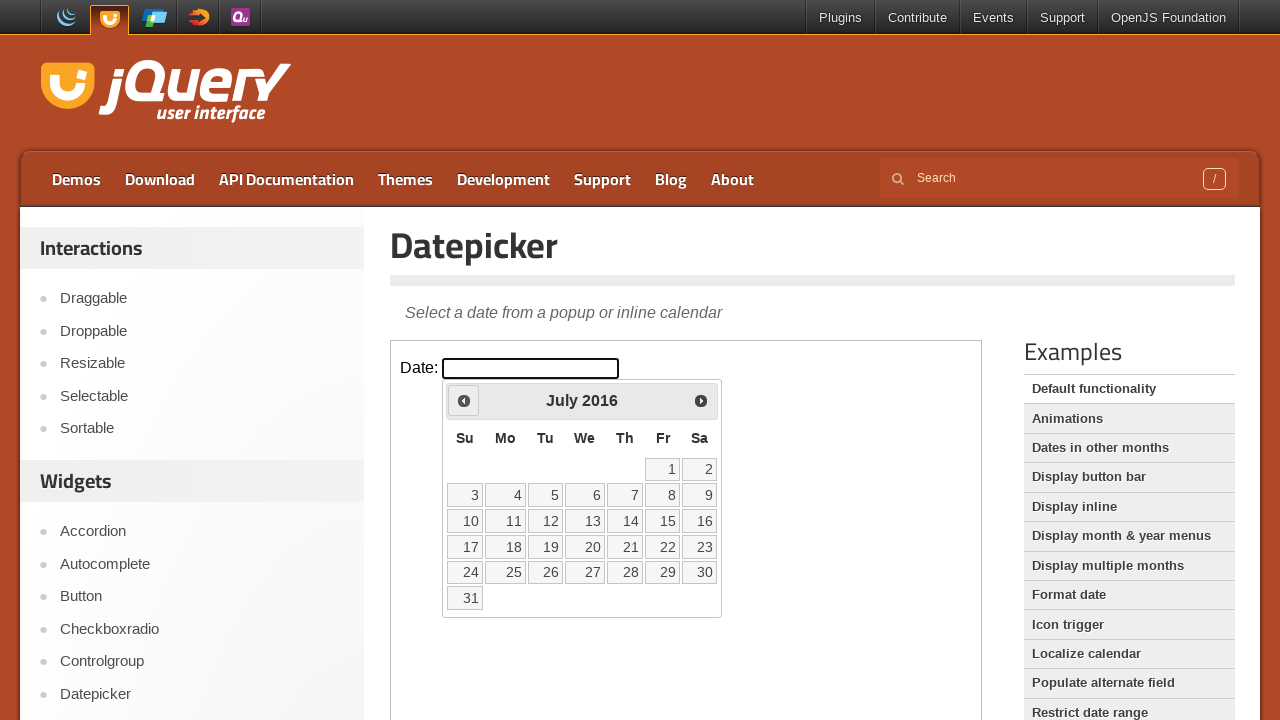

Clicked previous arrow to navigate to earlier month at (464, 400) on iframe >> nth=0 >> internal:control=enter-frame >> .ui-icon.ui-icon-circle-trian
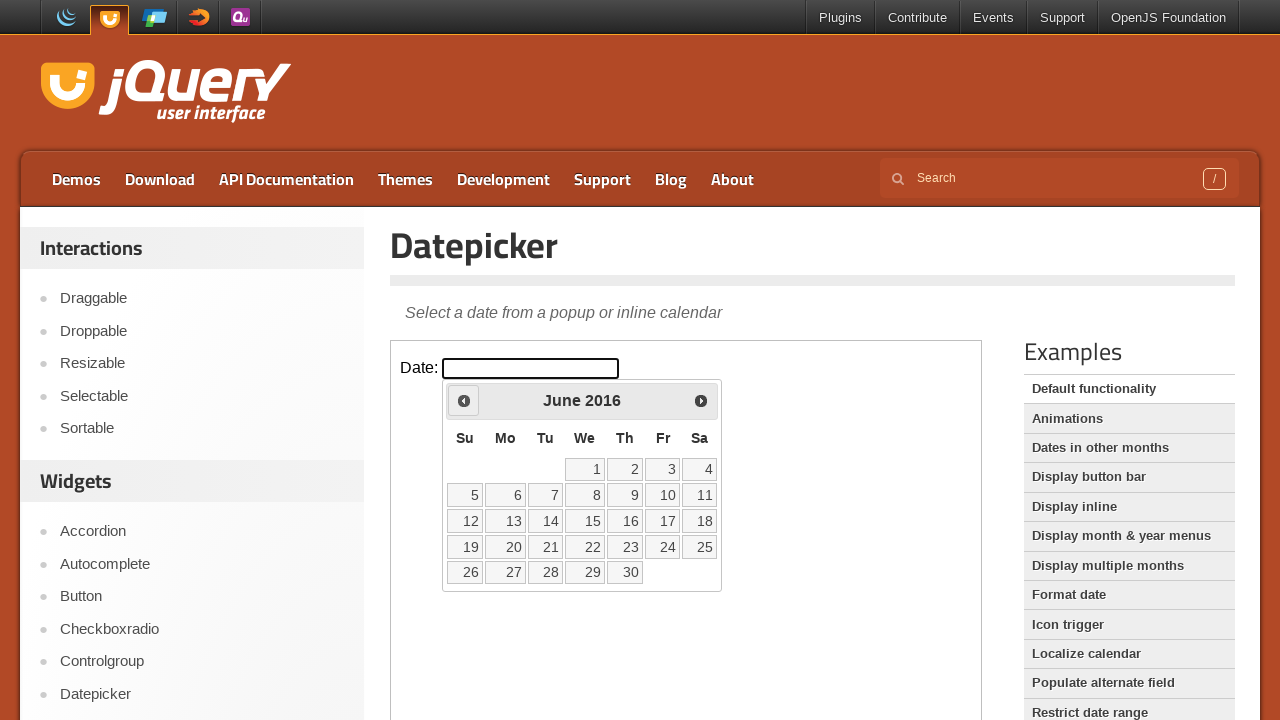

Checked current date: June 2016
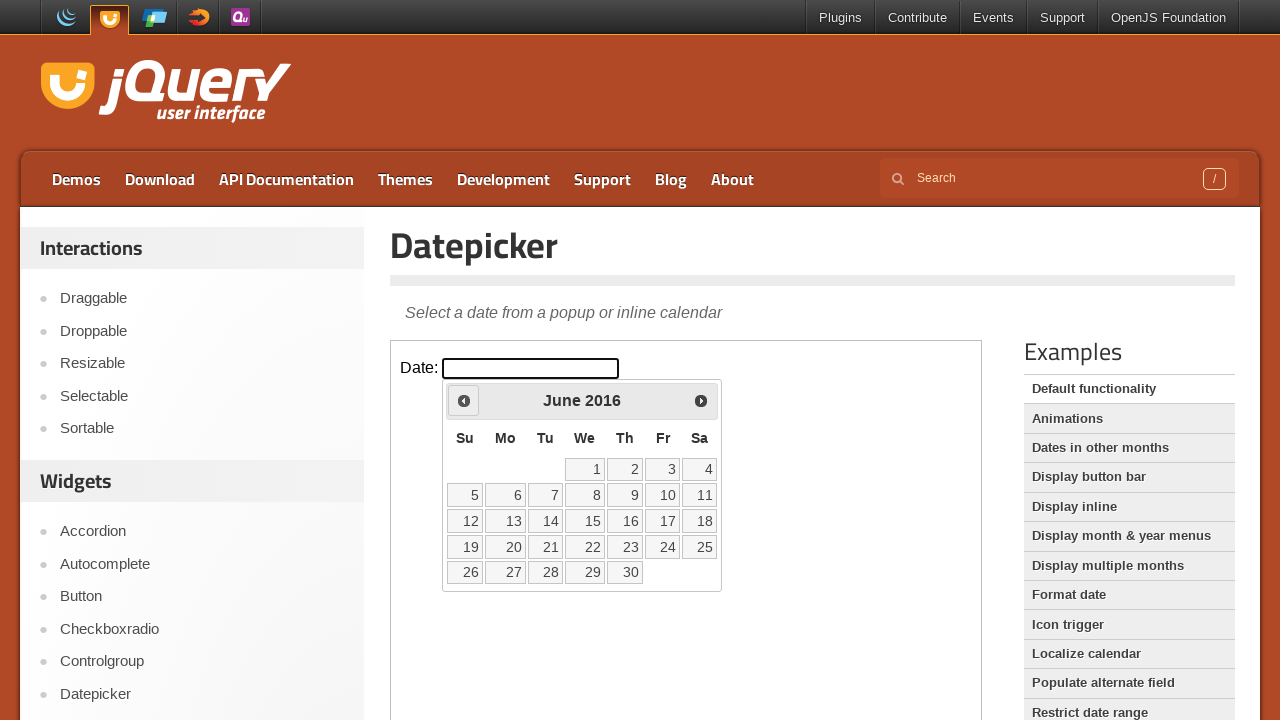

Clicked previous arrow to navigate to earlier month at (464, 400) on iframe >> nth=0 >> internal:control=enter-frame >> .ui-icon.ui-icon-circle-trian
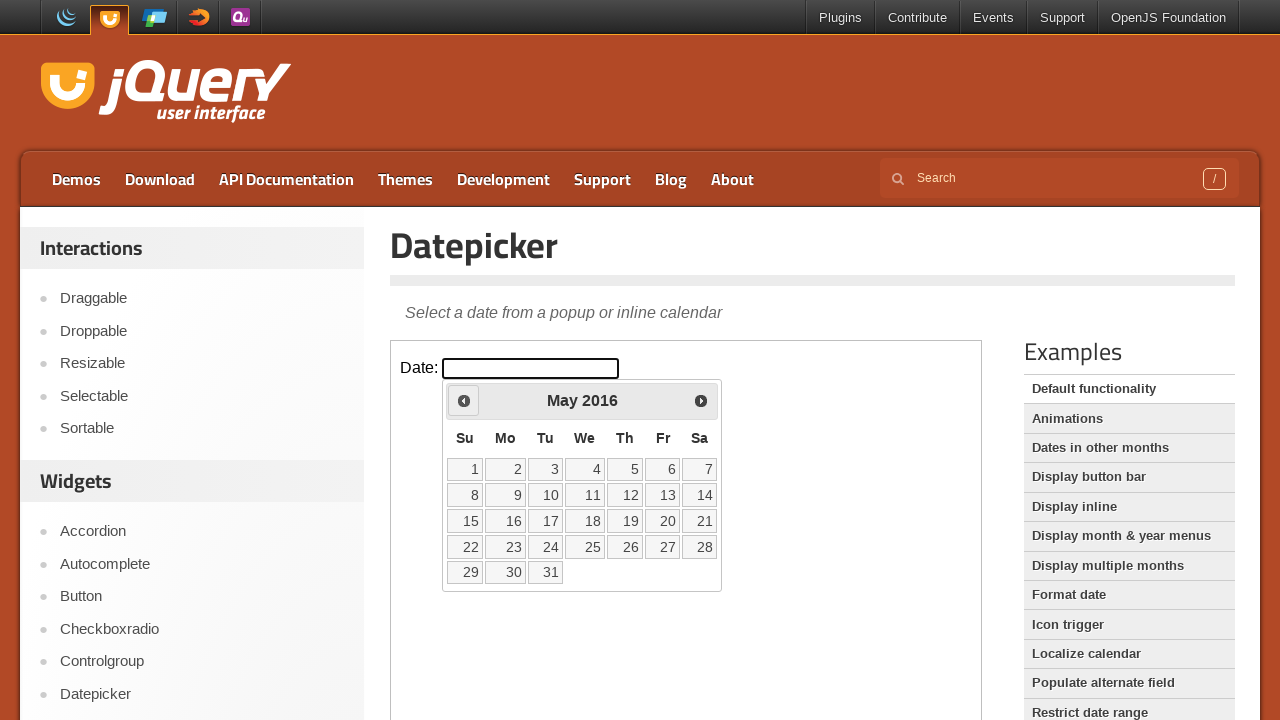

Checked current date: May 2016
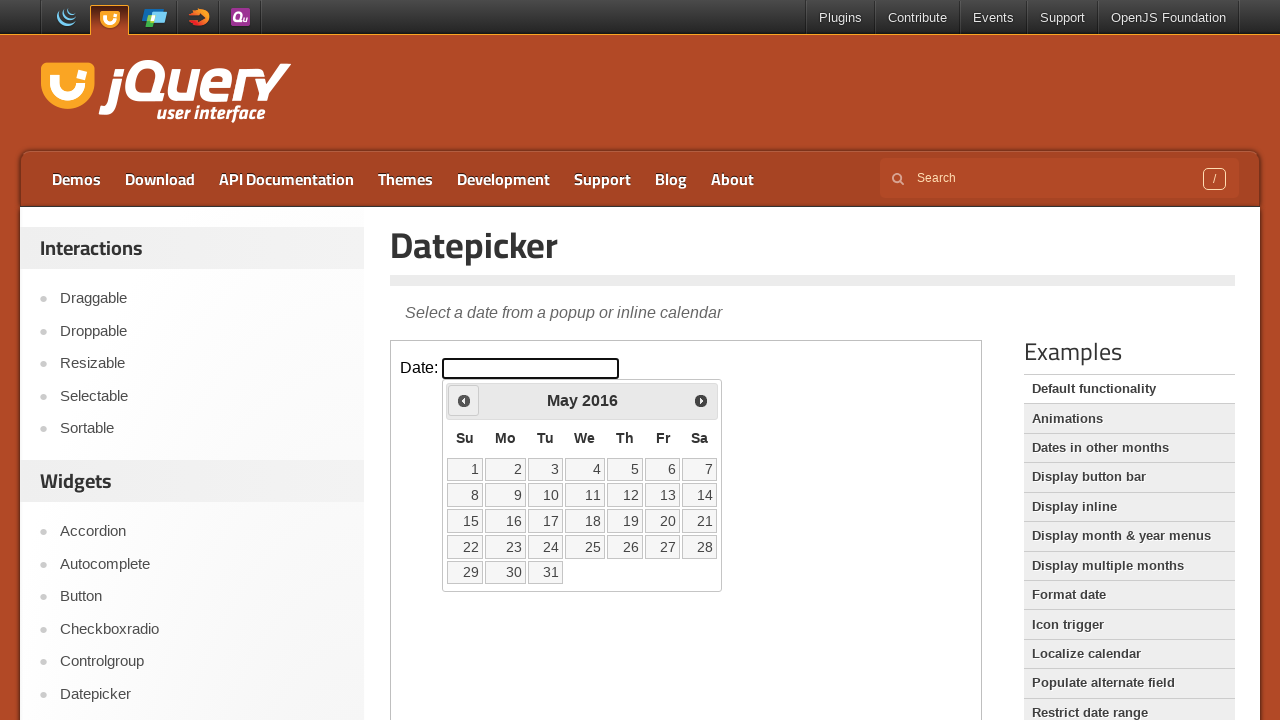

Clicked previous arrow to navigate to earlier month at (464, 400) on iframe >> nth=0 >> internal:control=enter-frame >> .ui-icon.ui-icon-circle-trian
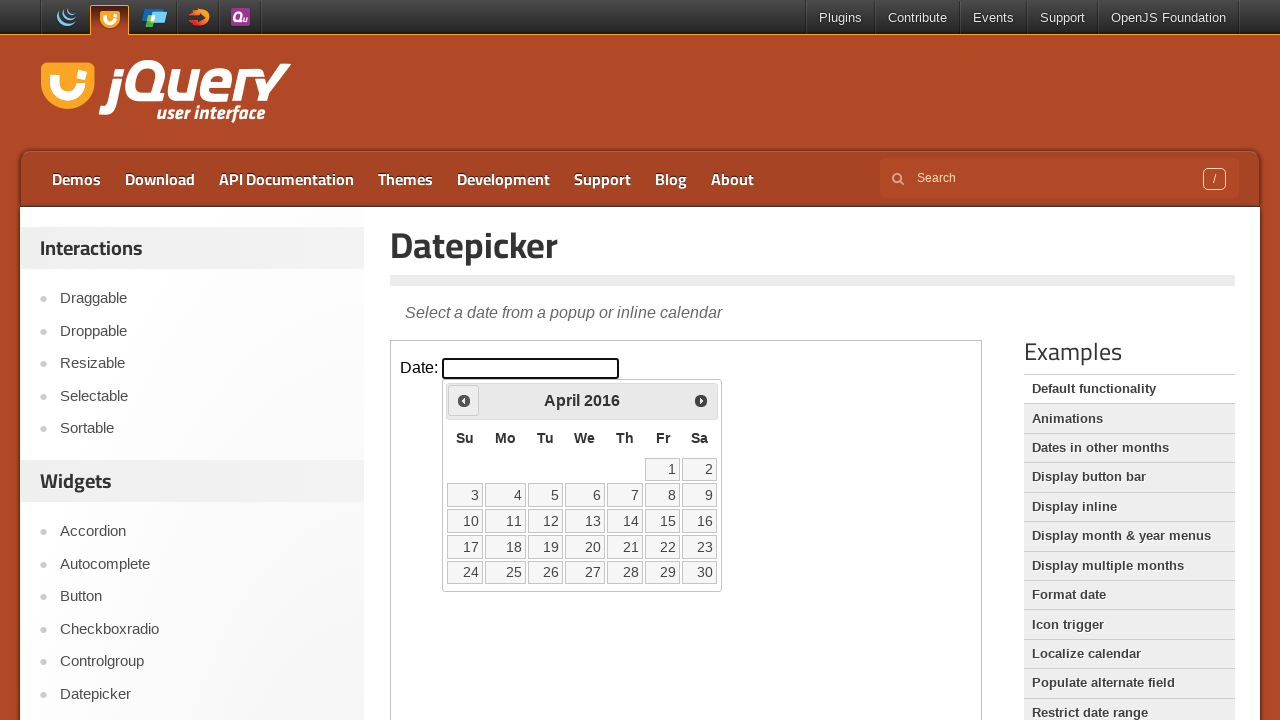

Checked current date: April 2016
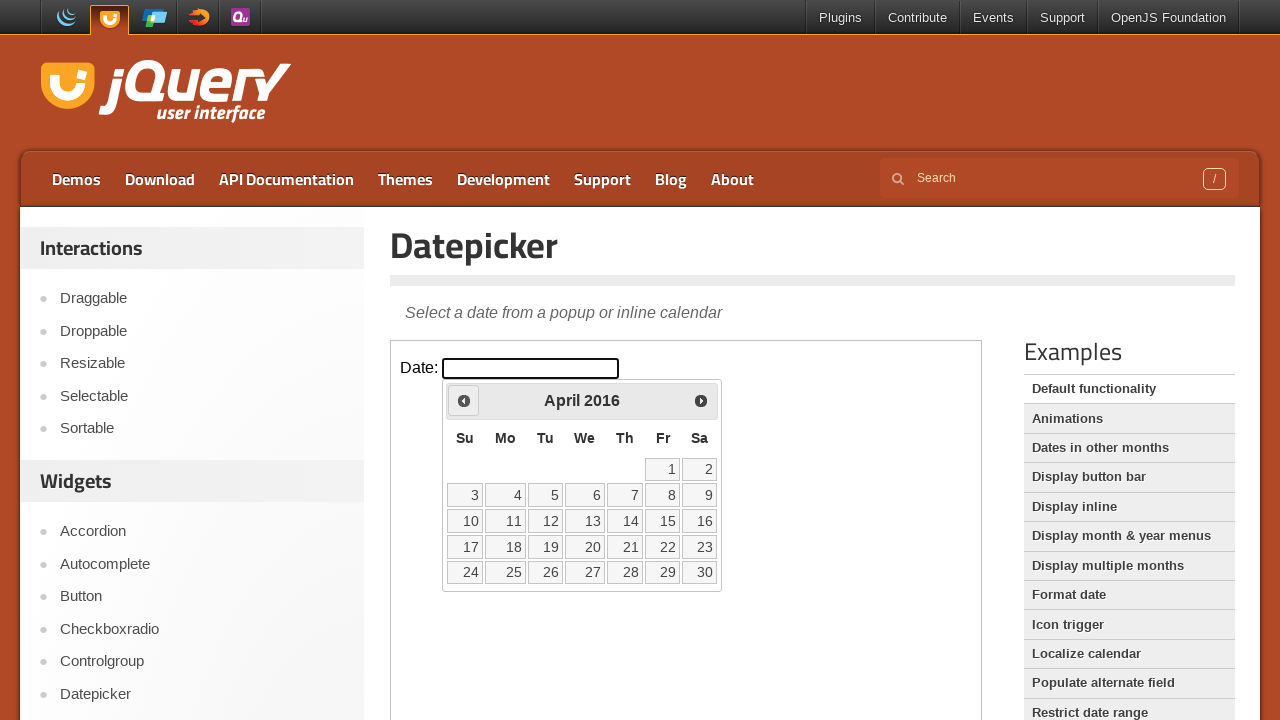

Clicked previous arrow to navigate to earlier month at (464, 400) on iframe >> nth=0 >> internal:control=enter-frame >> .ui-icon.ui-icon-circle-trian
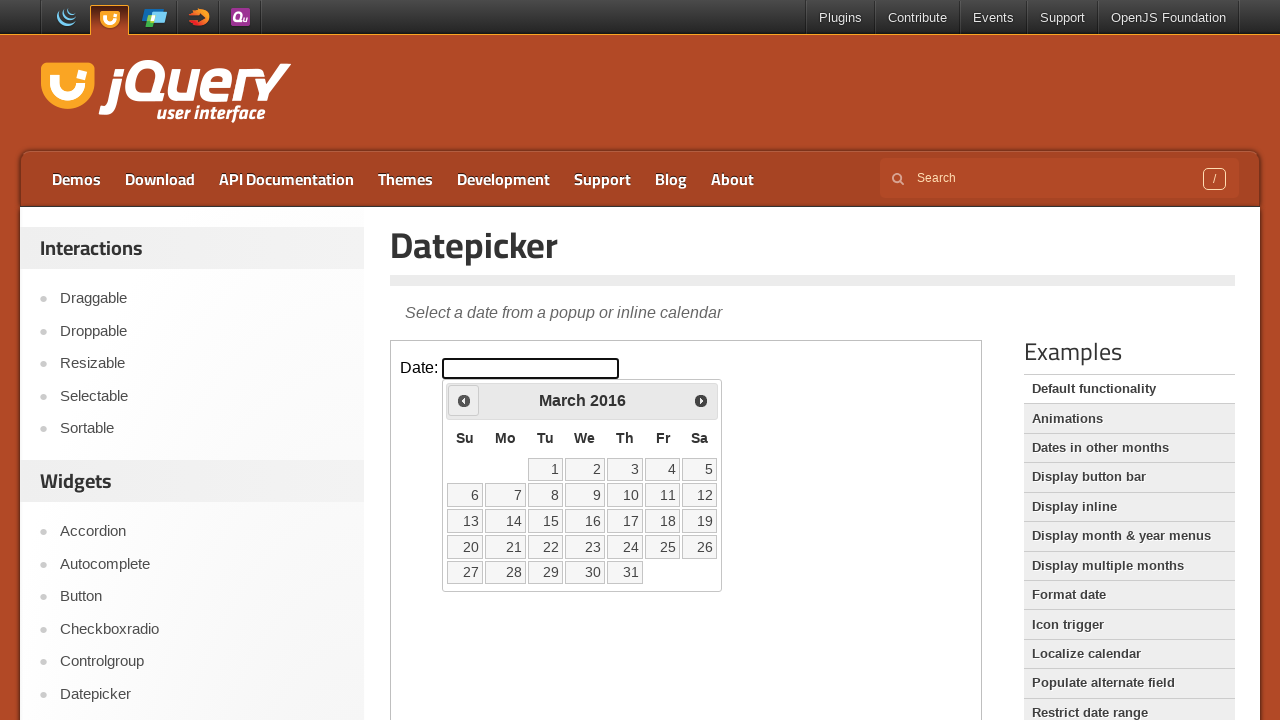

Checked current date: March 2016
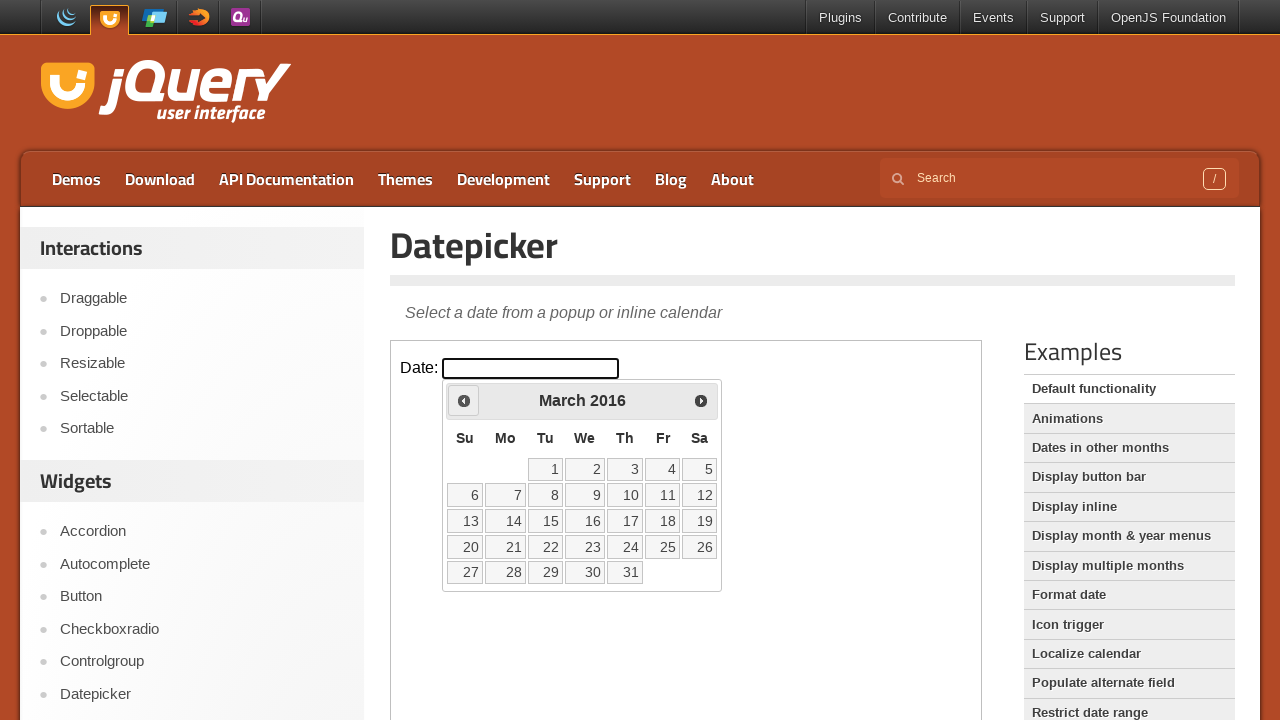

Clicked previous arrow to navigate to earlier month at (464, 400) on iframe >> nth=0 >> internal:control=enter-frame >> .ui-icon.ui-icon-circle-trian
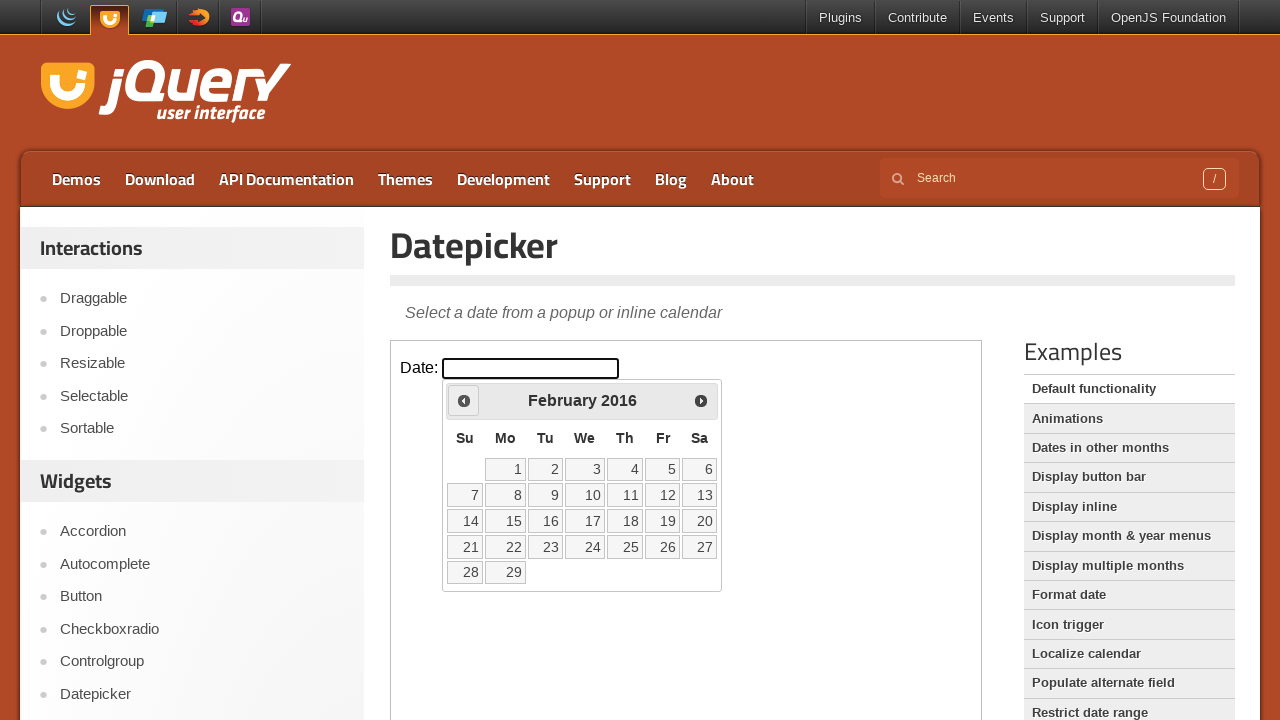

Checked current date: February 2016
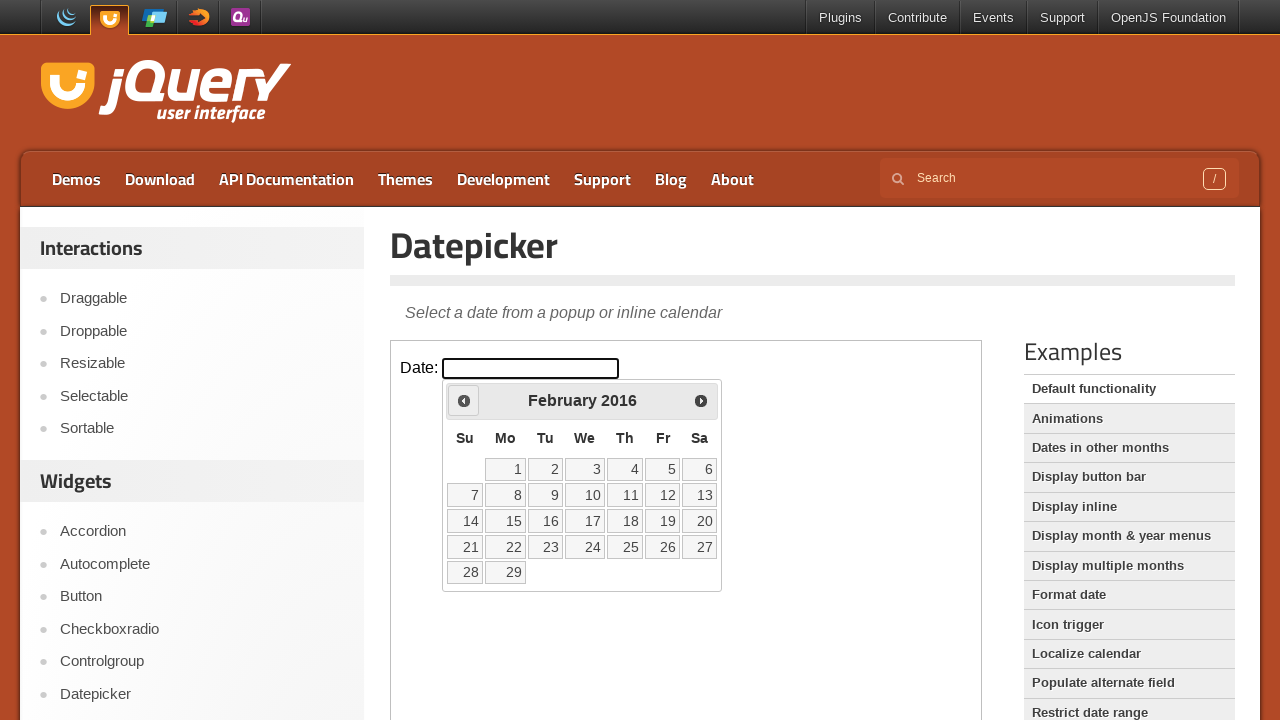

Clicked previous arrow to navigate to earlier month at (464, 400) on iframe >> nth=0 >> internal:control=enter-frame >> .ui-icon.ui-icon-circle-trian
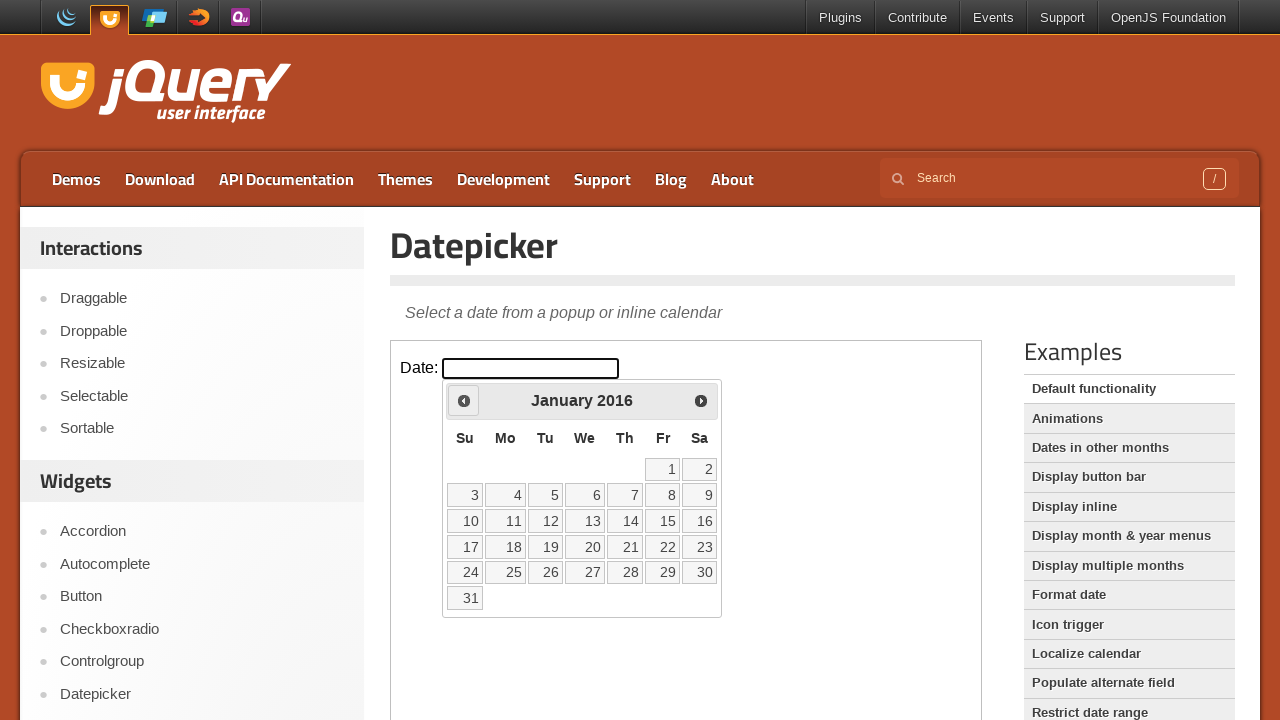

Checked current date: January 2016
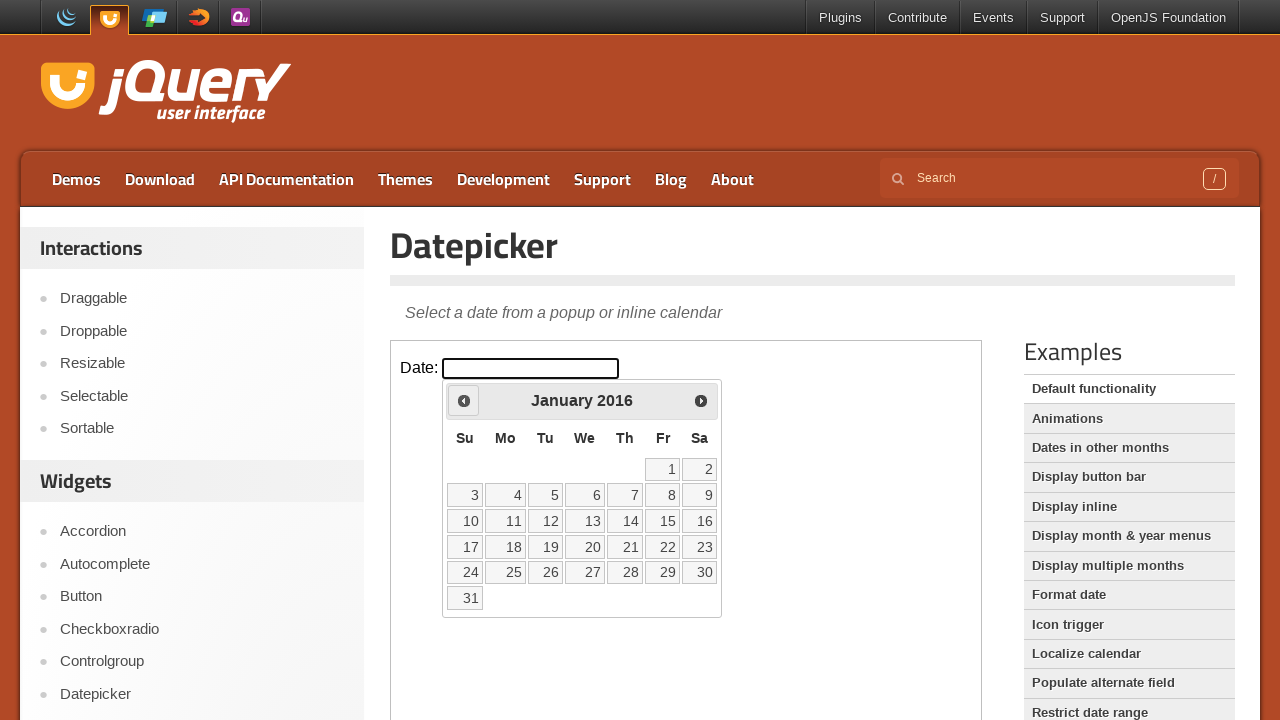

Clicked previous arrow to navigate to earlier month at (464, 400) on iframe >> nth=0 >> internal:control=enter-frame >> .ui-icon.ui-icon-circle-trian
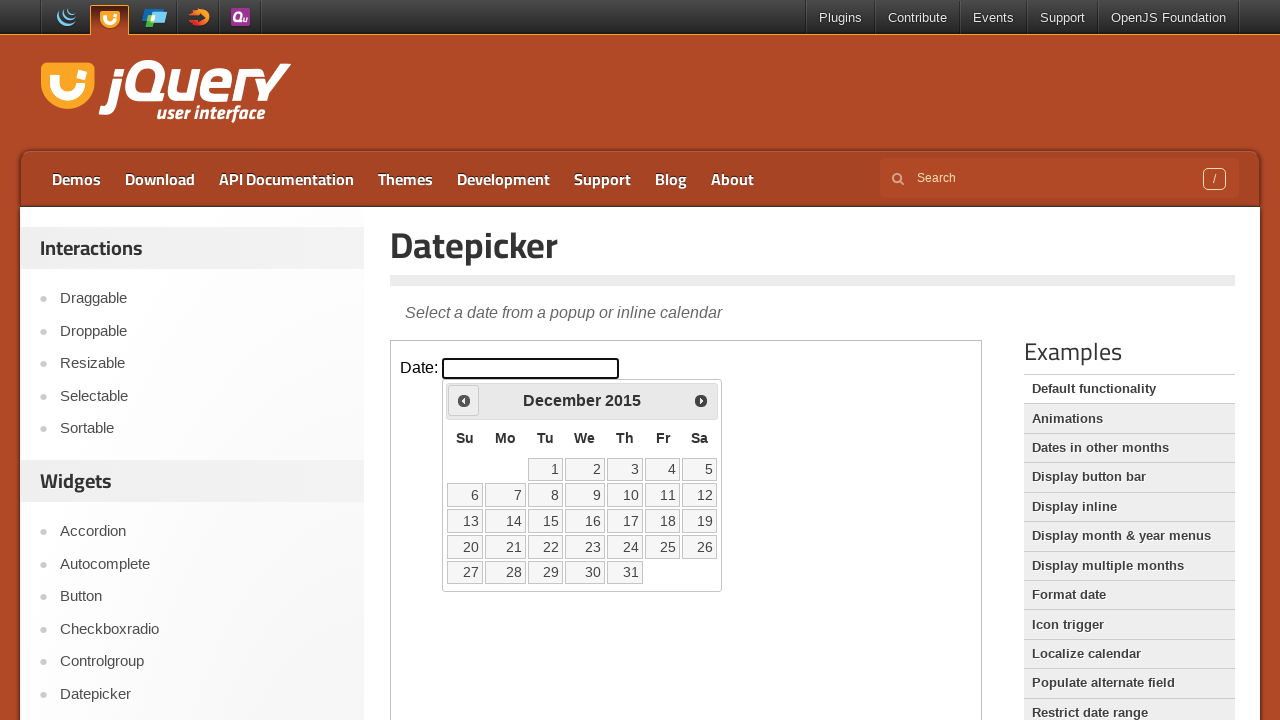

Checked current date: December 2015
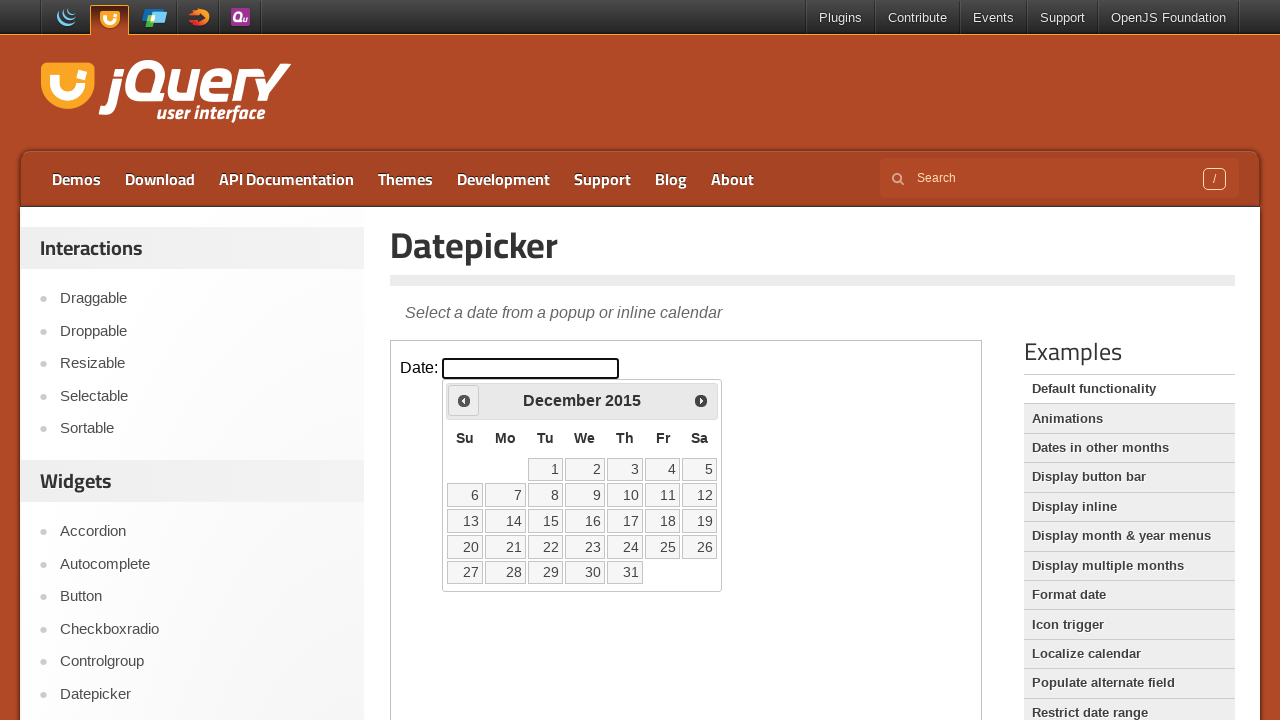

Clicked previous arrow to navigate to earlier month at (464, 400) on iframe >> nth=0 >> internal:control=enter-frame >> .ui-icon.ui-icon-circle-trian
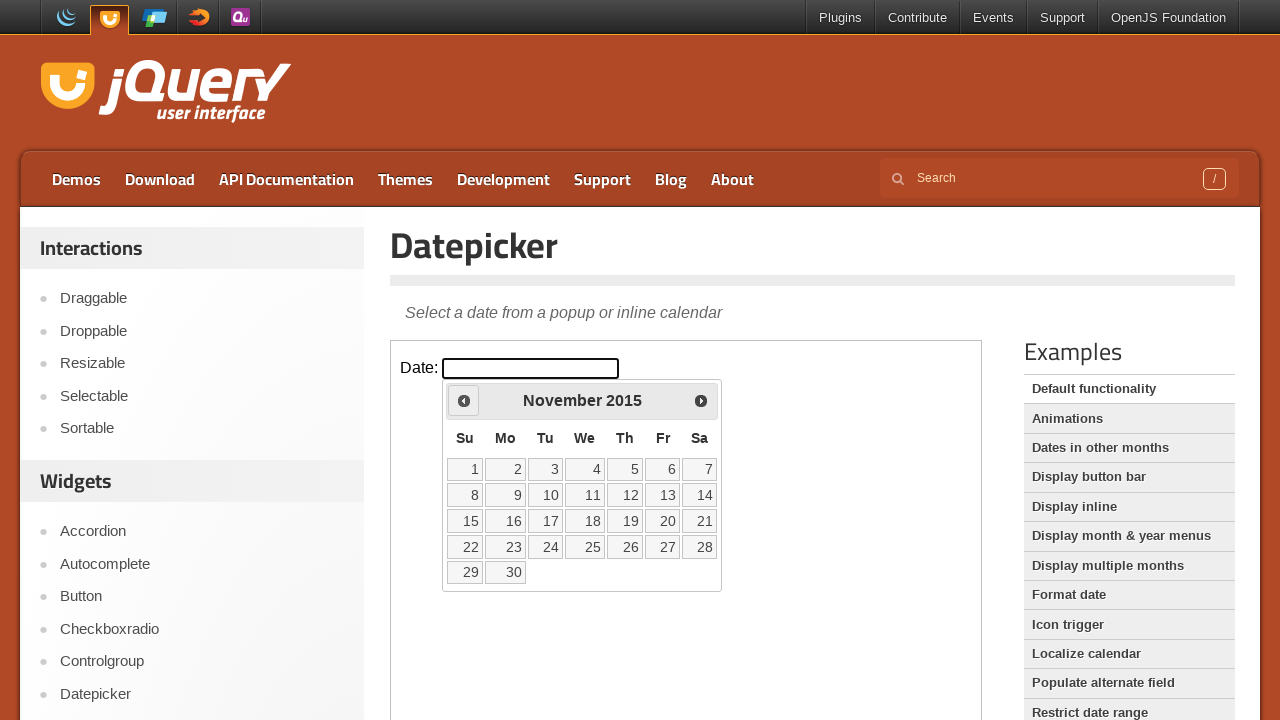

Checked current date: November 2015
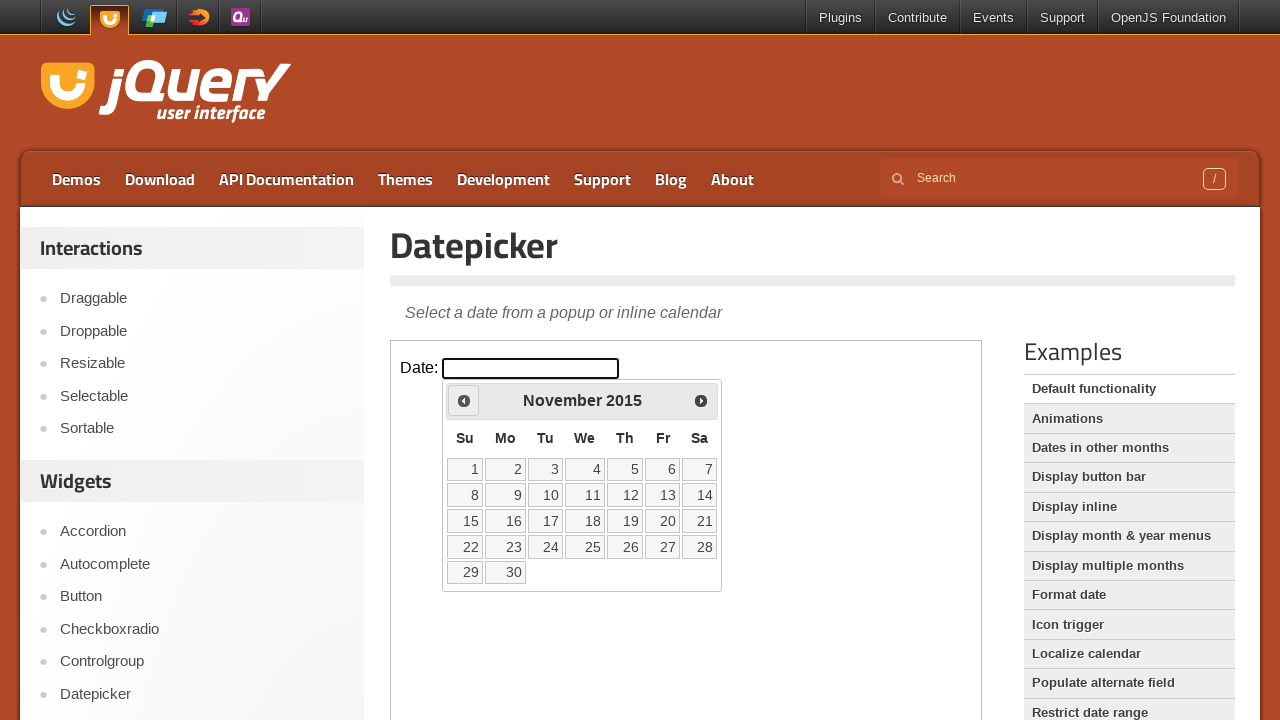

Clicked previous arrow to navigate to earlier month at (464, 400) on iframe >> nth=0 >> internal:control=enter-frame >> .ui-icon.ui-icon-circle-trian
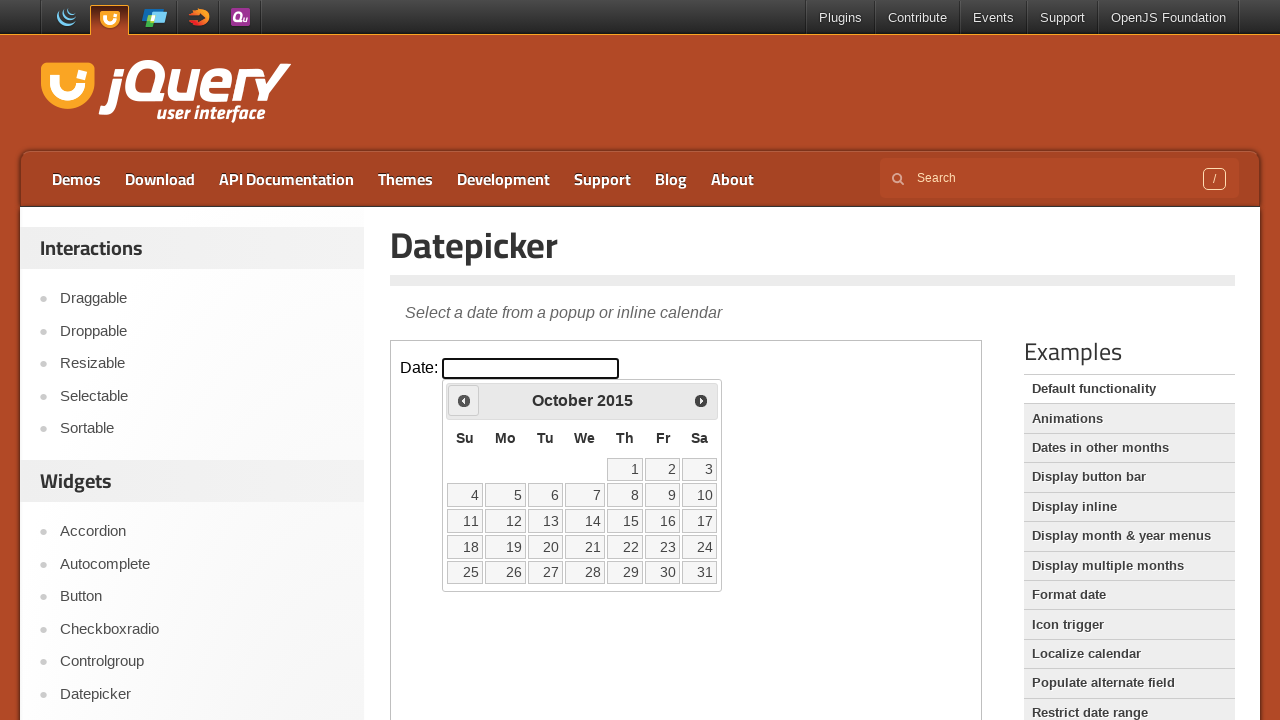

Checked current date: October 2015
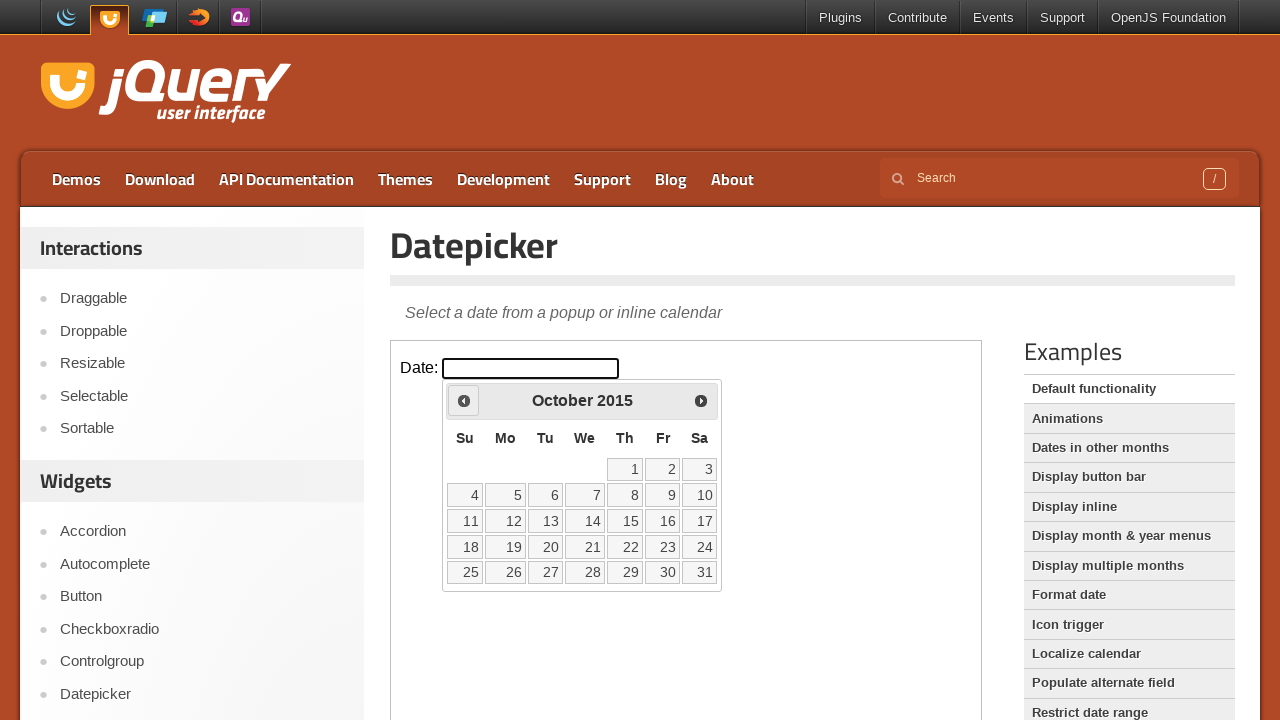

Clicked previous arrow to navigate to earlier month at (464, 400) on iframe >> nth=0 >> internal:control=enter-frame >> .ui-icon.ui-icon-circle-trian
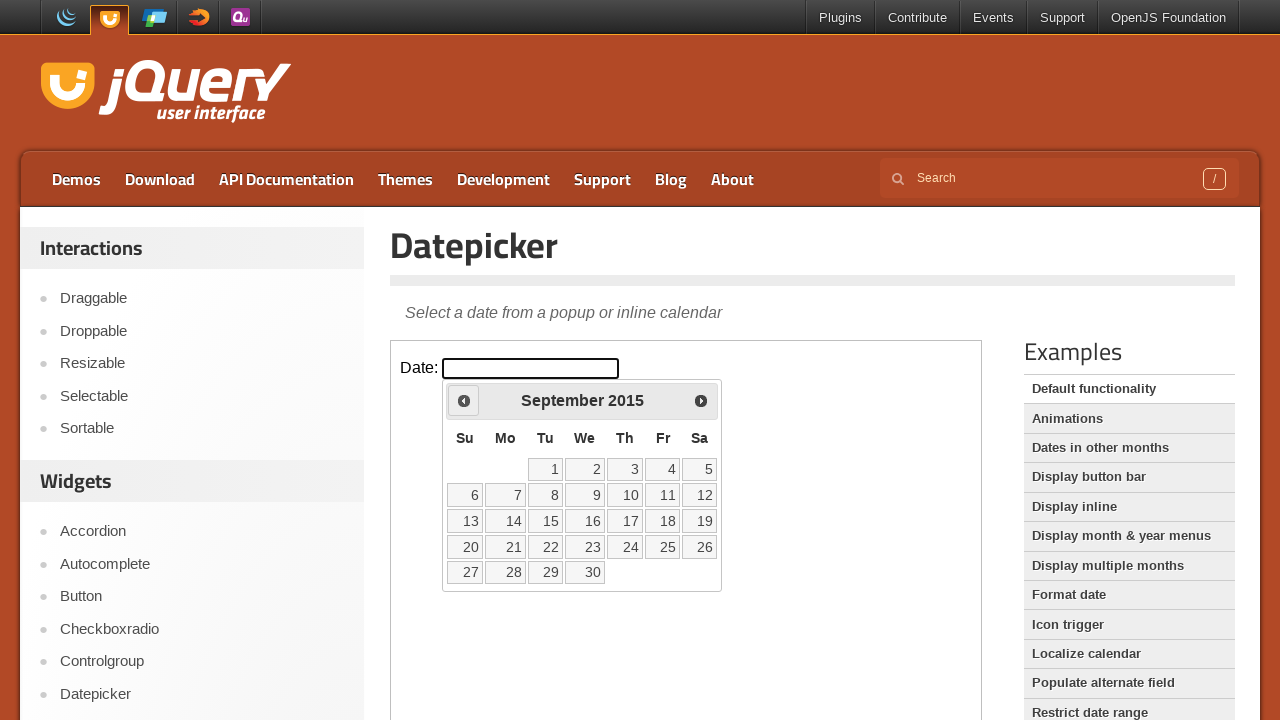

Checked current date: September 2015
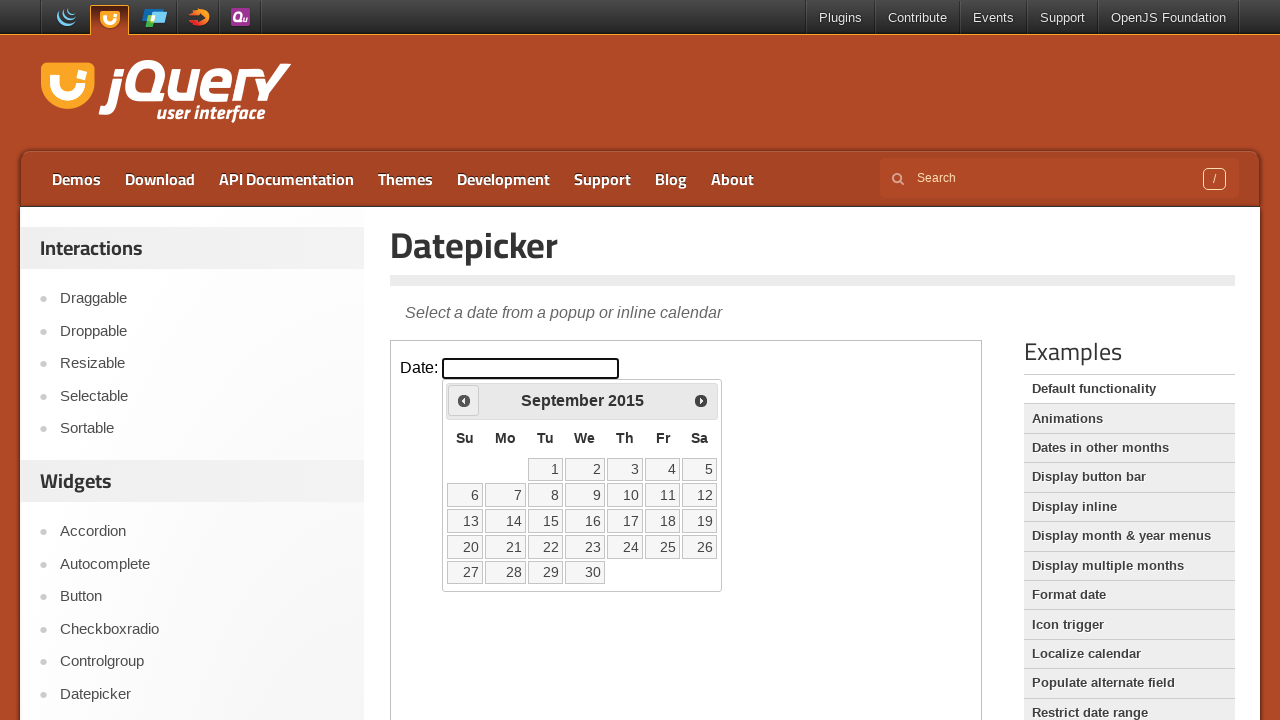

Clicked previous arrow to navigate to earlier month at (464, 400) on iframe >> nth=0 >> internal:control=enter-frame >> .ui-icon.ui-icon-circle-trian
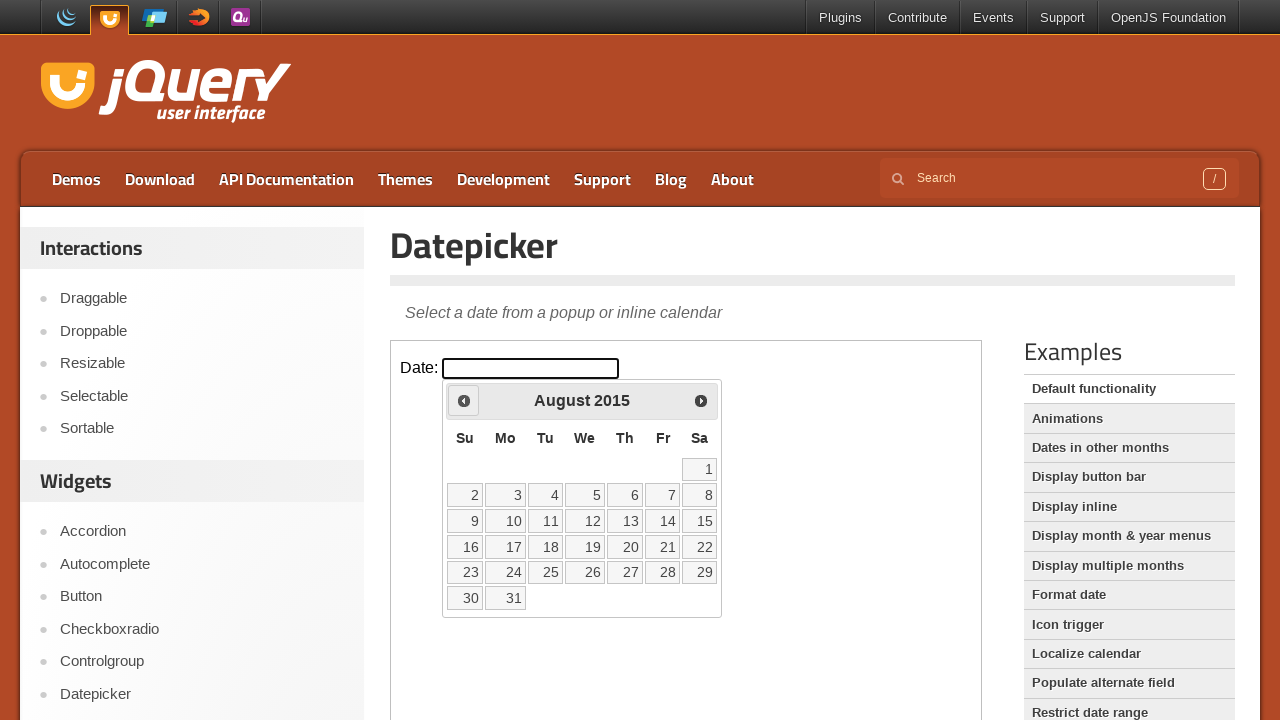

Checked current date: August 2015
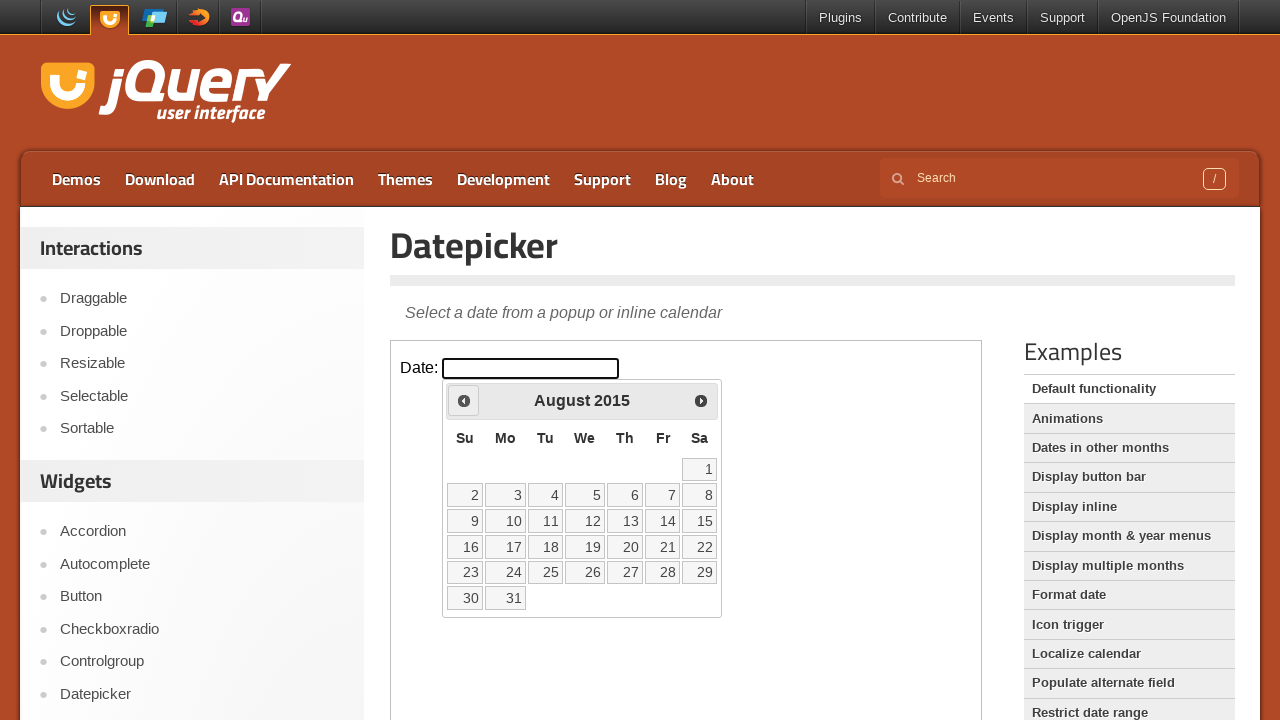

Clicked previous arrow to navigate to earlier month at (464, 400) on iframe >> nth=0 >> internal:control=enter-frame >> .ui-icon.ui-icon-circle-trian
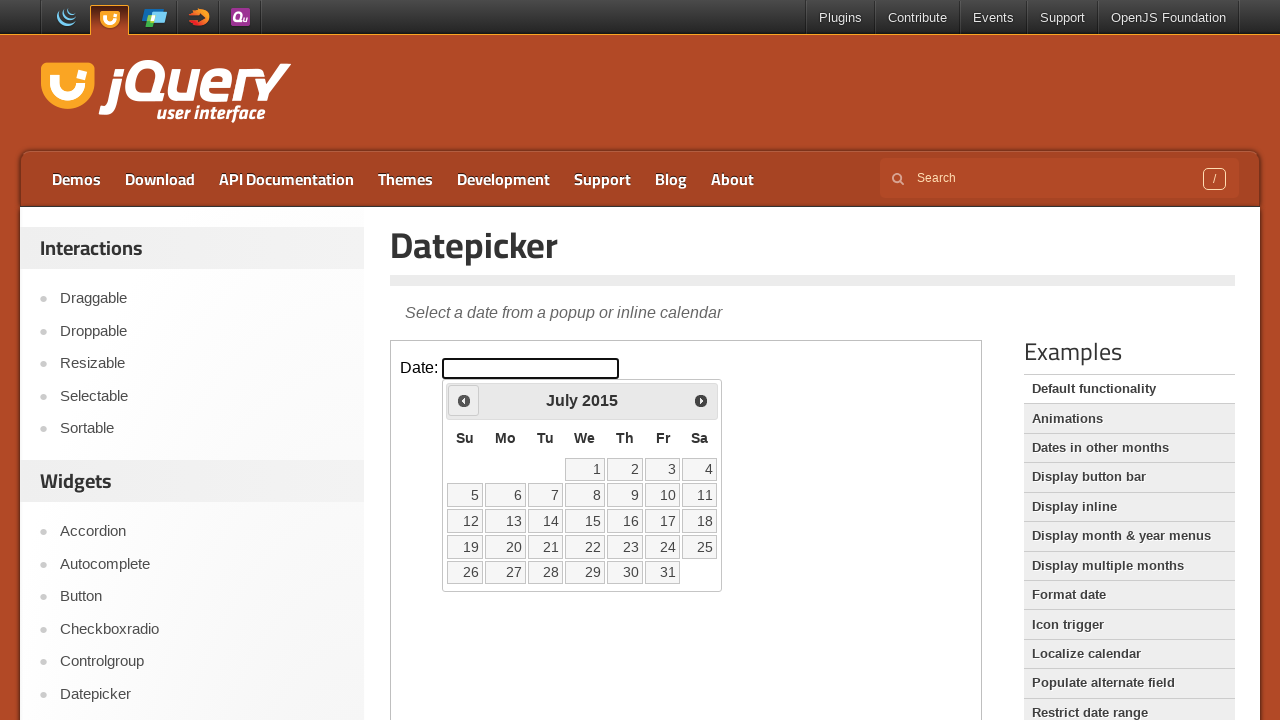

Checked current date: July 2015
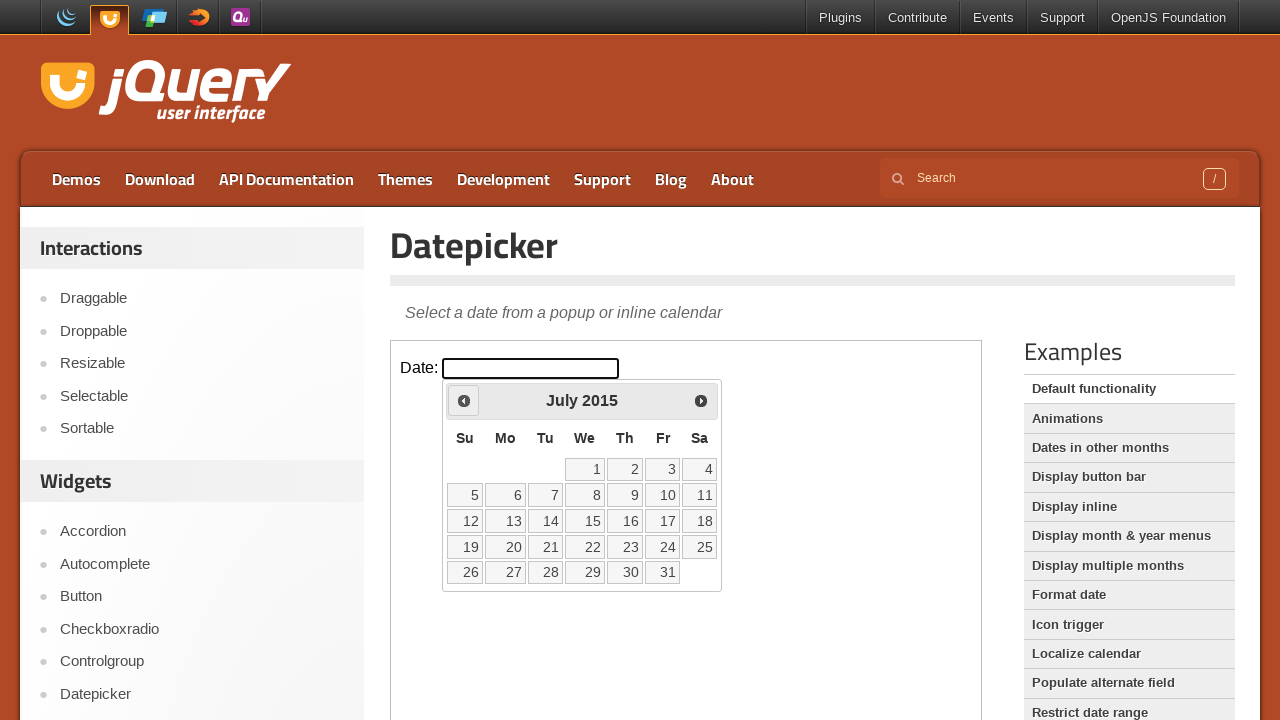

Clicked previous arrow to navigate to earlier month at (464, 400) on iframe >> nth=0 >> internal:control=enter-frame >> .ui-icon.ui-icon-circle-trian
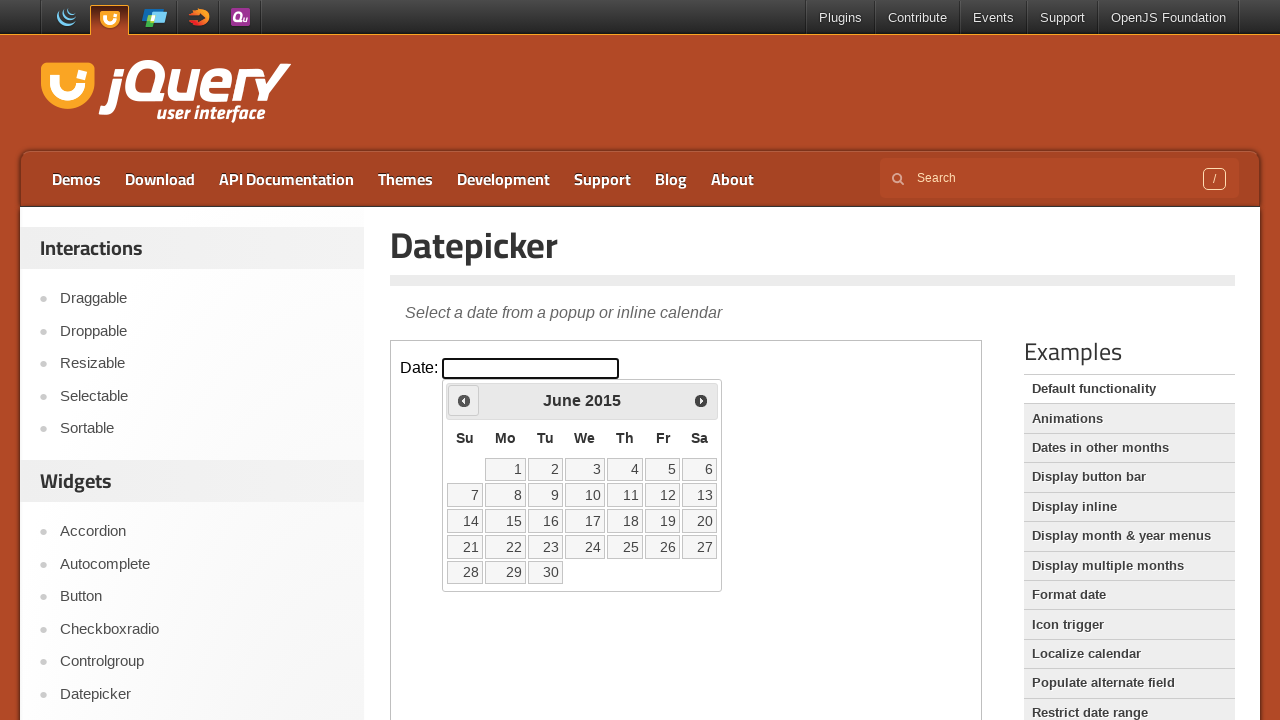

Checked current date: June 2015
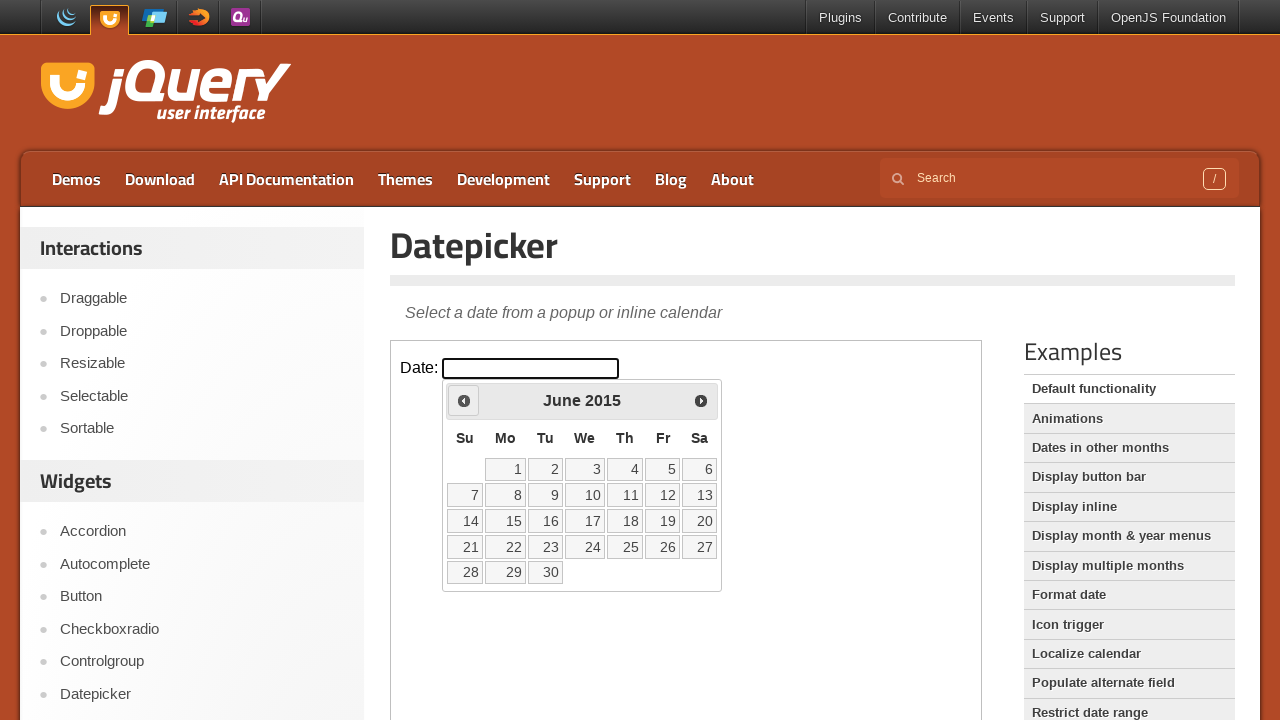

Clicked previous arrow to navigate to earlier month at (464, 400) on iframe >> nth=0 >> internal:control=enter-frame >> .ui-icon.ui-icon-circle-trian
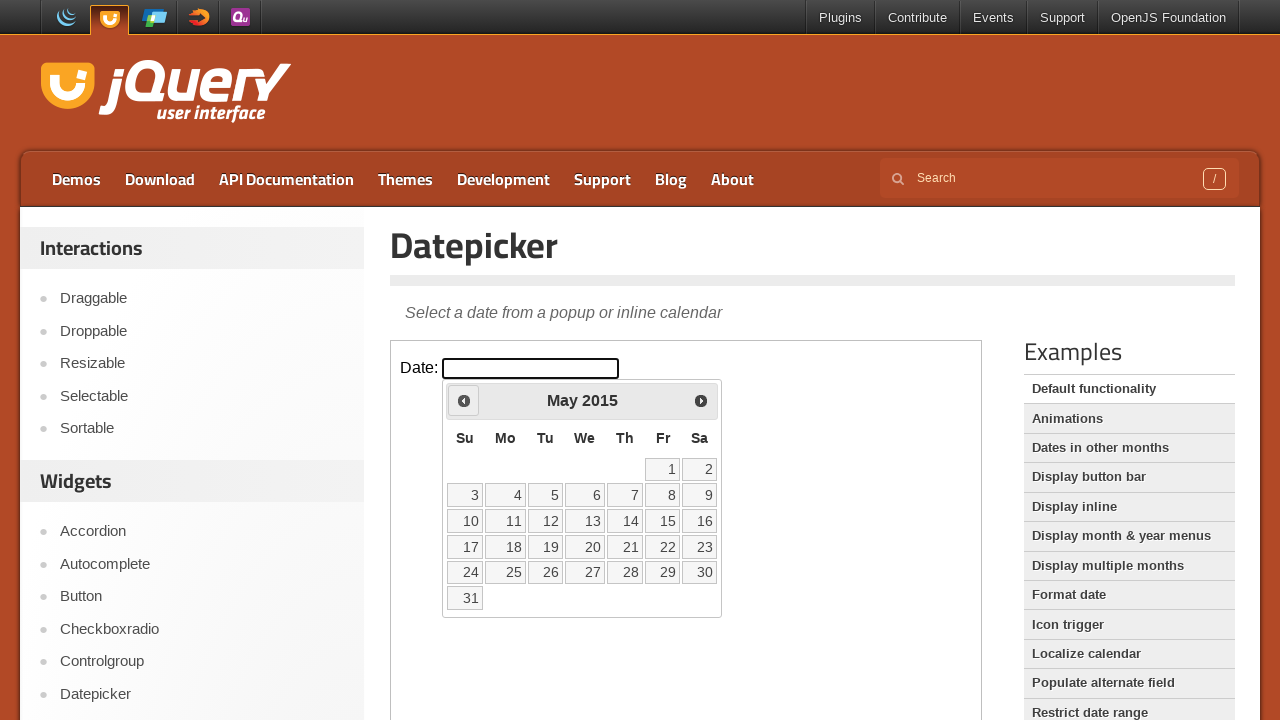

Checked current date: May 2015
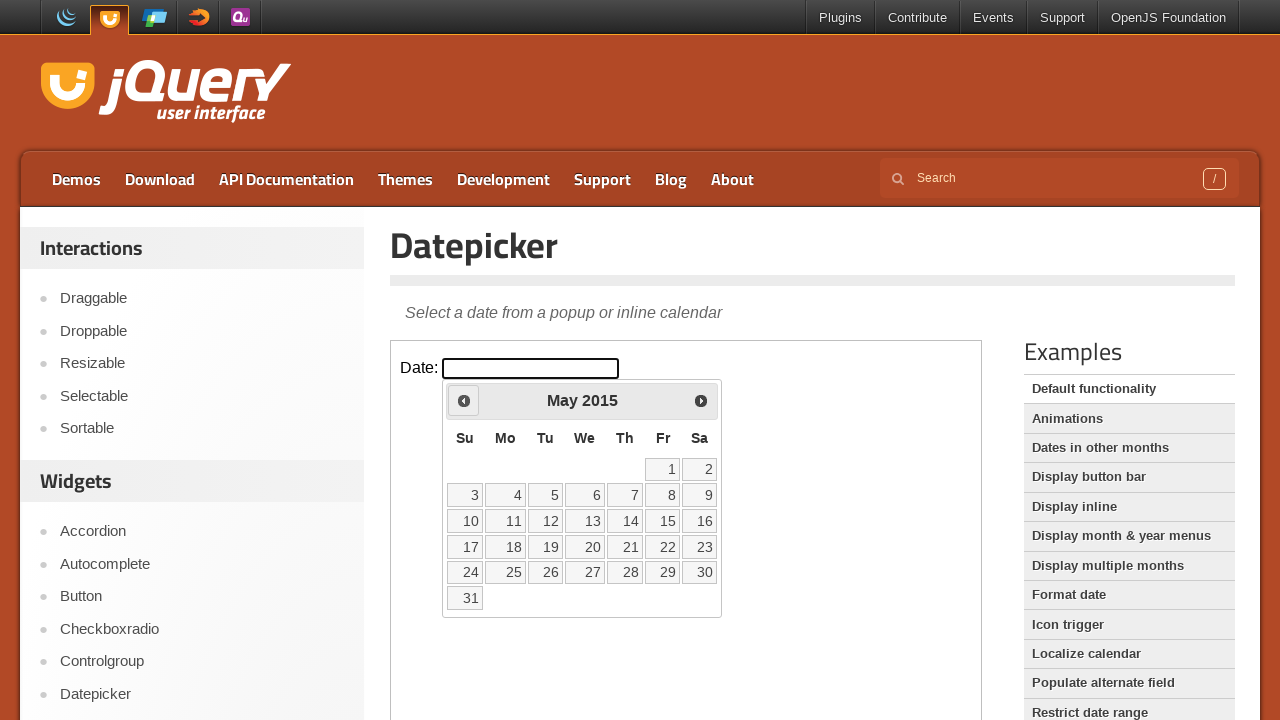

Clicked previous arrow to navigate to earlier month at (464, 400) on iframe >> nth=0 >> internal:control=enter-frame >> .ui-icon.ui-icon-circle-trian
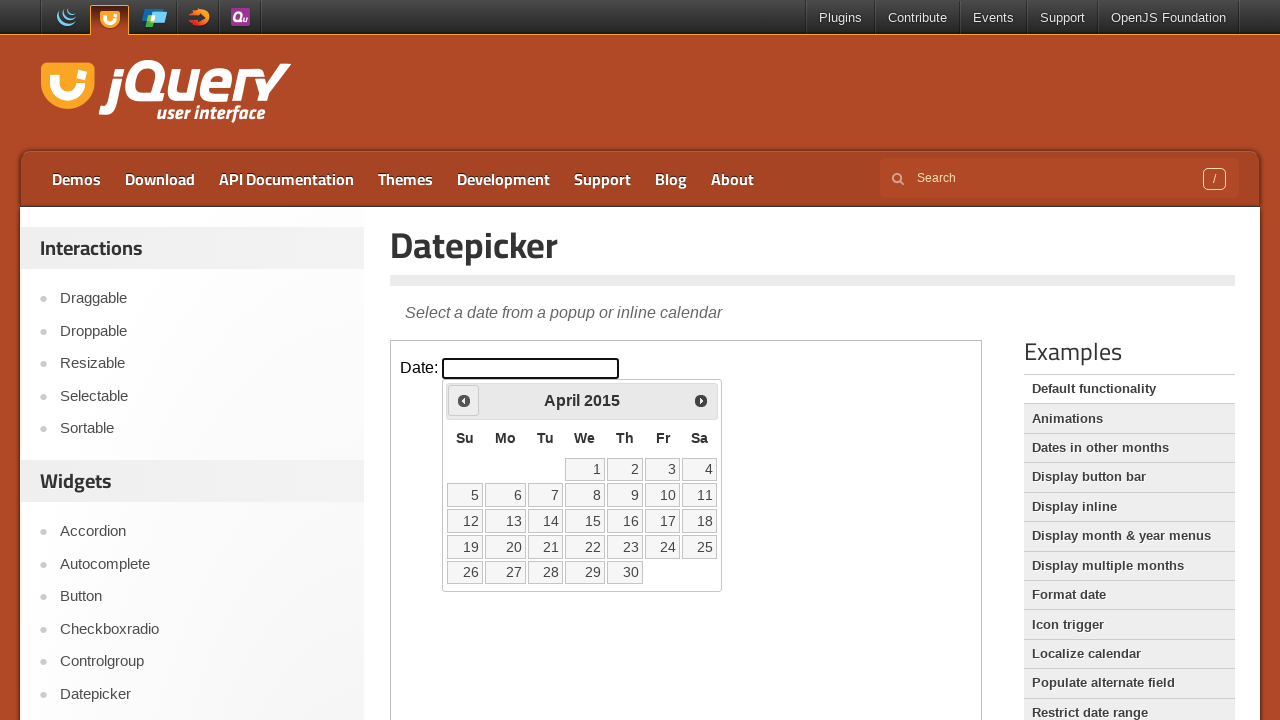

Checked current date: April 2015
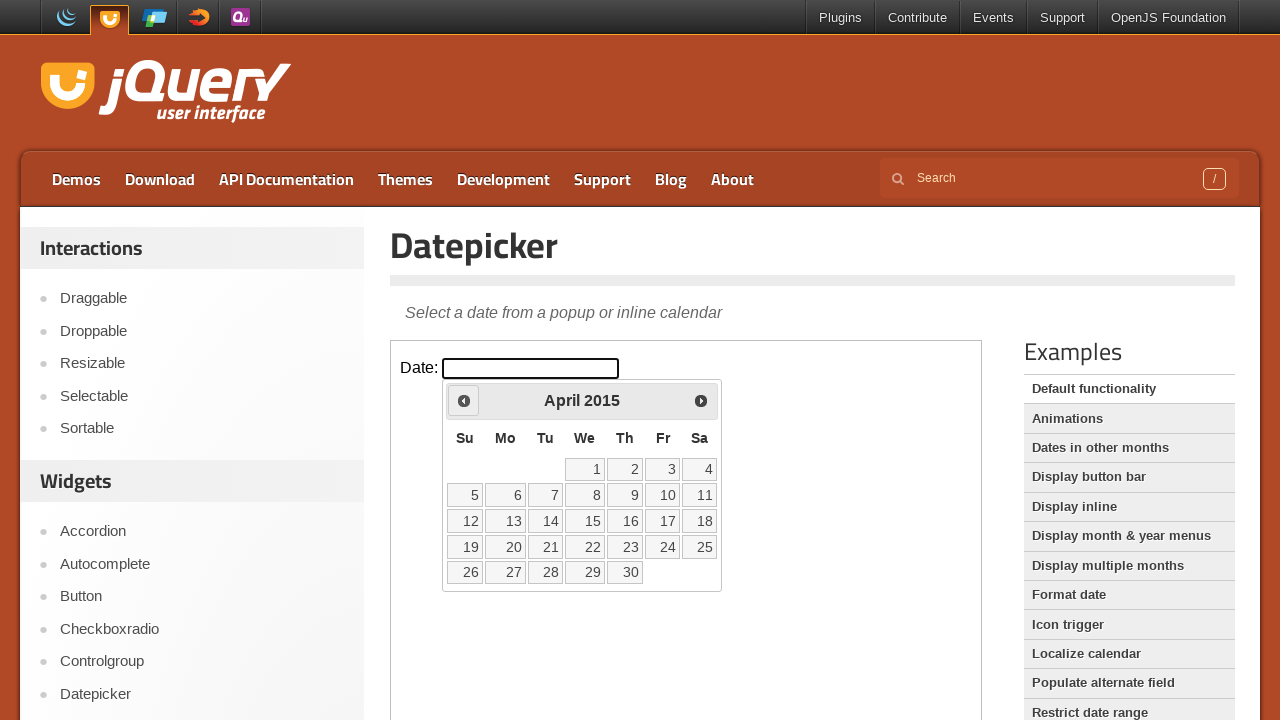

Clicked previous arrow to navigate to earlier month at (464, 400) on iframe >> nth=0 >> internal:control=enter-frame >> .ui-icon.ui-icon-circle-trian
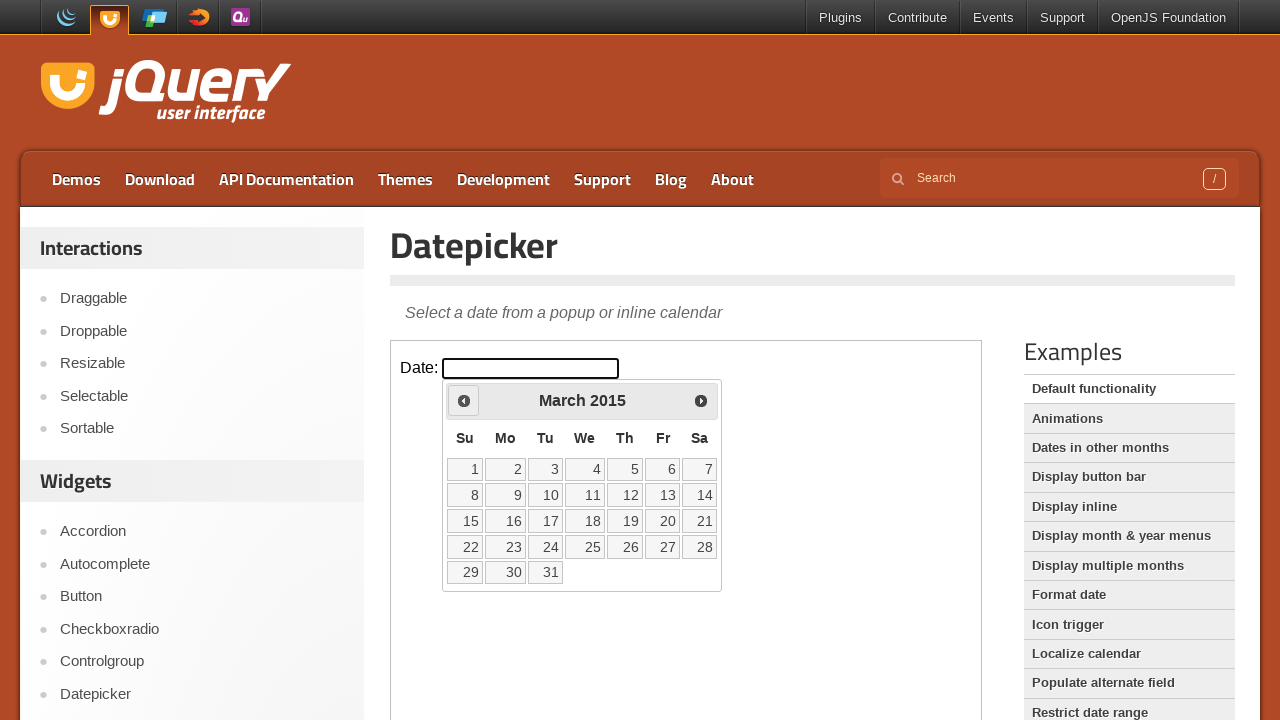

Checked current date: March 2015
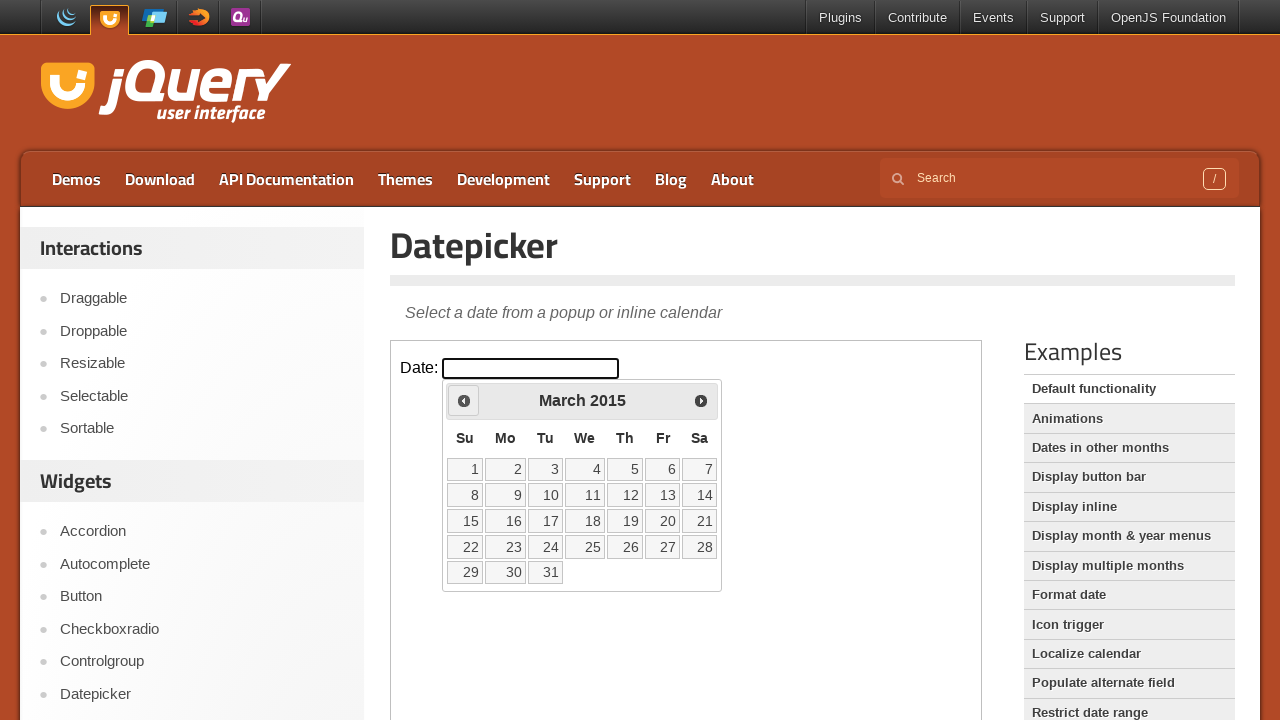

Clicked previous arrow to navigate to earlier month at (464, 400) on iframe >> nth=0 >> internal:control=enter-frame >> .ui-icon.ui-icon-circle-trian
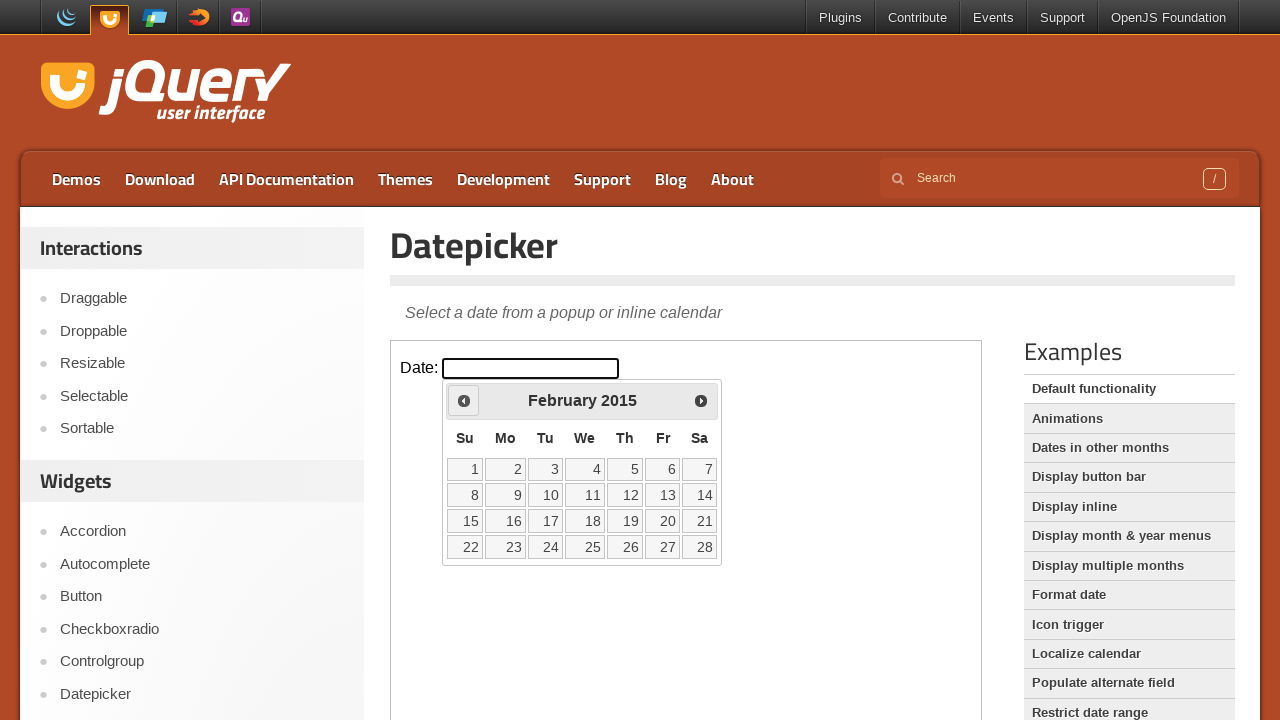

Checked current date: February 2015
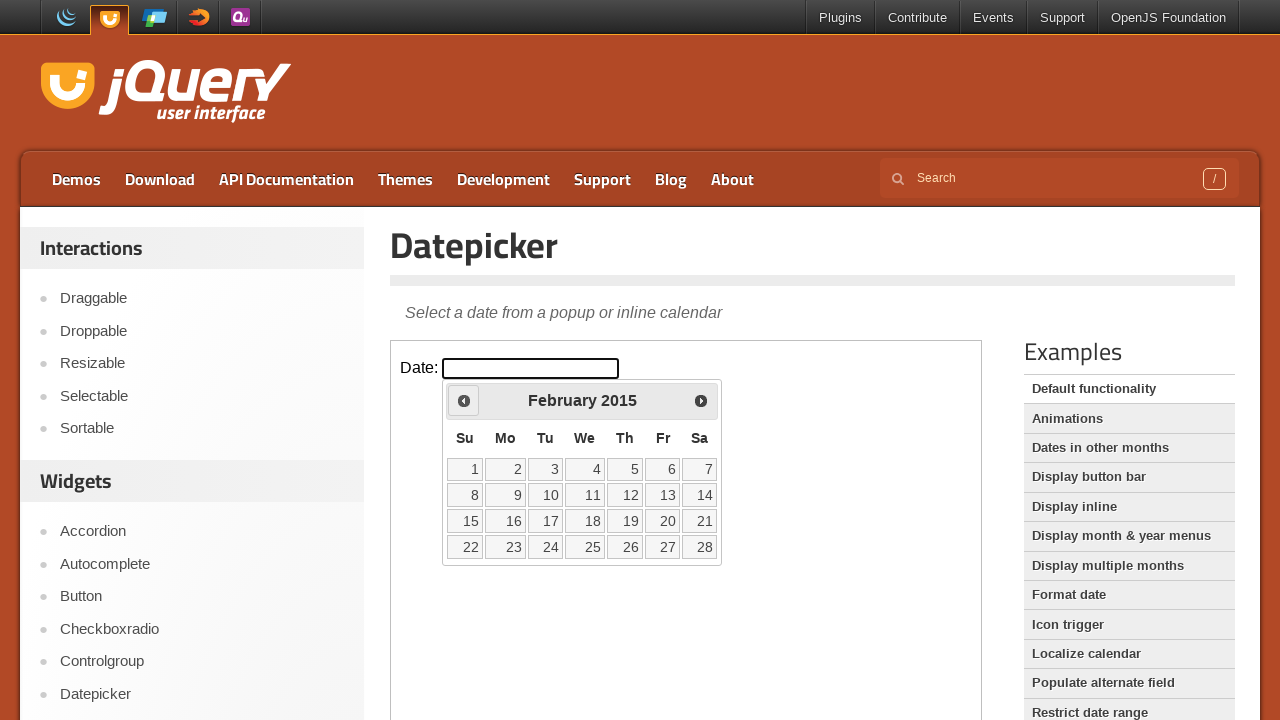

Clicked previous arrow to navigate to earlier month at (464, 400) on iframe >> nth=0 >> internal:control=enter-frame >> .ui-icon.ui-icon-circle-trian
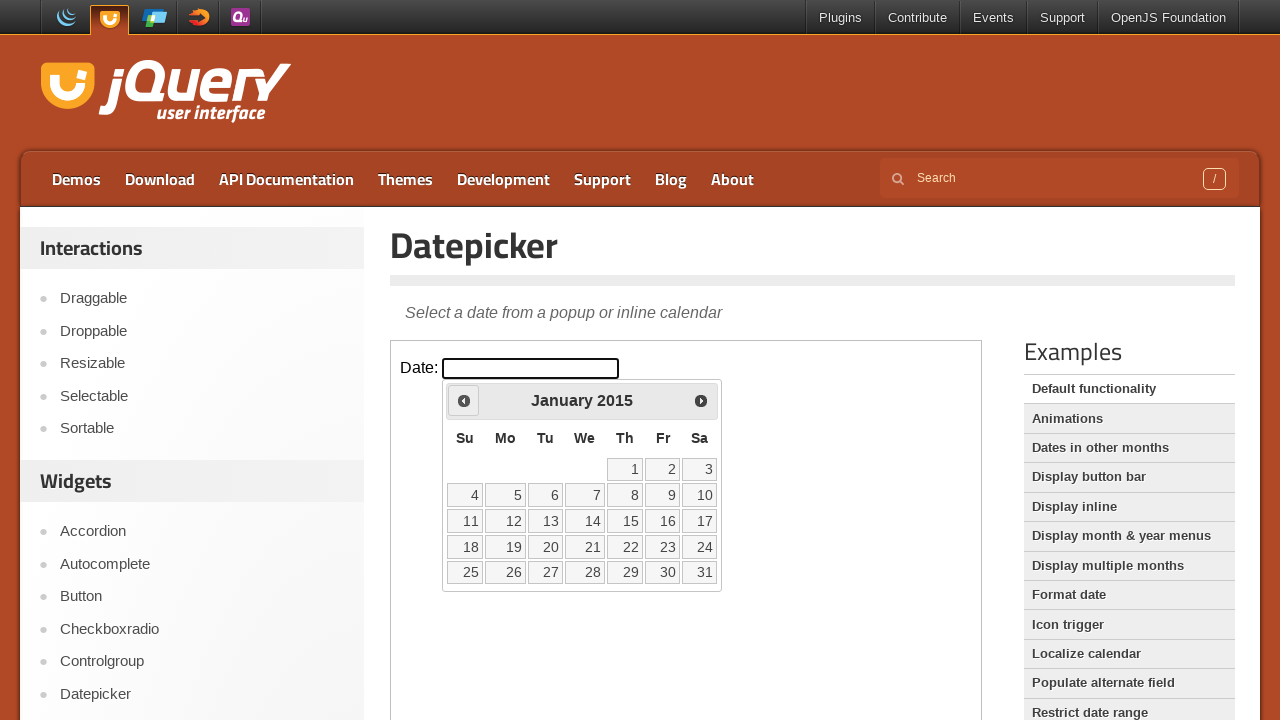

Checked current date: January 2015
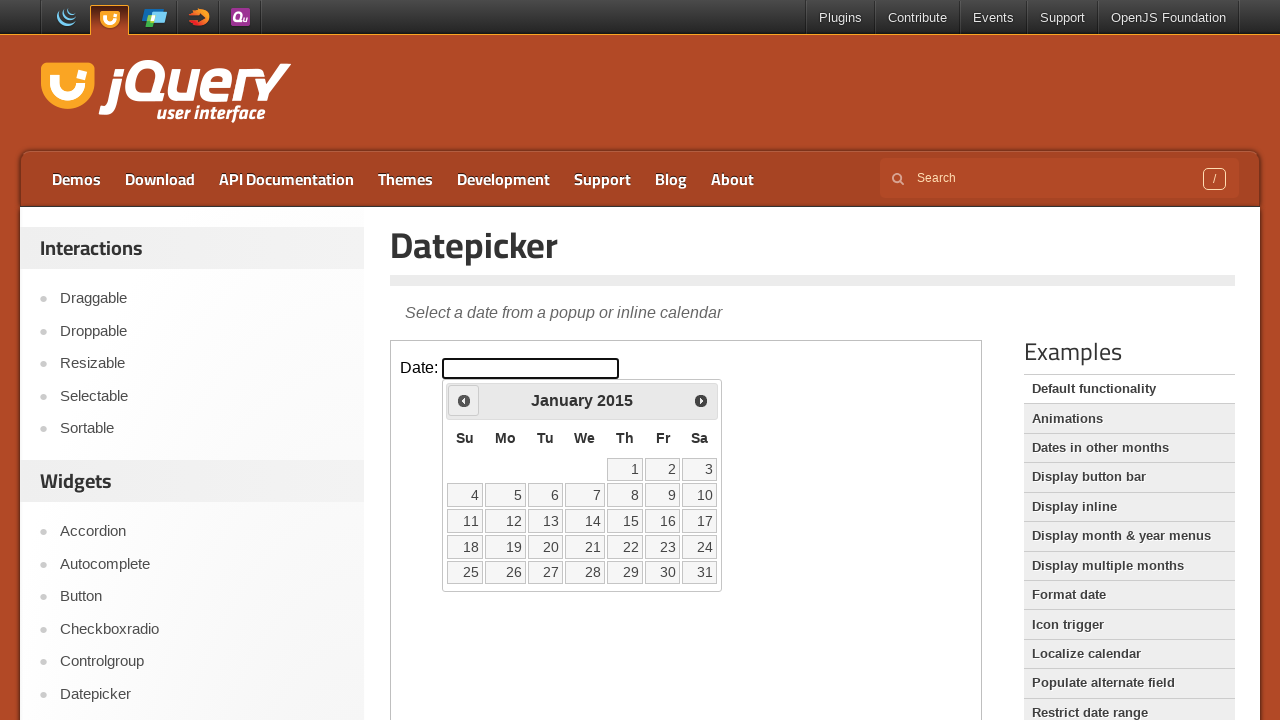

Clicked previous arrow to navigate to earlier month at (464, 400) on iframe >> nth=0 >> internal:control=enter-frame >> .ui-icon.ui-icon-circle-trian
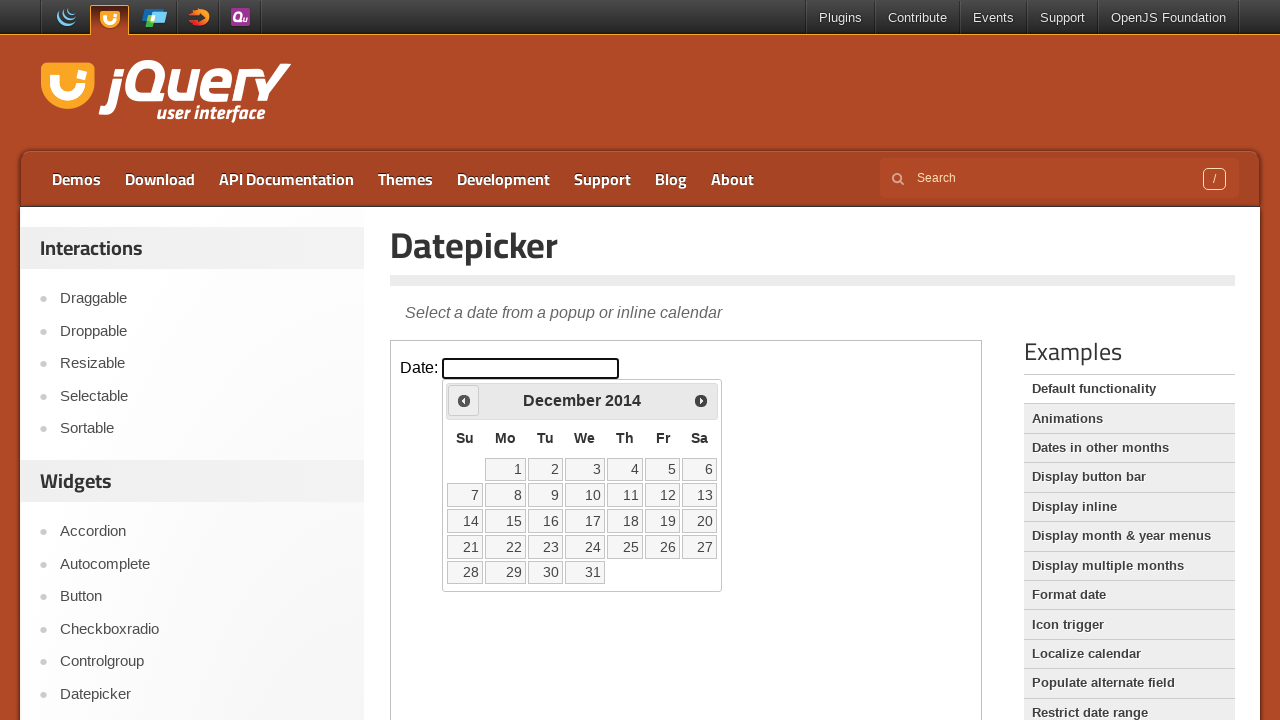

Checked current date: December 2014
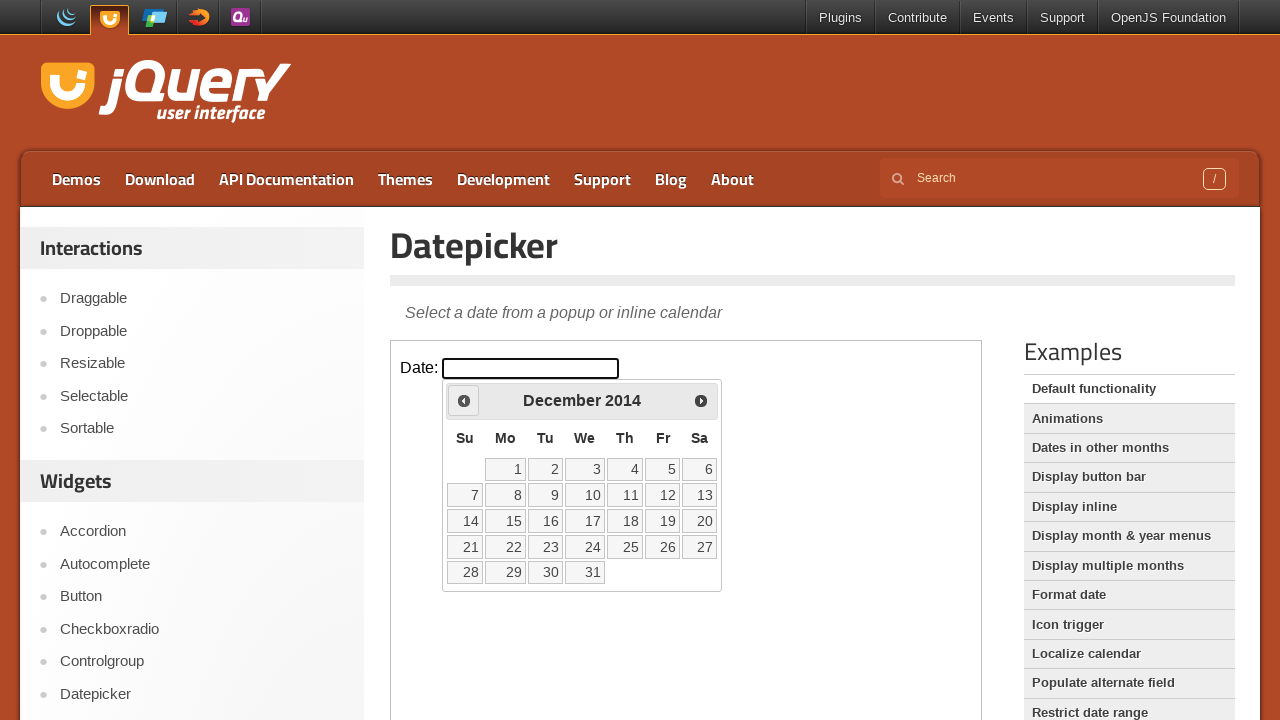

Clicked previous arrow to navigate to earlier month at (464, 400) on iframe >> nth=0 >> internal:control=enter-frame >> .ui-icon.ui-icon-circle-trian
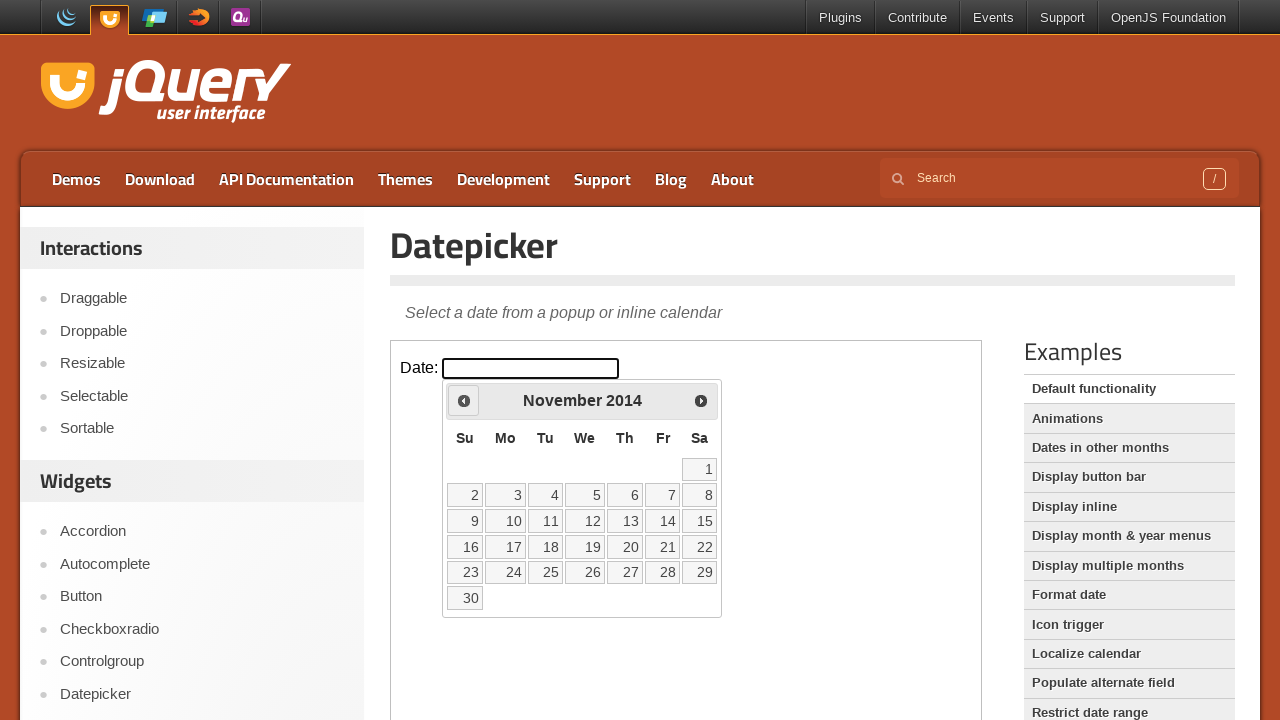

Checked current date: November 2014
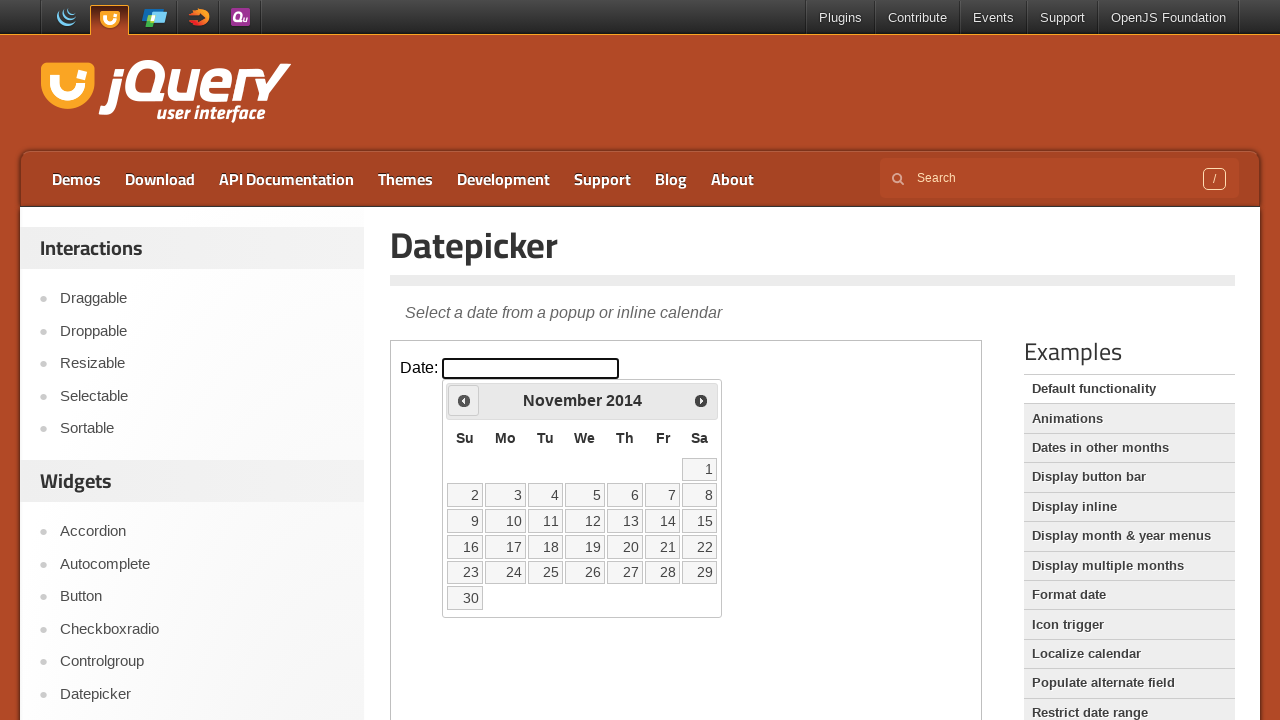

Clicked previous arrow to navigate to earlier month at (464, 400) on iframe >> nth=0 >> internal:control=enter-frame >> .ui-icon.ui-icon-circle-trian
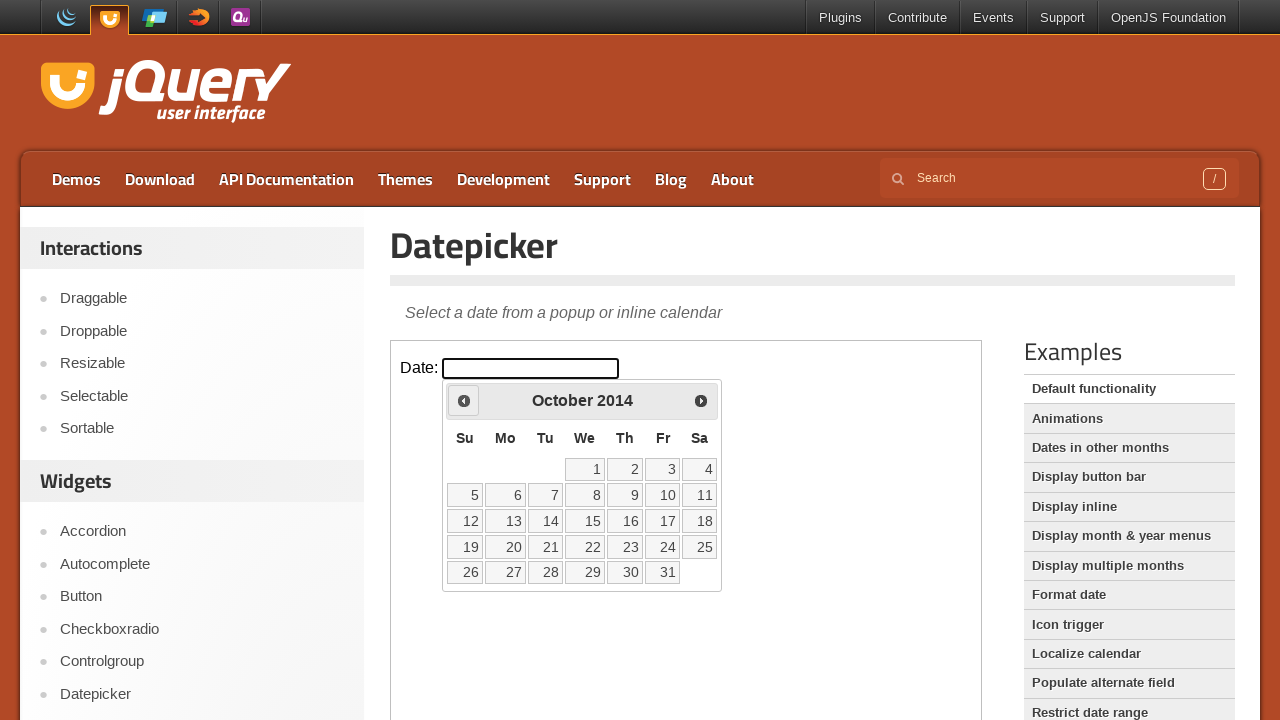

Checked current date: October 2014
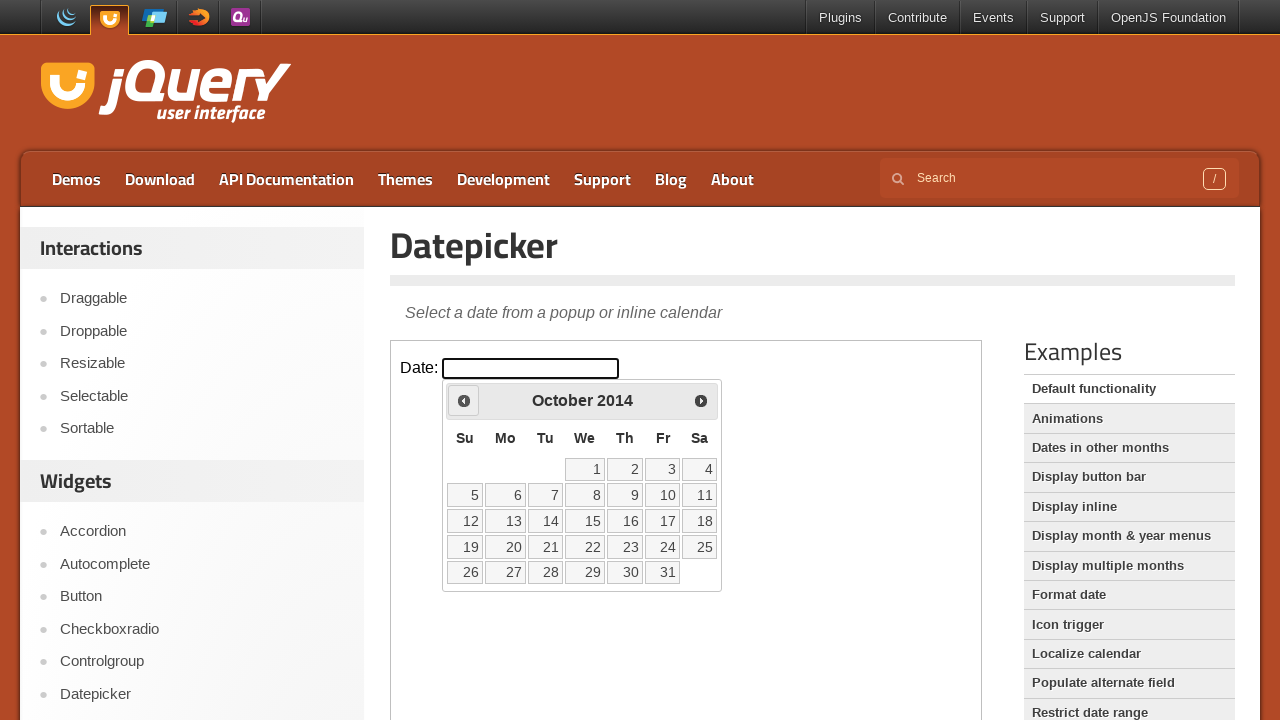

Clicked previous arrow to navigate to earlier month at (464, 400) on iframe >> nth=0 >> internal:control=enter-frame >> .ui-icon.ui-icon-circle-trian
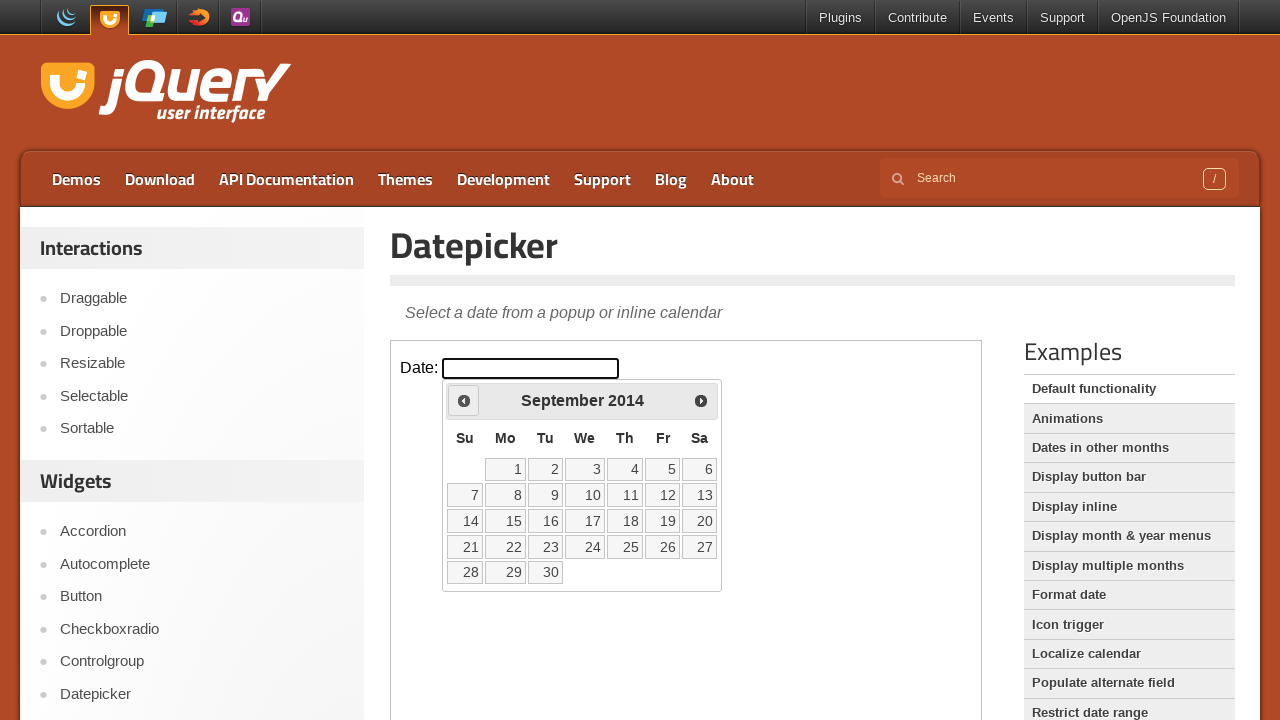

Checked current date: September 2014
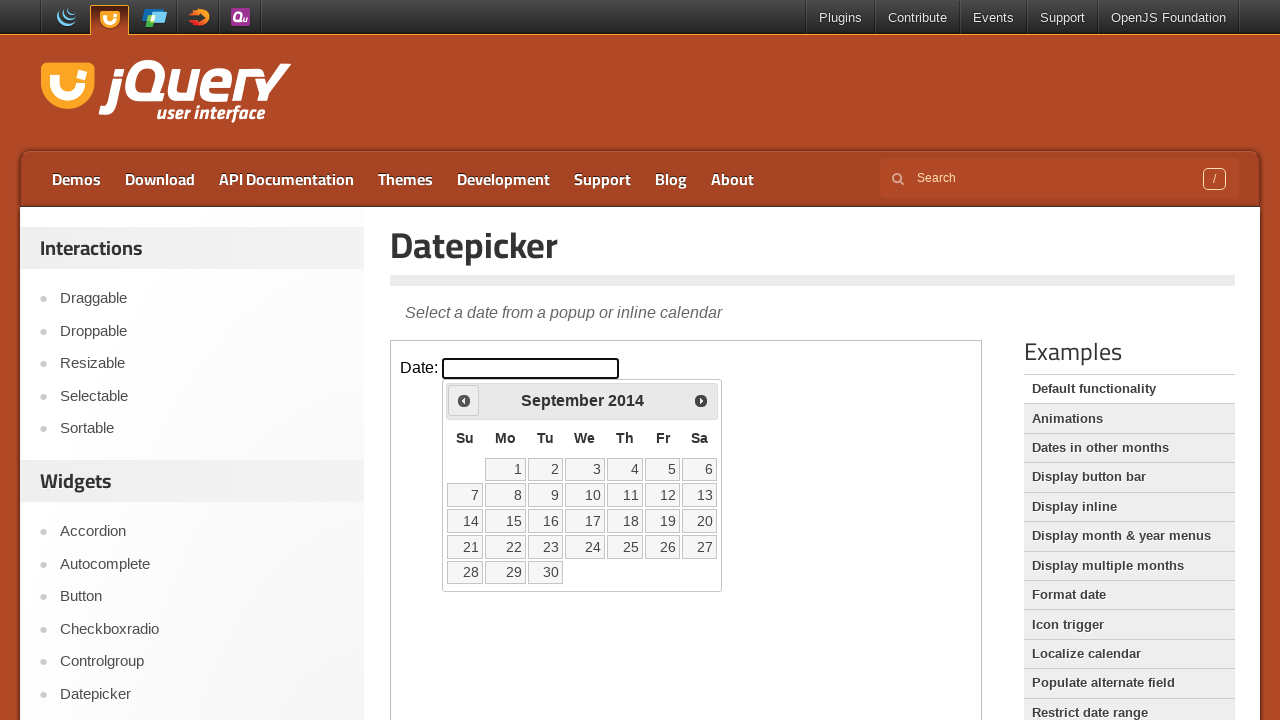

Clicked previous arrow to navigate to earlier month at (464, 400) on iframe >> nth=0 >> internal:control=enter-frame >> .ui-icon.ui-icon-circle-trian
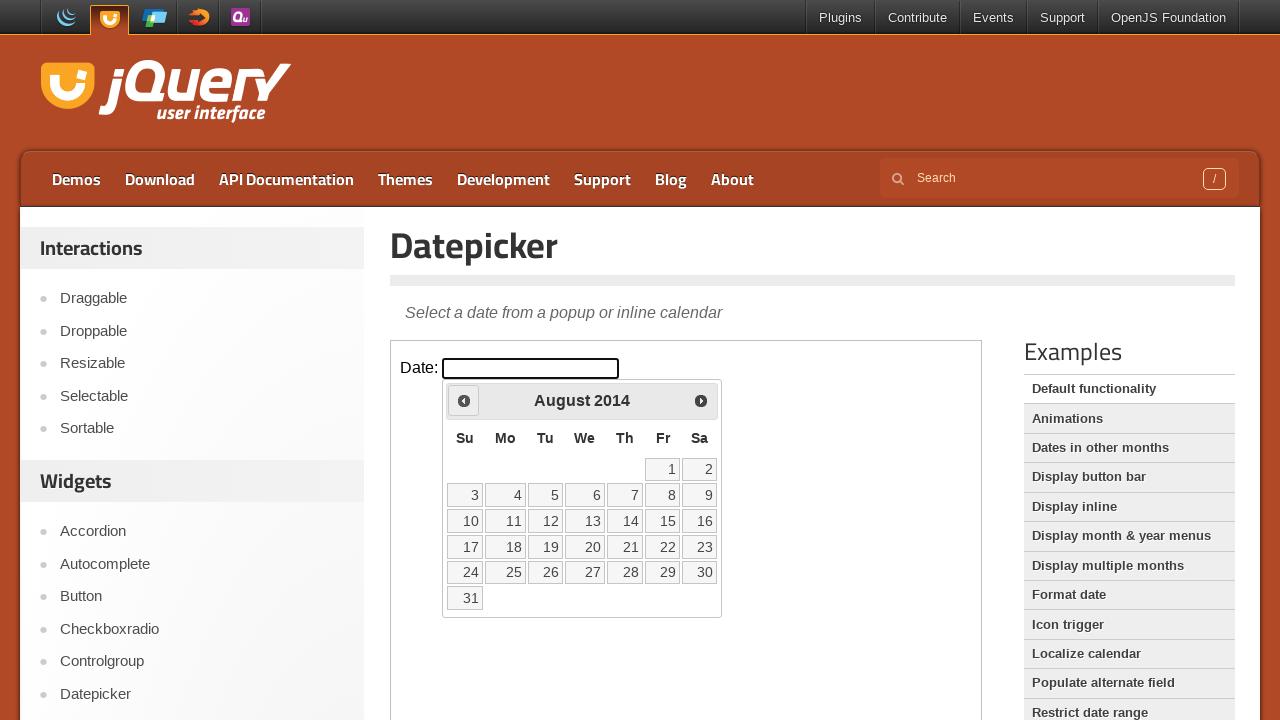

Checked current date: August 2014
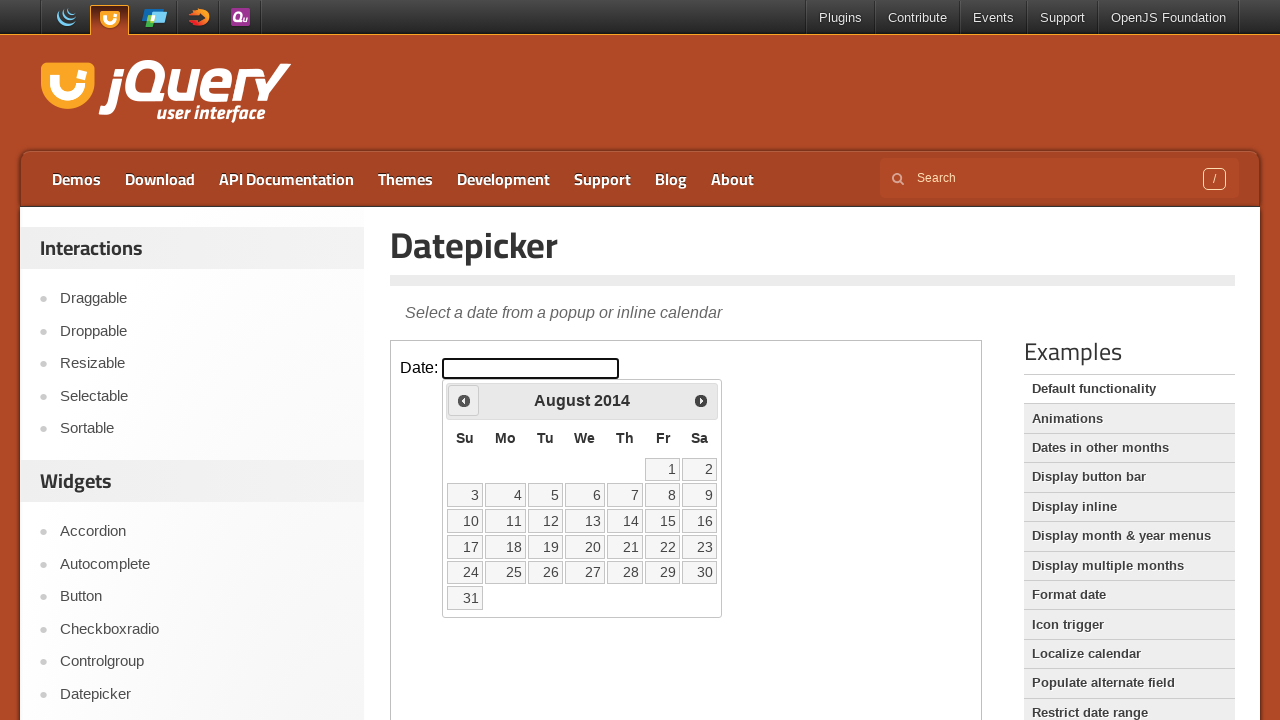

Clicked previous arrow to navigate to earlier month at (464, 400) on iframe >> nth=0 >> internal:control=enter-frame >> .ui-icon.ui-icon-circle-trian
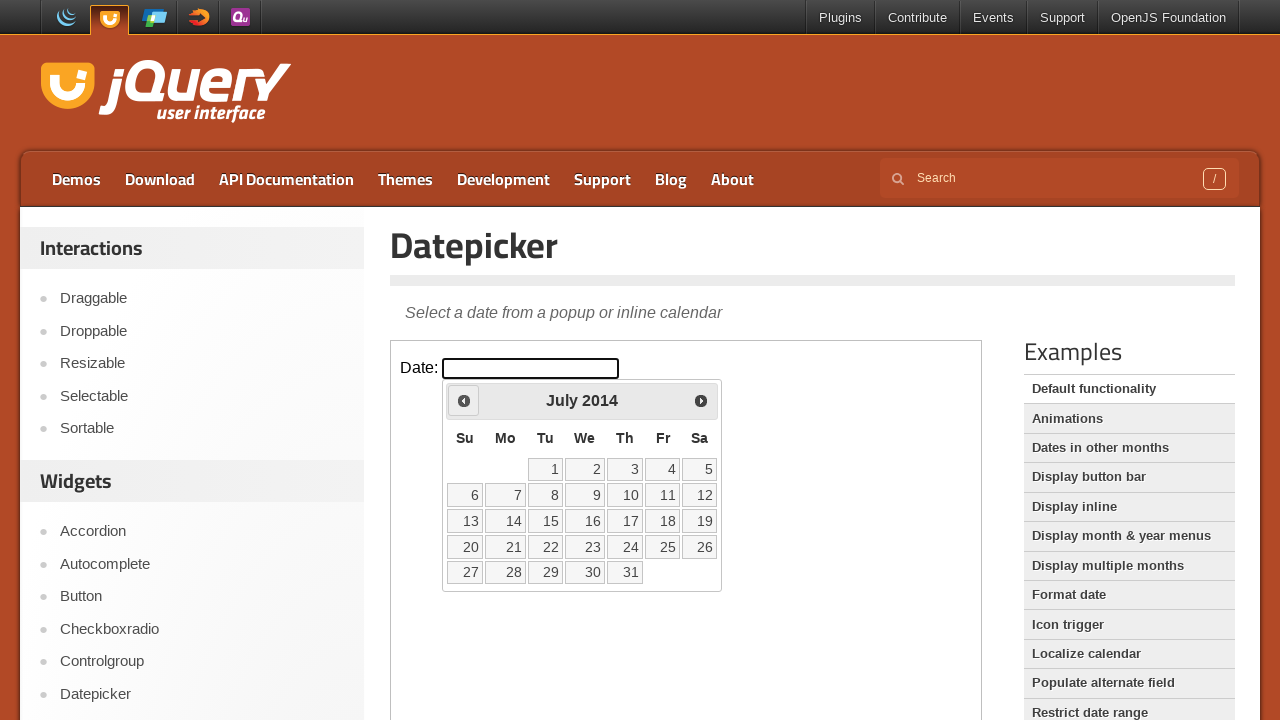

Checked current date: July 2014
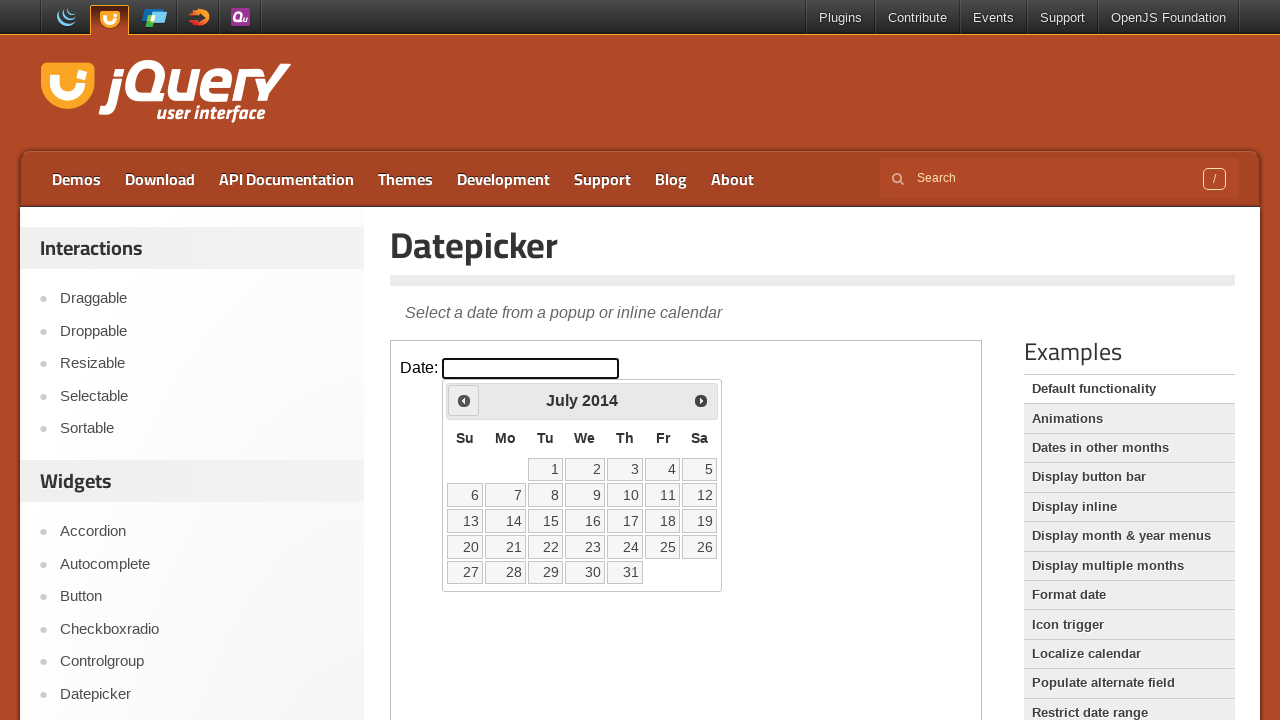

Clicked previous arrow to navigate to earlier month at (464, 400) on iframe >> nth=0 >> internal:control=enter-frame >> .ui-icon.ui-icon-circle-trian
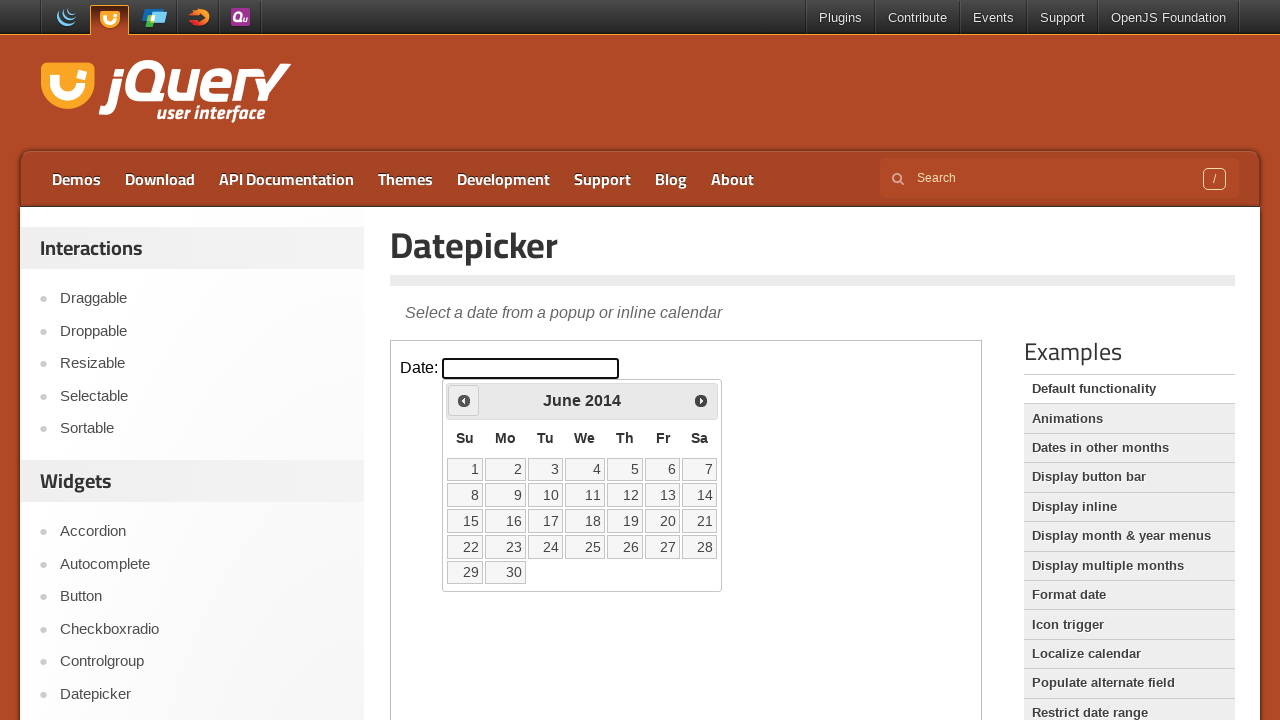

Checked current date: June 2014
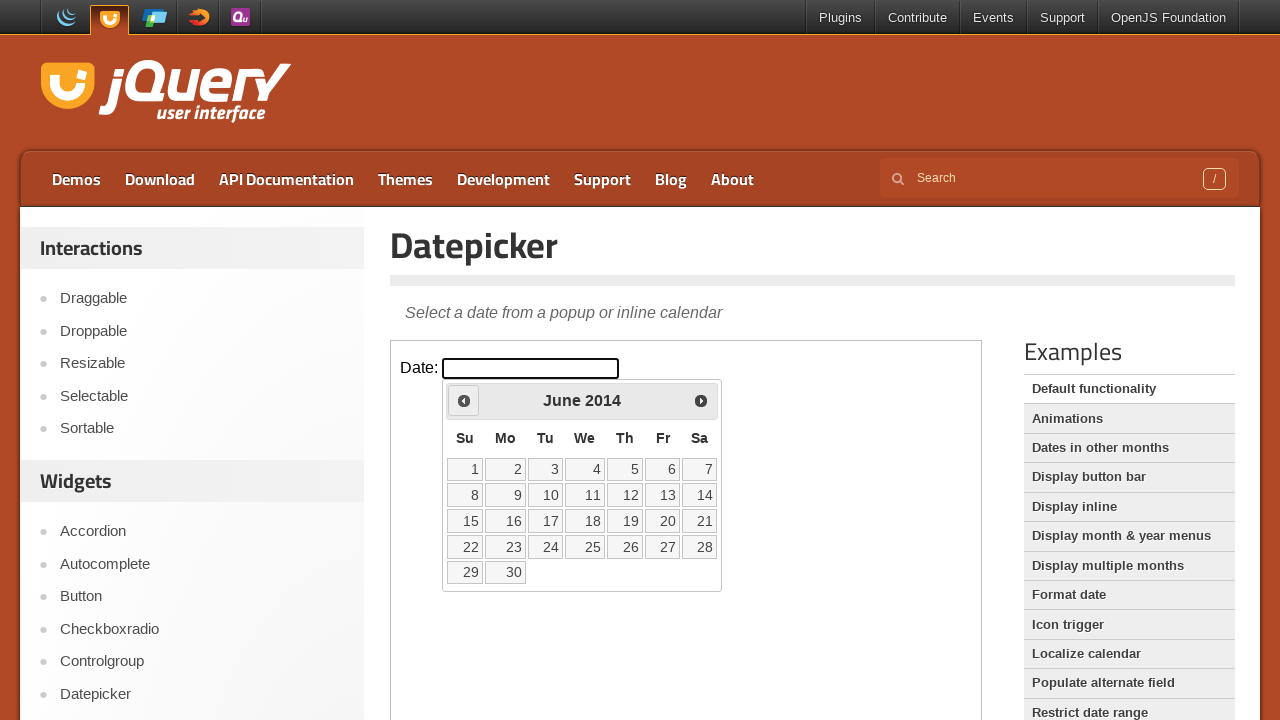

Clicked previous arrow to navigate to earlier month at (464, 400) on iframe >> nth=0 >> internal:control=enter-frame >> .ui-icon.ui-icon-circle-trian
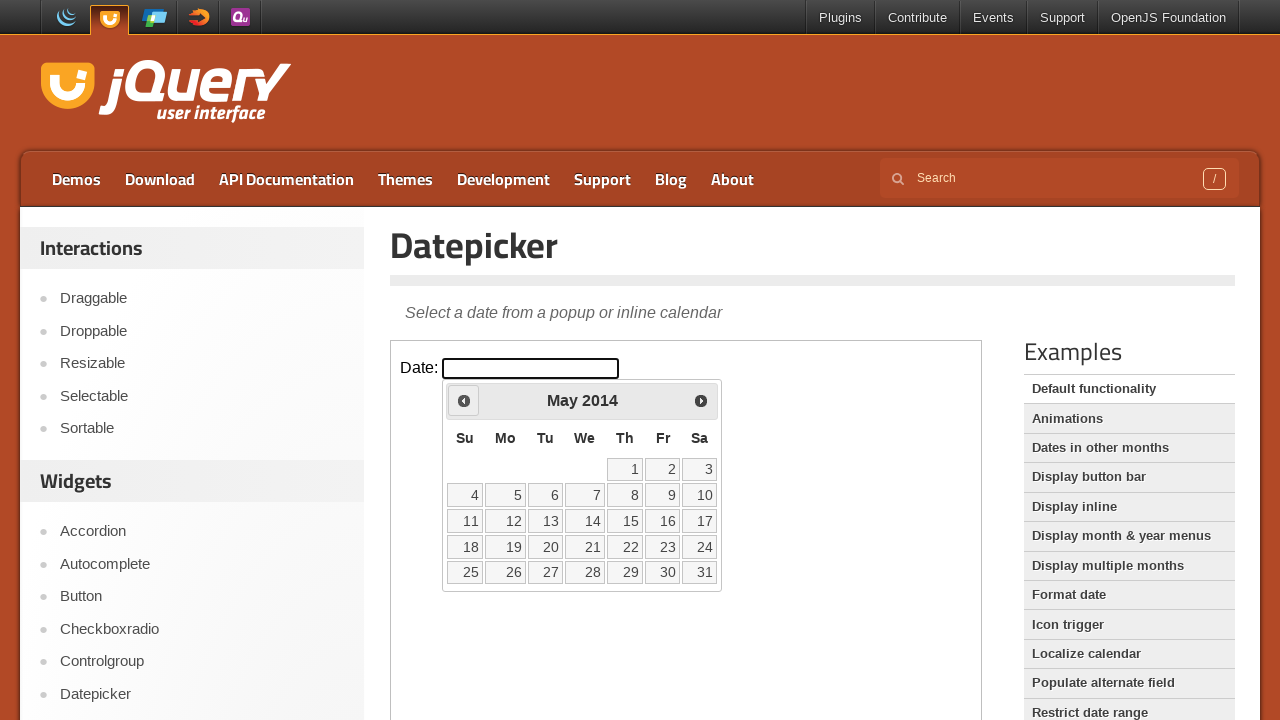

Checked current date: May 2014
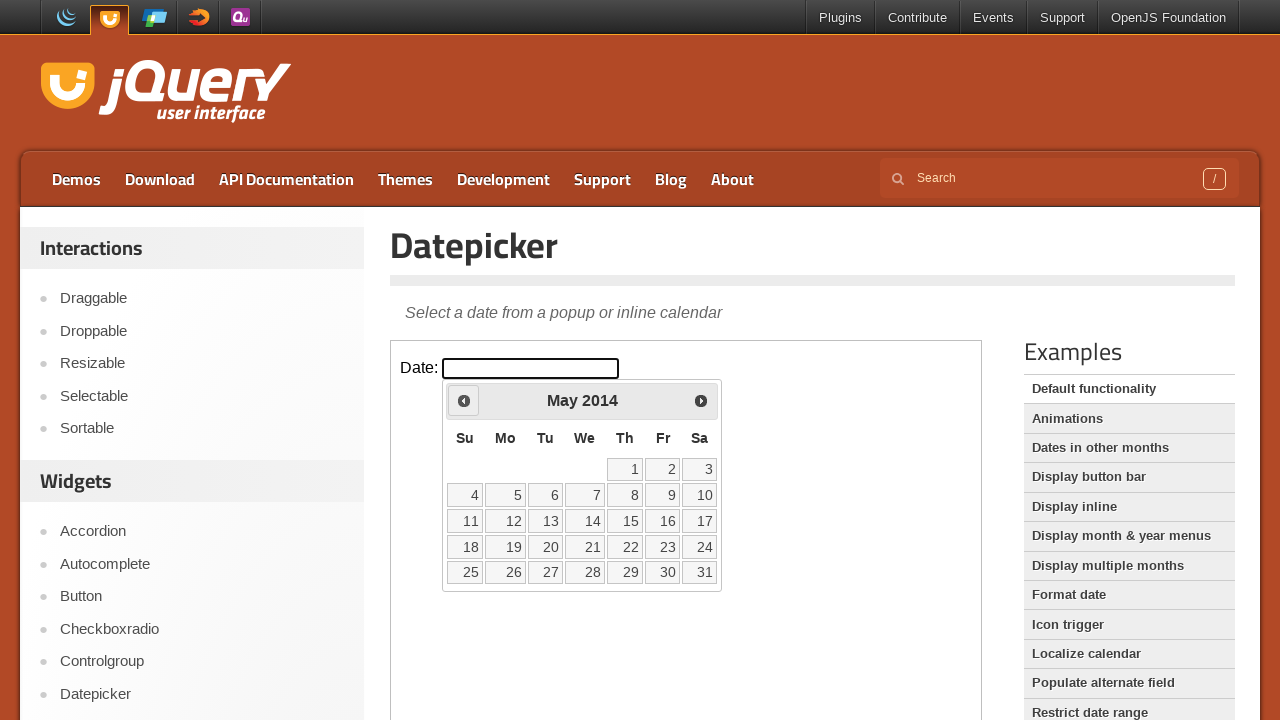

Clicked previous arrow to navigate to earlier month at (464, 400) on iframe >> nth=0 >> internal:control=enter-frame >> .ui-icon.ui-icon-circle-trian
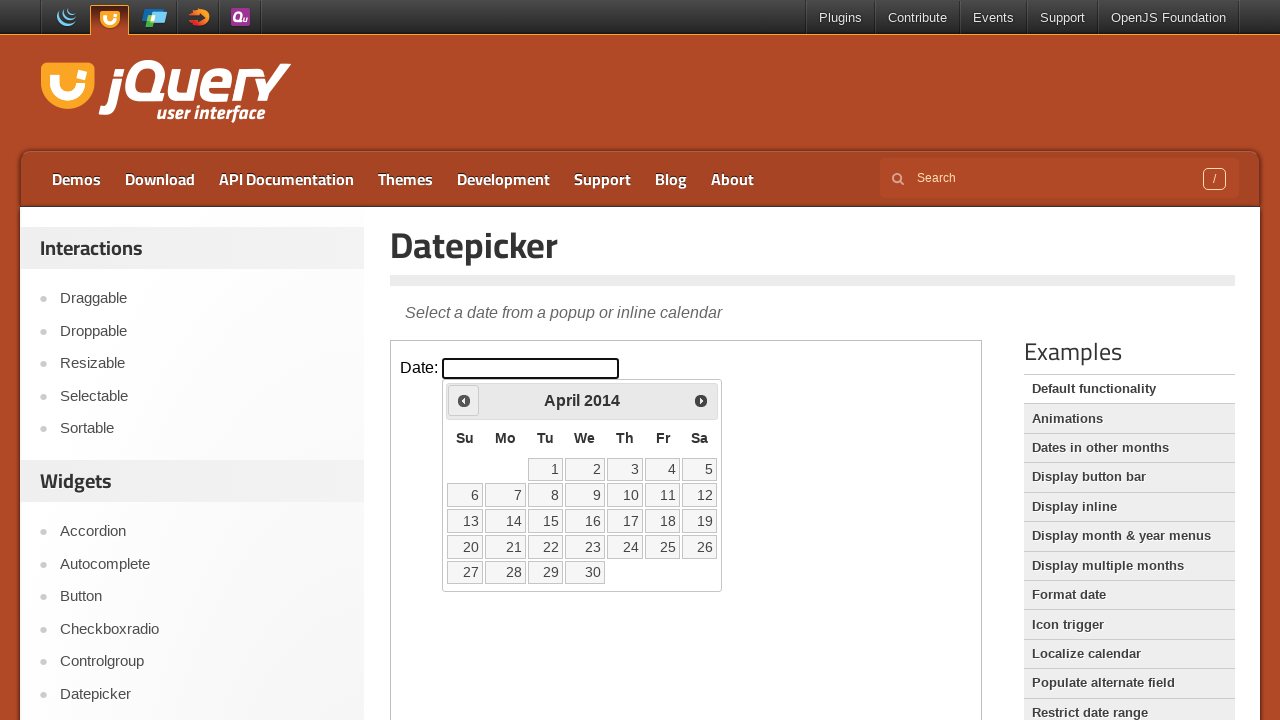

Checked current date: April 2014
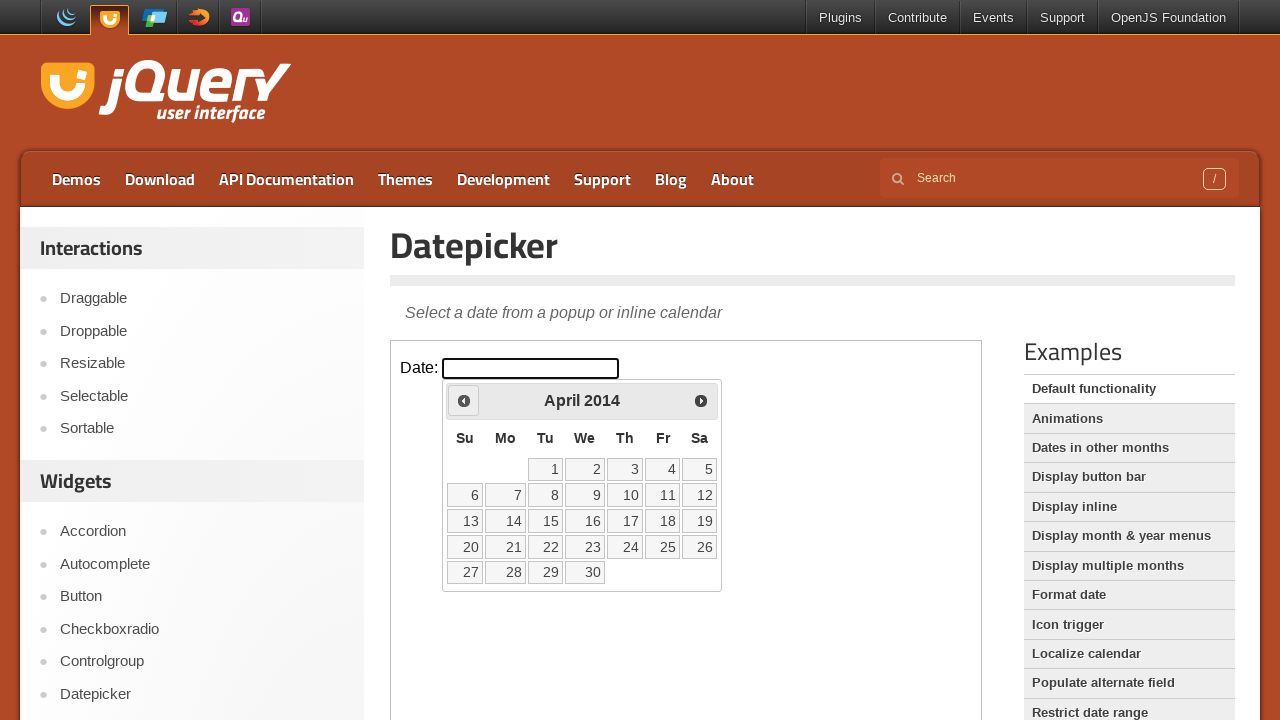

Clicked previous arrow to navigate to earlier month at (464, 400) on iframe >> nth=0 >> internal:control=enter-frame >> .ui-icon.ui-icon-circle-trian
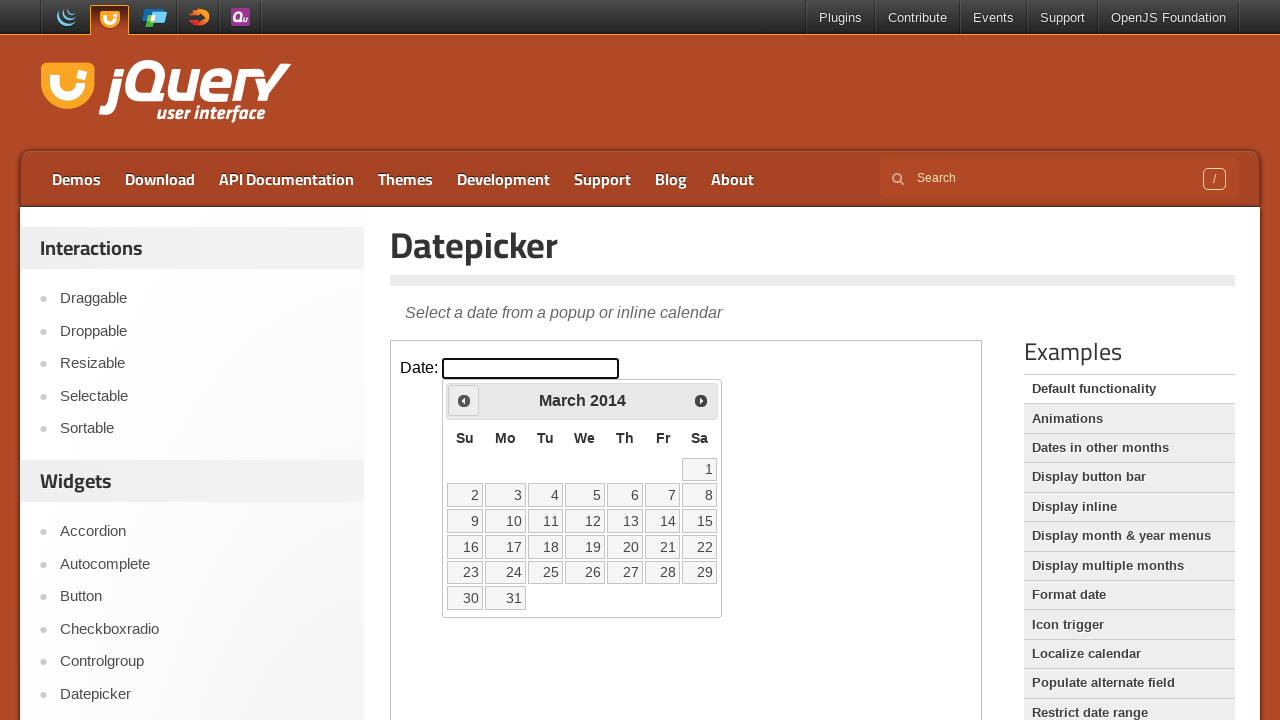

Checked current date: March 2014
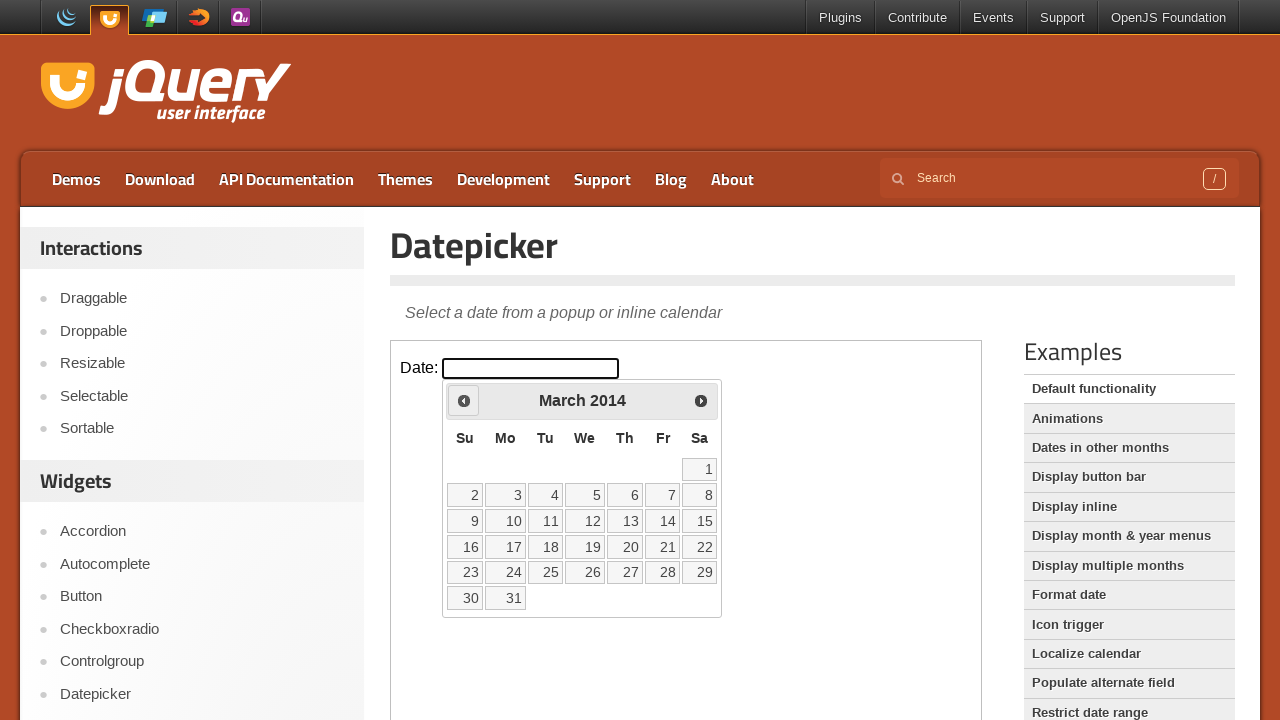

Clicked previous arrow to navigate to earlier month at (464, 400) on iframe >> nth=0 >> internal:control=enter-frame >> .ui-icon.ui-icon-circle-trian
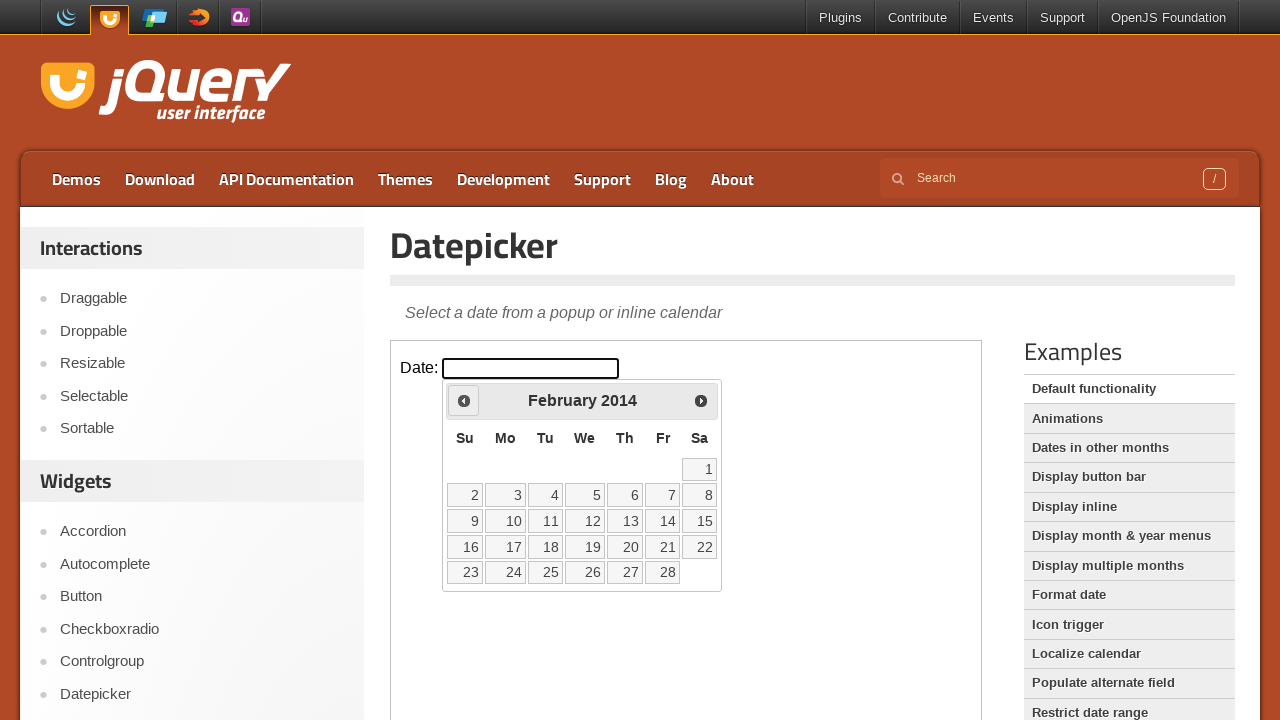

Checked current date: February 2014
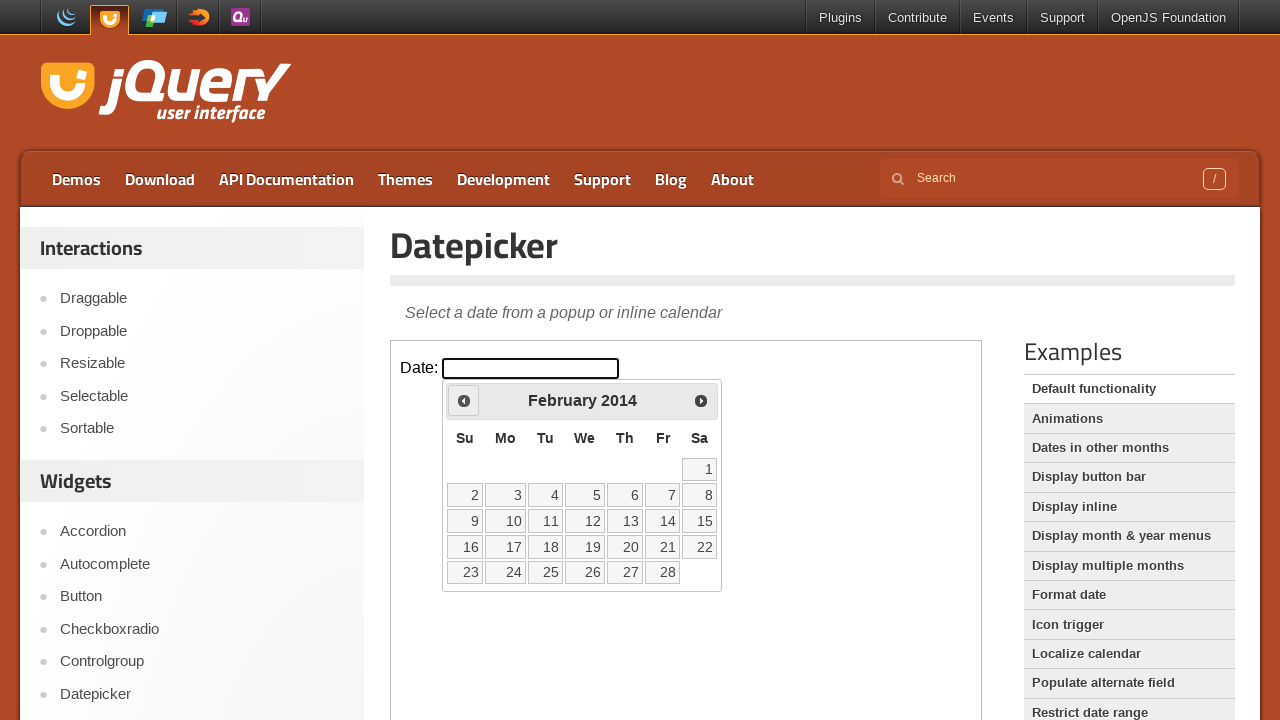

Clicked previous arrow to navigate to earlier month at (464, 400) on iframe >> nth=0 >> internal:control=enter-frame >> .ui-icon.ui-icon-circle-trian
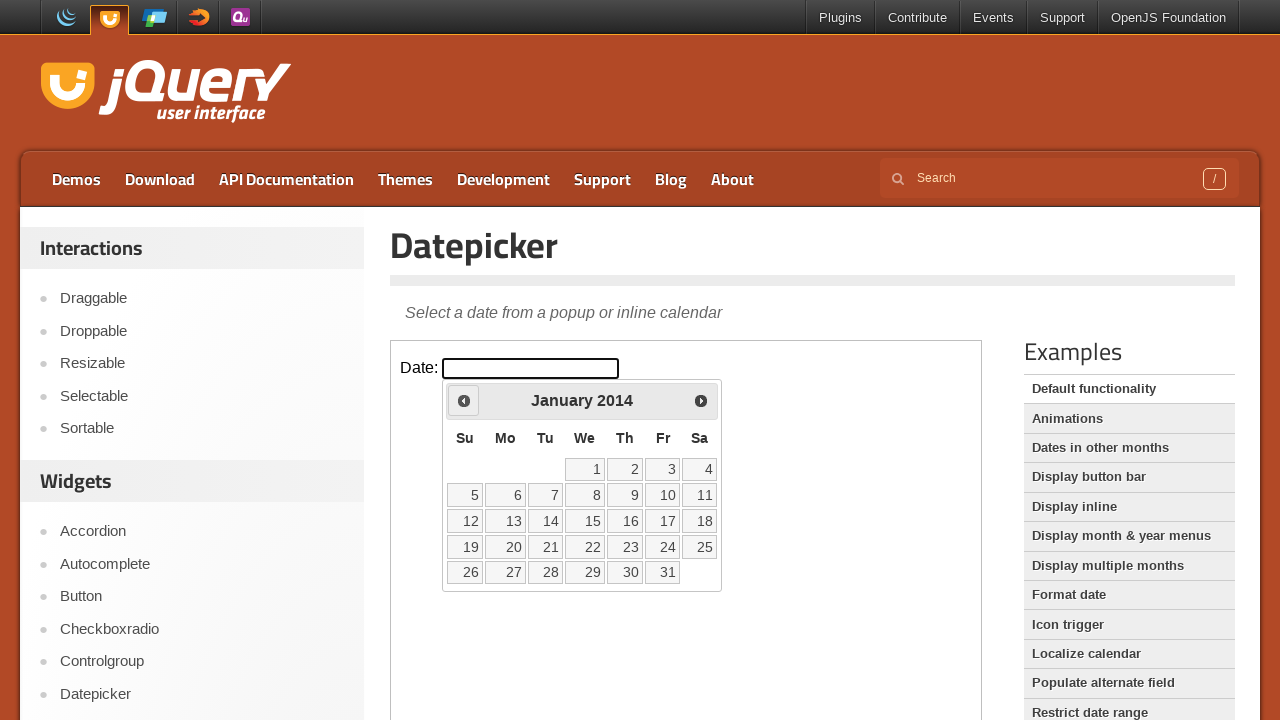

Checked current date: January 2014
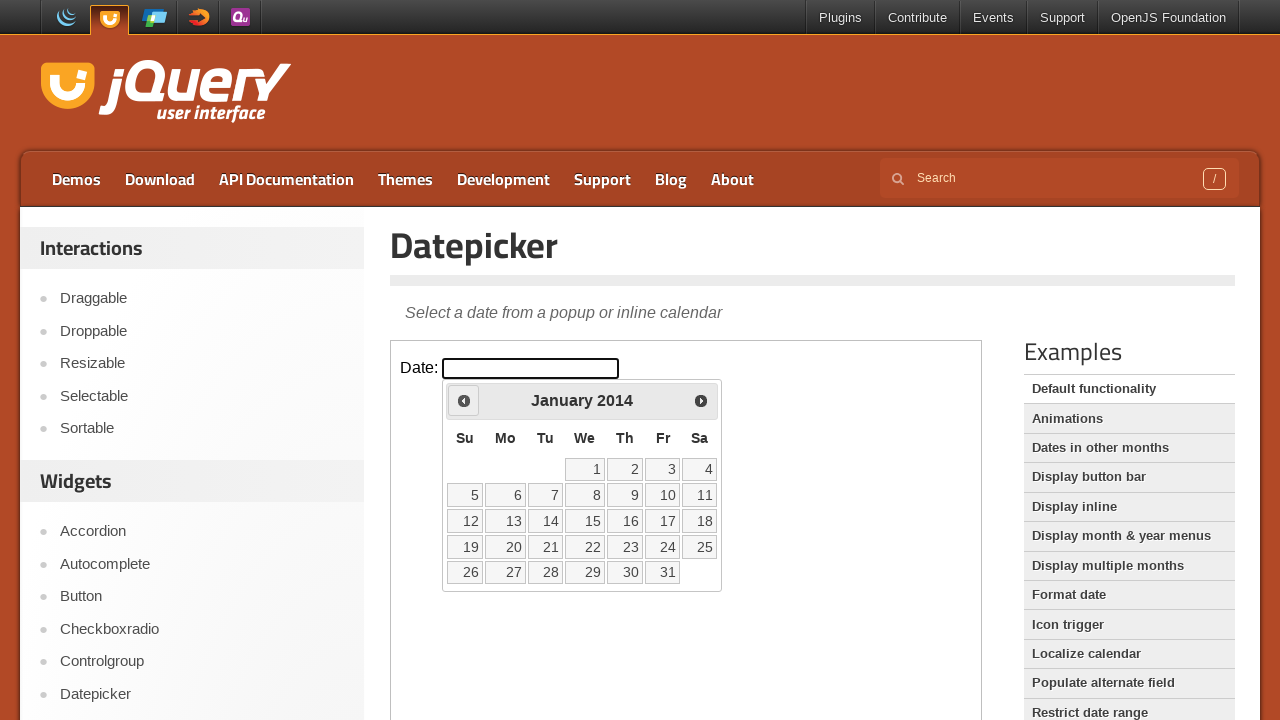

Clicked previous arrow to navigate to earlier month at (464, 400) on iframe >> nth=0 >> internal:control=enter-frame >> .ui-icon.ui-icon-circle-trian
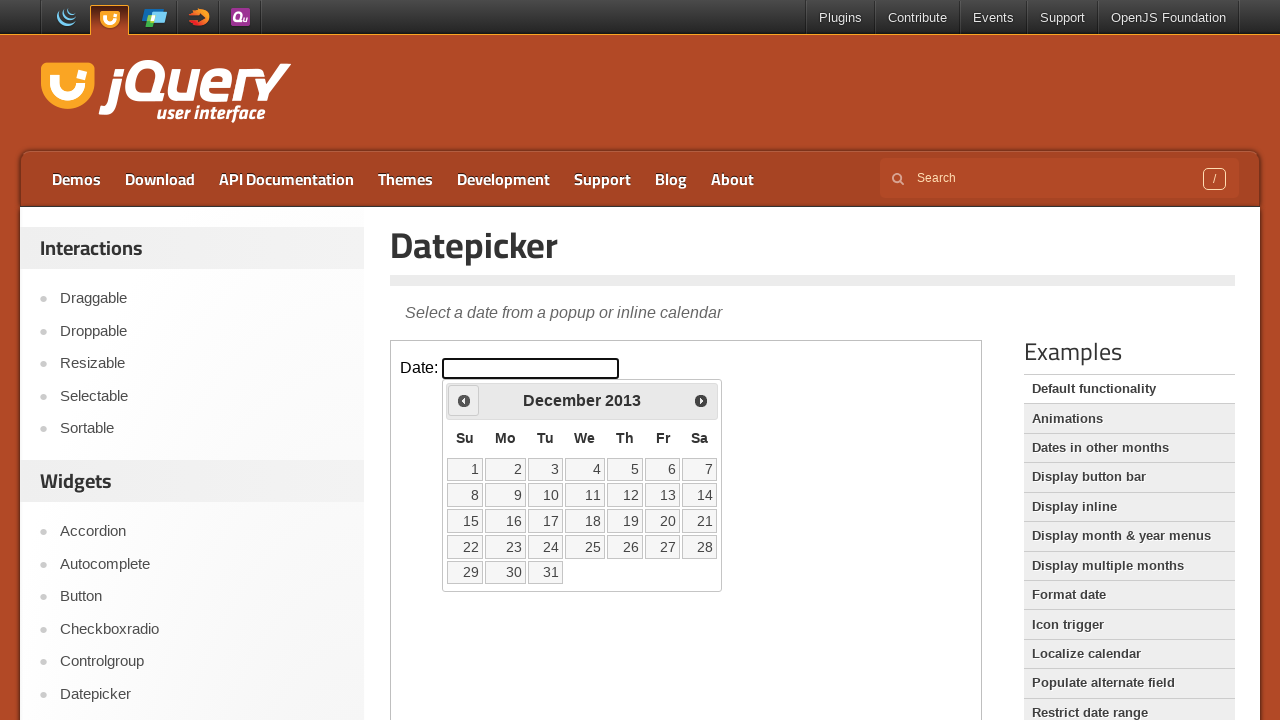

Checked current date: December 2013
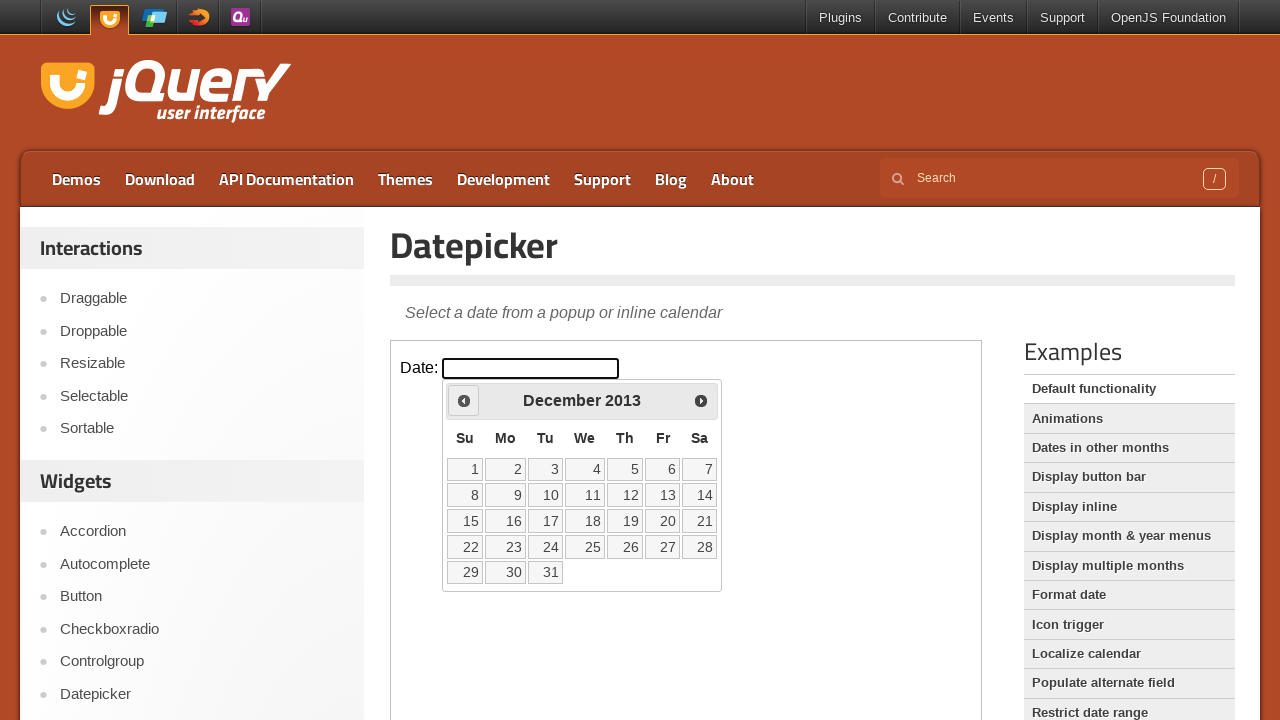

Clicked previous arrow to navigate to earlier month at (464, 400) on iframe >> nth=0 >> internal:control=enter-frame >> .ui-icon.ui-icon-circle-trian
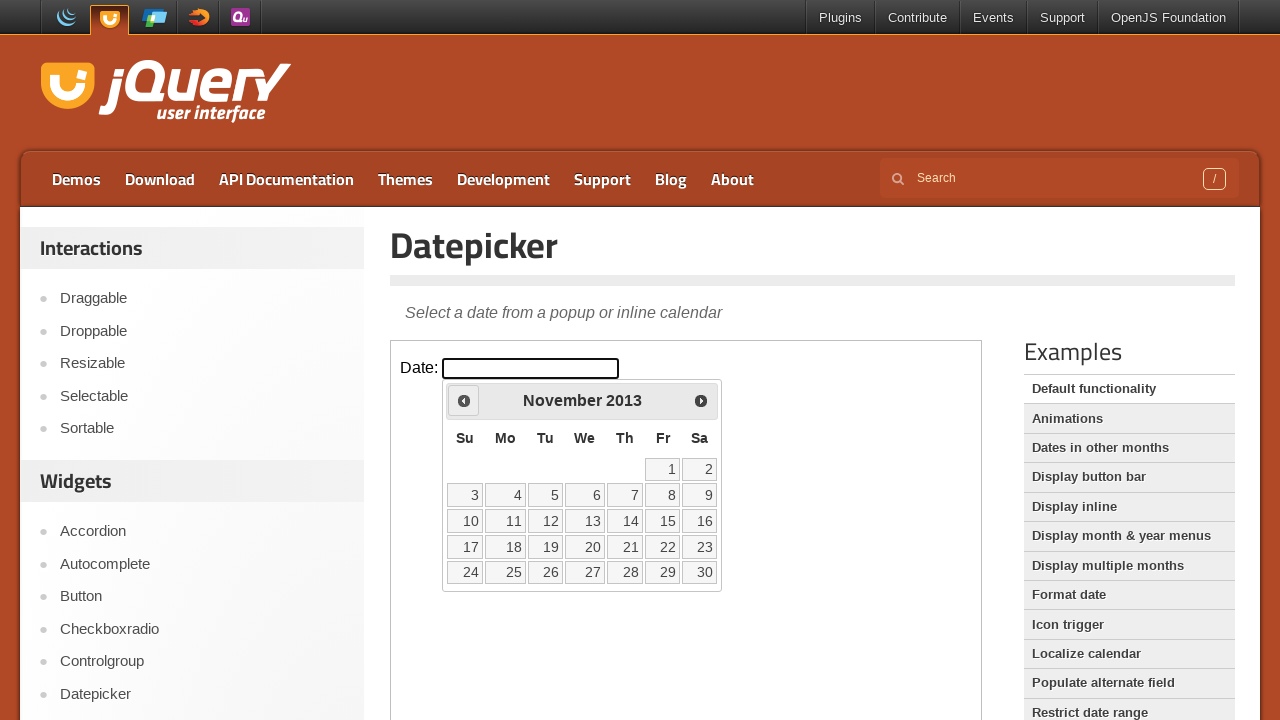

Checked current date: November 2013
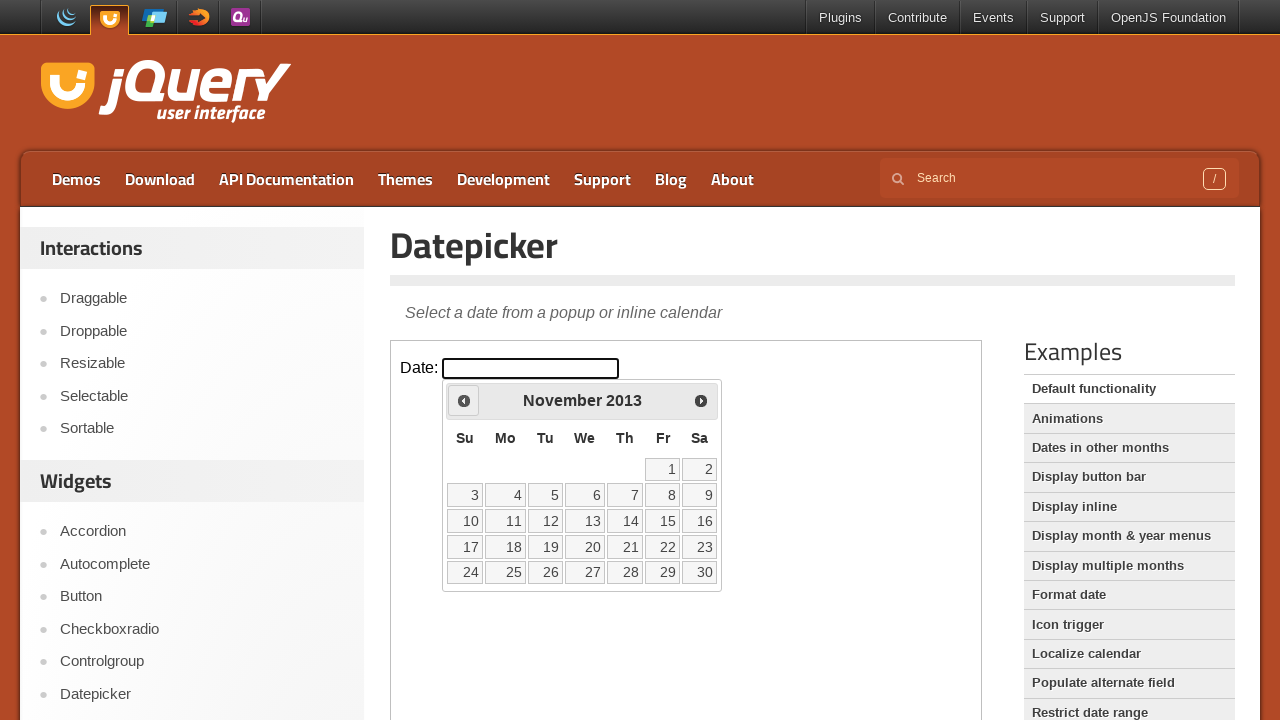

Clicked previous arrow to navigate to earlier month at (464, 400) on iframe >> nth=0 >> internal:control=enter-frame >> .ui-icon.ui-icon-circle-trian
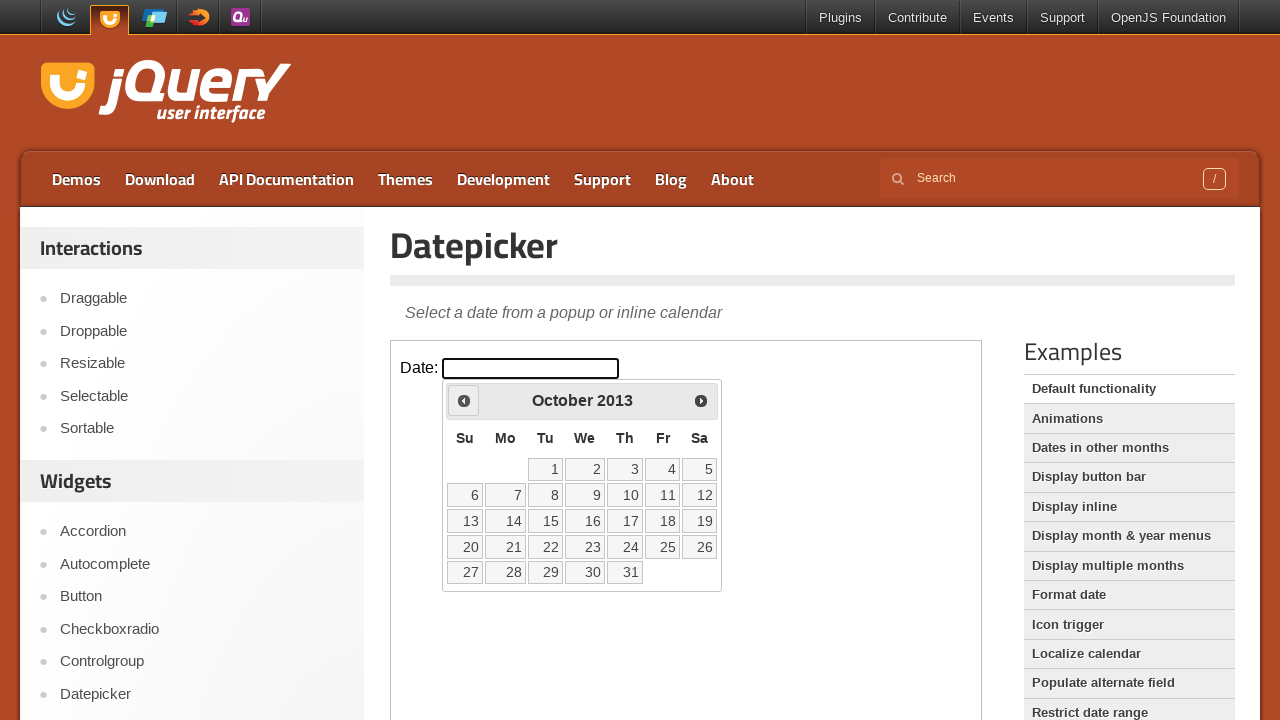

Checked current date: October 2013
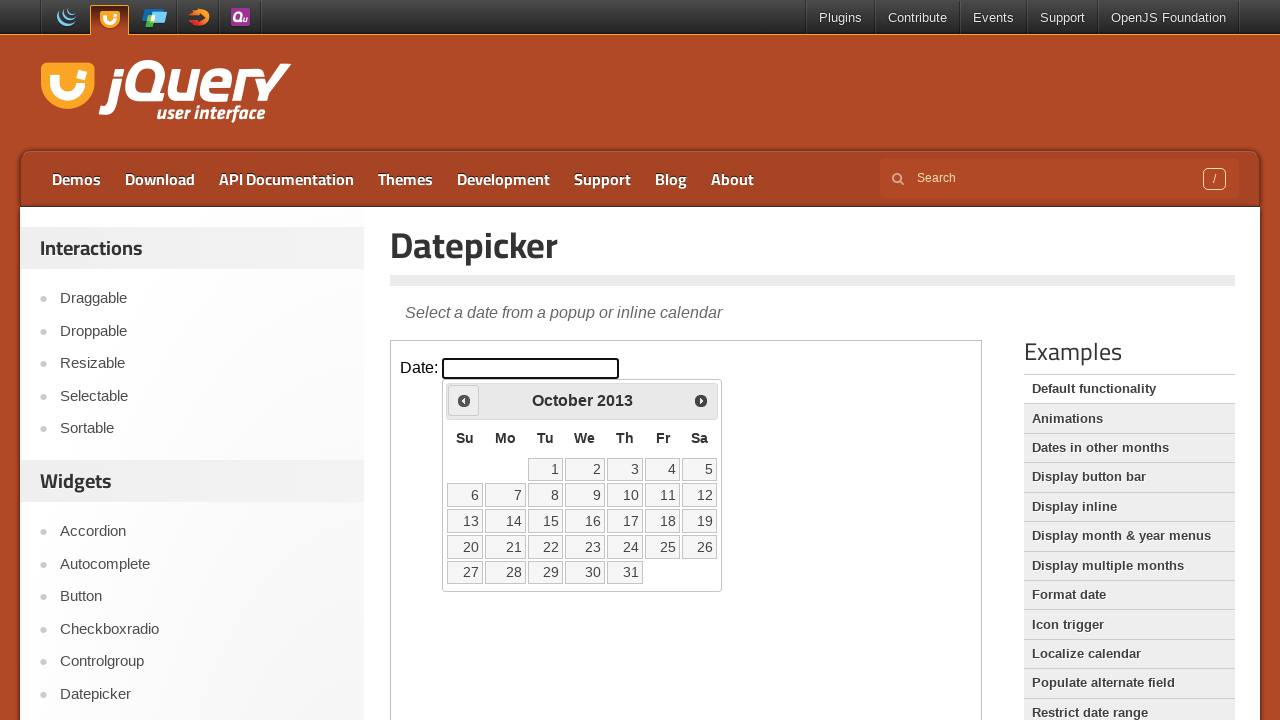

Clicked previous arrow to navigate to earlier month at (464, 400) on iframe >> nth=0 >> internal:control=enter-frame >> .ui-icon.ui-icon-circle-trian
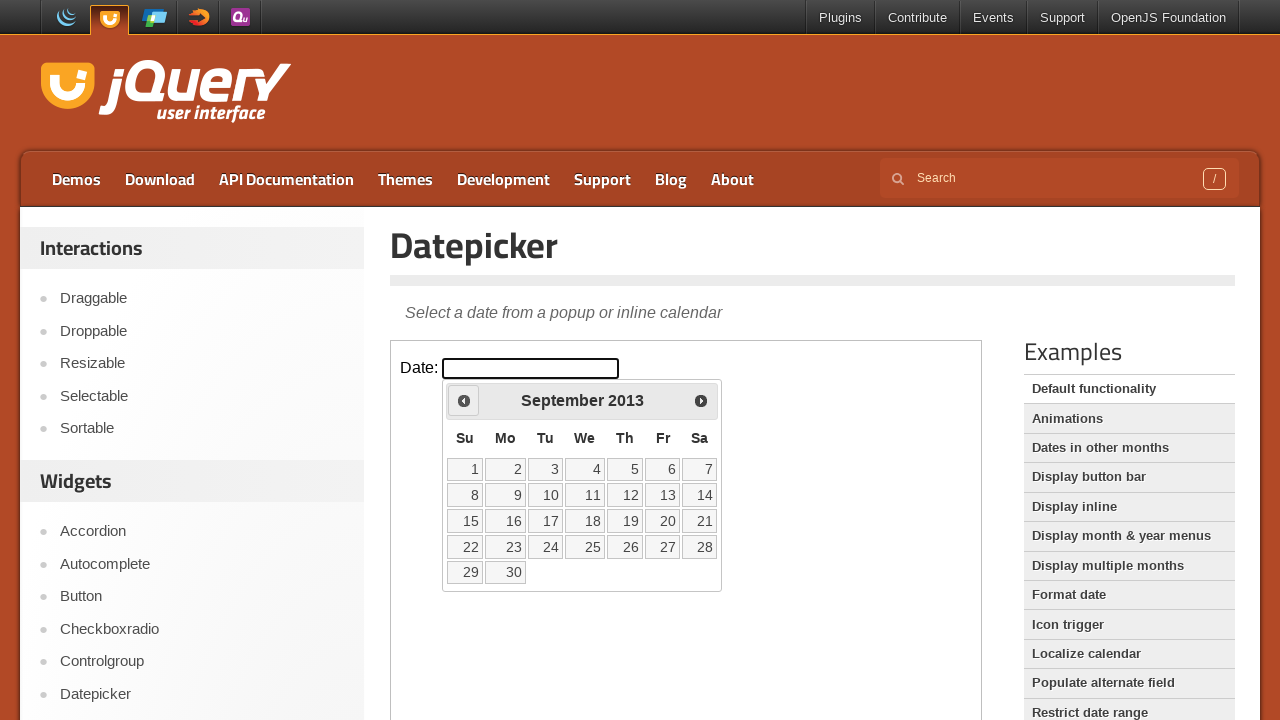

Checked current date: September 2013
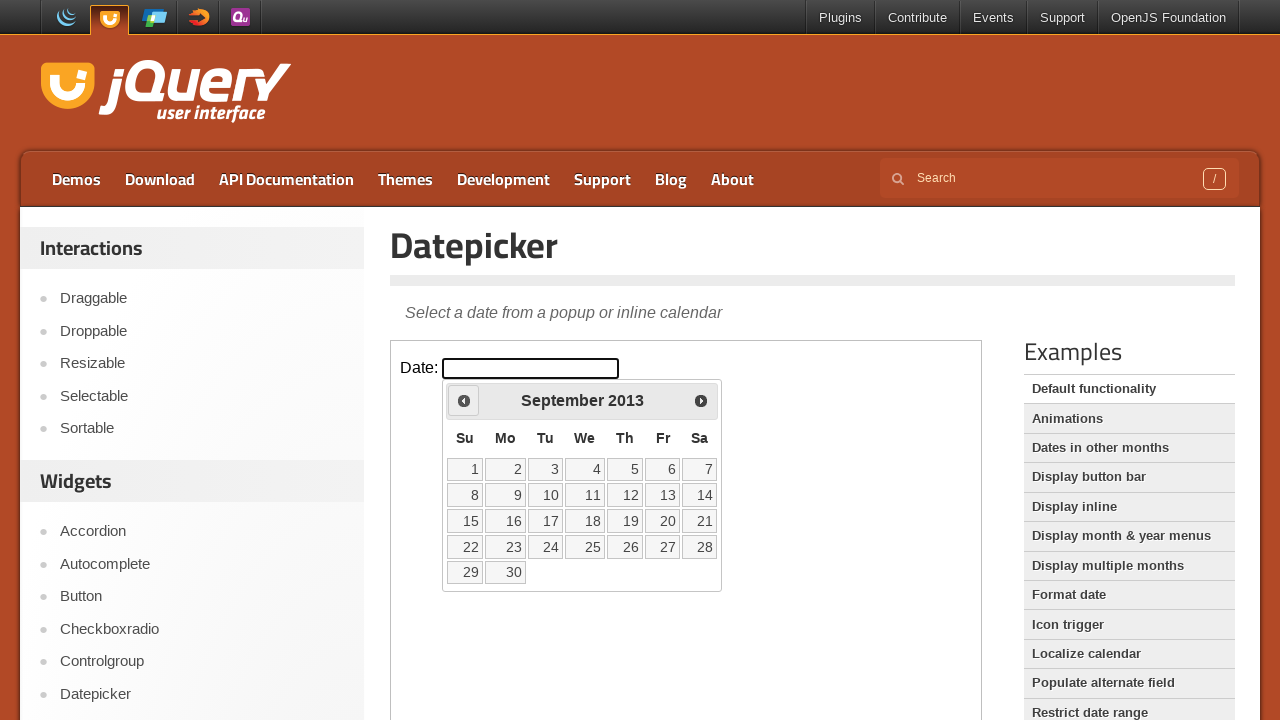

Clicked previous arrow to navigate to earlier month at (464, 400) on iframe >> nth=0 >> internal:control=enter-frame >> .ui-icon.ui-icon-circle-trian
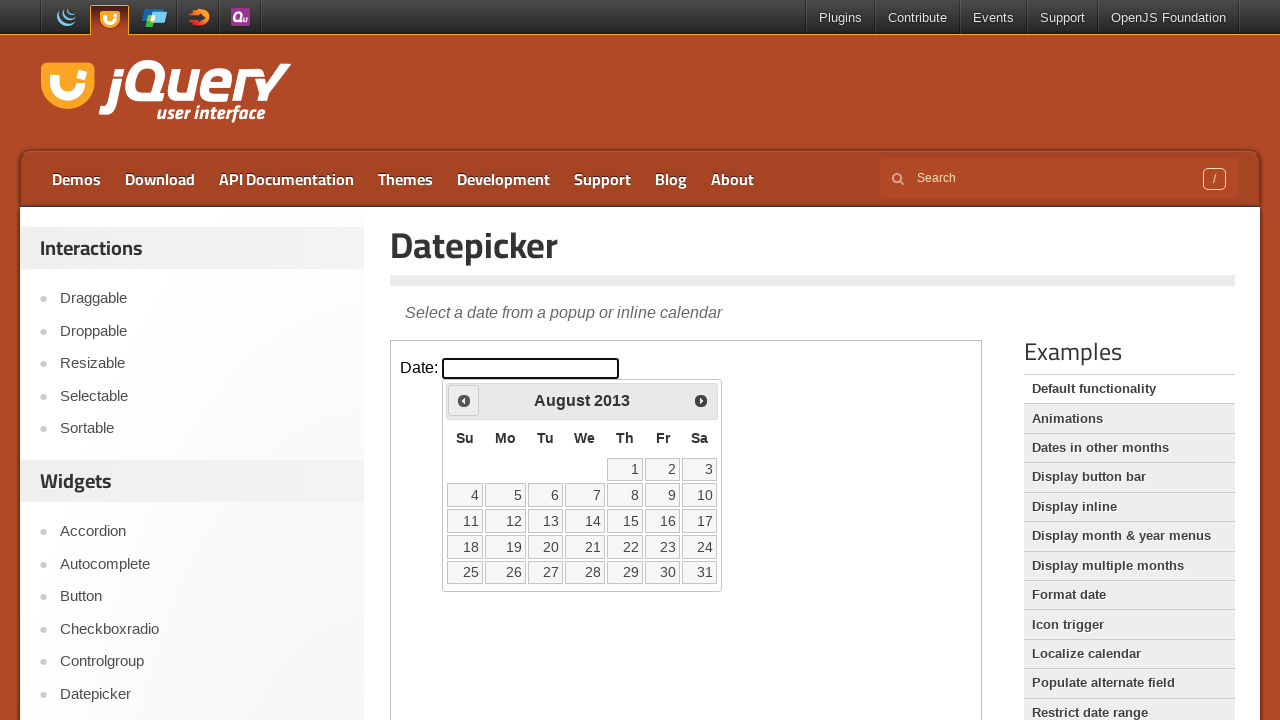

Checked current date: August 2013
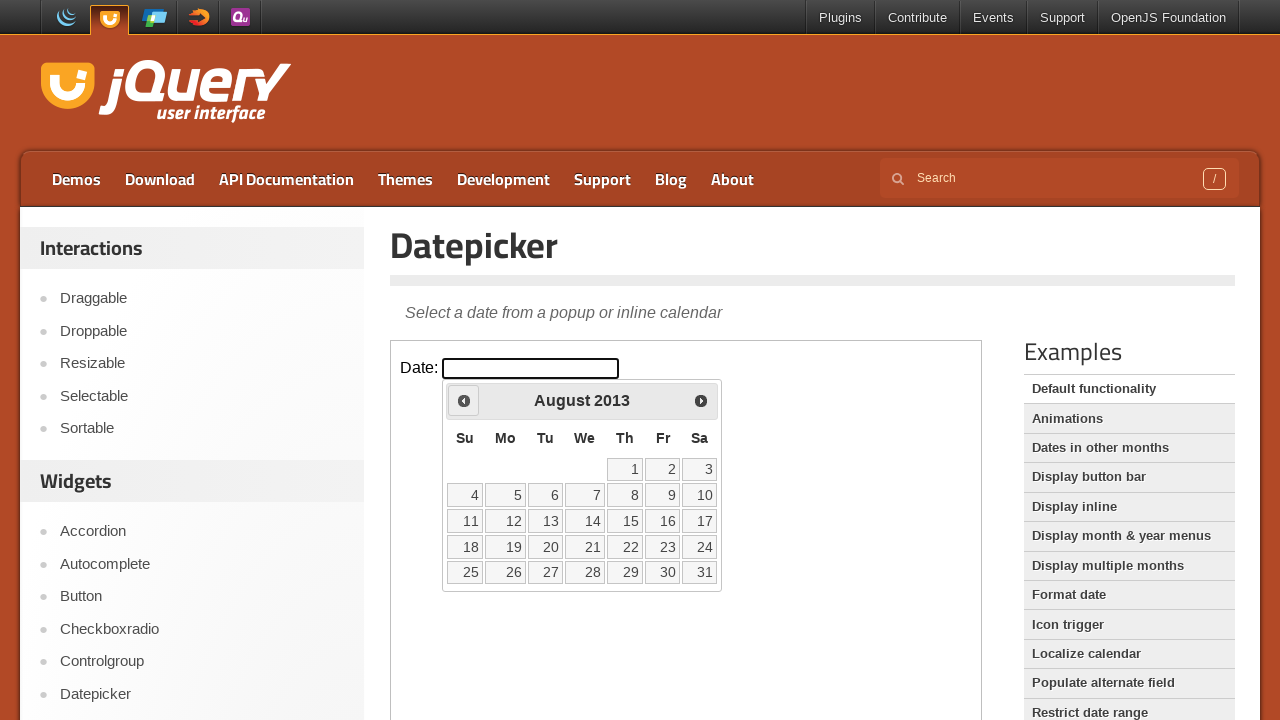

Clicked previous arrow to navigate to earlier month at (464, 400) on iframe >> nth=0 >> internal:control=enter-frame >> .ui-icon.ui-icon-circle-trian
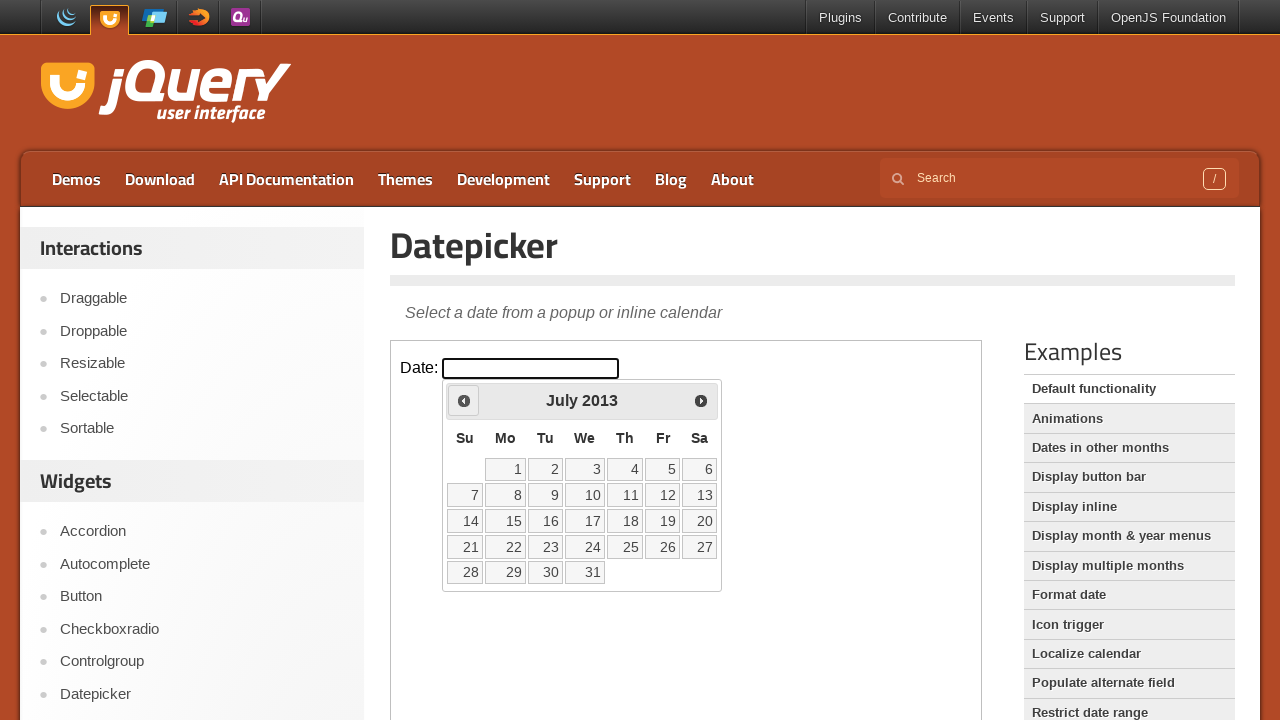

Checked current date: July 2013
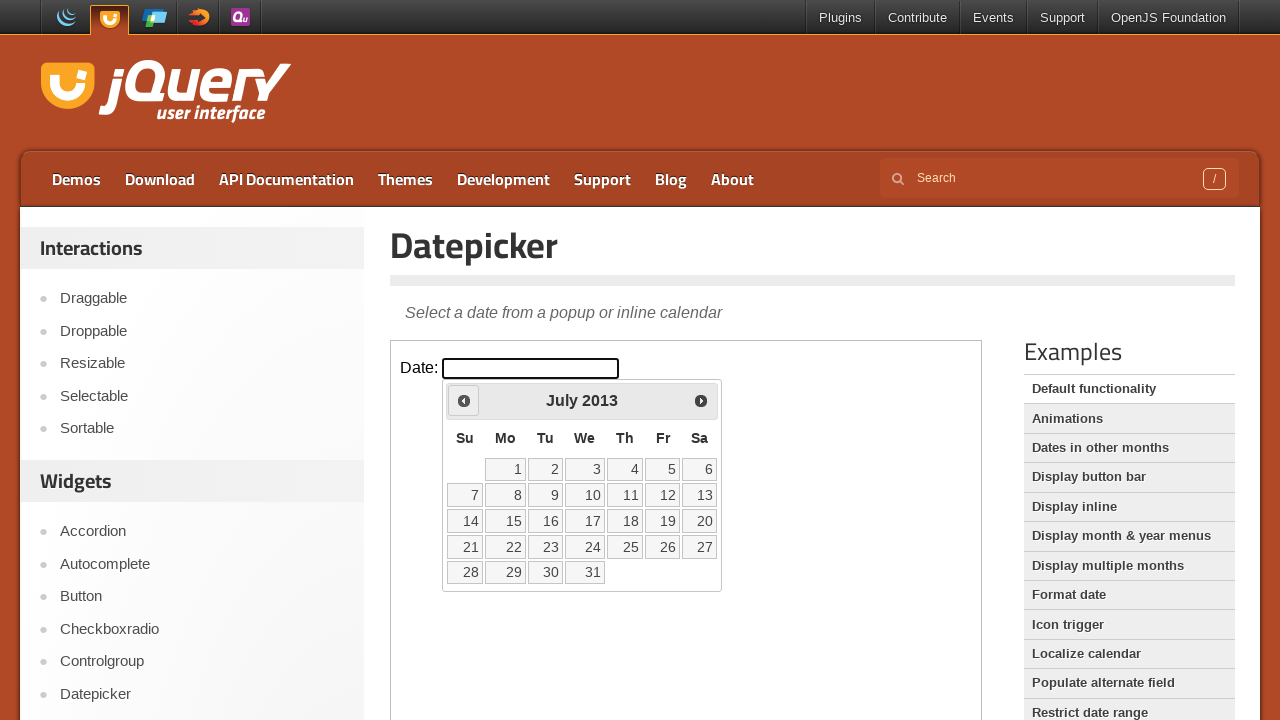

Clicked previous arrow to navigate to earlier month at (464, 400) on iframe >> nth=0 >> internal:control=enter-frame >> .ui-icon.ui-icon-circle-trian
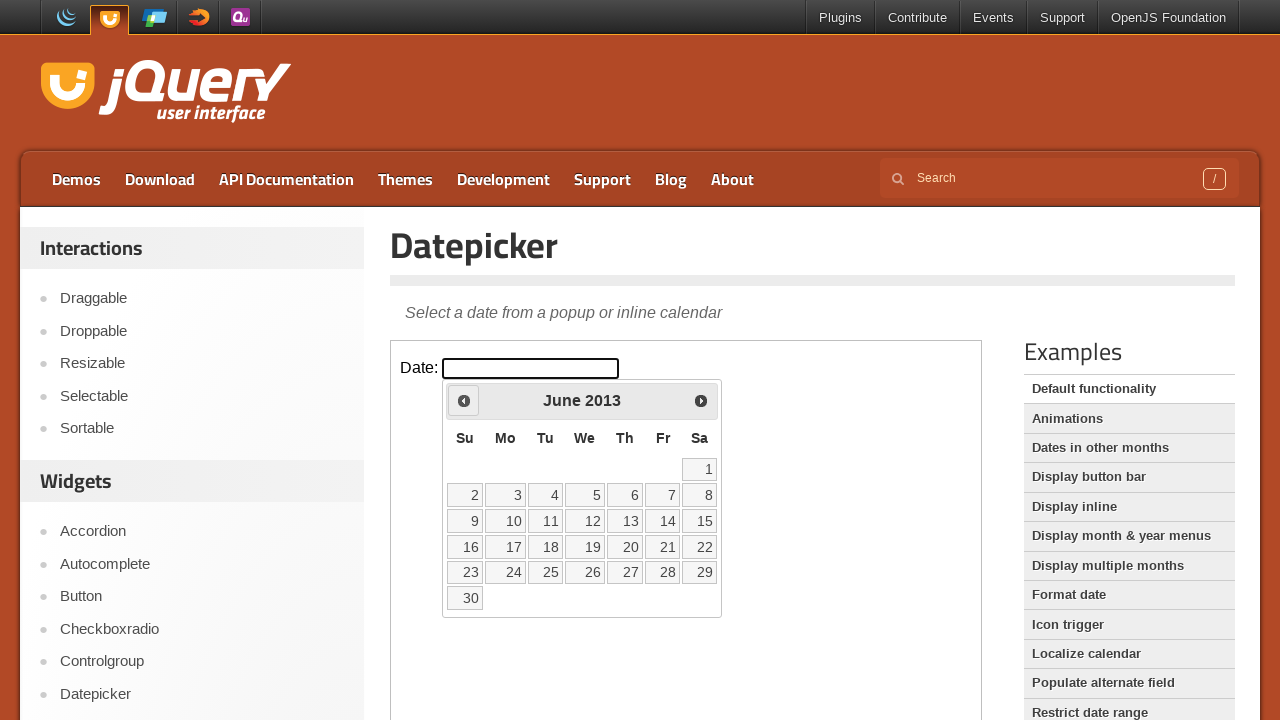

Checked current date: June 2013
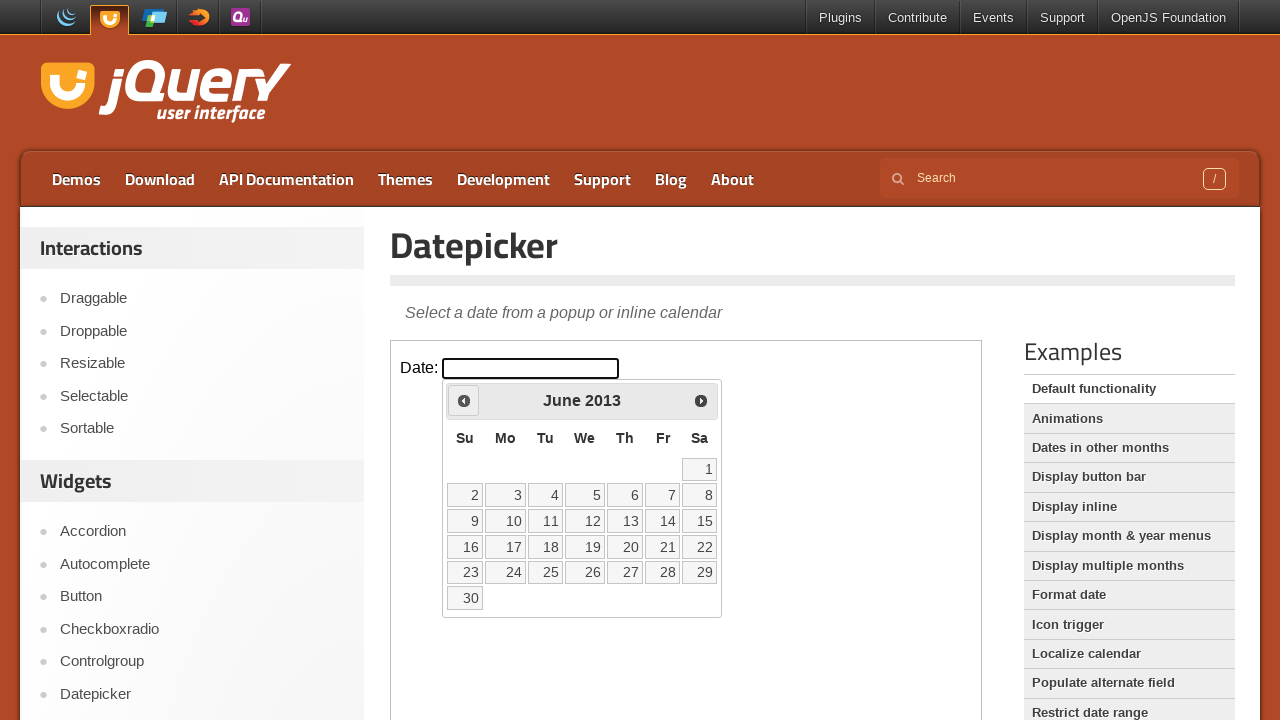

Clicked previous arrow to navigate to earlier month at (464, 400) on iframe >> nth=0 >> internal:control=enter-frame >> .ui-icon.ui-icon-circle-trian
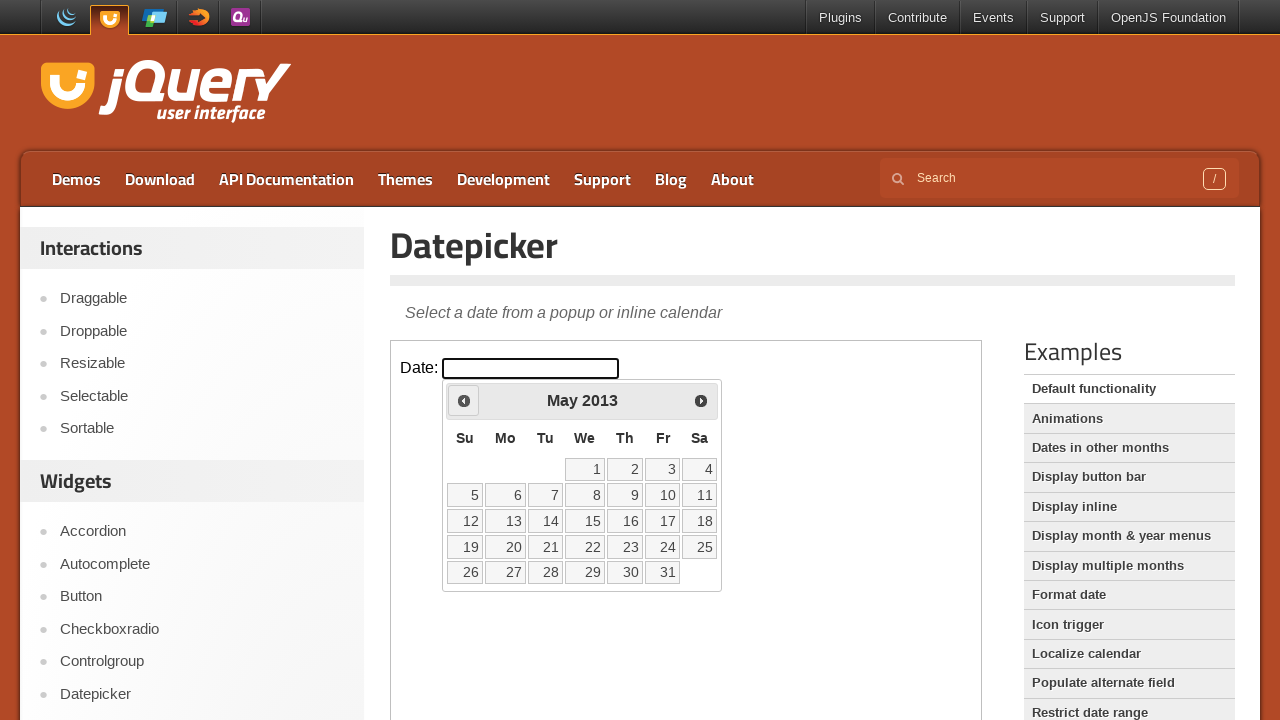

Checked current date: May 2013
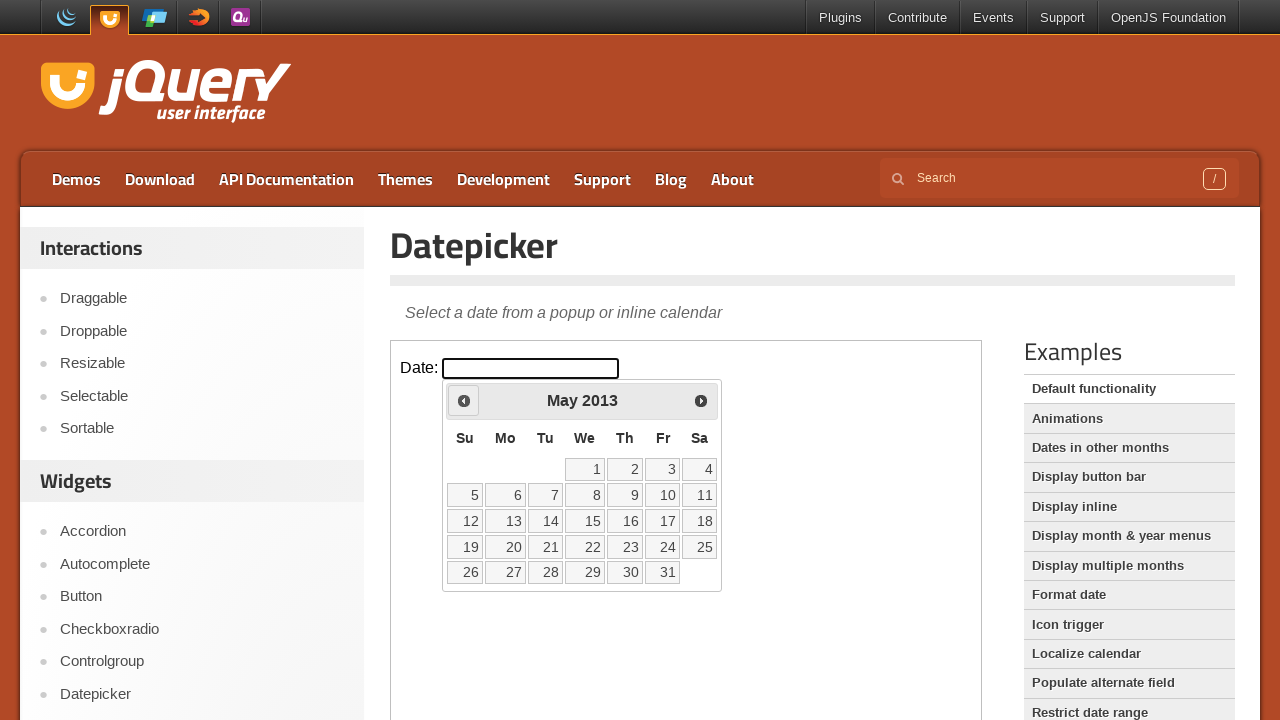

Clicked previous arrow to navigate to earlier month at (464, 400) on iframe >> nth=0 >> internal:control=enter-frame >> .ui-icon.ui-icon-circle-trian
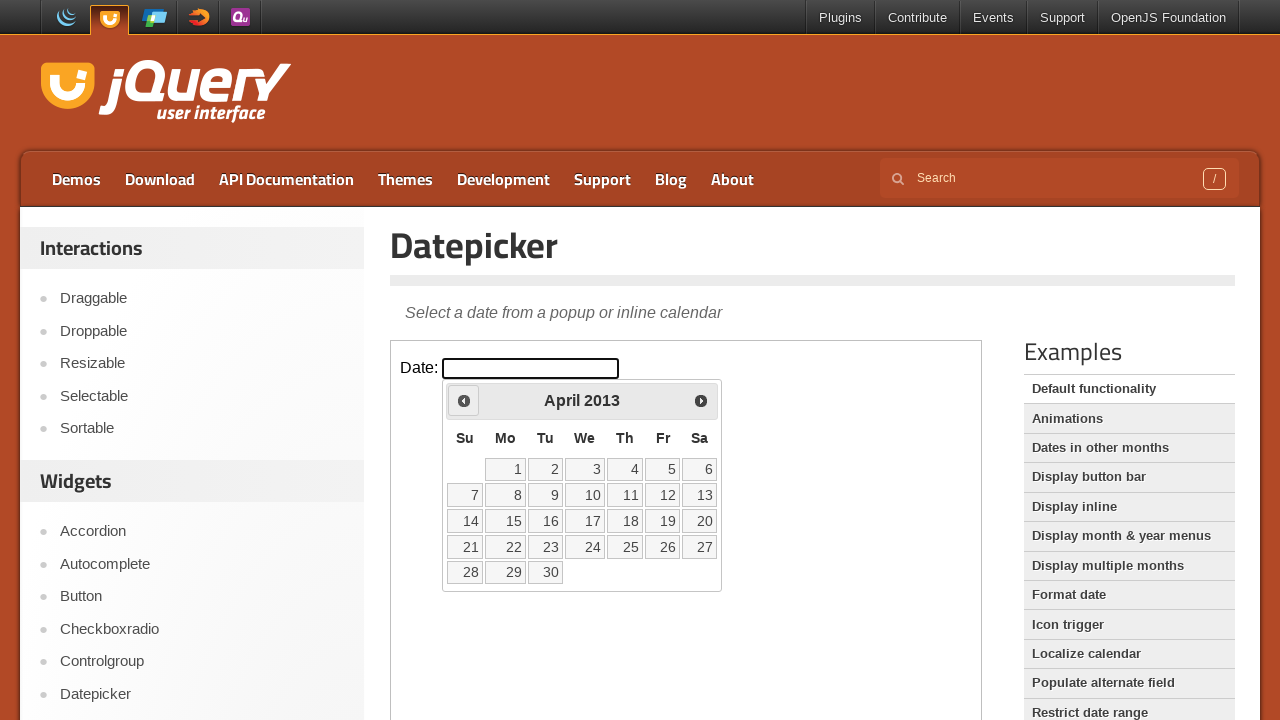

Checked current date: April 2013
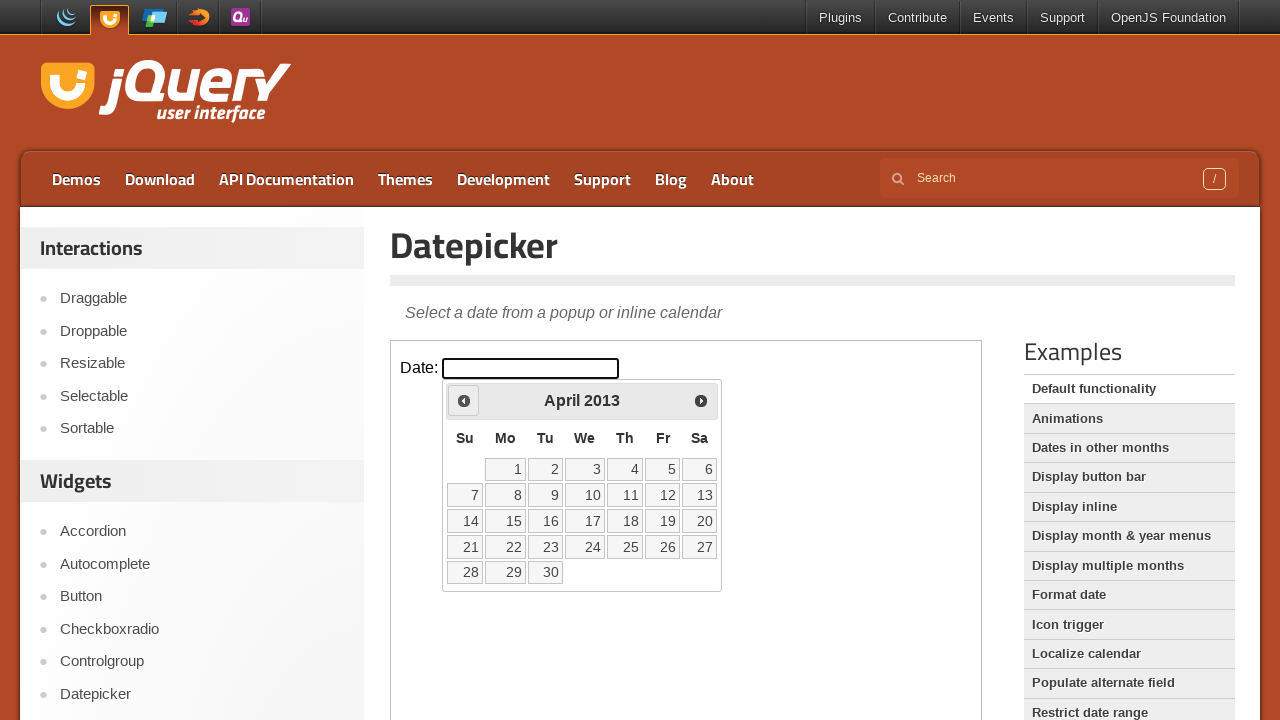

Clicked previous arrow to navigate to earlier month at (464, 400) on iframe >> nth=0 >> internal:control=enter-frame >> .ui-icon.ui-icon-circle-trian
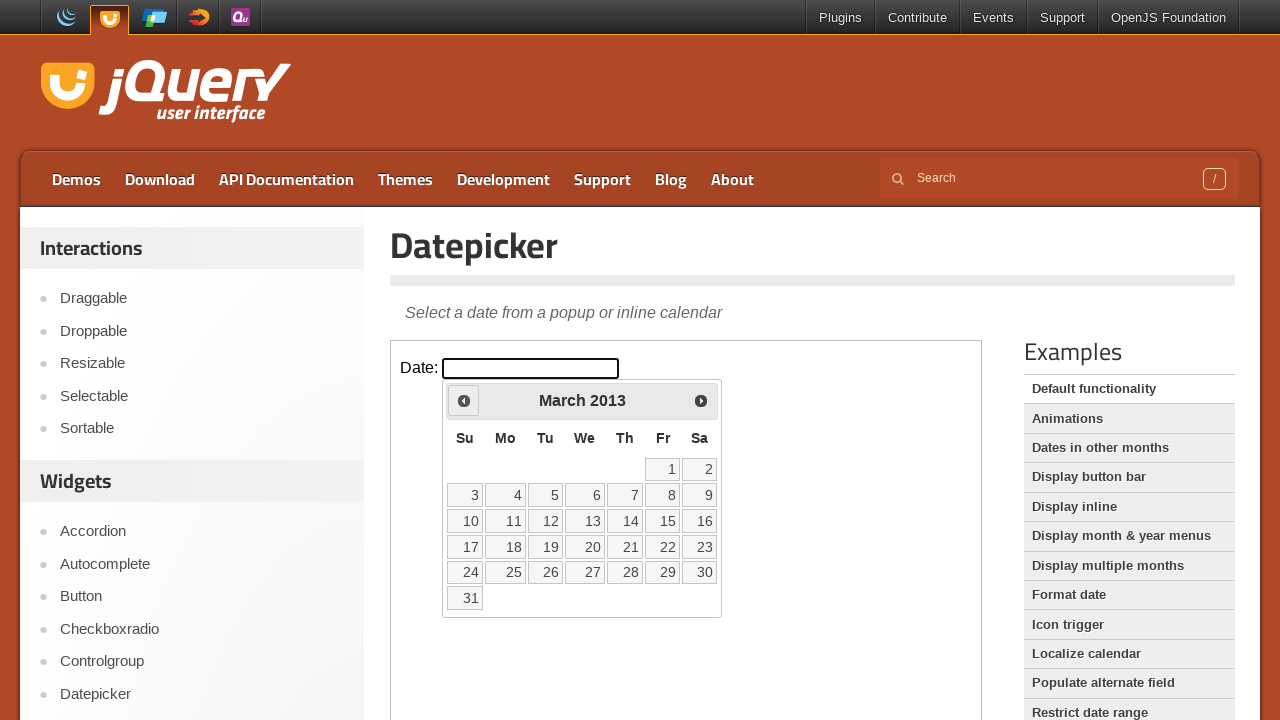

Checked current date: March 2013
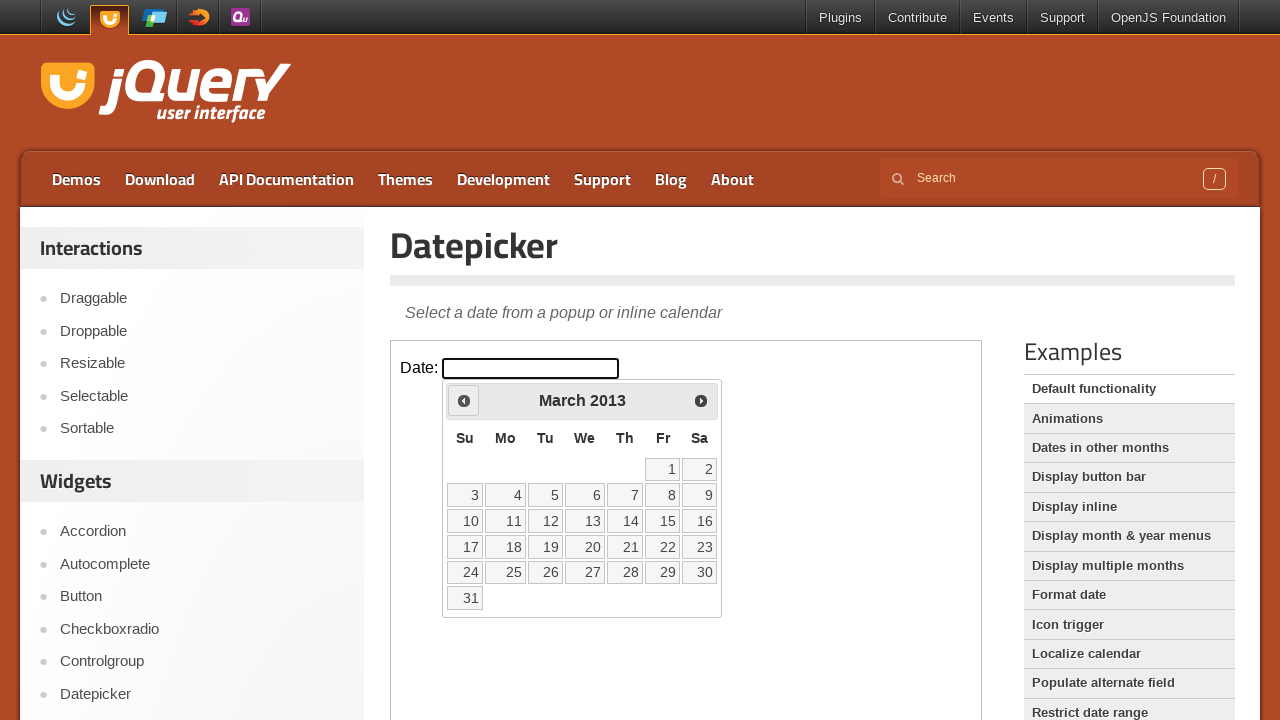

Clicked previous arrow to navigate to earlier month at (464, 400) on iframe >> nth=0 >> internal:control=enter-frame >> .ui-icon.ui-icon-circle-trian
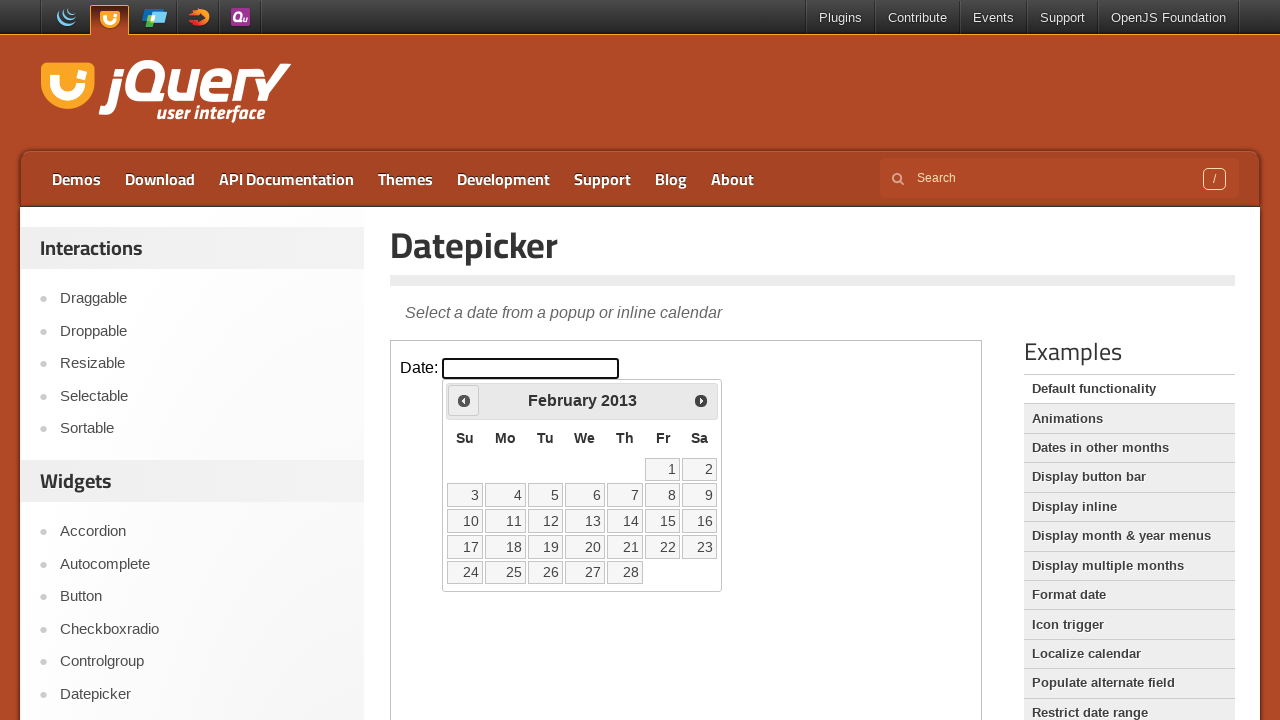

Checked current date: February 2013
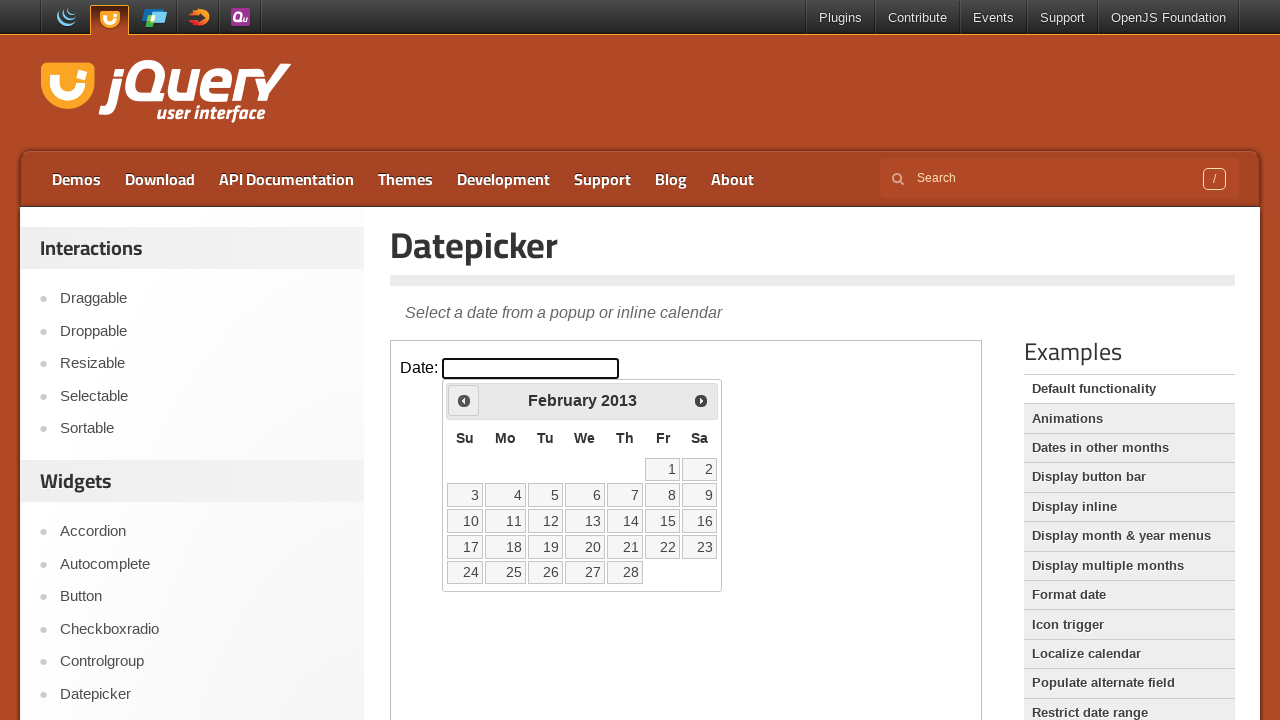

Clicked previous arrow to navigate to earlier month at (464, 400) on iframe >> nth=0 >> internal:control=enter-frame >> .ui-icon.ui-icon-circle-trian
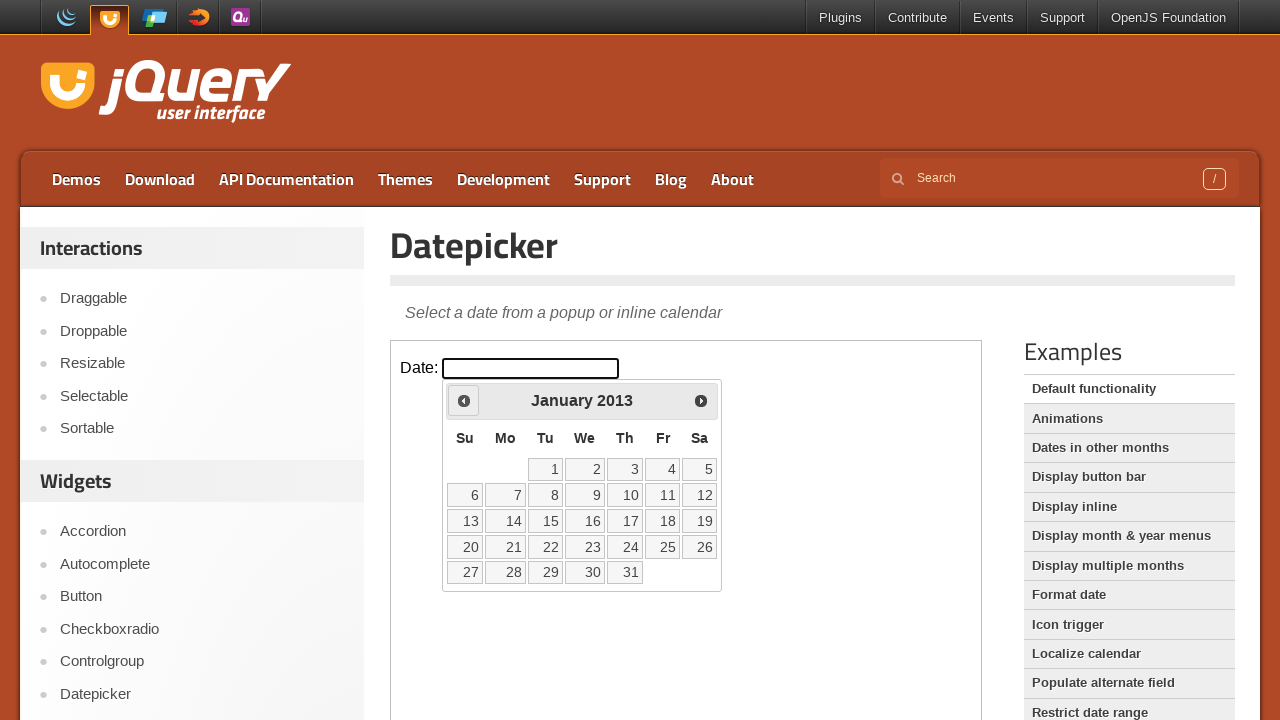

Checked current date: January 2013
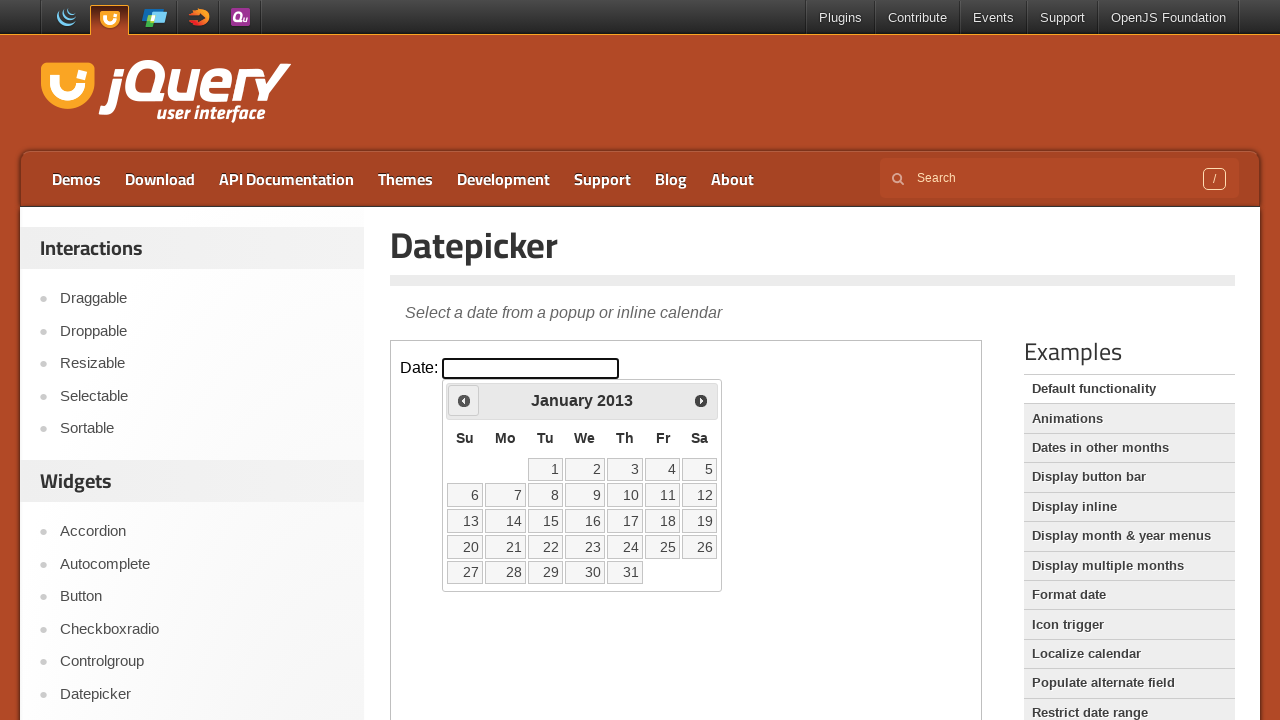

Clicked previous arrow to navigate to earlier month at (464, 400) on iframe >> nth=0 >> internal:control=enter-frame >> .ui-icon.ui-icon-circle-trian
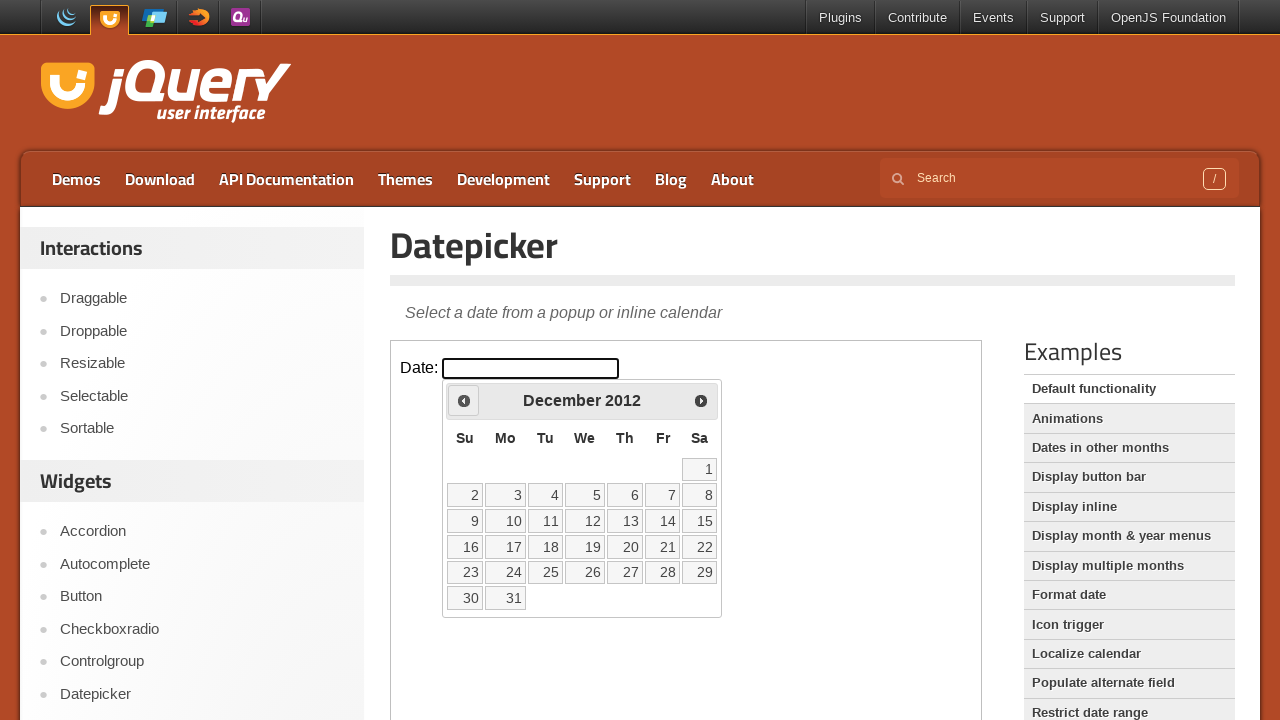

Checked current date: December 2012
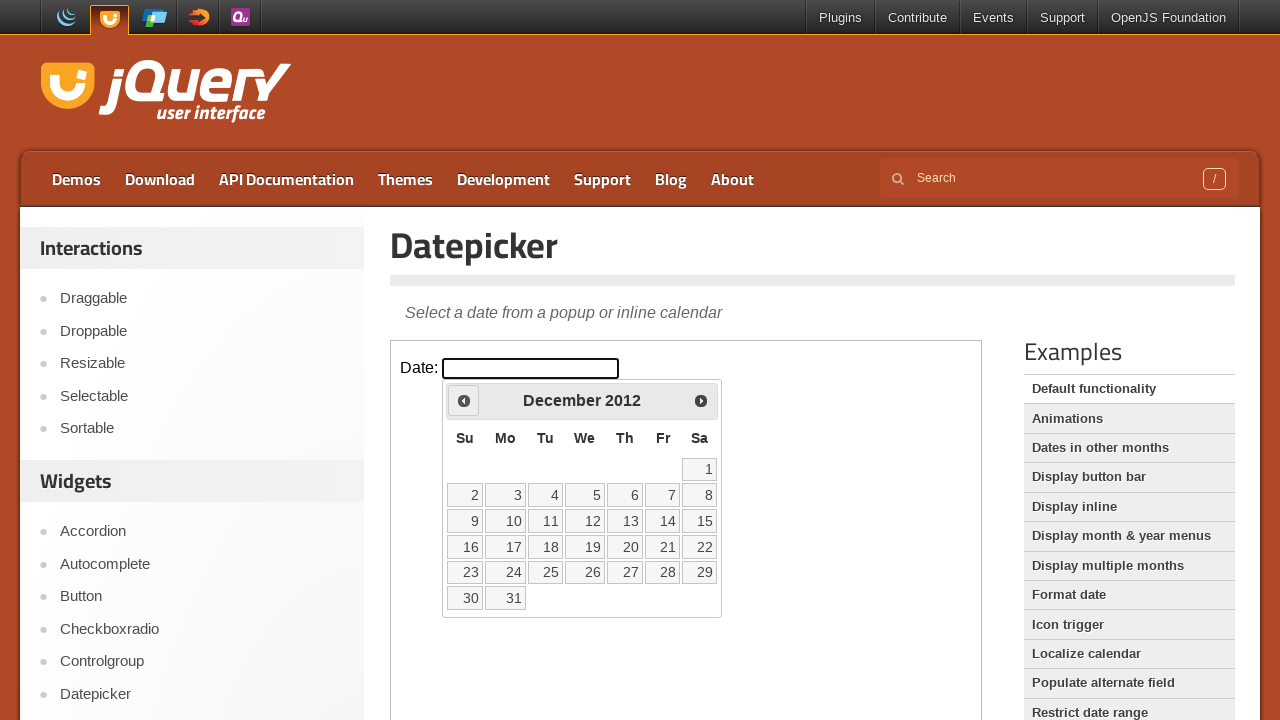

Clicked previous arrow to navigate to earlier month at (464, 400) on iframe >> nth=0 >> internal:control=enter-frame >> .ui-icon.ui-icon-circle-trian
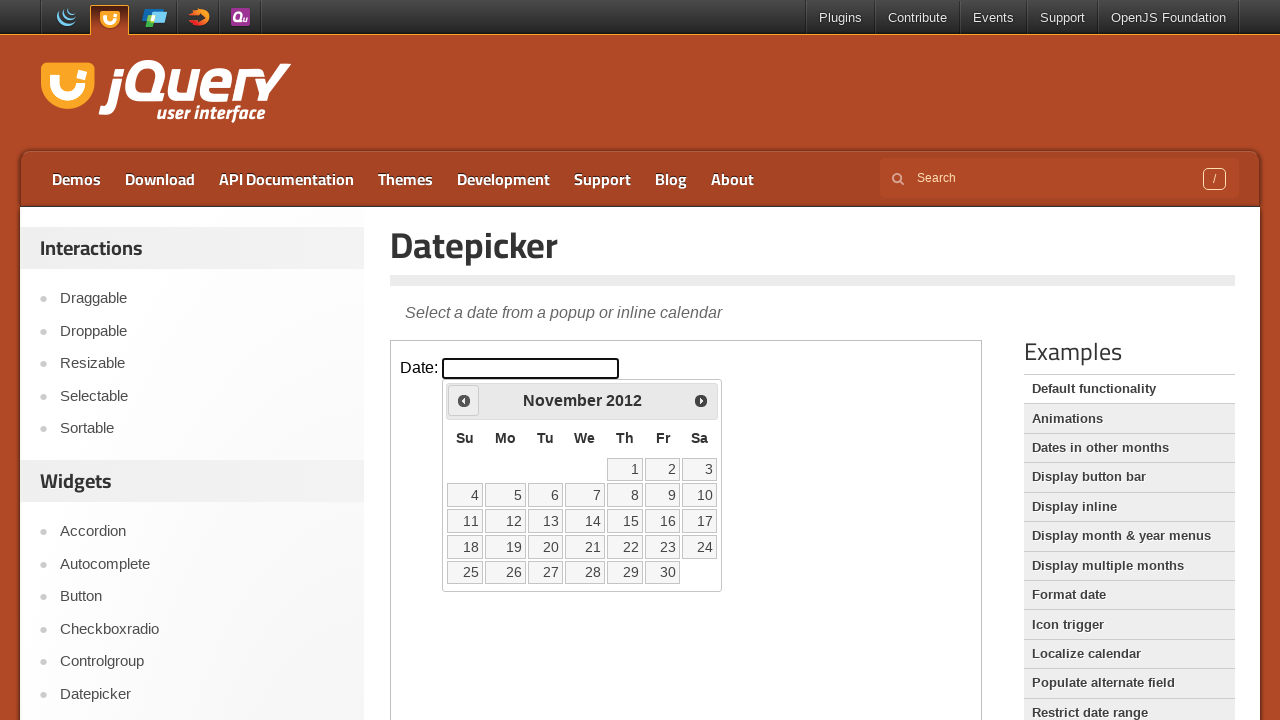

Checked current date: November 2012
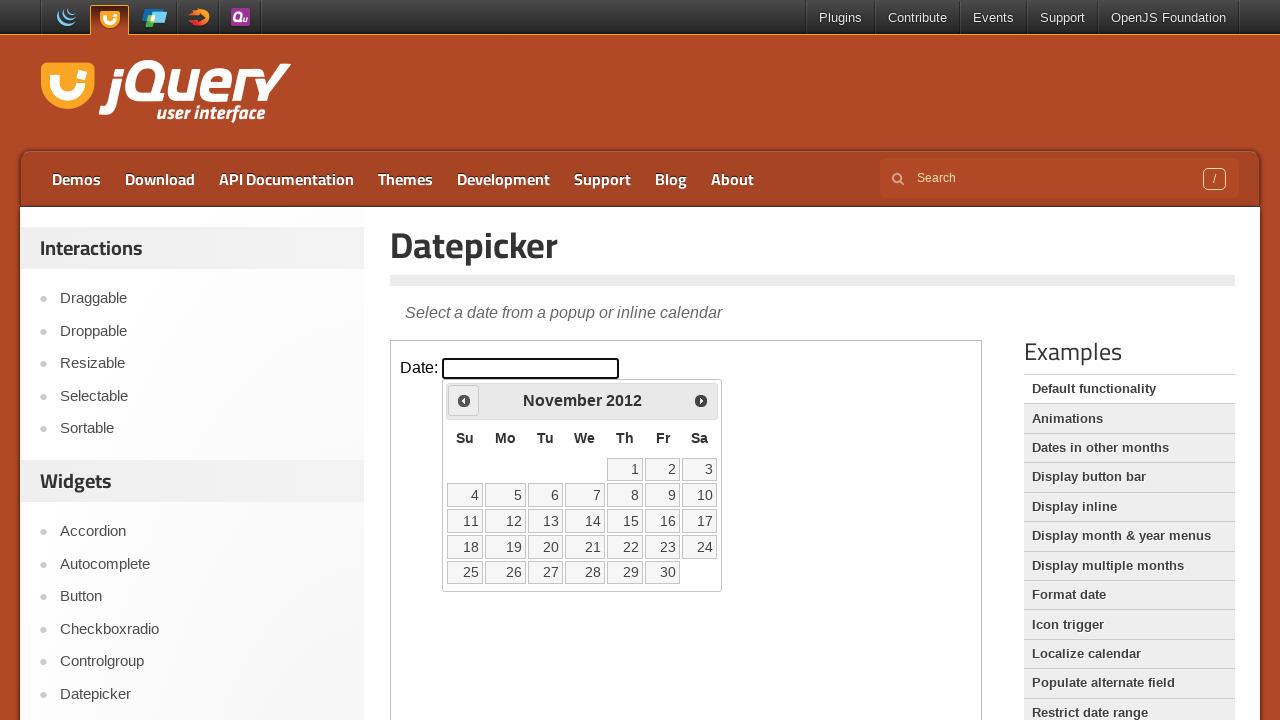

Clicked previous arrow to navigate to earlier month at (464, 400) on iframe >> nth=0 >> internal:control=enter-frame >> .ui-icon.ui-icon-circle-trian
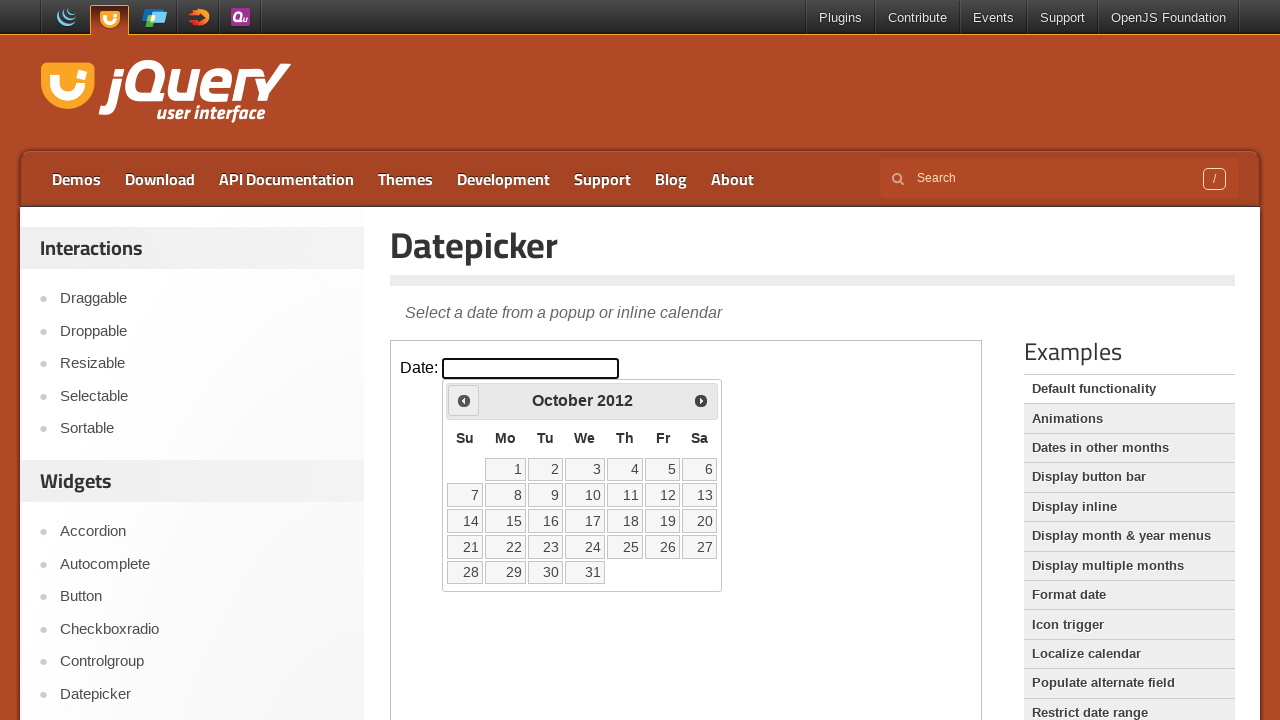

Checked current date: October 2012
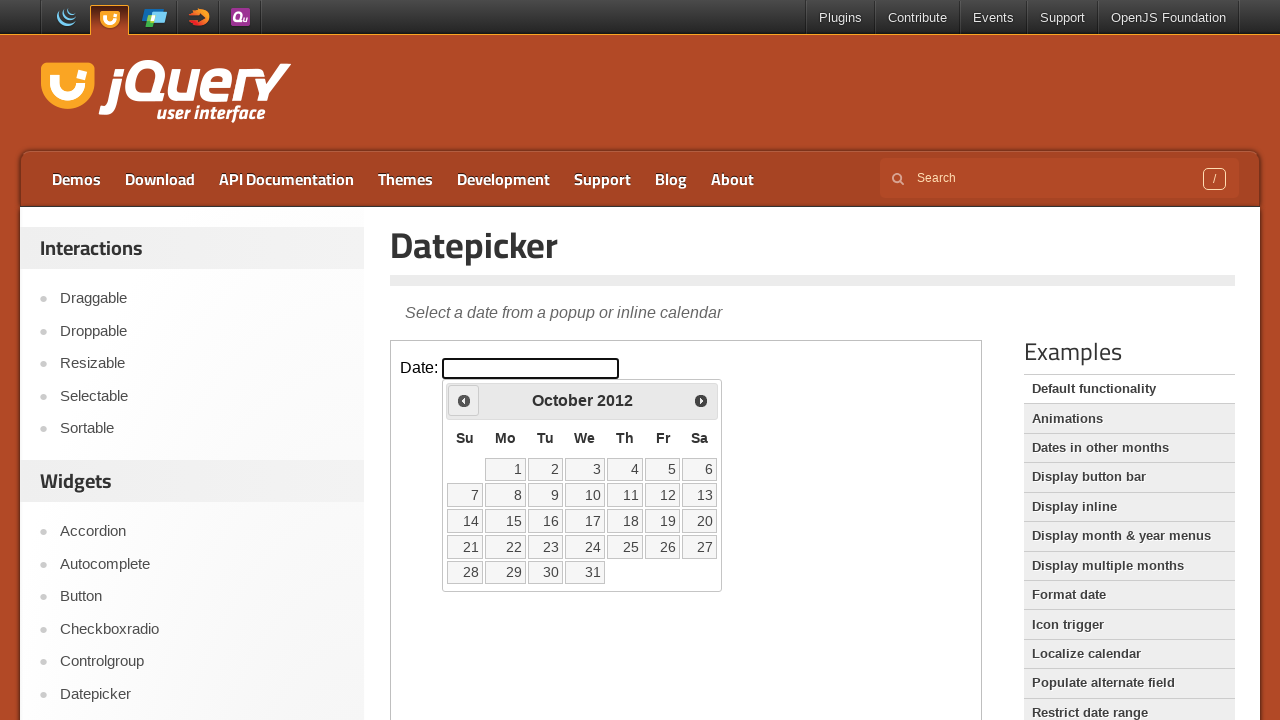

Clicked previous arrow to navigate to earlier month at (464, 400) on iframe >> nth=0 >> internal:control=enter-frame >> .ui-icon.ui-icon-circle-trian
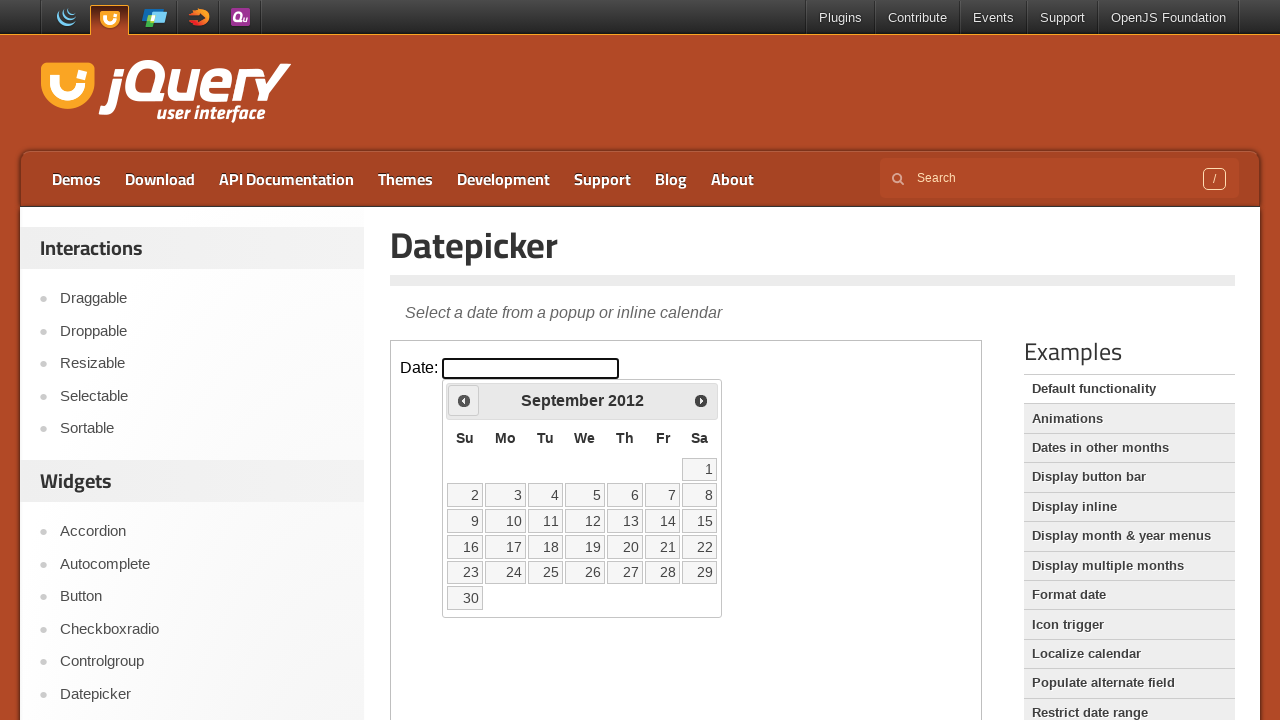

Checked current date: September 2012
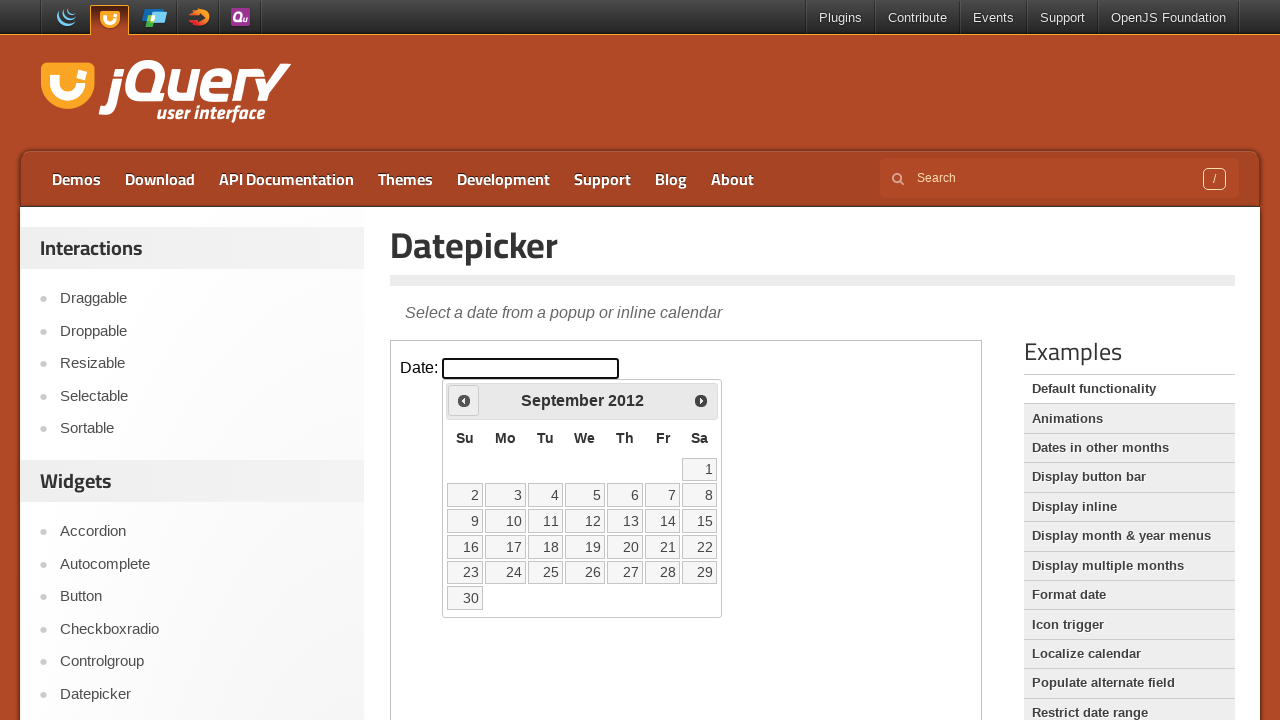

Clicked previous arrow to navigate to earlier month at (464, 400) on iframe >> nth=0 >> internal:control=enter-frame >> .ui-icon.ui-icon-circle-trian
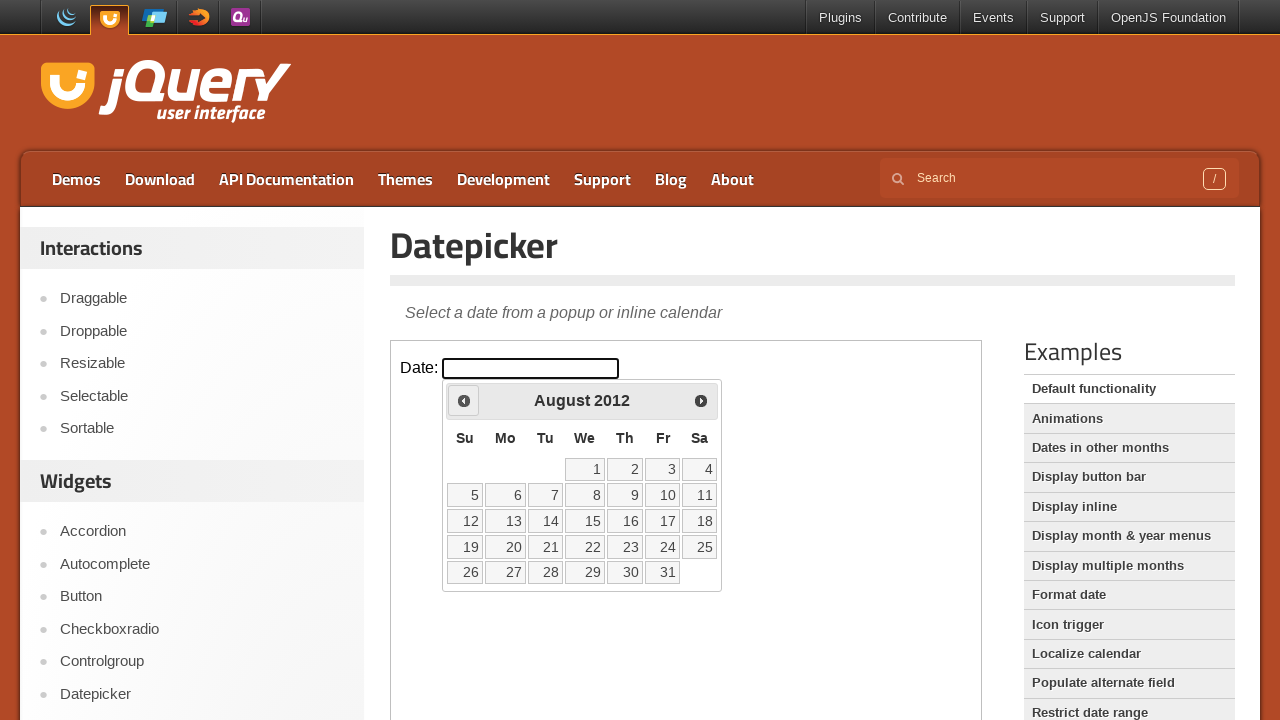

Checked current date: August 2012
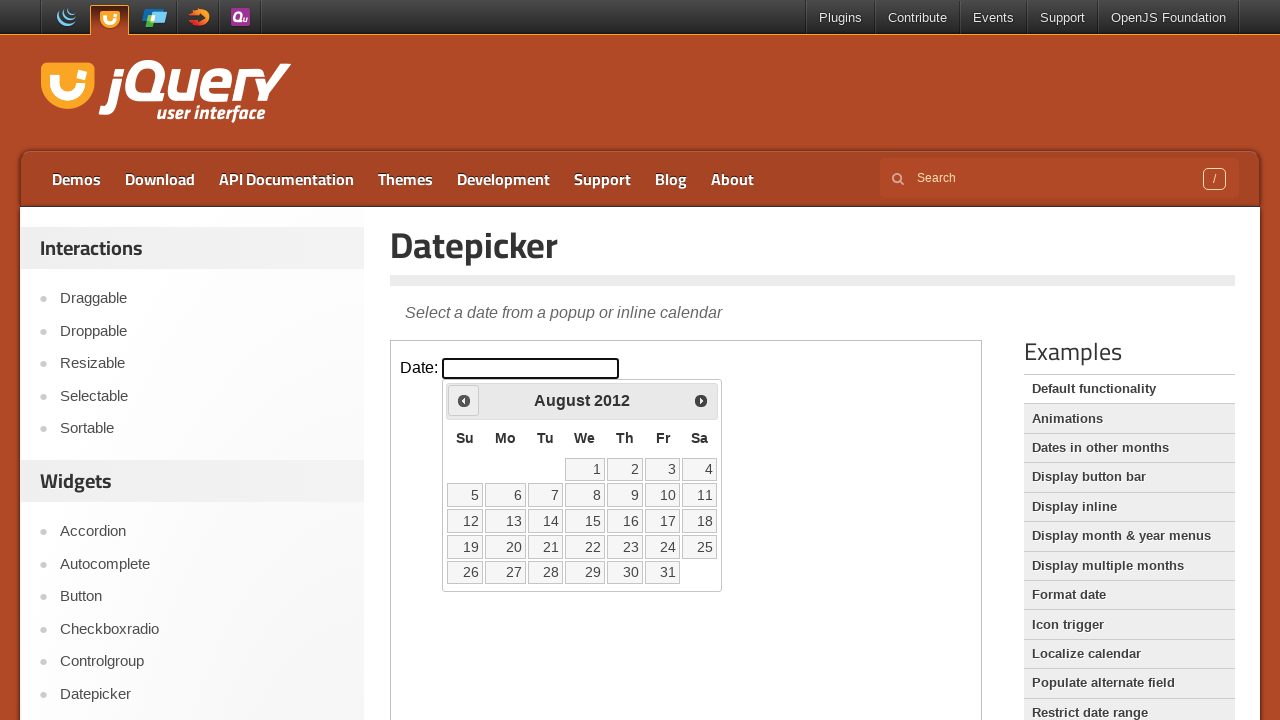

Clicked previous arrow to navigate to earlier month at (464, 400) on iframe >> nth=0 >> internal:control=enter-frame >> .ui-icon.ui-icon-circle-trian
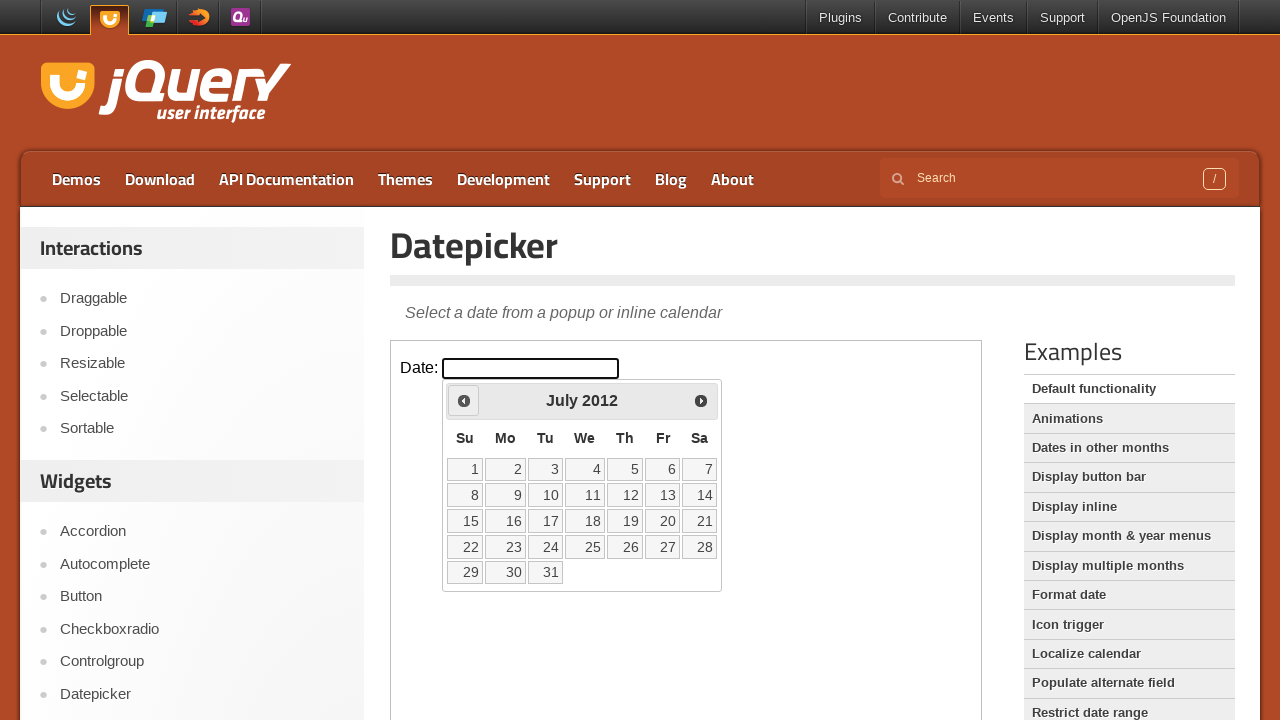

Checked current date: July 2012
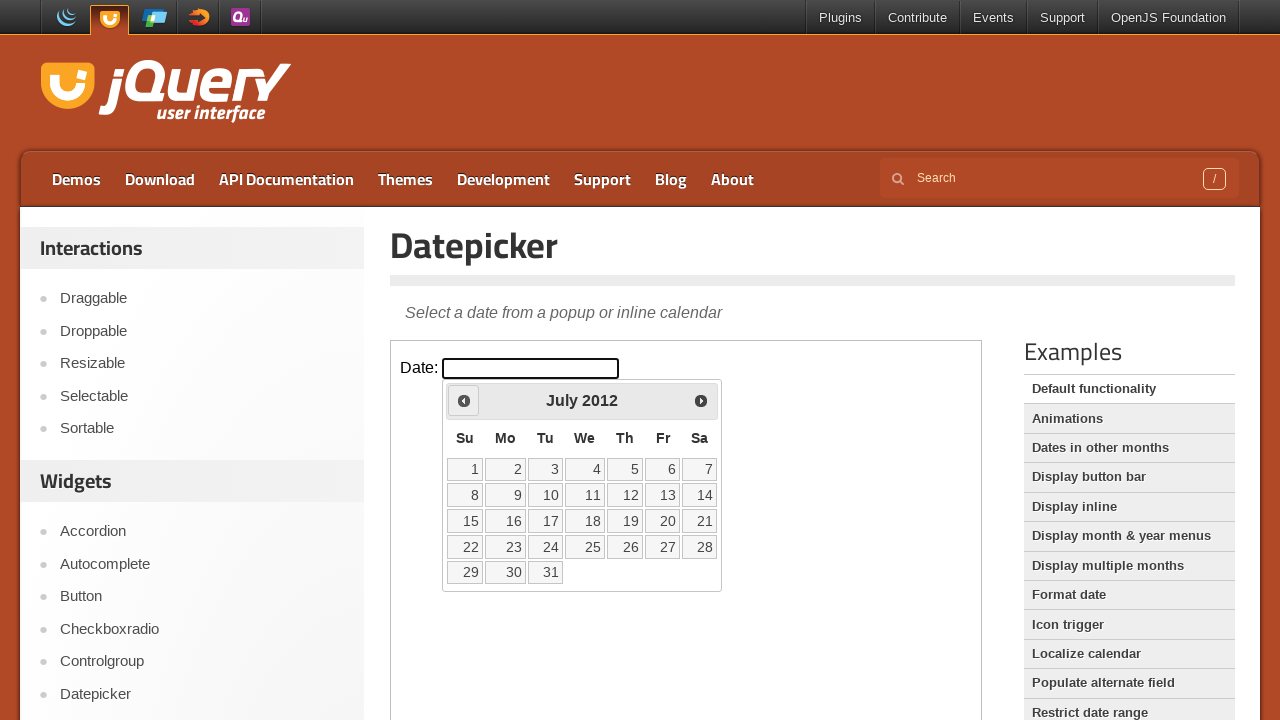

Clicked previous arrow to navigate to earlier month at (464, 400) on iframe >> nth=0 >> internal:control=enter-frame >> .ui-icon.ui-icon-circle-trian
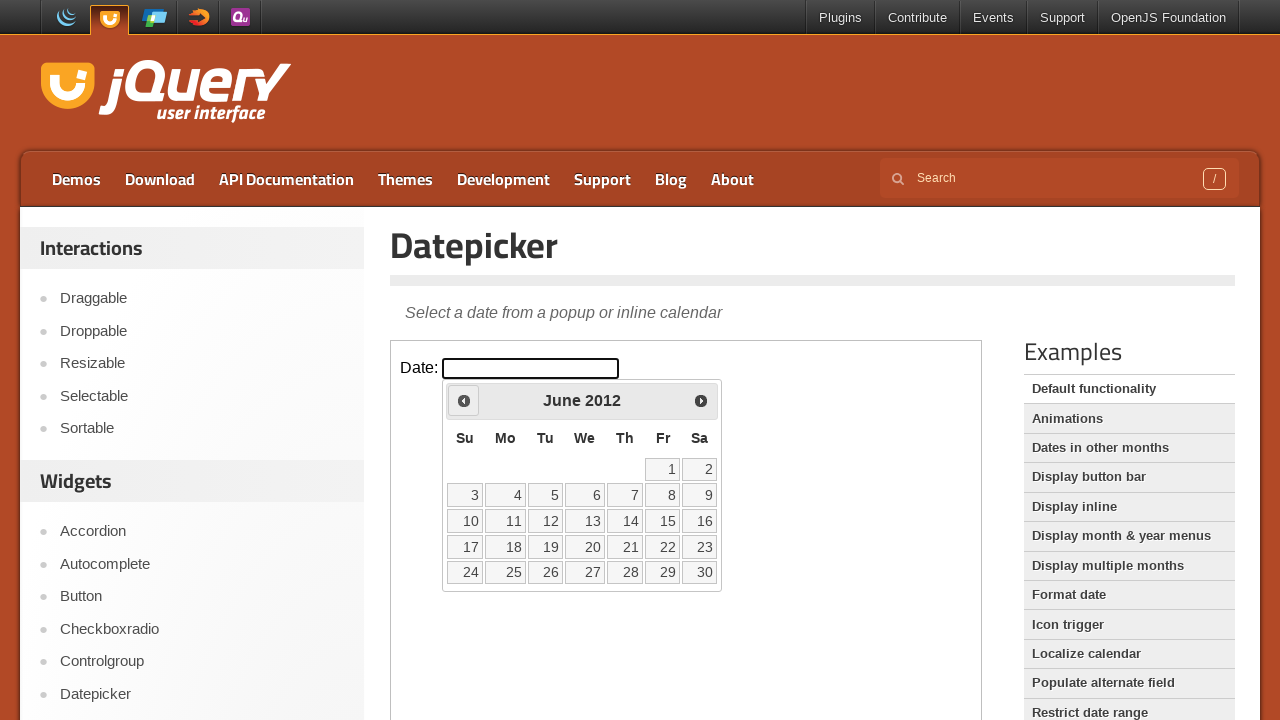

Checked current date: June 2012
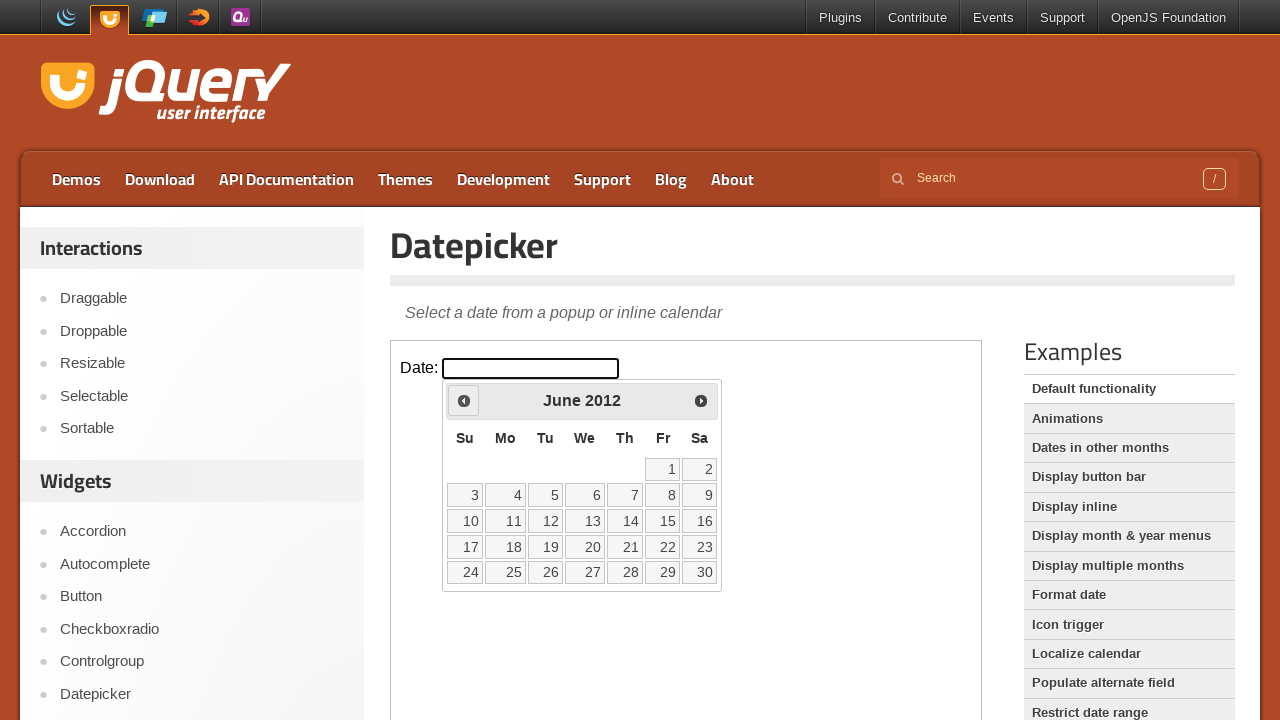

Clicked previous arrow to navigate to earlier month at (464, 400) on iframe >> nth=0 >> internal:control=enter-frame >> .ui-icon.ui-icon-circle-trian
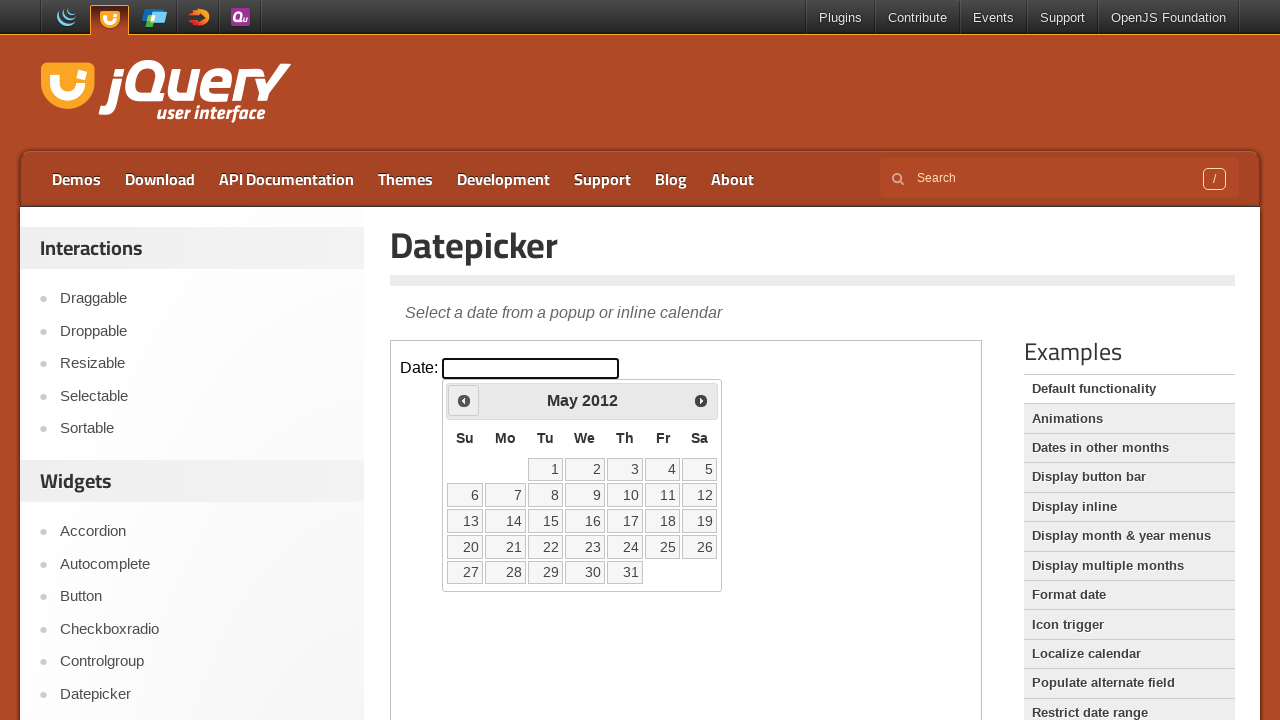

Checked current date: May 2012
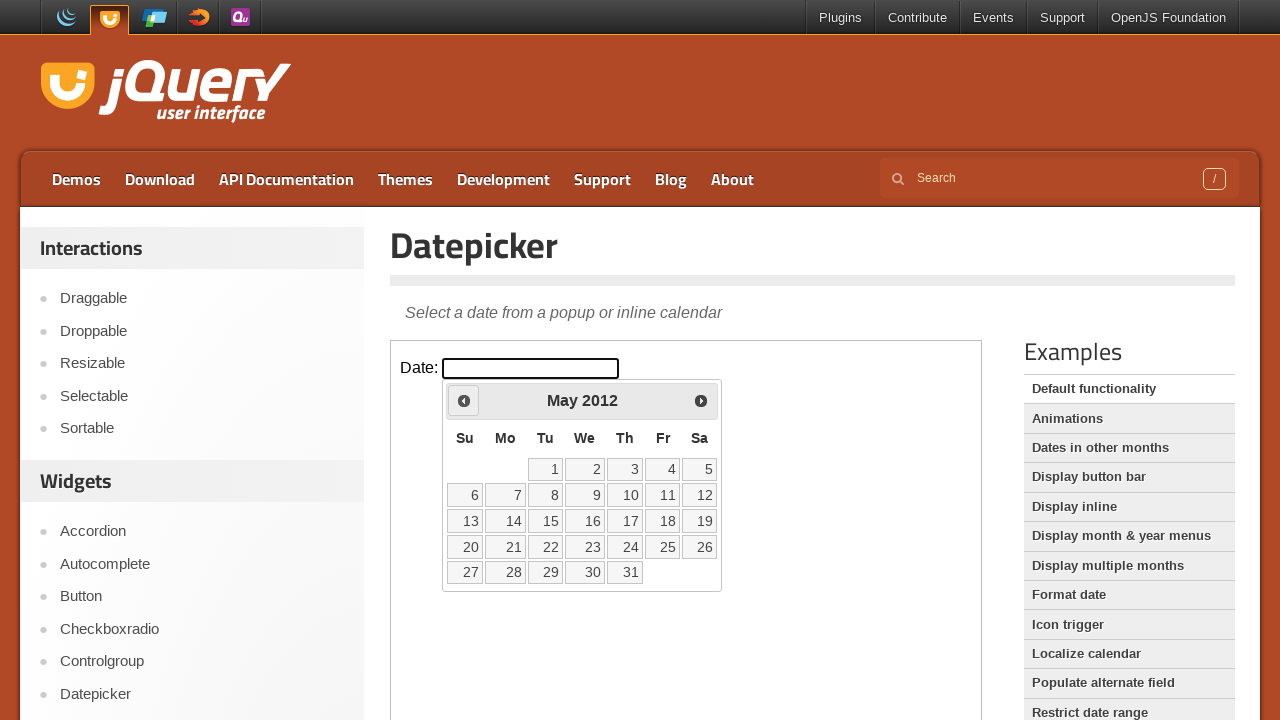

Clicked previous arrow to navigate to earlier month at (464, 400) on iframe >> nth=0 >> internal:control=enter-frame >> .ui-icon.ui-icon-circle-trian
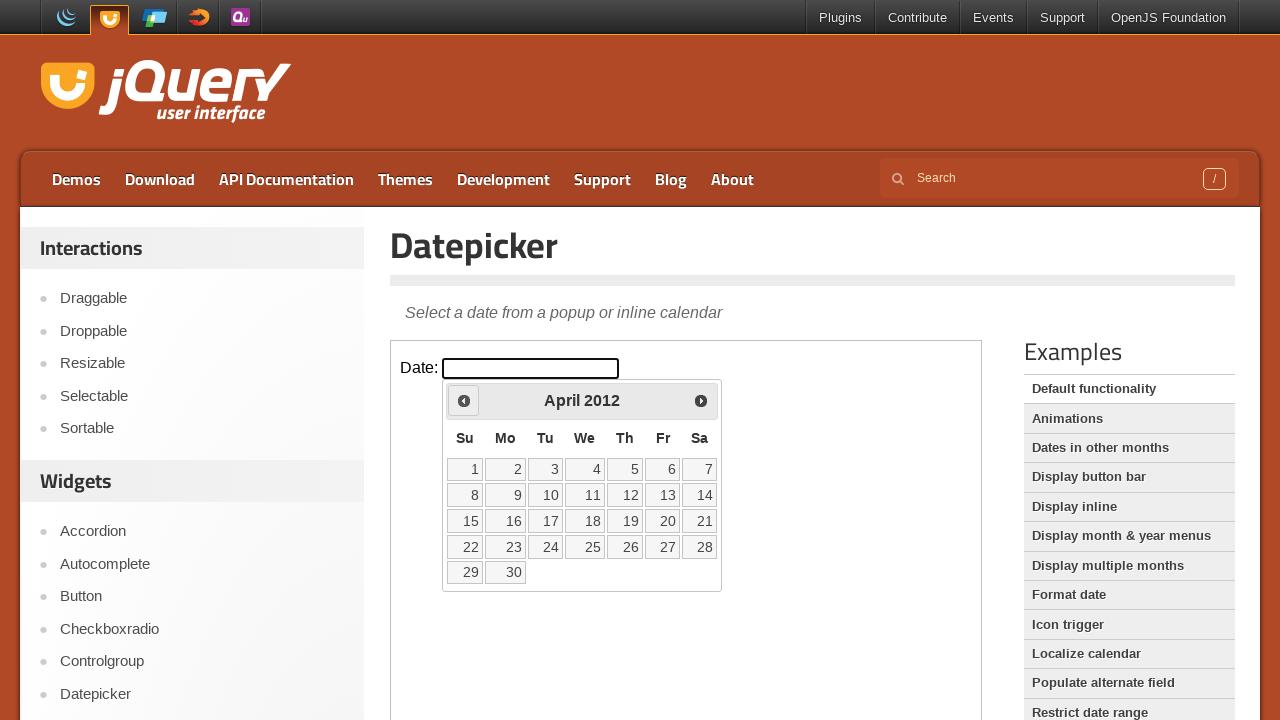

Checked current date: April 2012
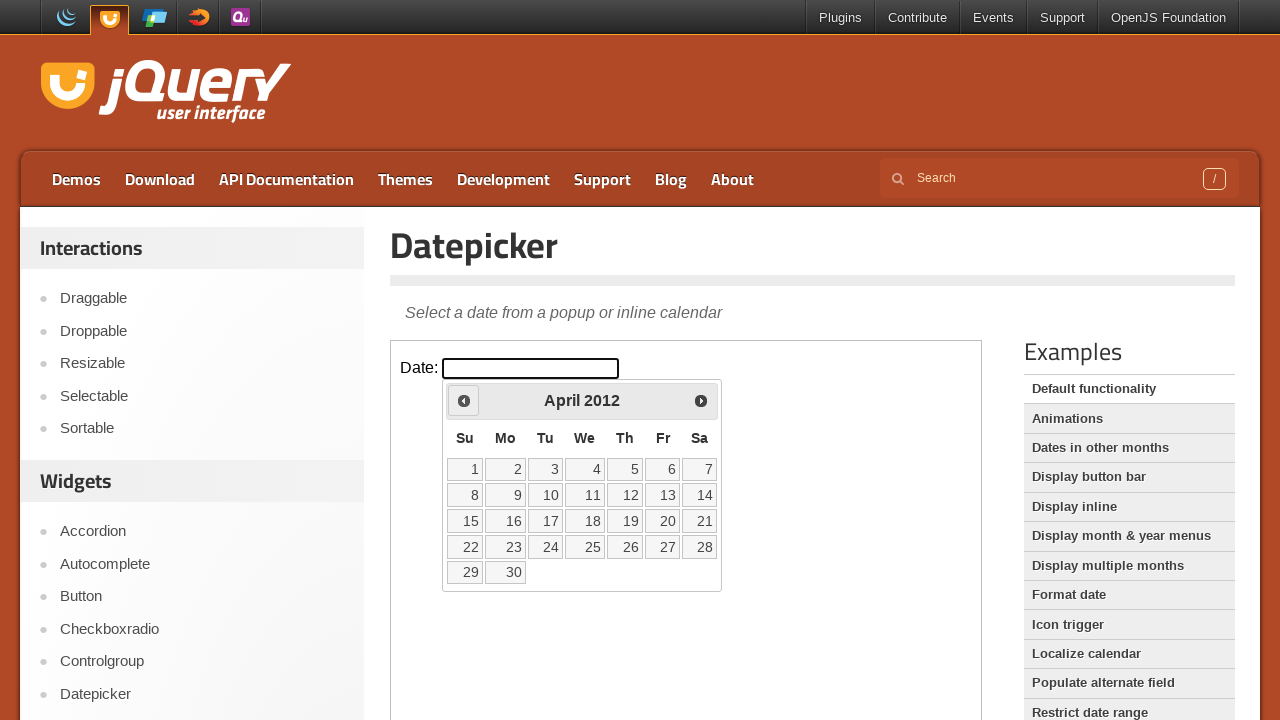

Clicked previous arrow to navigate to earlier month at (464, 400) on iframe >> nth=0 >> internal:control=enter-frame >> .ui-icon.ui-icon-circle-trian
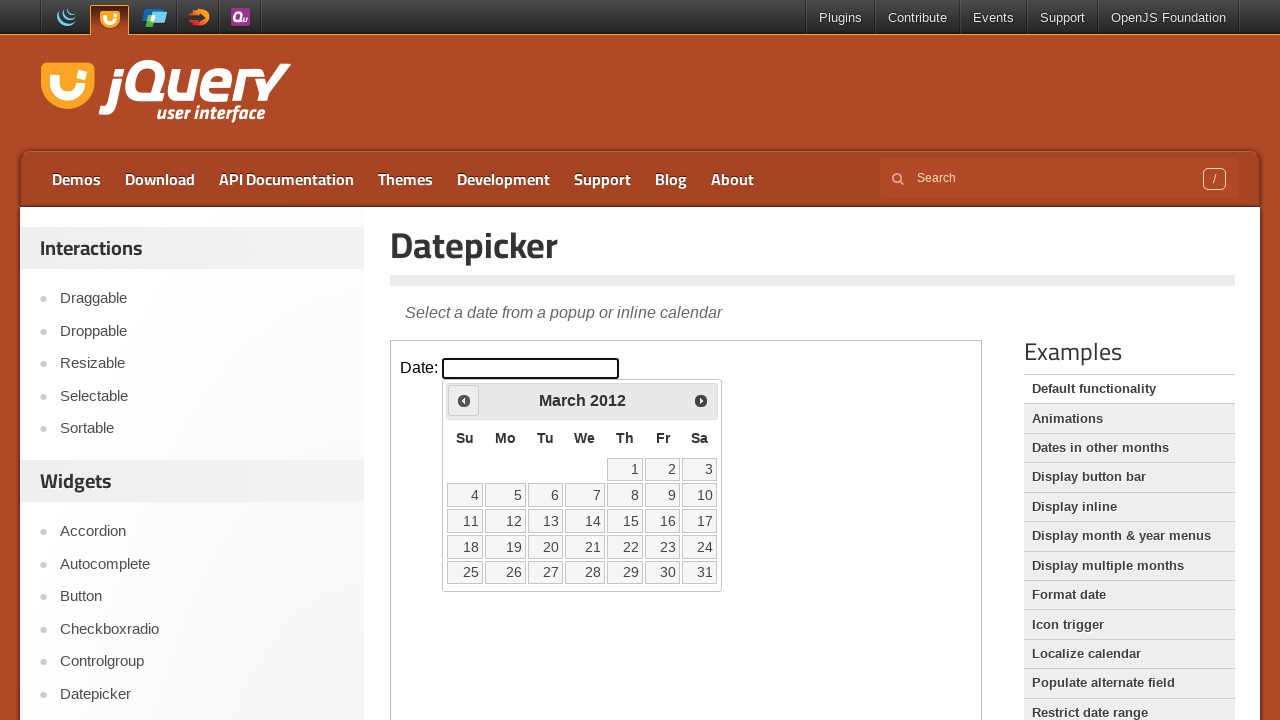

Checked current date: March 2012
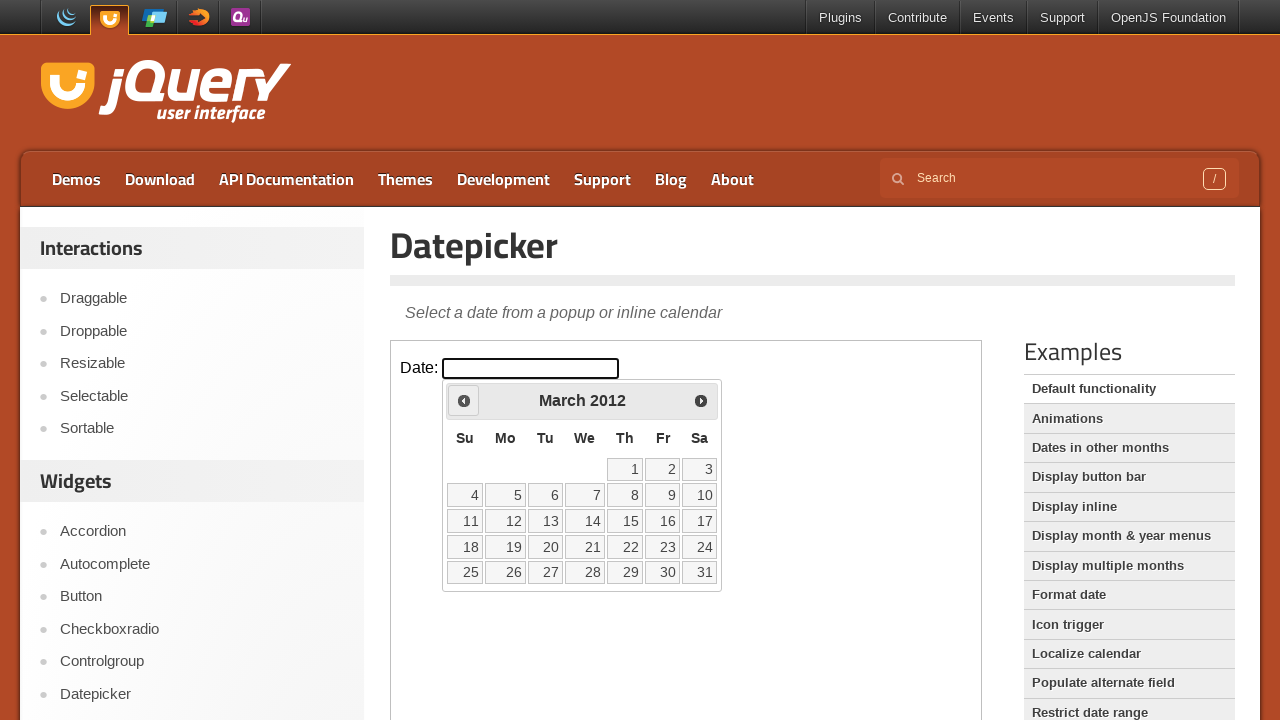

Clicked previous arrow to navigate to earlier month at (464, 400) on iframe >> nth=0 >> internal:control=enter-frame >> .ui-icon.ui-icon-circle-trian
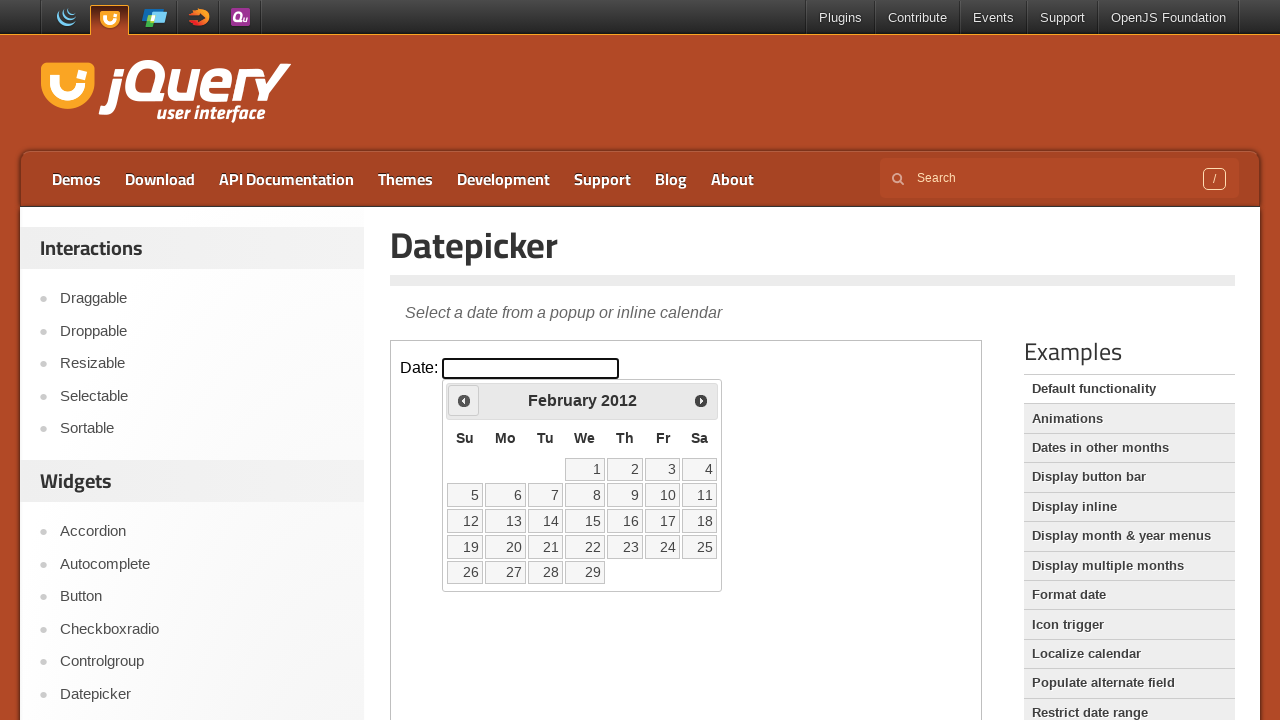

Checked current date: February 2012
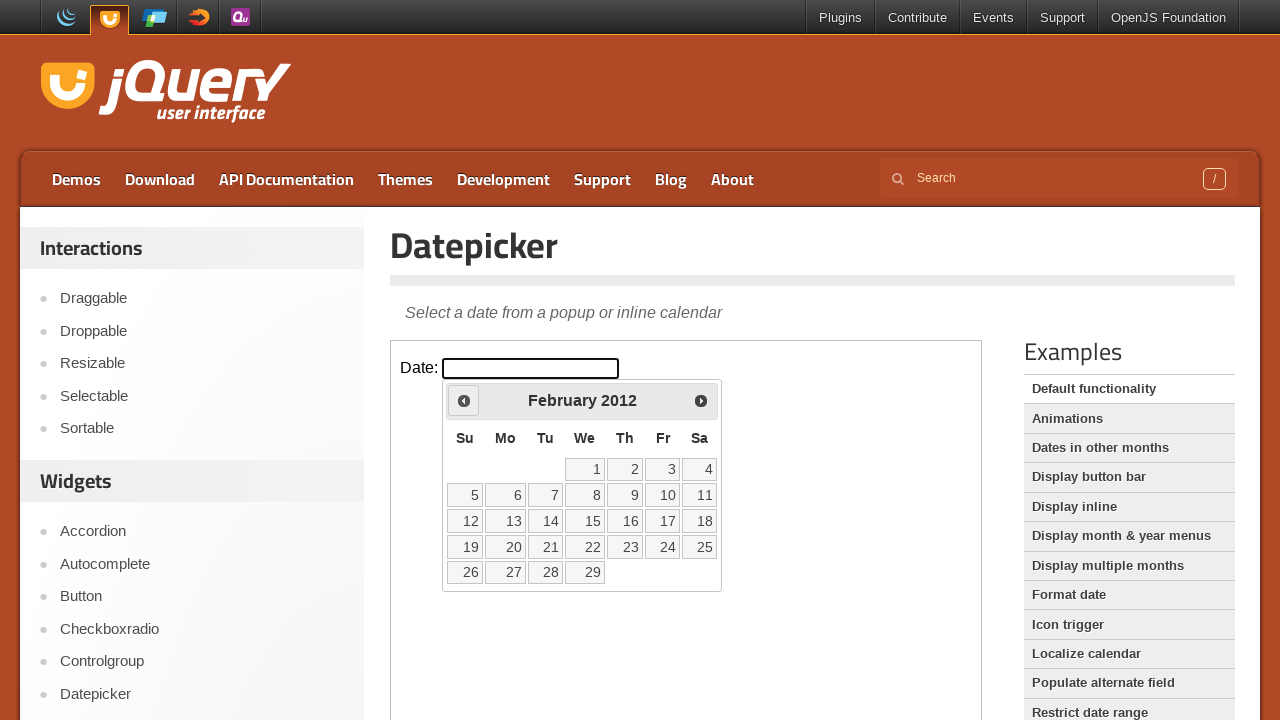

Clicked previous arrow to navigate to earlier month at (464, 400) on iframe >> nth=0 >> internal:control=enter-frame >> .ui-icon.ui-icon-circle-trian
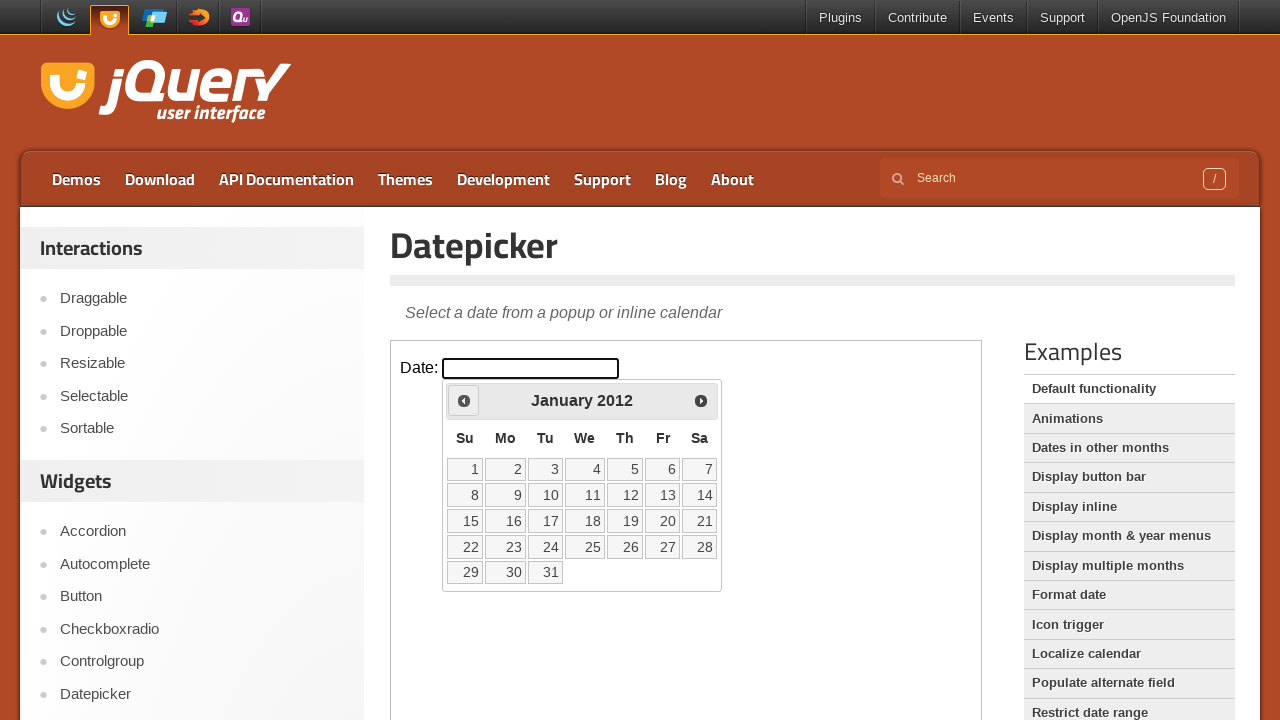

Checked current date: January 2012
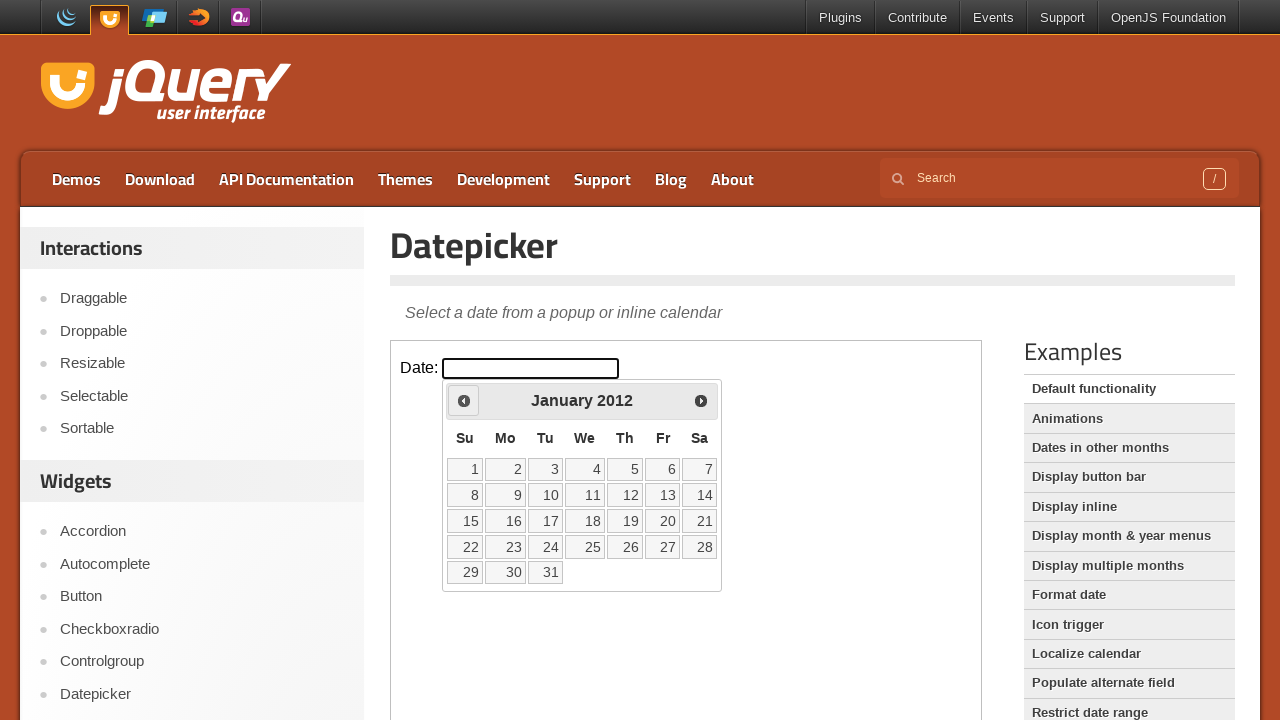

Clicked previous arrow to navigate to earlier month at (464, 400) on iframe >> nth=0 >> internal:control=enter-frame >> .ui-icon.ui-icon-circle-trian
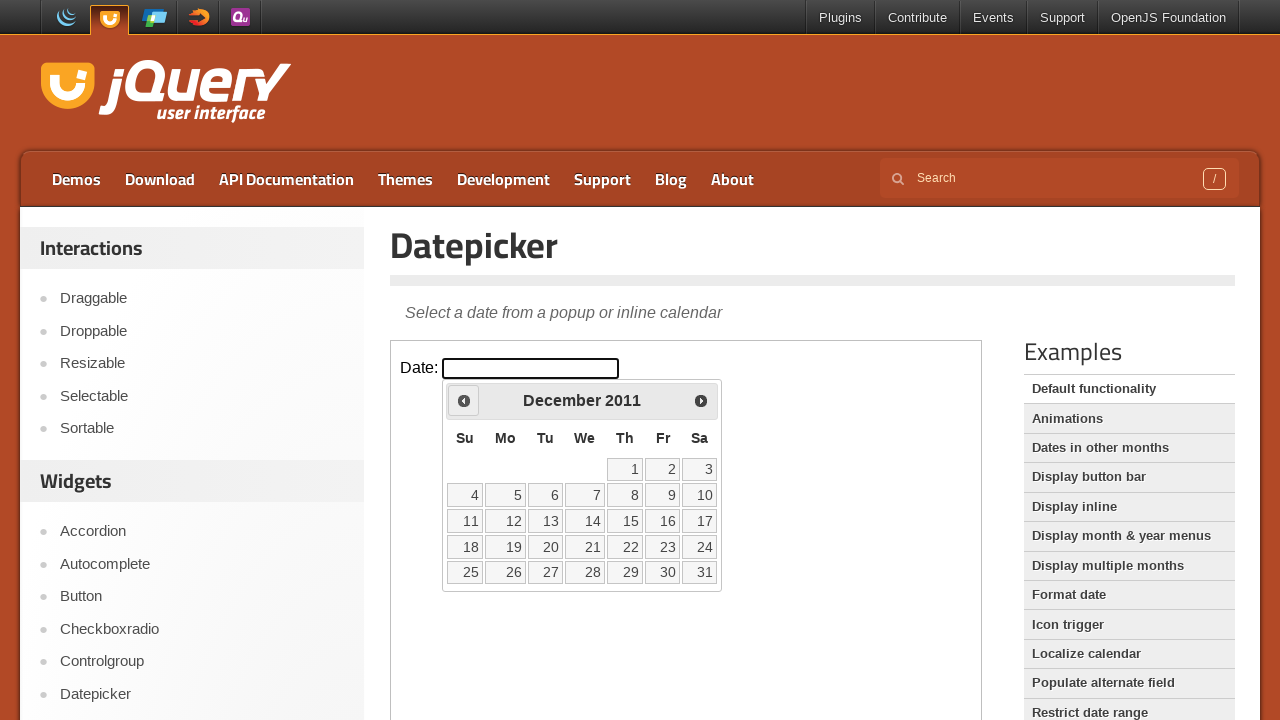

Checked current date: December 2011
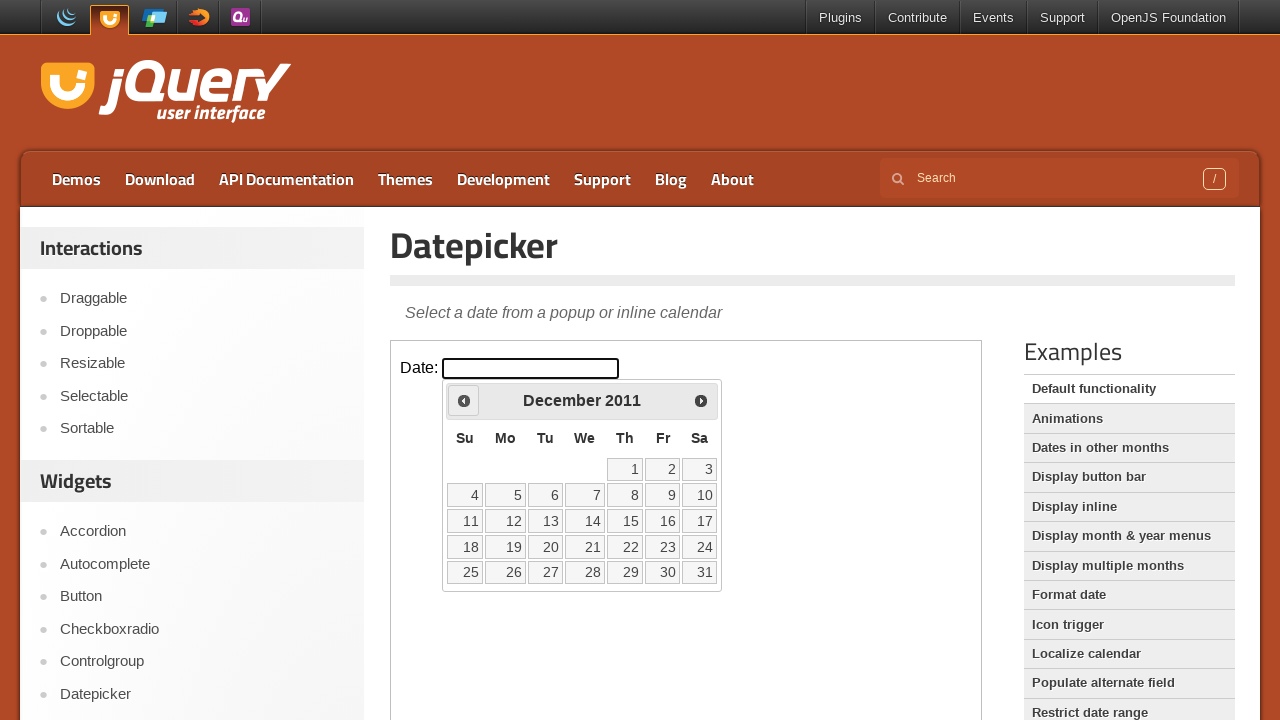

Clicked previous arrow to navigate to earlier month at (464, 400) on iframe >> nth=0 >> internal:control=enter-frame >> .ui-icon.ui-icon-circle-trian
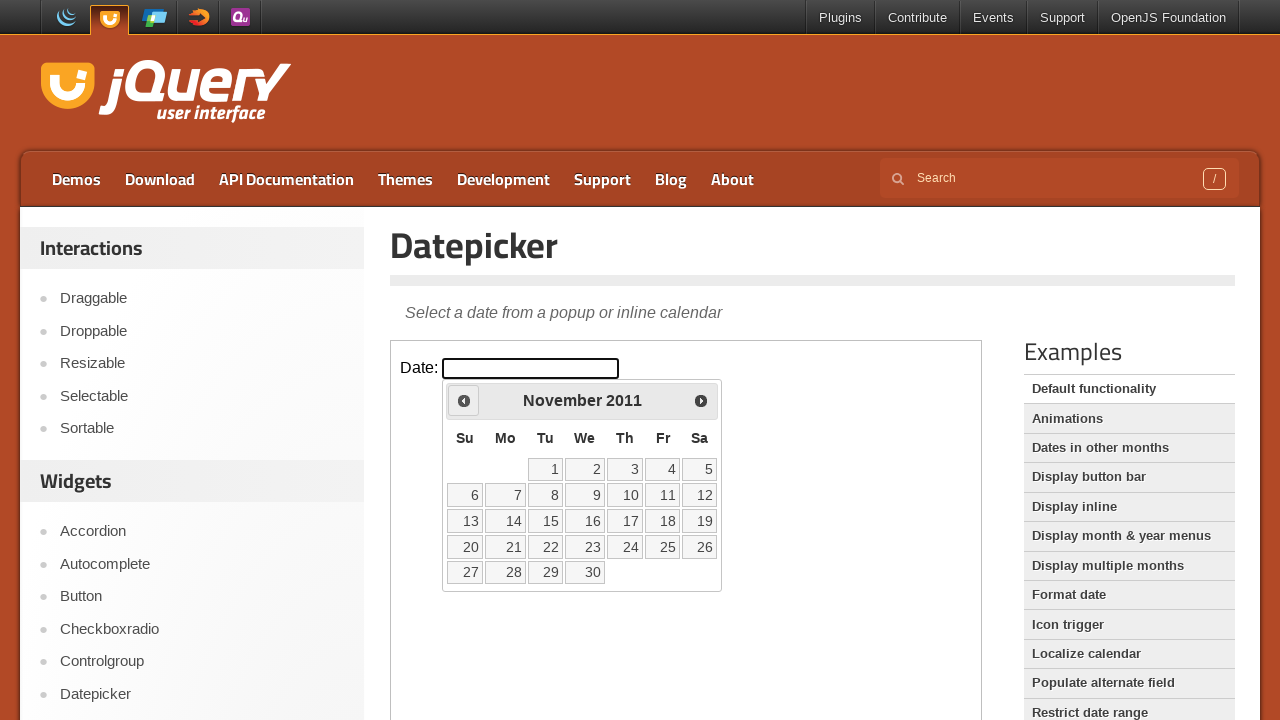

Checked current date: November 2011
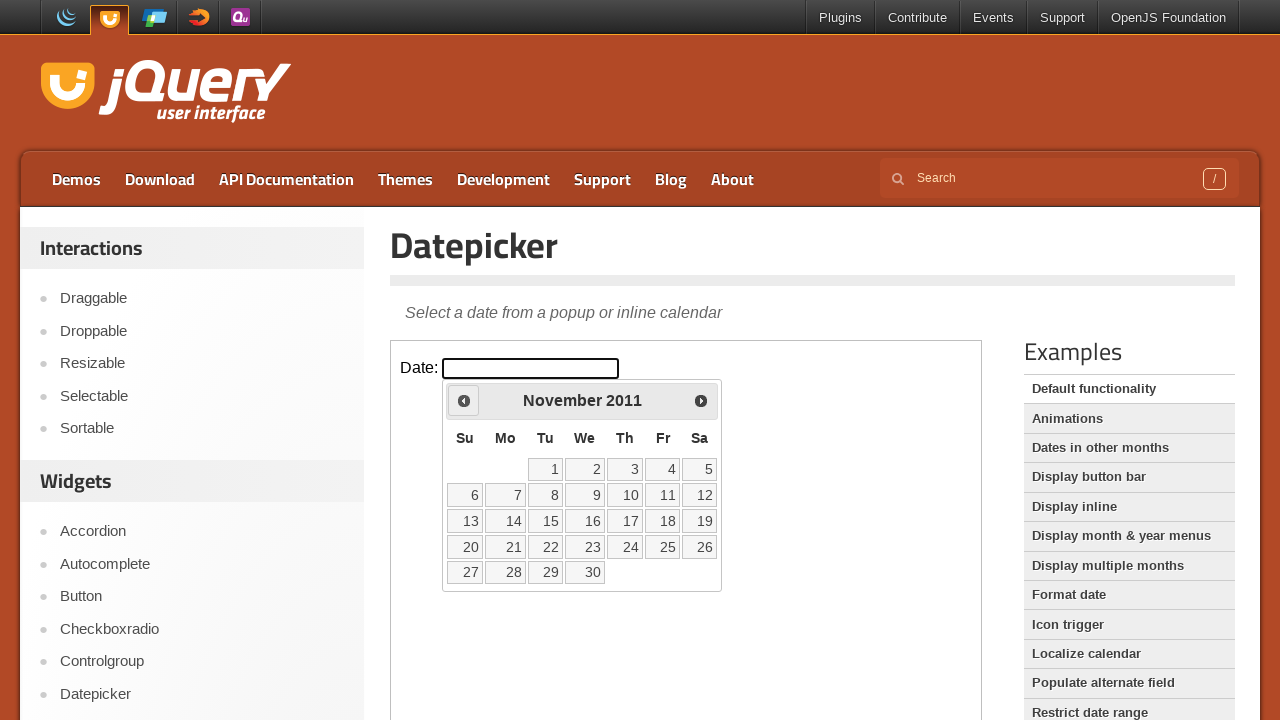

Clicked previous arrow to navigate to earlier month at (464, 400) on iframe >> nth=0 >> internal:control=enter-frame >> .ui-icon.ui-icon-circle-trian
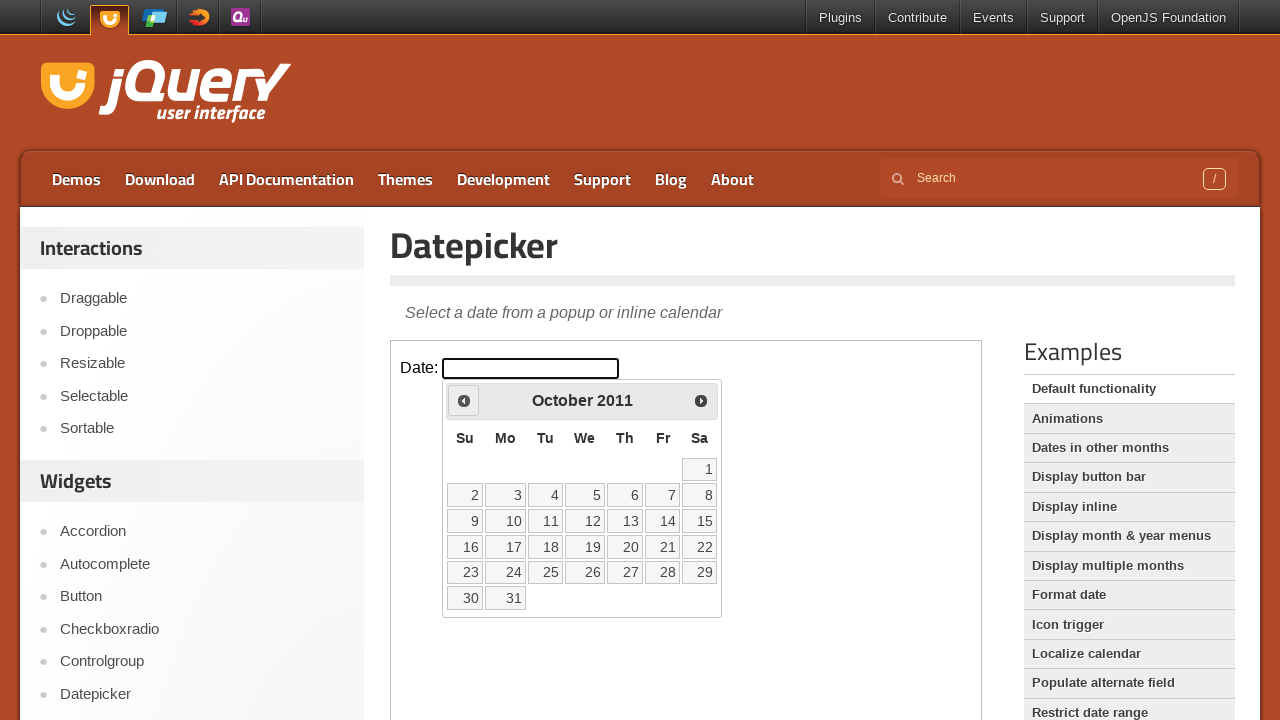

Checked current date: October 2011
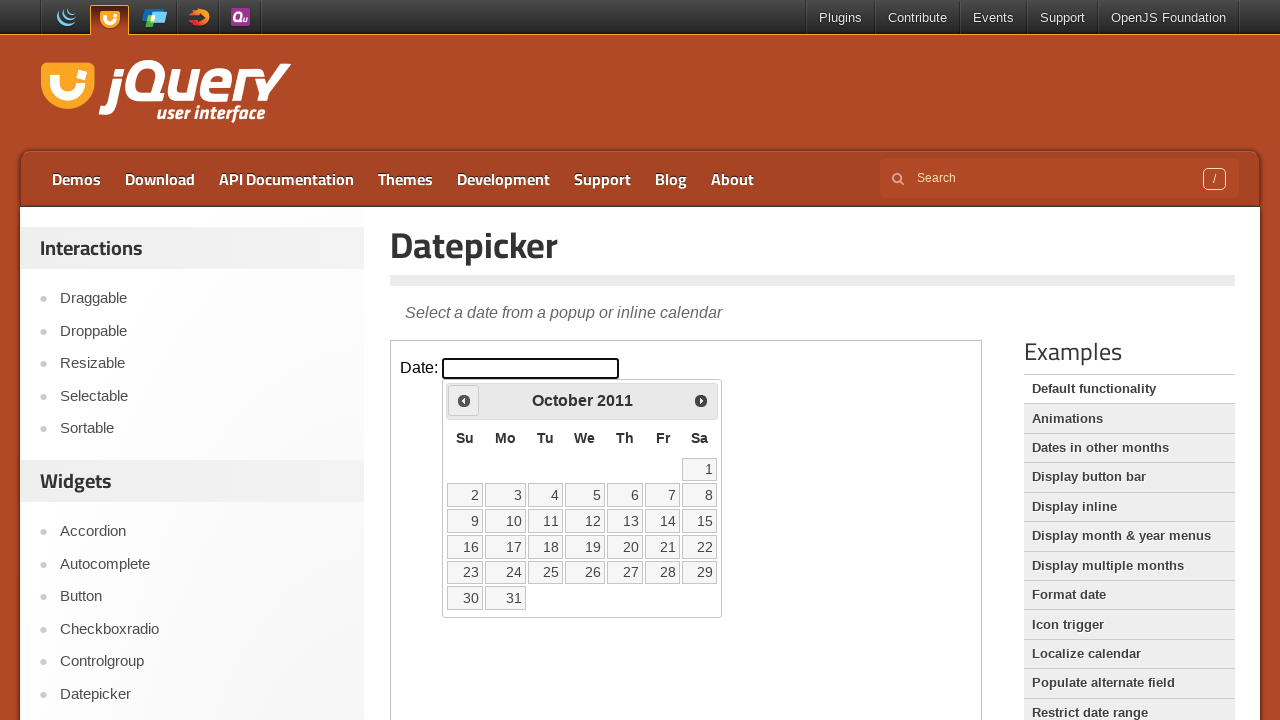

Clicked previous arrow to navigate to earlier month at (464, 400) on iframe >> nth=0 >> internal:control=enter-frame >> .ui-icon.ui-icon-circle-trian
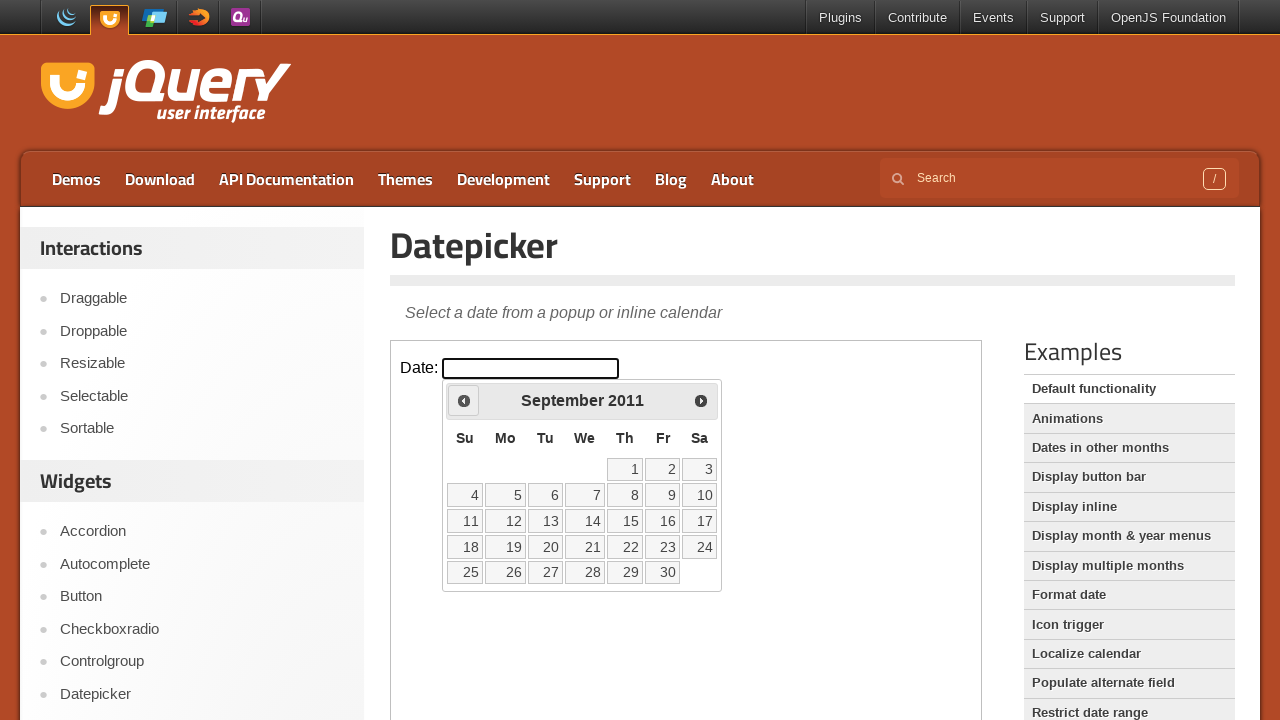

Checked current date: September 2011
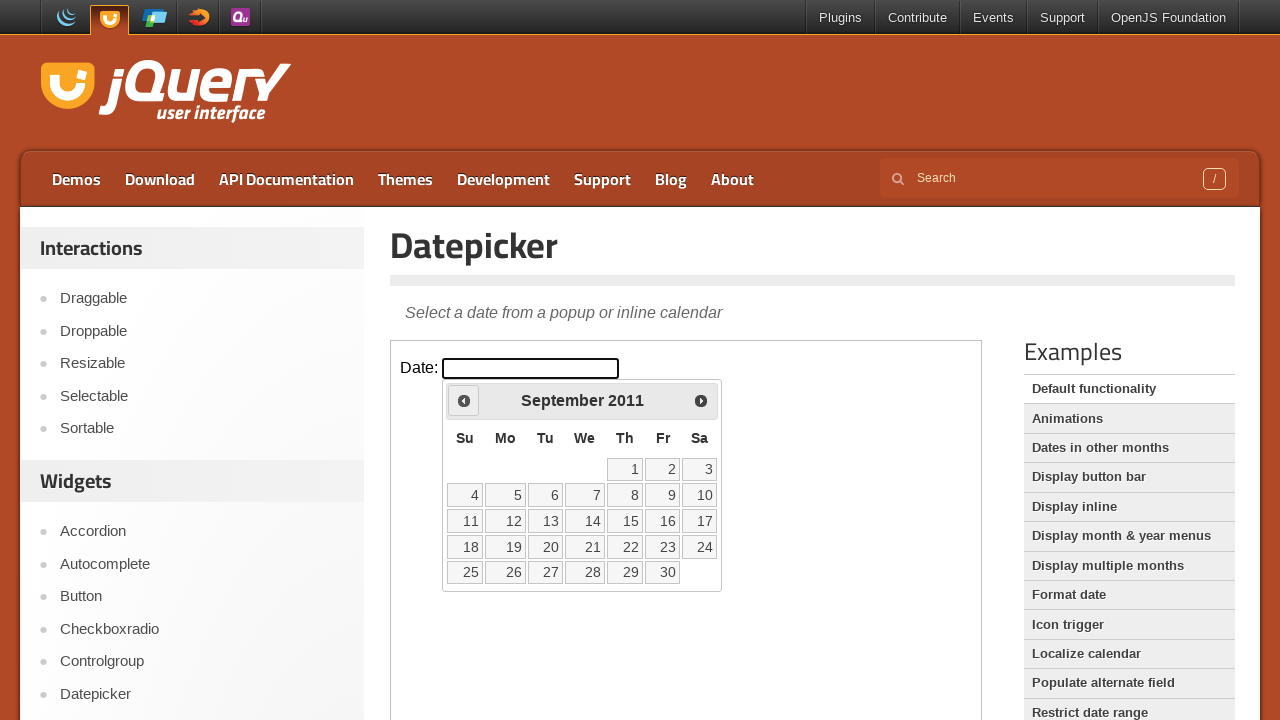

Clicked previous arrow to navigate to earlier month at (464, 400) on iframe >> nth=0 >> internal:control=enter-frame >> .ui-icon.ui-icon-circle-trian
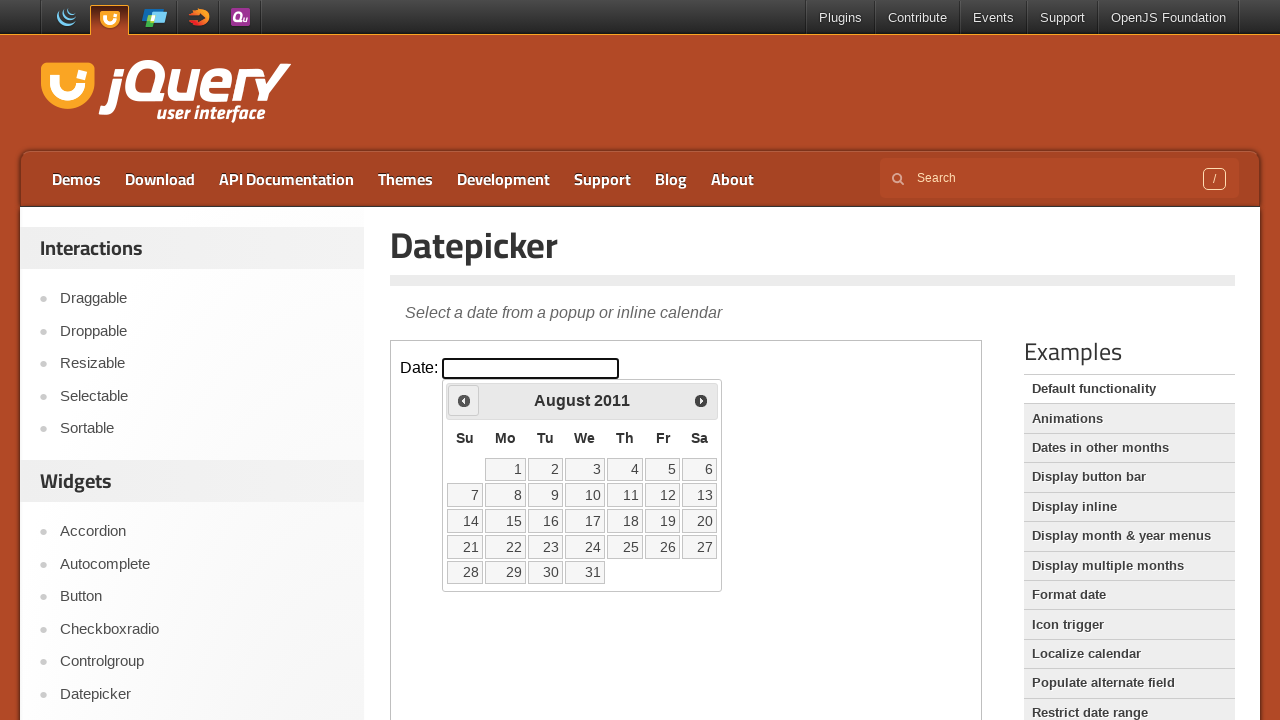

Checked current date: August 2011
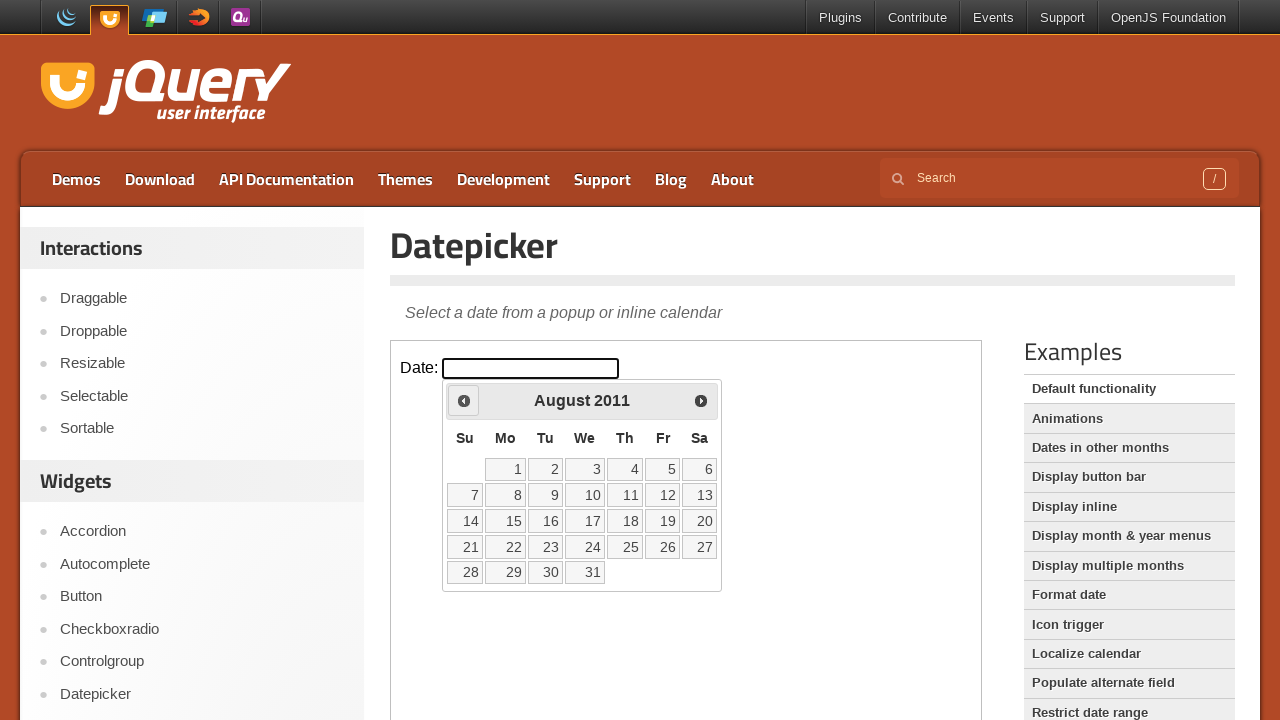

Clicked previous arrow to navigate to earlier month at (464, 400) on iframe >> nth=0 >> internal:control=enter-frame >> .ui-icon.ui-icon-circle-trian
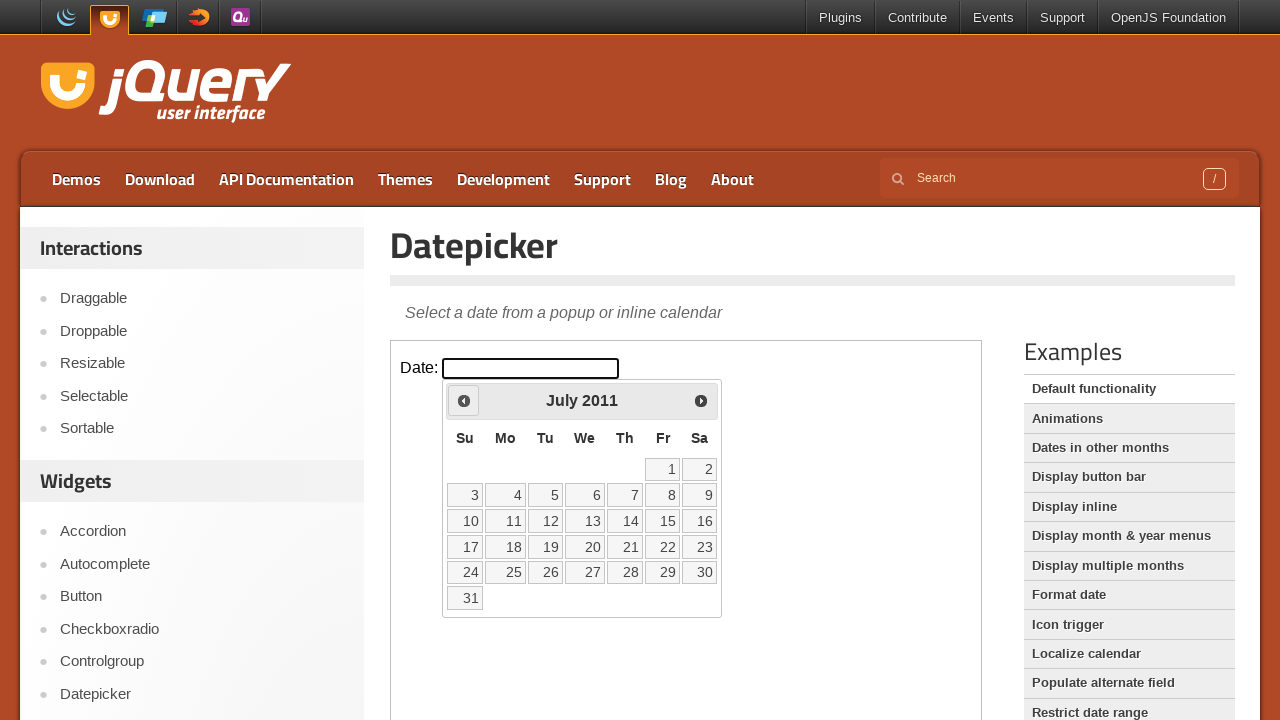

Checked current date: July 2011
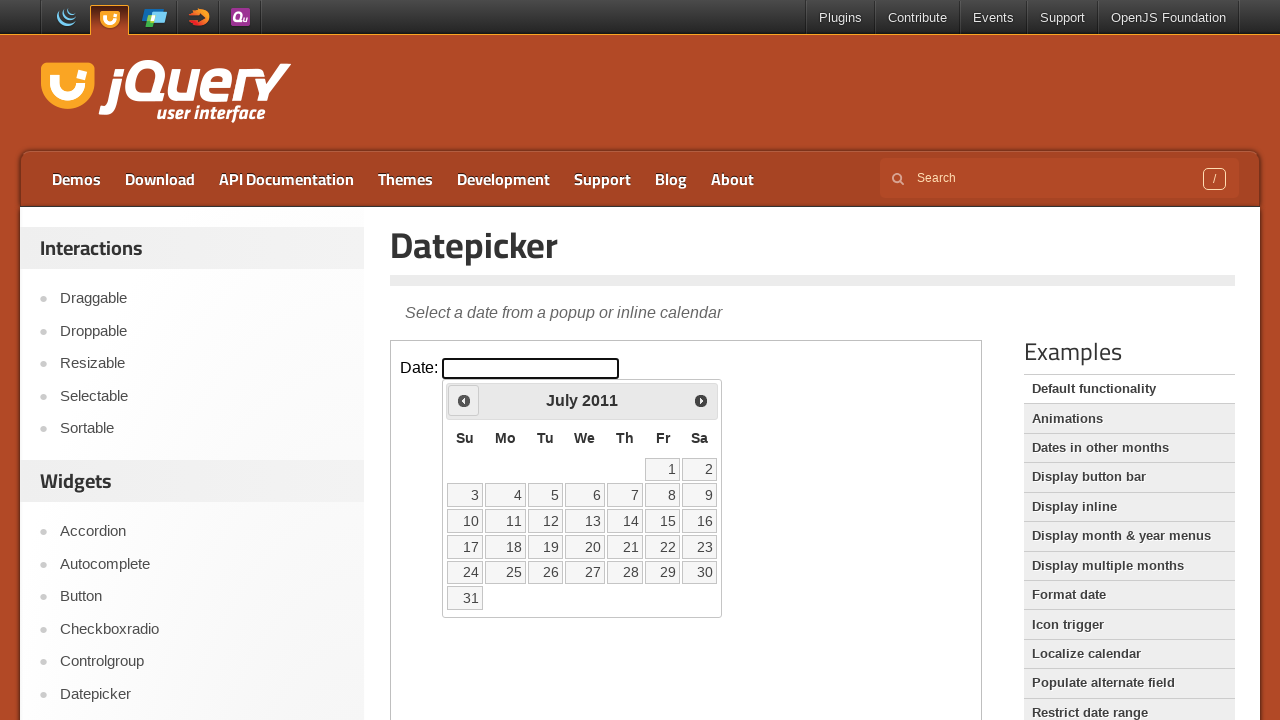

Clicked previous arrow to navigate to earlier month at (464, 400) on iframe >> nth=0 >> internal:control=enter-frame >> .ui-icon.ui-icon-circle-trian
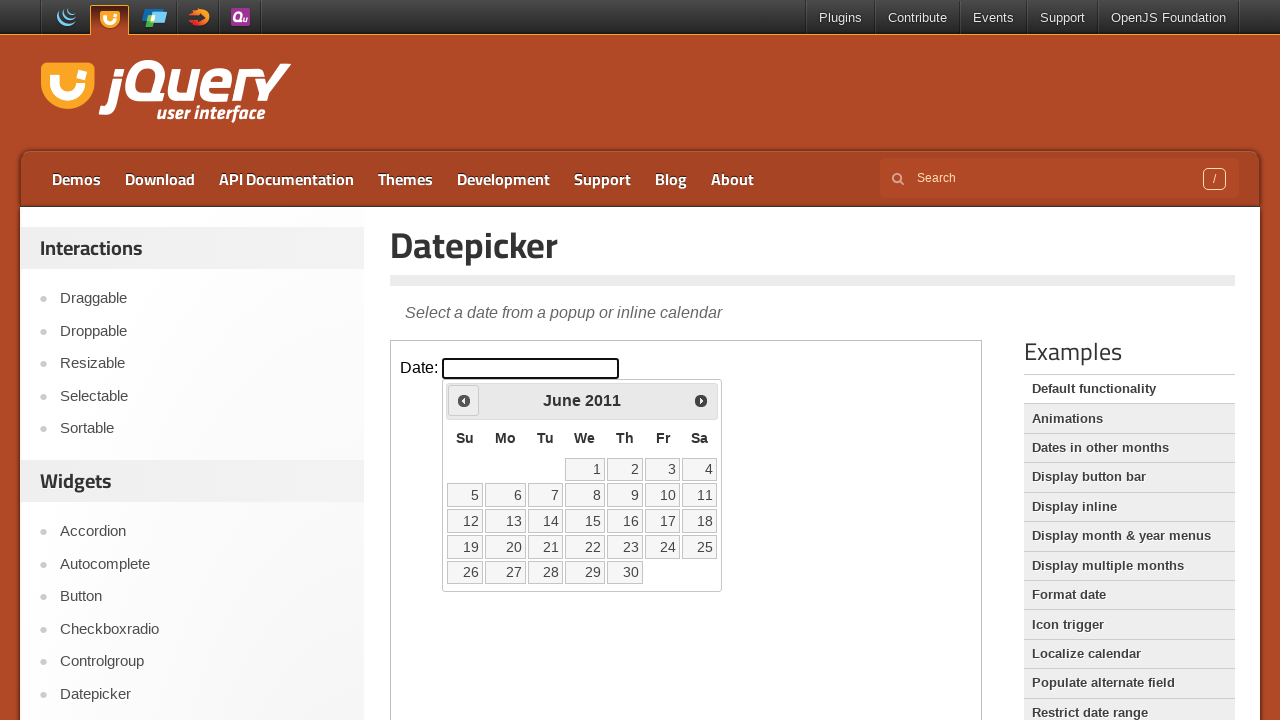

Checked current date: June 2011
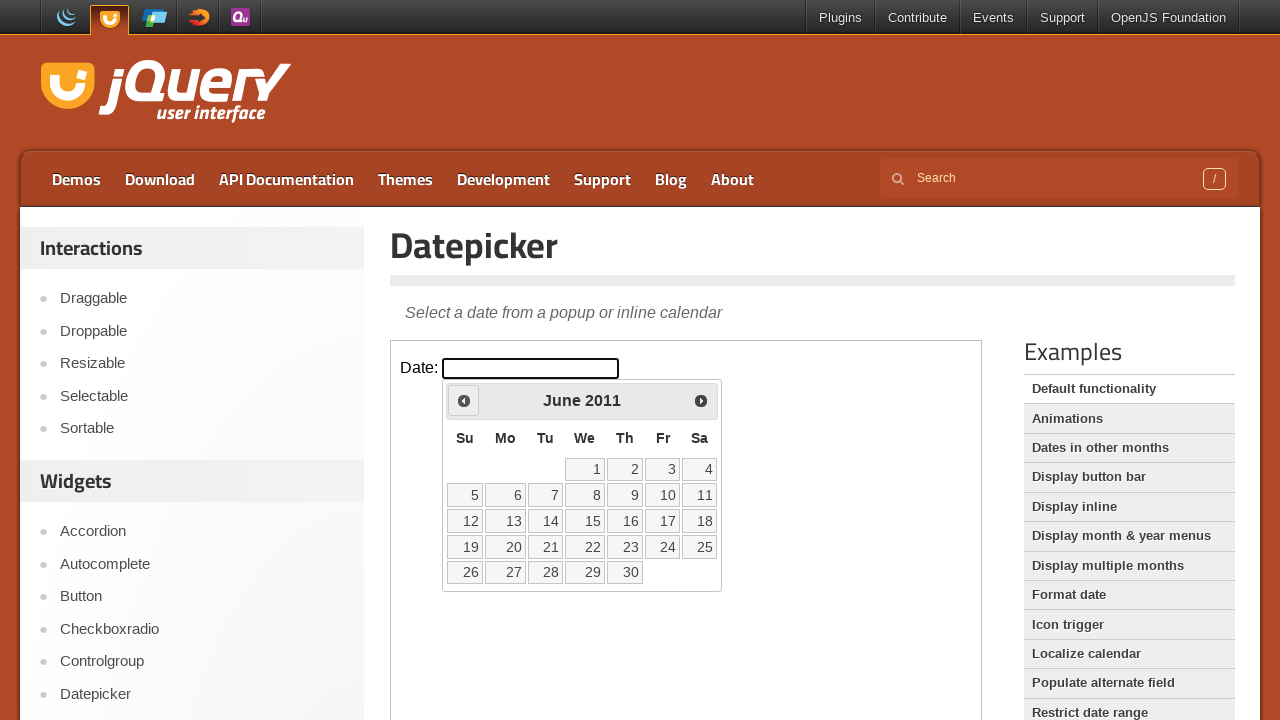

Clicked previous arrow to navigate to earlier month at (464, 400) on iframe >> nth=0 >> internal:control=enter-frame >> .ui-icon.ui-icon-circle-trian
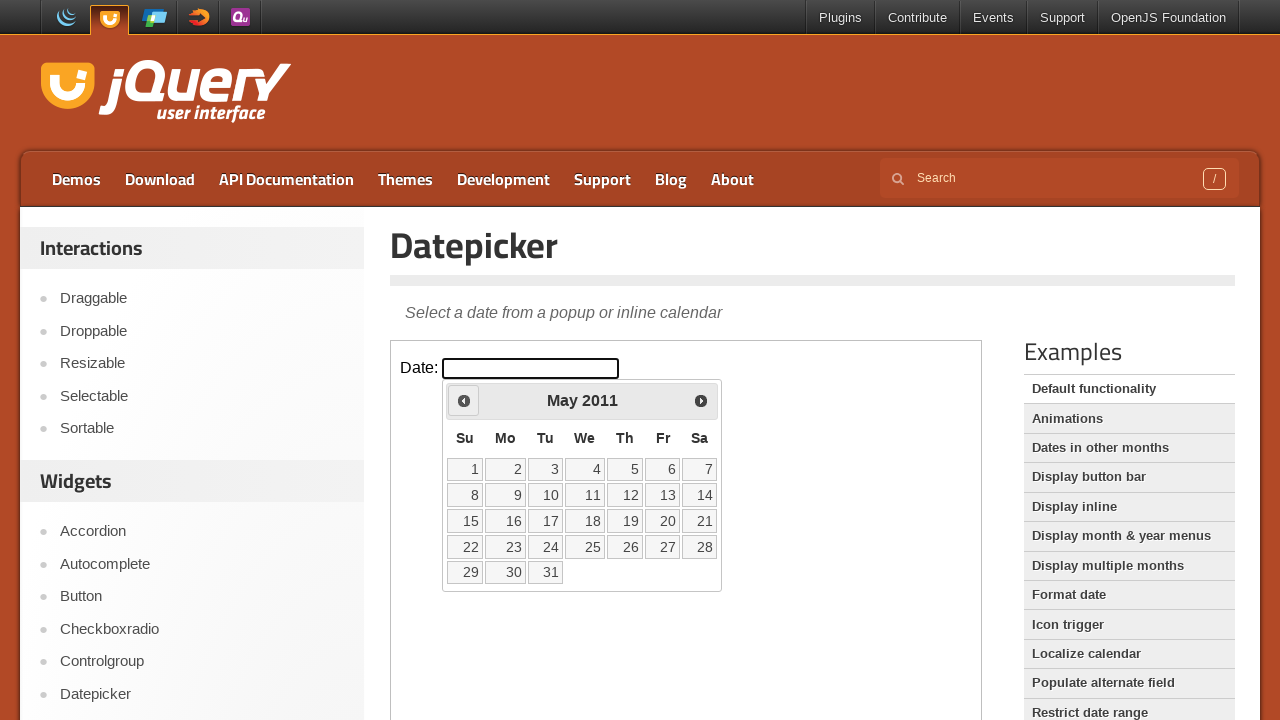

Checked current date: May 2011
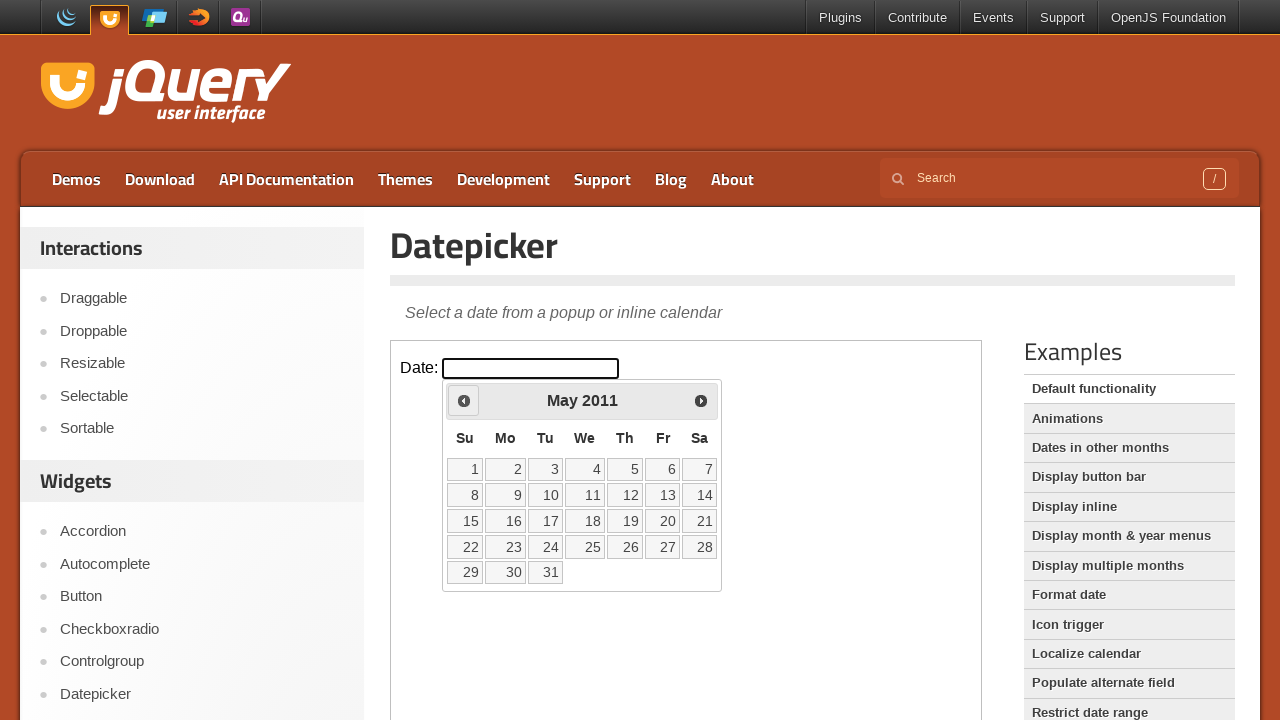

Clicked previous arrow to navigate to earlier month at (464, 400) on iframe >> nth=0 >> internal:control=enter-frame >> .ui-icon.ui-icon-circle-trian
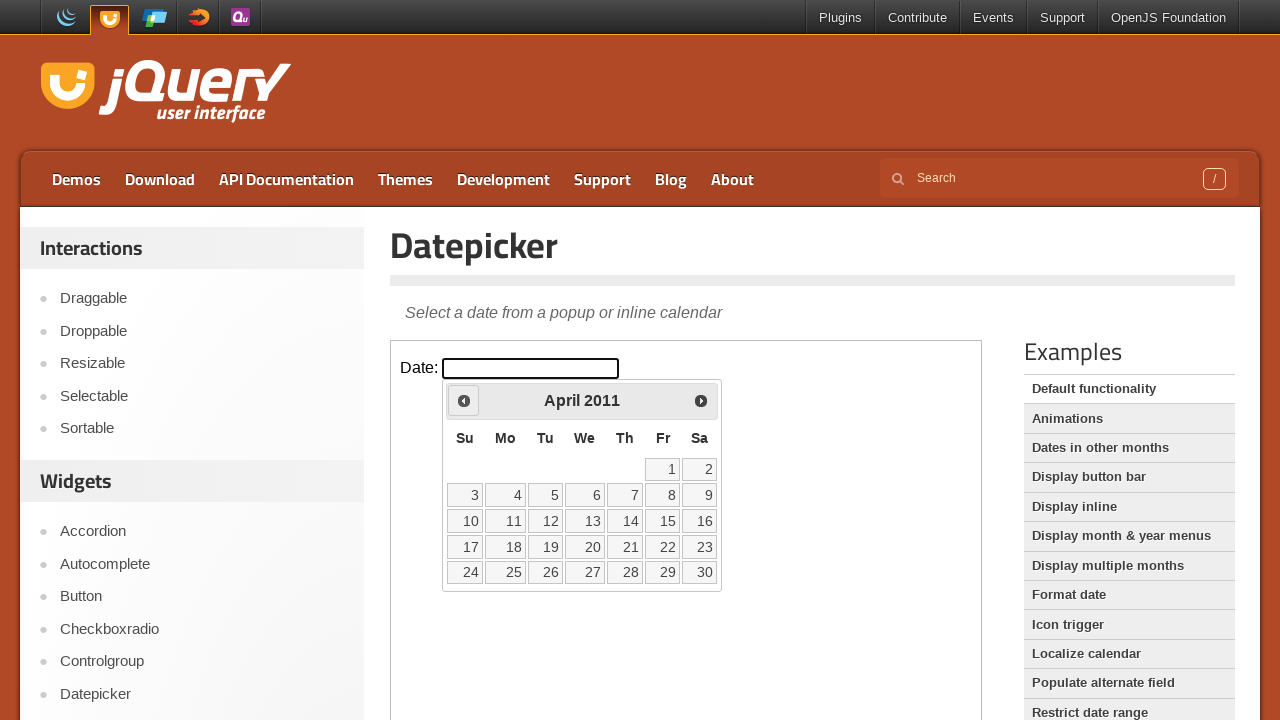

Checked current date: April 2011
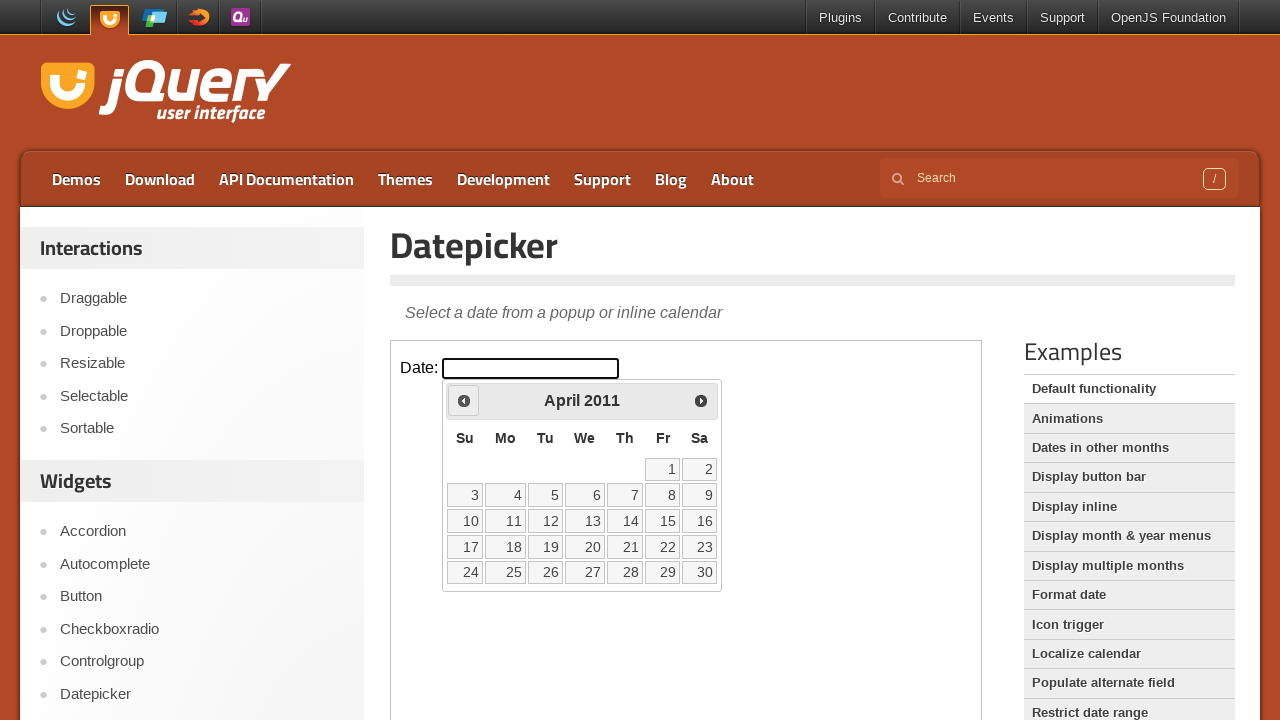

Clicked previous arrow to navigate to earlier month at (464, 400) on iframe >> nth=0 >> internal:control=enter-frame >> .ui-icon.ui-icon-circle-trian
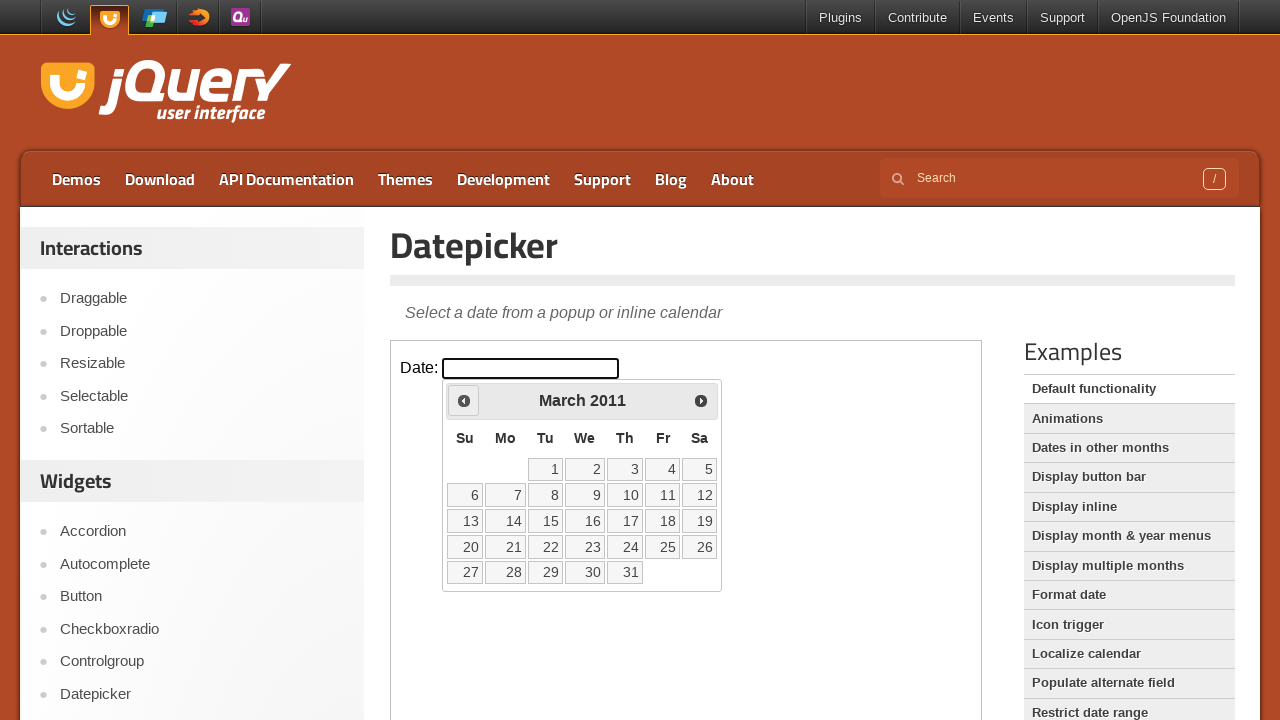

Checked current date: March 2011
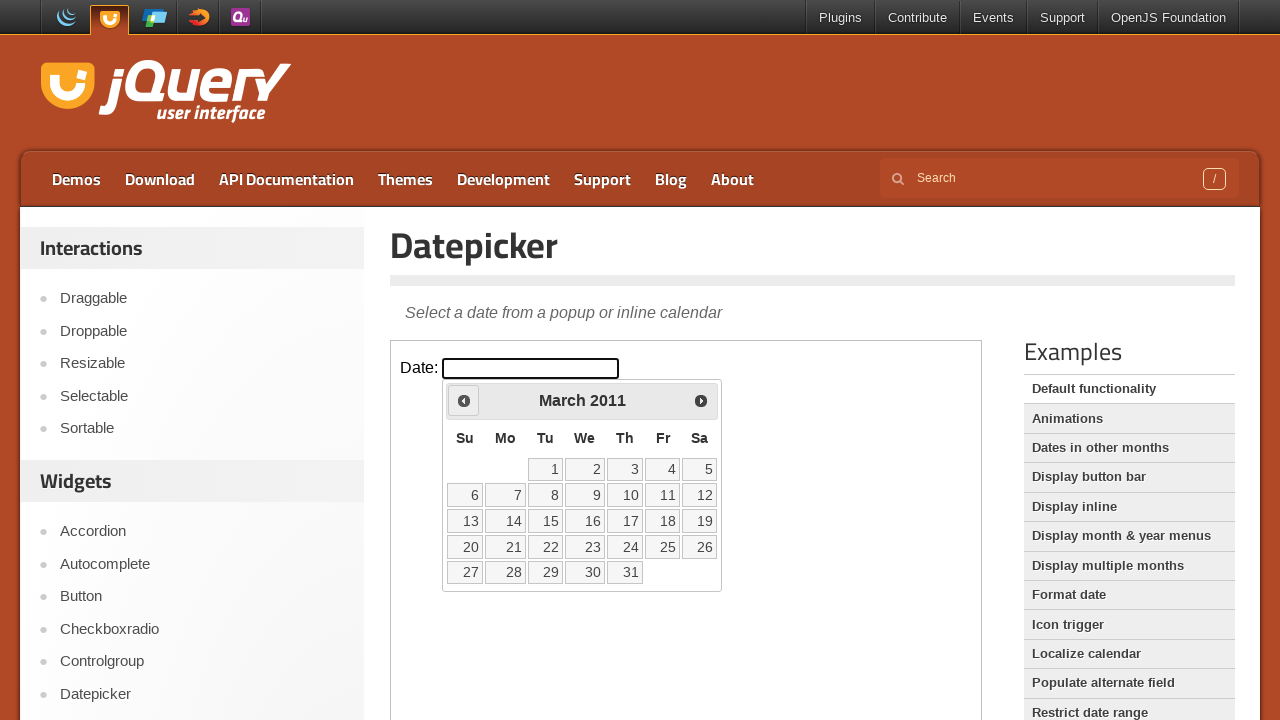

Clicked previous arrow to navigate to earlier month at (464, 400) on iframe >> nth=0 >> internal:control=enter-frame >> .ui-icon.ui-icon-circle-trian
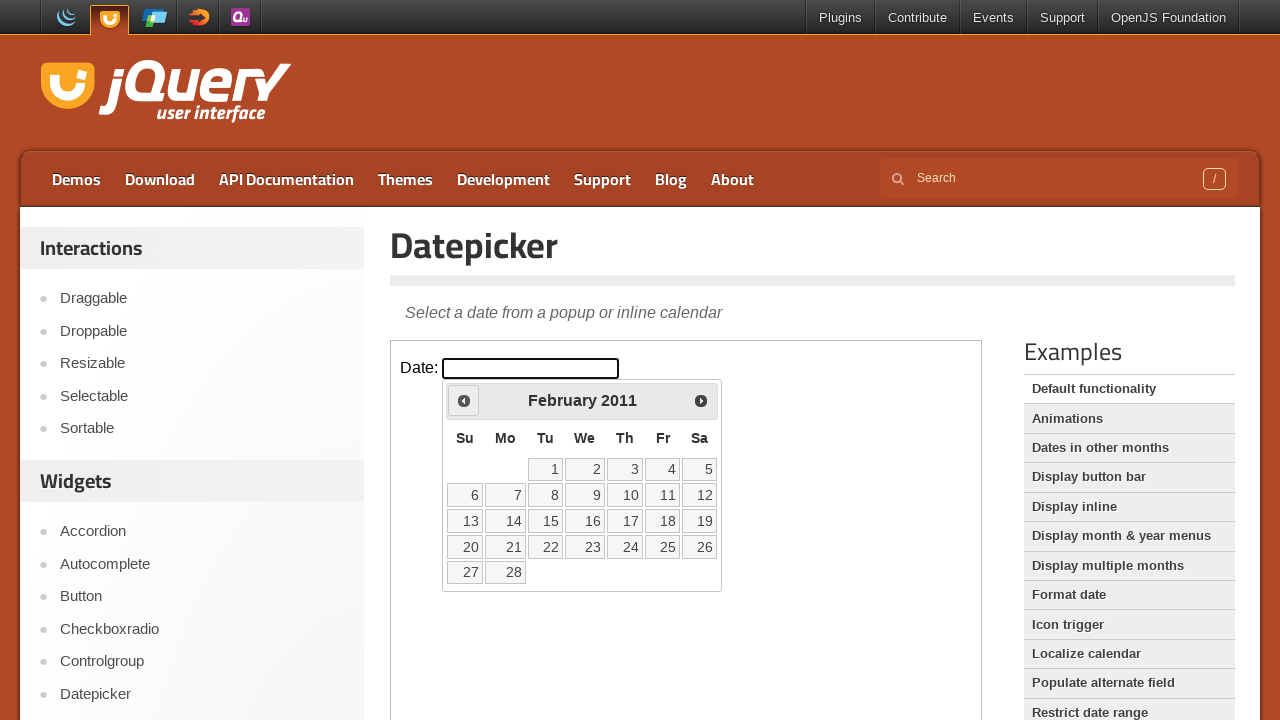

Checked current date: February 2011
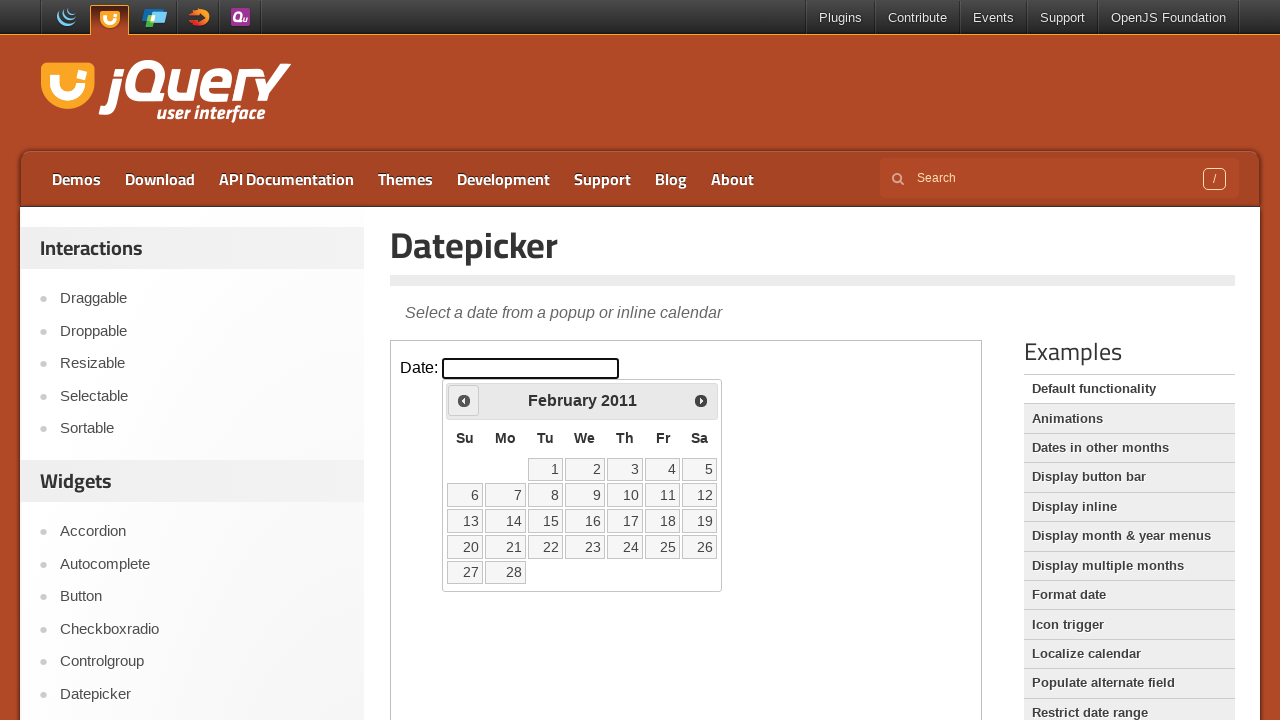

Clicked previous arrow to navigate to earlier month at (464, 400) on iframe >> nth=0 >> internal:control=enter-frame >> .ui-icon.ui-icon-circle-trian
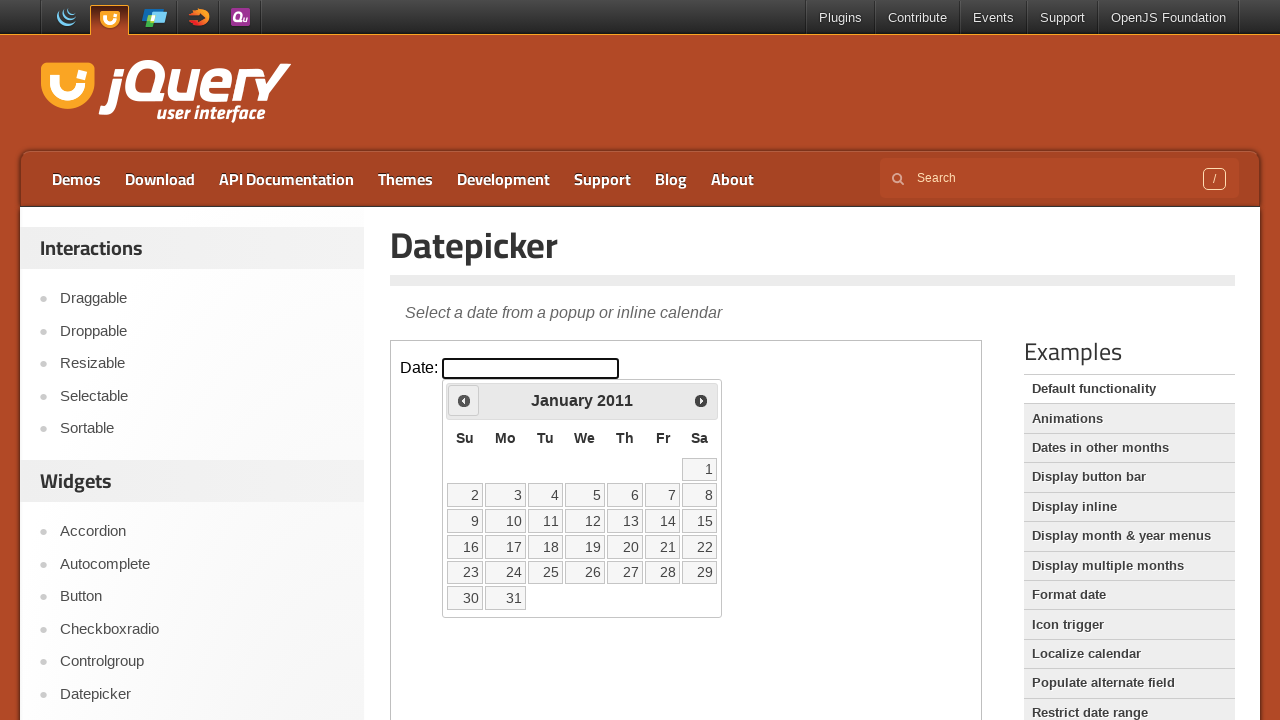

Checked current date: January 2011
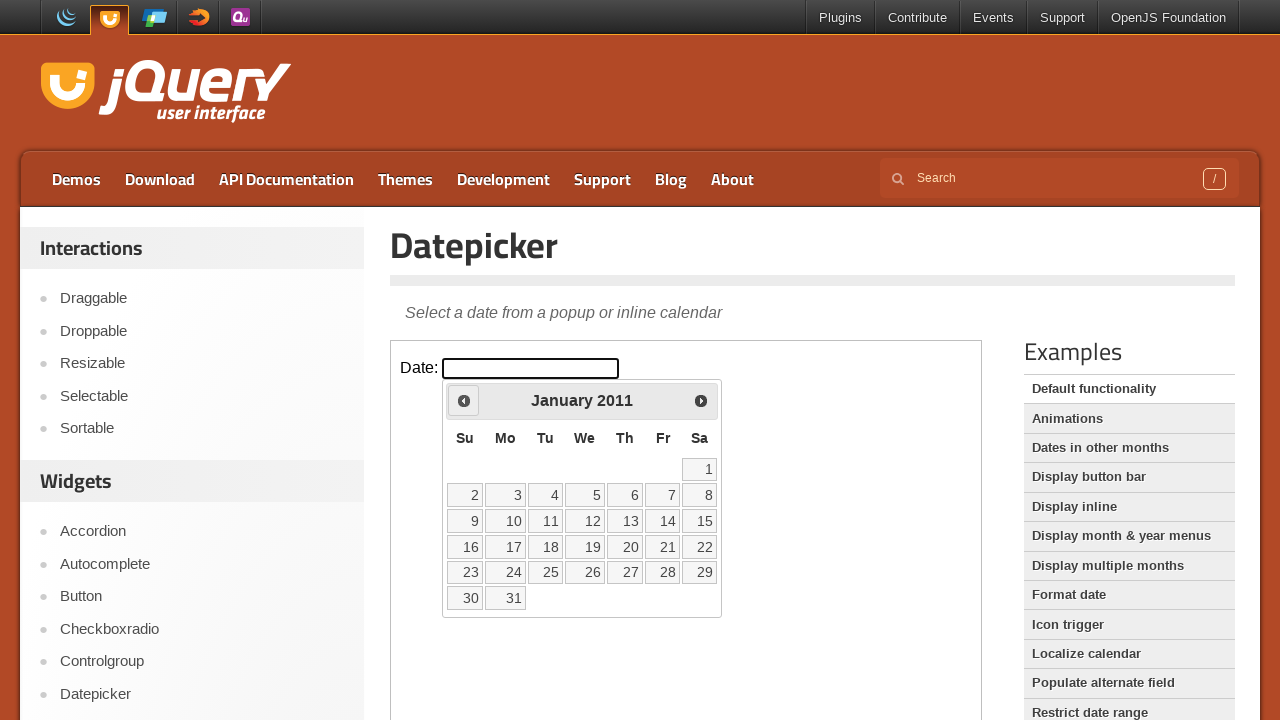

Clicked previous arrow to navigate to earlier month at (464, 400) on iframe >> nth=0 >> internal:control=enter-frame >> .ui-icon.ui-icon-circle-trian
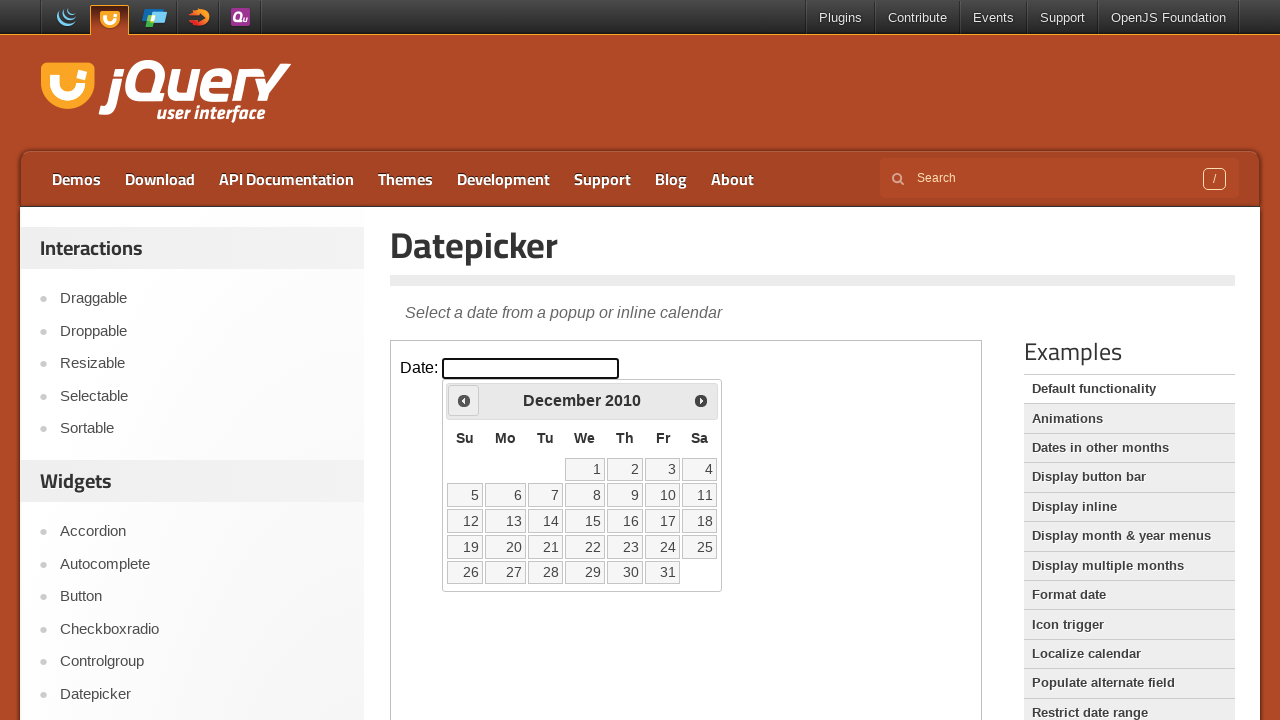

Checked current date: December 2010
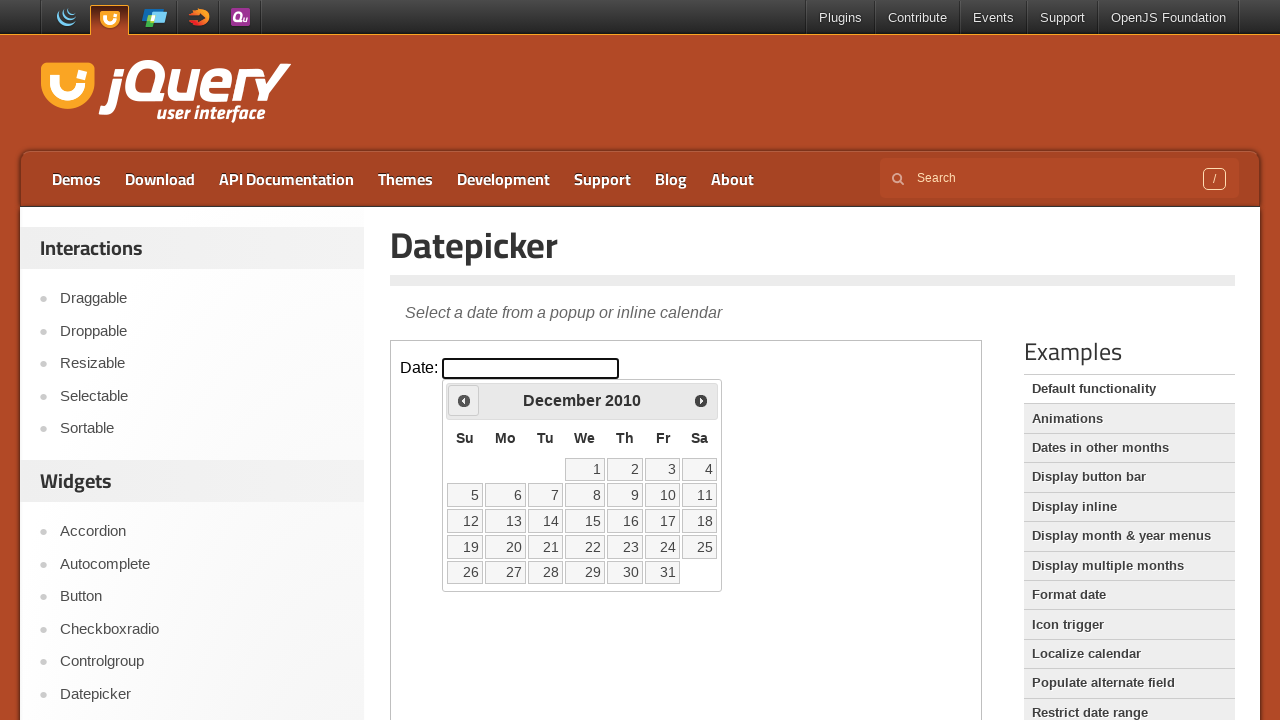

Clicked previous arrow to navigate to earlier month at (464, 400) on iframe >> nth=0 >> internal:control=enter-frame >> .ui-icon.ui-icon-circle-trian
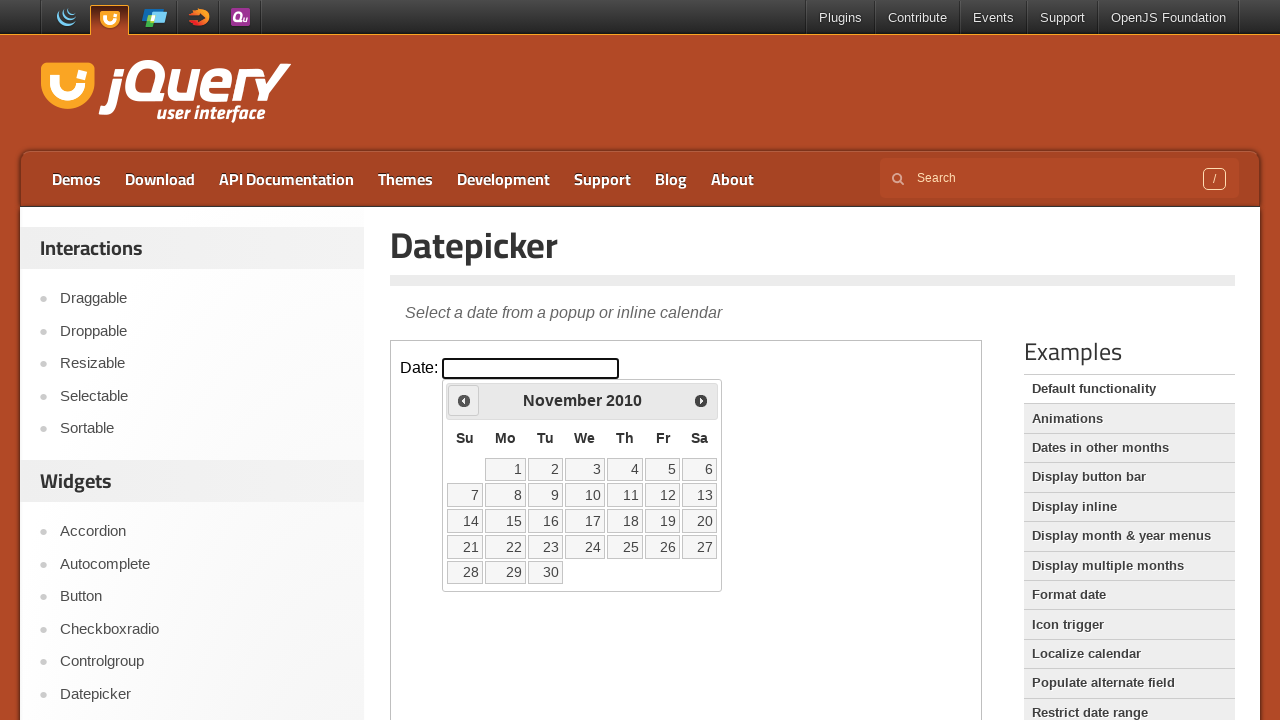

Checked current date: November 2010
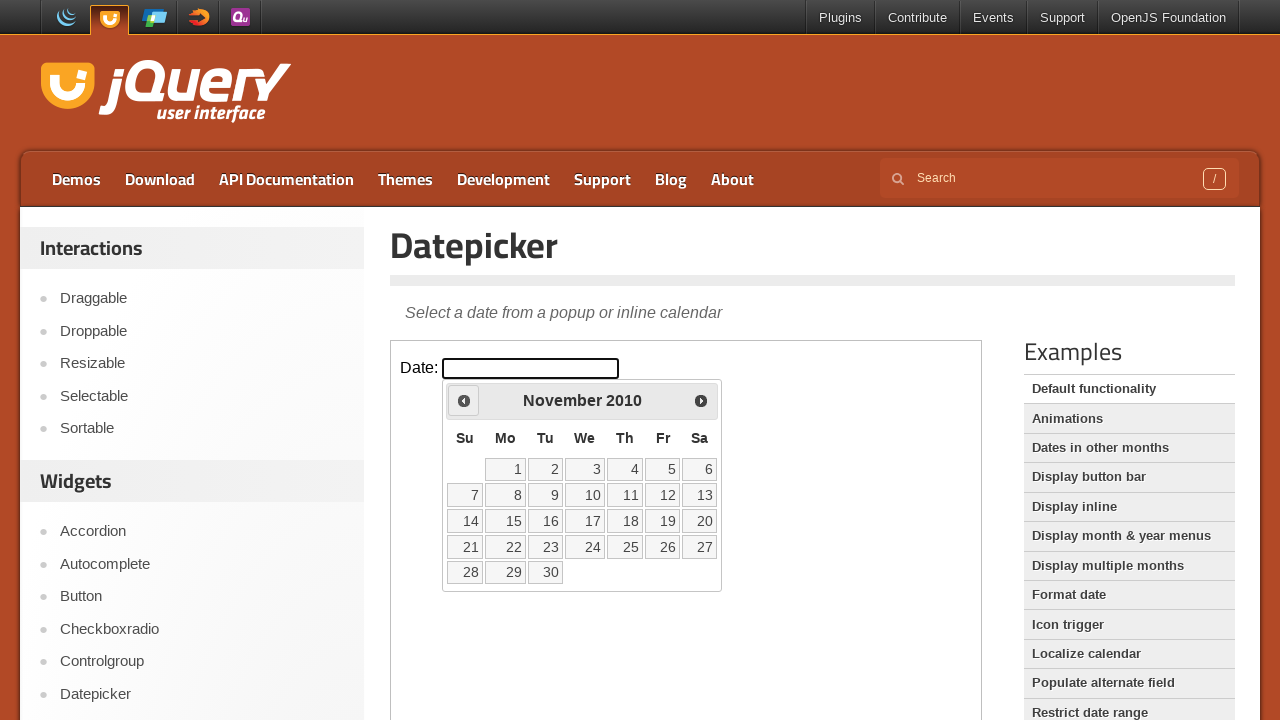

Clicked previous arrow to navigate to earlier month at (464, 400) on iframe >> nth=0 >> internal:control=enter-frame >> .ui-icon.ui-icon-circle-trian
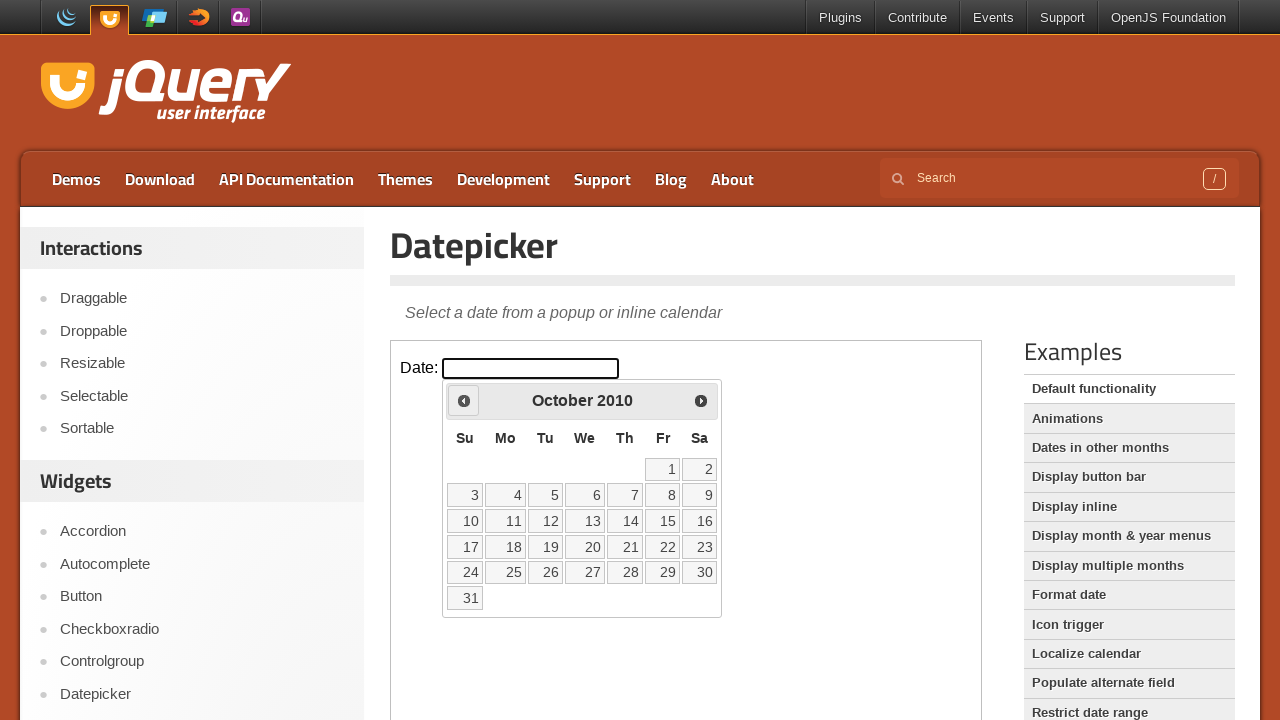

Checked current date: October 2010
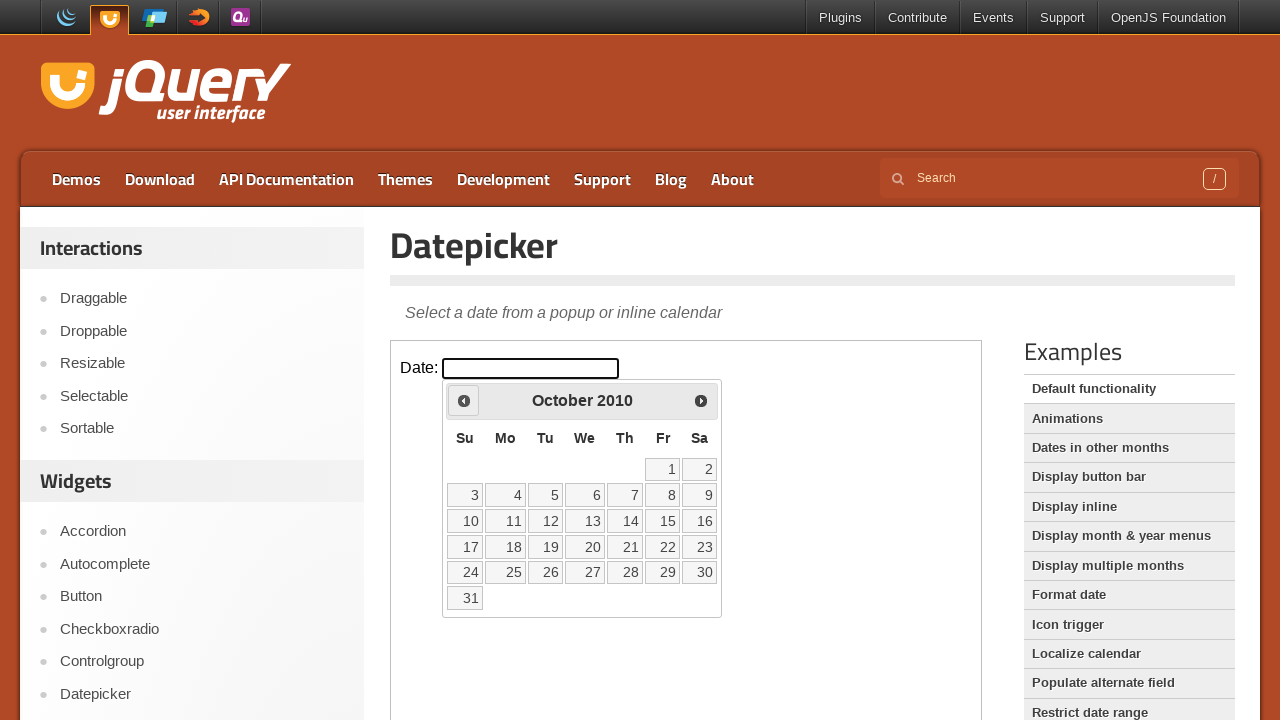

Clicked previous arrow to navigate to earlier month at (464, 400) on iframe >> nth=0 >> internal:control=enter-frame >> .ui-icon.ui-icon-circle-trian
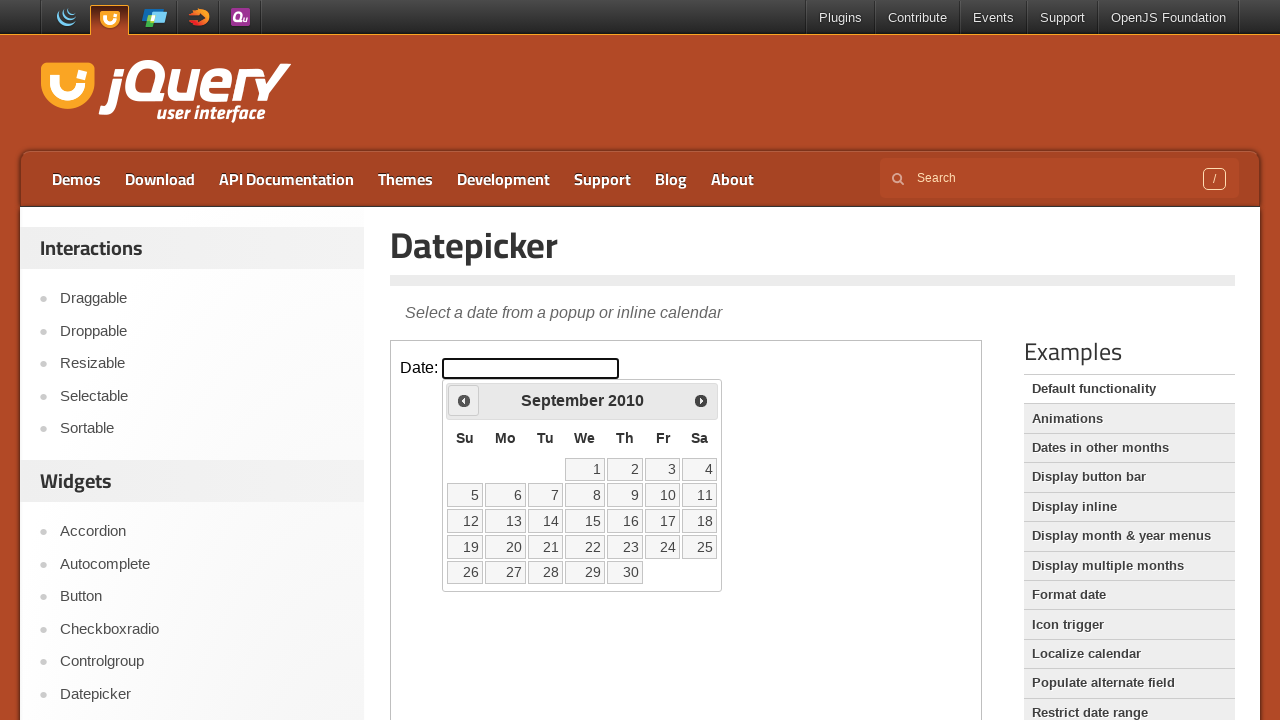

Checked current date: September 2010
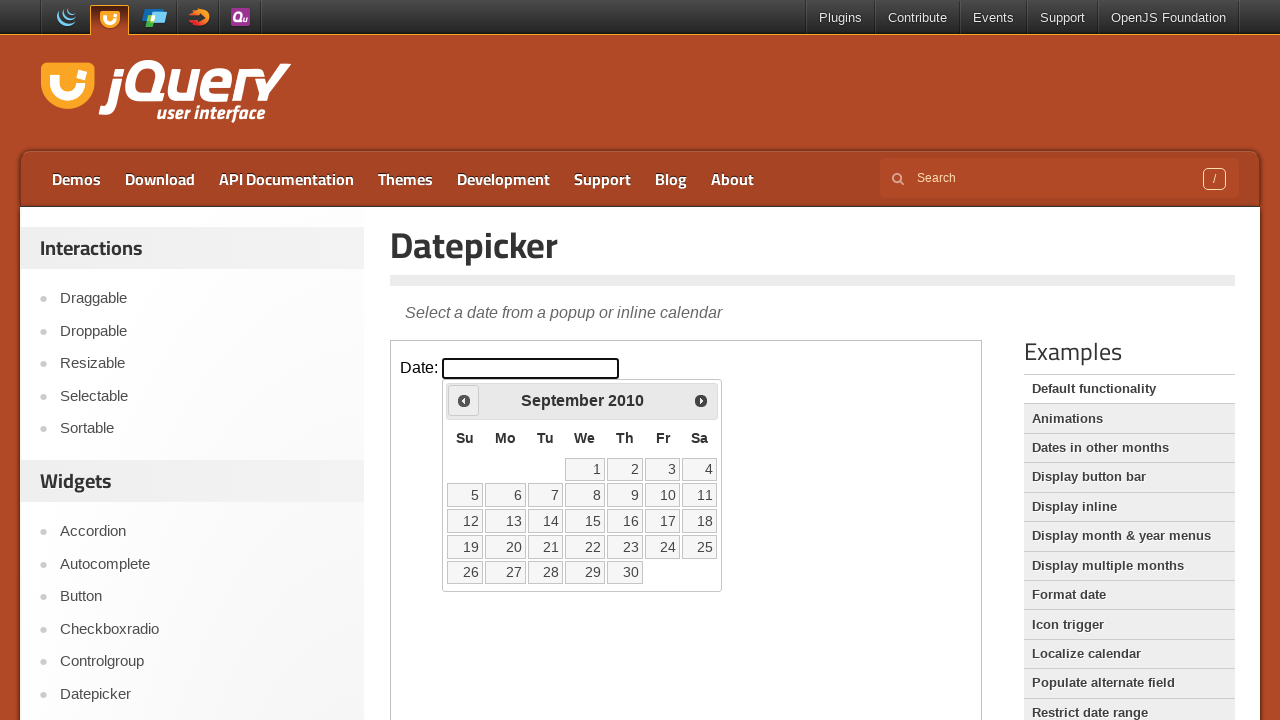

Clicked previous arrow to navigate to earlier month at (464, 400) on iframe >> nth=0 >> internal:control=enter-frame >> .ui-icon.ui-icon-circle-trian
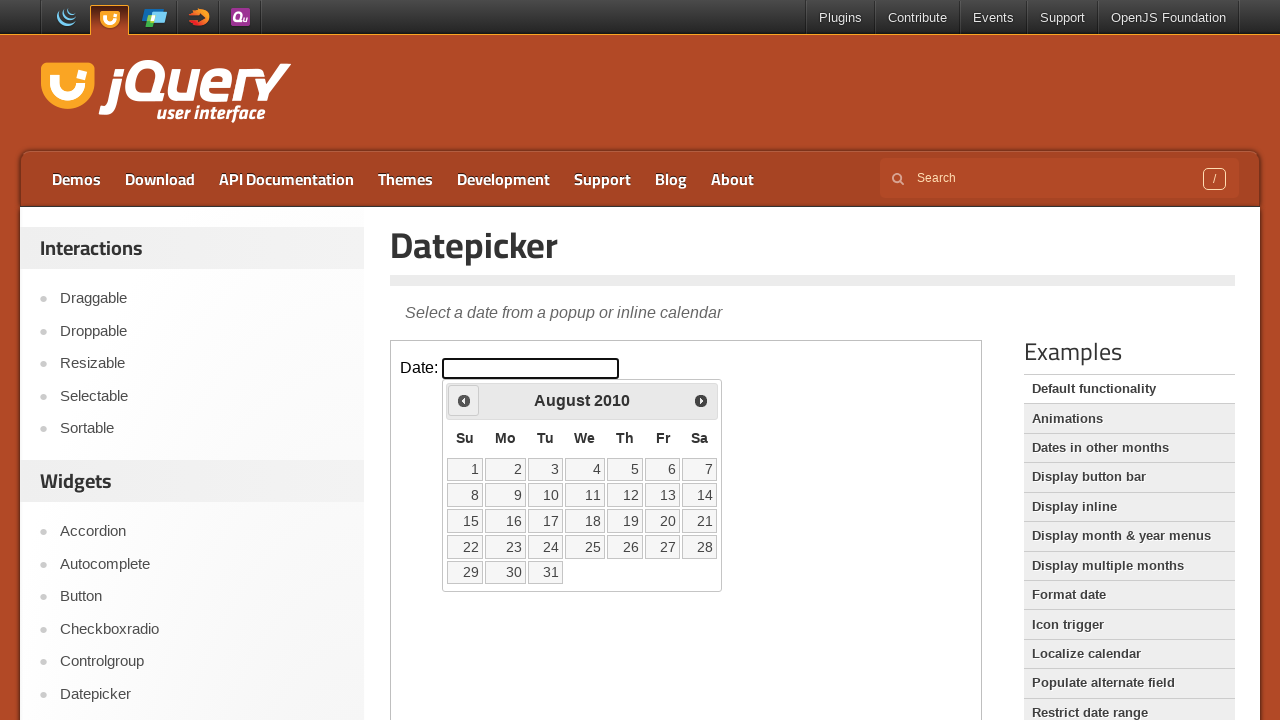

Checked current date: August 2010
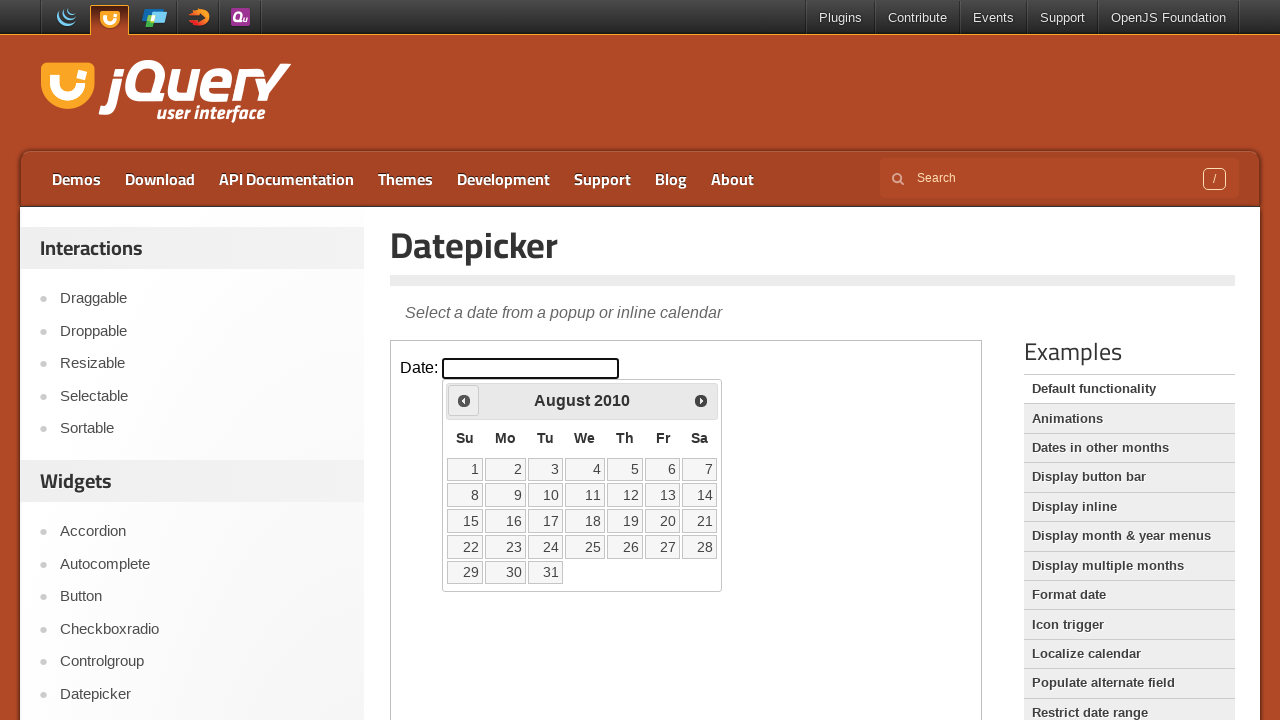

Clicked previous arrow to navigate to earlier month at (464, 400) on iframe >> nth=0 >> internal:control=enter-frame >> .ui-icon.ui-icon-circle-trian
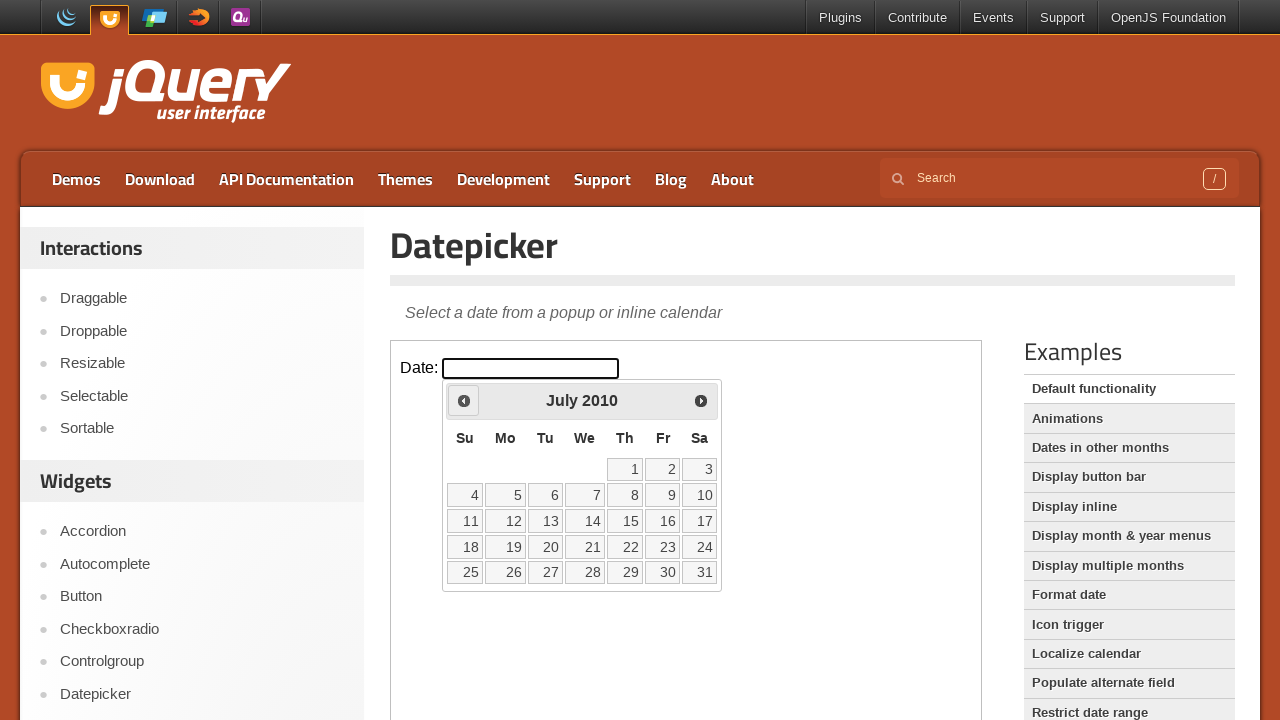

Checked current date: July 2010
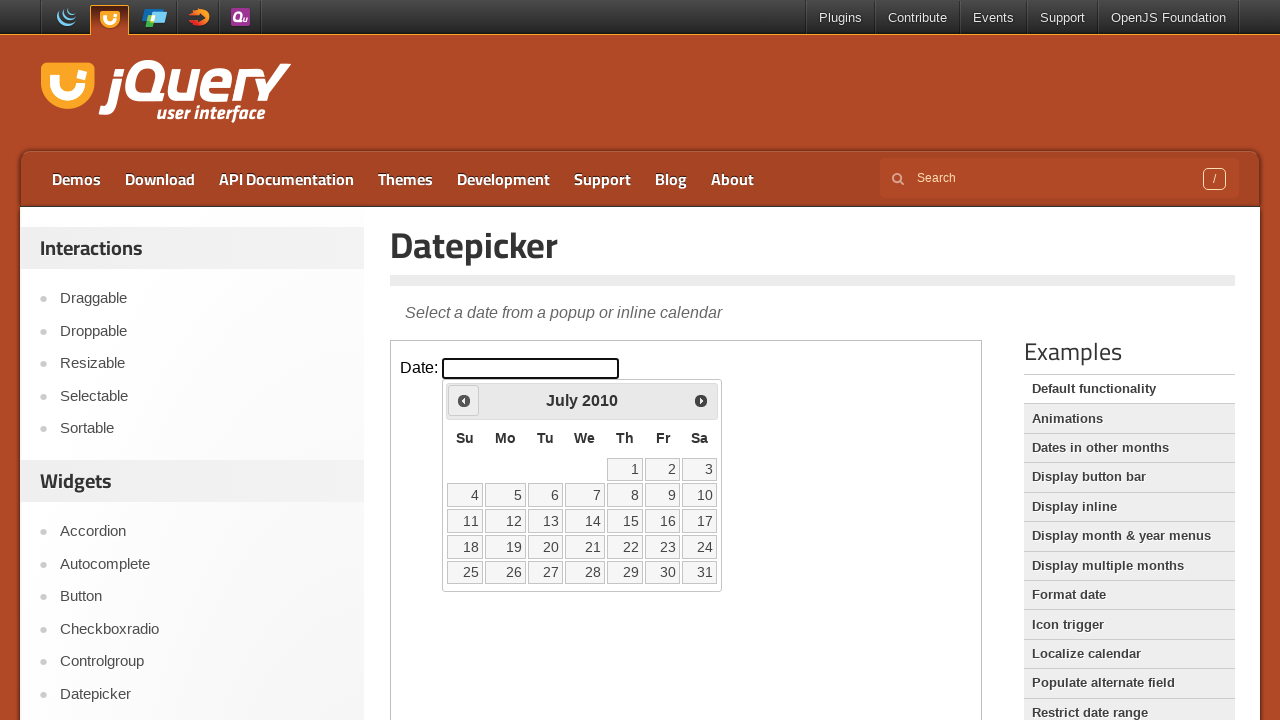

Clicked previous arrow to navigate to earlier month at (464, 400) on iframe >> nth=0 >> internal:control=enter-frame >> .ui-icon.ui-icon-circle-trian
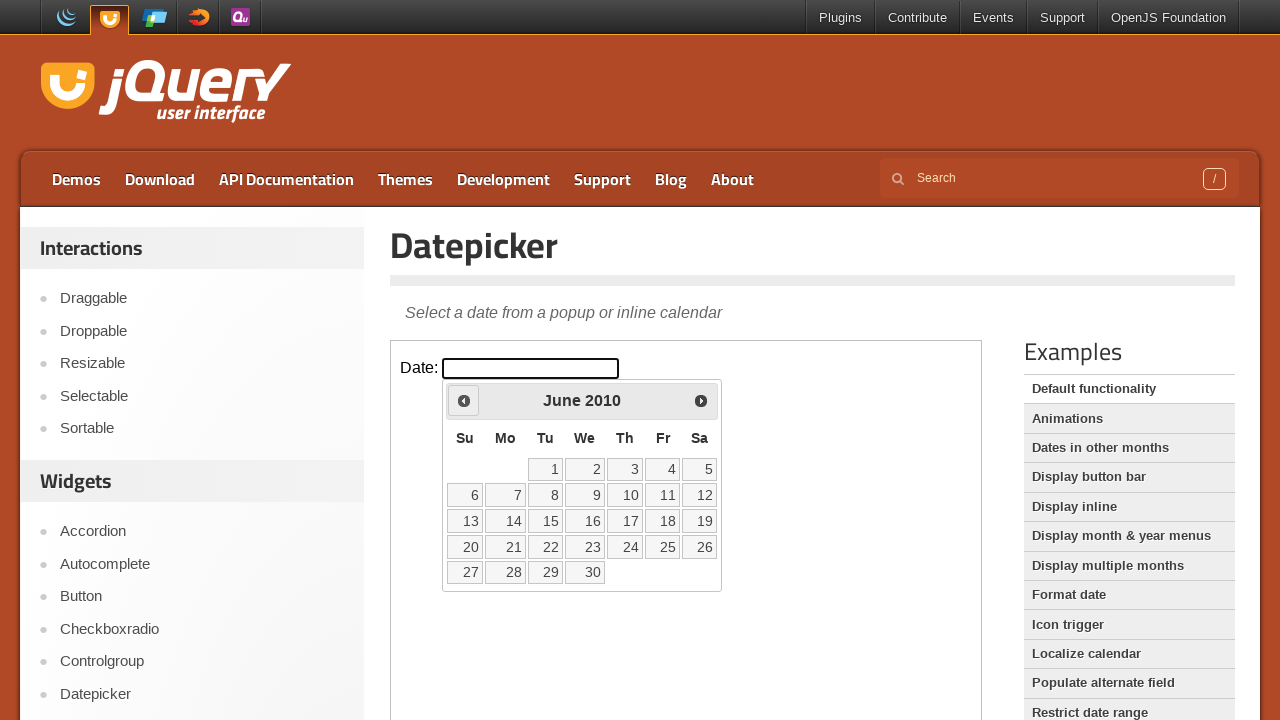

Checked current date: June 2010
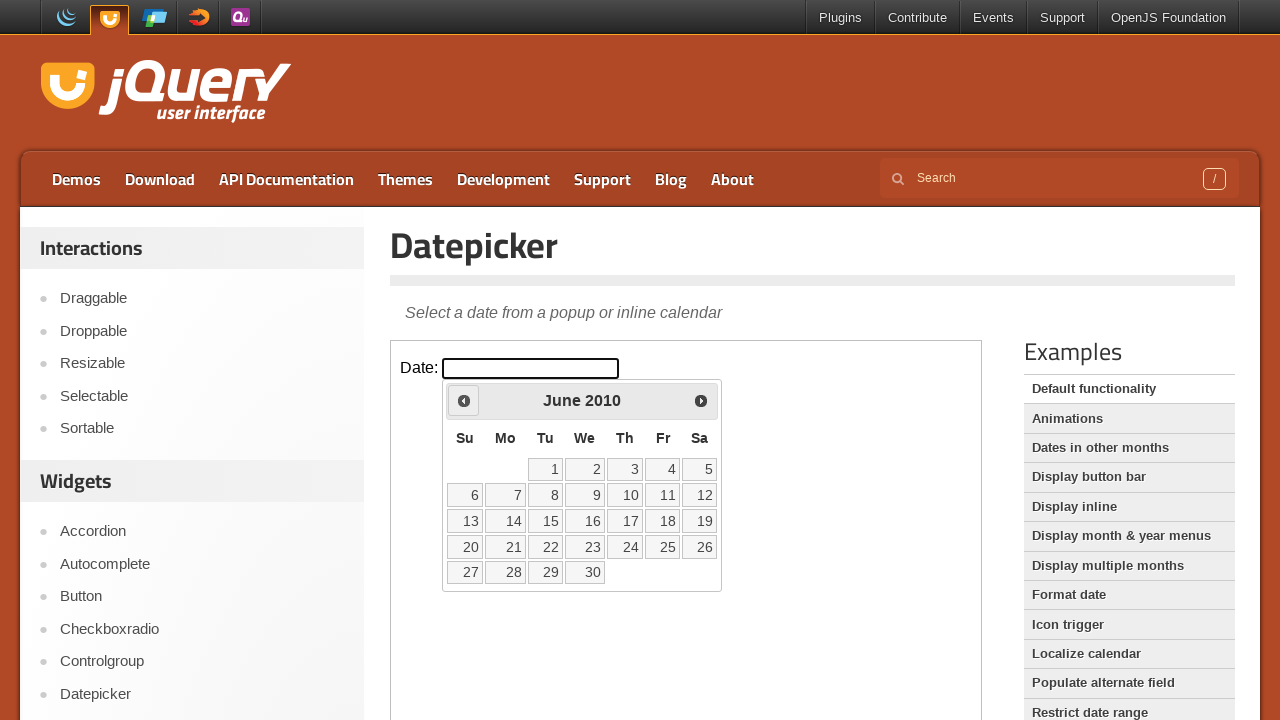

Clicked previous arrow to navigate to earlier month at (464, 400) on iframe >> nth=0 >> internal:control=enter-frame >> .ui-icon.ui-icon-circle-trian
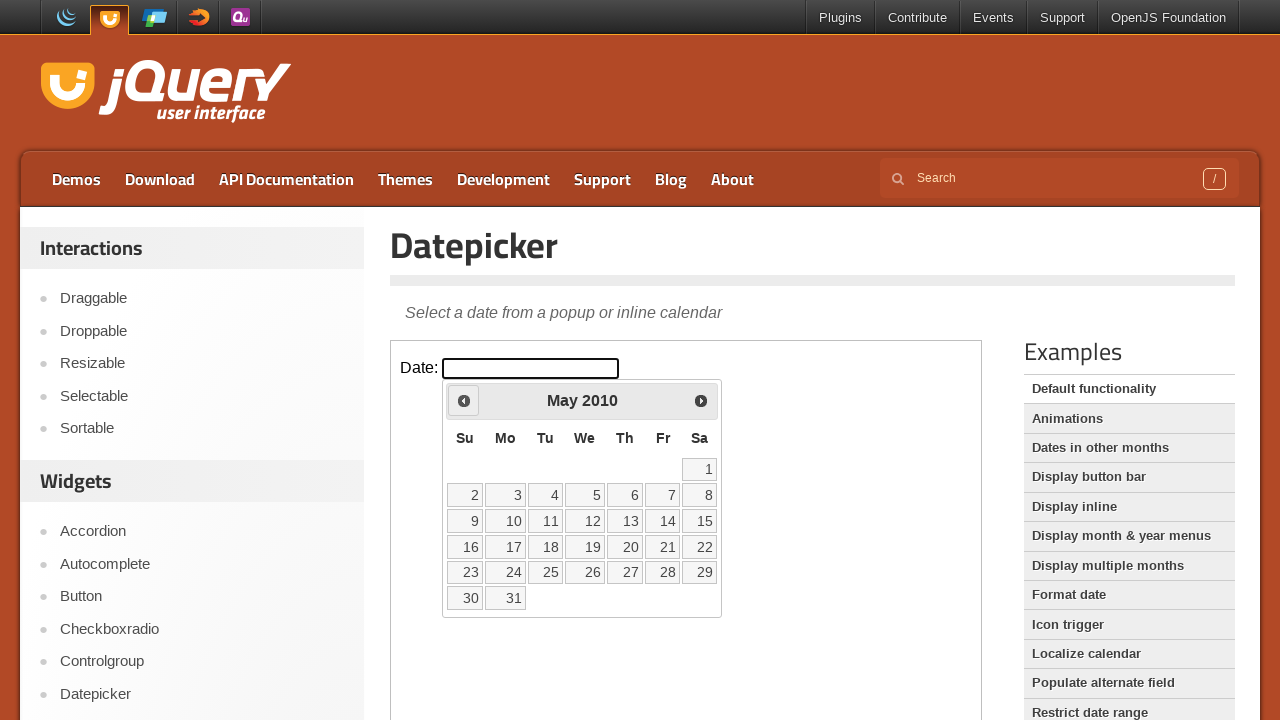

Checked current date: May 2010
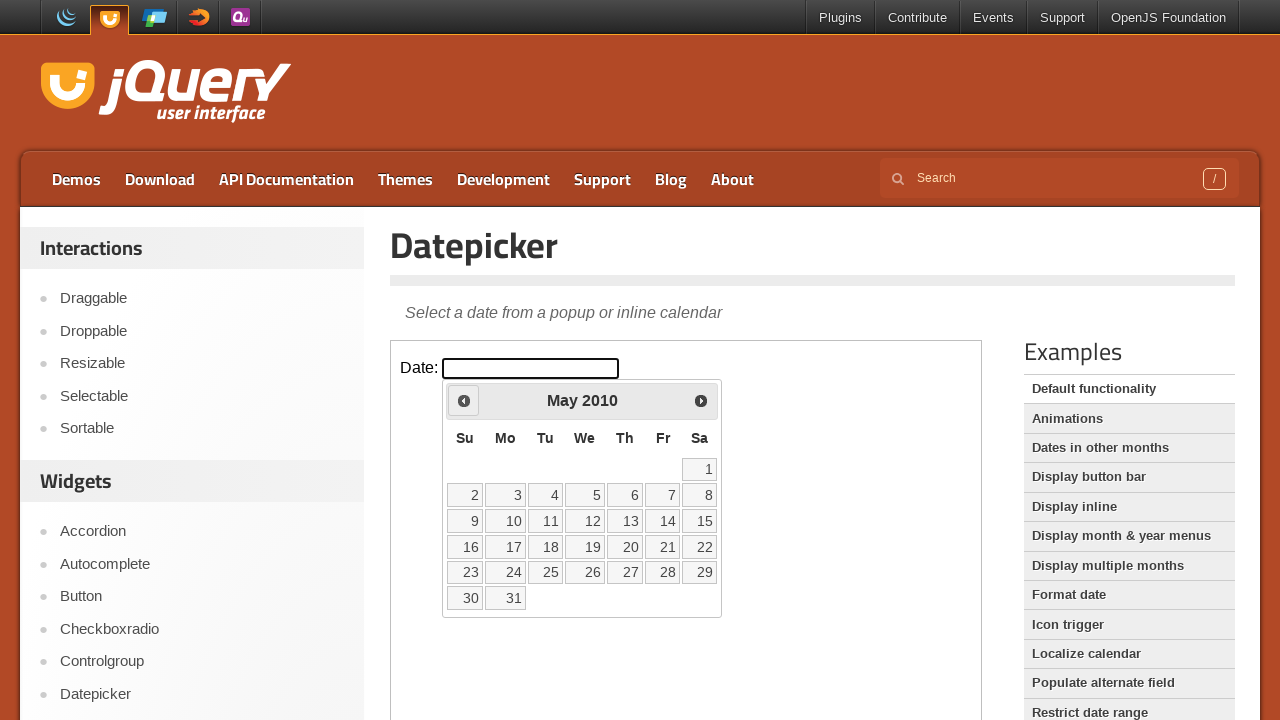

Clicked previous arrow to navigate to earlier month at (464, 400) on iframe >> nth=0 >> internal:control=enter-frame >> .ui-icon.ui-icon-circle-trian
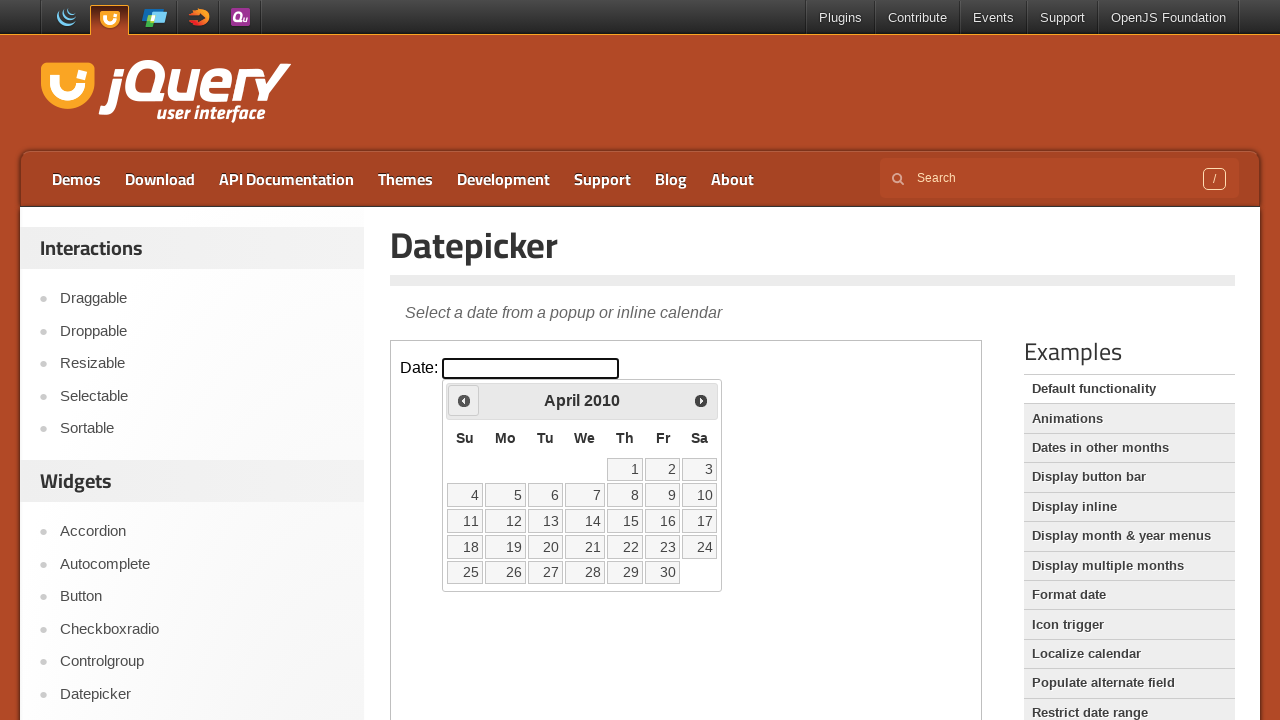

Checked current date: April 2010
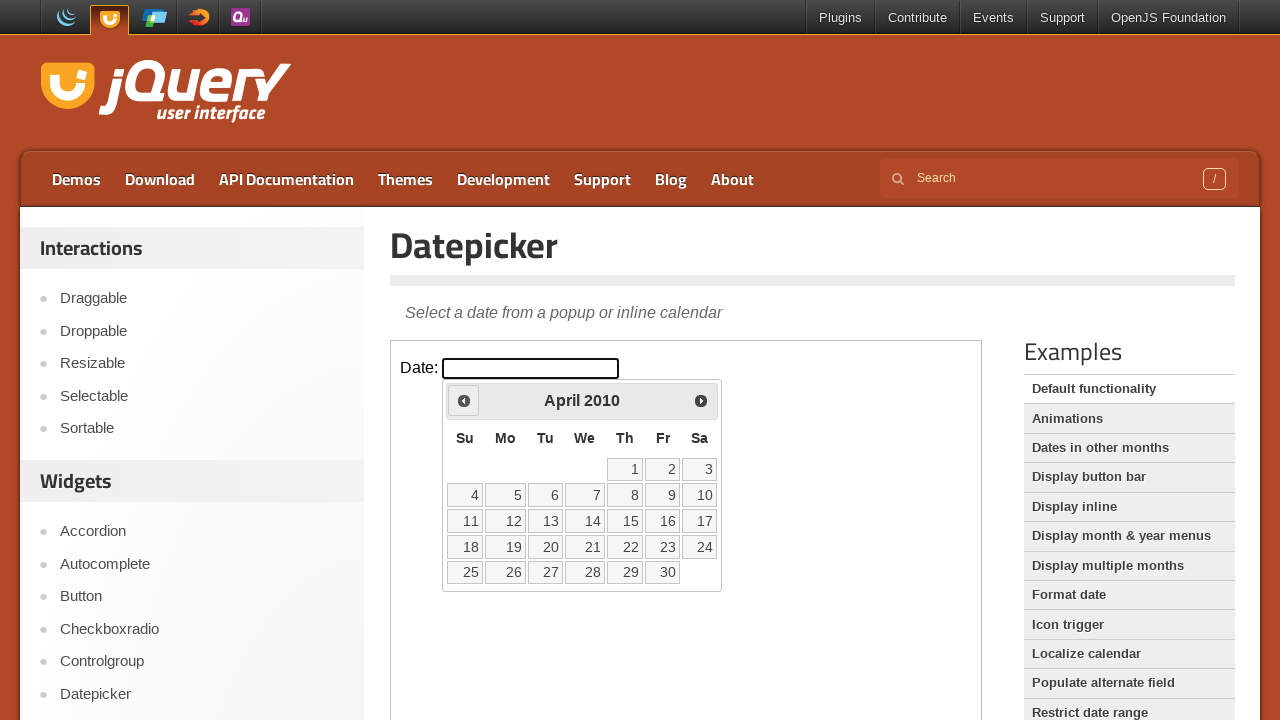

Clicked previous arrow to navigate to earlier month at (464, 400) on iframe >> nth=0 >> internal:control=enter-frame >> .ui-icon.ui-icon-circle-trian
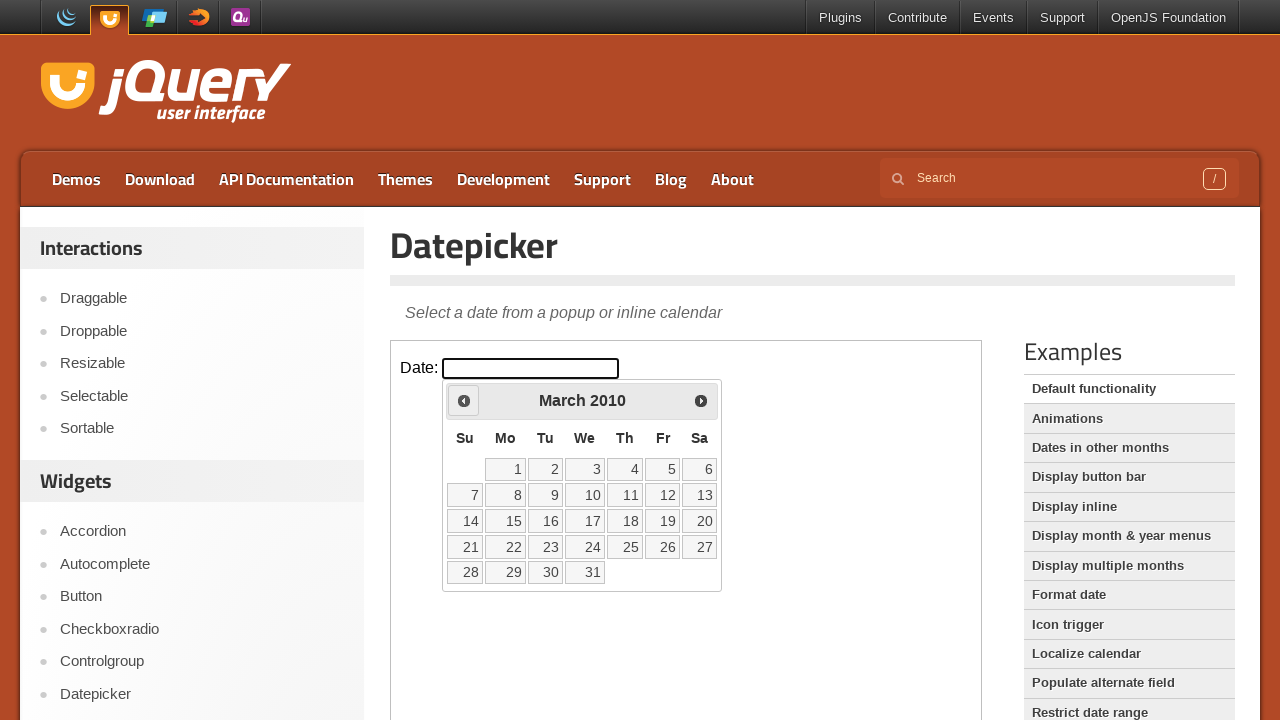

Checked current date: March 2010
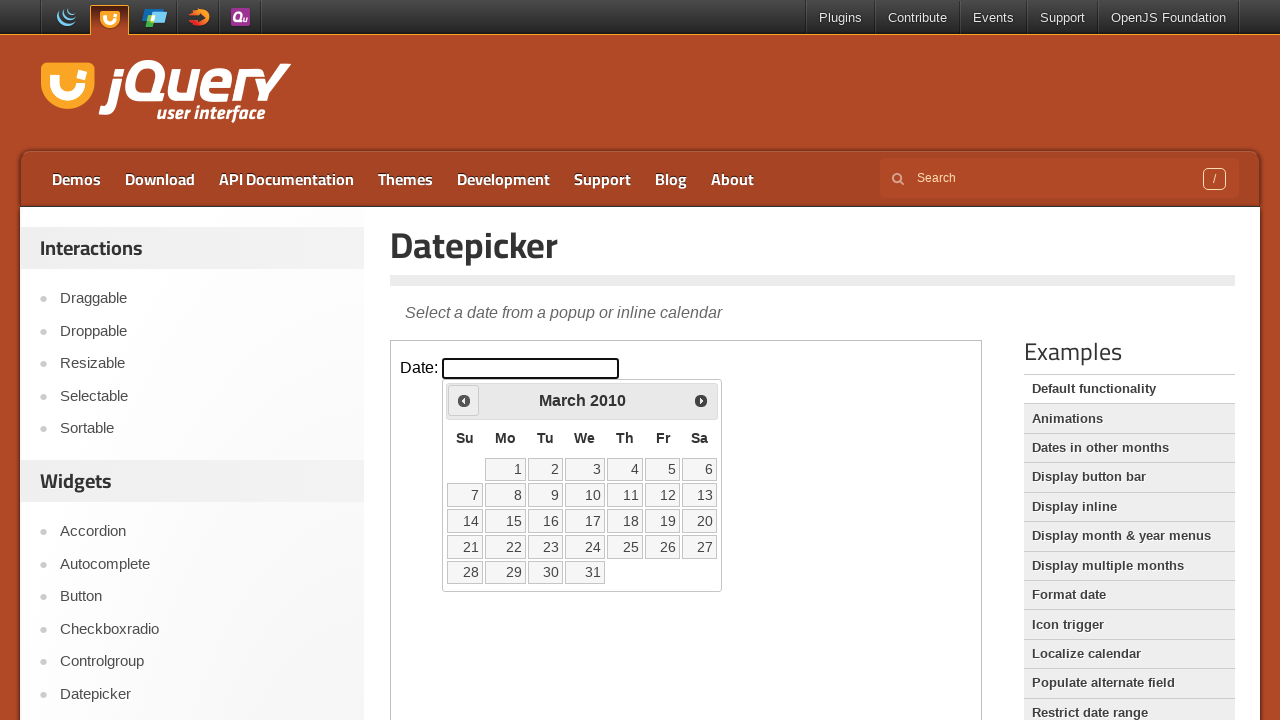

Clicked previous arrow to navigate to earlier month at (464, 400) on iframe >> nth=0 >> internal:control=enter-frame >> .ui-icon.ui-icon-circle-trian
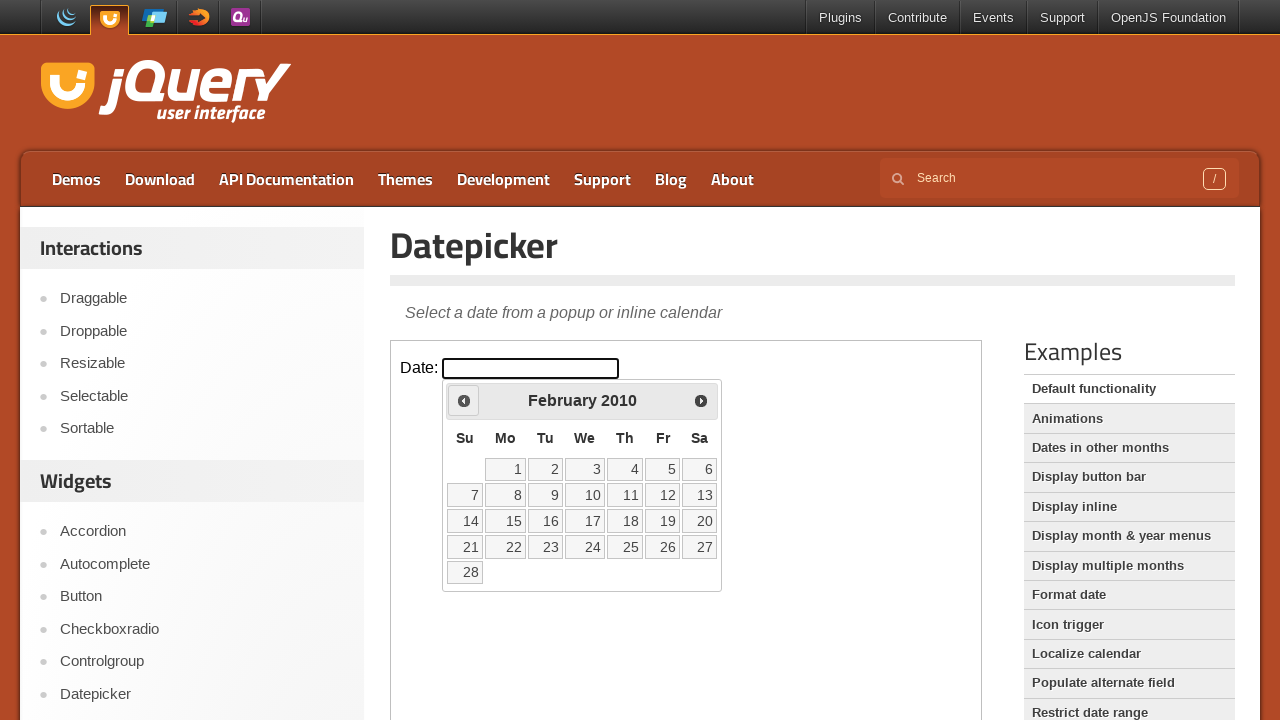

Checked current date: February 2010
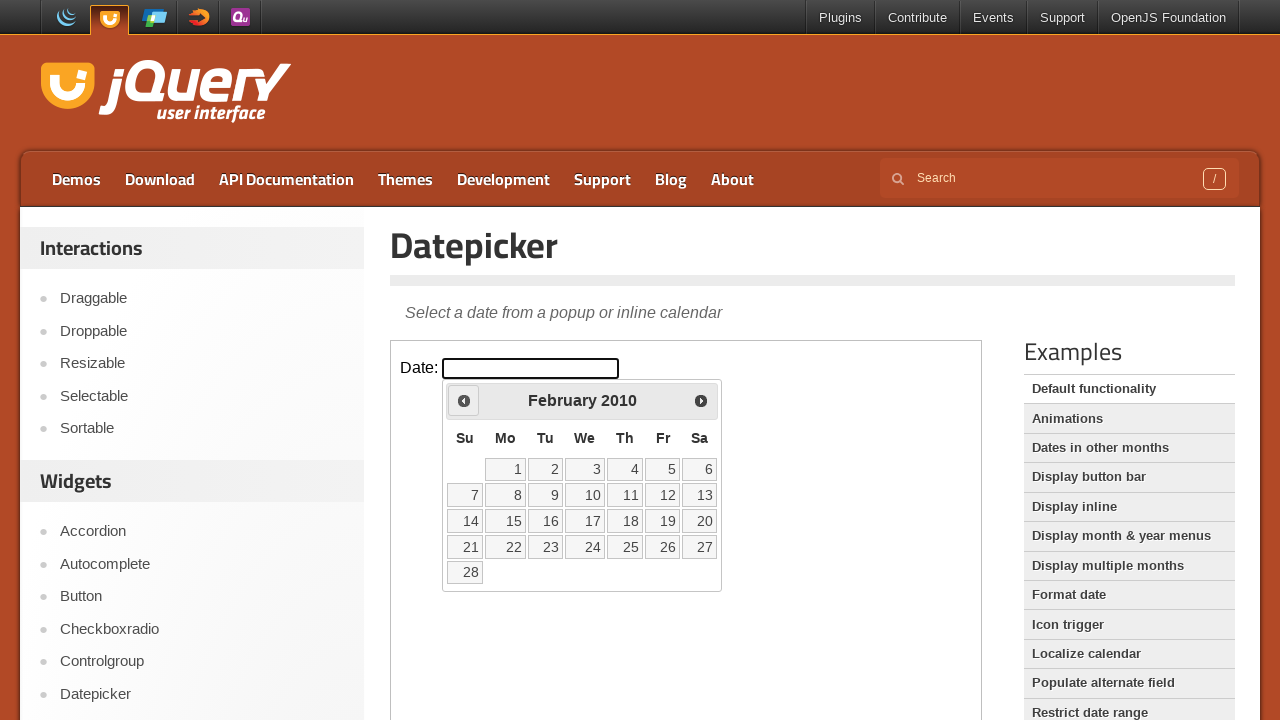

Clicked previous arrow to navigate to earlier month at (464, 400) on iframe >> nth=0 >> internal:control=enter-frame >> .ui-icon.ui-icon-circle-trian
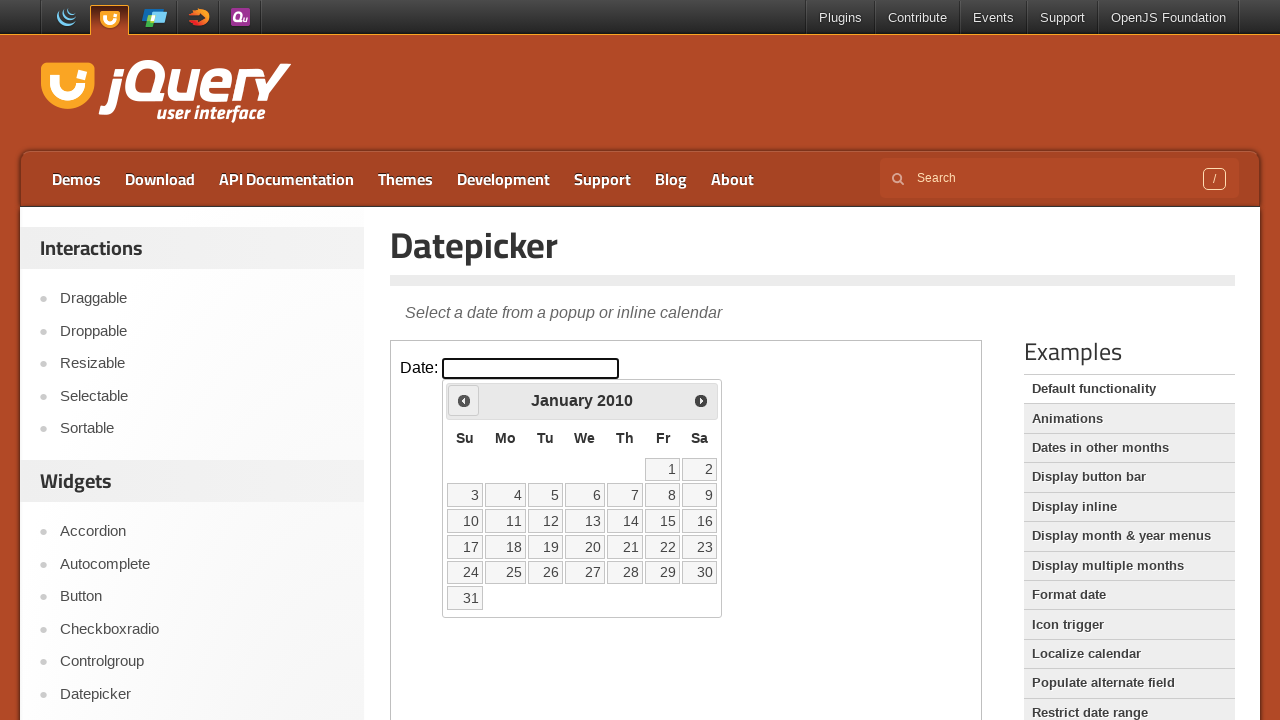

Checked current date: January 2010
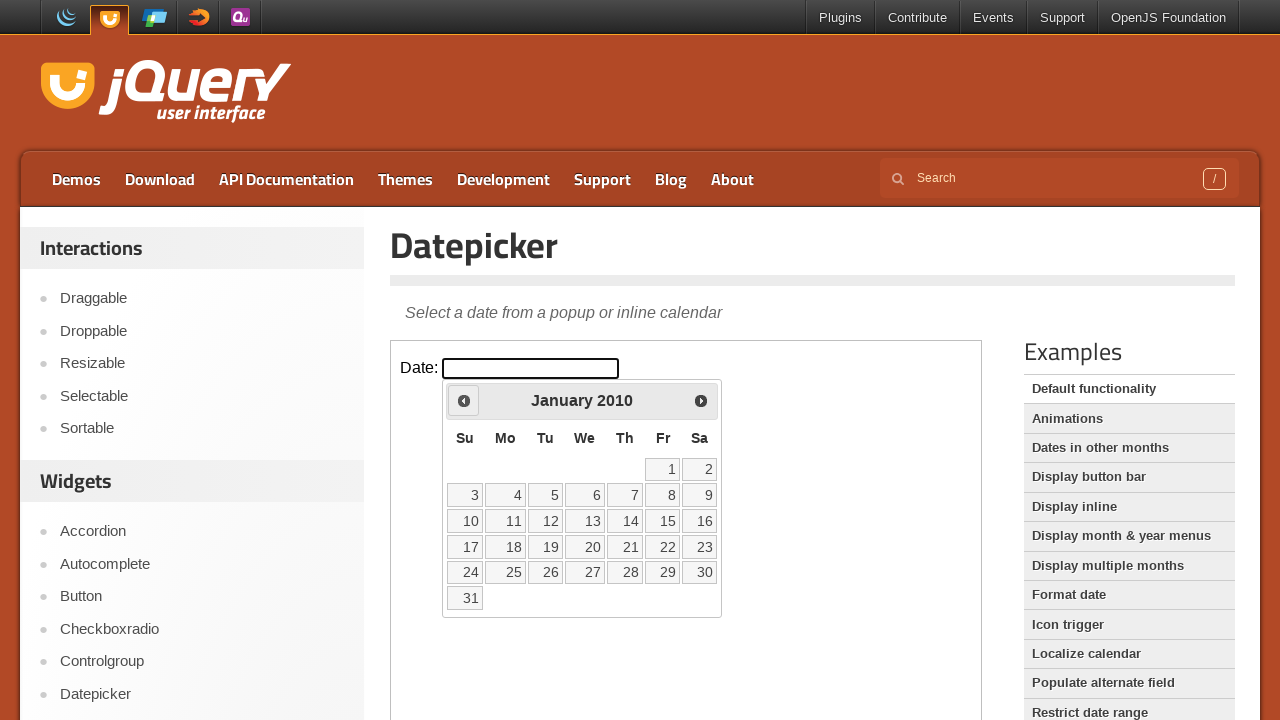

Clicked previous arrow to navigate to earlier month at (464, 400) on iframe >> nth=0 >> internal:control=enter-frame >> .ui-icon.ui-icon-circle-trian
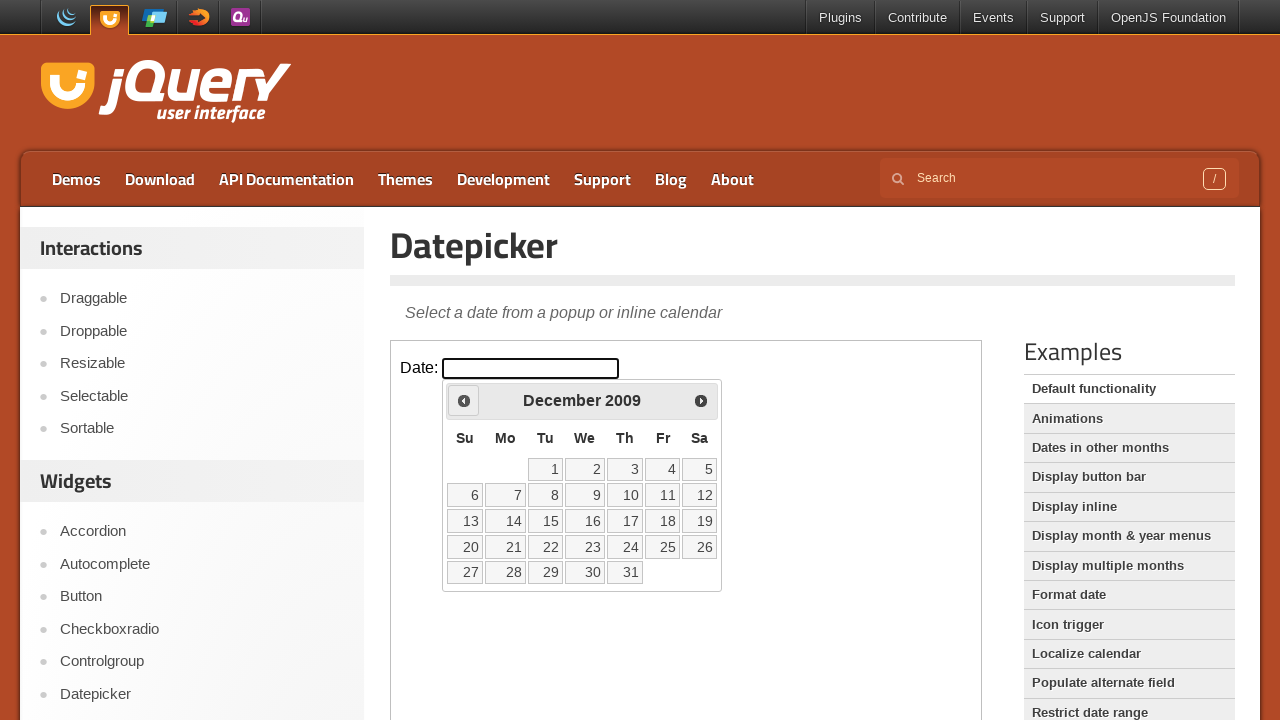

Checked current date: December 2009
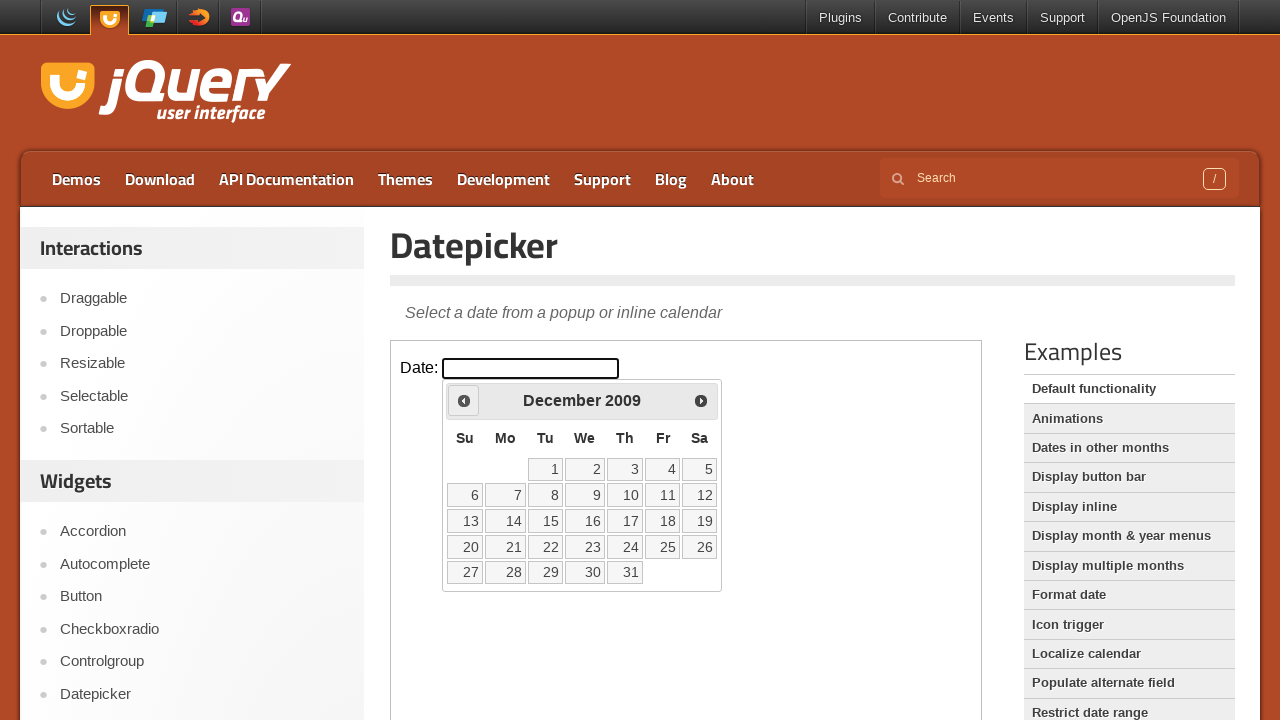

Clicked previous arrow to navigate to earlier month at (464, 400) on iframe >> nth=0 >> internal:control=enter-frame >> .ui-icon.ui-icon-circle-trian
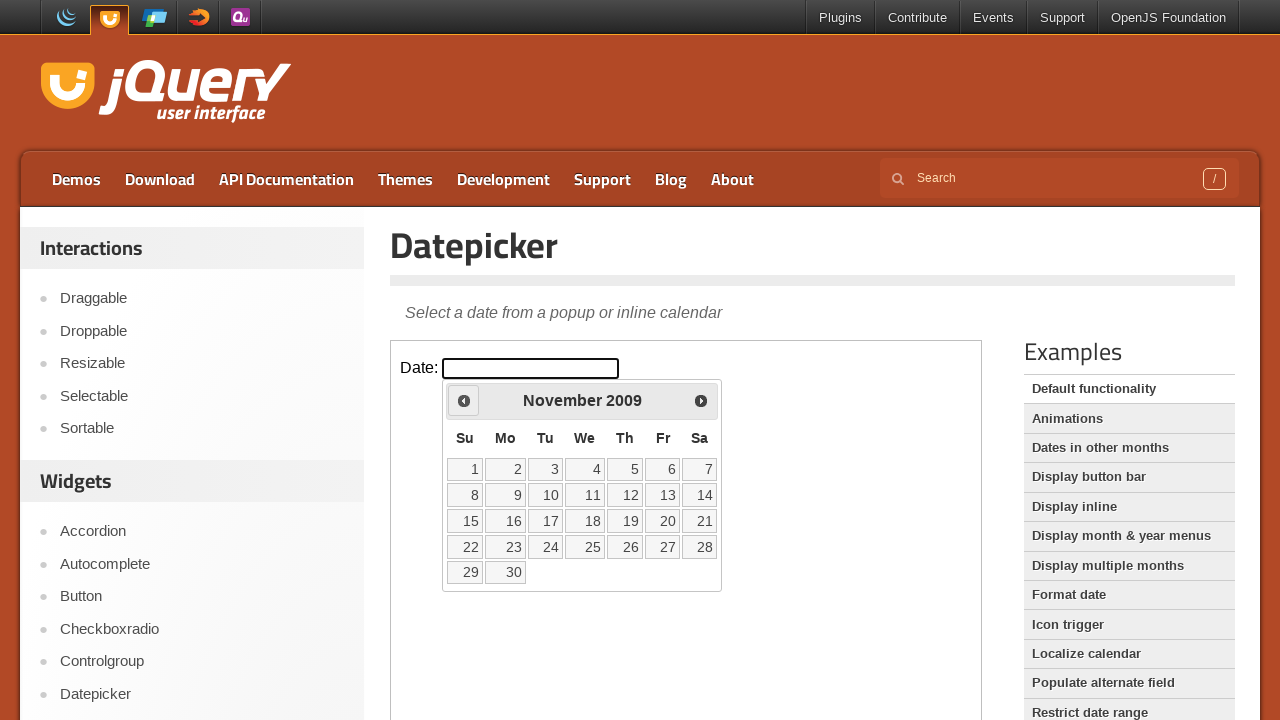

Checked current date: November 2009
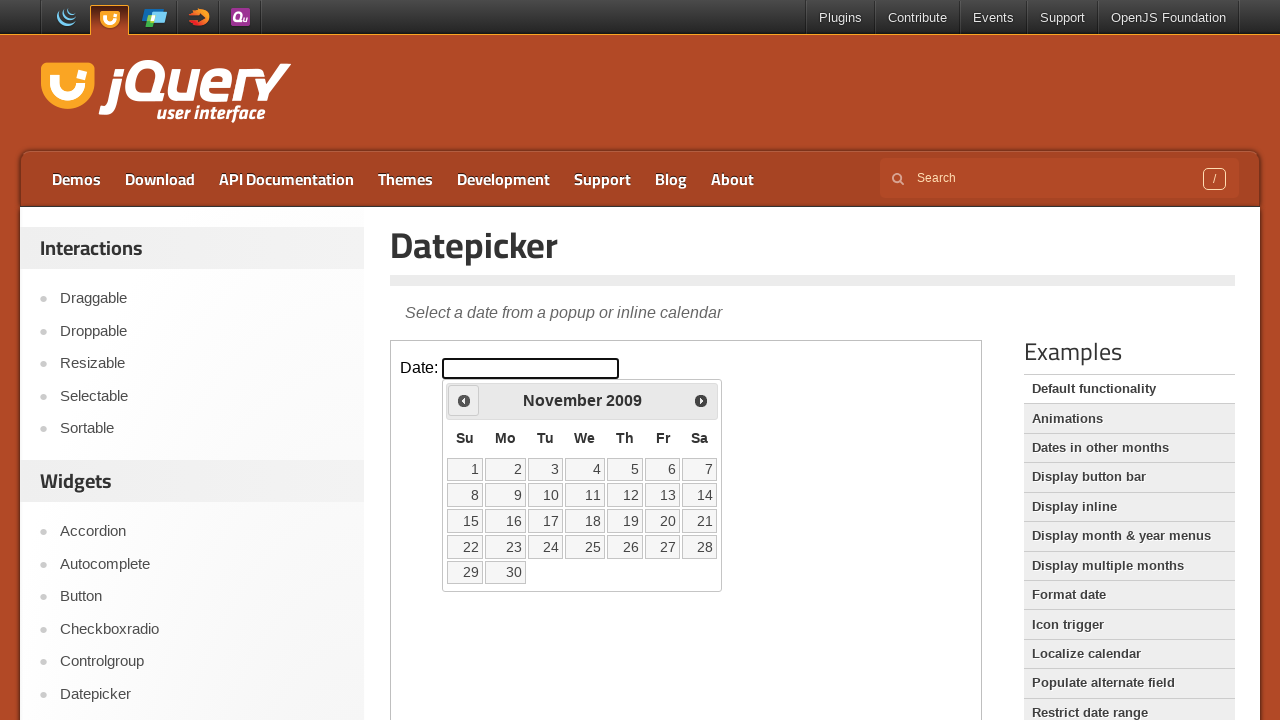

Clicked previous arrow to navigate to earlier month at (464, 400) on iframe >> nth=0 >> internal:control=enter-frame >> .ui-icon.ui-icon-circle-trian
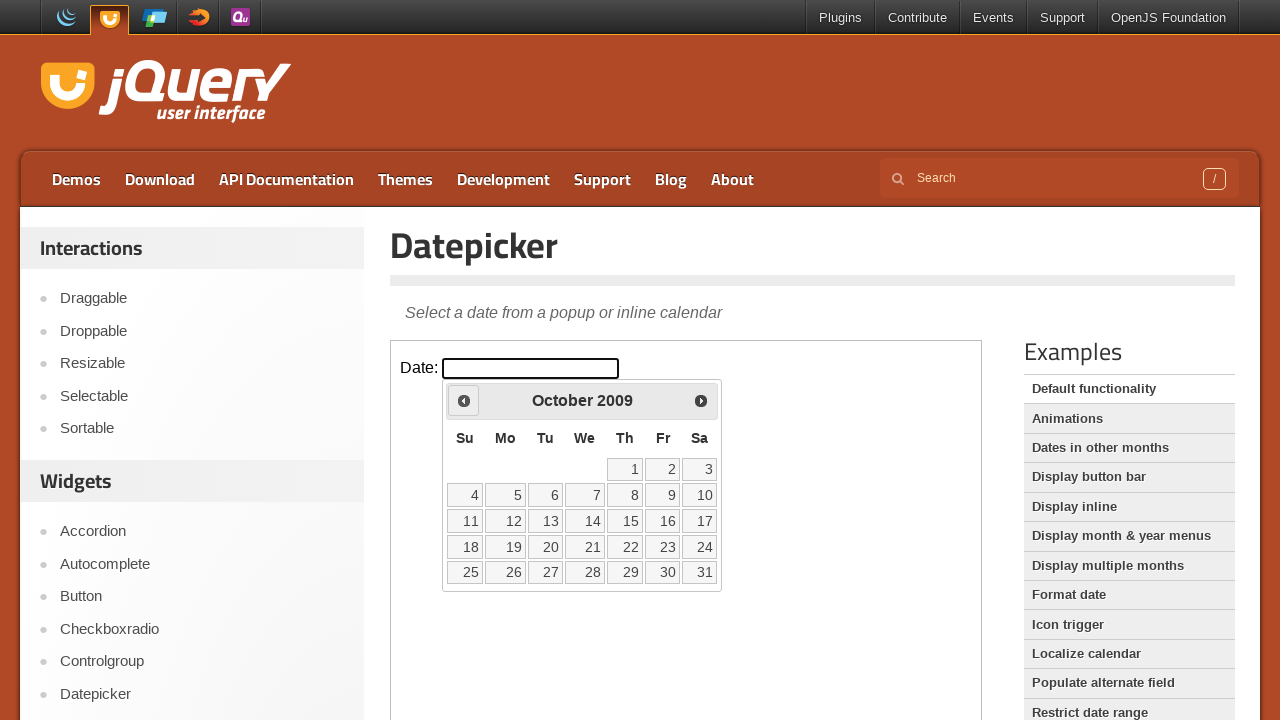

Checked current date: October 2009
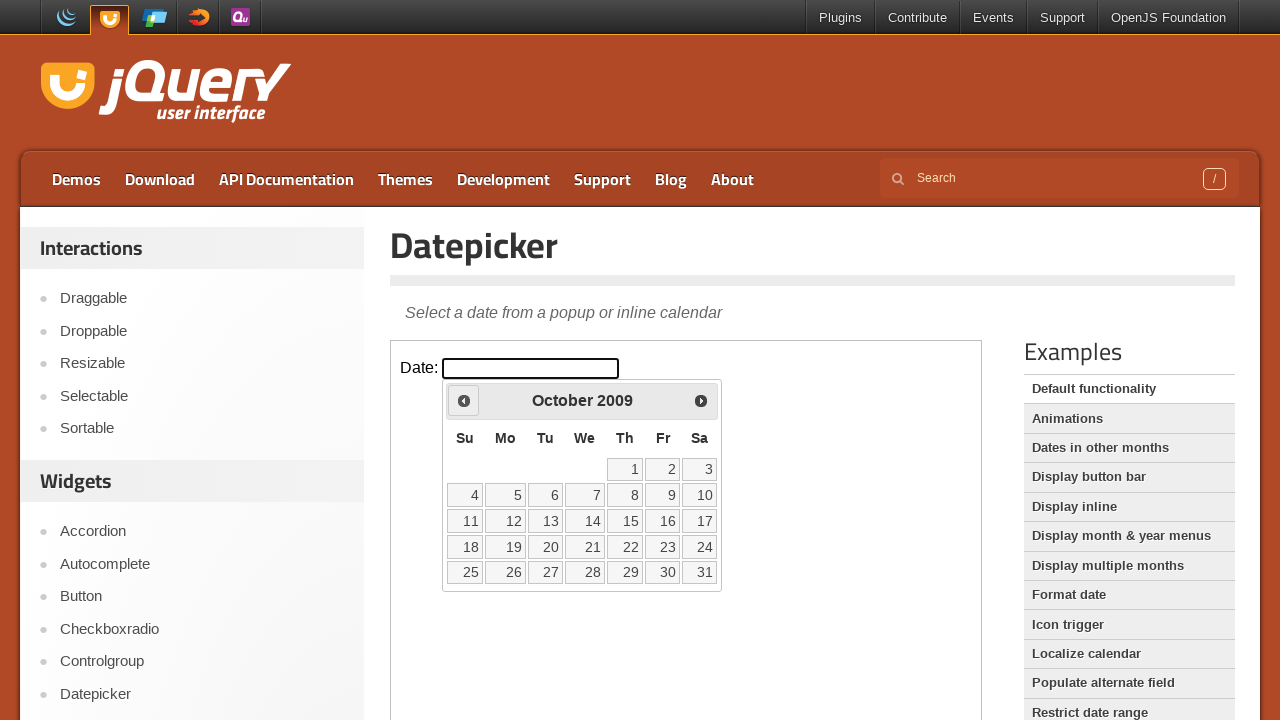

Clicked previous arrow to navigate to earlier month at (464, 400) on iframe >> nth=0 >> internal:control=enter-frame >> .ui-icon.ui-icon-circle-trian
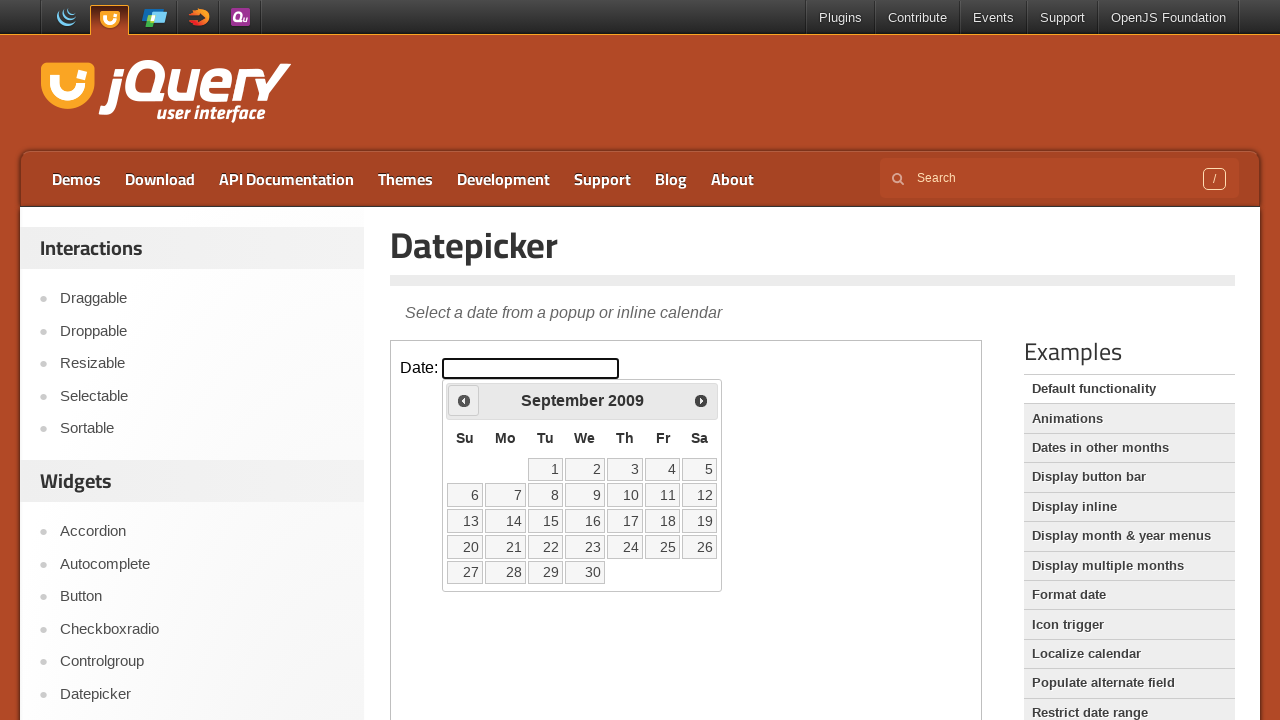

Checked current date: September 2009
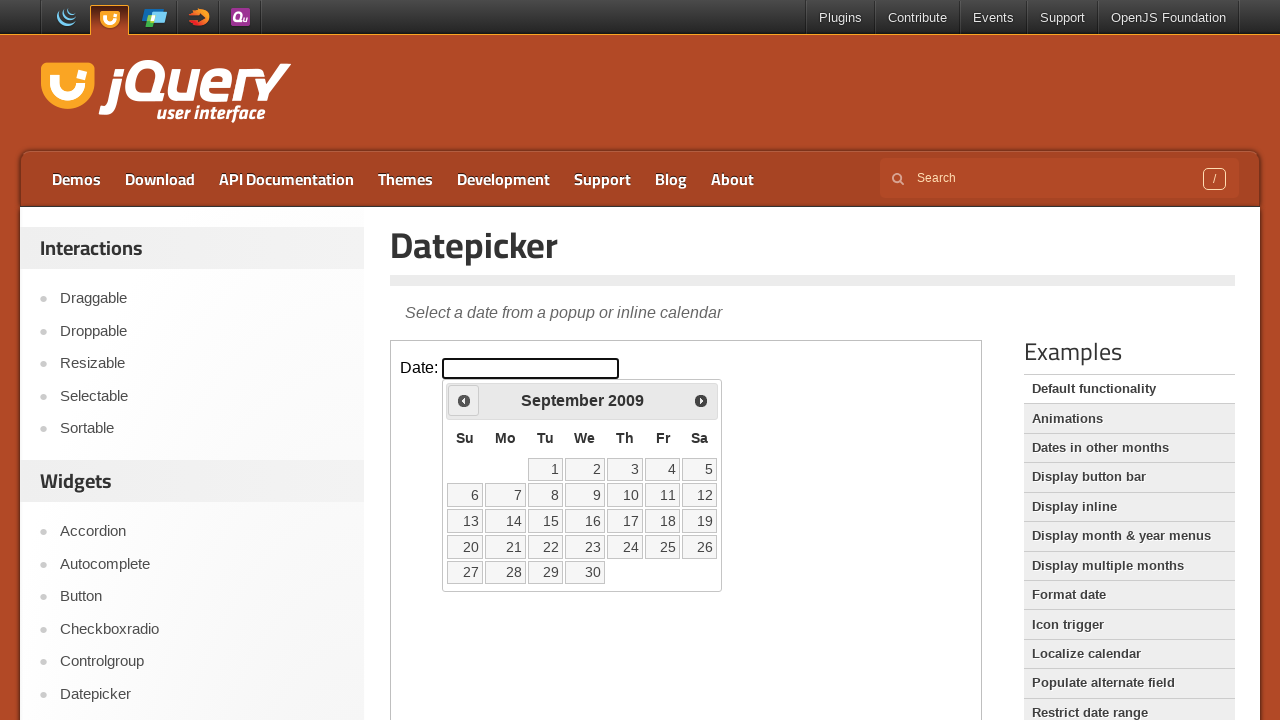

Clicked previous arrow to navigate to earlier month at (464, 400) on iframe >> nth=0 >> internal:control=enter-frame >> .ui-icon.ui-icon-circle-trian
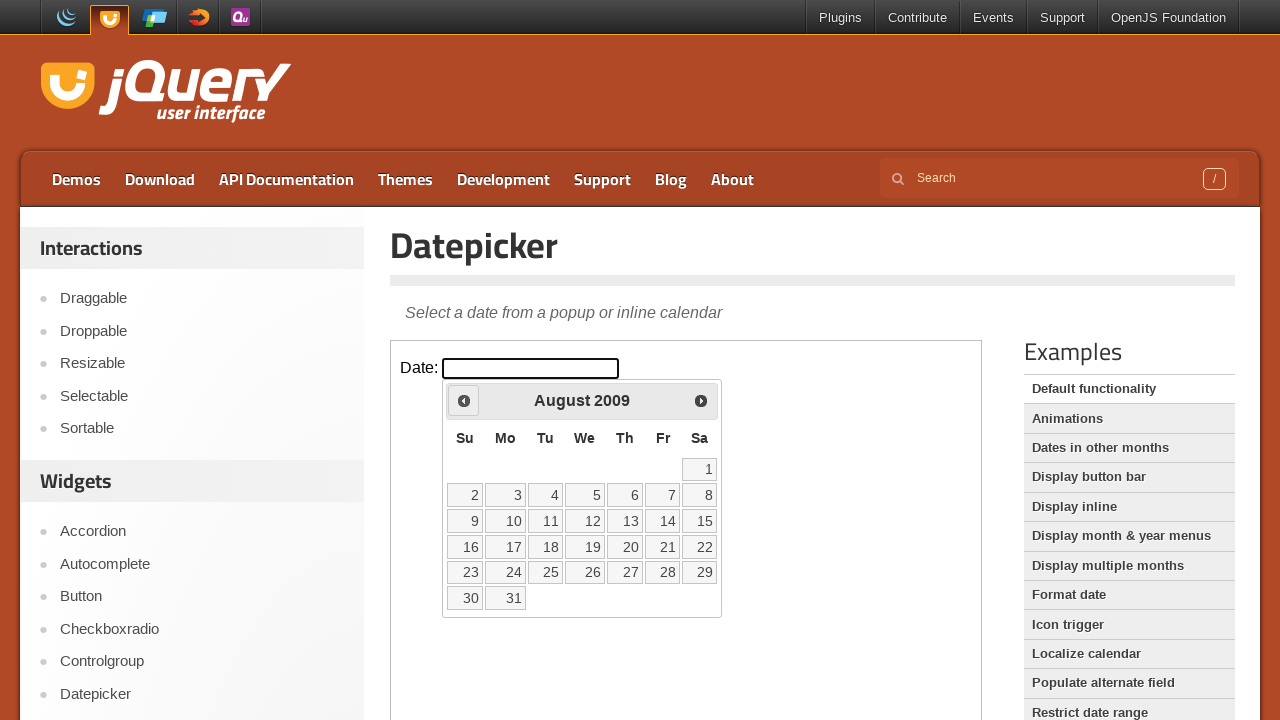

Checked current date: August 2009
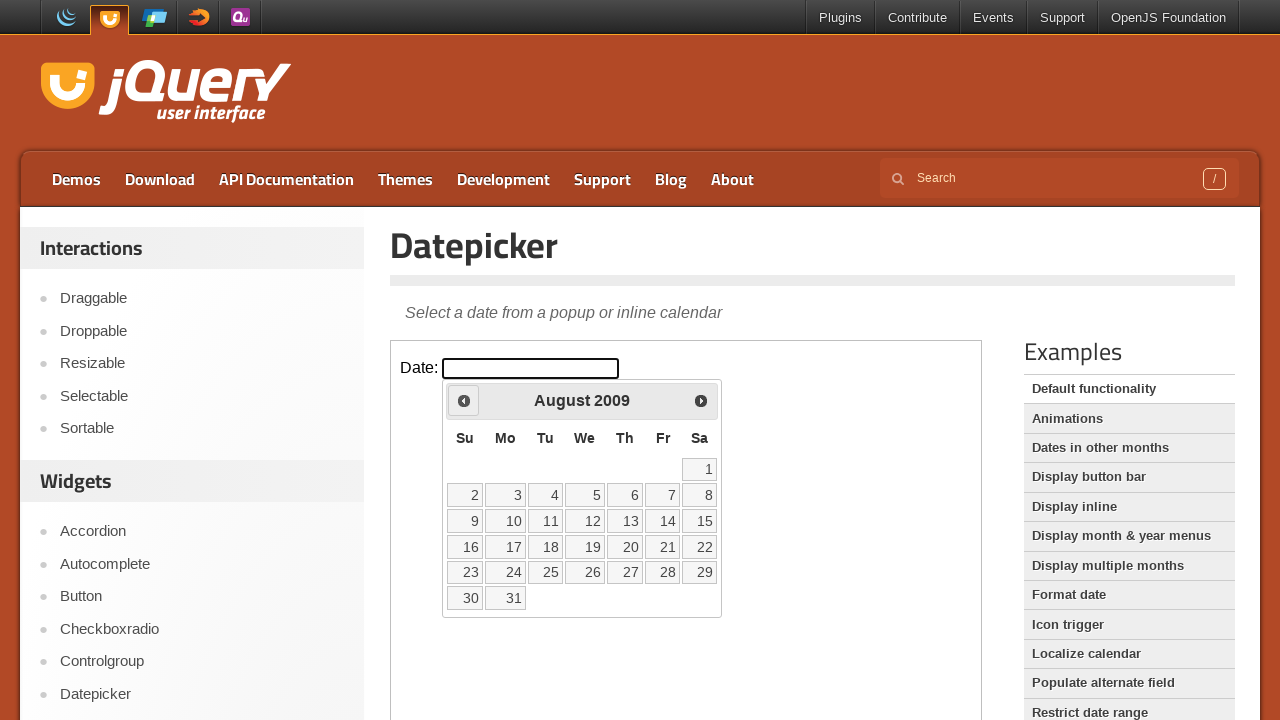

Clicked previous arrow to navigate to earlier month at (464, 400) on iframe >> nth=0 >> internal:control=enter-frame >> .ui-icon.ui-icon-circle-trian
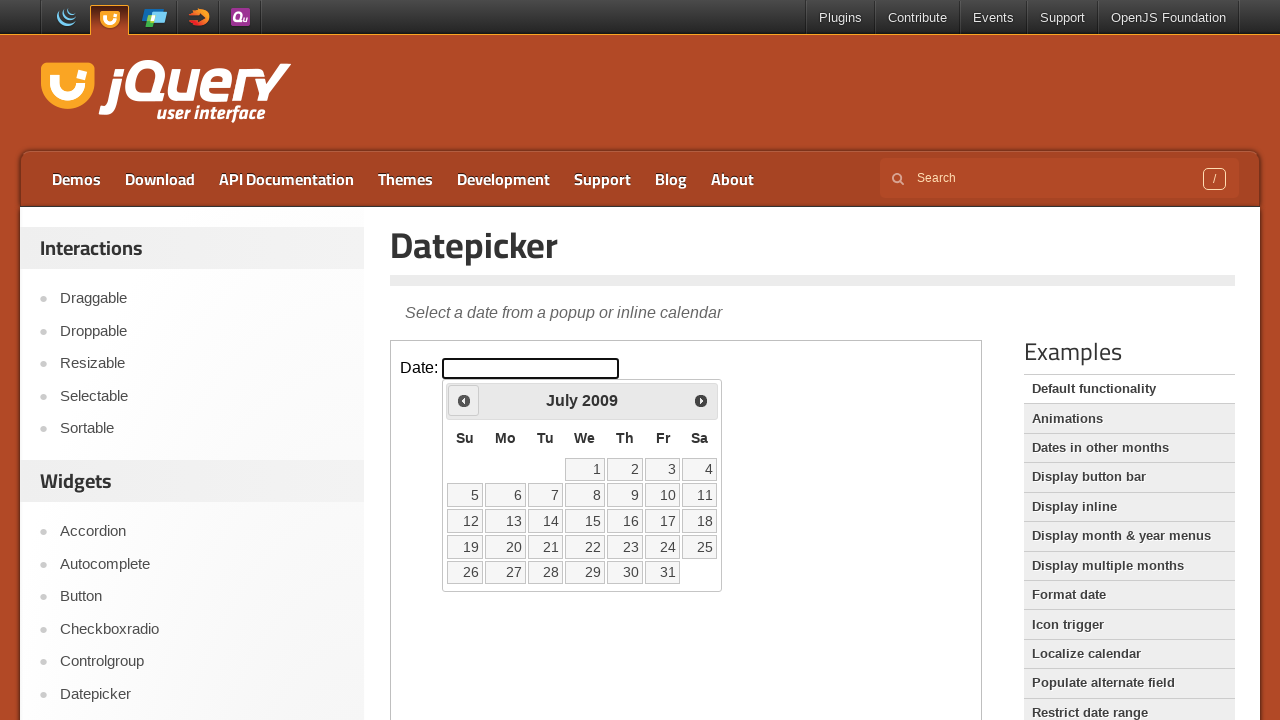

Checked current date: July 2009
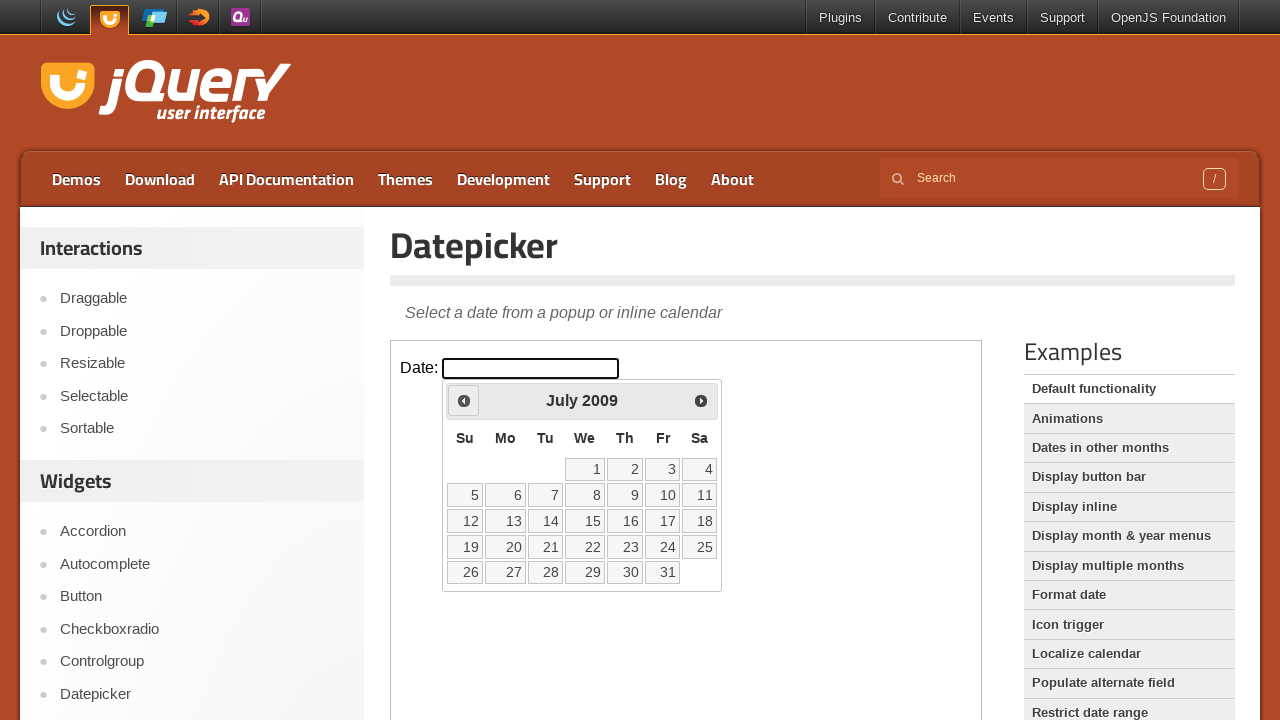

Clicked previous arrow to navigate to earlier month at (464, 400) on iframe >> nth=0 >> internal:control=enter-frame >> .ui-icon.ui-icon-circle-trian
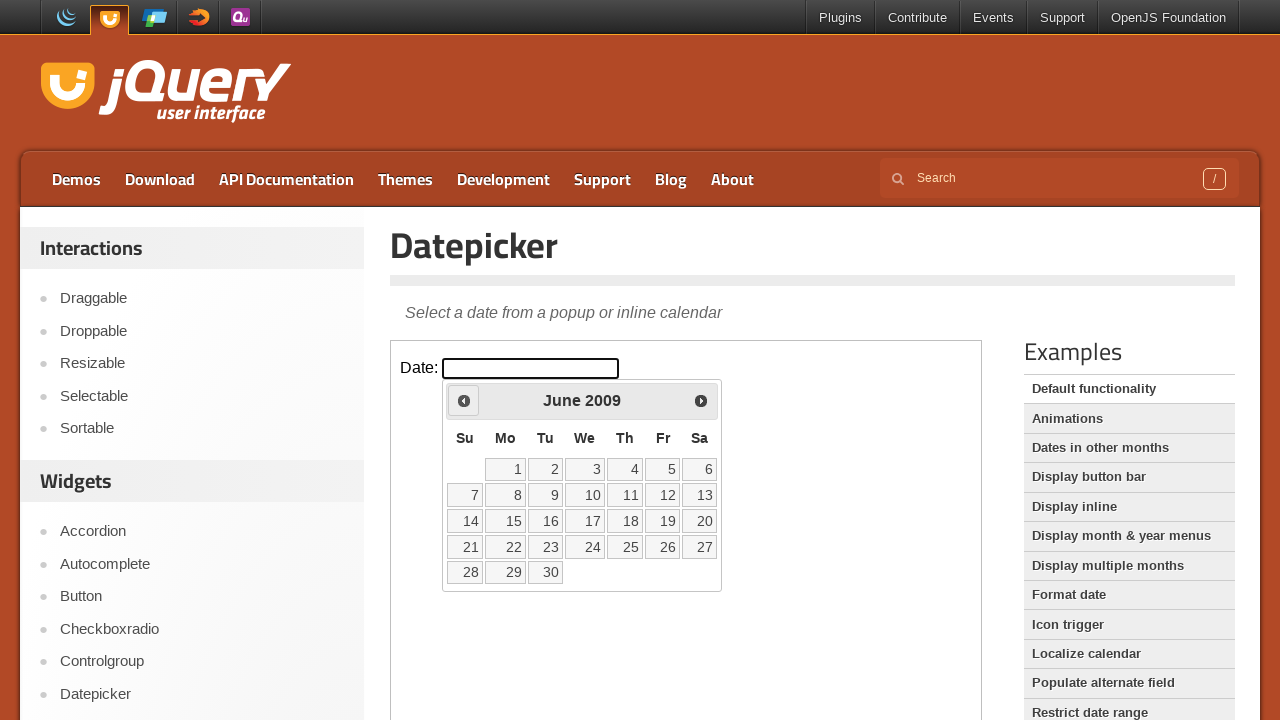

Checked current date: June 2009
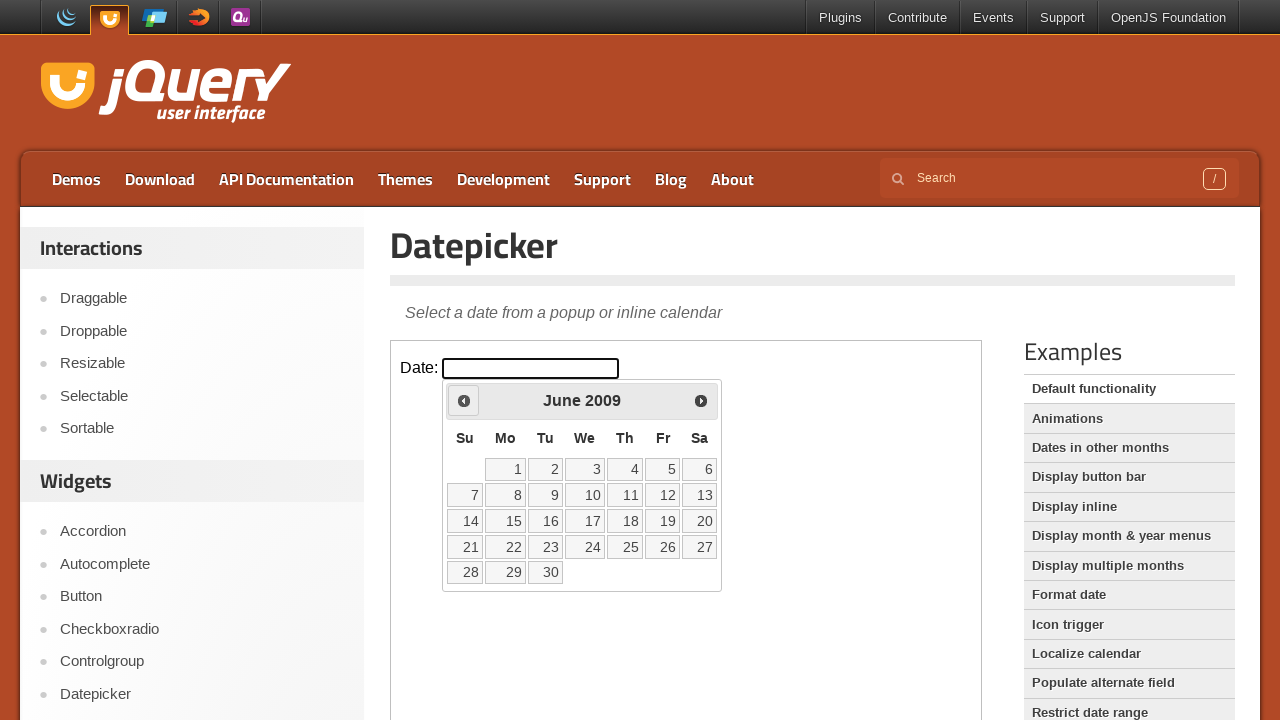

Clicked previous arrow to navigate to earlier month at (464, 400) on iframe >> nth=0 >> internal:control=enter-frame >> .ui-icon.ui-icon-circle-trian
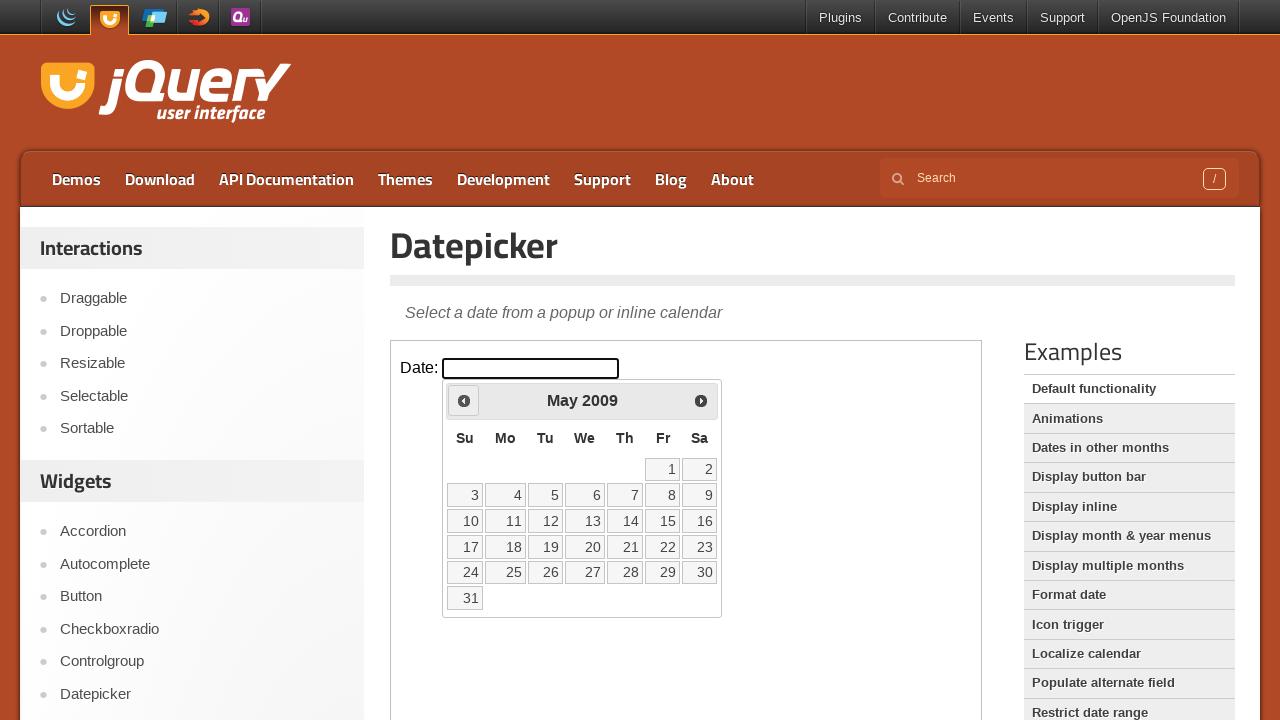

Checked current date: May 2009
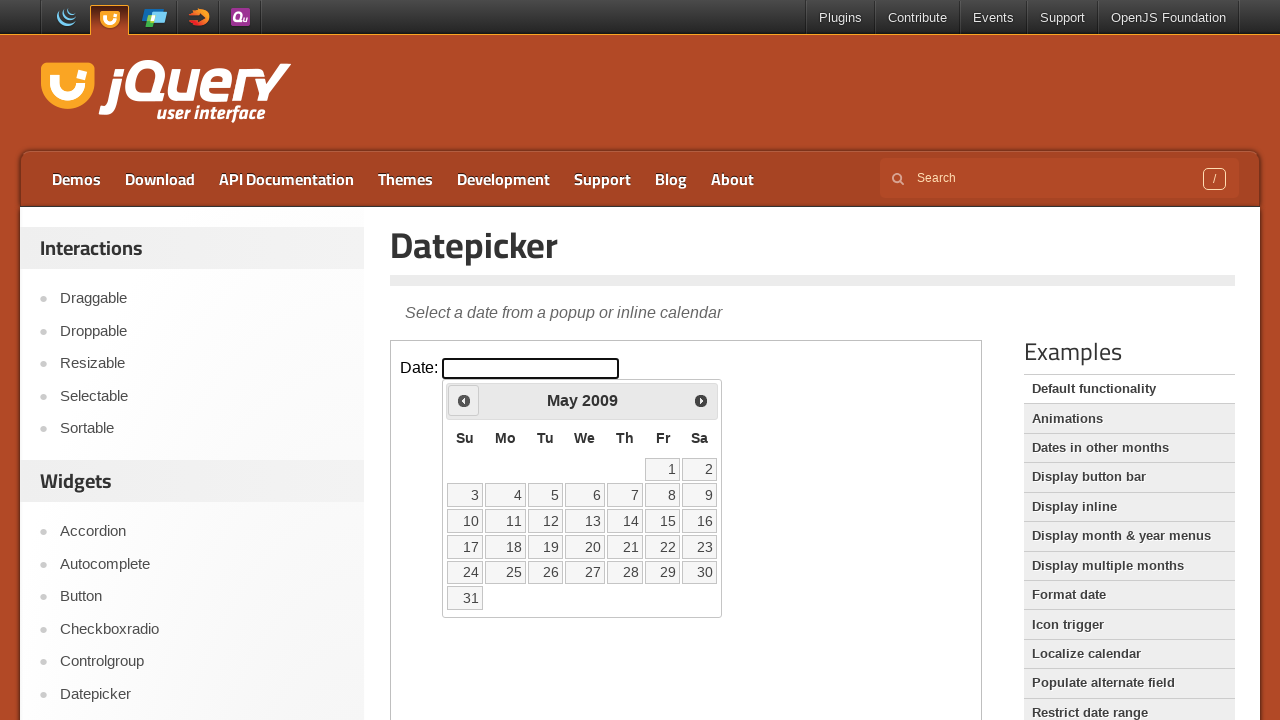

Clicked previous arrow to navigate to earlier month at (464, 400) on iframe >> nth=0 >> internal:control=enter-frame >> .ui-icon.ui-icon-circle-trian
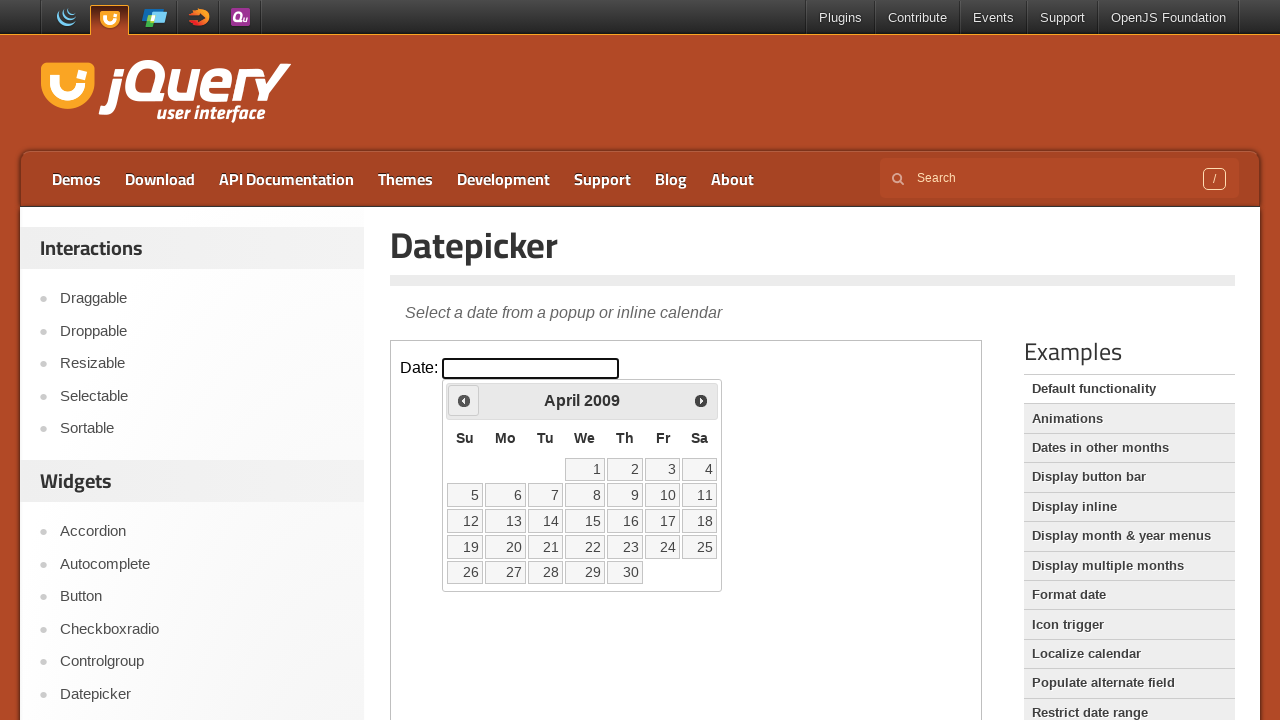

Checked current date: April 2009
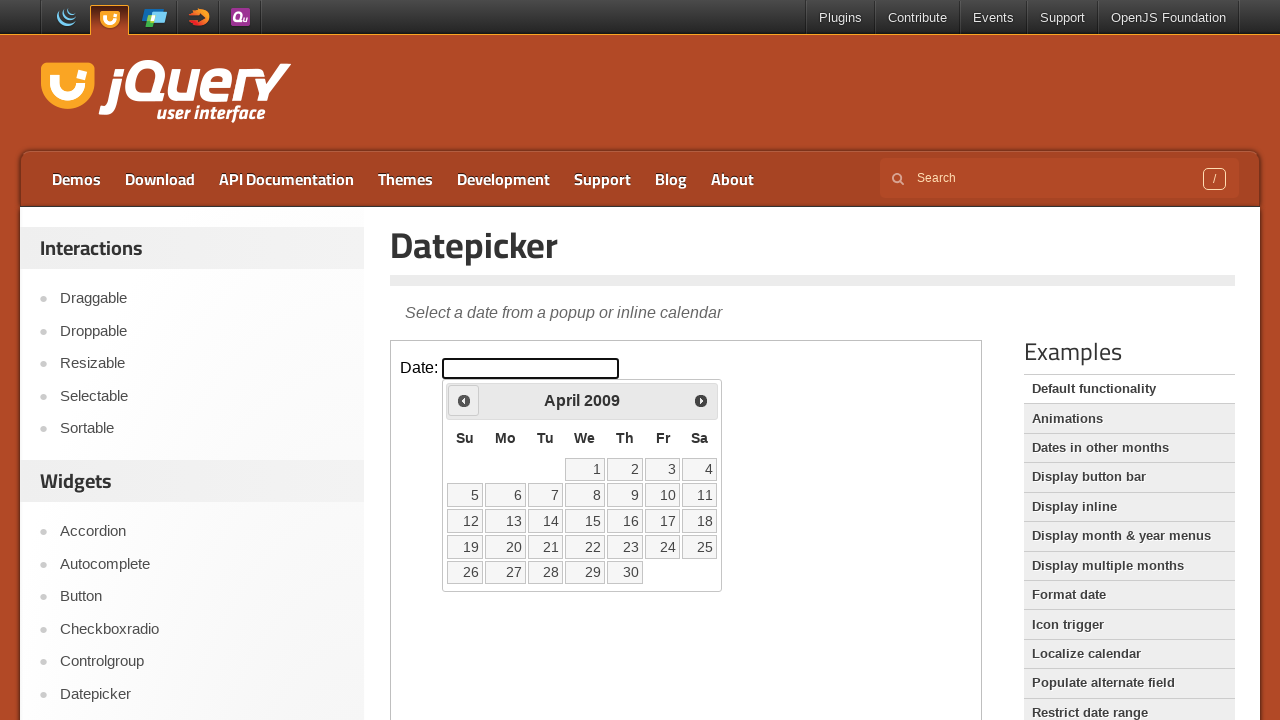

Clicked previous arrow to navigate to earlier month at (464, 400) on iframe >> nth=0 >> internal:control=enter-frame >> .ui-icon.ui-icon-circle-trian
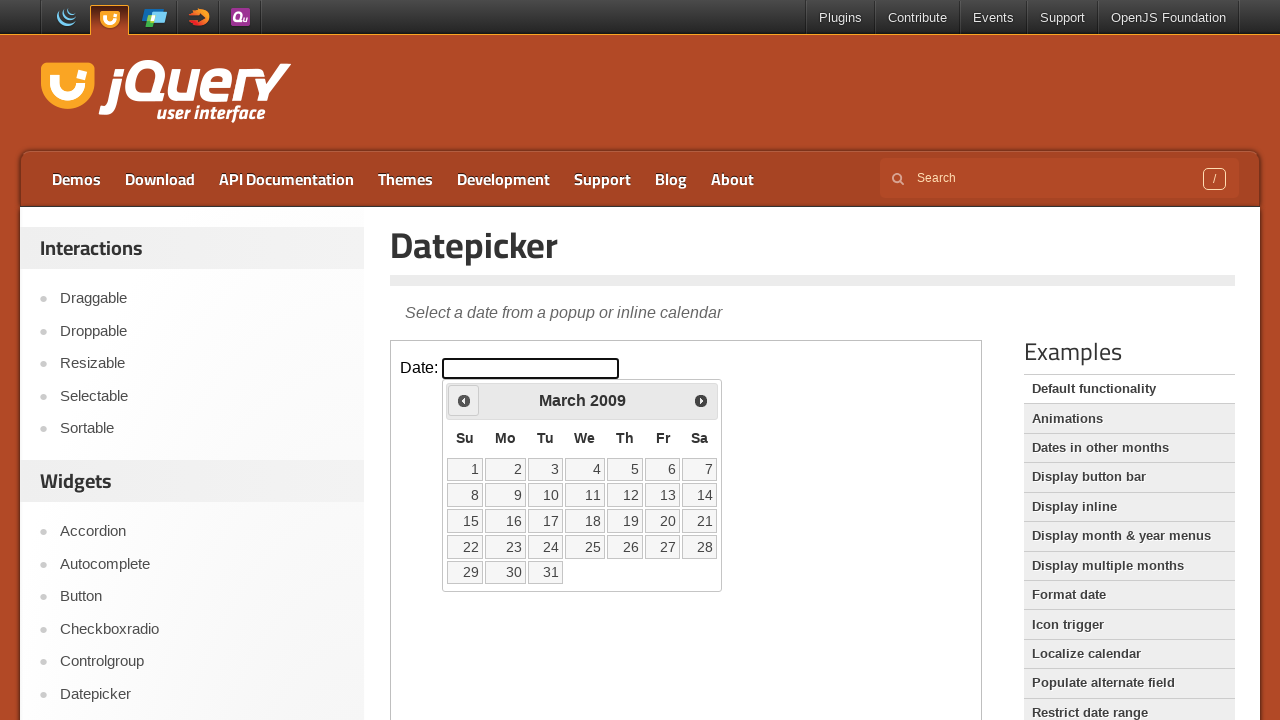

Checked current date: March 2009
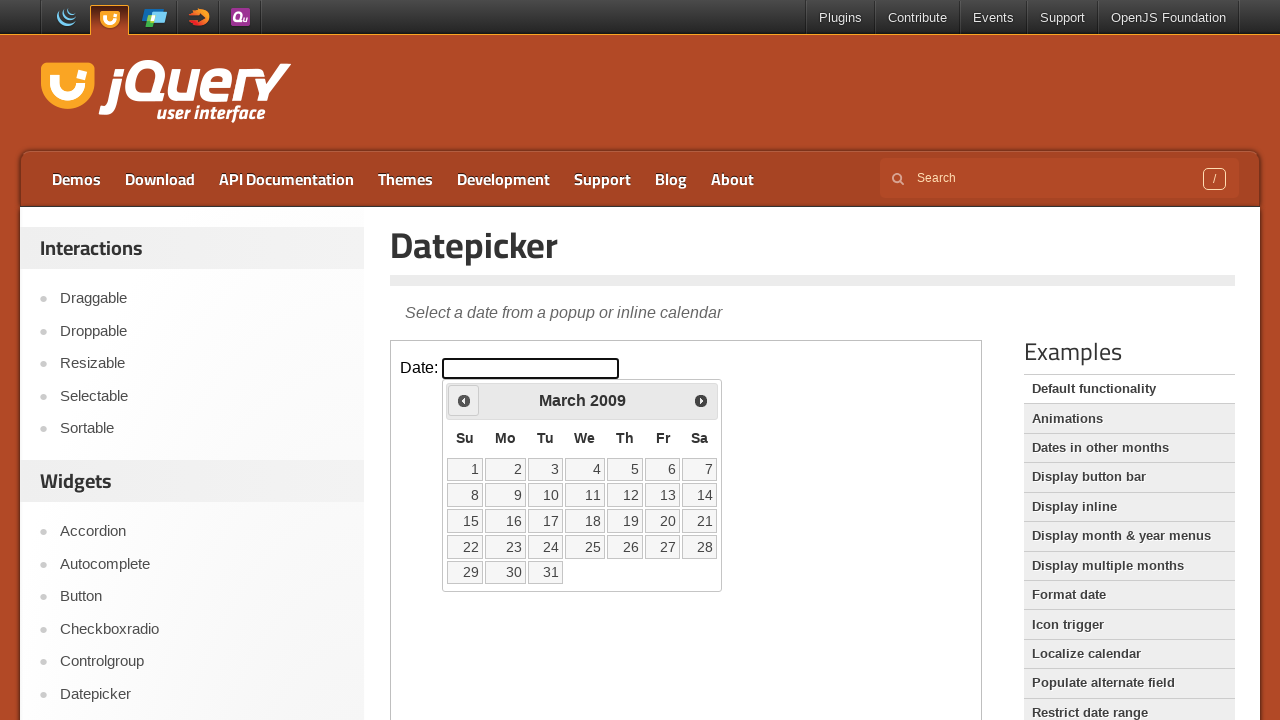

Clicked previous arrow to navigate to earlier month at (464, 400) on iframe >> nth=0 >> internal:control=enter-frame >> .ui-icon.ui-icon-circle-trian
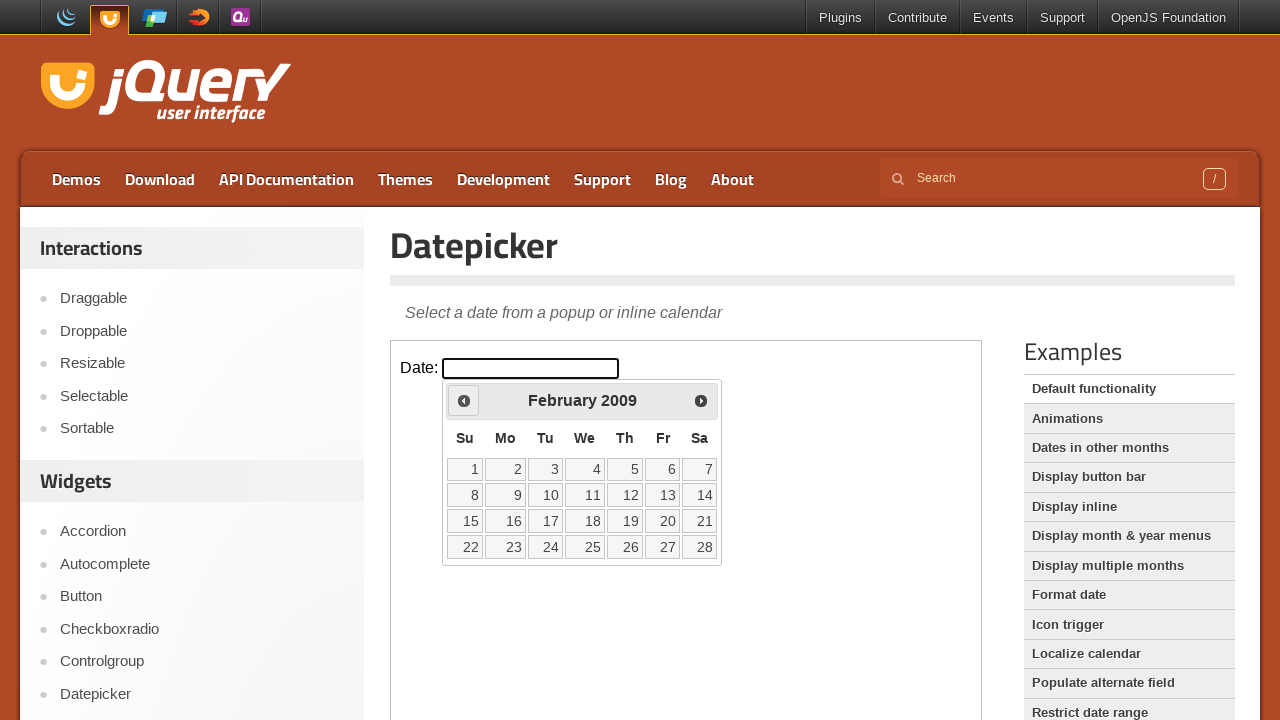

Checked current date: February 2009
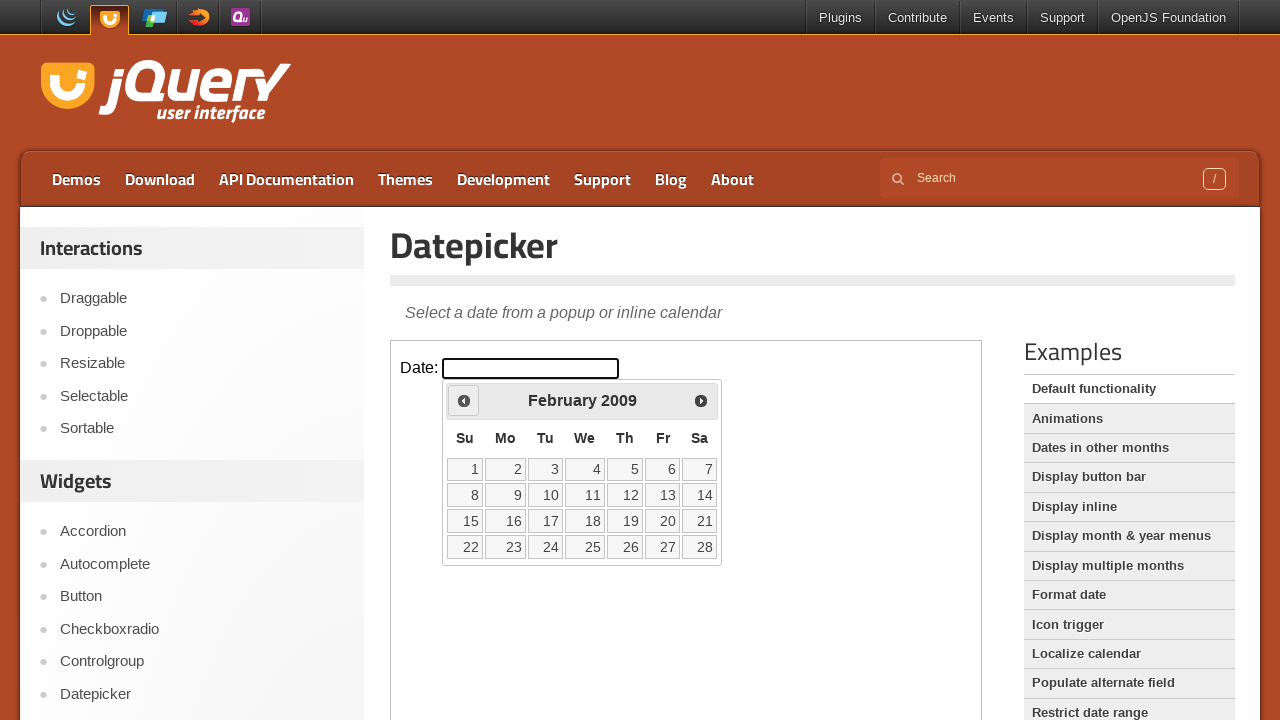

Clicked previous arrow to navigate to earlier month at (464, 400) on iframe >> nth=0 >> internal:control=enter-frame >> .ui-icon.ui-icon-circle-trian
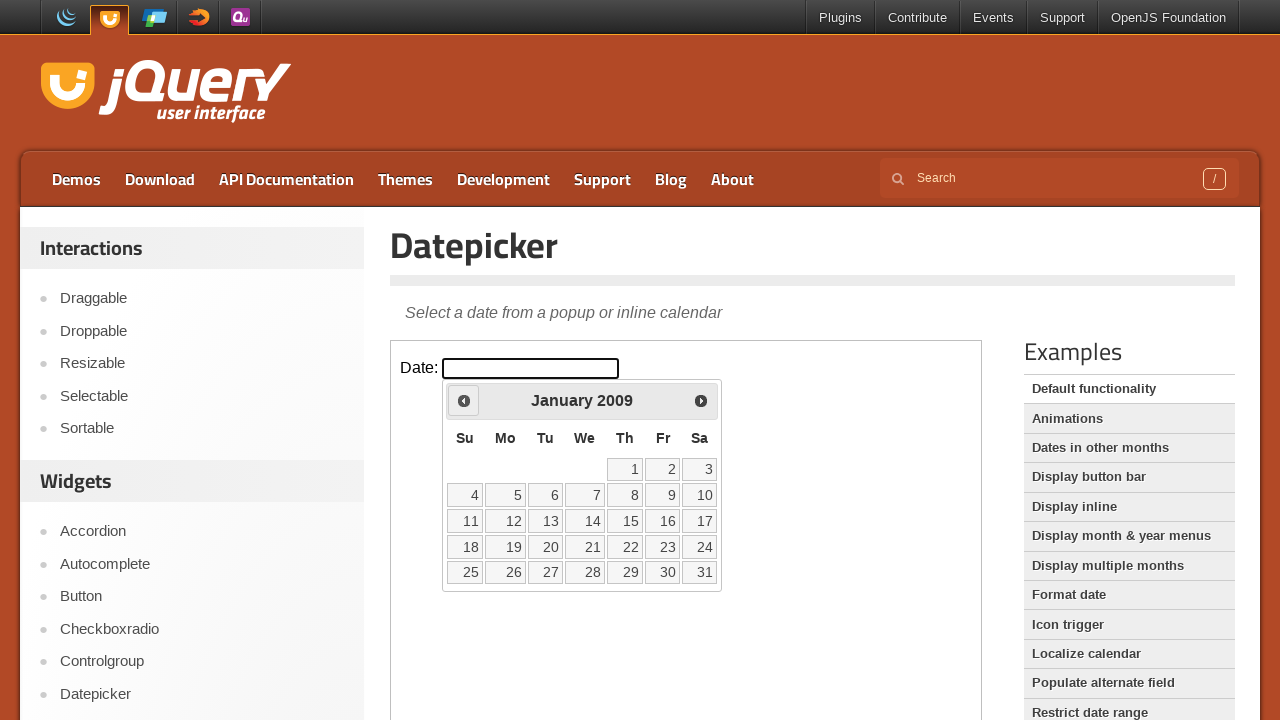

Checked current date: January 2009
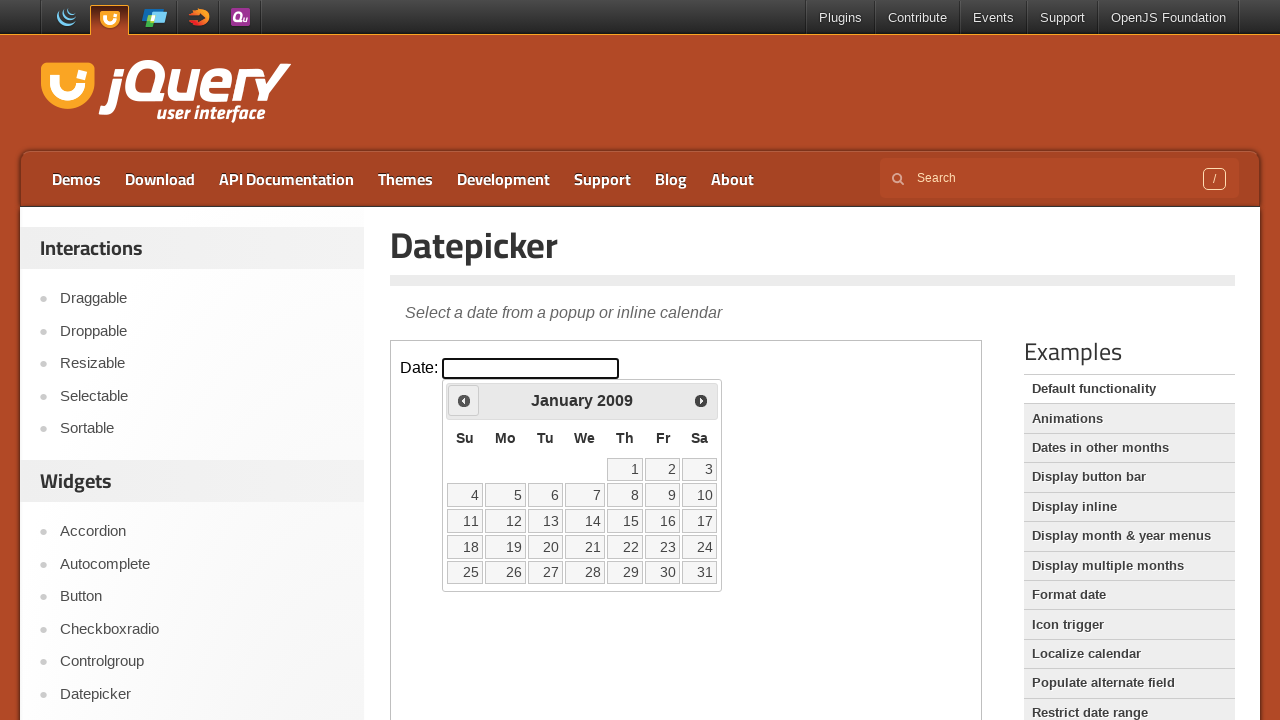

Clicked previous arrow to navigate to earlier month at (464, 400) on iframe >> nth=0 >> internal:control=enter-frame >> .ui-icon.ui-icon-circle-trian
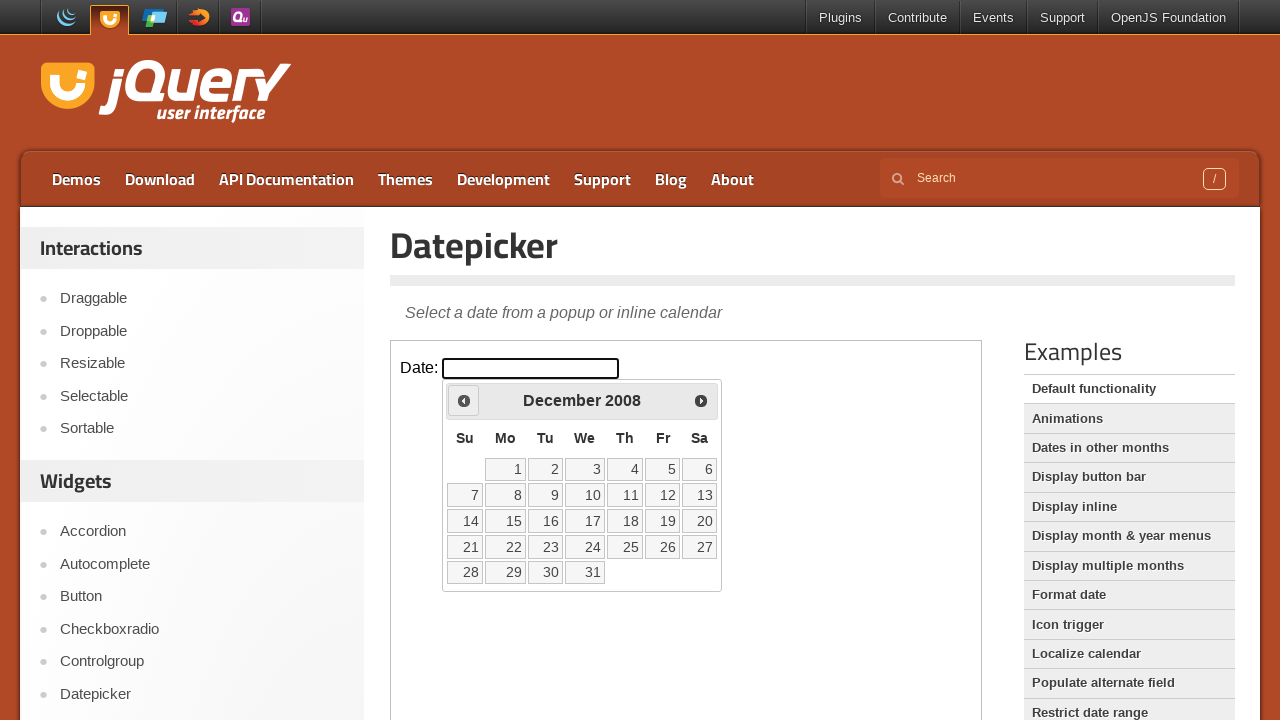

Checked current date: December 2008
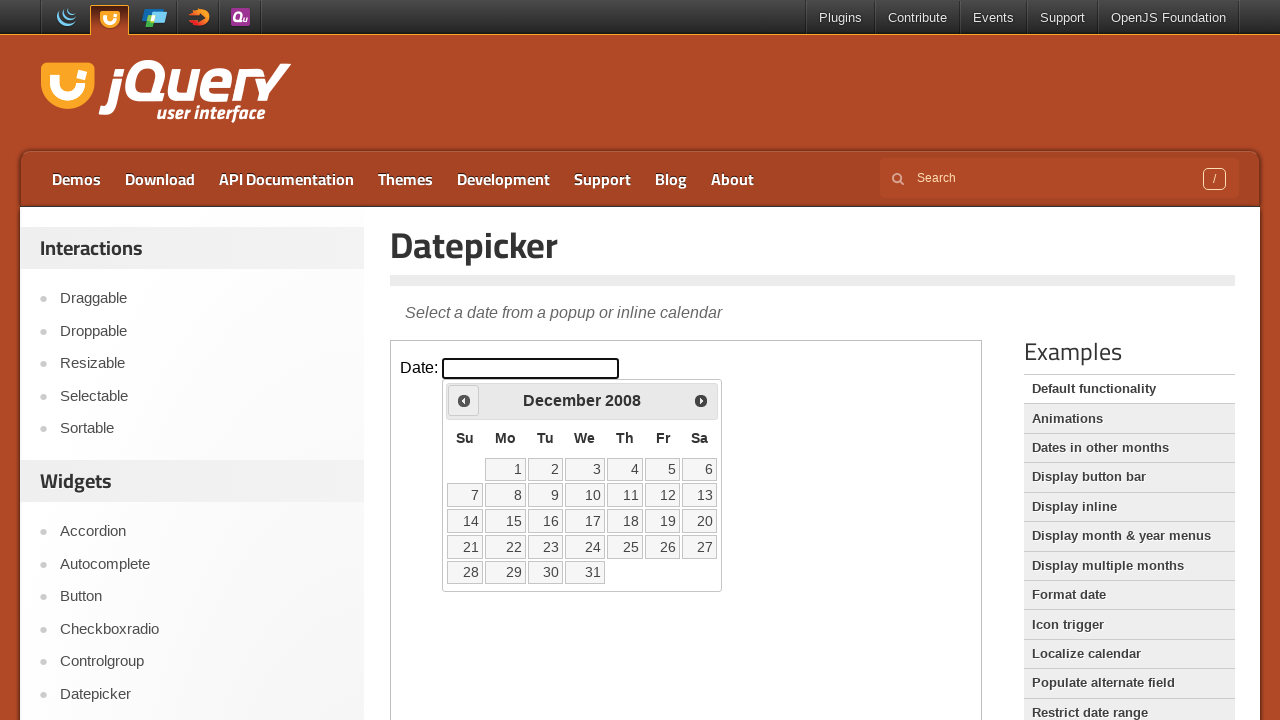

Clicked previous arrow to navigate to earlier month at (464, 400) on iframe >> nth=0 >> internal:control=enter-frame >> .ui-icon.ui-icon-circle-trian
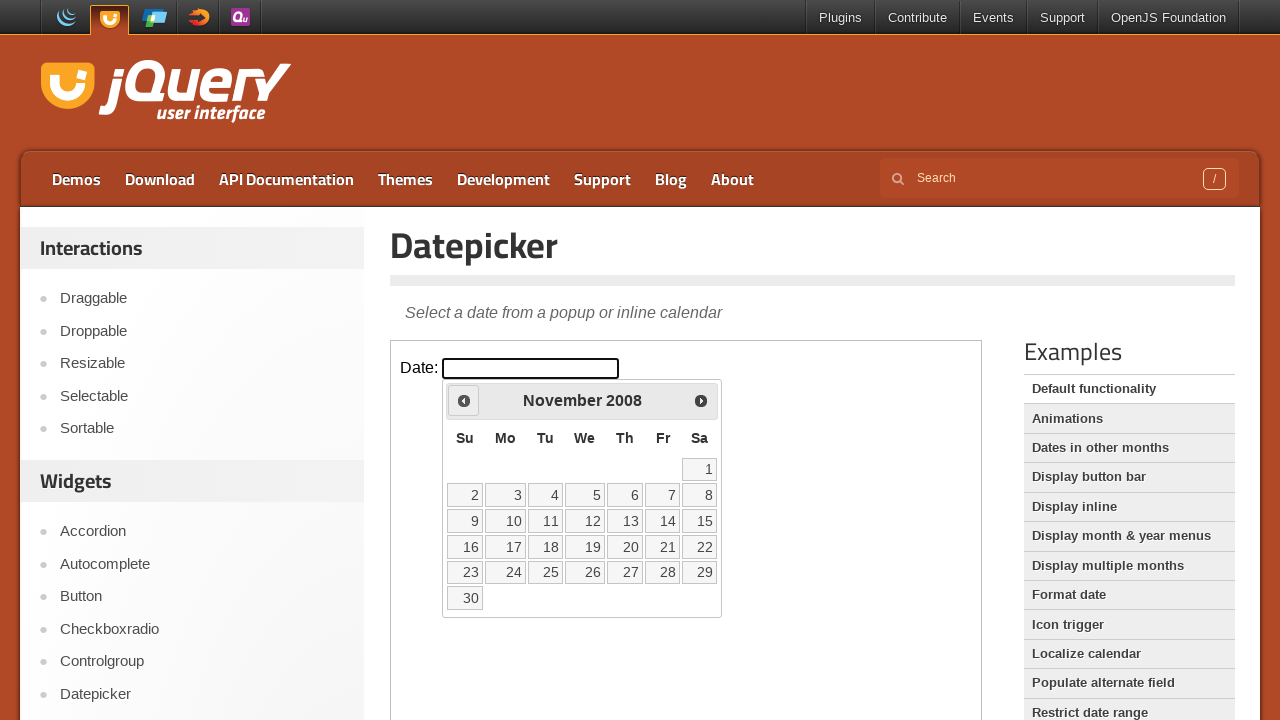

Checked current date: November 2008
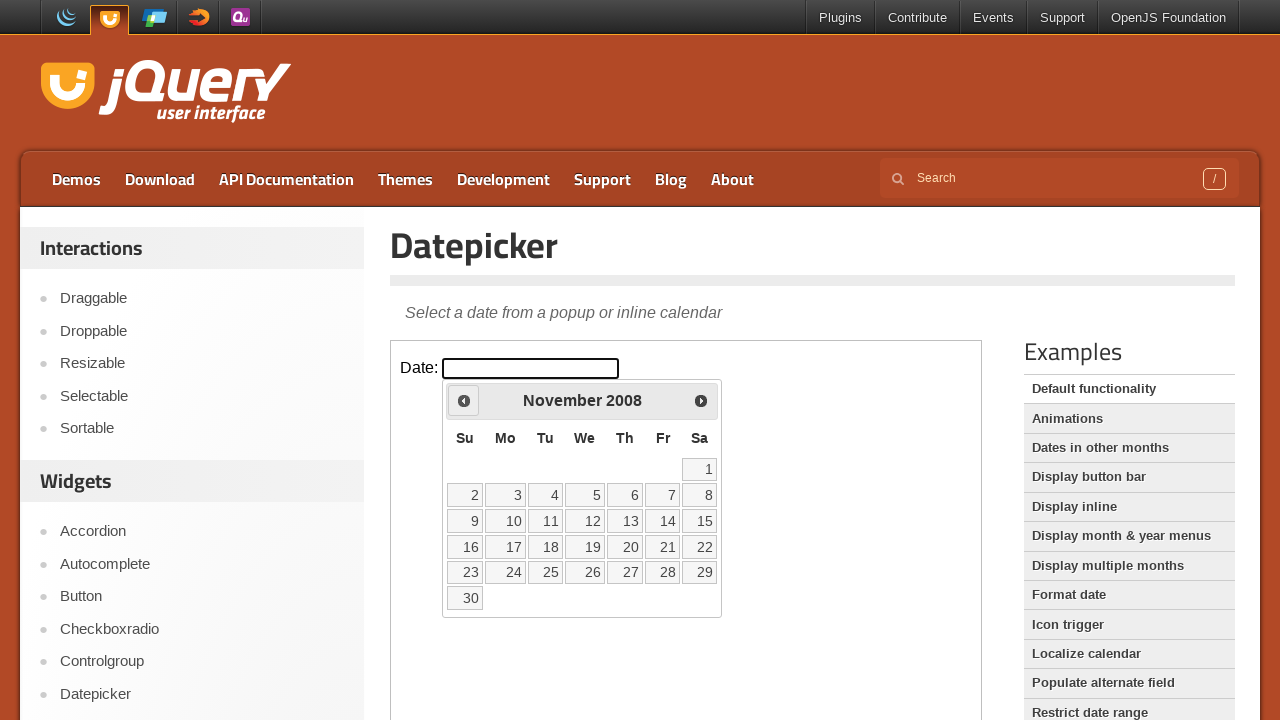

Clicked previous arrow to navigate to earlier month at (464, 400) on iframe >> nth=0 >> internal:control=enter-frame >> .ui-icon.ui-icon-circle-trian
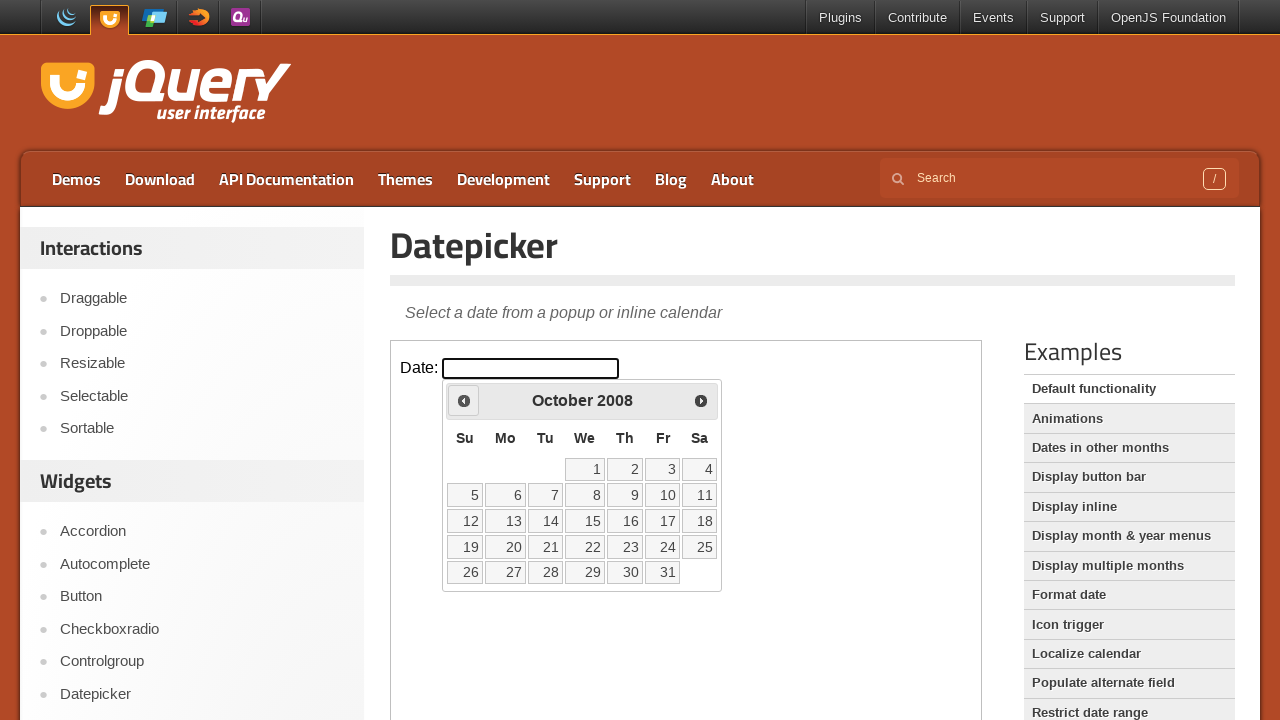

Checked current date: October 2008
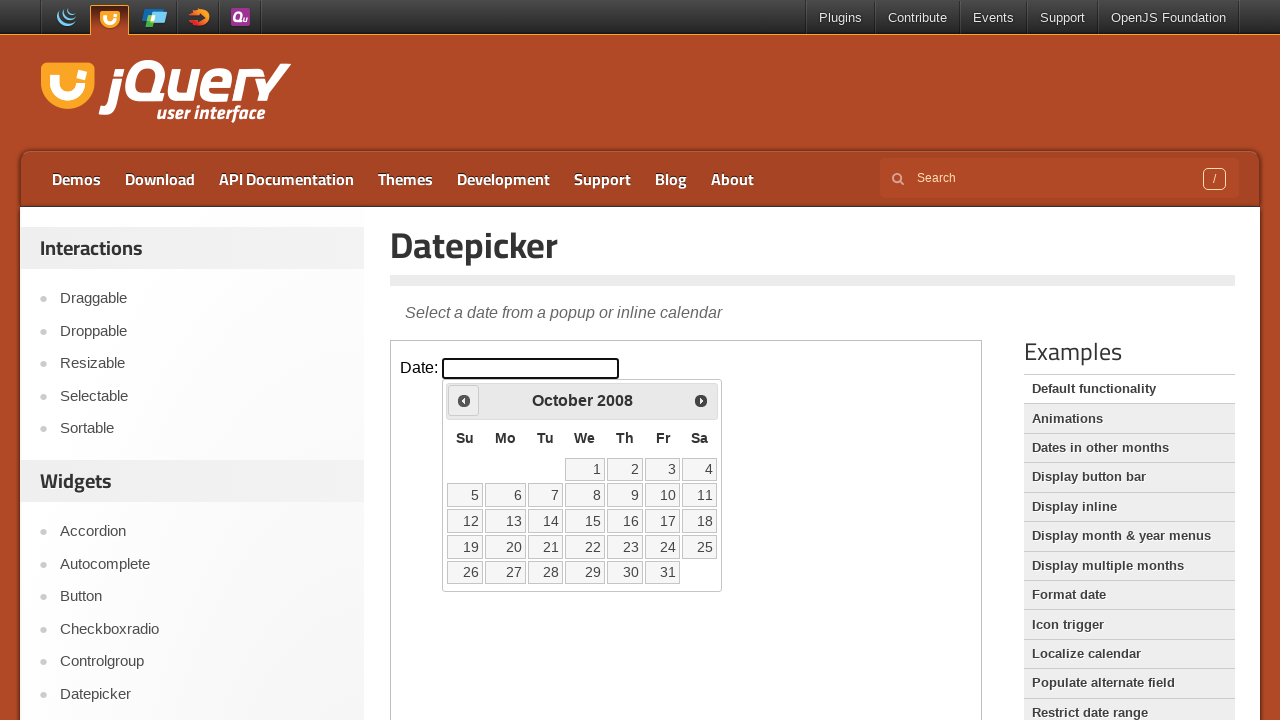

Clicked previous arrow to navigate to earlier month at (464, 400) on iframe >> nth=0 >> internal:control=enter-frame >> .ui-icon.ui-icon-circle-trian
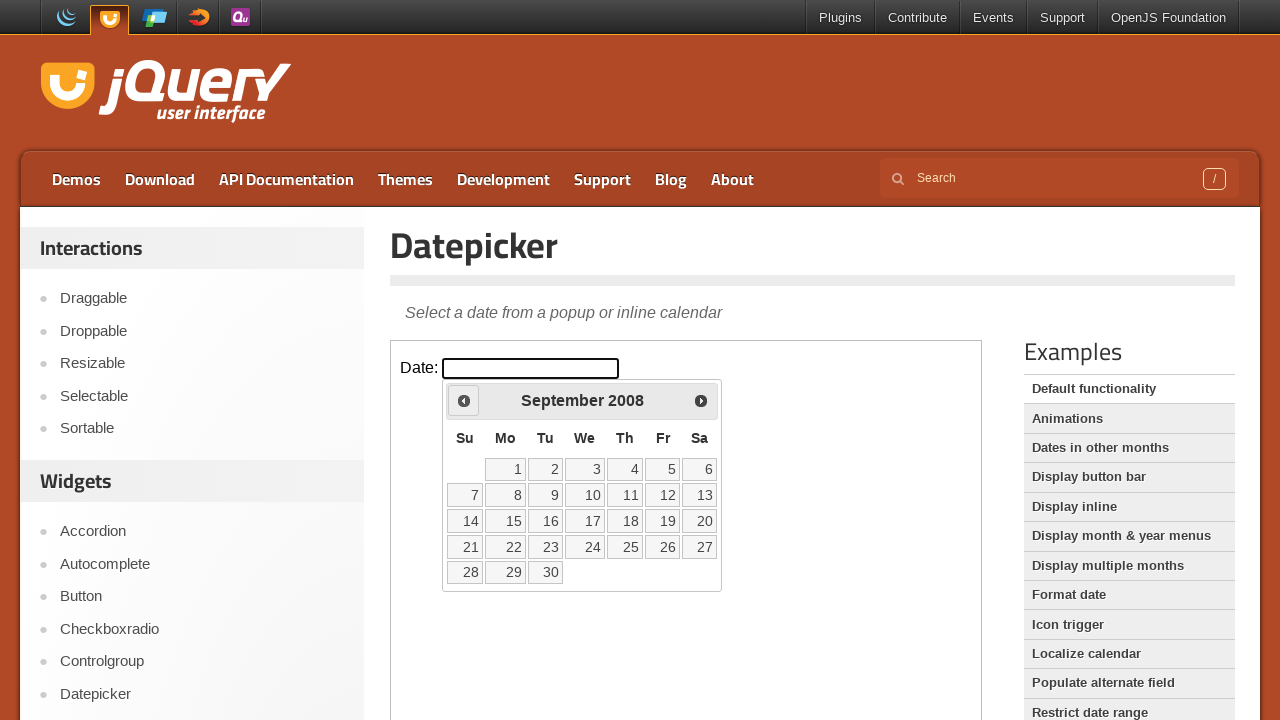

Checked current date: September 2008
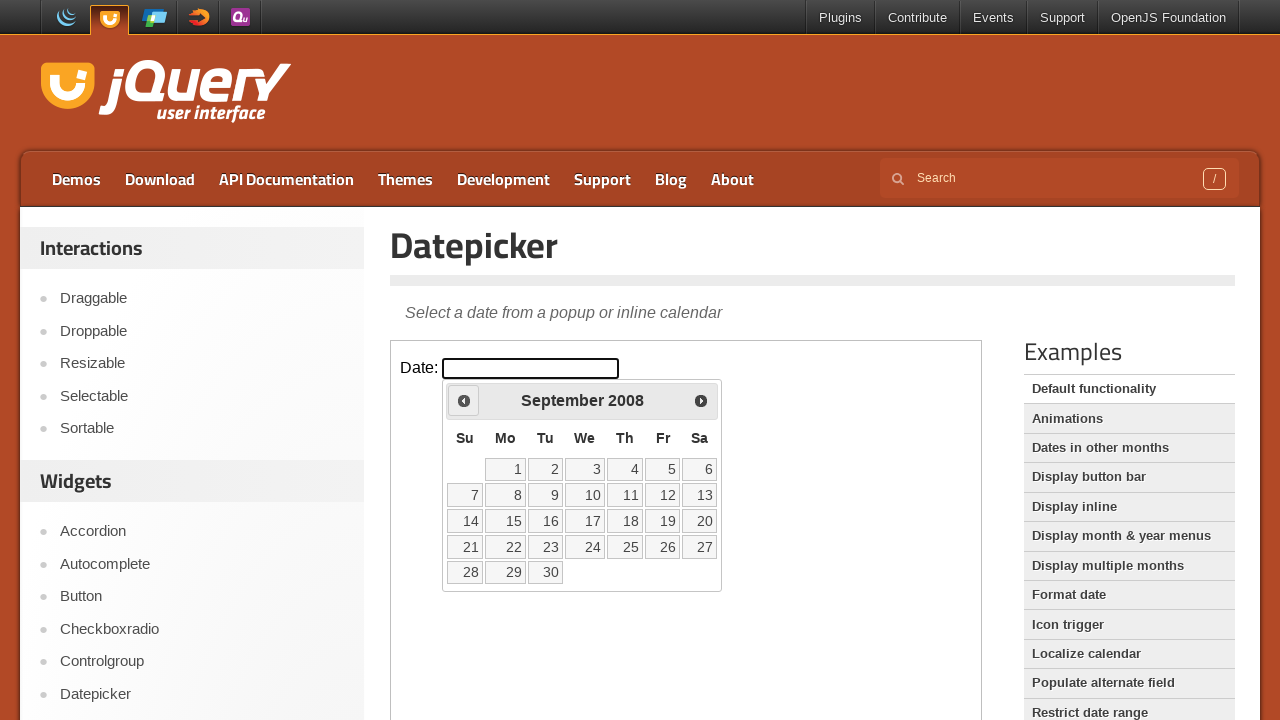

Clicked previous arrow to navigate to earlier month at (464, 400) on iframe >> nth=0 >> internal:control=enter-frame >> .ui-icon.ui-icon-circle-trian
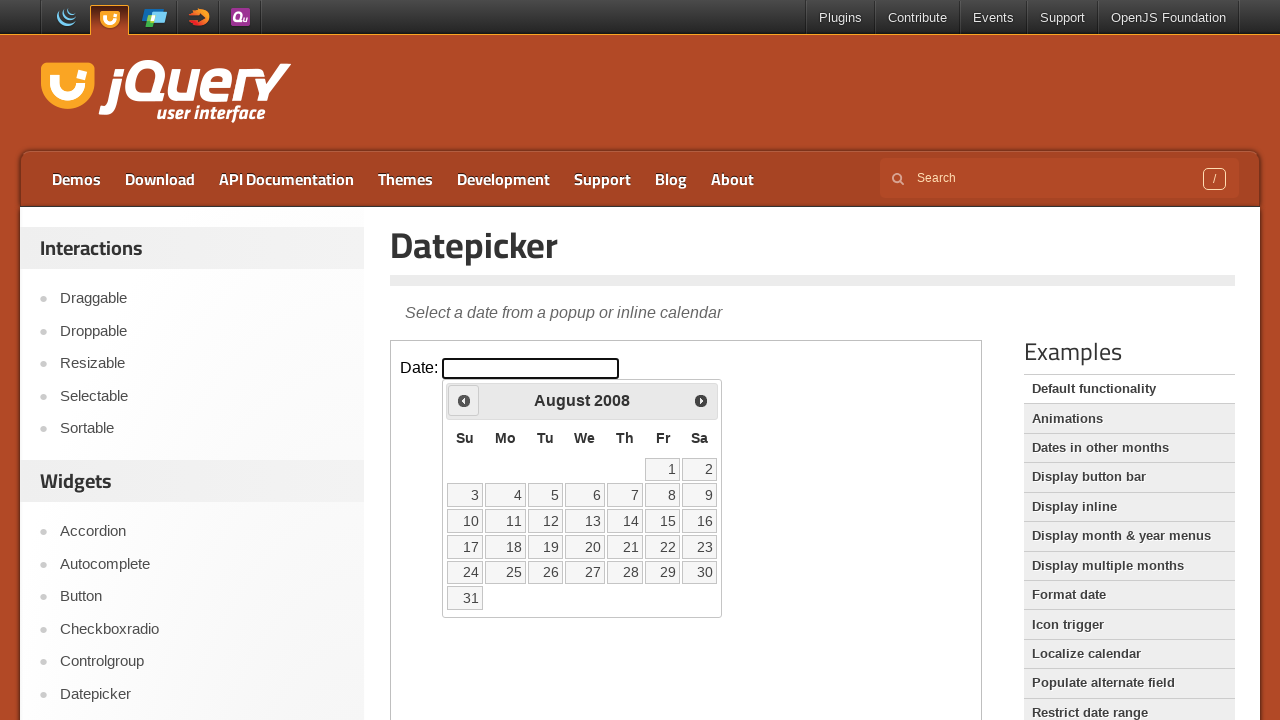

Checked current date: August 2008
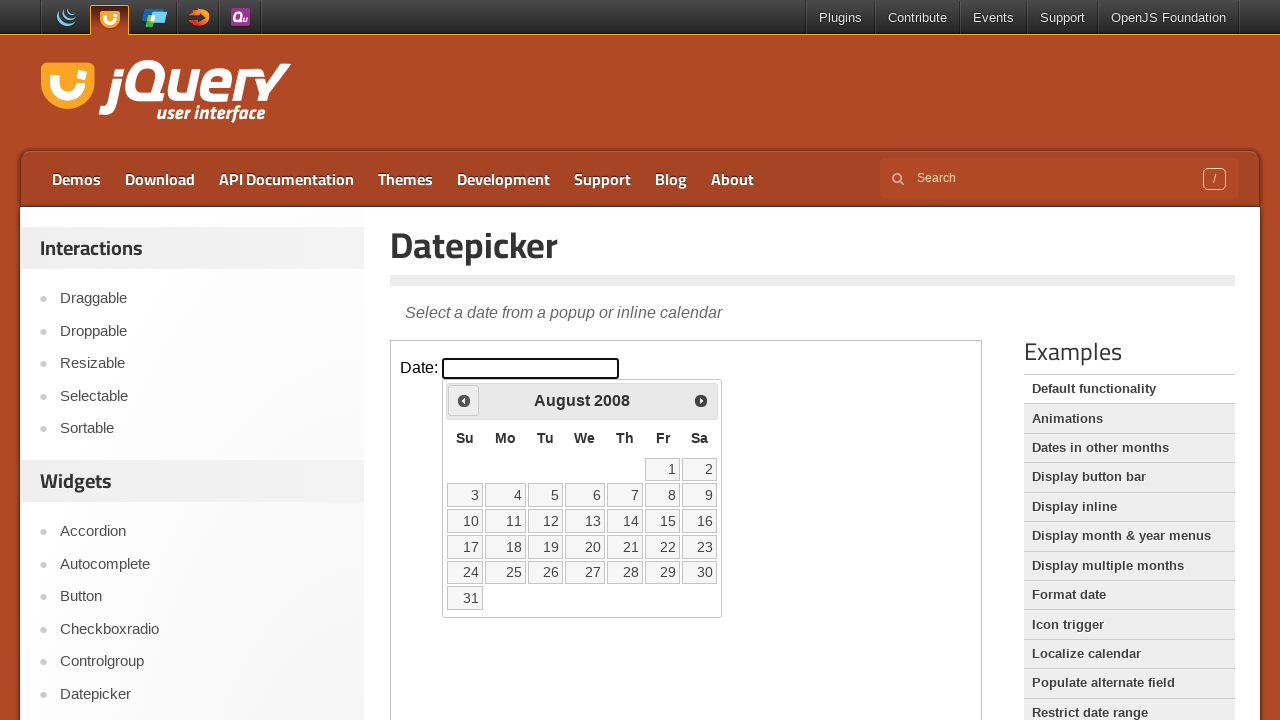

Clicked previous arrow to navigate to earlier month at (464, 400) on iframe >> nth=0 >> internal:control=enter-frame >> .ui-icon.ui-icon-circle-trian
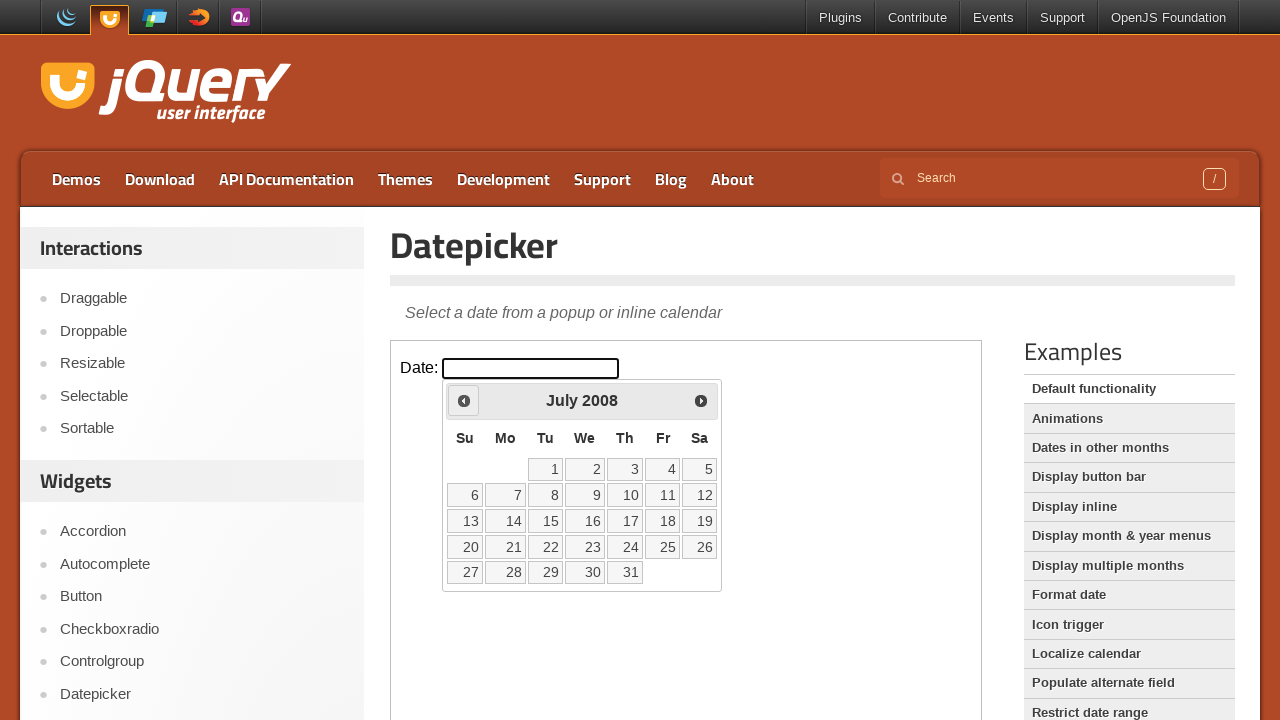

Checked current date: July 2008
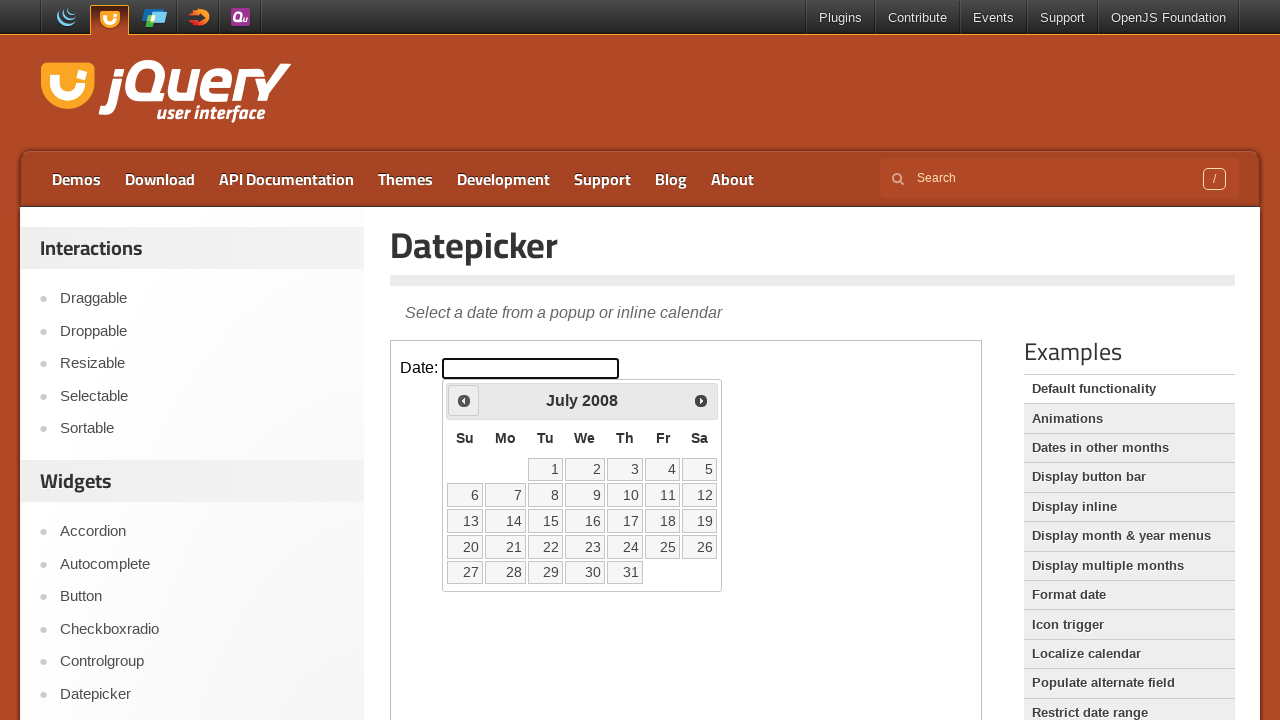

Clicked previous arrow to navigate to earlier month at (464, 400) on iframe >> nth=0 >> internal:control=enter-frame >> .ui-icon.ui-icon-circle-trian
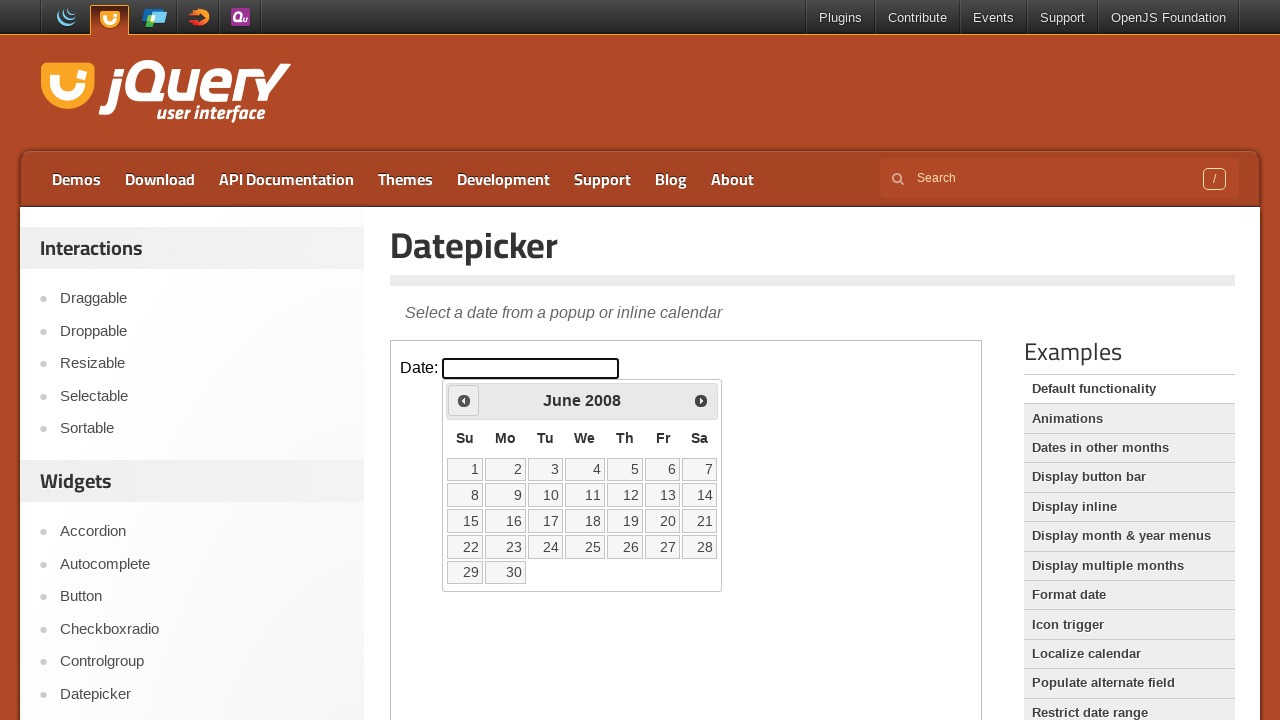

Checked current date: June 2008
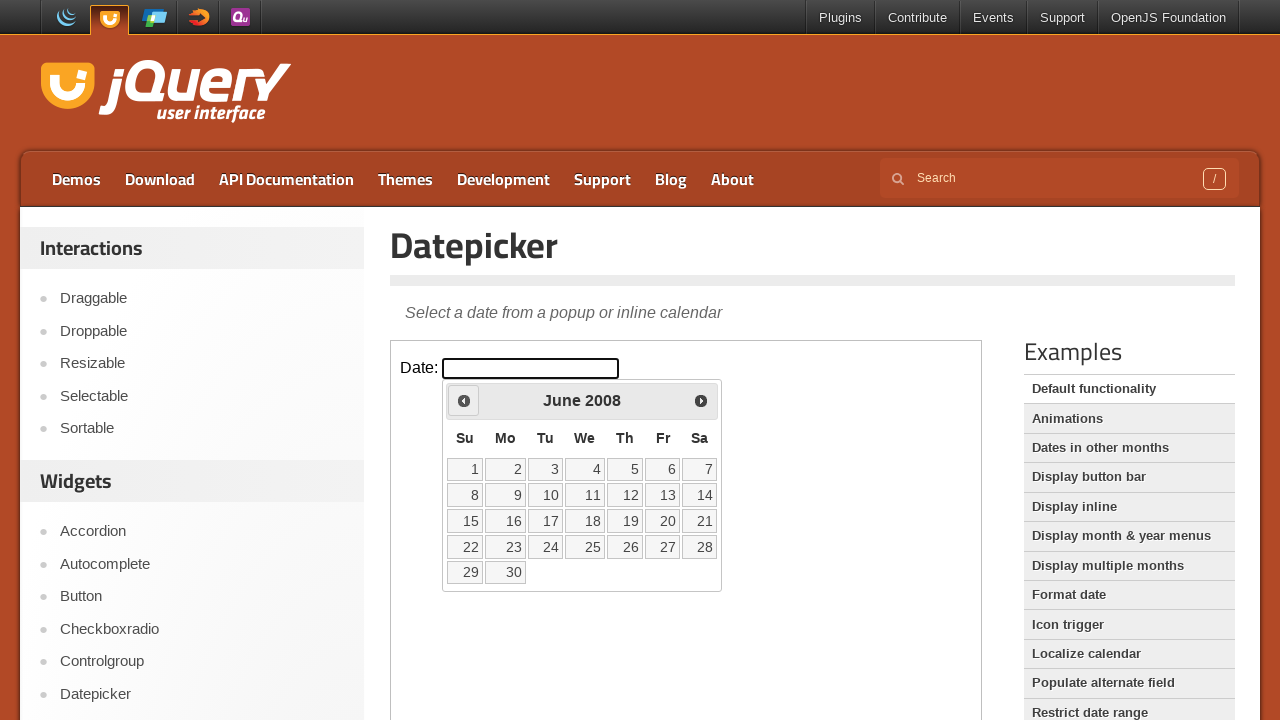

Clicked previous arrow to navigate to earlier month at (464, 400) on iframe >> nth=0 >> internal:control=enter-frame >> .ui-icon.ui-icon-circle-trian
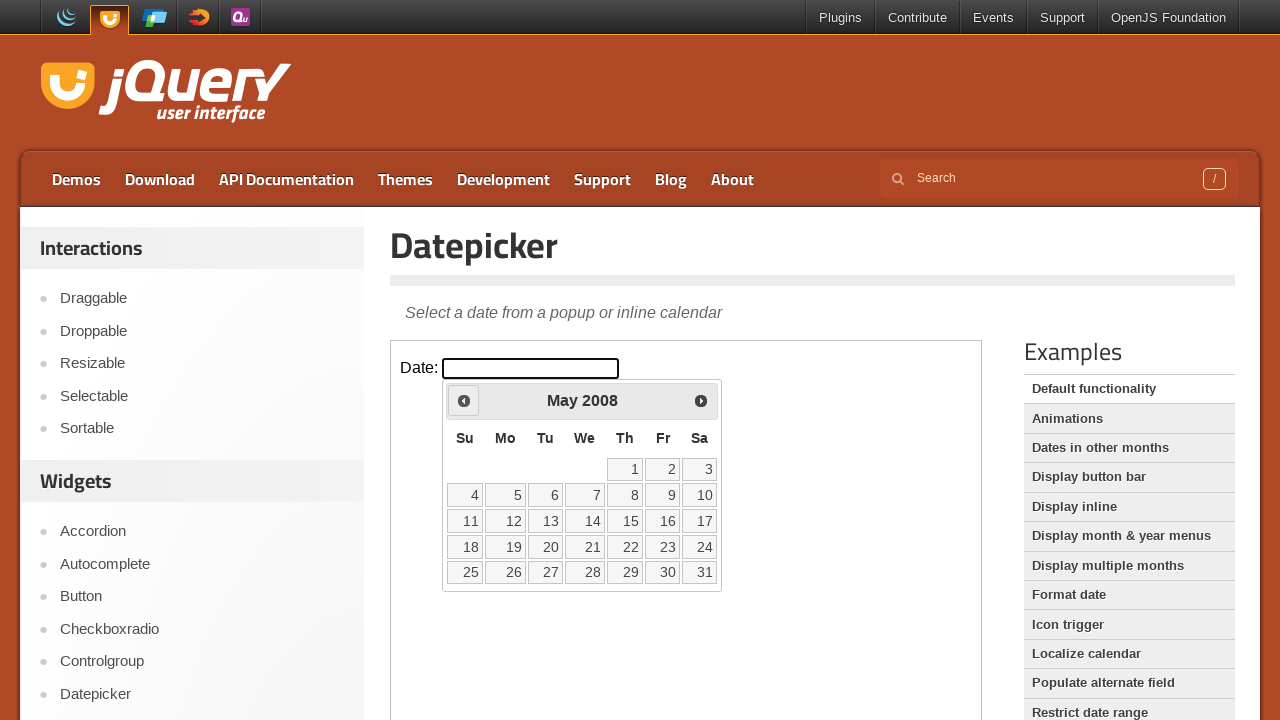

Checked current date: May 2008
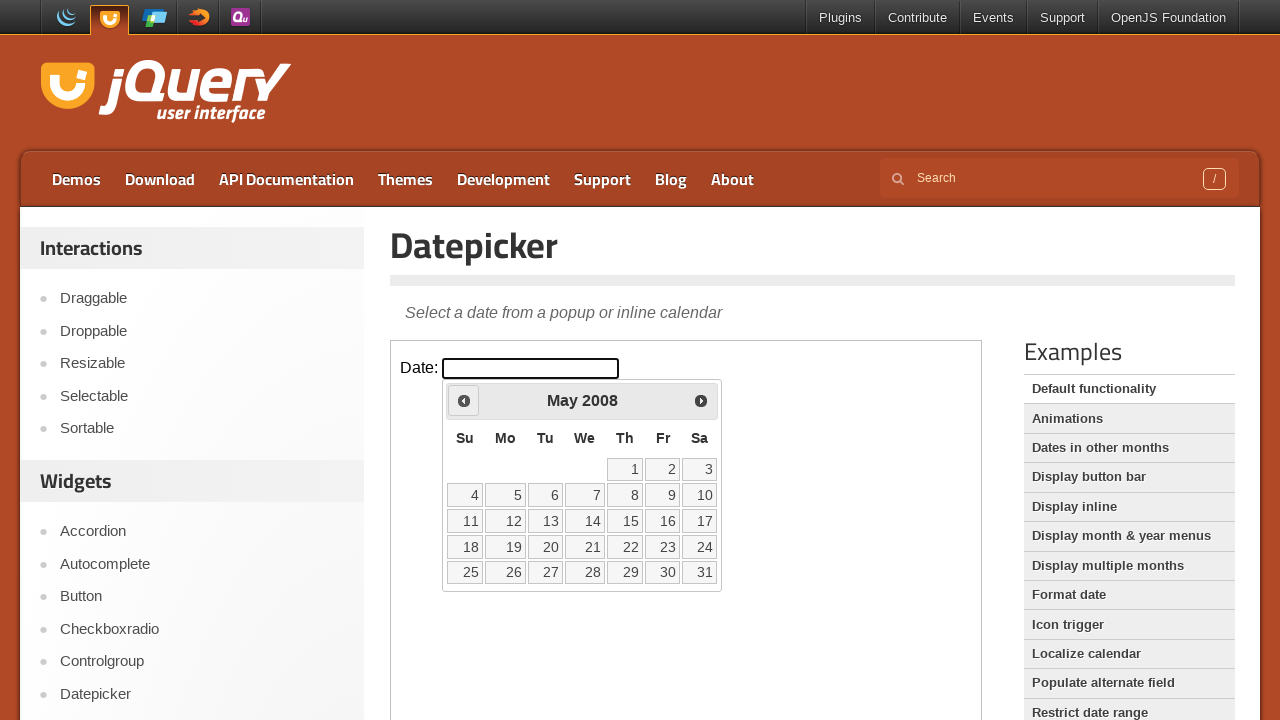

Clicked previous arrow to navigate to earlier month at (464, 400) on iframe >> nth=0 >> internal:control=enter-frame >> .ui-icon.ui-icon-circle-trian
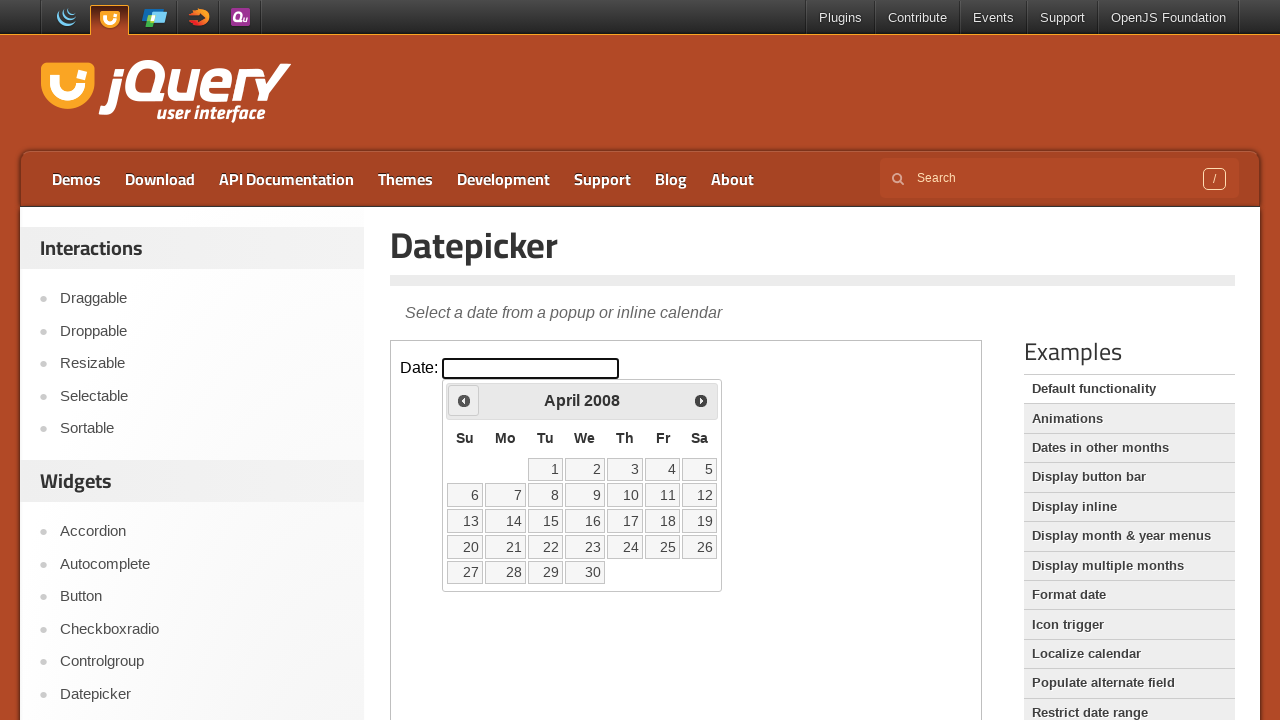

Checked current date: April 2008
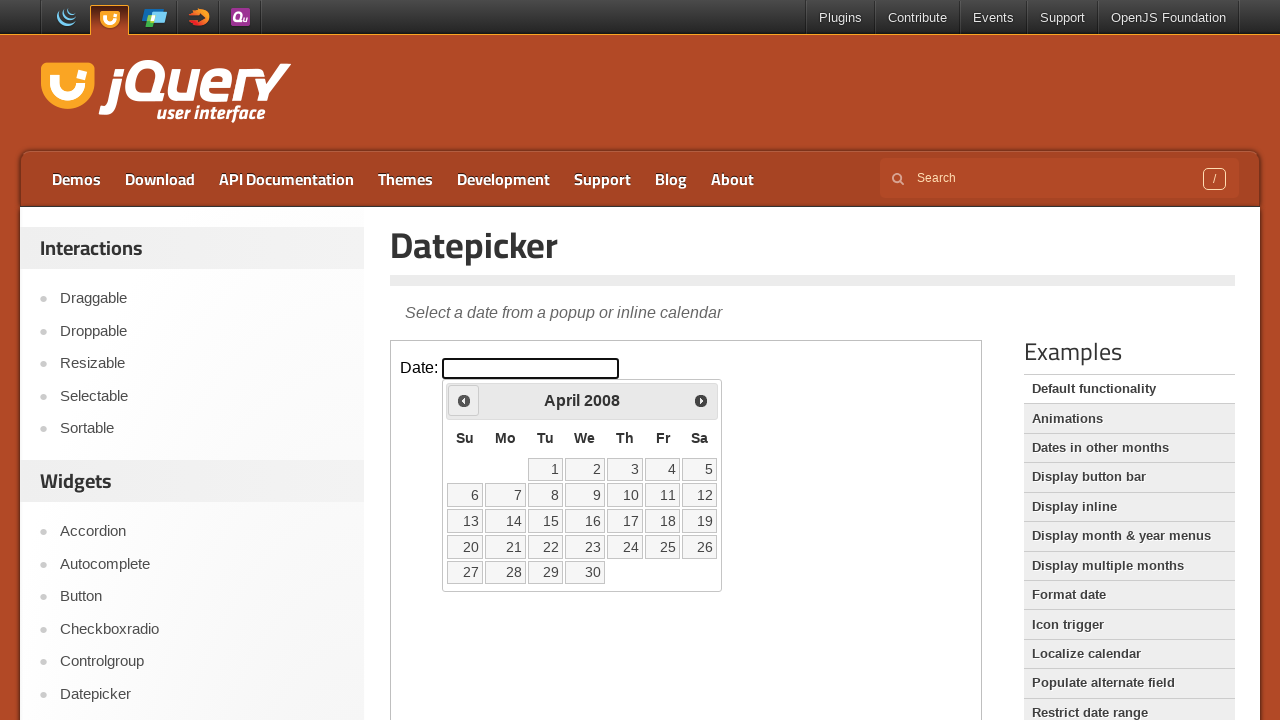

Clicked previous arrow to navigate to earlier month at (464, 400) on iframe >> nth=0 >> internal:control=enter-frame >> .ui-icon.ui-icon-circle-trian
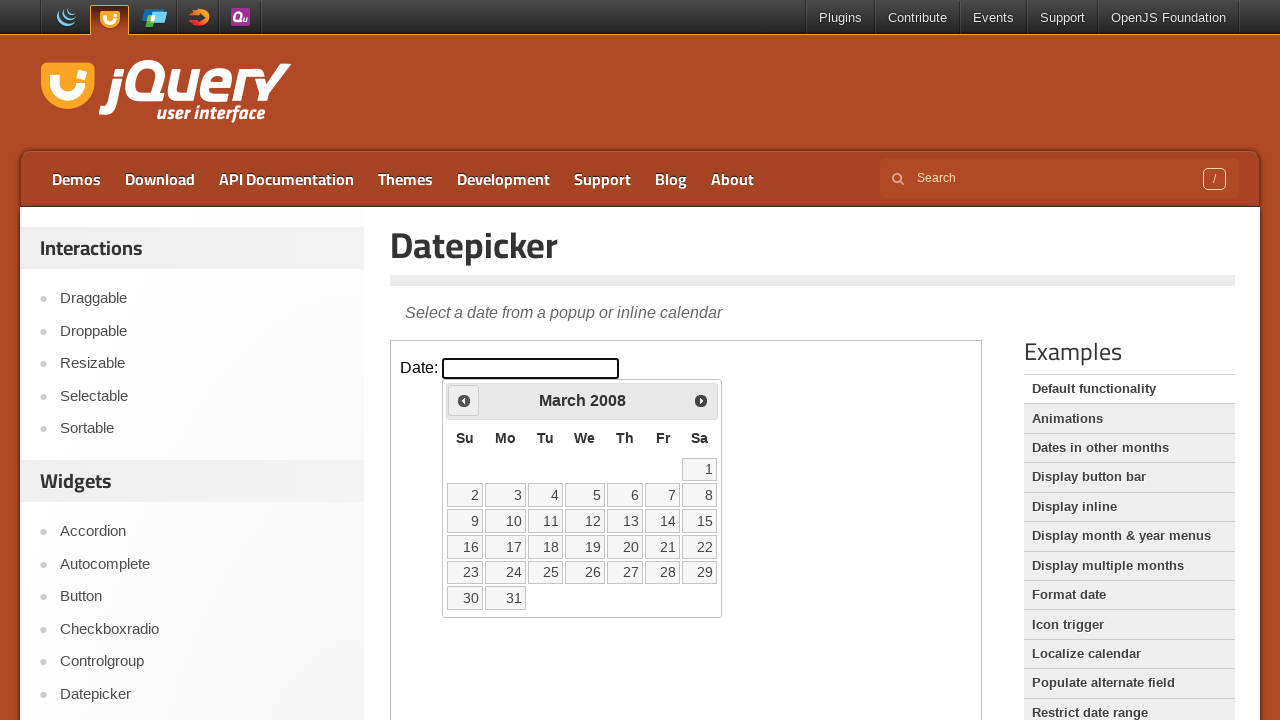

Checked current date: March 2008
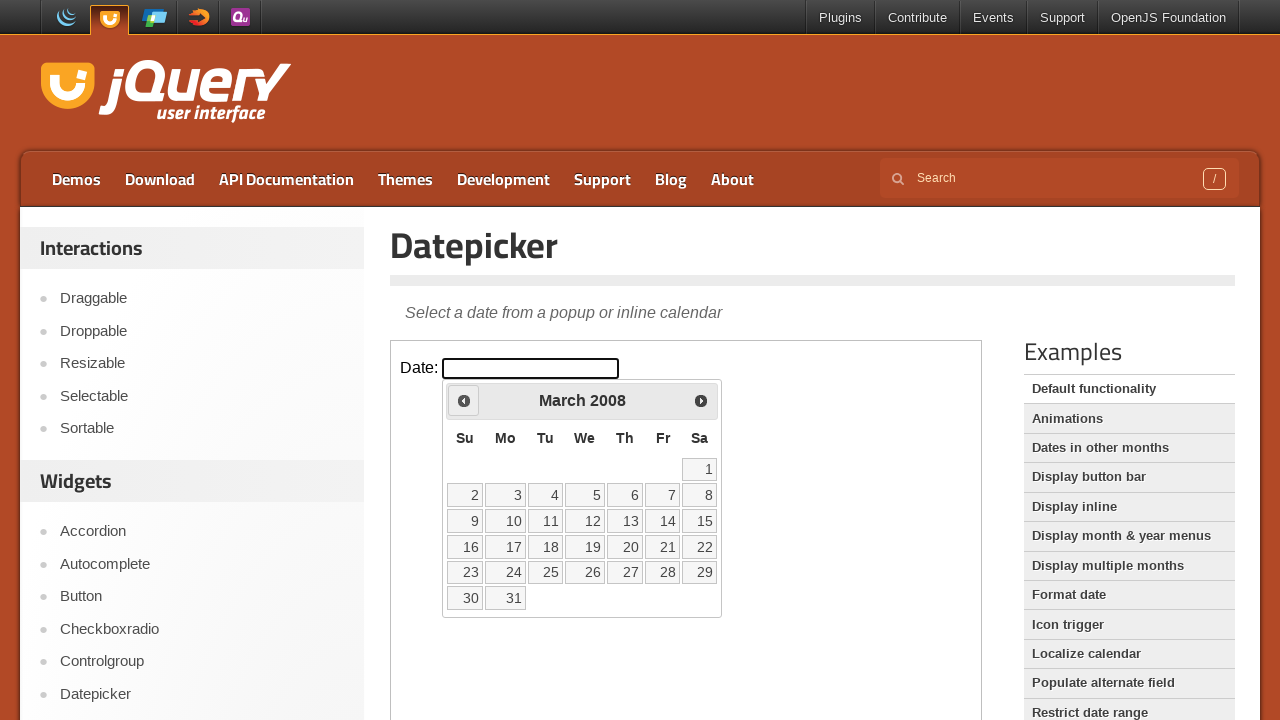

Clicked previous arrow to navigate to earlier month at (464, 400) on iframe >> nth=0 >> internal:control=enter-frame >> .ui-icon.ui-icon-circle-trian
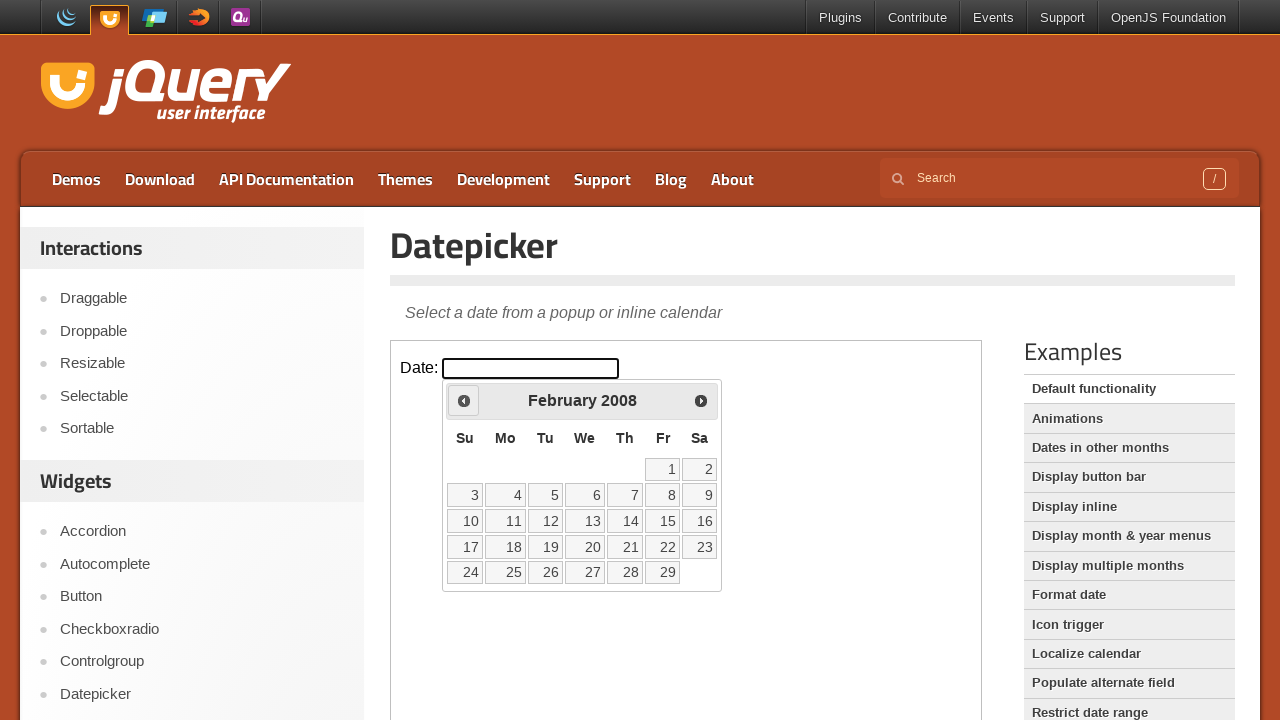

Checked current date: February 2008
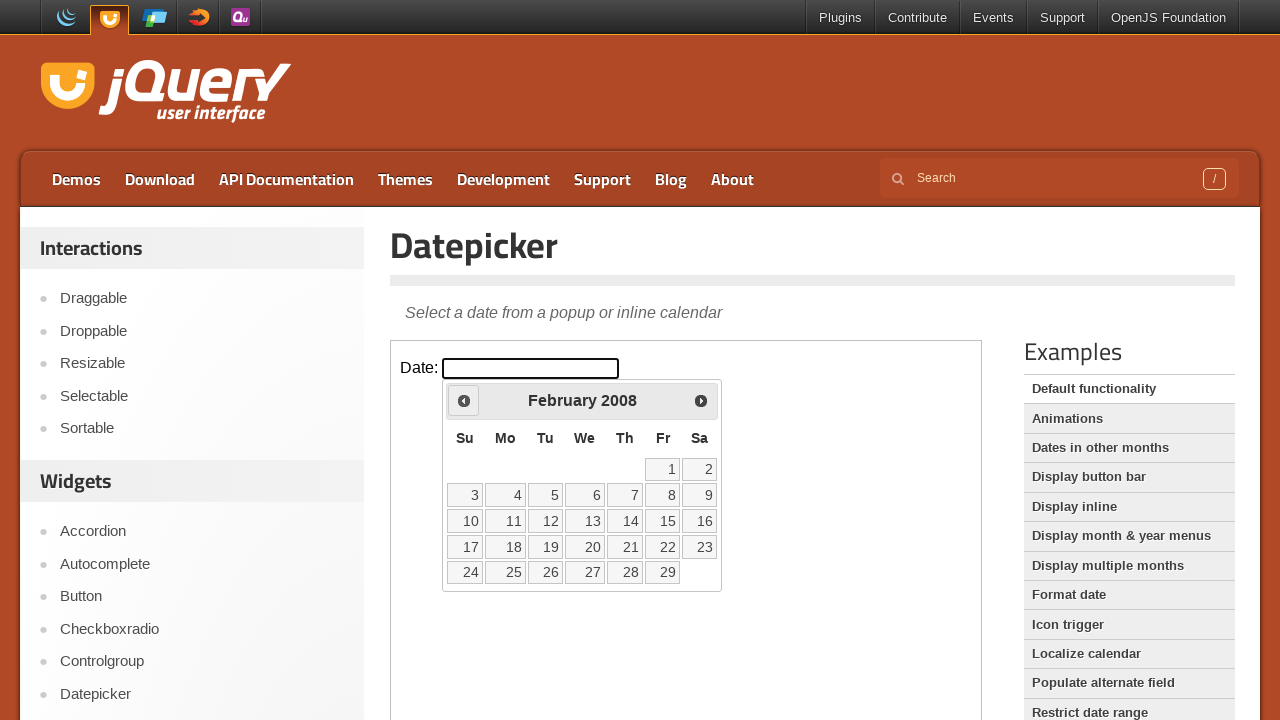

Clicked previous arrow to navigate to earlier month at (464, 400) on iframe >> nth=0 >> internal:control=enter-frame >> .ui-icon.ui-icon-circle-trian
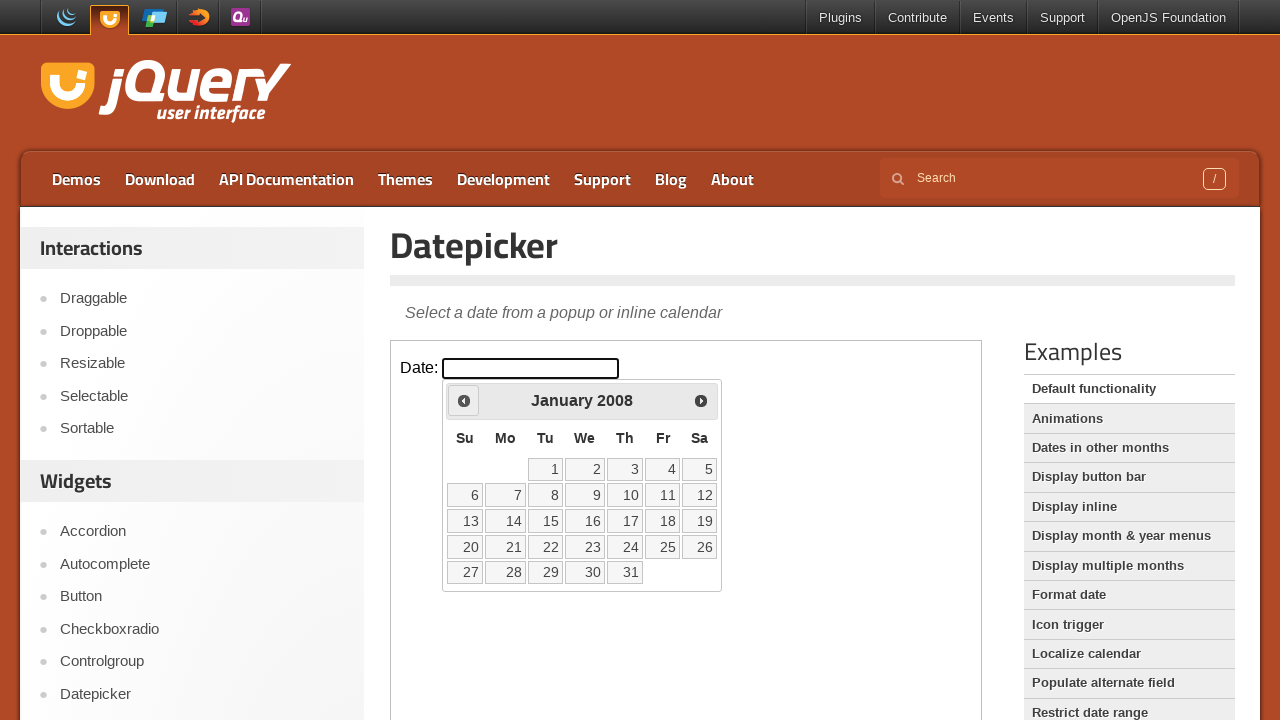

Checked current date: January 2008
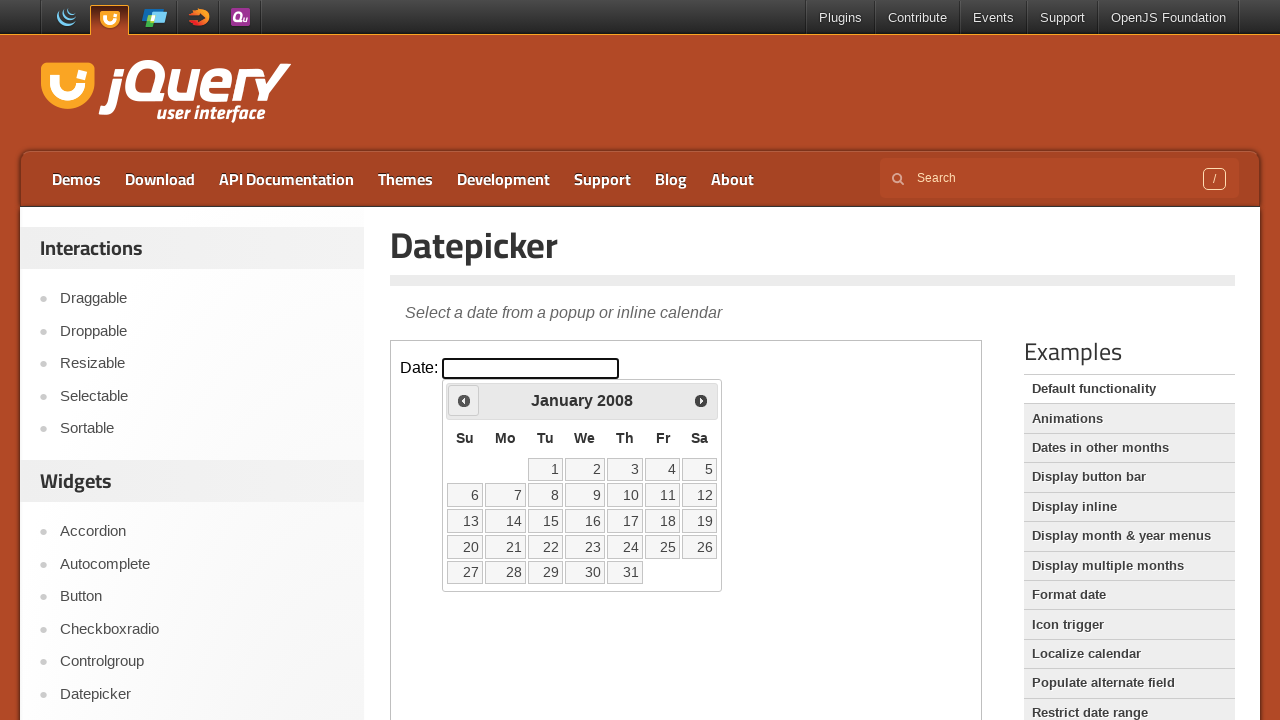

Clicked previous arrow to navigate to earlier month at (464, 400) on iframe >> nth=0 >> internal:control=enter-frame >> .ui-icon.ui-icon-circle-trian
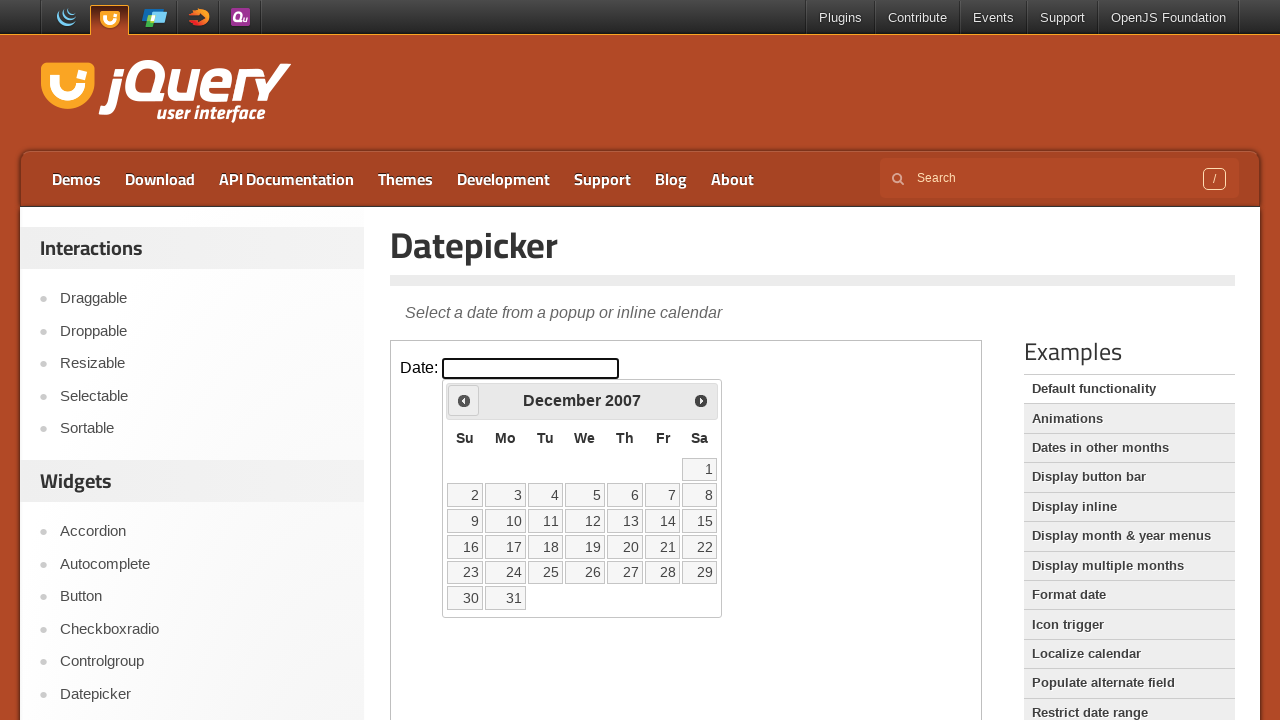

Checked current date: December 2007
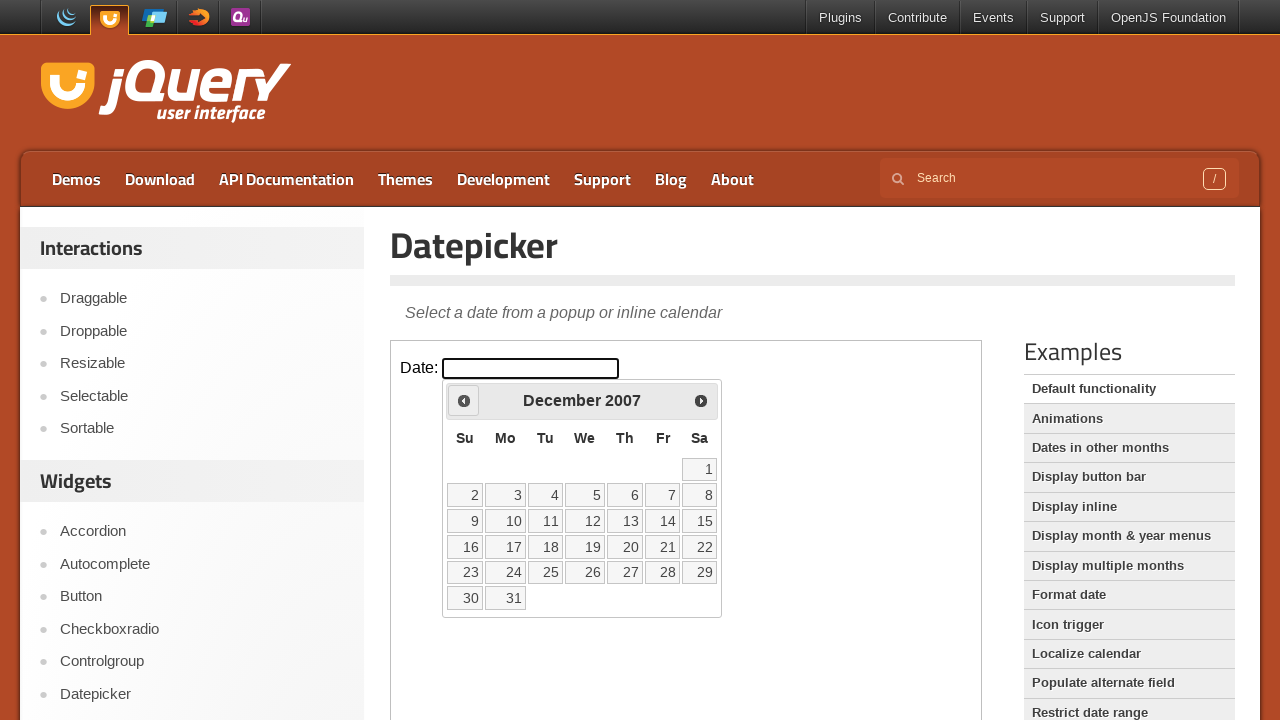

Clicked previous arrow to navigate to earlier month at (464, 400) on iframe >> nth=0 >> internal:control=enter-frame >> .ui-icon.ui-icon-circle-trian
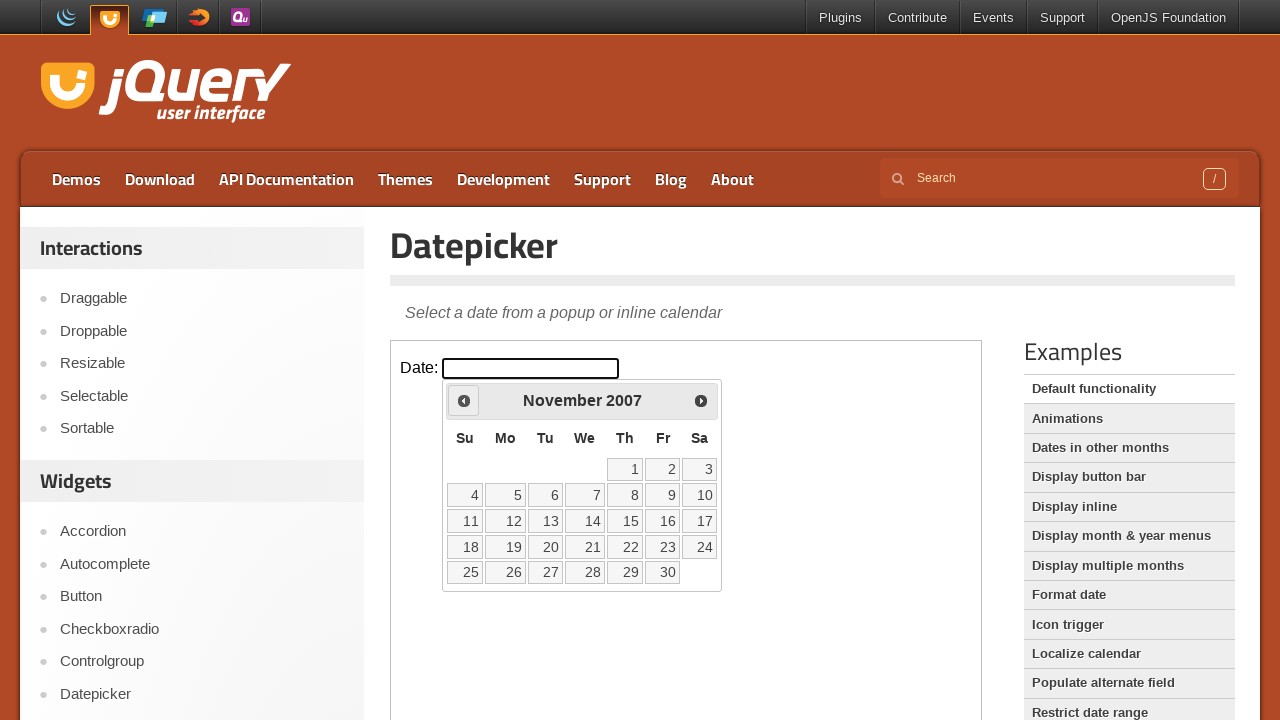

Checked current date: November 2007
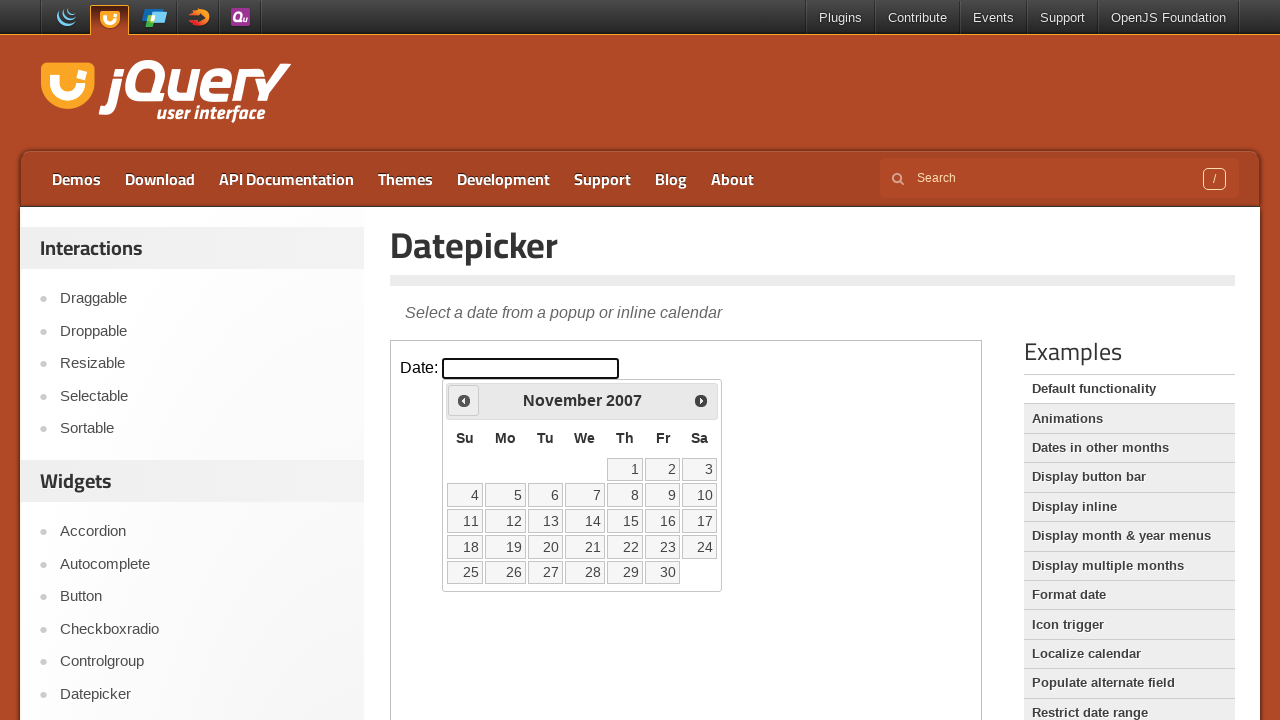

Clicked previous arrow to navigate to earlier month at (464, 400) on iframe >> nth=0 >> internal:control=enter-frame >> .ui-icon.ui-icon-circle-trian
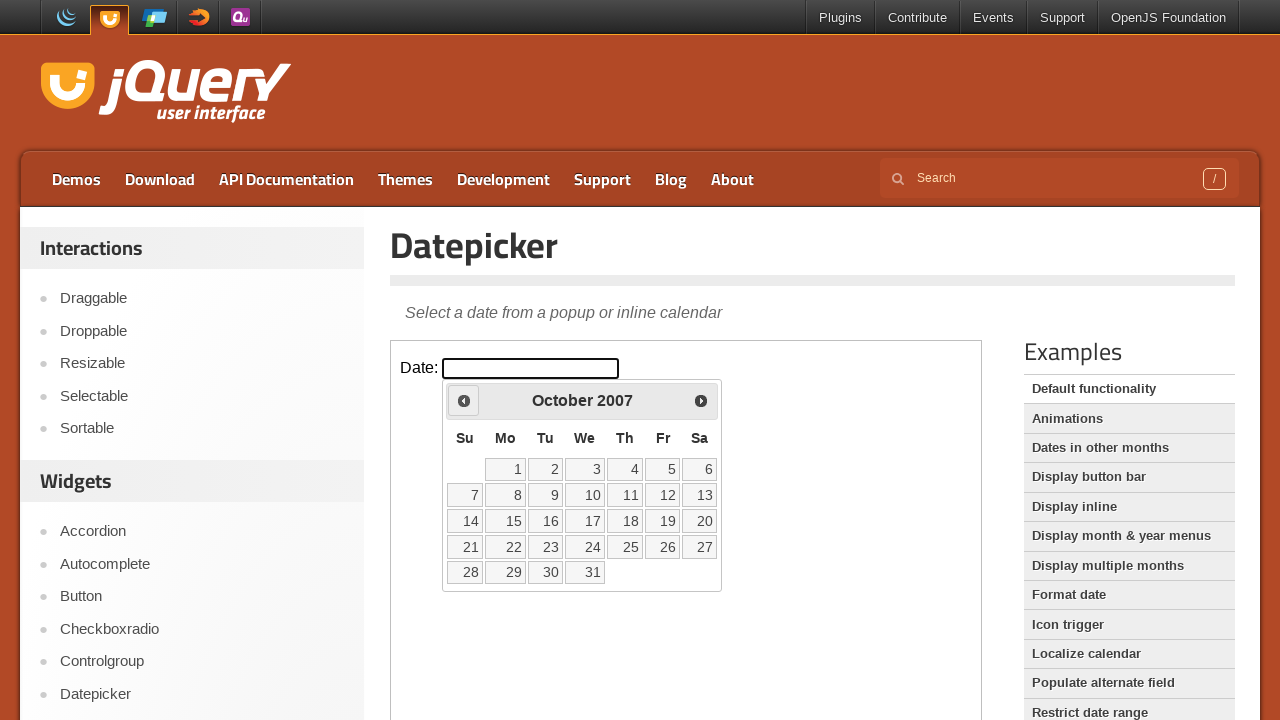

Checked current date: October 2007
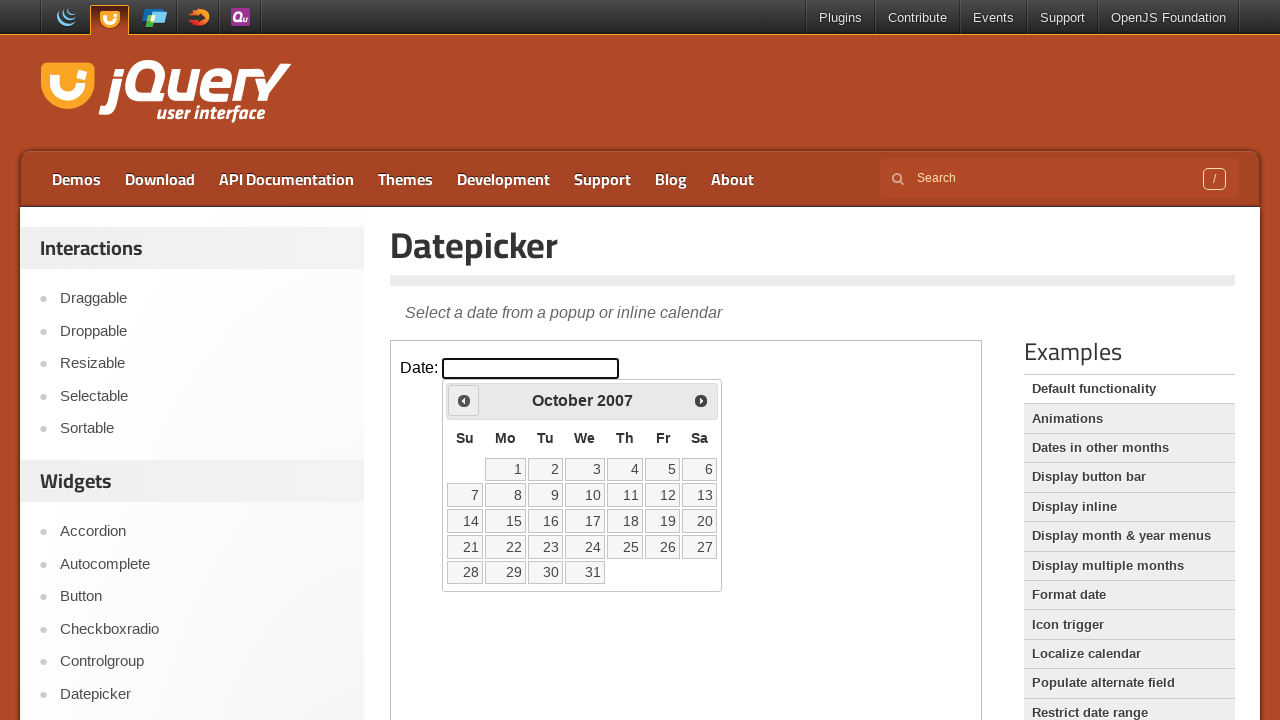

Clicked previous arrow to navigate to earlier month at (464, 400) on iframe >> nth=0 >> internal:control=enter-frame >> .ui-icon.ui-icon-circle-trian
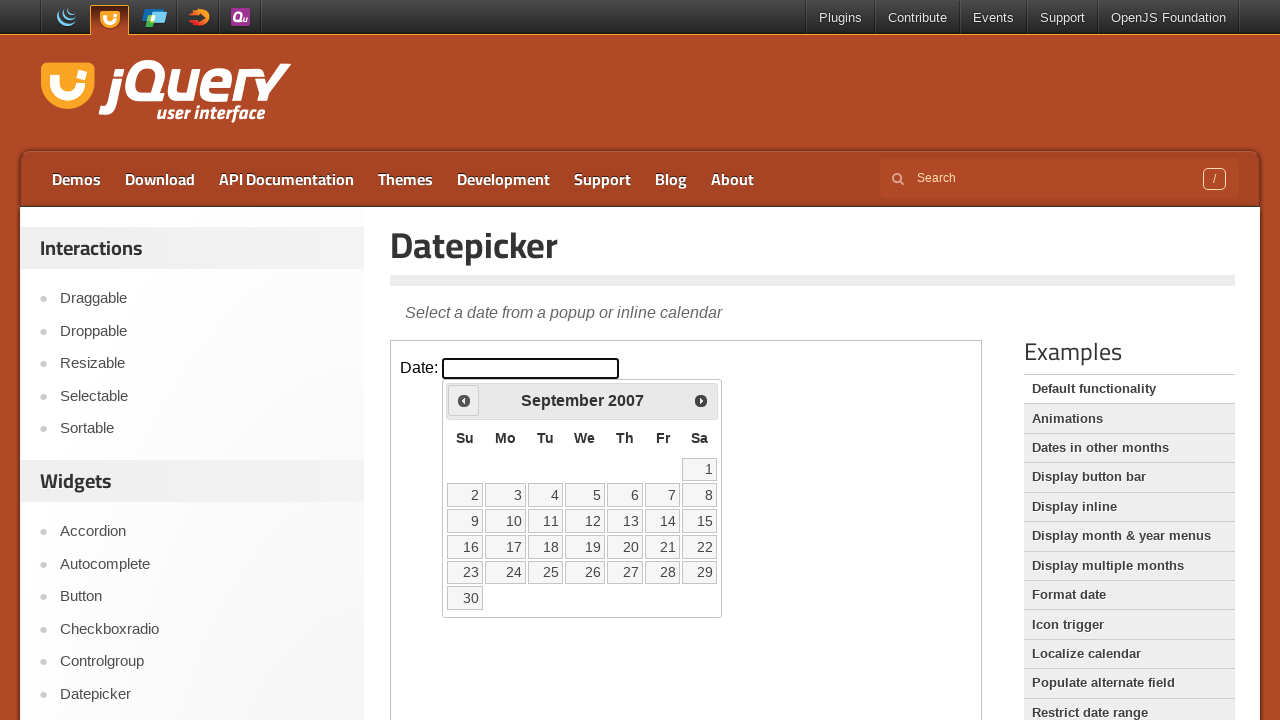

Checked current date: September 2007
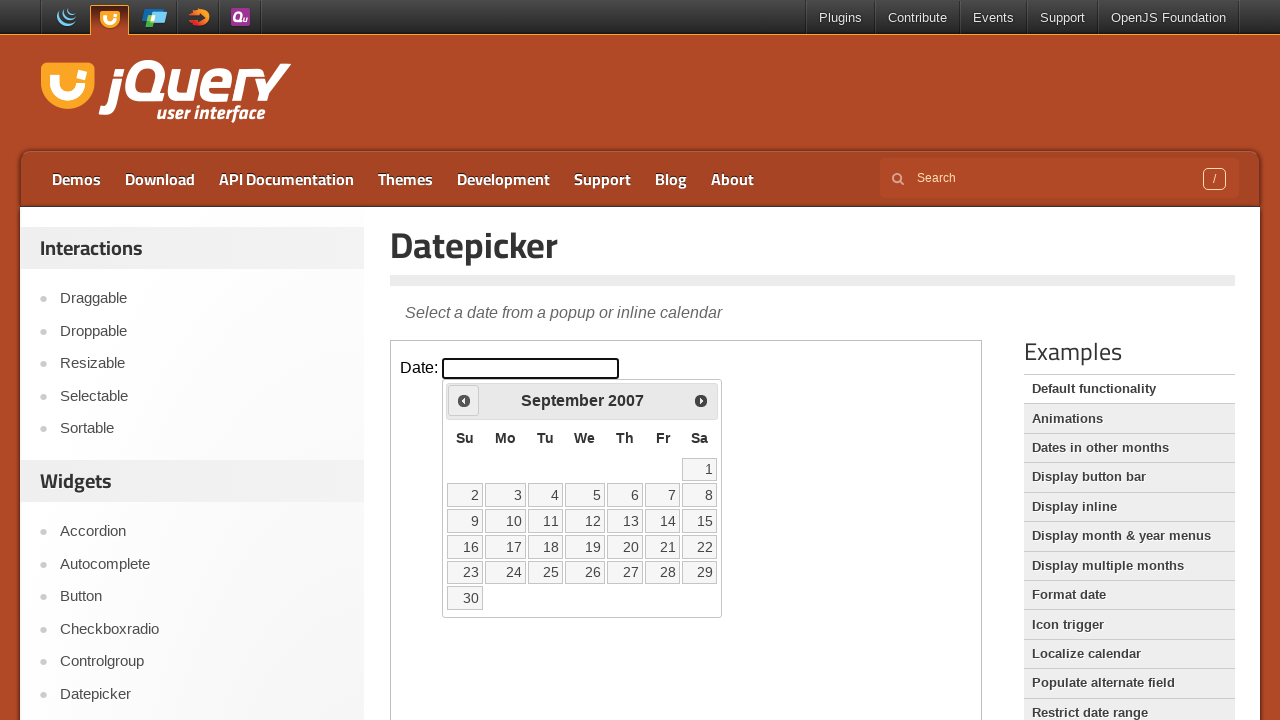

Clicked previous arrow to navigate to earlier month at (464, 400) on iframe >> nth=0 >> internal:control=enter-frame >> .ui-icon.ui-icon-circle-trian
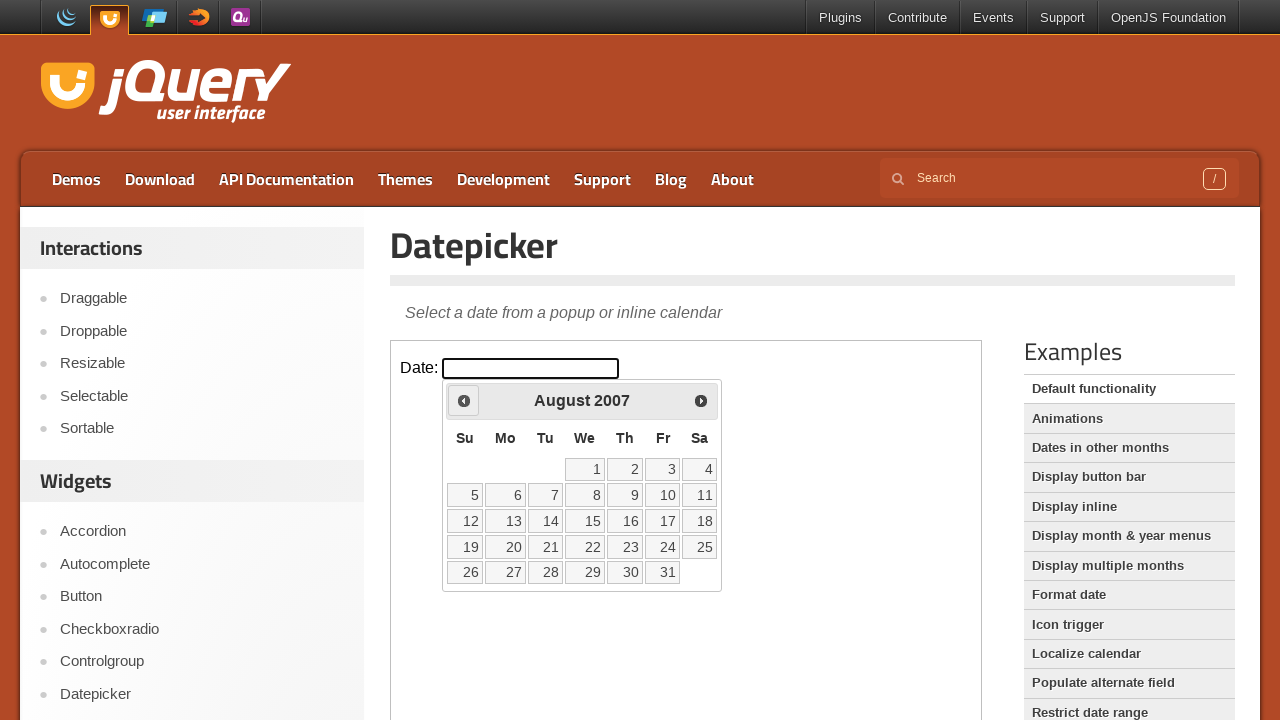

Checked current date: August 2007
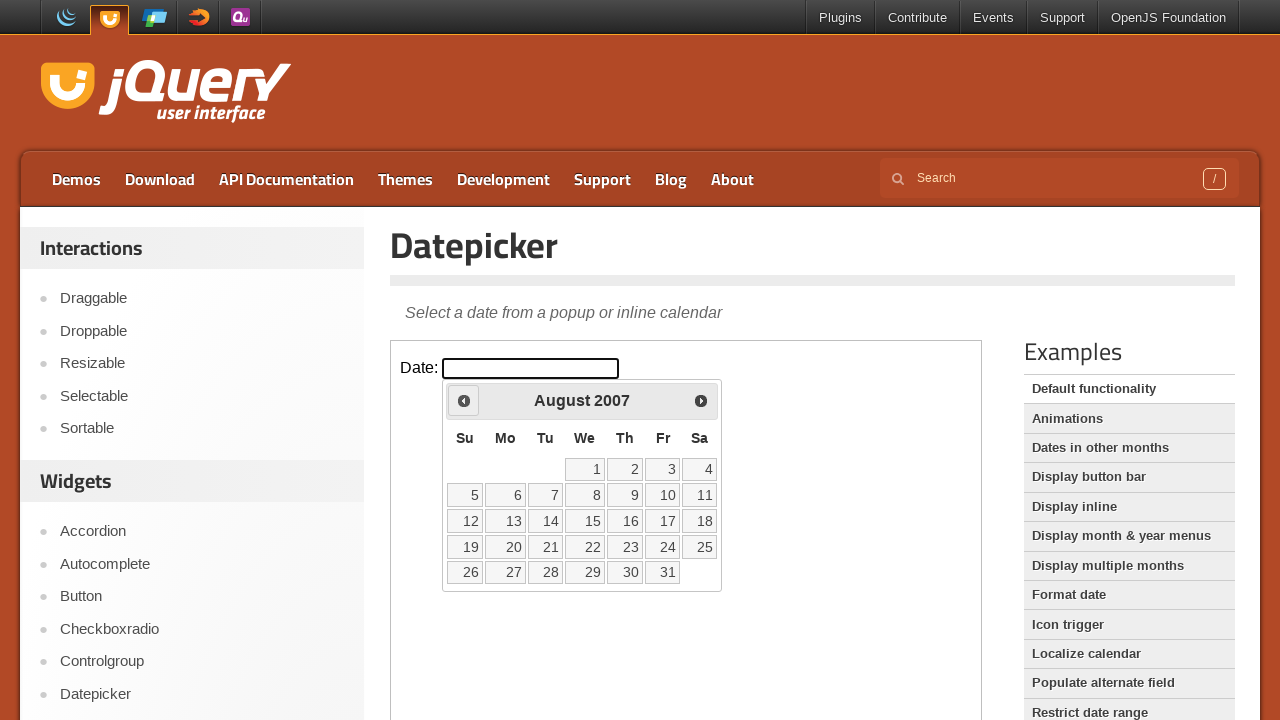

Clicked previous arrow to navigate to earlier month at (464, 400) on iframe >> nth=0 >> internal:control=enter-frame >> .ui-icon.ui-icon-circle-trian
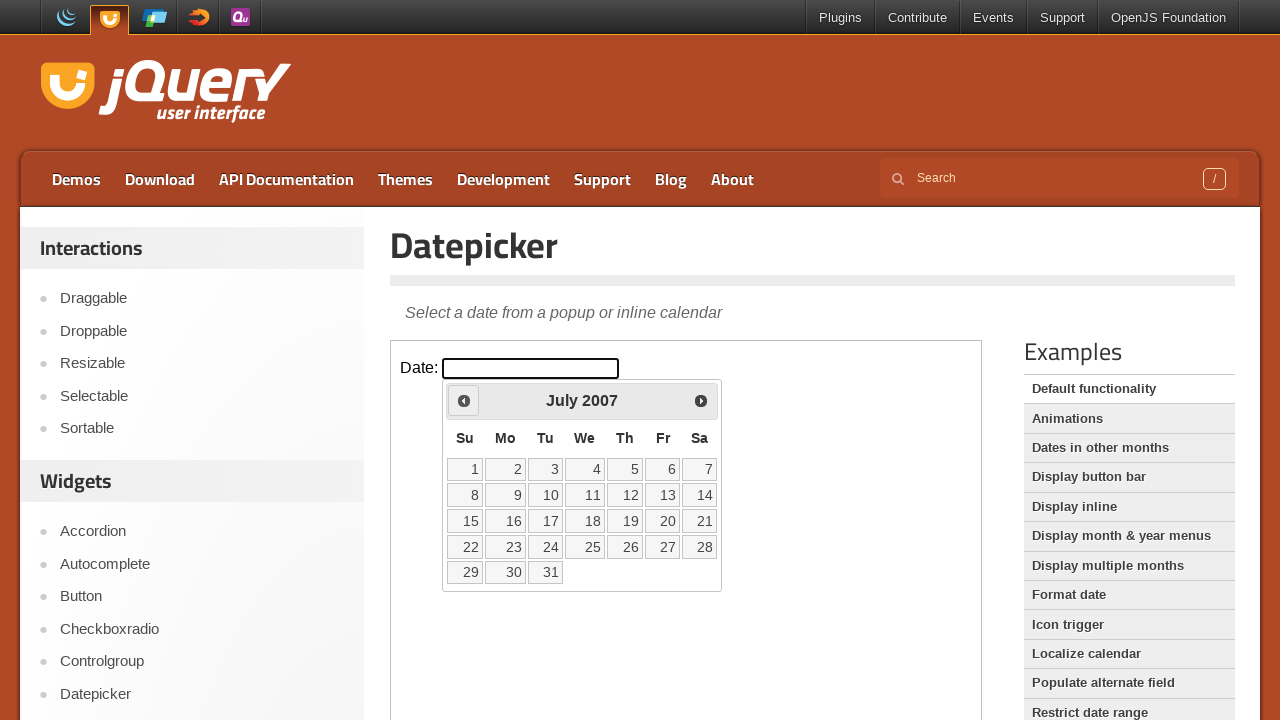

Checked current date: July 2007
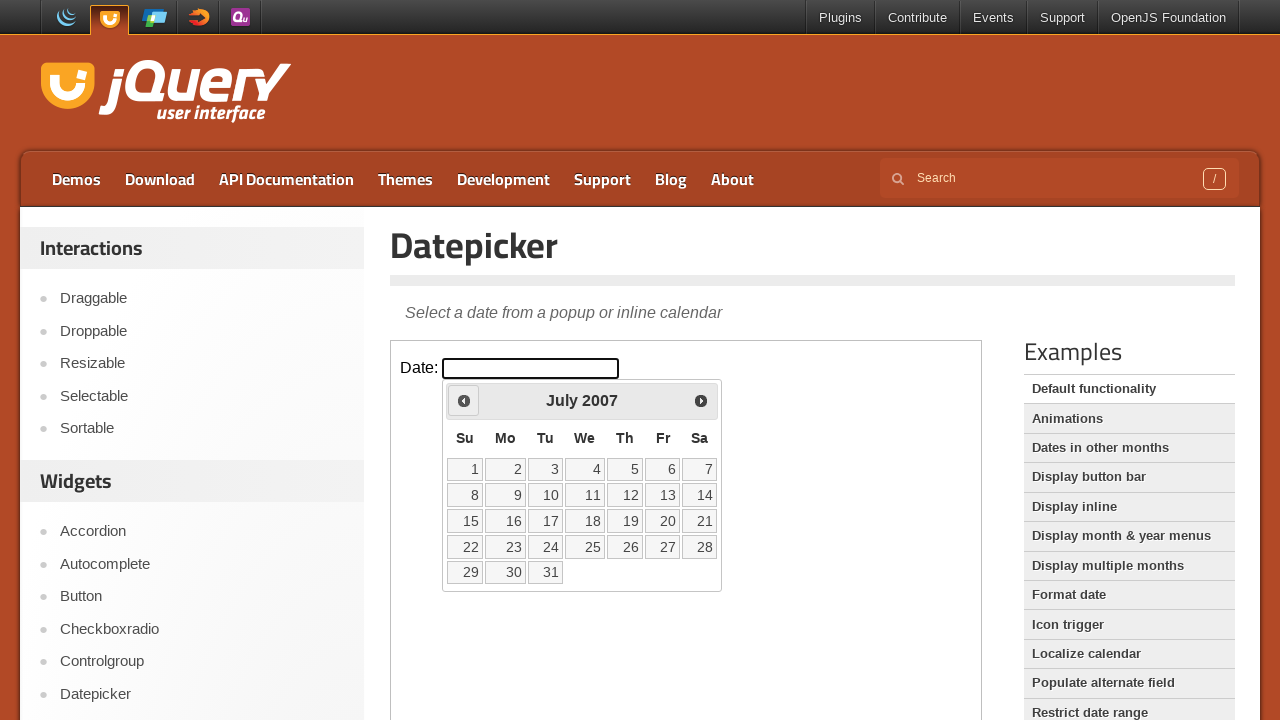

Clicked previous arrow to navigate to earlier month at (464, 400) on iframe >> nth=0 >> internal:control=enter-frame >> .ui-icon.ui-icon-circle-trian
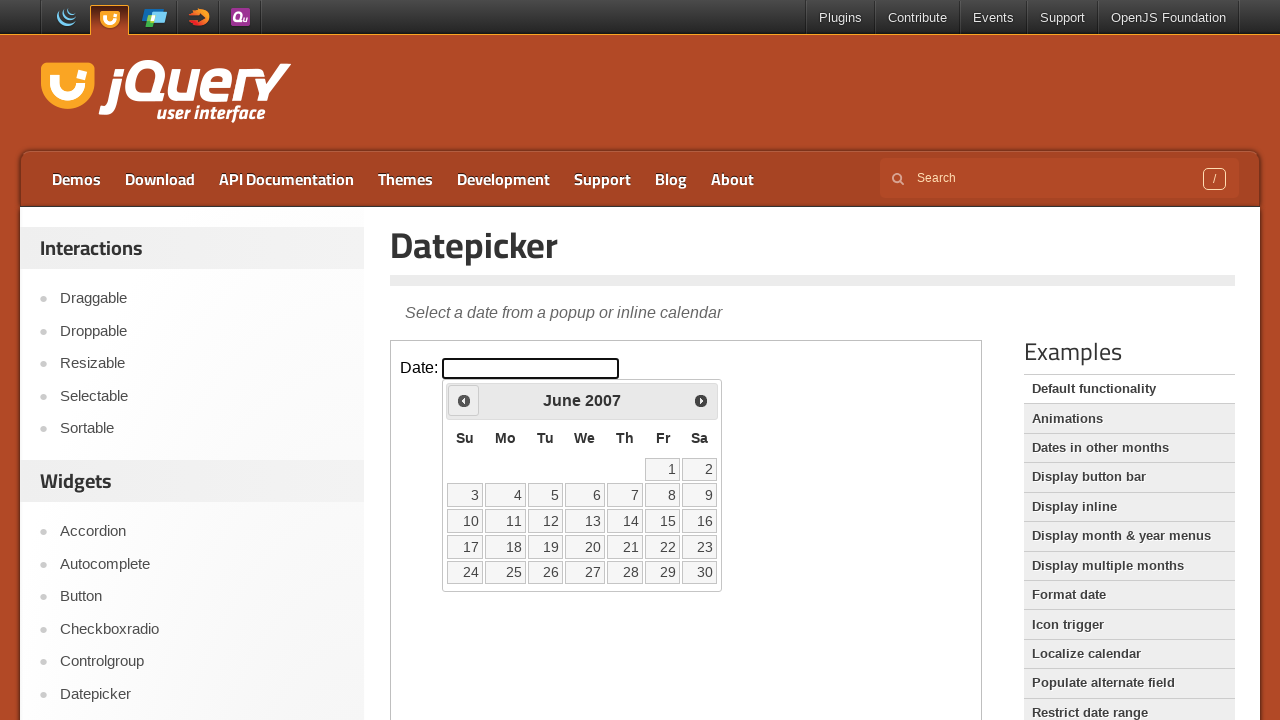

Checked current date: June 2007
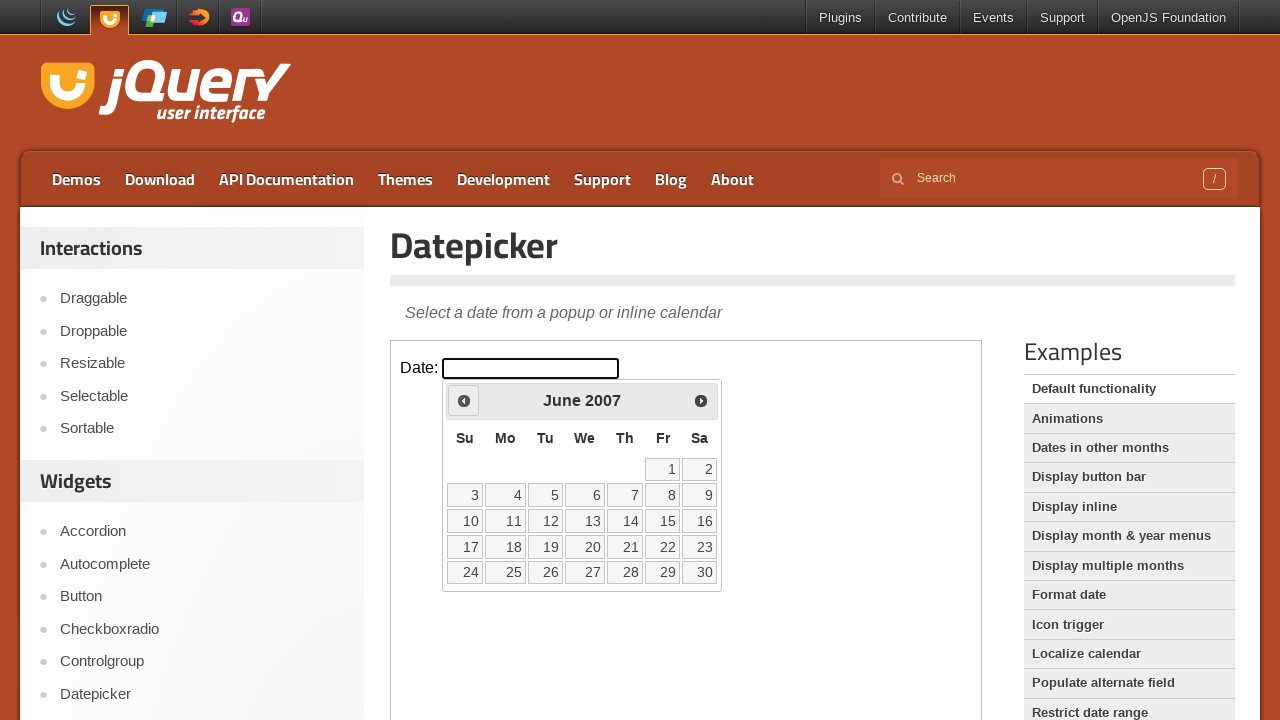

Clicked previous arrow to navigate to earlier month at (464, 400) on iframe >> nth=0 >> internal:control=enter-frame >> .ui-icon.ui-icon-circle-trian
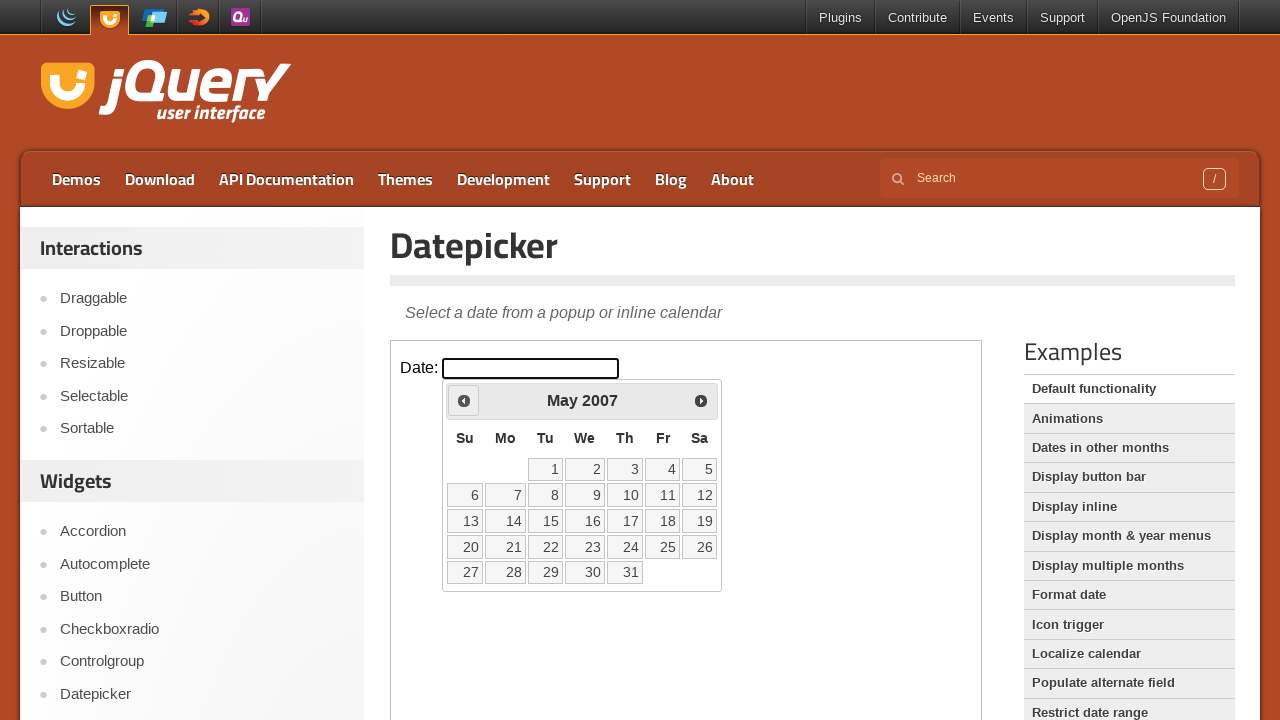

Checked current date: May 2007
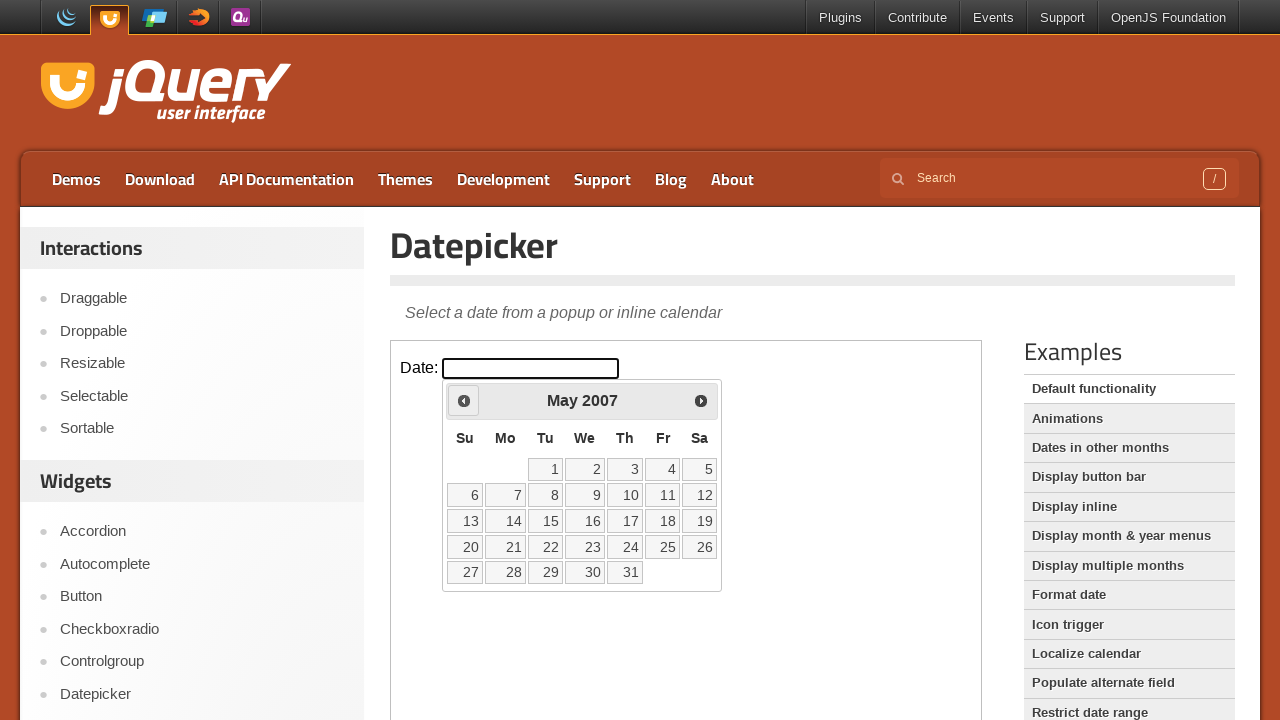

Clicked previous arrow to navigate to earlier month at (464, 400) on iframe >> nth=0 >> internal:control=enter-frame >> .ui-icon.ui-icon-circle-trian
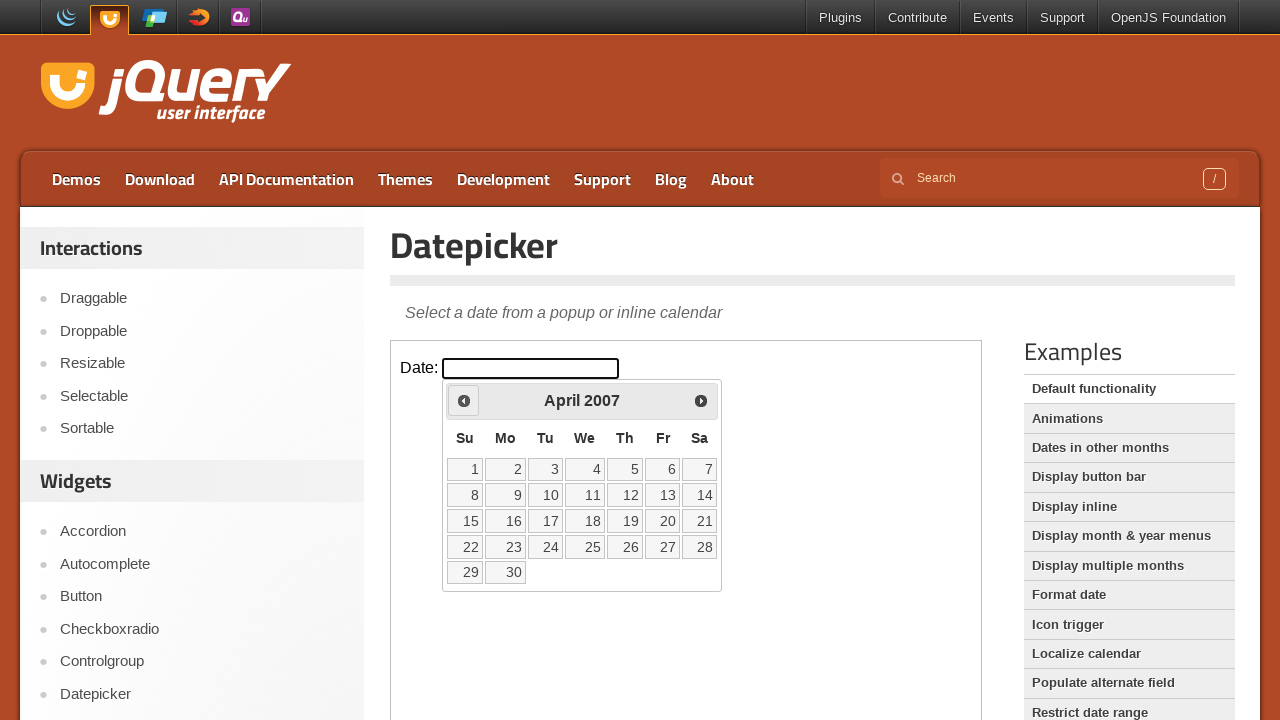

Checked current date: April 2007
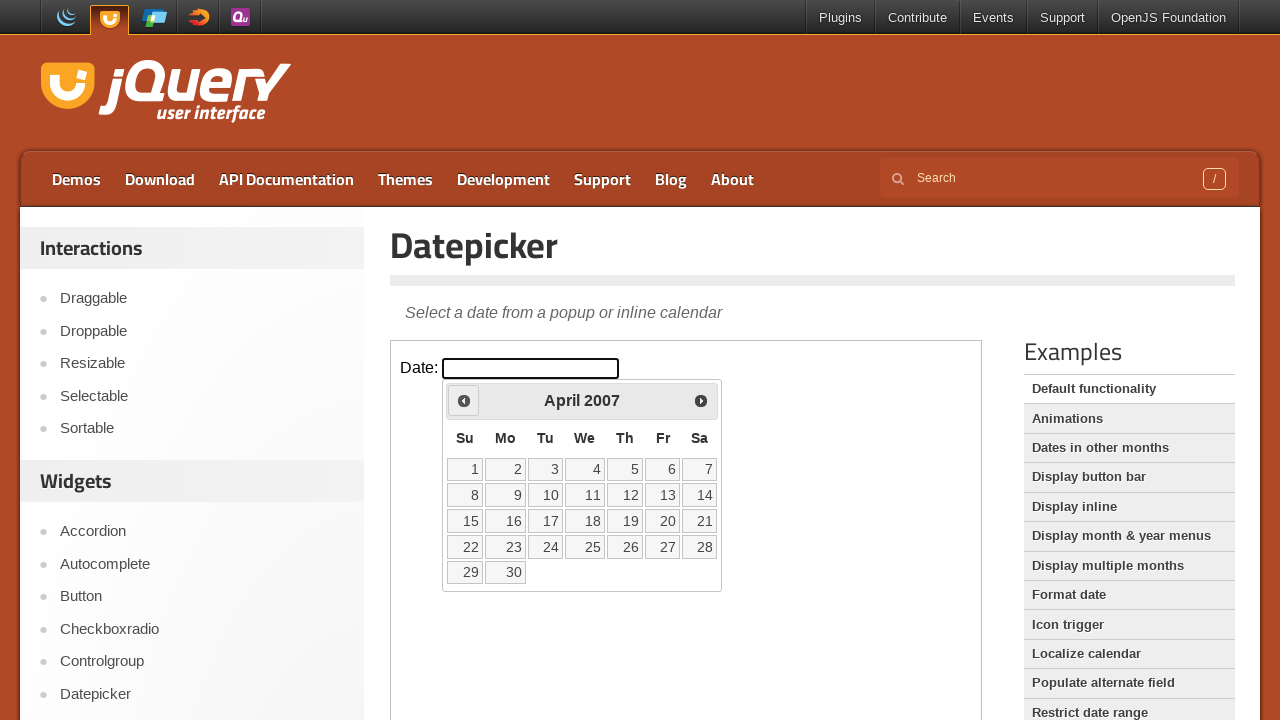

Clicked previous arrow to navigate to earlier month at (464, 400) on iframe >> nth=0 >> internal:control=enter-frame >> .ui-icon.ui-icon-circle-trian
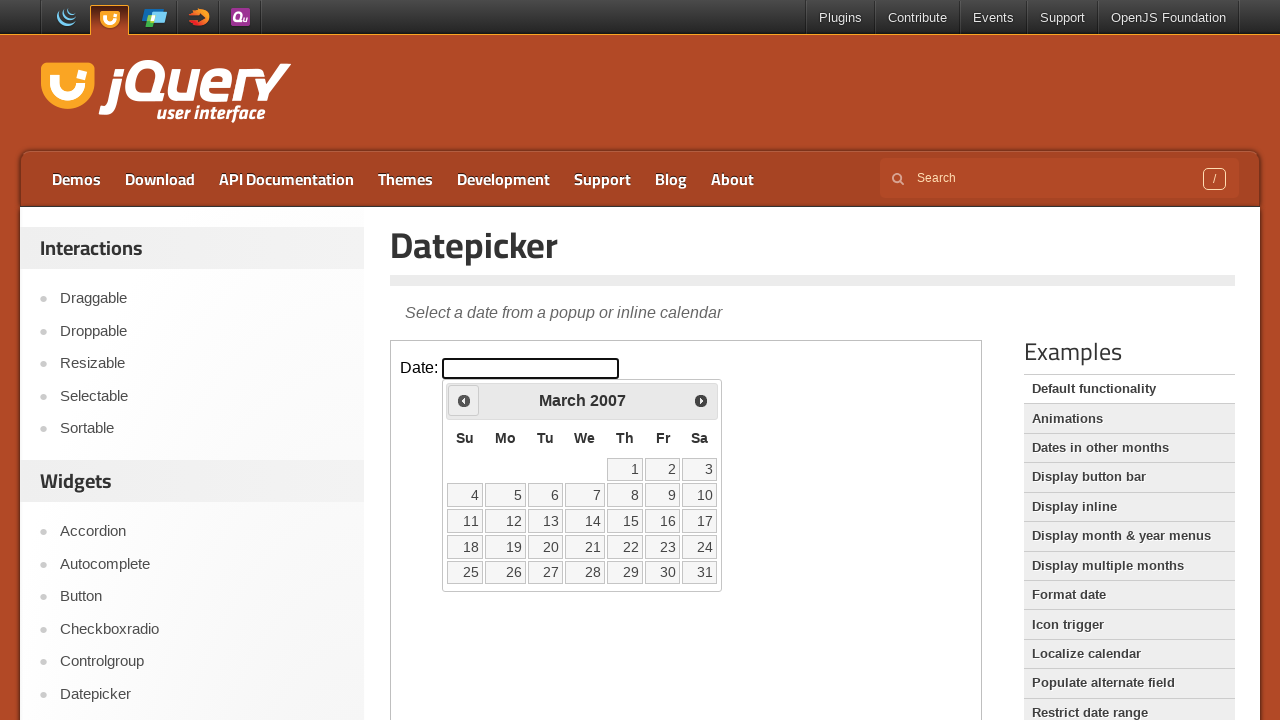

Checked current date: March 2007
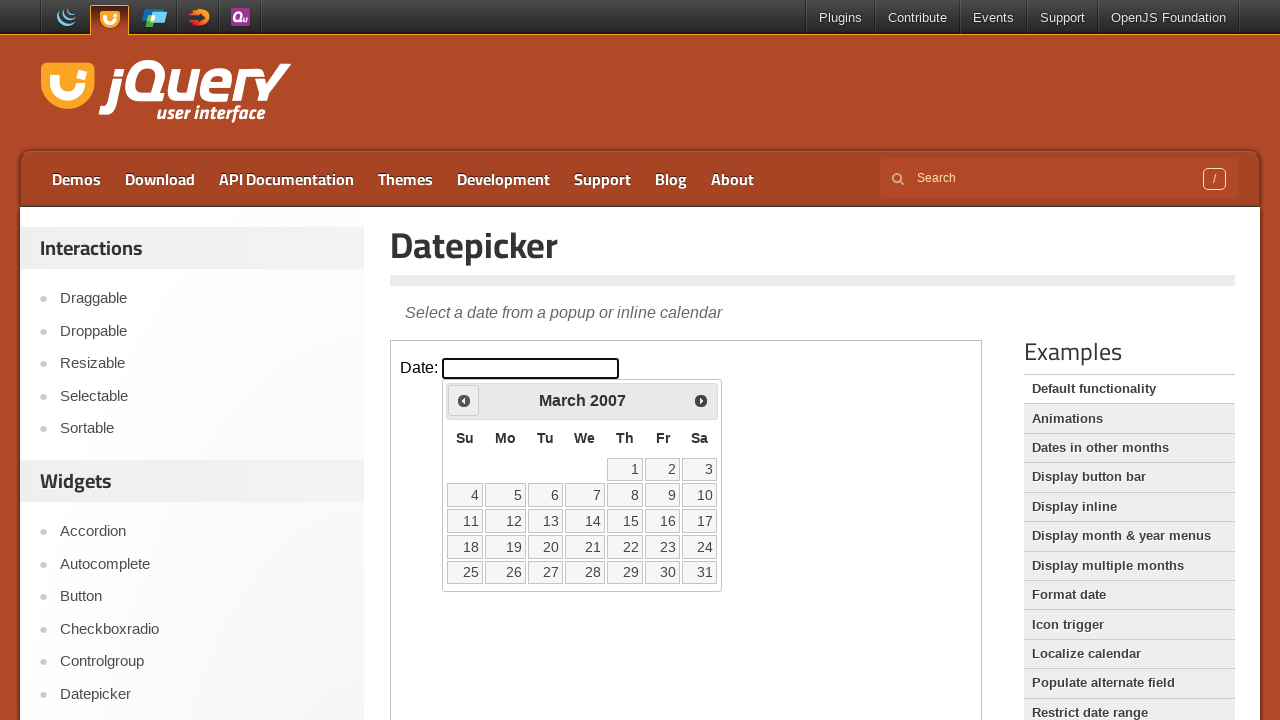

Clicked previous arrow to navigate to earlier month at (464, 400) on iframe >> nth=0 >> internal:control=enter-frame >> .ui-icon.ui-icon-circle-trian
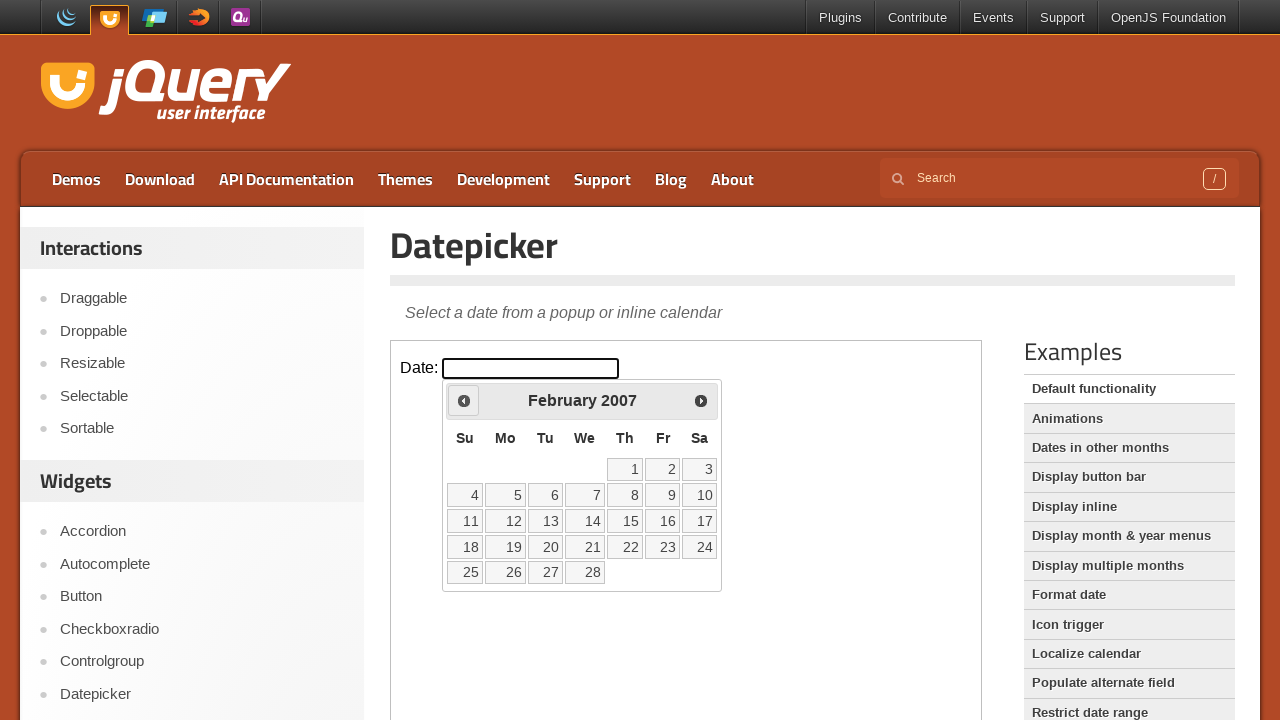

Checked current date: February 2007
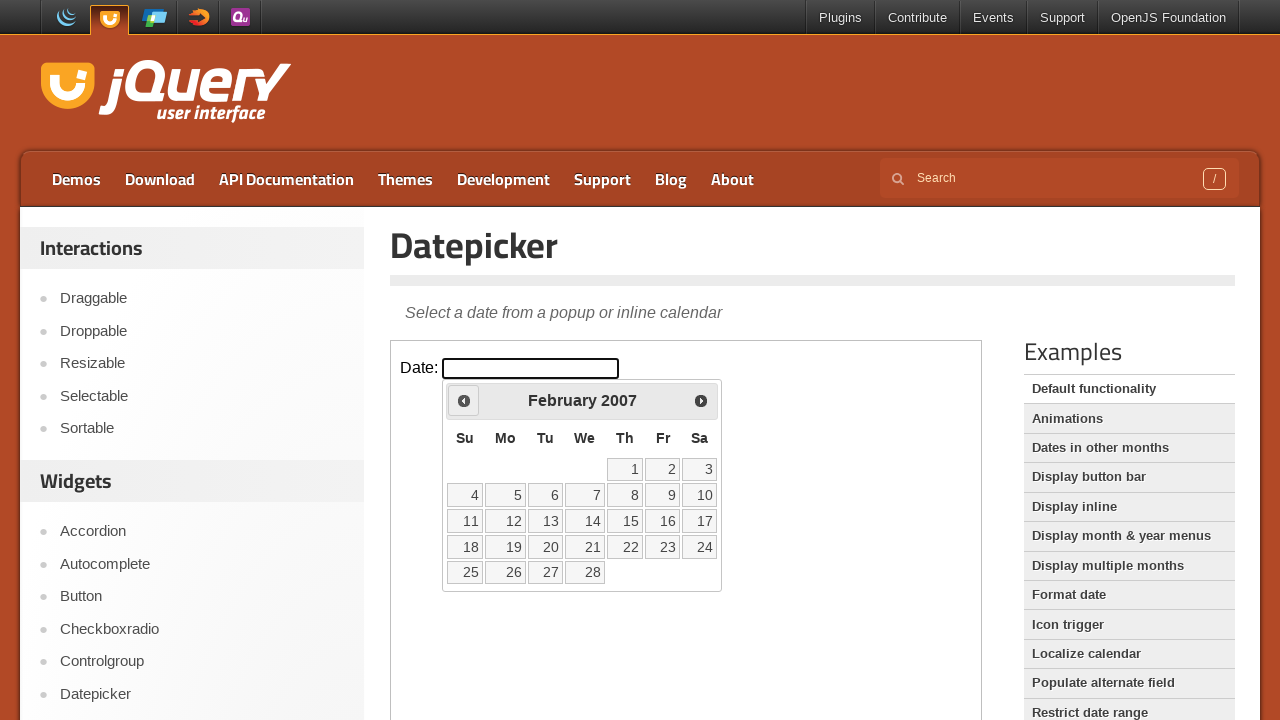

Clicked previous arrow to navigate to earlier month at (464, 400) on iframe >> nth=0 >> internal:control=enter-frame >> .ui-icon.ui-icon-circle-trian
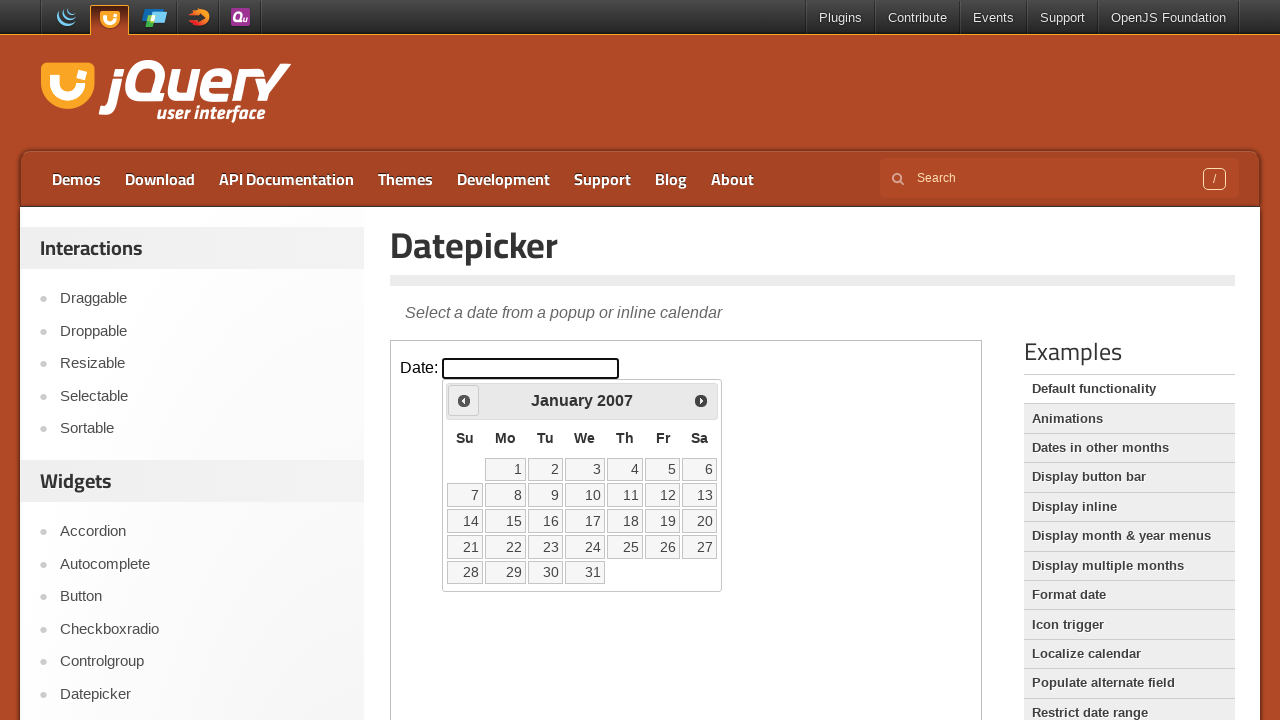

Checked current date: January 2007
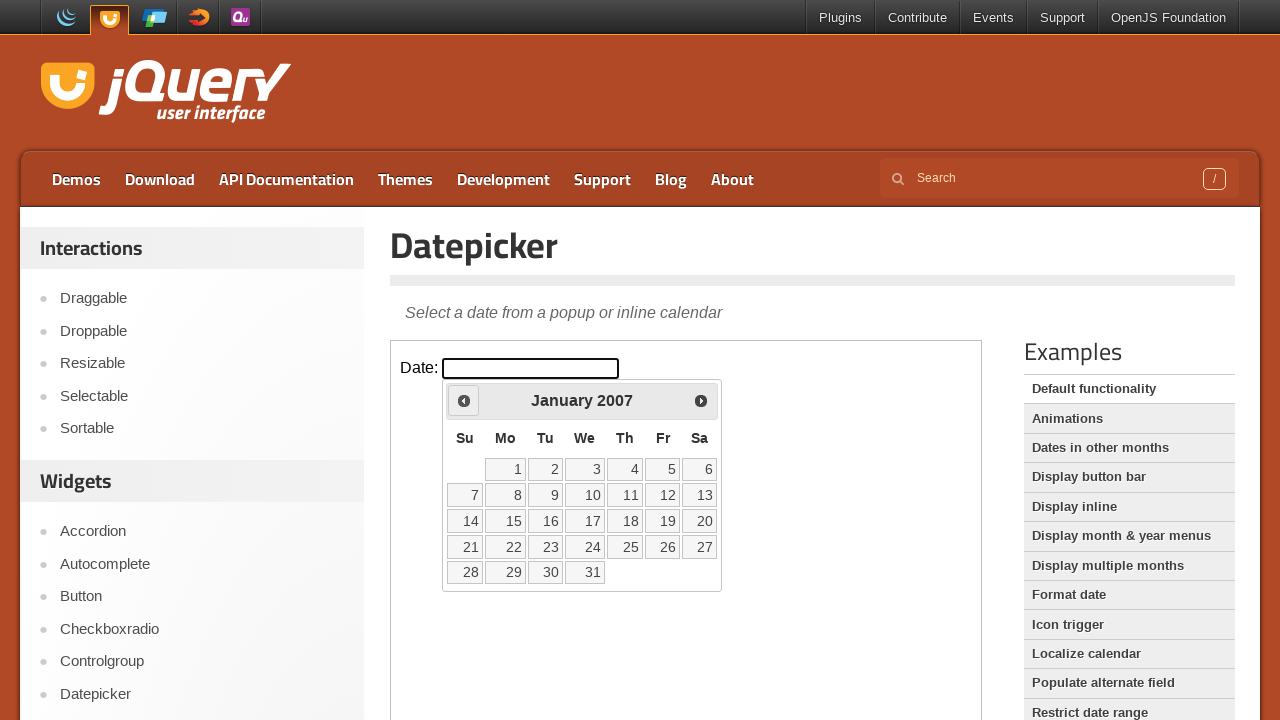

Clicked previous arrow to navigate to earlier month at (464, 400) on iframe >> nth=0 >> internal:control=enter-frame >> .ui-icon.ui-icon-circle-trian
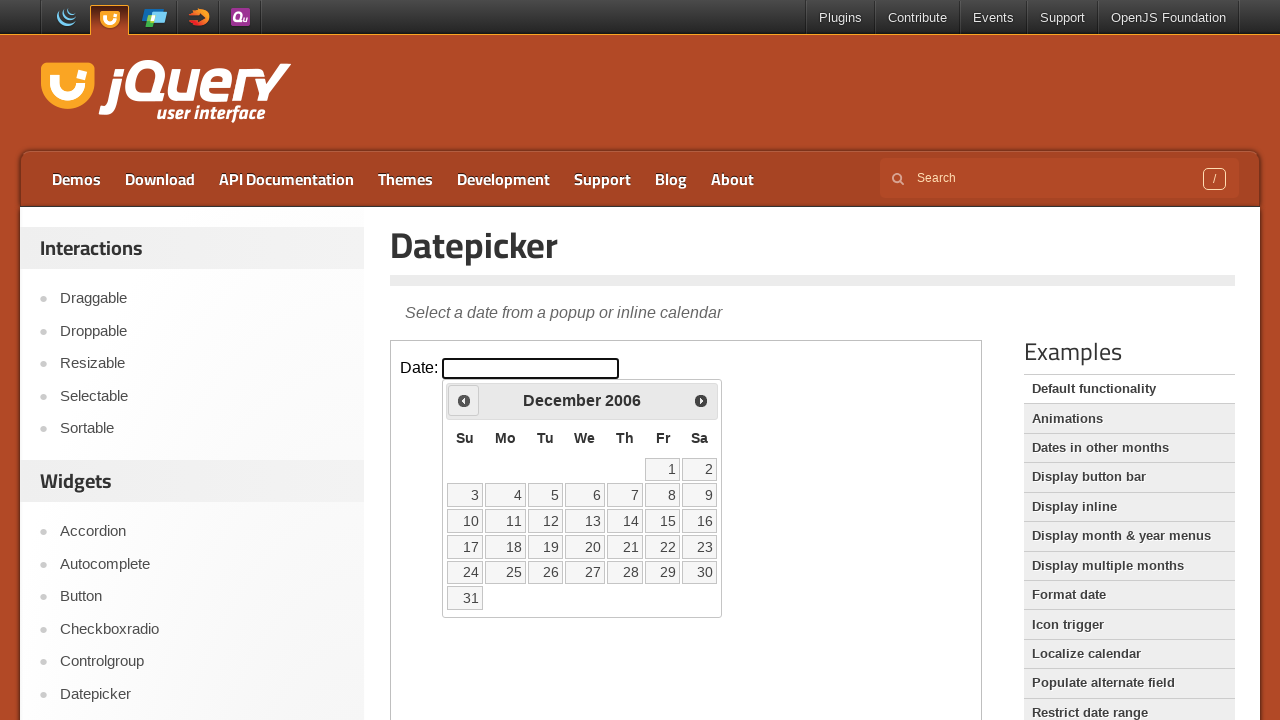

Checked current date: December 2006
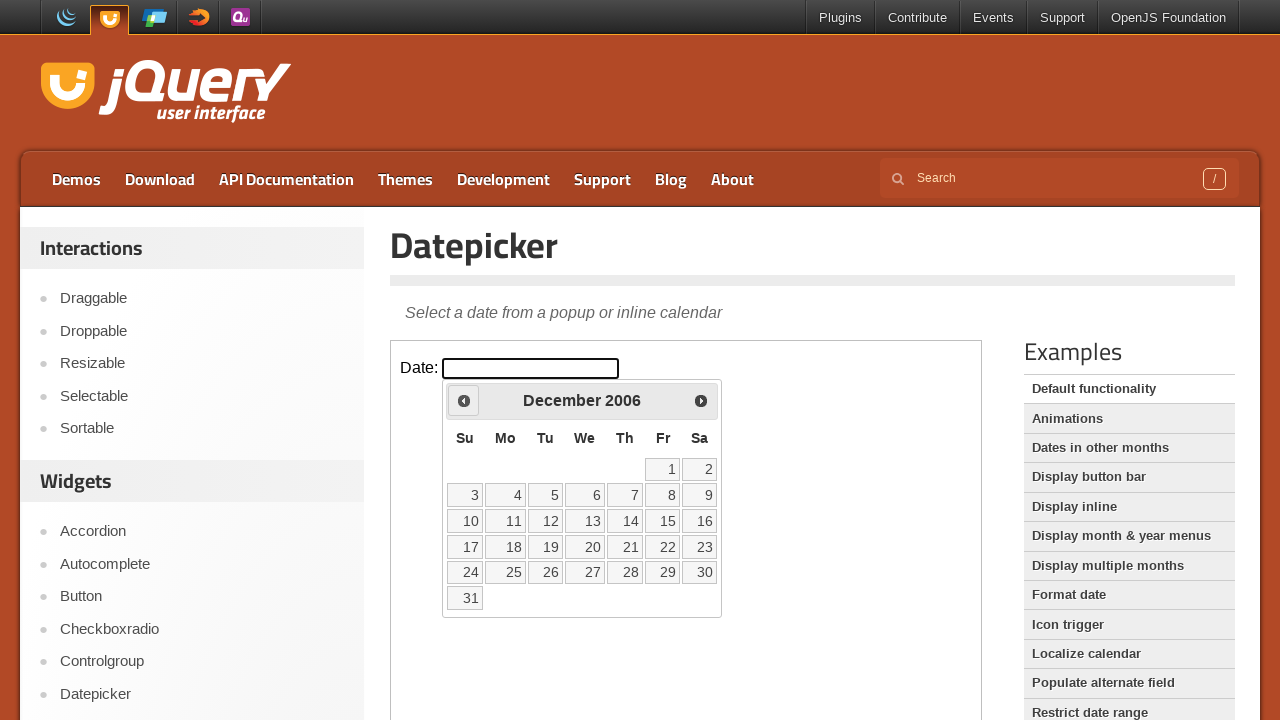

Clicked previous arrow to navigate to earlier month at (464, 400) on iframe >> nth=0 >> internal:control=enter-frame >> .ui-icon.ui-icon-circle-trian
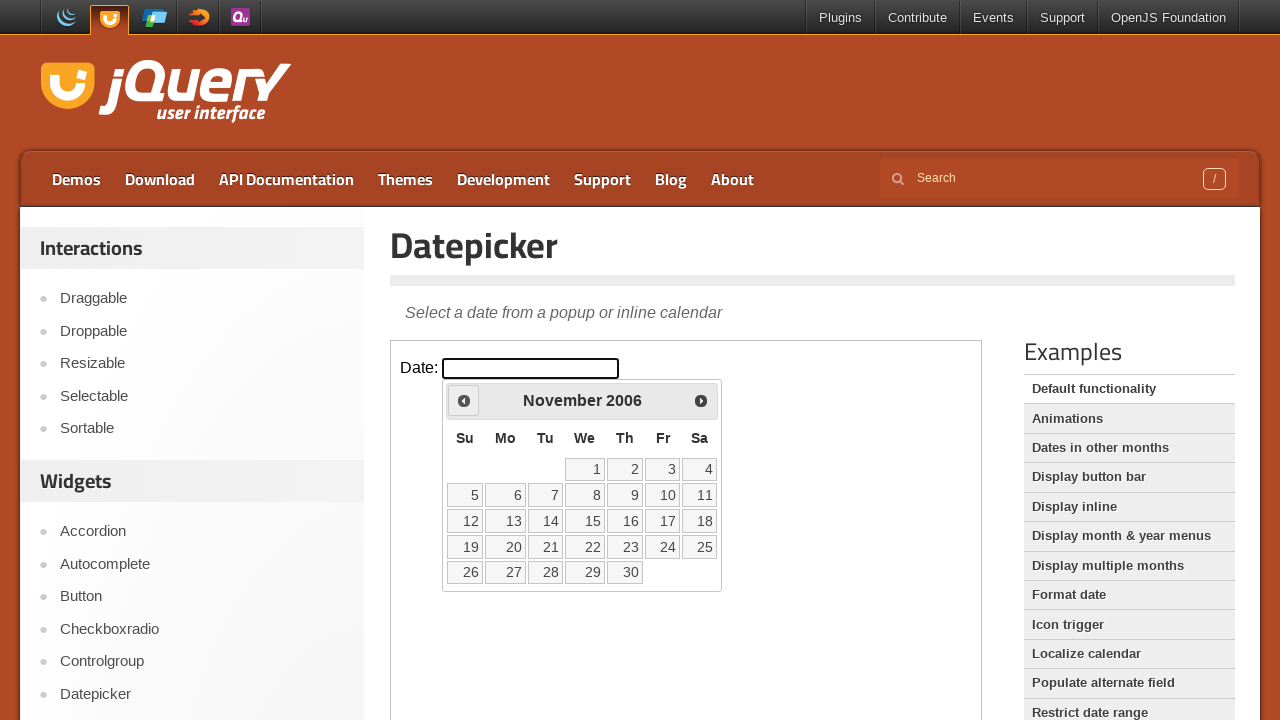

Checked current date: November 2006
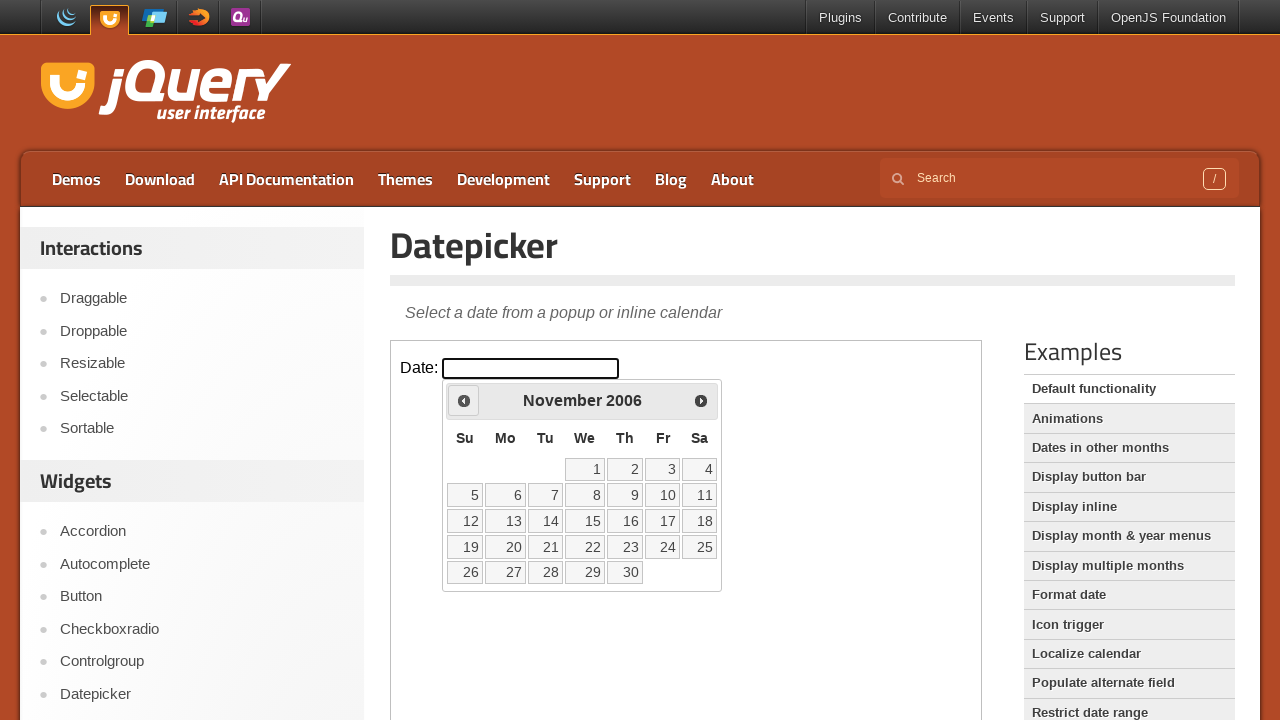

Clicked previous arrow to navigate to earlier month at (464, 400) on iframe >> nth=0 >> internal:control=enter-frame >> .ui-icon.ui-icon-circle-trian
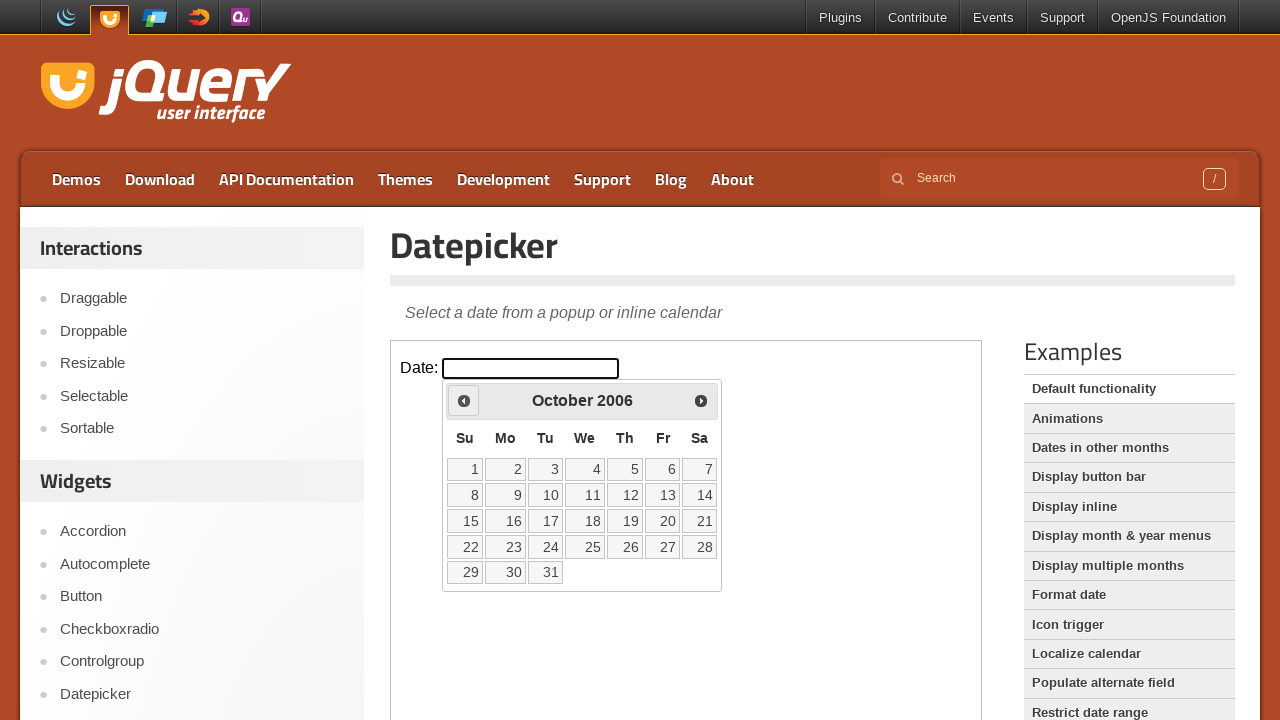

Checked current date: October 2006
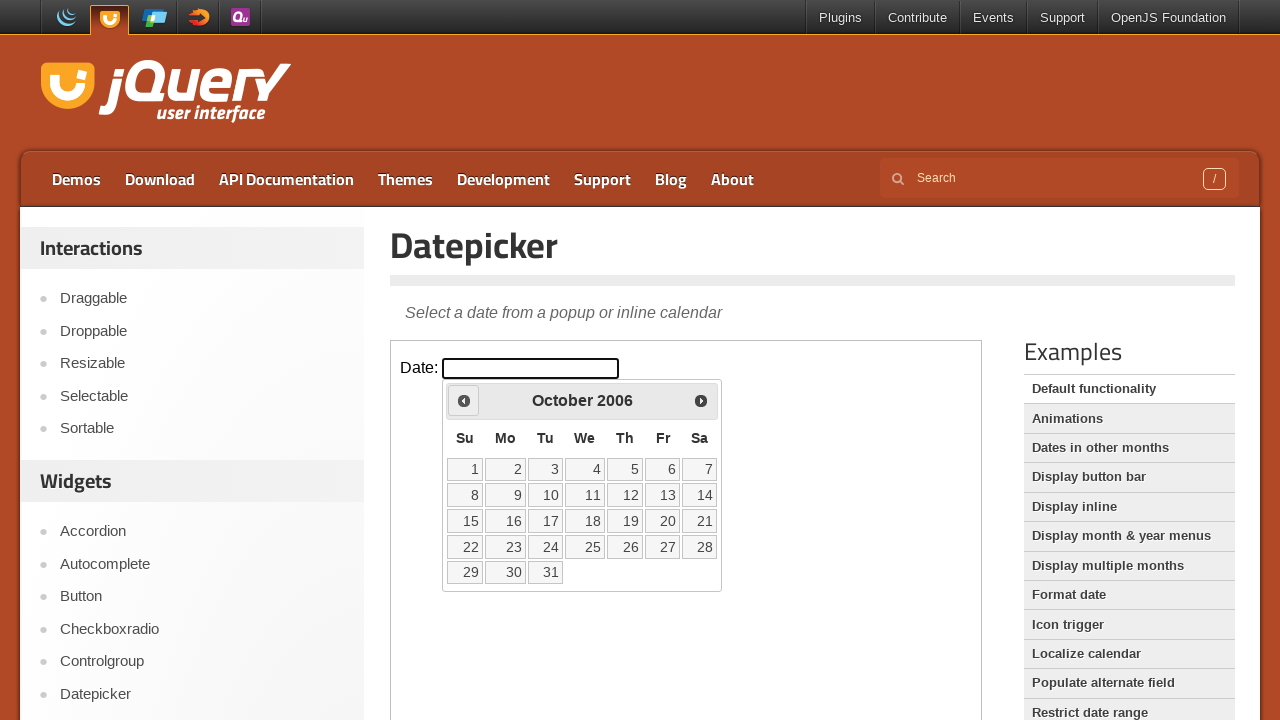

Clicked previous arrow to navigate to earlier month at (464, 400) on iframe >> nth=0 >> internal:control=enter-frame >> .ui-icon.ui-icon-circle-trian
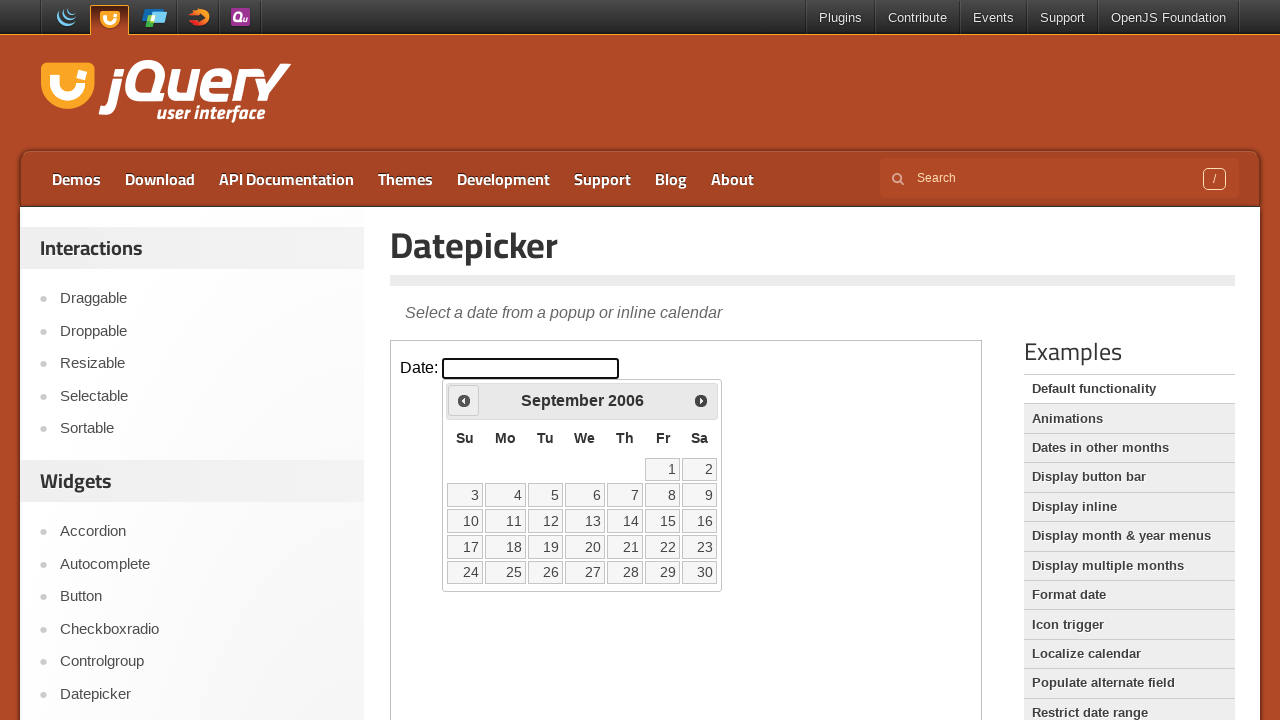

Checked current date: September 2006
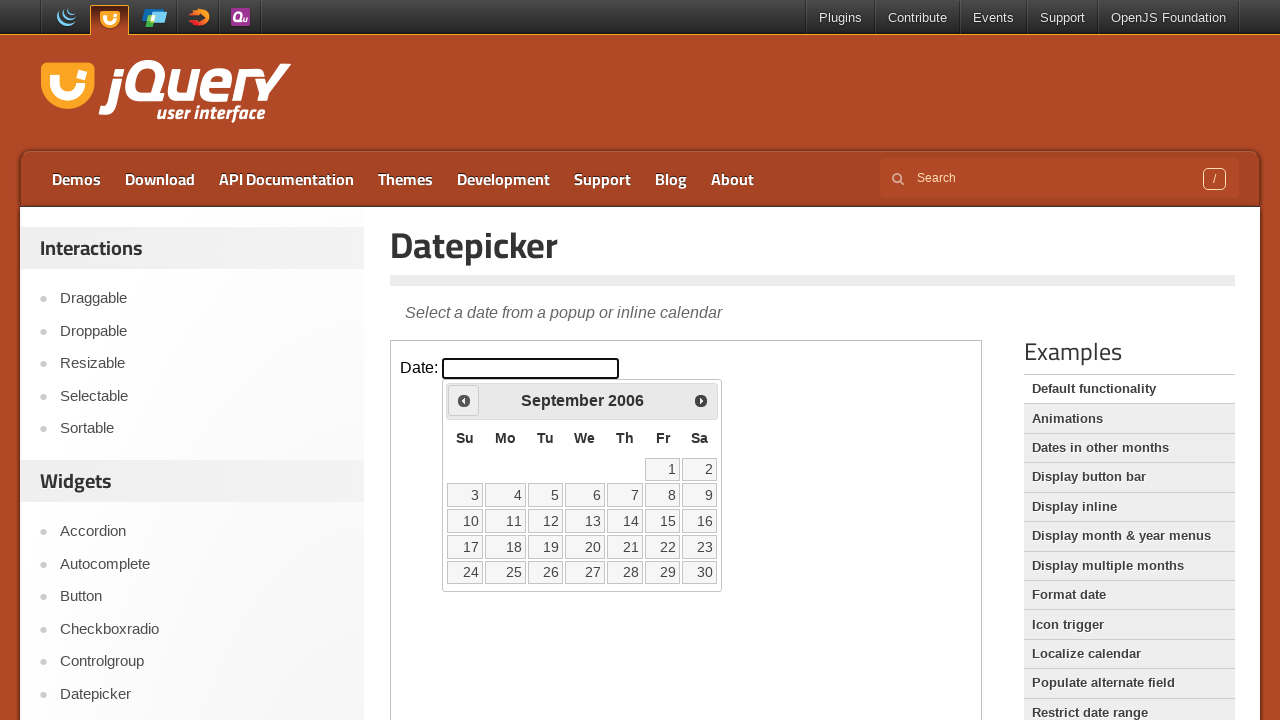

Clicked previous arrow to navigate to earlier month at (464, 400) on iframe >> nth=0 >> internal:control=enter-frame >> .ui-icon.ui-icon-circle-trian
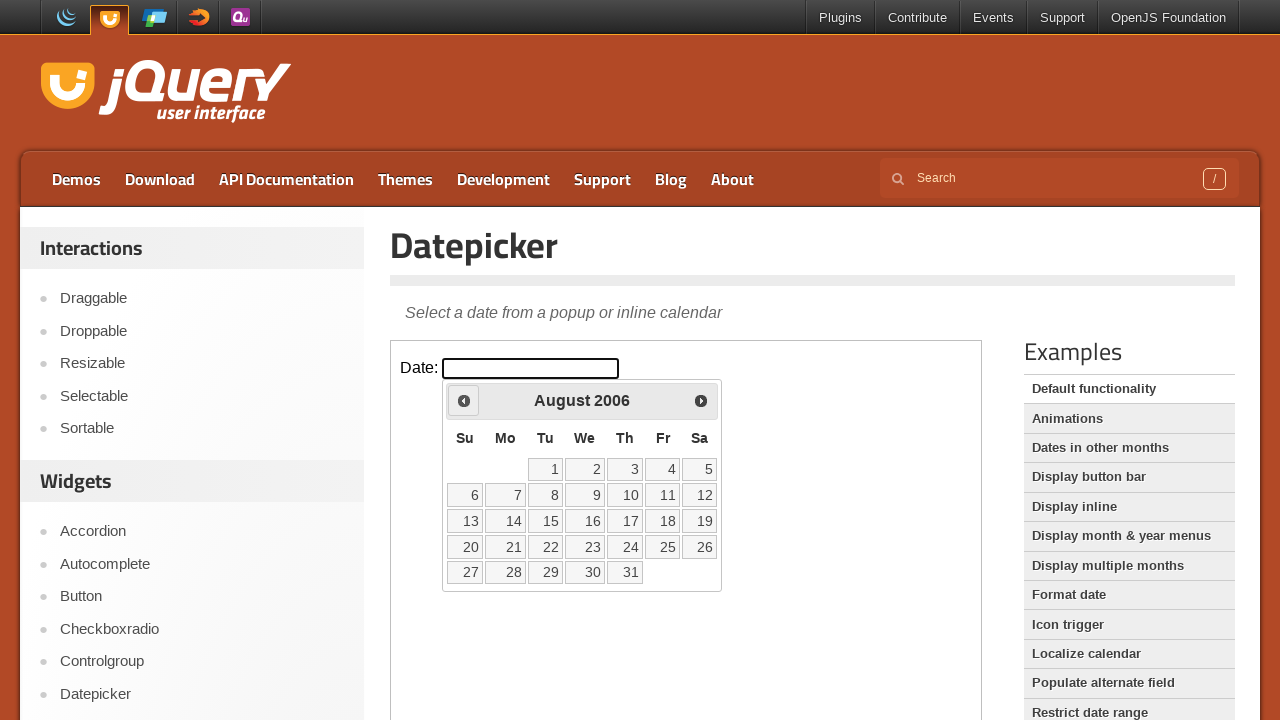

Checked current date: August 2006
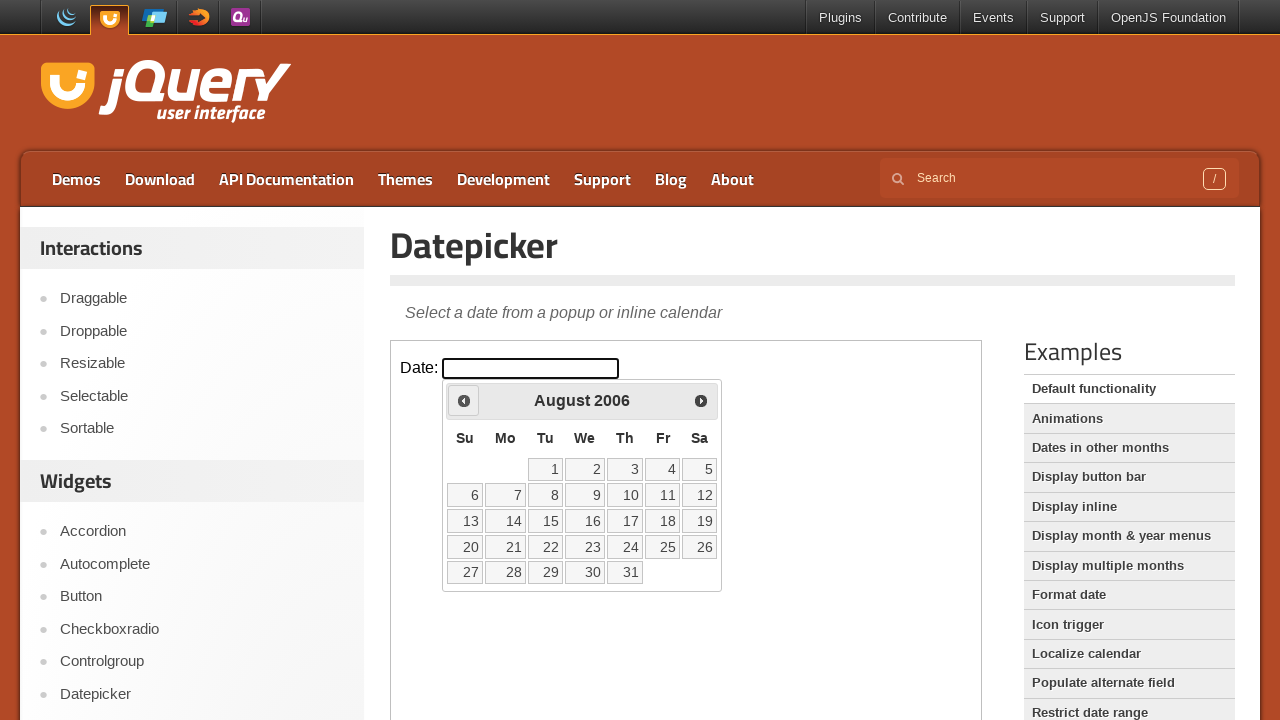

Clicked previous arrow to navigate to earlier month at (464, 400) on iframe >> nth=0 >> internal:control=enter-frame >> .ui-icon.ui-icon-circle-trian
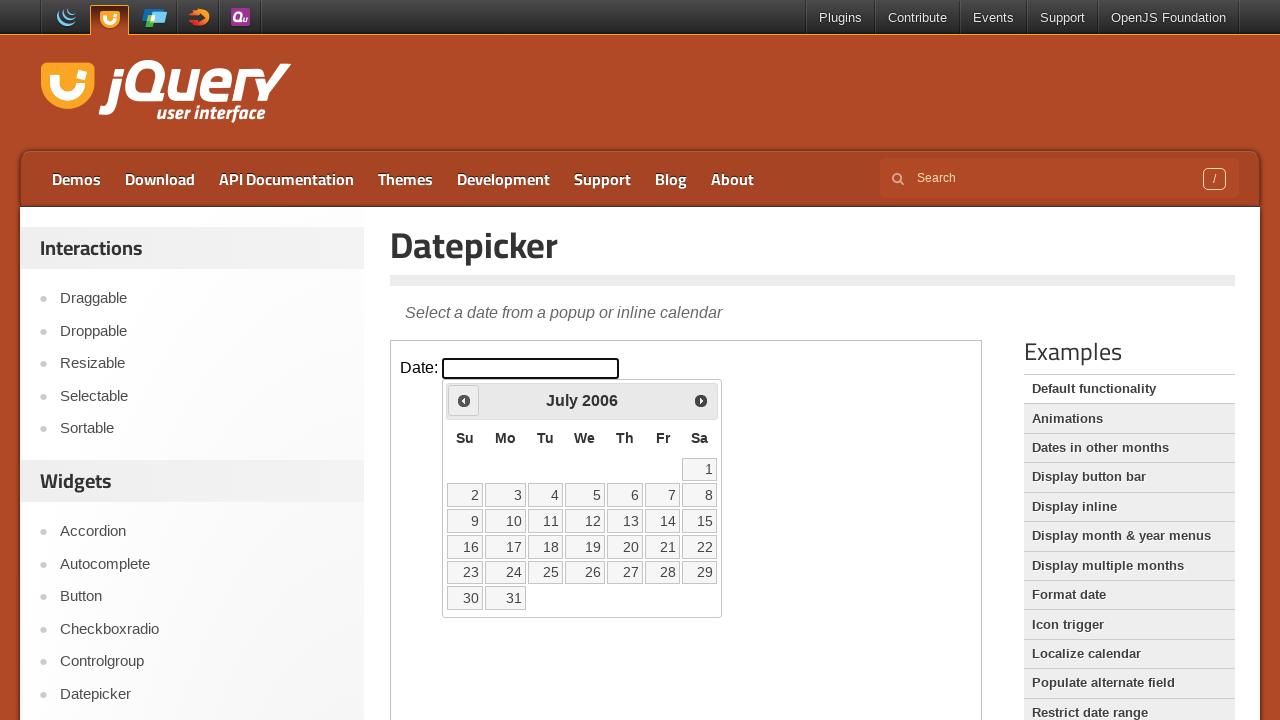

Checked current date: July 2006
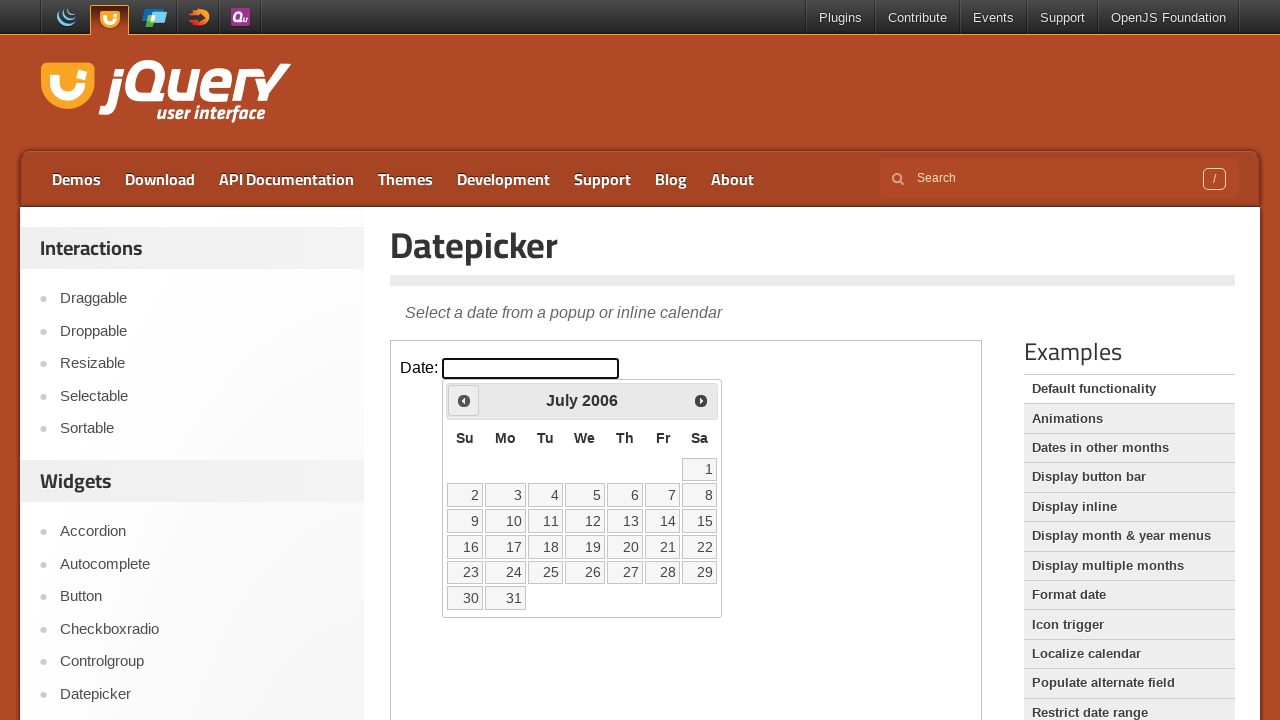

Clicked previous arrow to navigate to earlier month at (464, 400) on iframe >> nth=0 >> internal:control=enter-frame >> .ui-icon.ui-icon-circle-trian
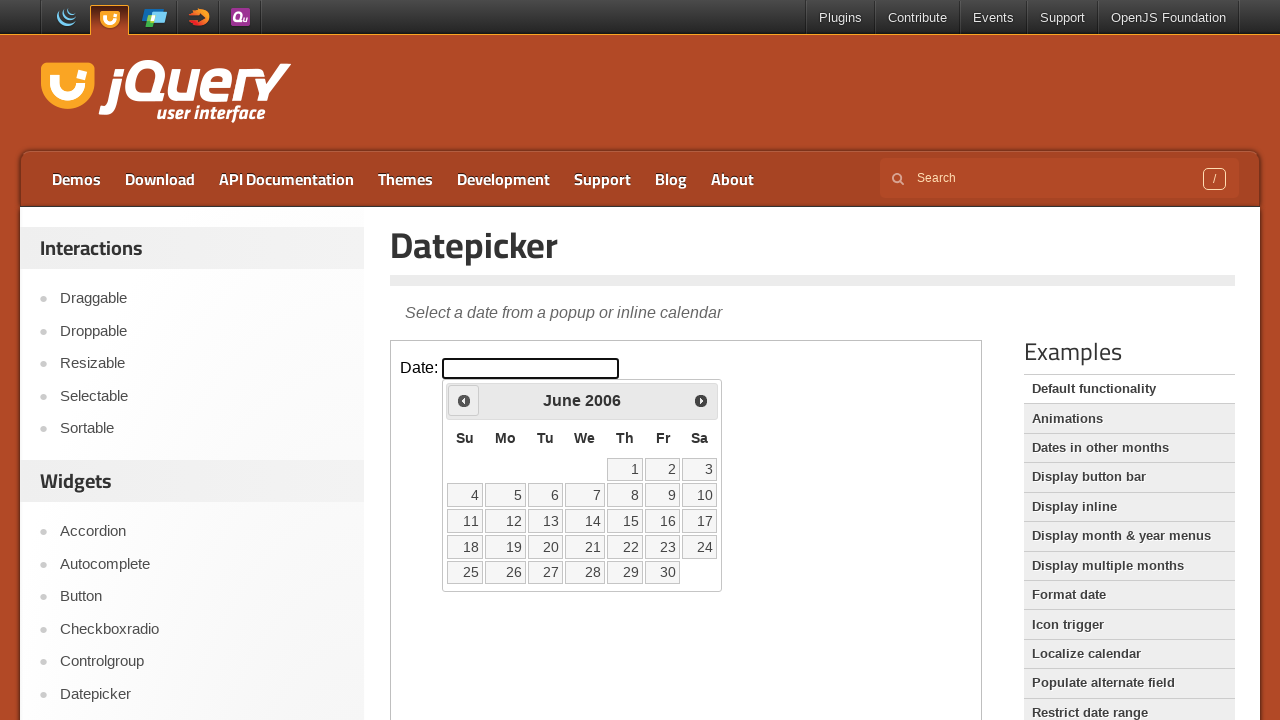

Checked current date: June 2006
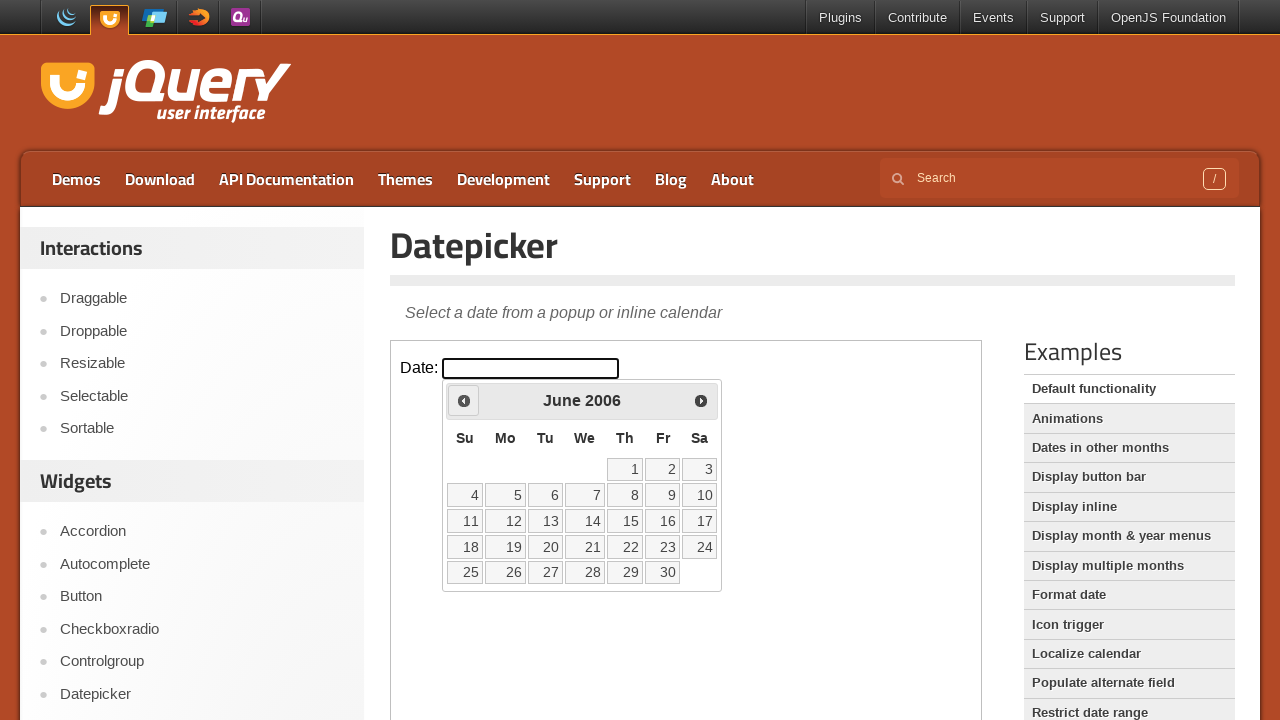

Clicked previous arrow to navigate to earlier month at (464, 400) on iframe >> nth=0 >> internal:control=enter-frame >> .ui-icon.ui-icon-circle-trian
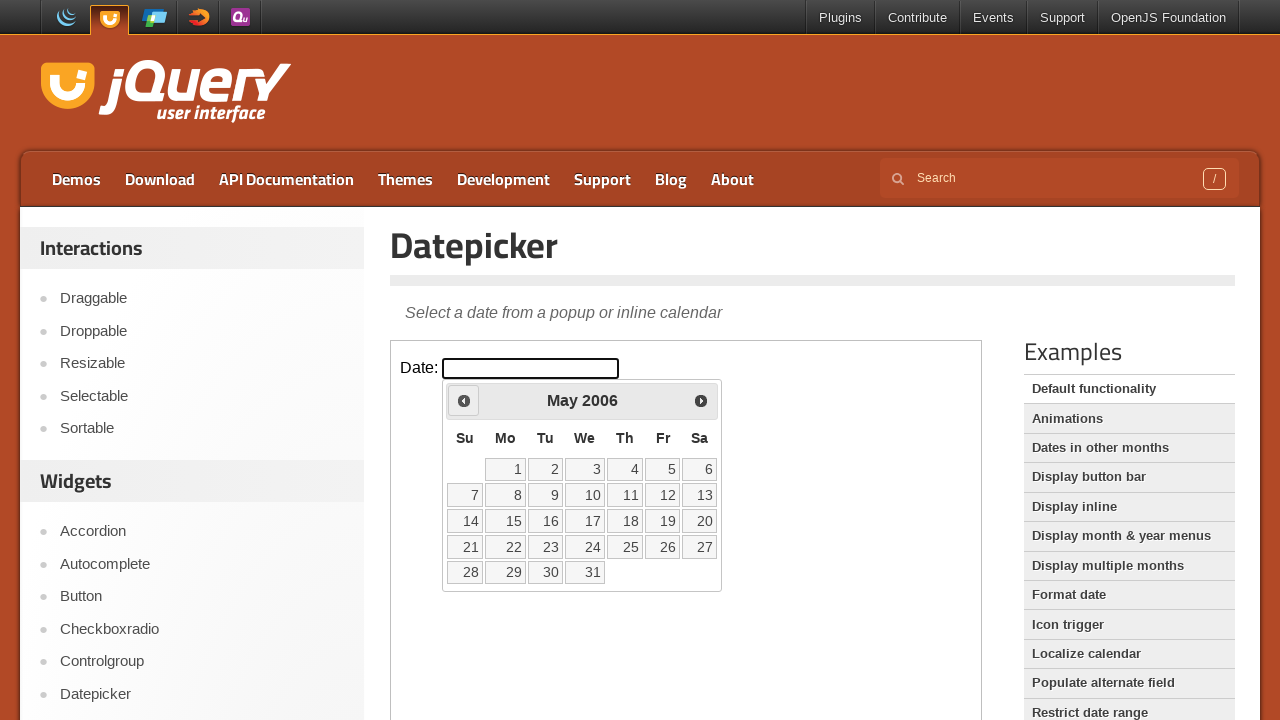

Checked current date: May 2006
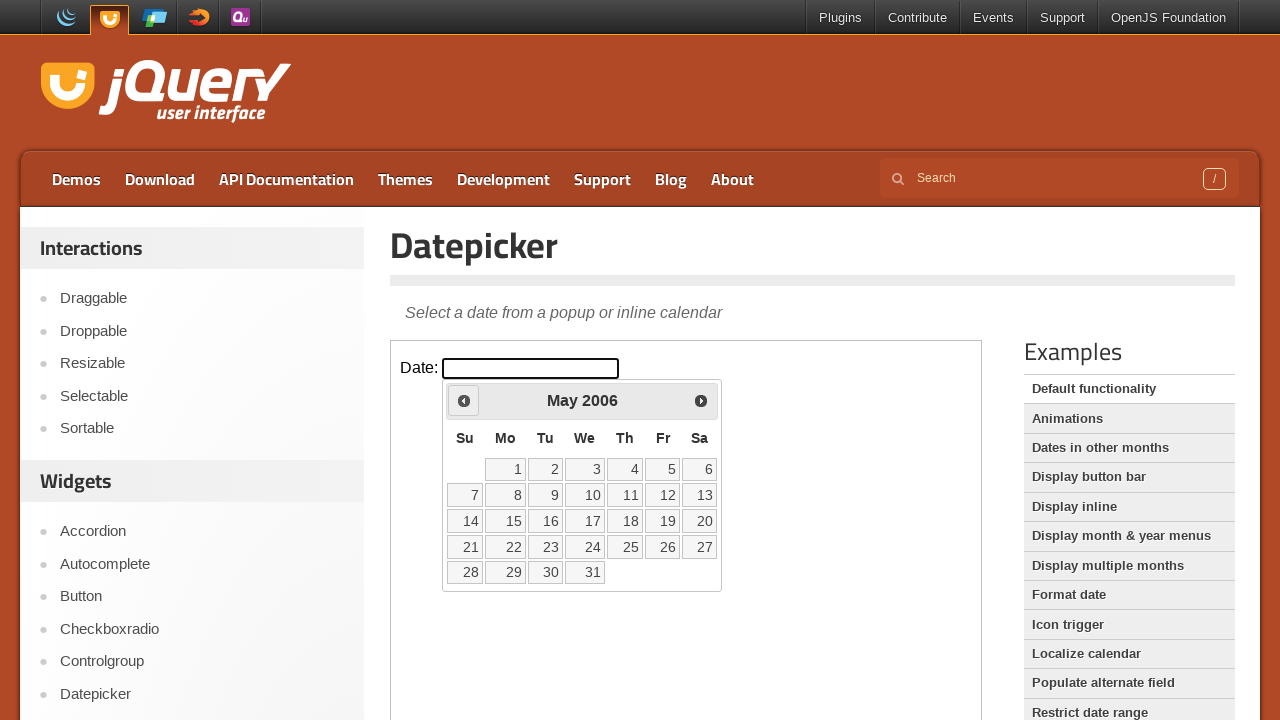

Clicked previous arrow to navigate to earlier month at (464, 400) on iframe >> nth=0 >> internal:control=enter-frame >> .ui-icon.ui-icon-circle-trian
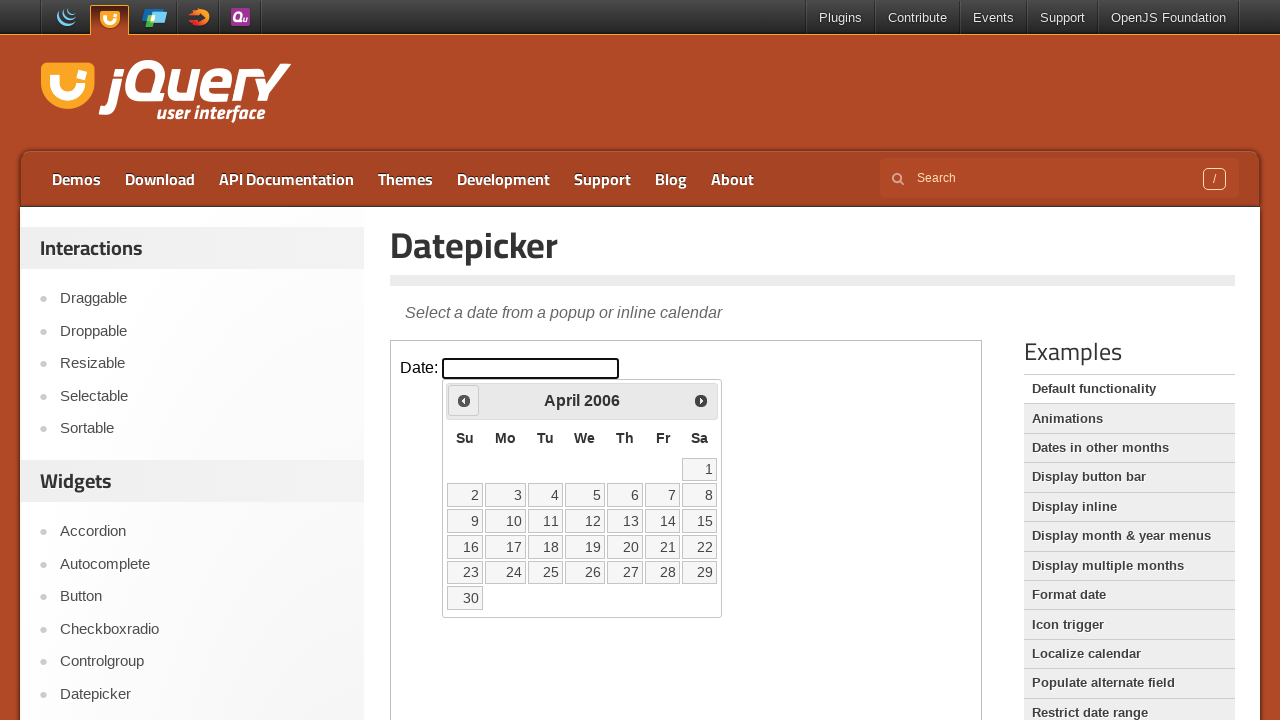

Checked current date: April 2006
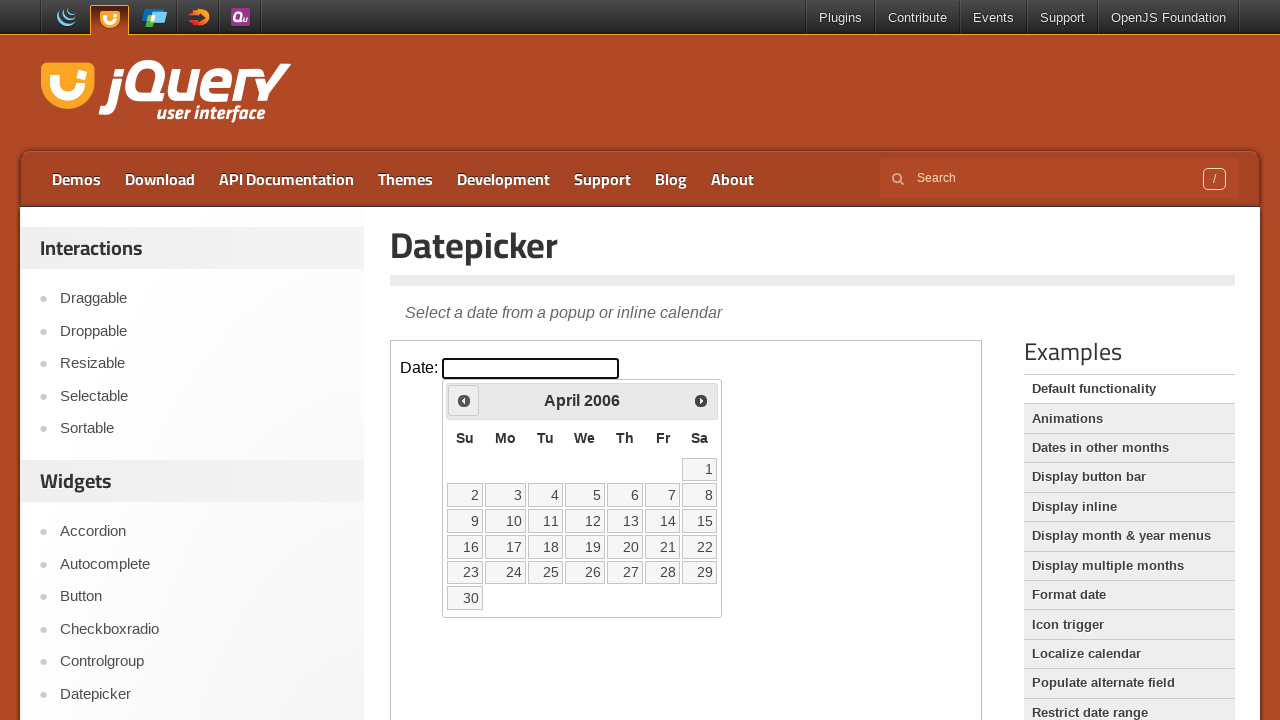

Clicked previous arrow to navigate to earlier month at (464, 400) on iframe >> nth=0 >> internal:control=enter-frame >> .ui-icon.ui-icon-circle-trian
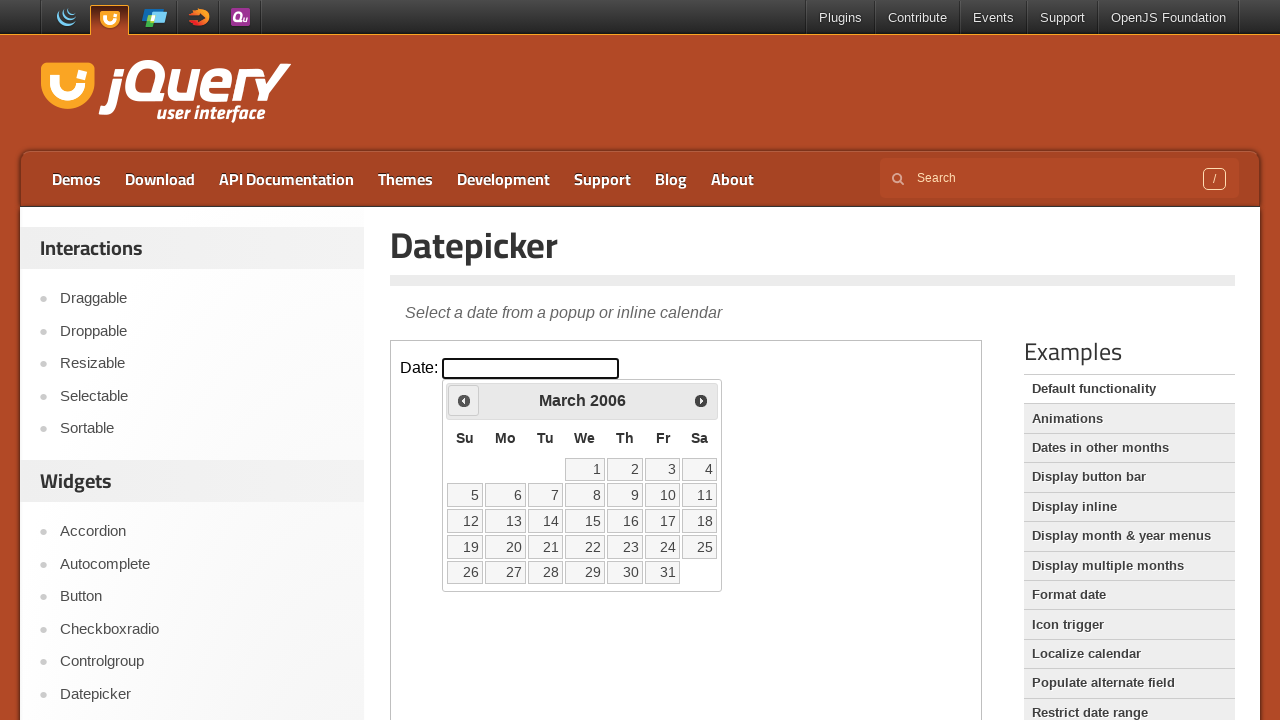

Checked current date: March 2006
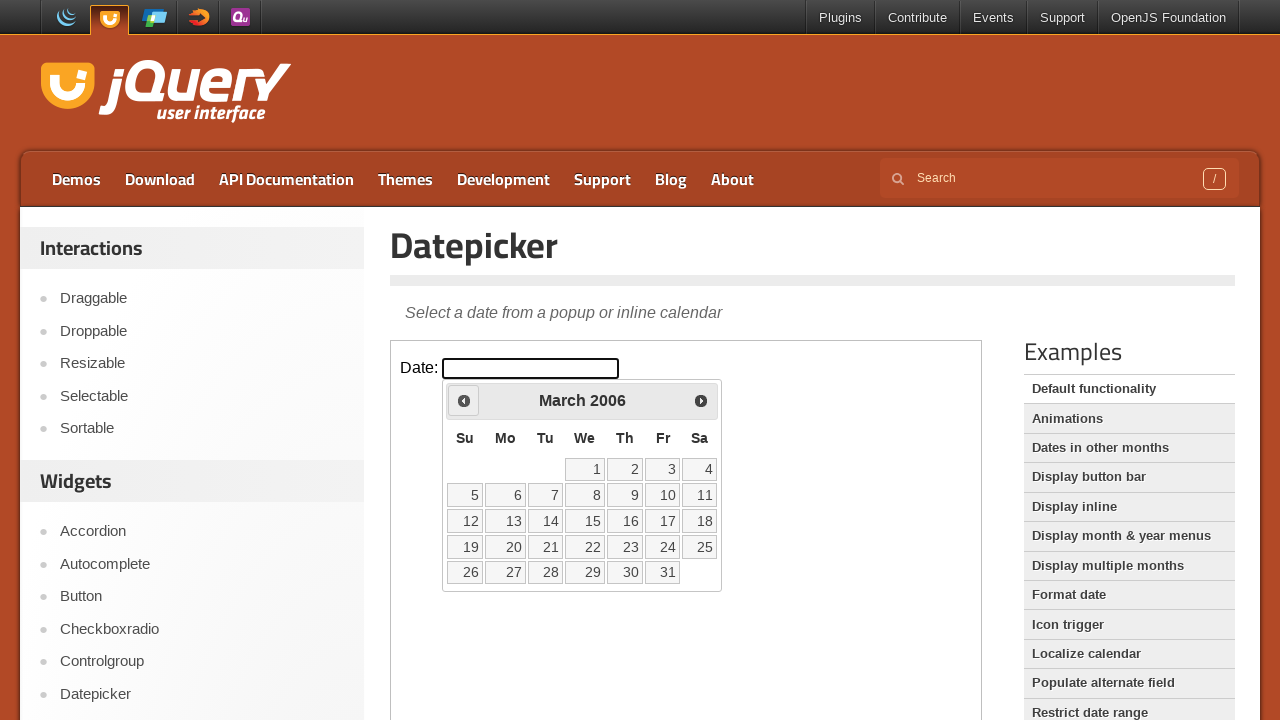

Clicked previous arrow to navigate to earlier month at (464, 400) on iframe >> nth=0 >> internal:control=enter-frame >> .ui-icon.ui-icon-circle-trian
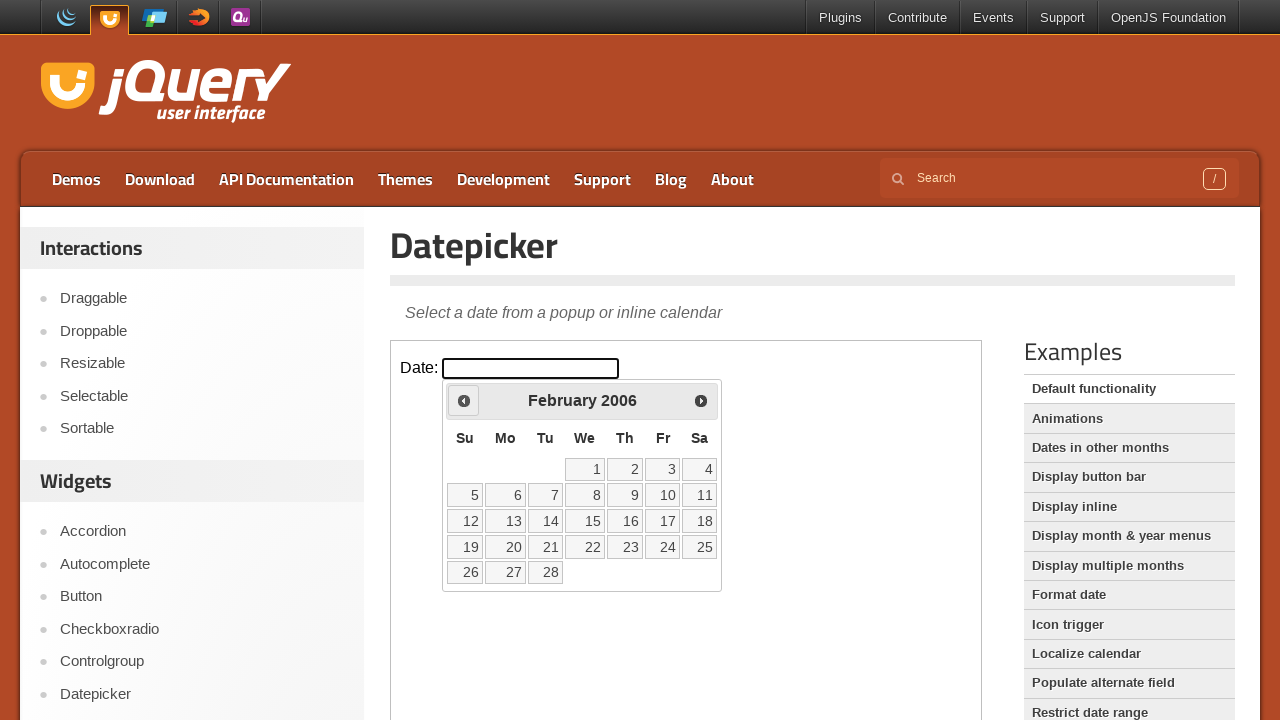

Checked current date: February 2006
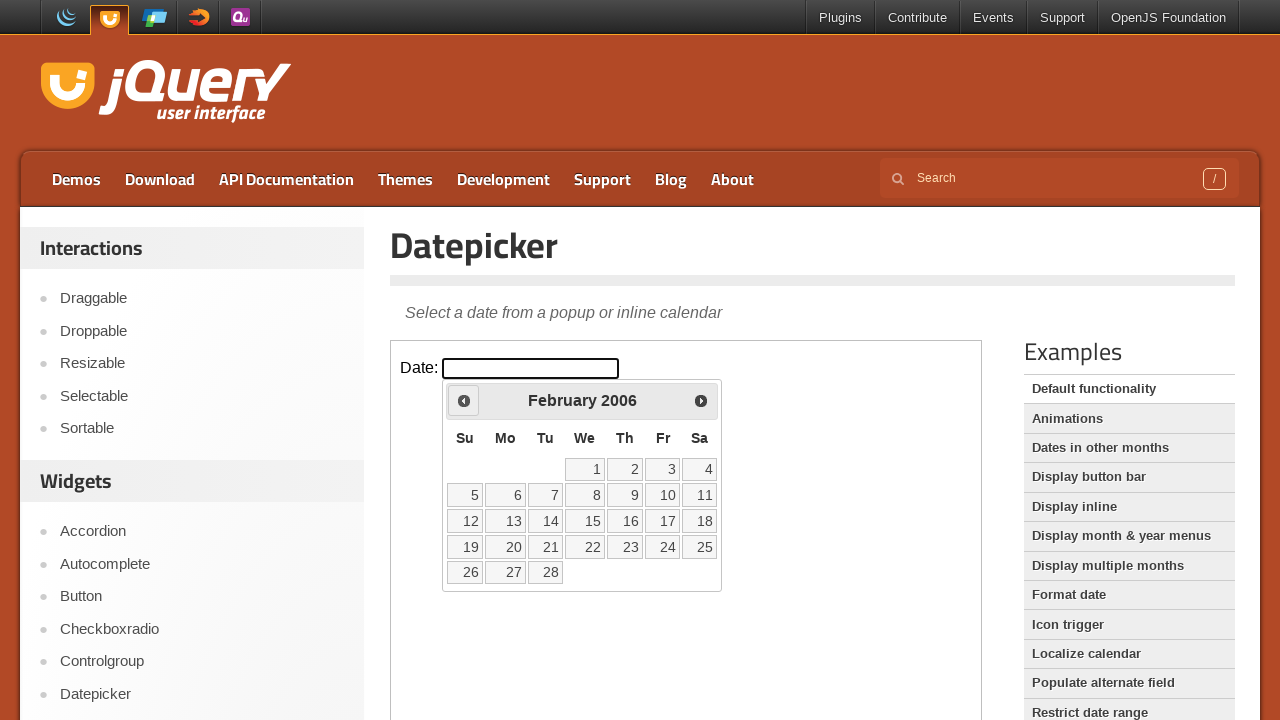

Clicked previous arrow to navigate to earlier month at (464, 400) on iframe >> nth=0 >> internal:control=enter-frame >> .ui-icon.ui-icon-circle-trian
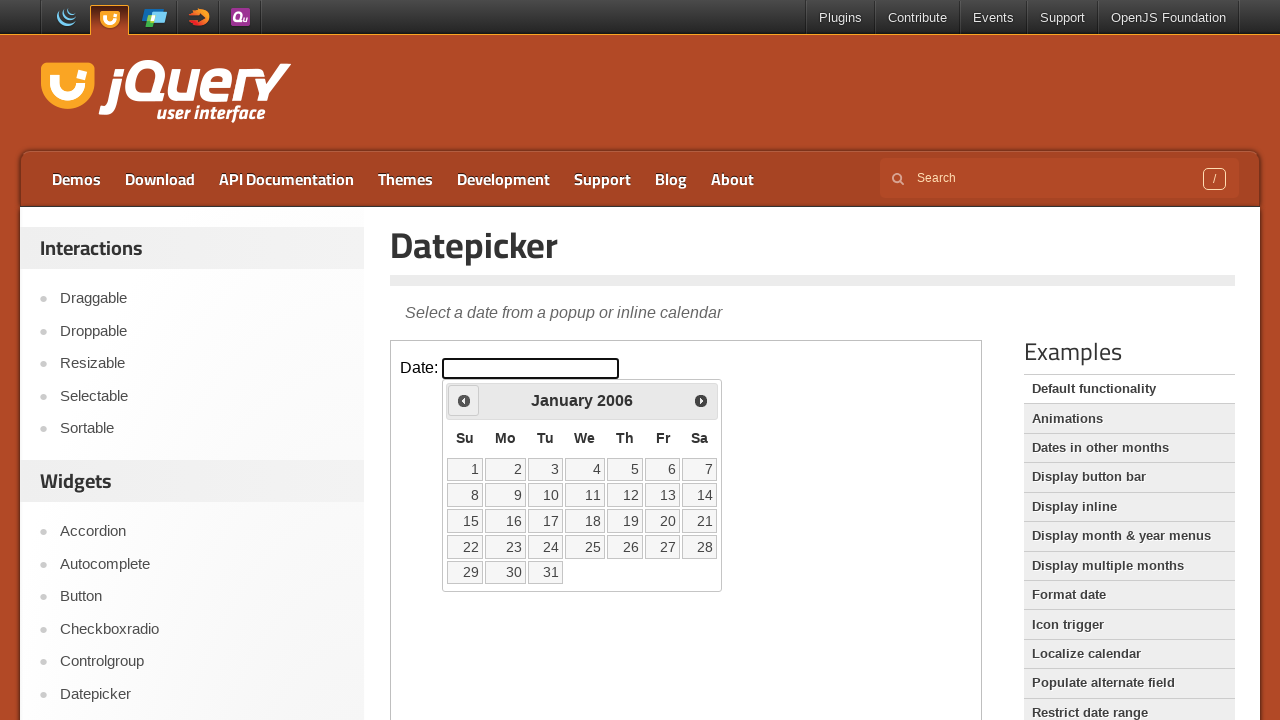

Checked current date: January 2006
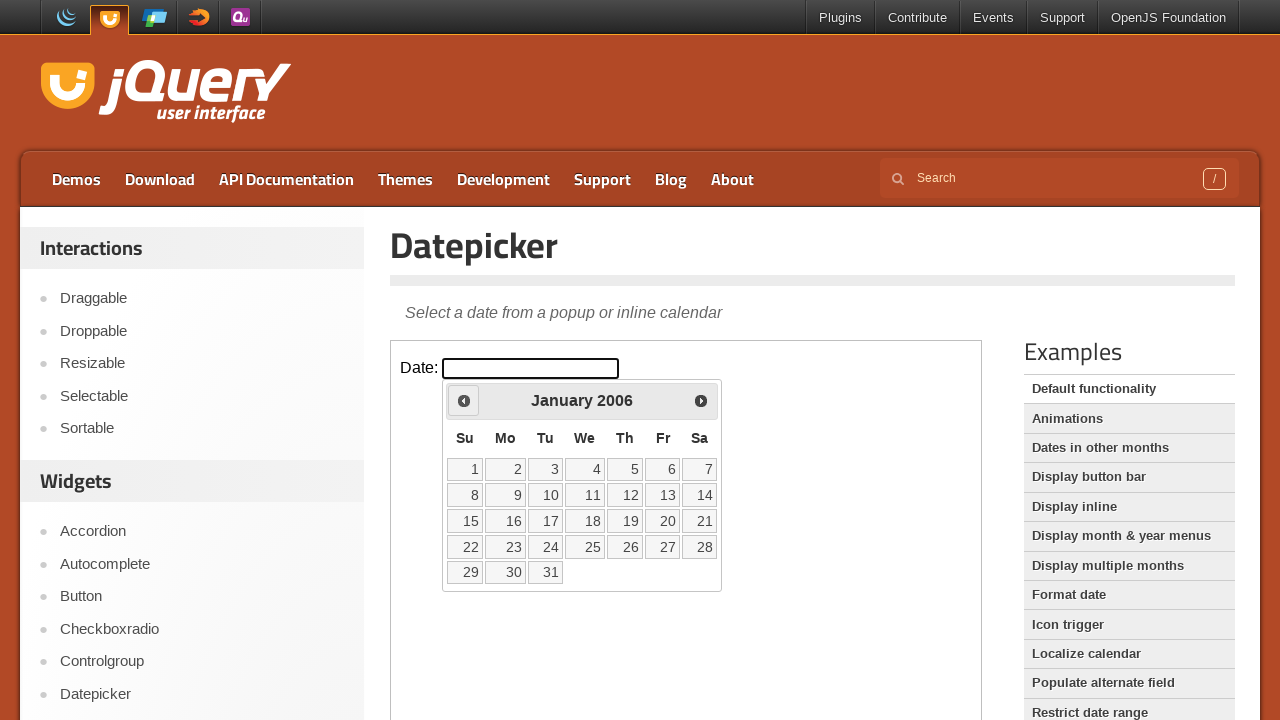

Clicked previous arrow to navigate to earlier month at (464, 400) on iframe >> nth=0 >> internal:control=enter-frame >> .ui-icon.ui-icon-circle-trian
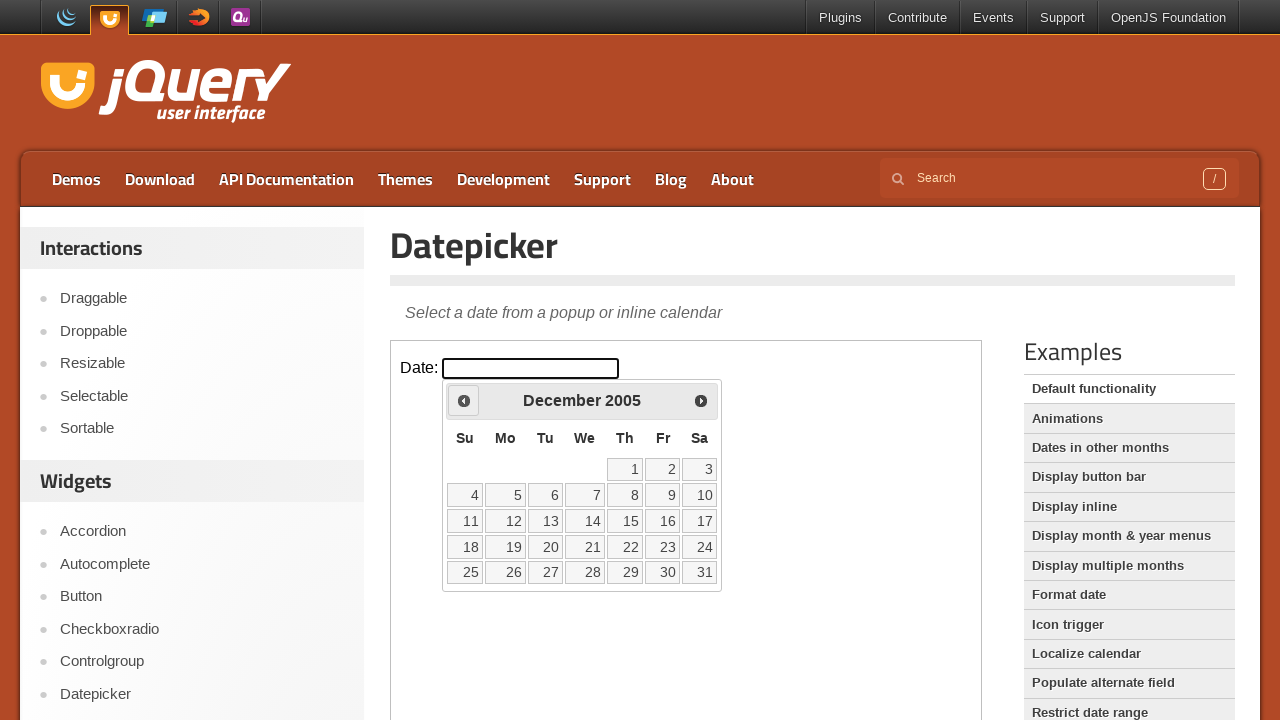

Checked current date: December 2005
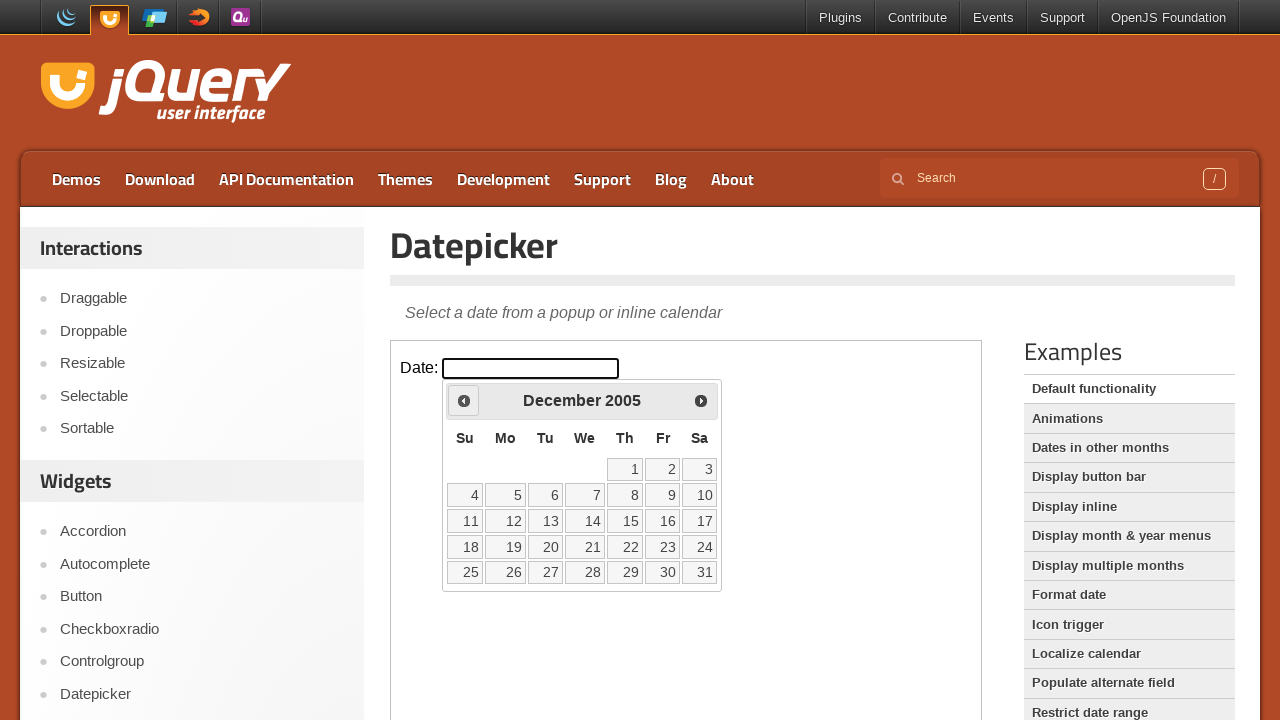

Clicked previous arrow to navigate to earlier month at (464, 400) on iframe >> nth=0 >> internal:control=enter-frame >> .ui-icon.ui-icon-circle-trian
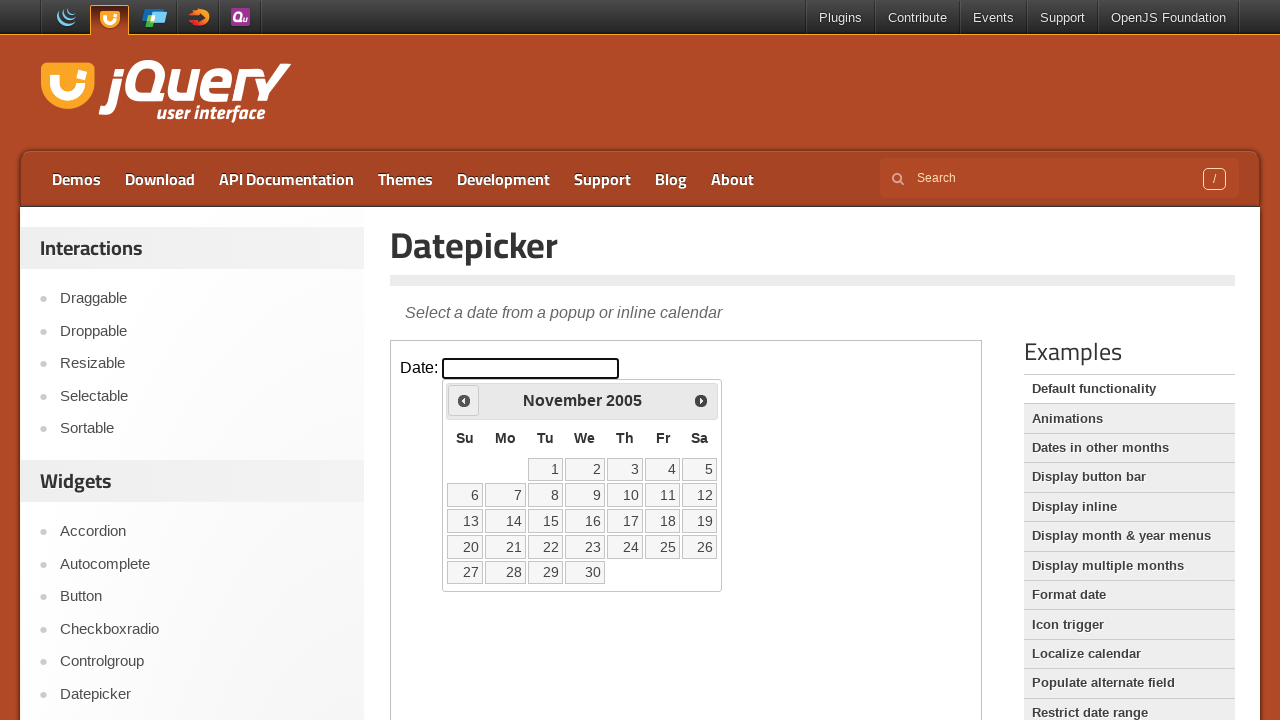

Checked current date: November 2005
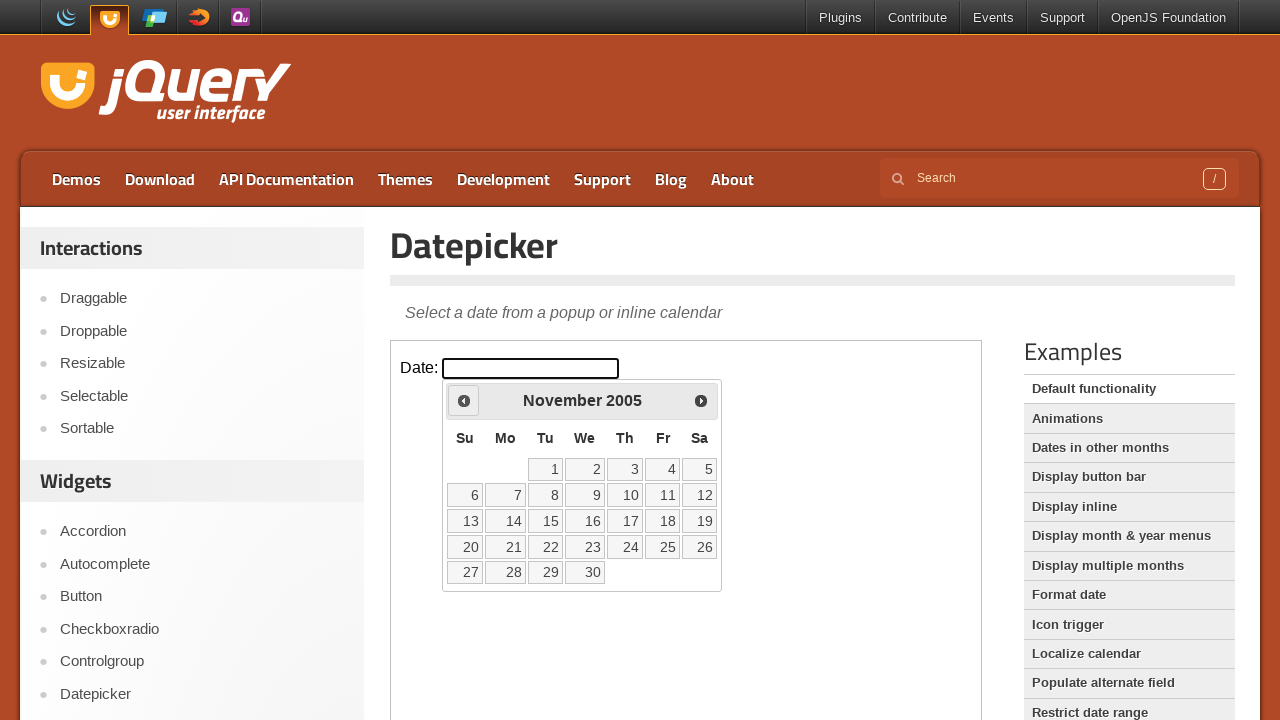

Clicked previous arrow to navigate to earlier month at (464, 400) on iframe >> nth=0 >> internal:control=enter-frame >> .ui-icon.ui-icon-circle-trian
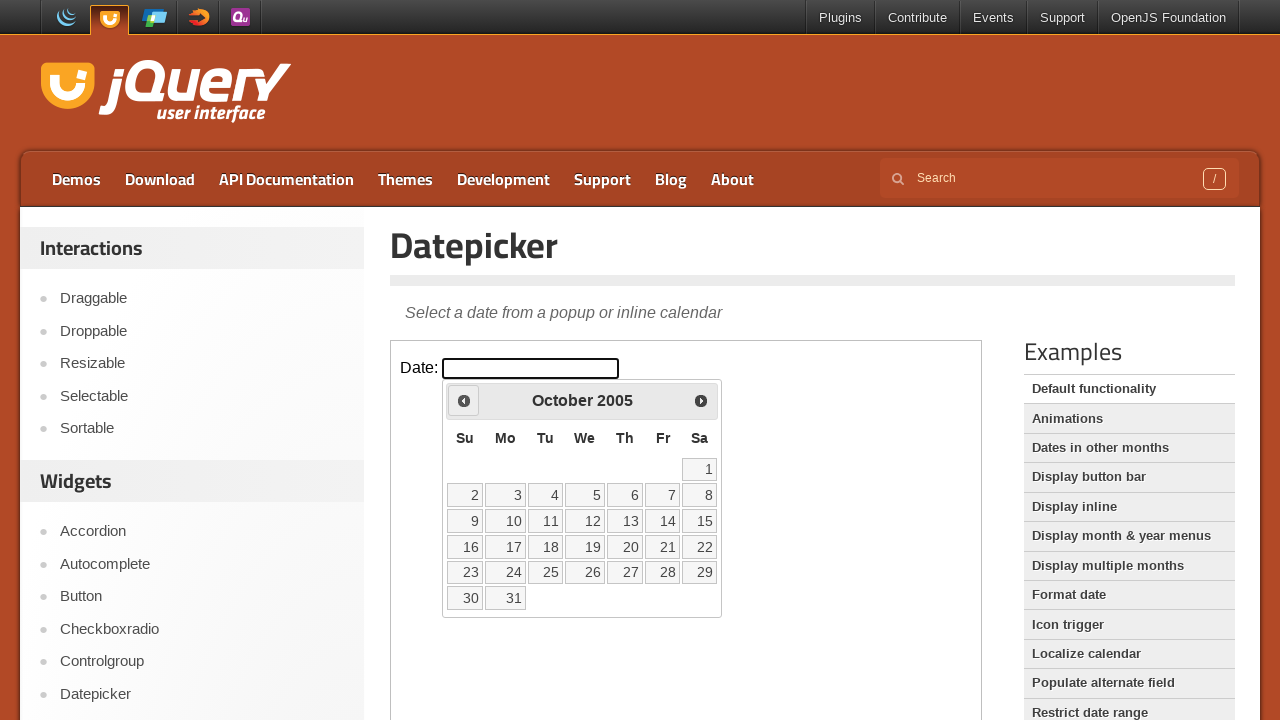

Checked current date: October 2005
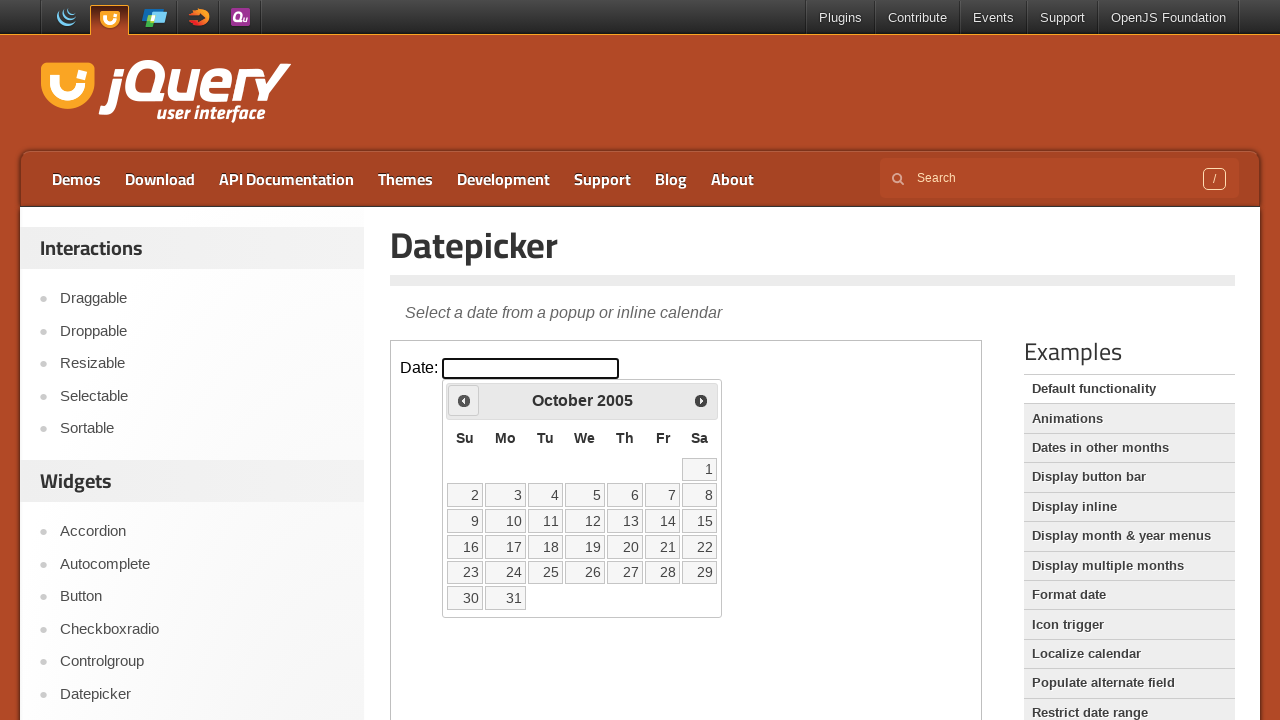

Clicked previous arrow to navigate to earlier month at (464, 400) on iframe >> nth=0 >> internal:control=enter-frame >> .ui-icon.ui-icon-circle-trian
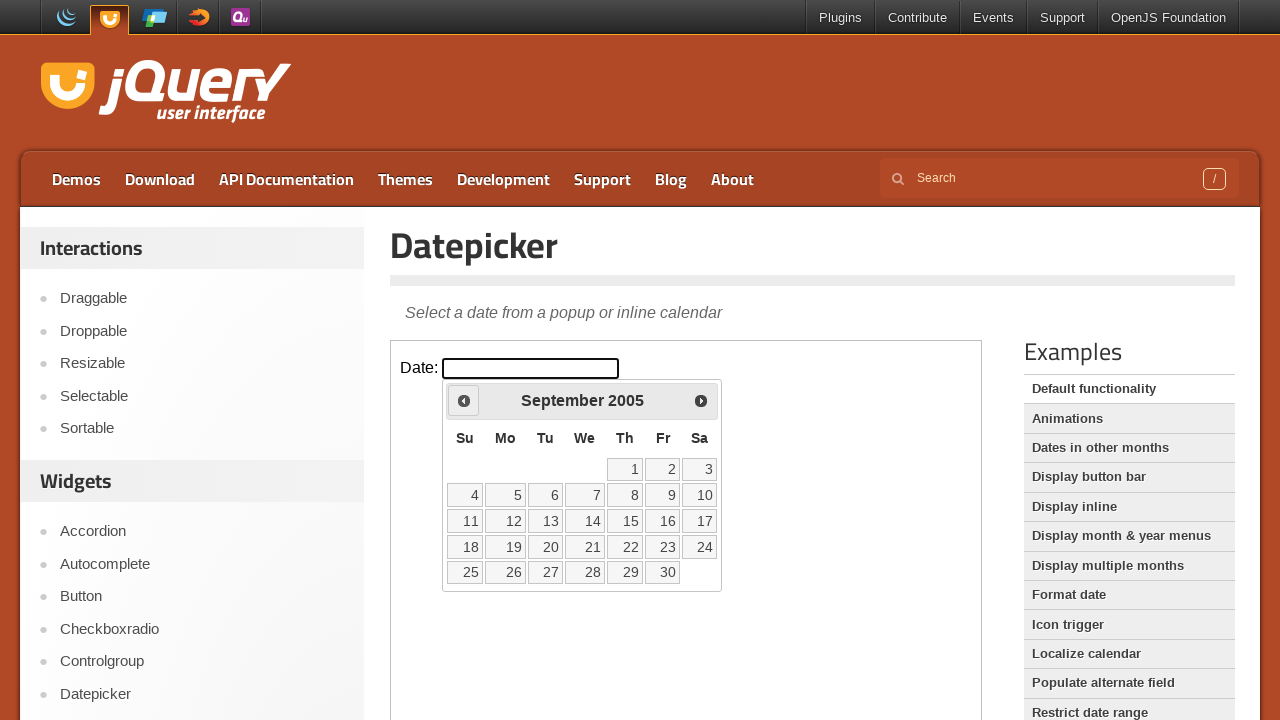

Checked current date: September 2005
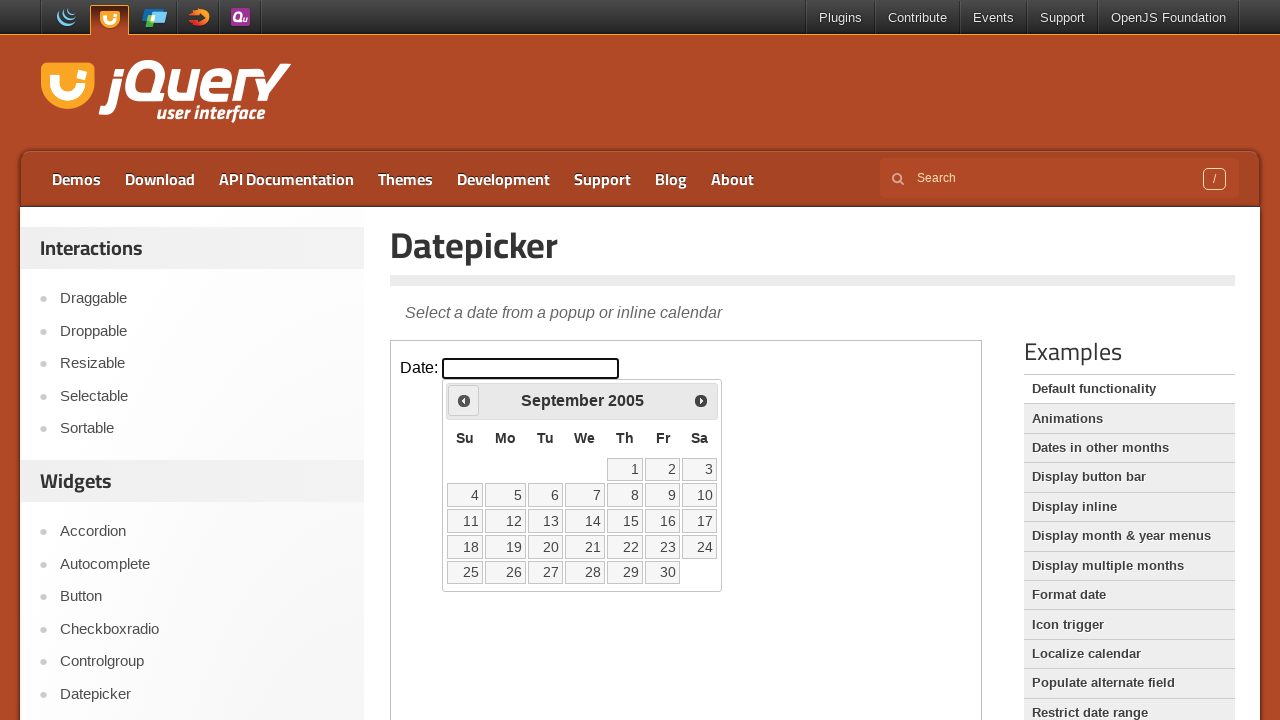

Clicked previous arrow to navigate to earlier month at (464, 400) on iframe >> nth=0 >> internal:control=enter-frame >> .ui-icon.ui-icon-circle-trian
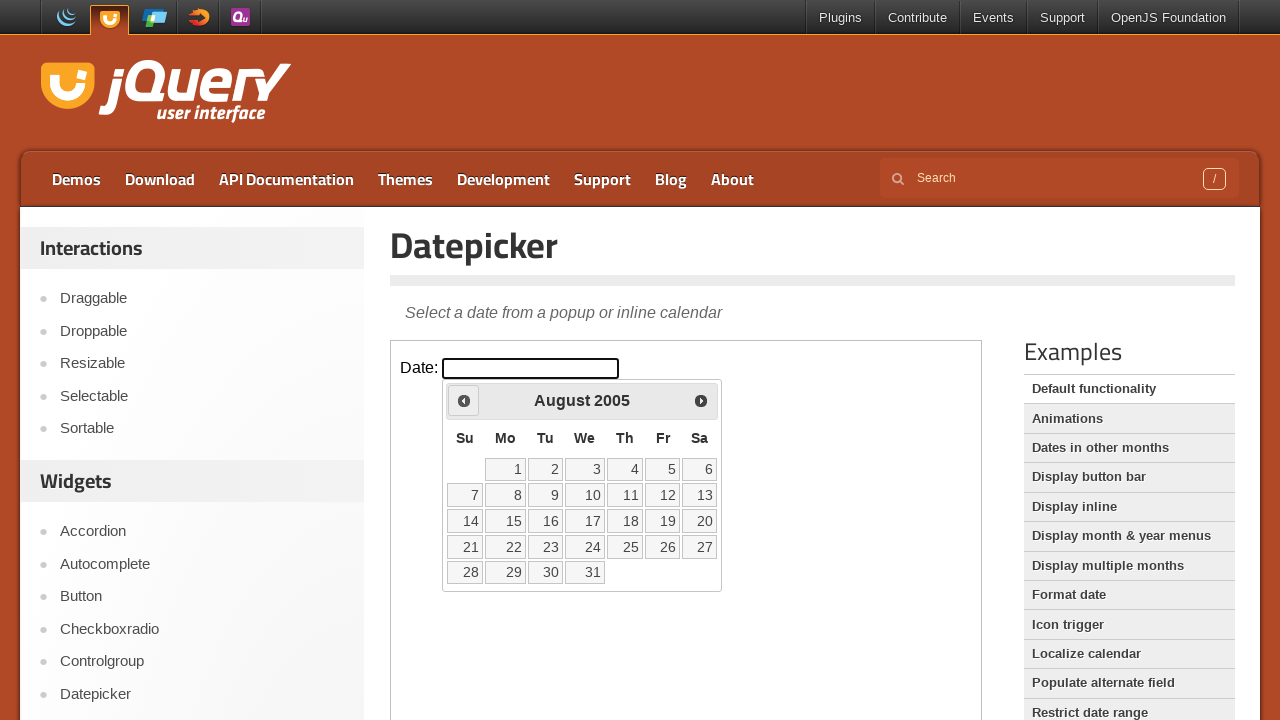

Checked current date: August 2005
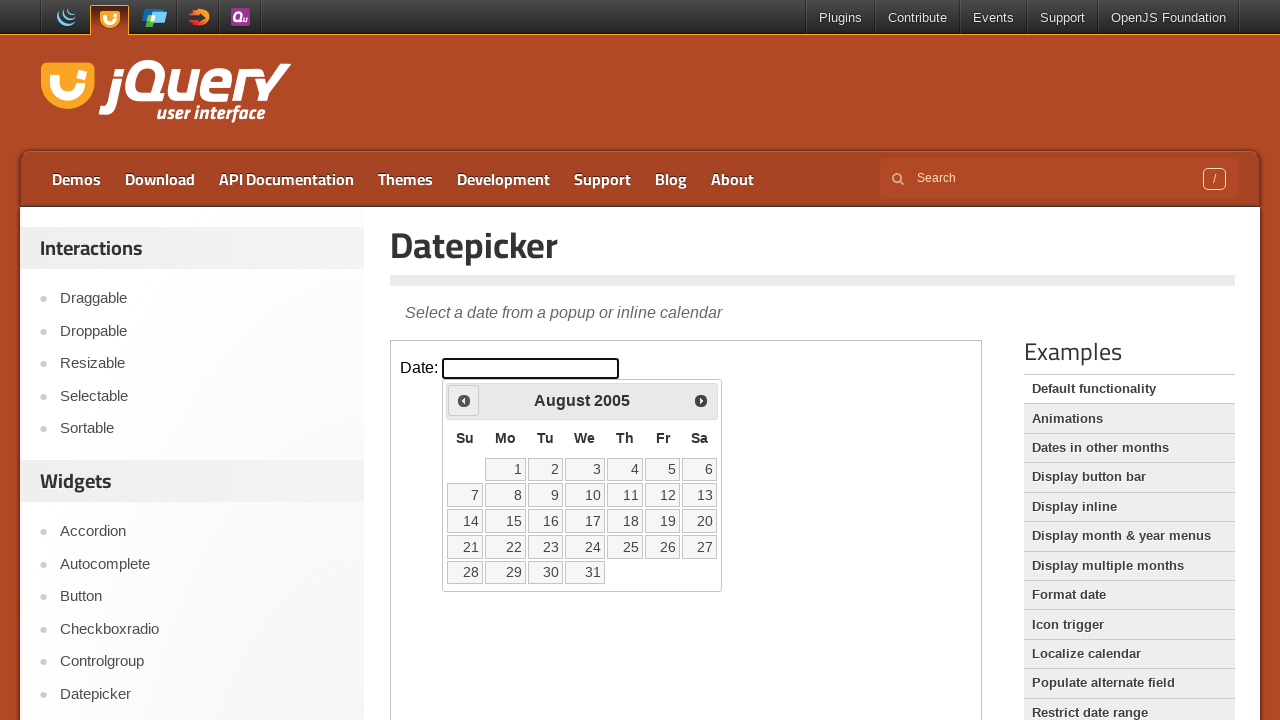

Clicked previous arrow to navigate to earlier month at (464, 400) on iframe >> nth=0 >> internal:control=enter-frame >> .ui-icon.ui-icon-circle-trian
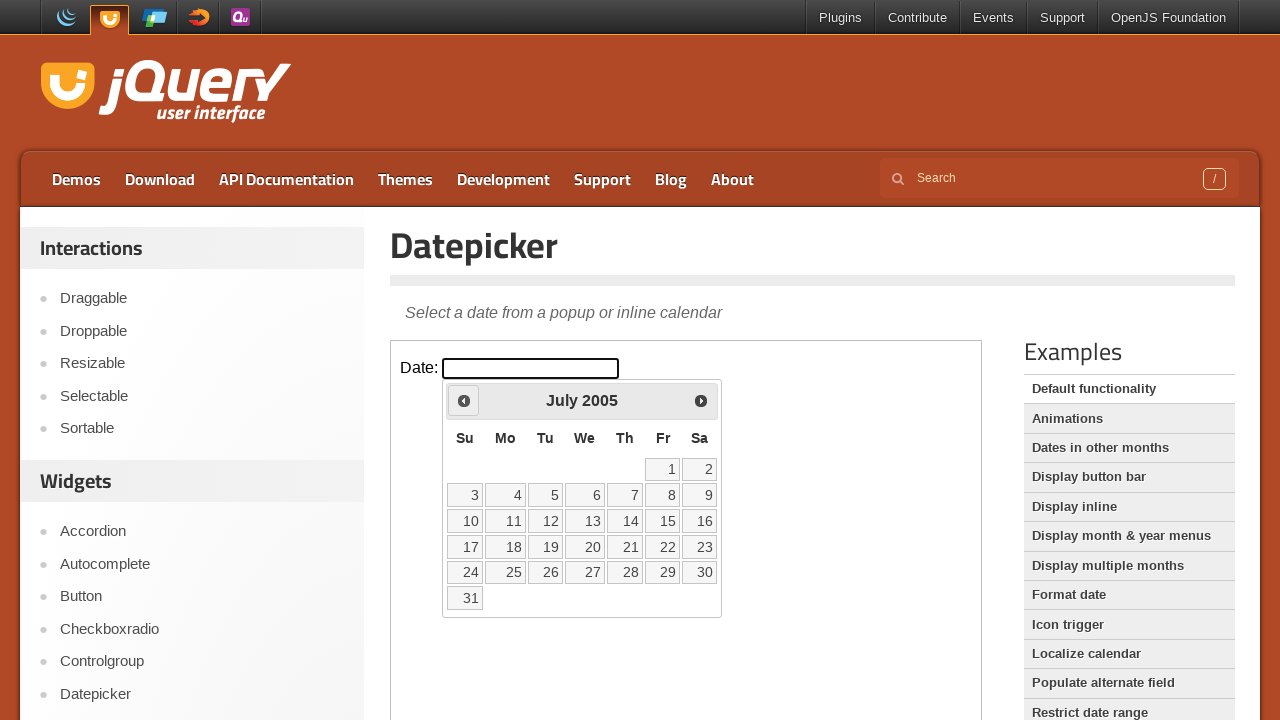

Checked current date: July 2005
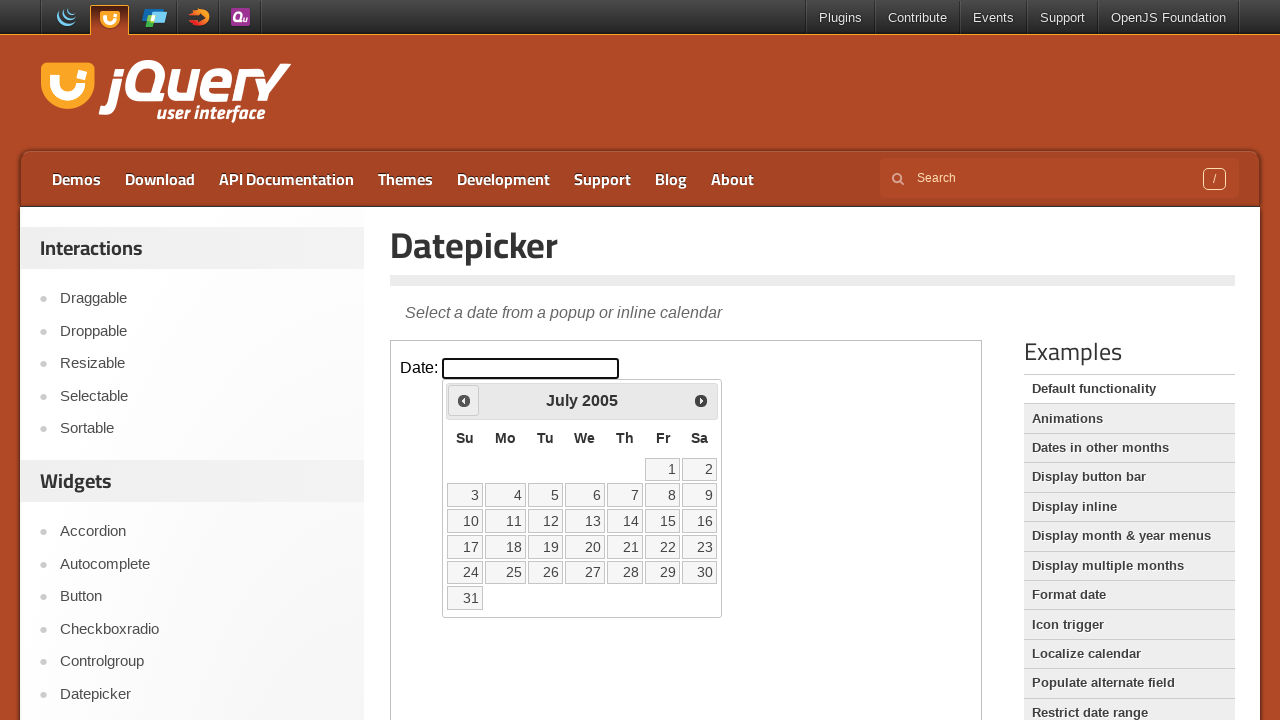

Clicked previous arrow to navigate to earlier month at (464, 400) on iframe >> nth=0 >> internal:control=enter-frame >> .ui-icon.ui-icon-circle-trian
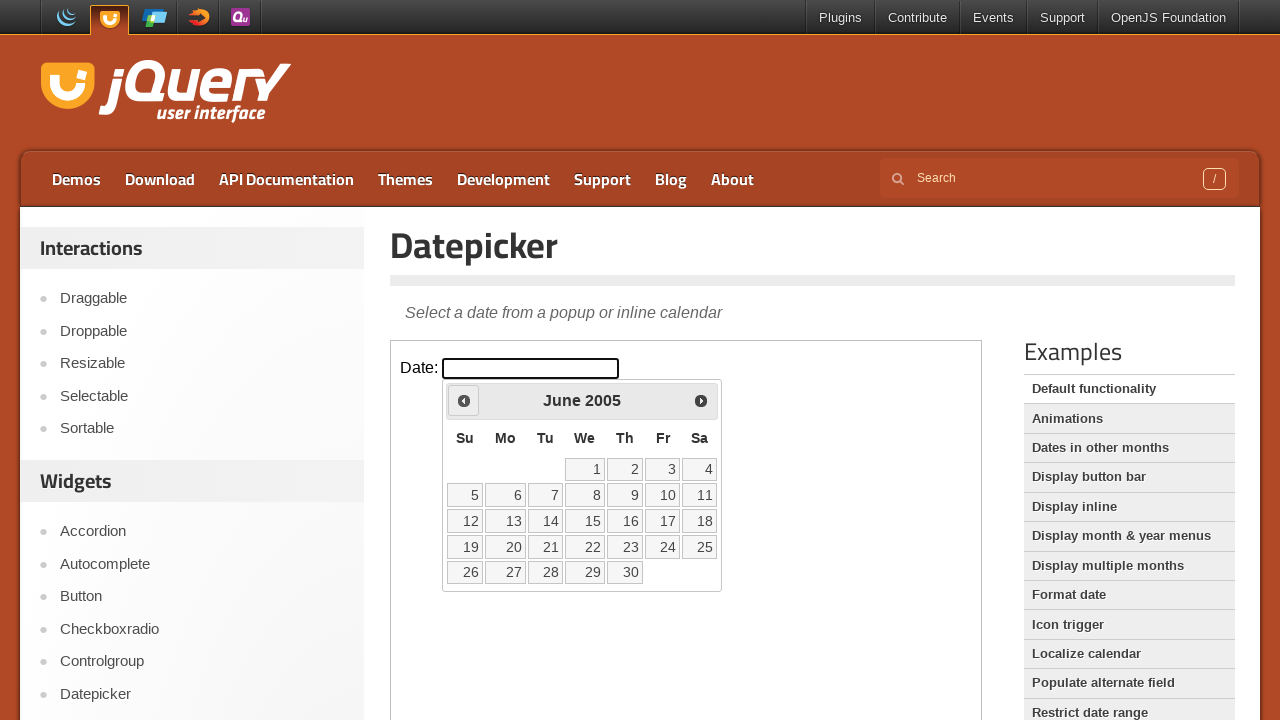

Checked current date: June 2005
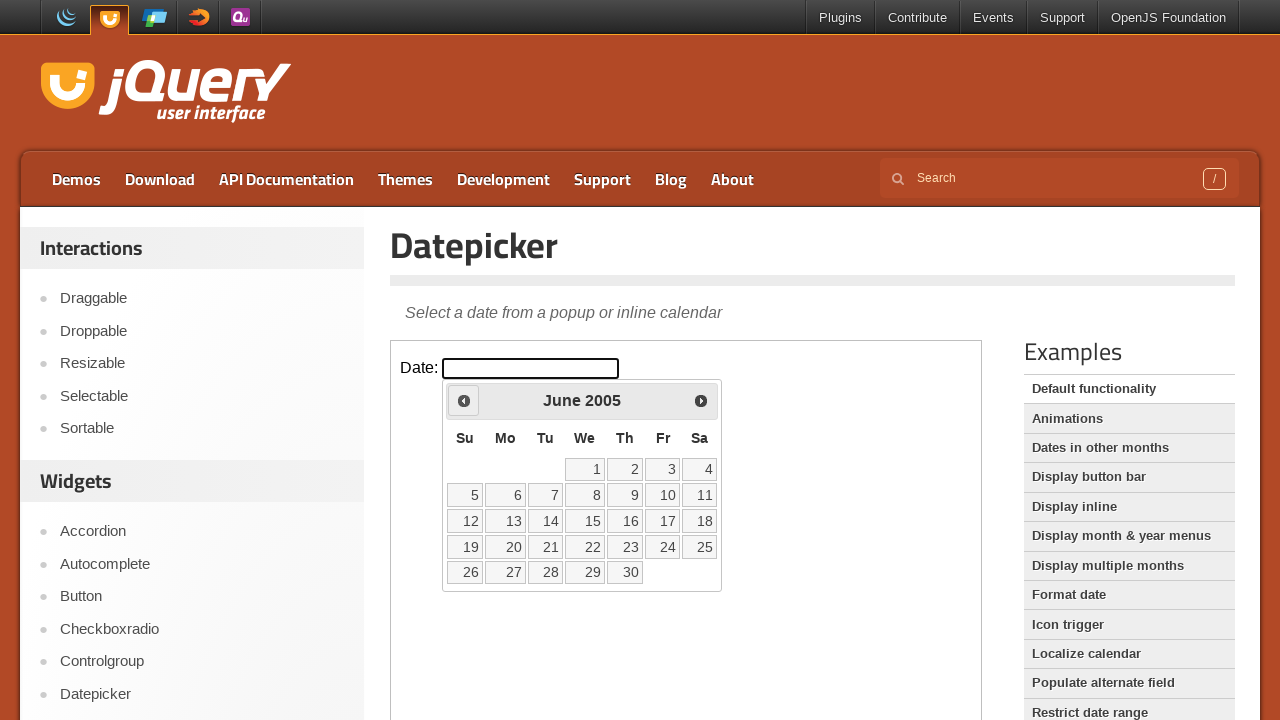

Clicked previous arrow to navigate to earlier month at (464, 400) on iframe >> nth=0 >> internal:control=enter-frame >> .ui-icon.ui-icon-circle-trian
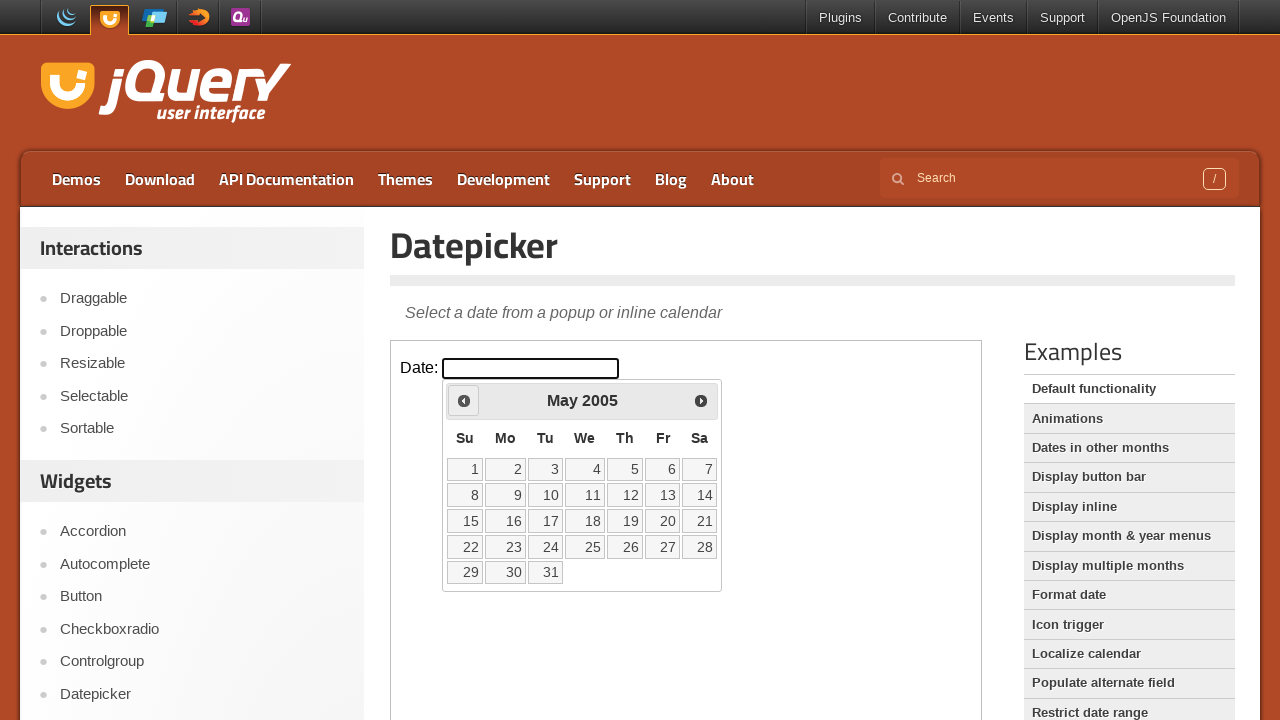

Checked current date: May 2005
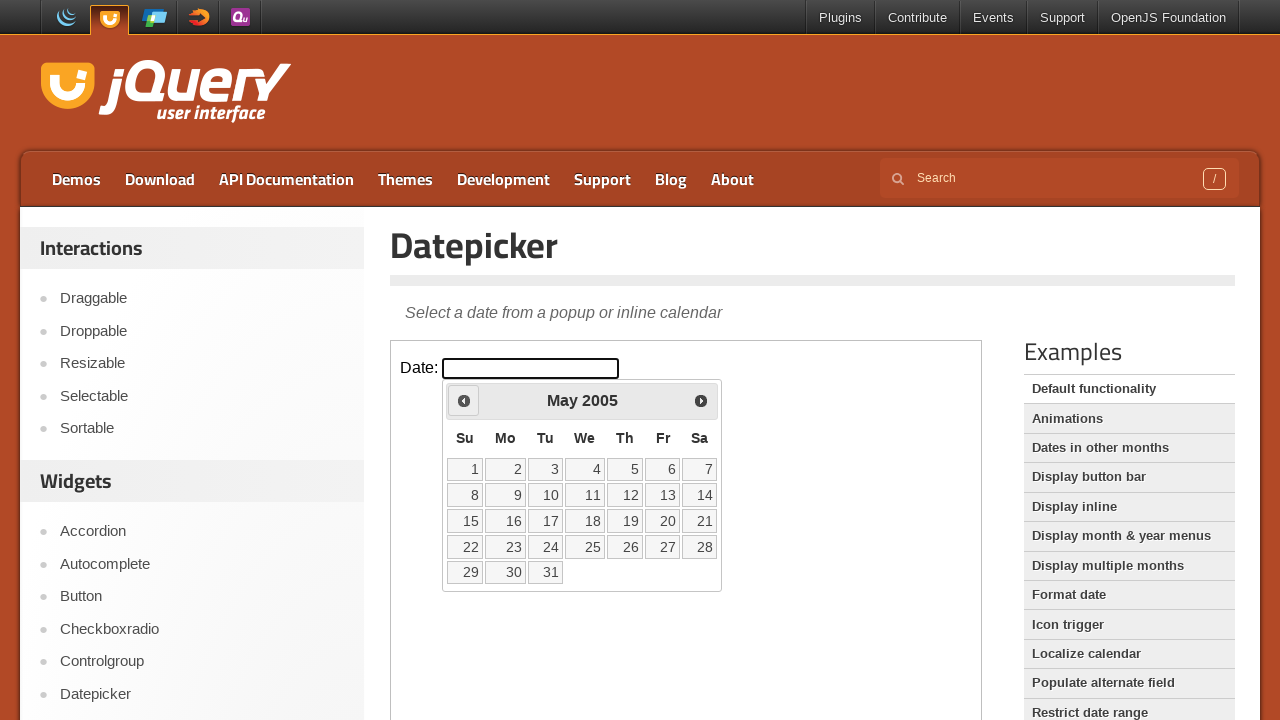

Clicked previous arrow to navigate to earlier month at (464, 400) on iframe >> nth=0 >> internal:control=enter-frame >> .ui-icon.ui-icon-circle-trian
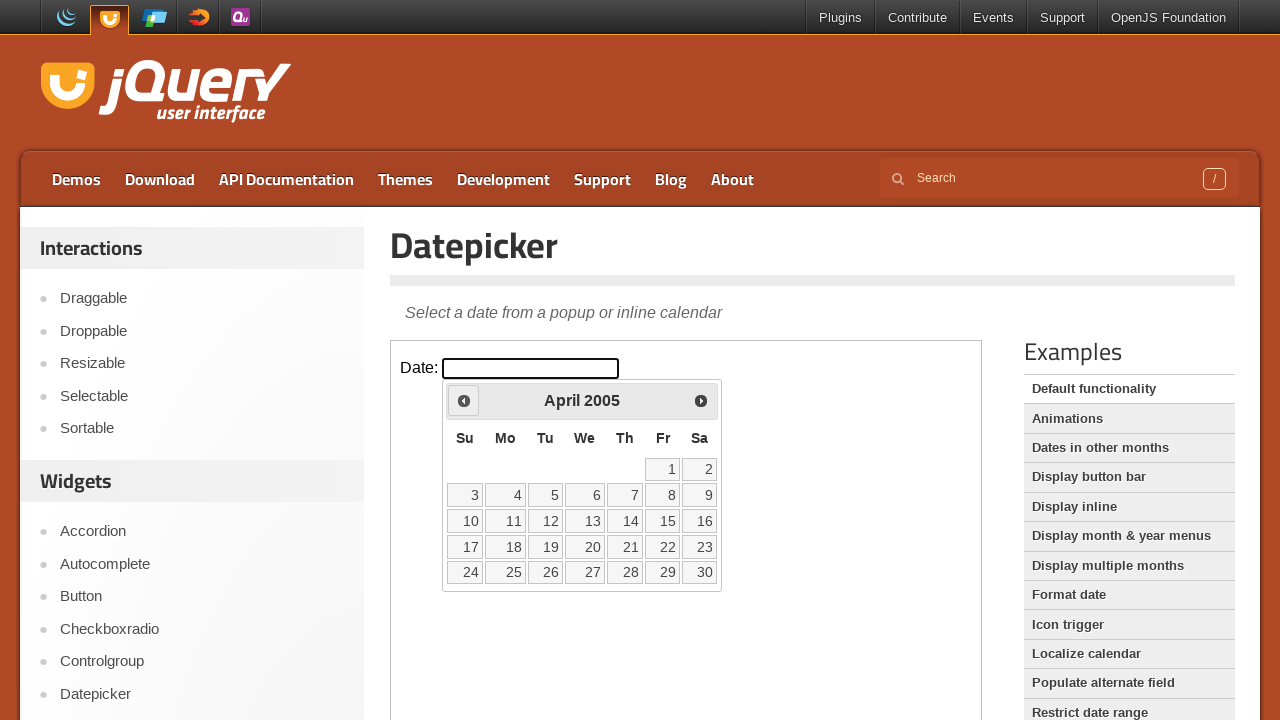

Checked current date: April 2005
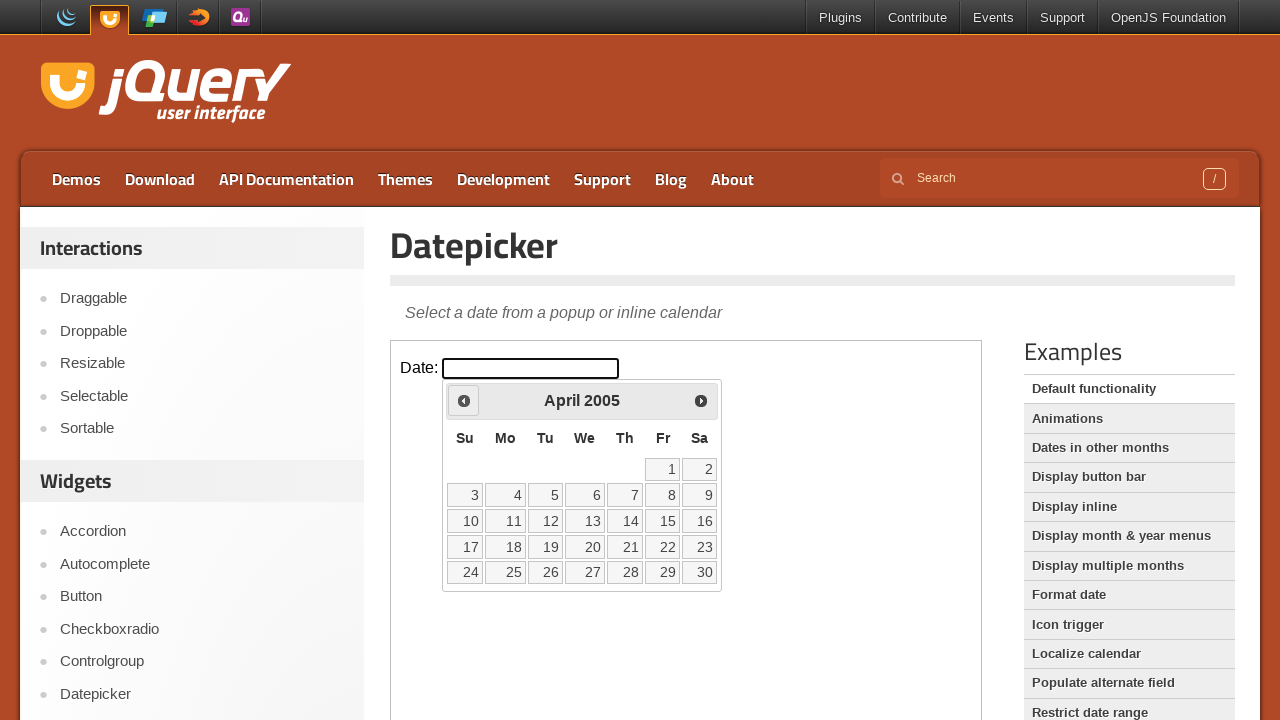

Clicked previous arrow to navigate to earlier month at (464, 400) on iframe >> nth=0 >> internal:control=enter-frame >> .ui-icon.ui-icon-circle-trian
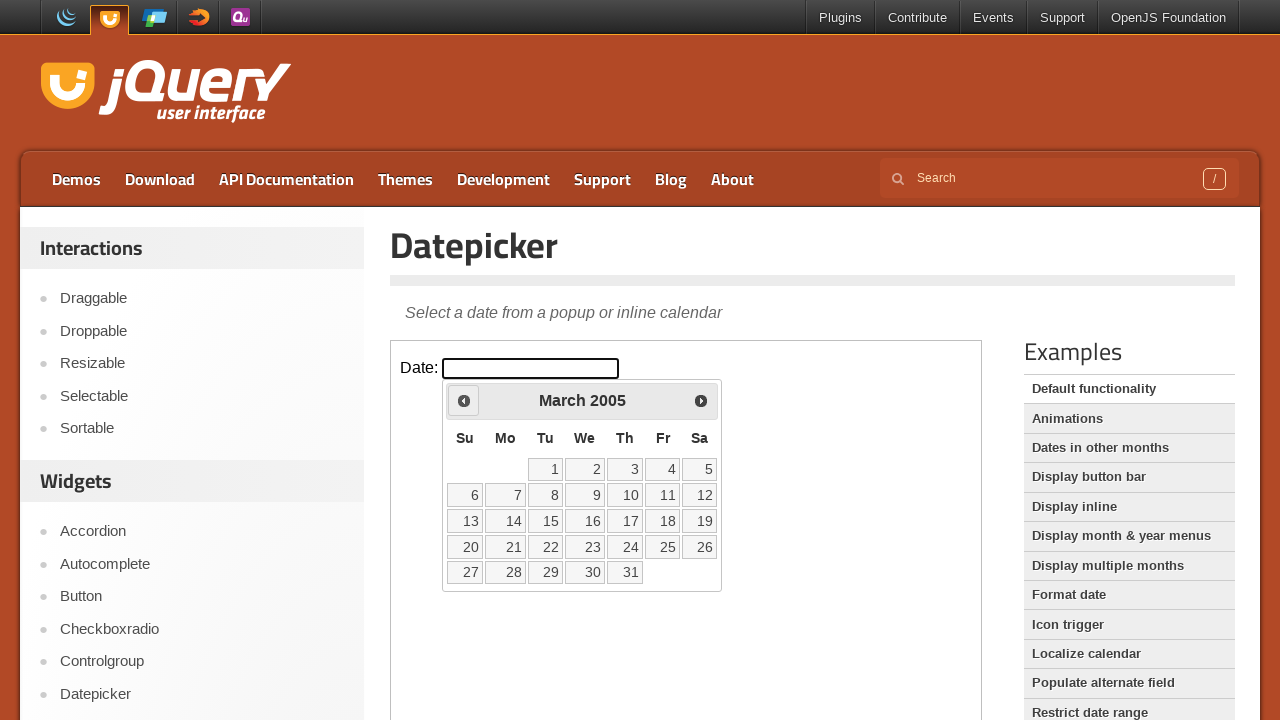

Checked current date: March 2005
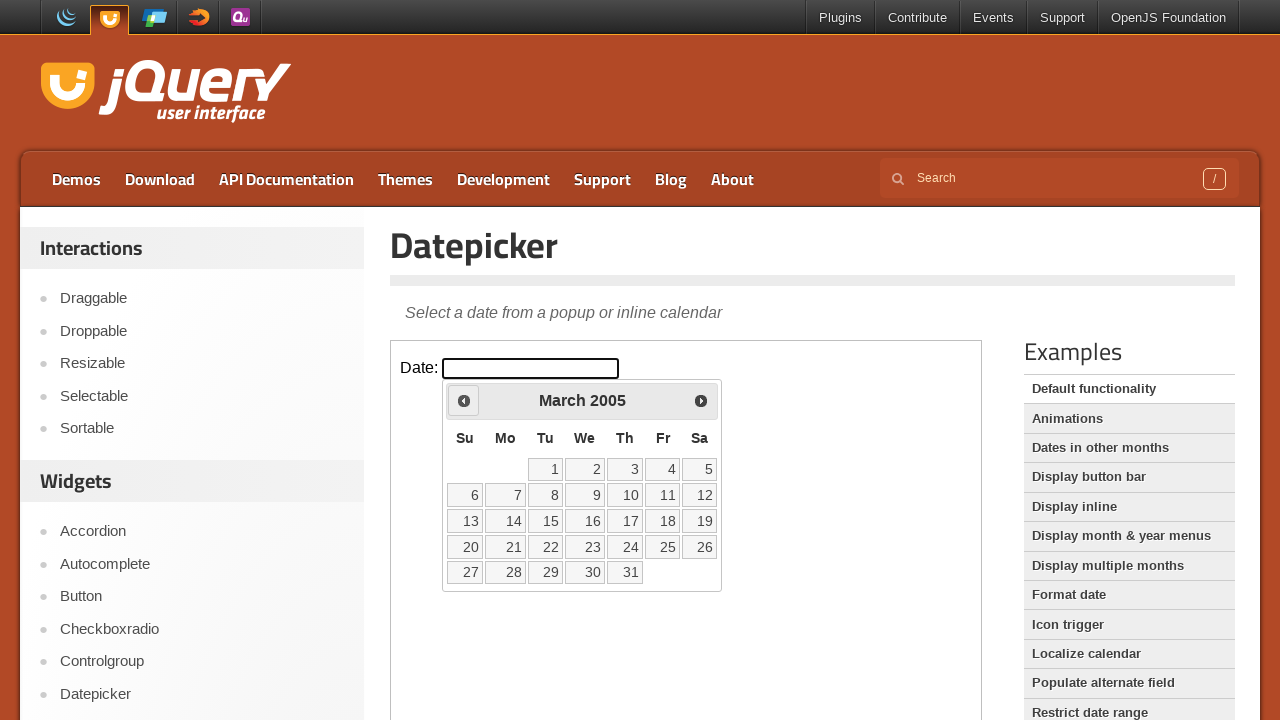

Clicked previous arrow to navigate to earlier month at (464, 400) on iframe >> nth=0 >> internal:control=enter-frame >> .ui-icon.ui-icon-circle-trian
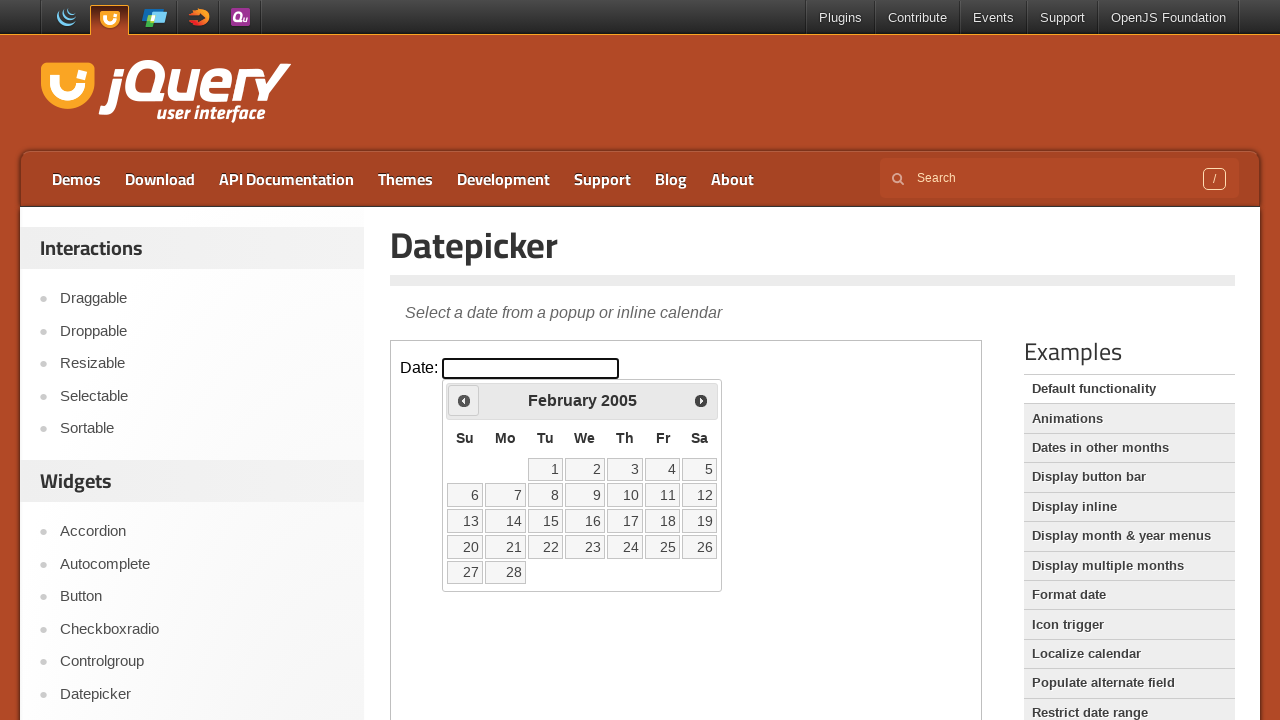

Checked current date: February 2005
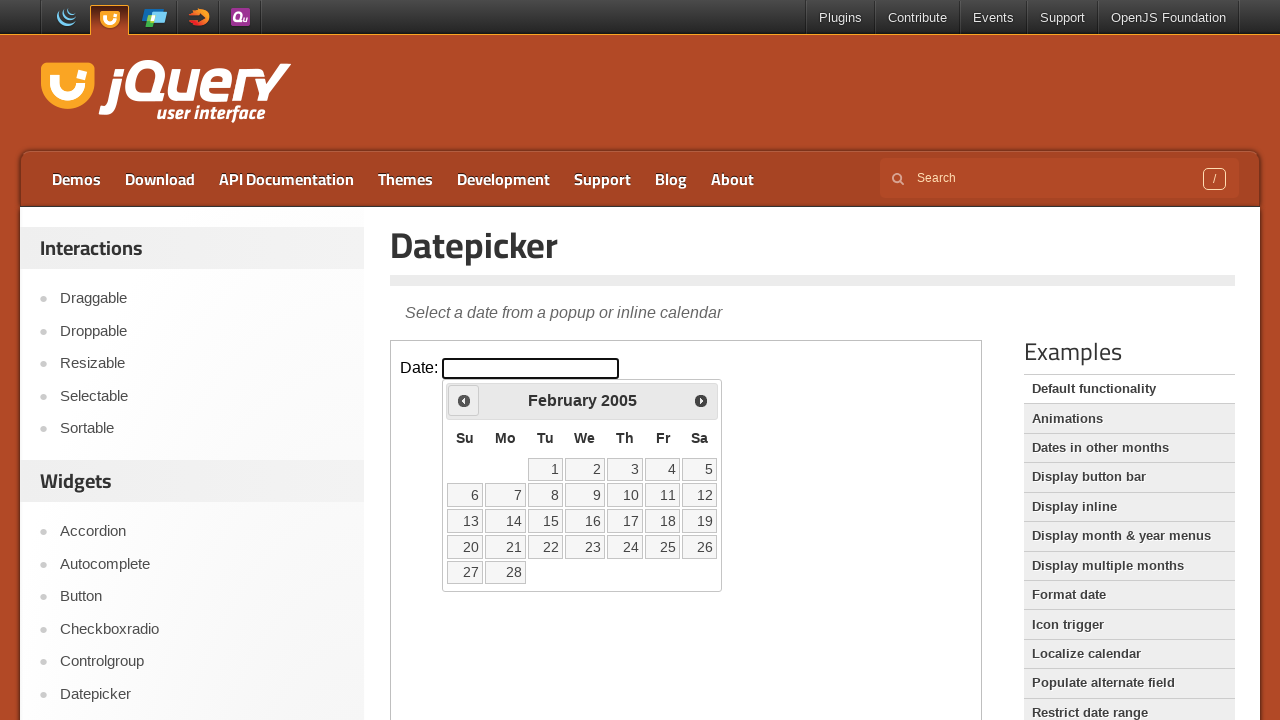

Clicked previous arrow to navigate to earlier month at (464, 400) on iframe >> nth=0 >> internal:control=enter-frame >> .ui-icon.ui-icon-circle-trian
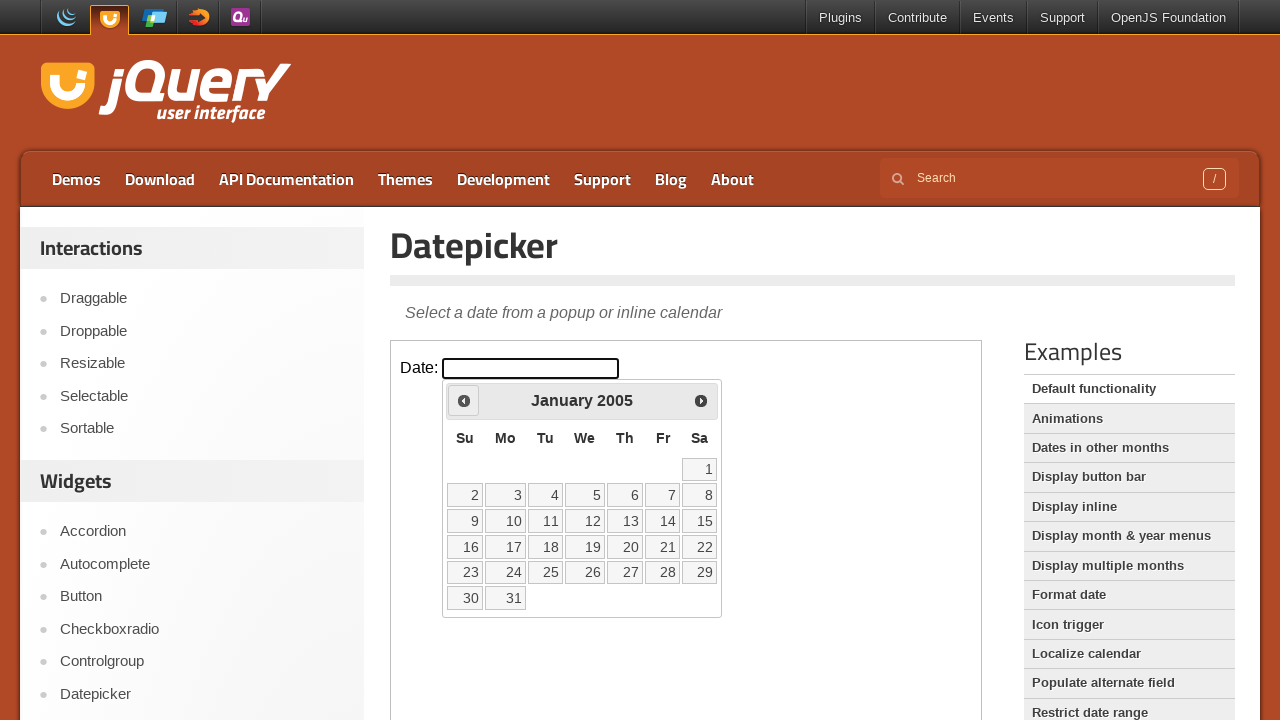

Checked current date: January 2005
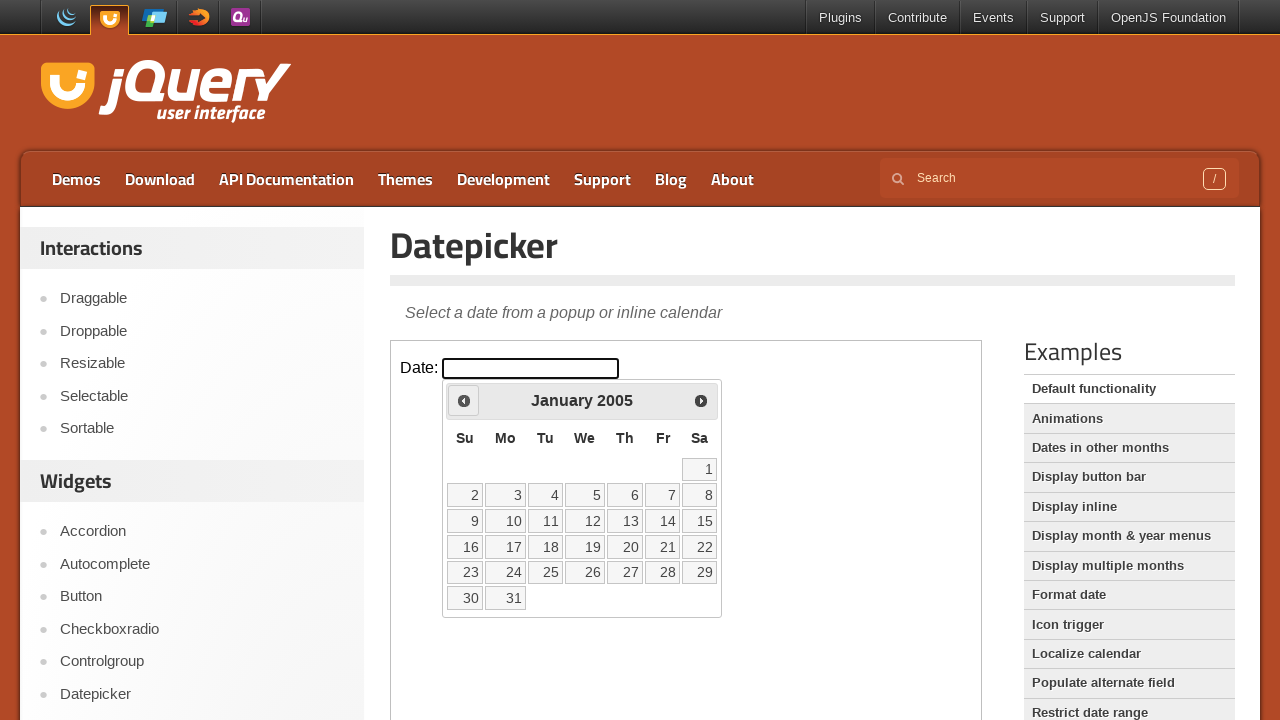

Clicked previous arrow to navigate to earlier month at (464, 400) on iframe >> nth=0 >> internal:control=enter-frame >> .ui-icon.ui-icon-circle-trian
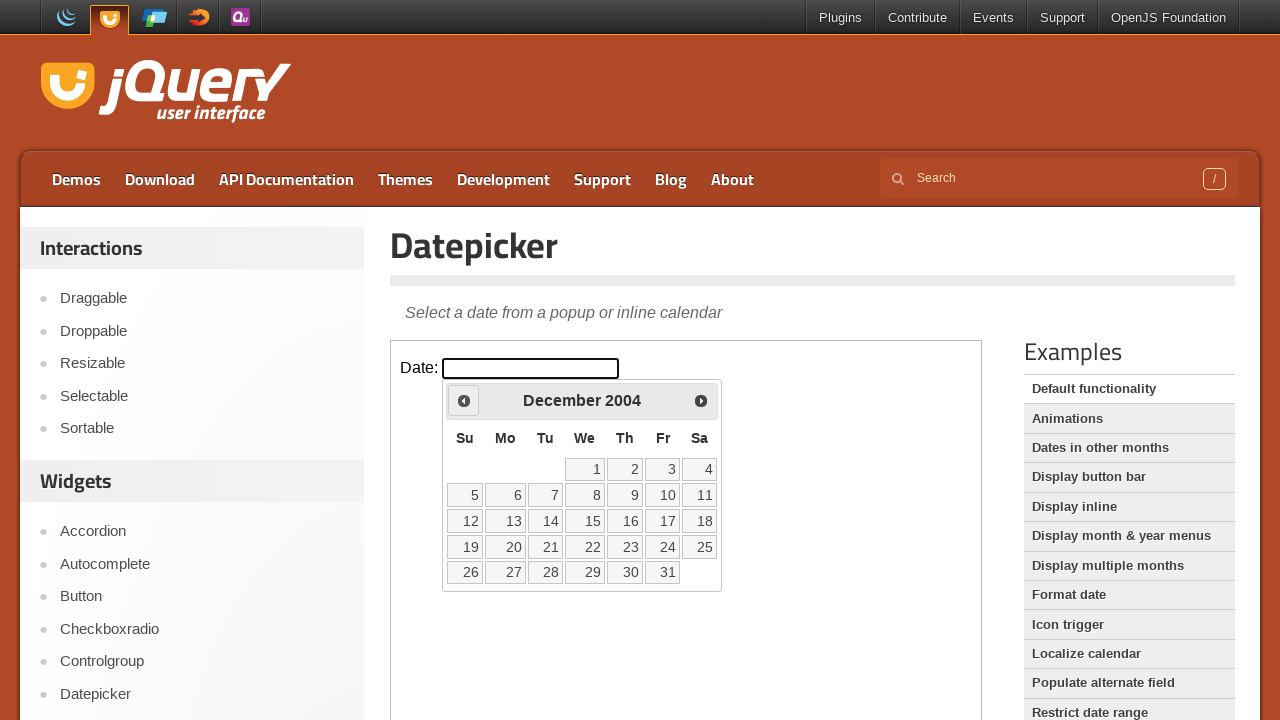

Checked current date: December 2004
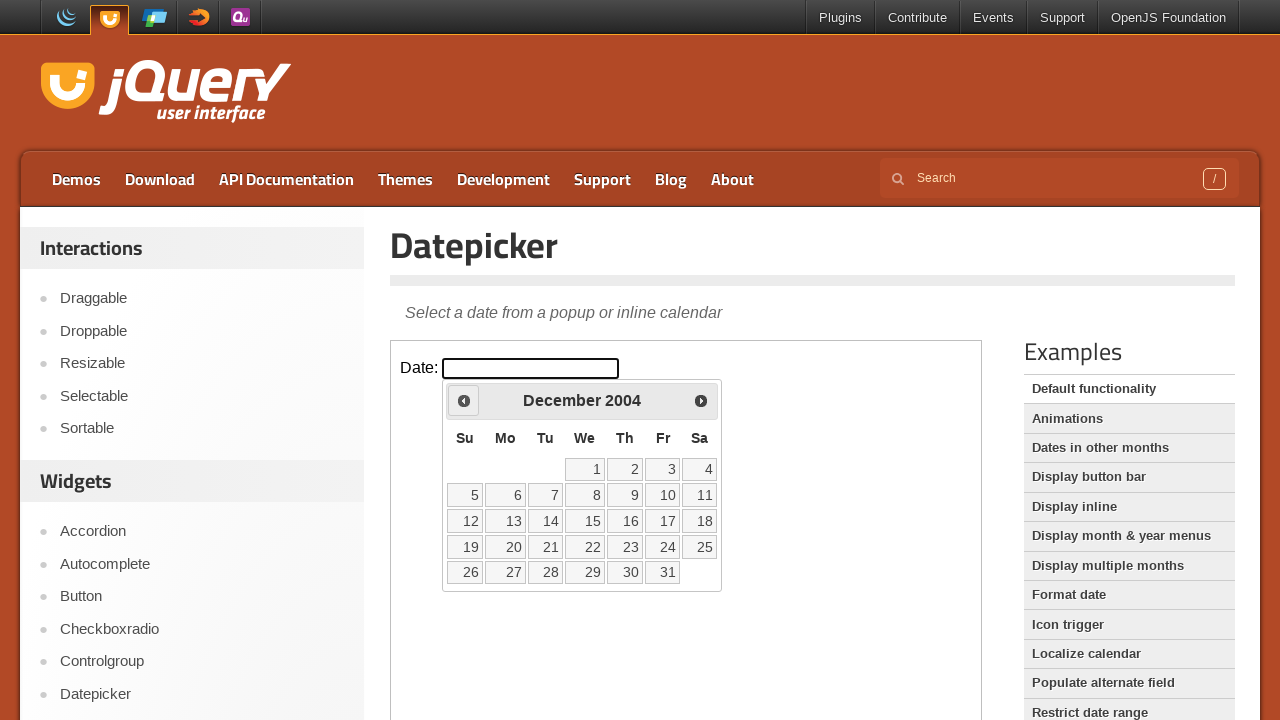

Clicked previous arrow to navigate to earlier month at (464, 400) on iframe >> nth=0 >> internal:control=enter-frame >> .ui-icon.ui-icon-circle-trian
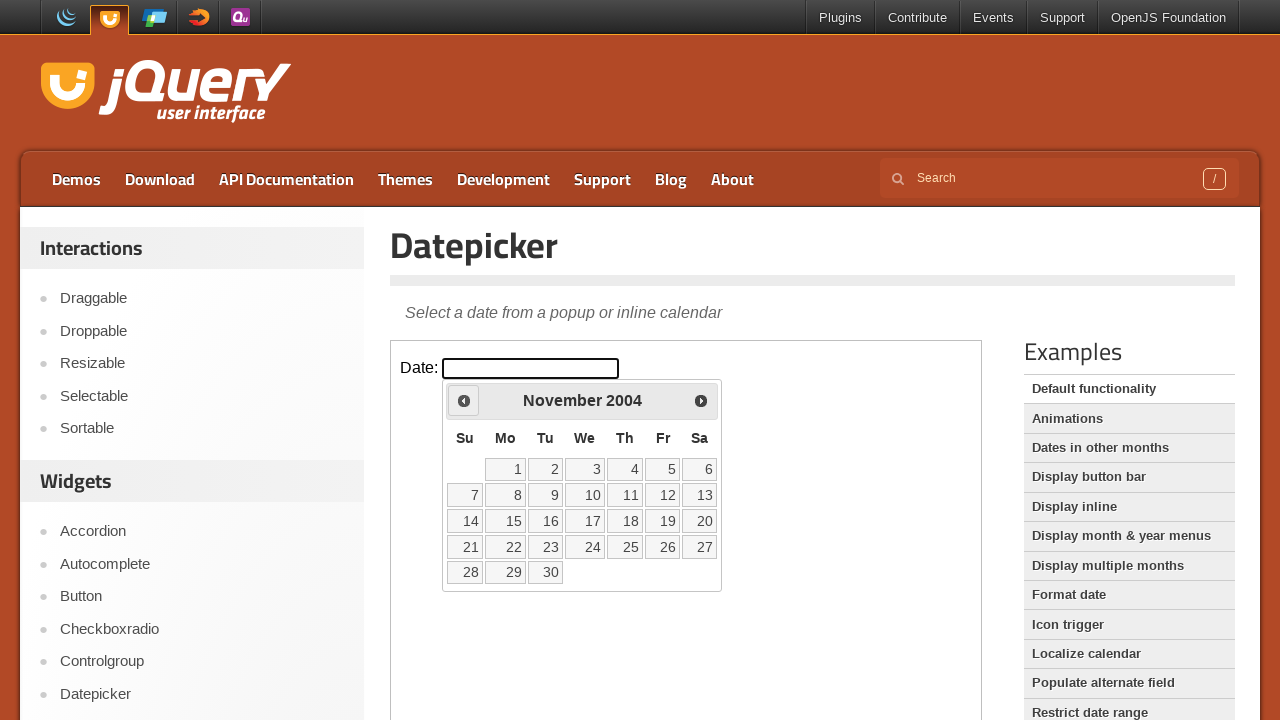

Checked current date: November 2004
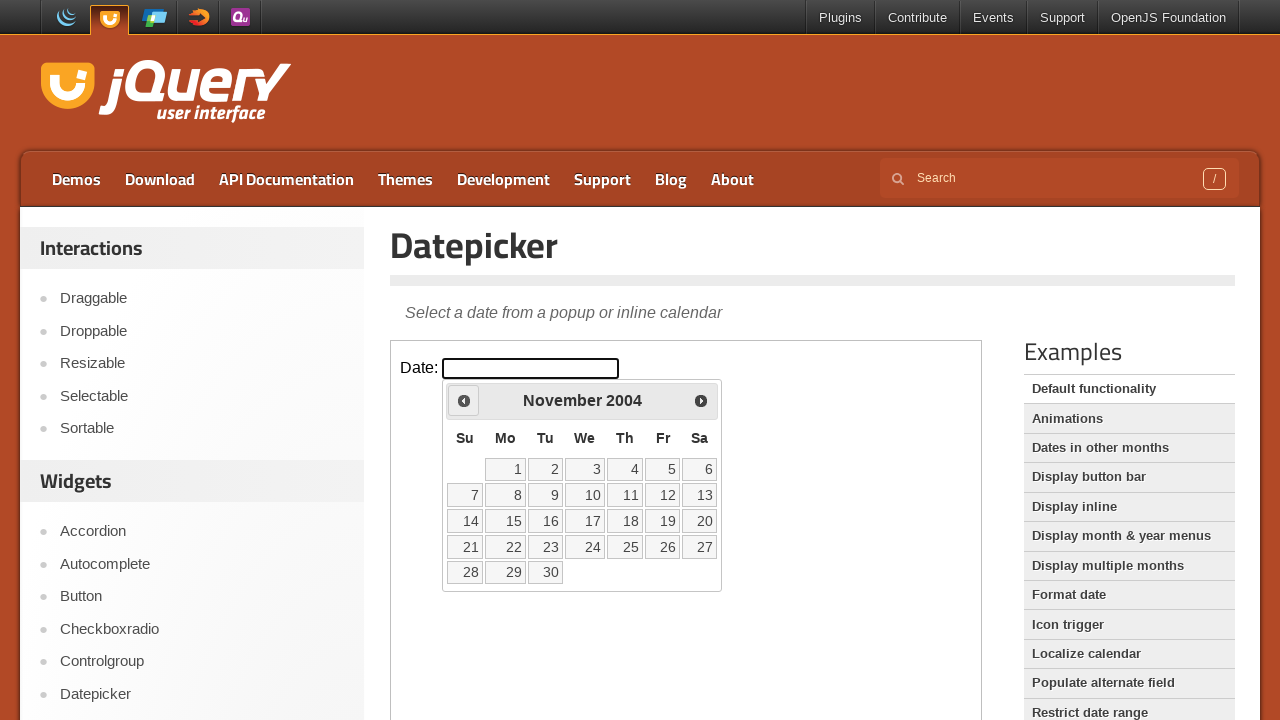

Clicked previous arrow to navigate to earlier month at (464, 400) on iframe >> nth=0 >> internal:control=enter-frame >> .ui-icon.ui-icon-circle-trian
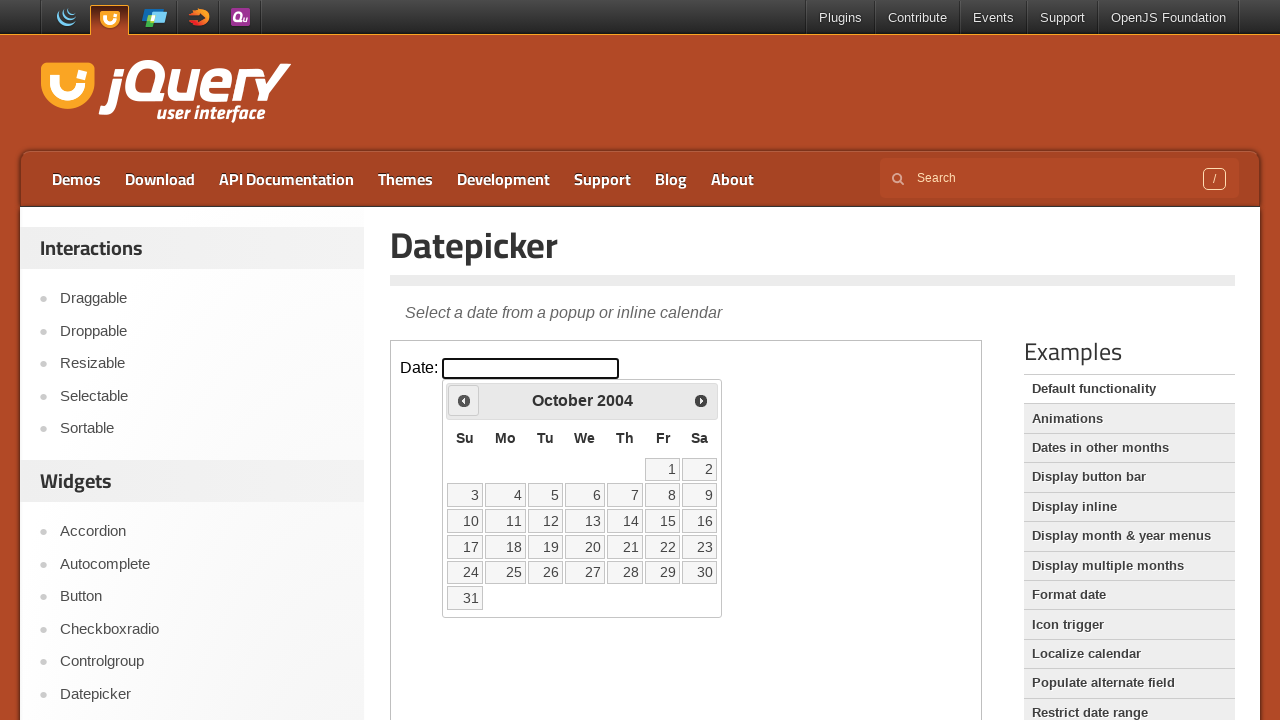

Checked current date: October 2004
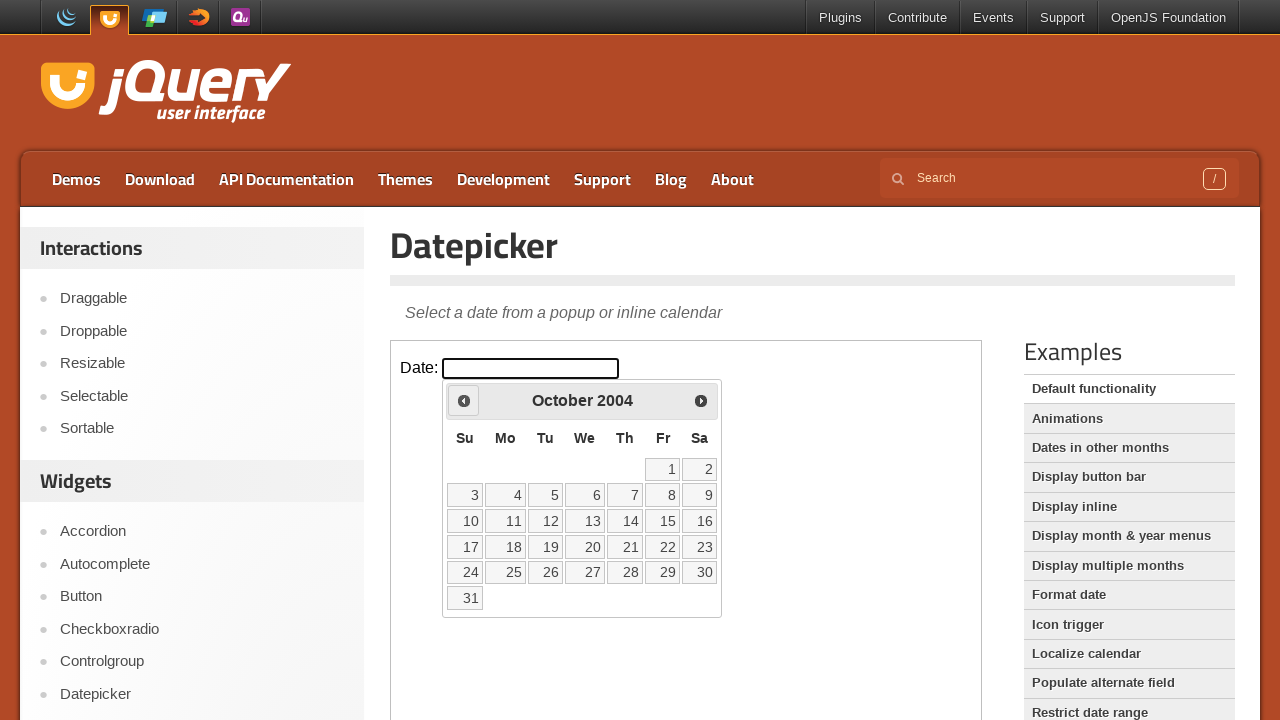

Clicked previous arrow to navigate to earlier month at (464, 400) on iframe >> nth=0 >> internal:control=enter-frame >> .ui-icon.ui-icon-circle-trian
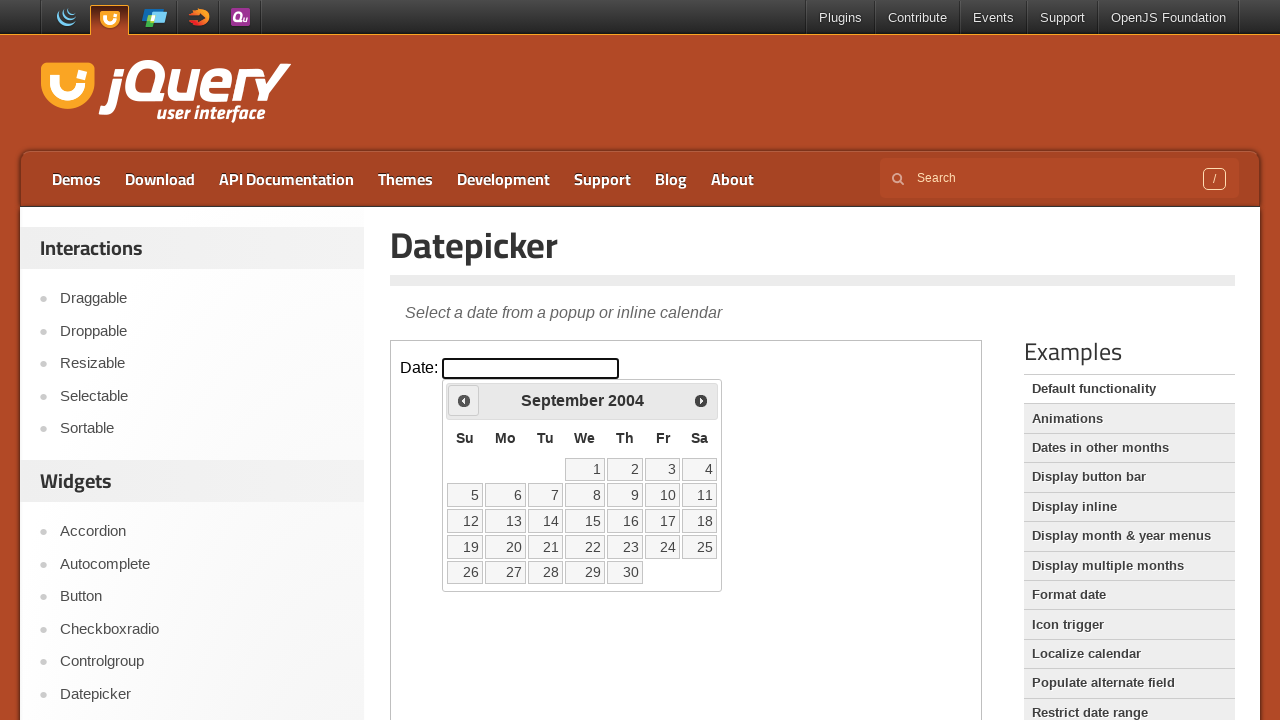

Checked current date: September 2004
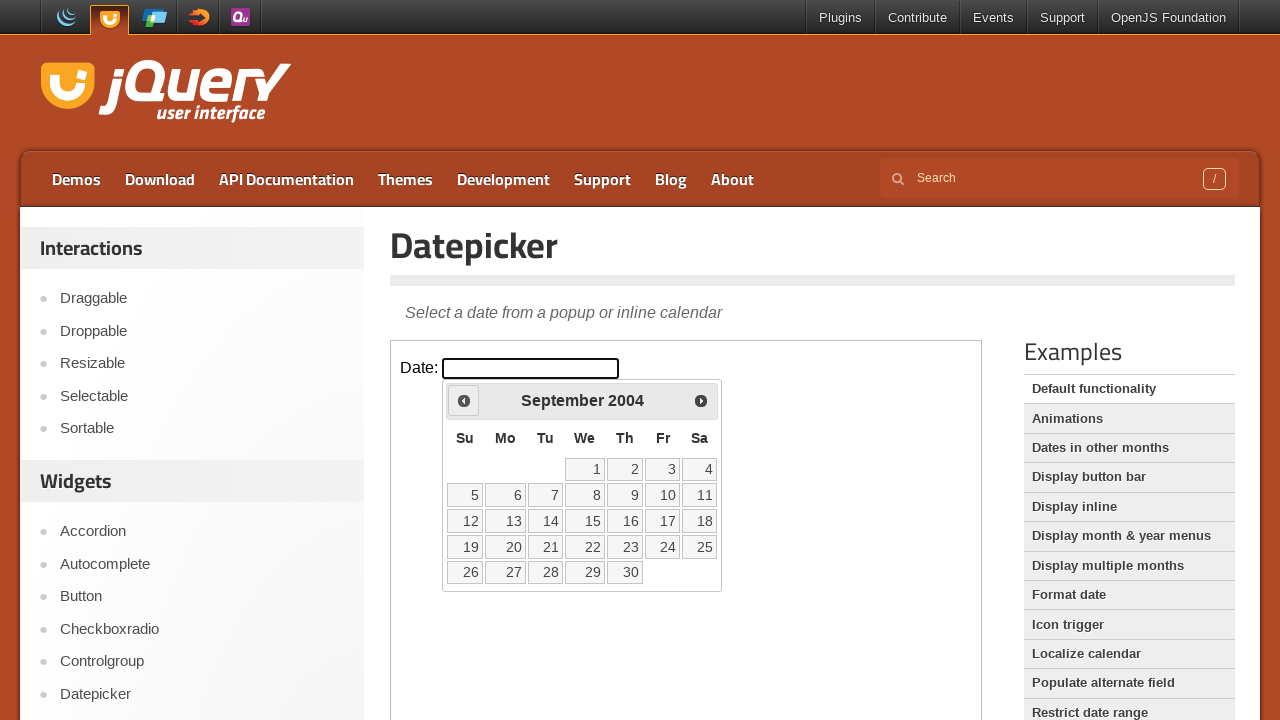

Clicked previous arrow to navigate to earlier month at (464, 400) on iframe >> nth=0 >> internal:control=enter-frame >> .ui-icon.ui-icon-circle-trian
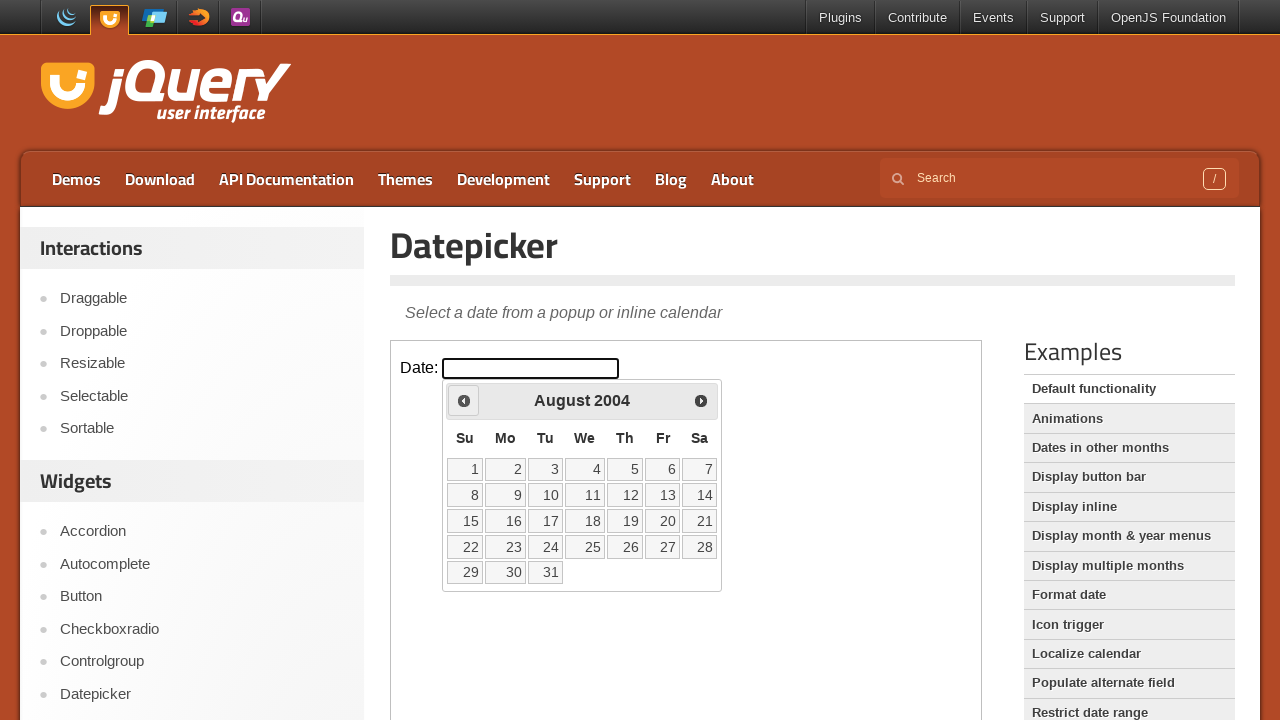

Checked current date: August 2004
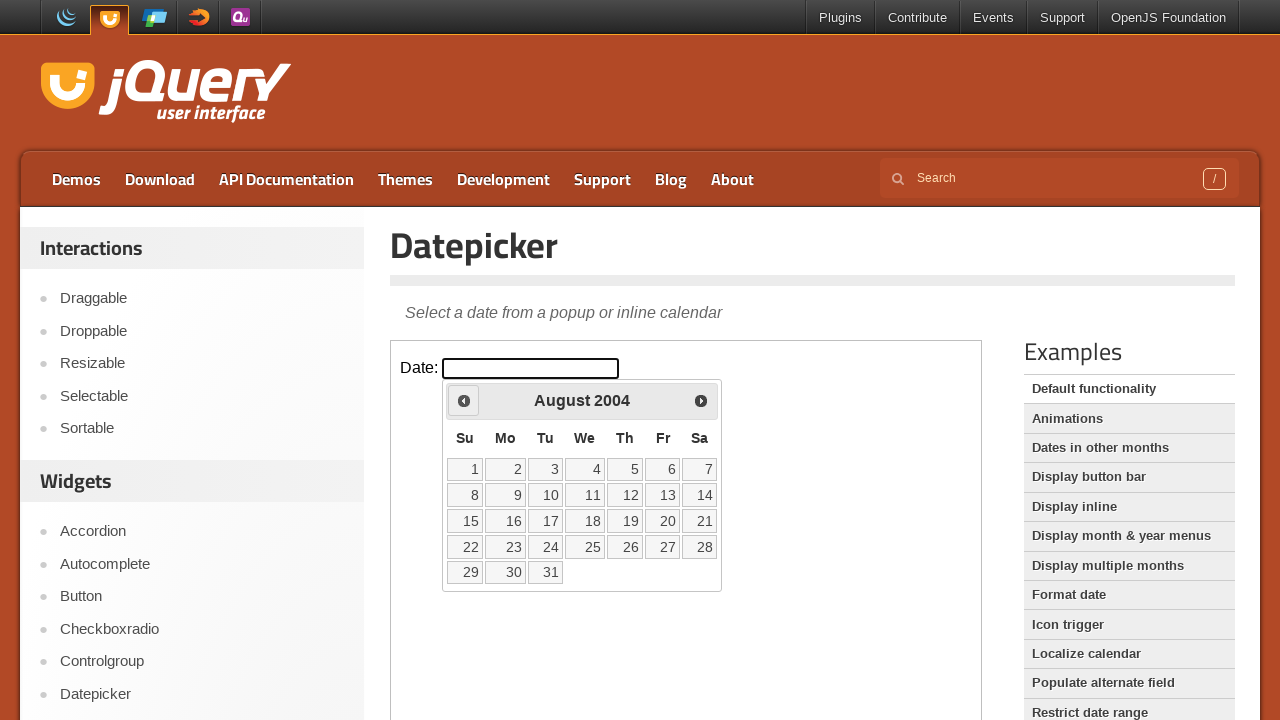

Clicked previous arrow to navigate to earlier month at (464, 400) on iframe >> nth=0 >> internal:control=enter-frame >> .ui-icon.ui-icon-circle-trian
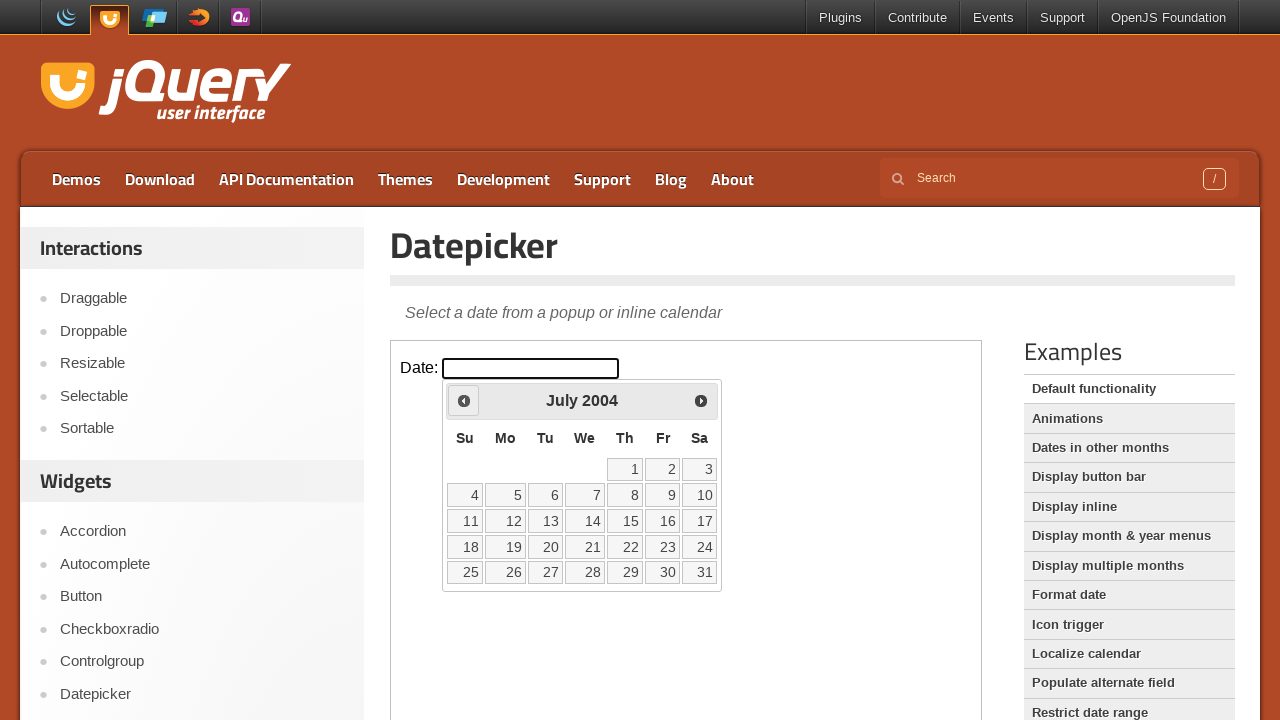

Checked current date: July 2004
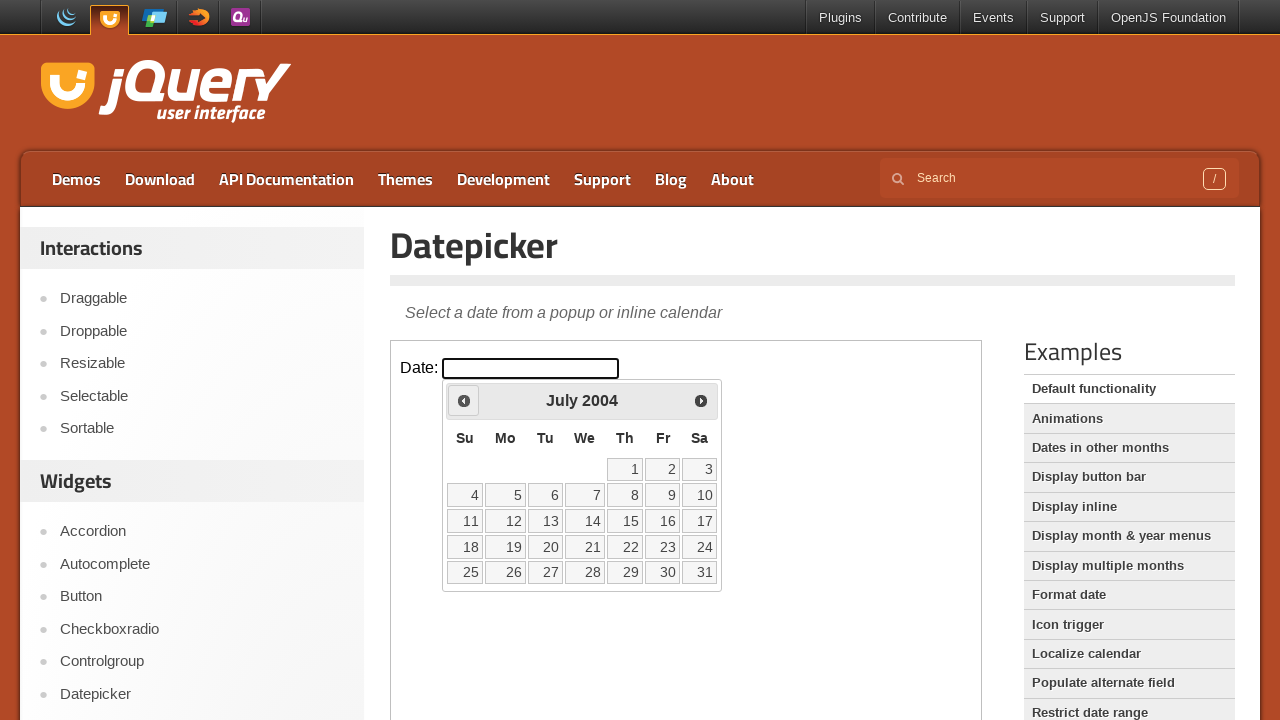

Clicked previous arrow to navigate to earlier month at (464, 400) on iframe >> nth=0 >> internal:control=enter-frame >> .ui-icon.ui-icon-circle-trian
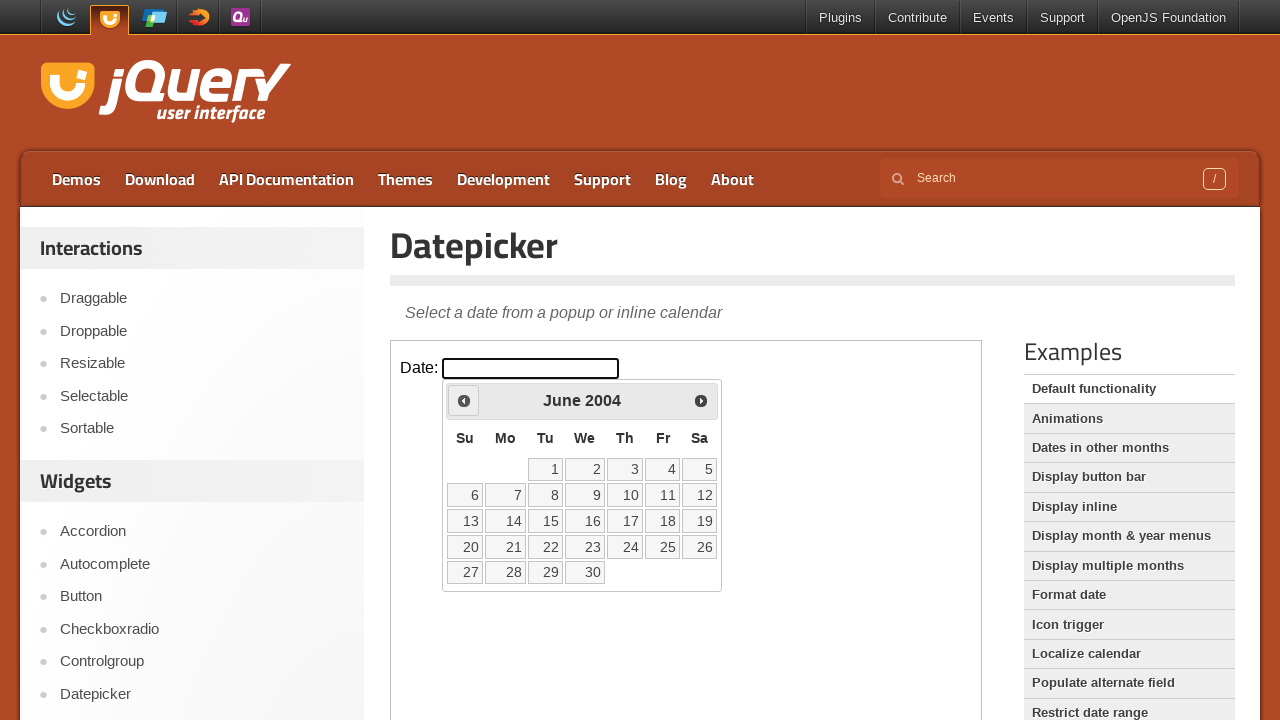

Checked current date: June 2004
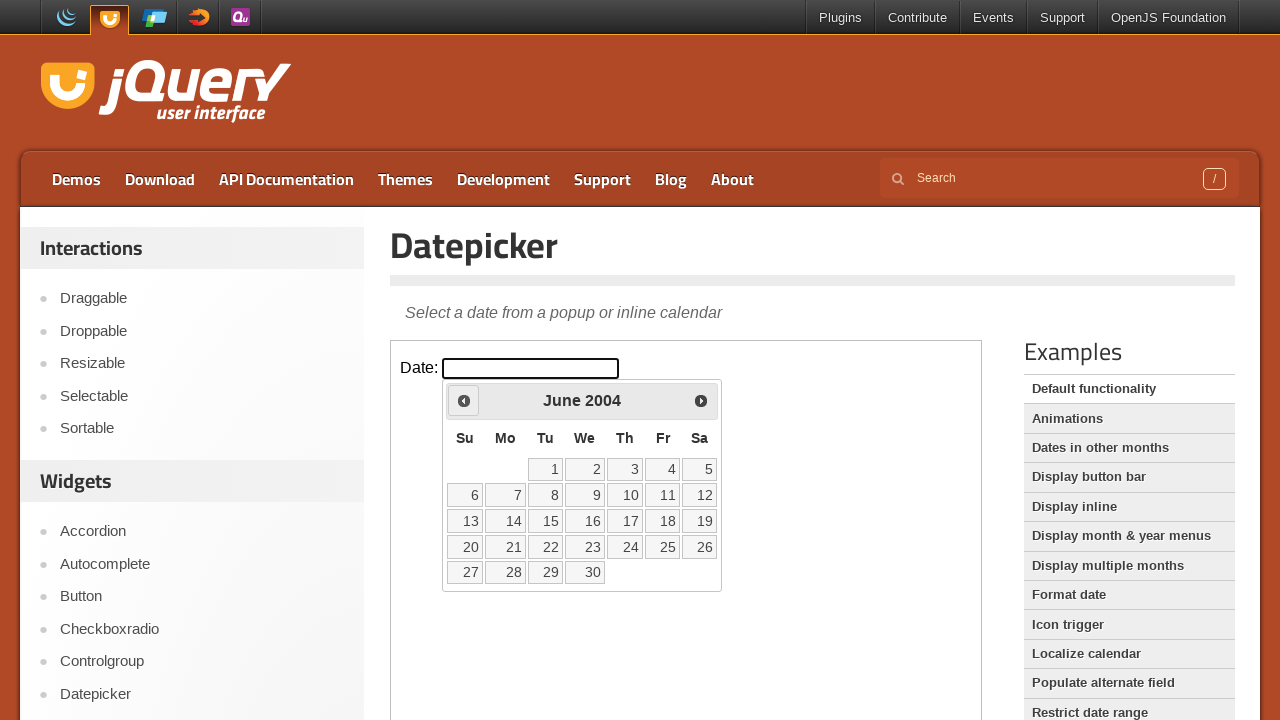

Clicked previous arrow to navigate to earlier month at (464, 400) on iframe >> nth=0 >> internal:control=enter-frame >> .ui-icon.ui-icon-circle-trian
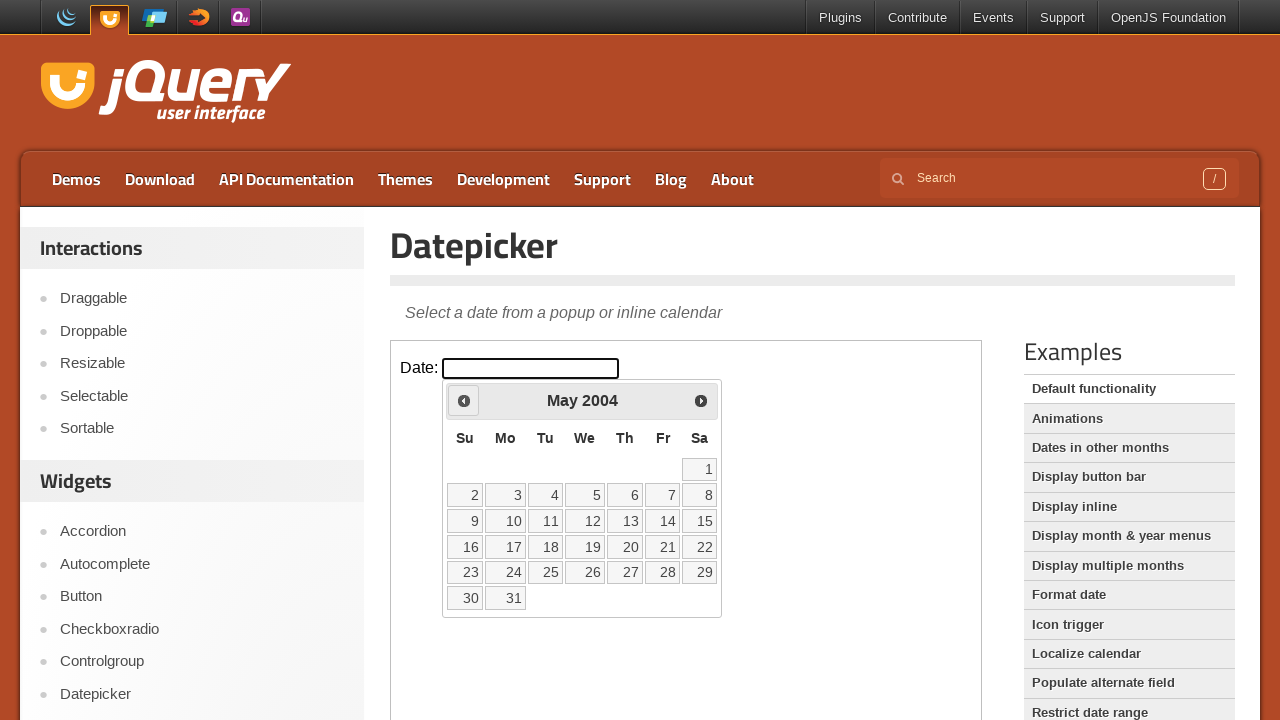

Checked current date: May 2004
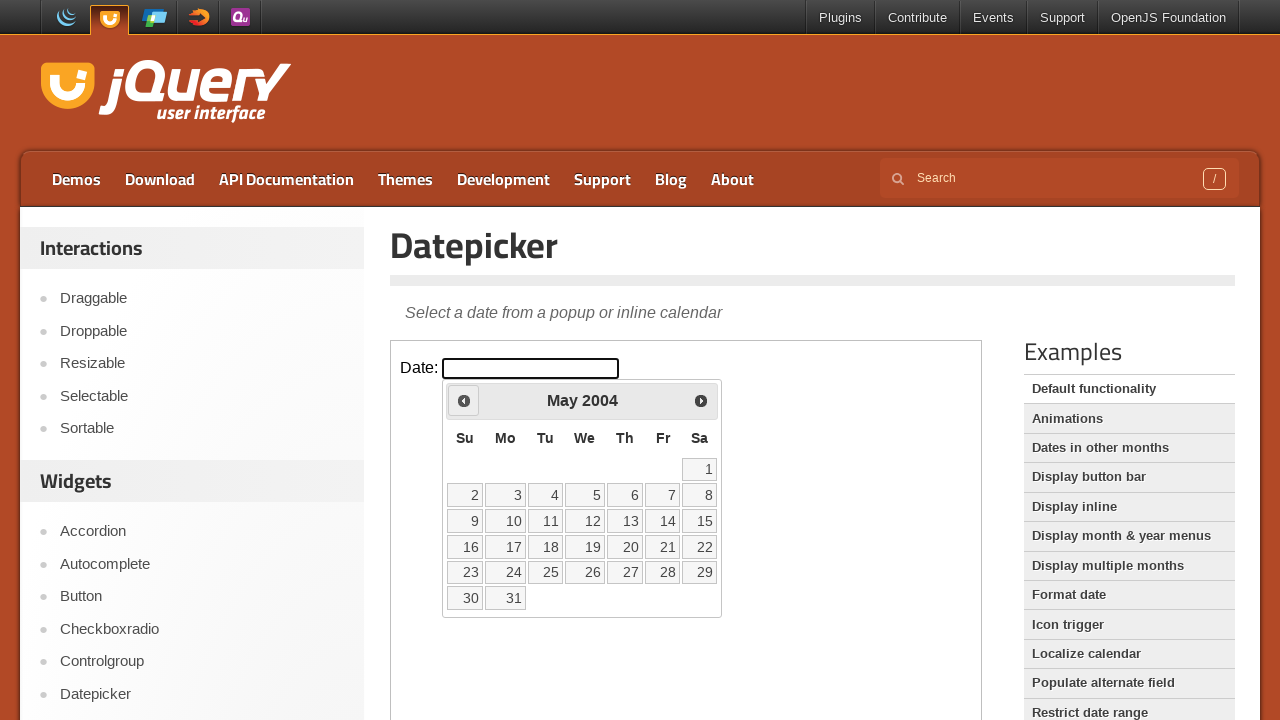

Clicked previous arrow to navigate to earlier month at (464, 400) on iframe >> nth=0 >> internal:control=enter-frame >> .ui-icon.ui-icon-circle-trian
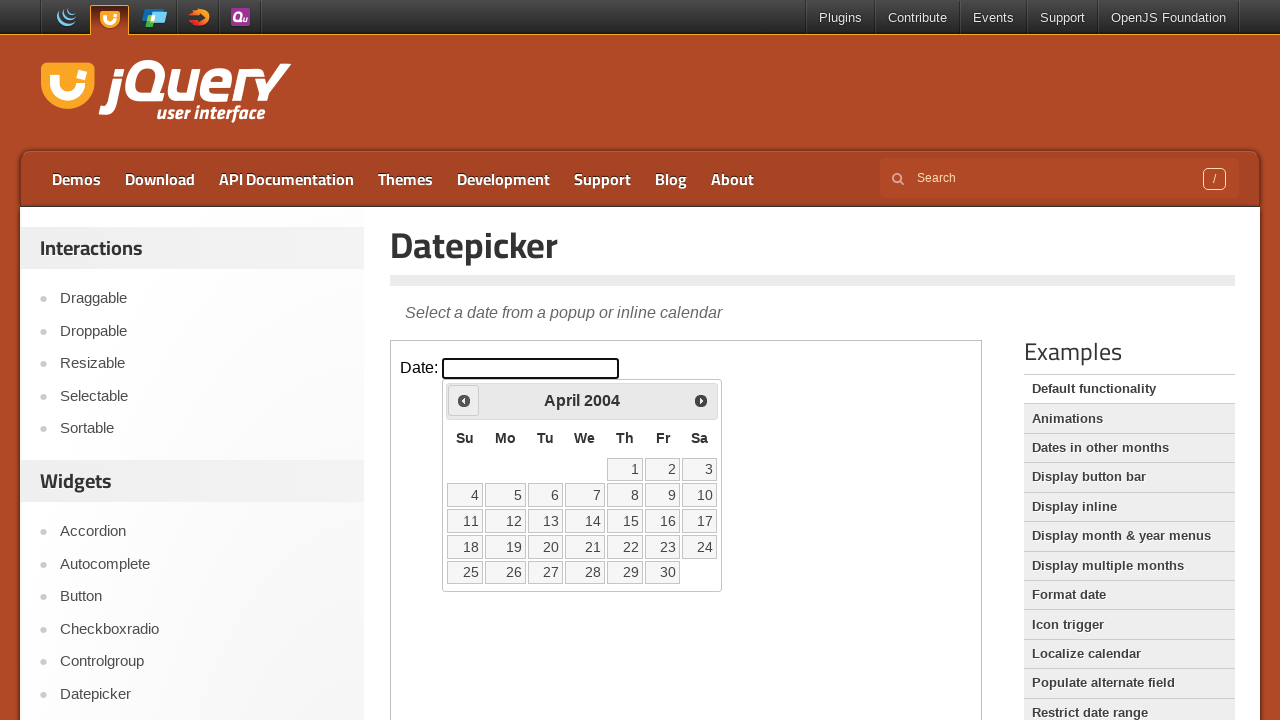

Checked current date: April 2004
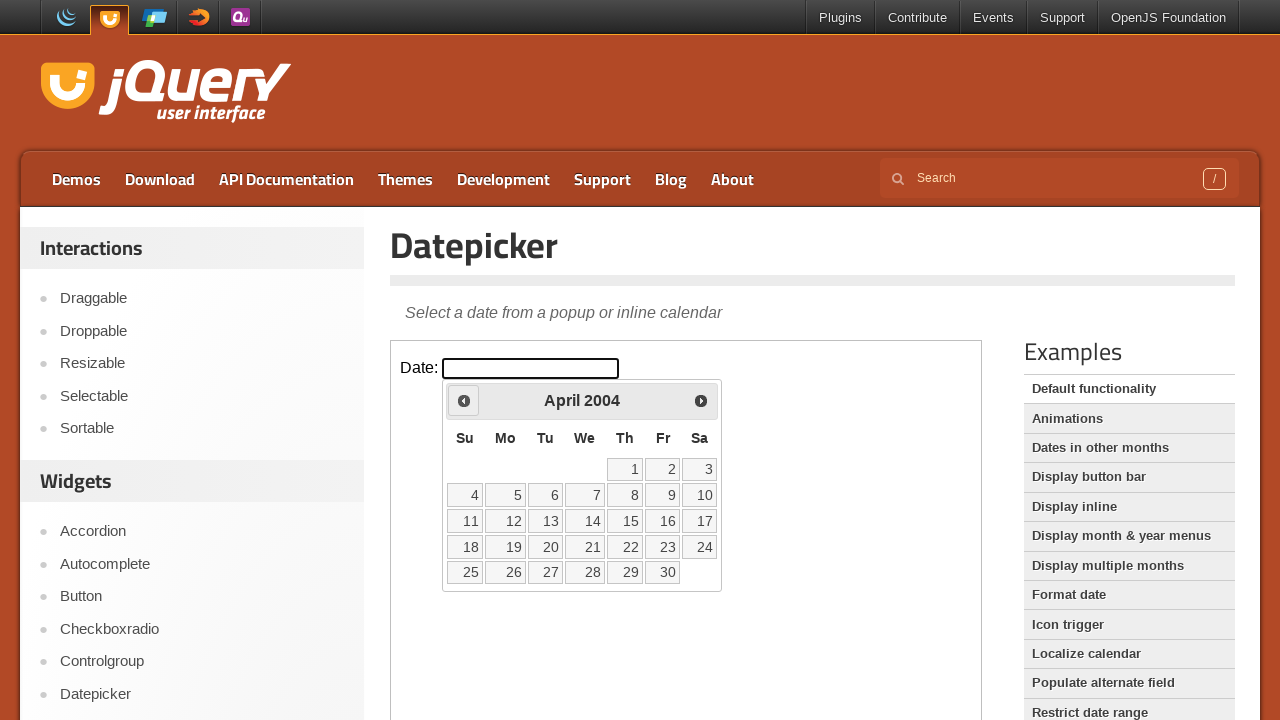

Clicked previous arrow to navigate to earlier month at (464, 400) on iframe >> nth=0 >> internal:control=enter-frame >> .ui-icon.ui-icon-circle-trian
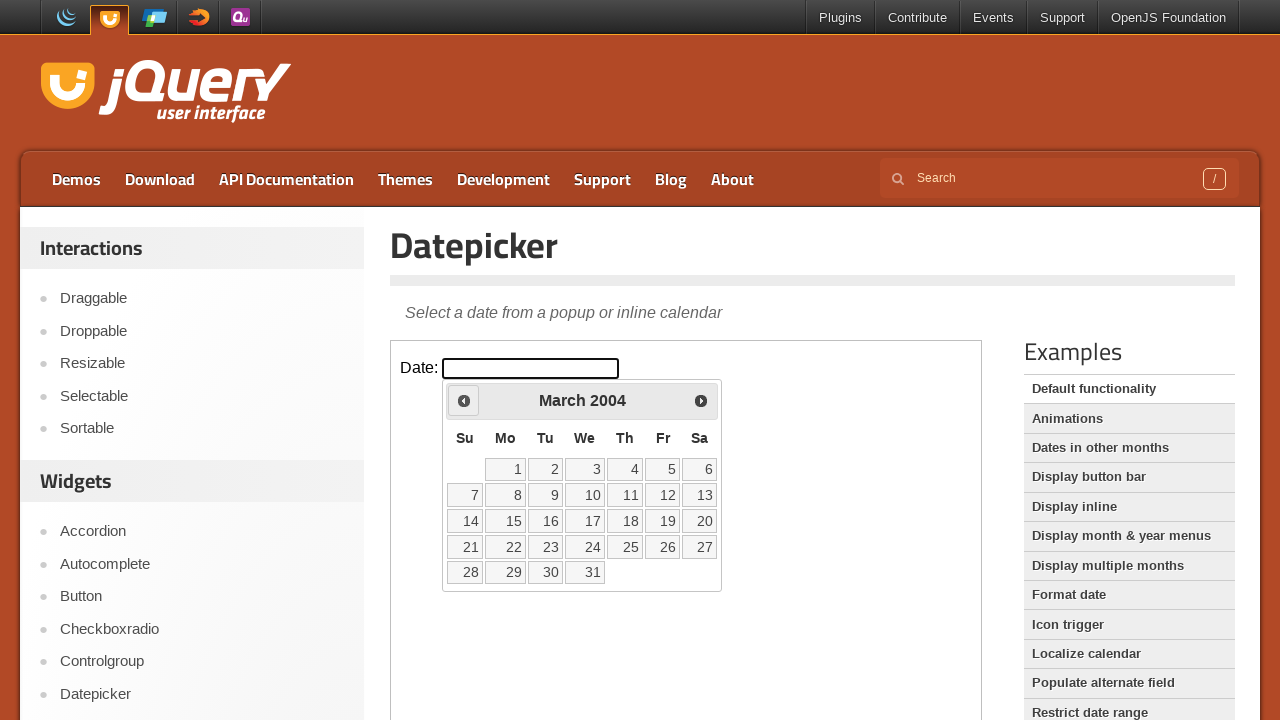

Checked current date: March 2004
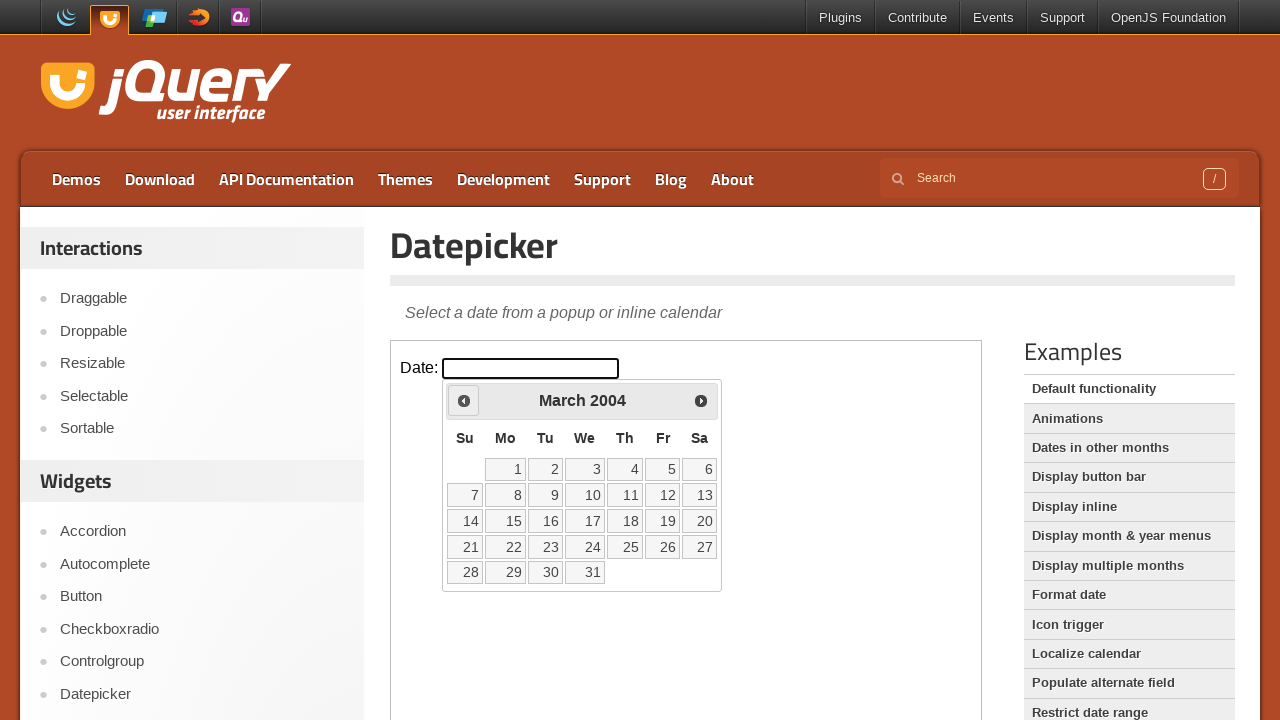

Clicked previous arrow to navigate to earlier month at (464, 400) on iframe >> nth=0 >> internal:control=enter-frame >> .ui-icon.ui-icon-circle-trian
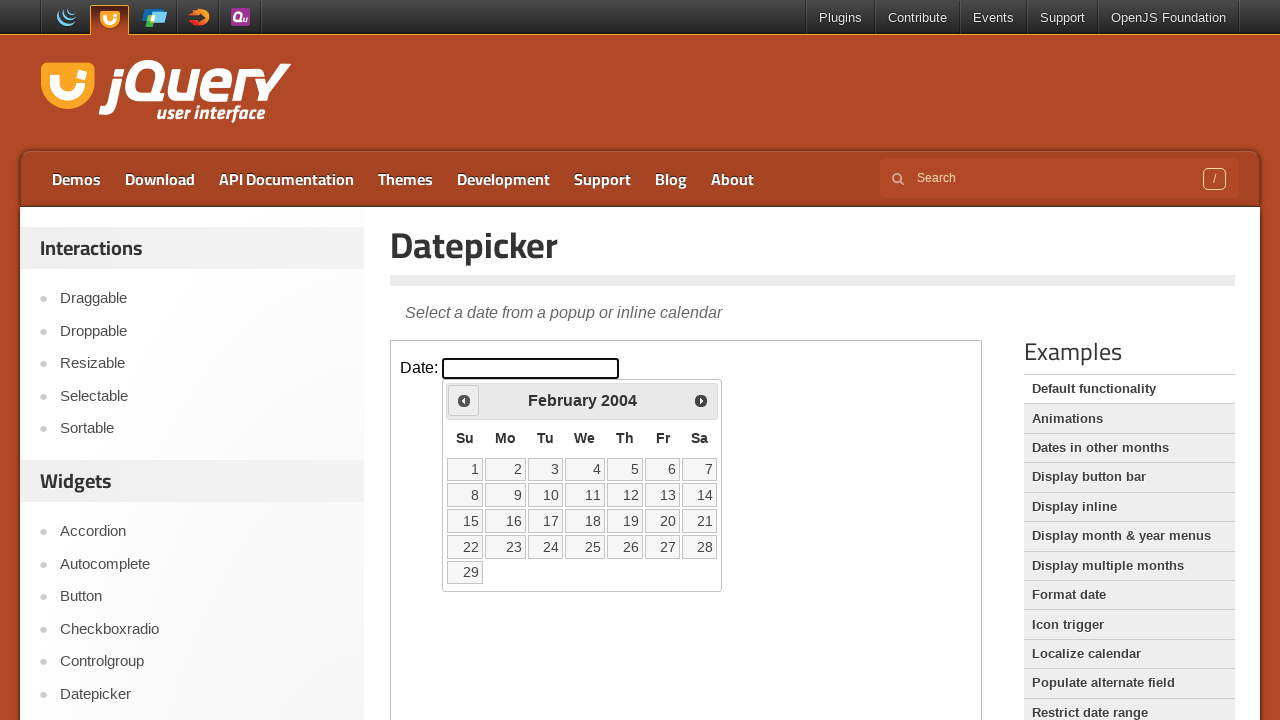

Checked current date: February 2004
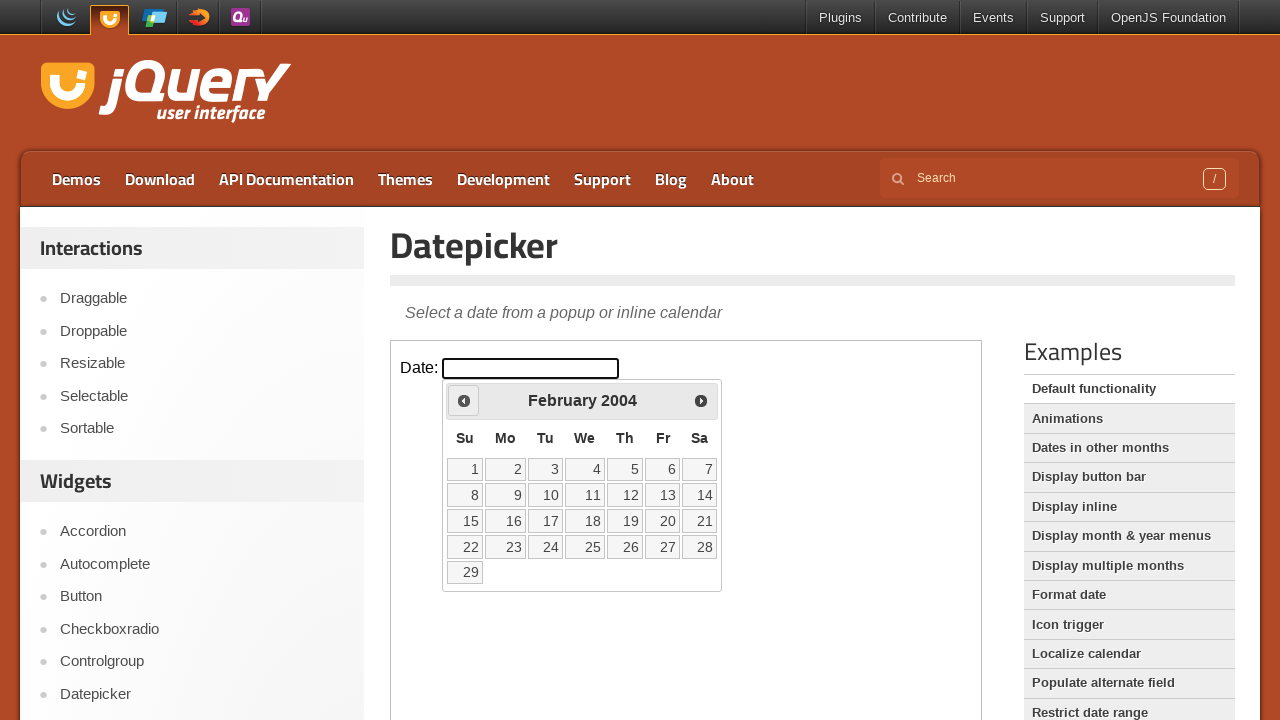

Clicked previous arrow to navigate to earlier month at (464, 400) on iframe >> nth=0 >> internal:control=enter-frame >> .ui-icon.ui-icon-circle-trian
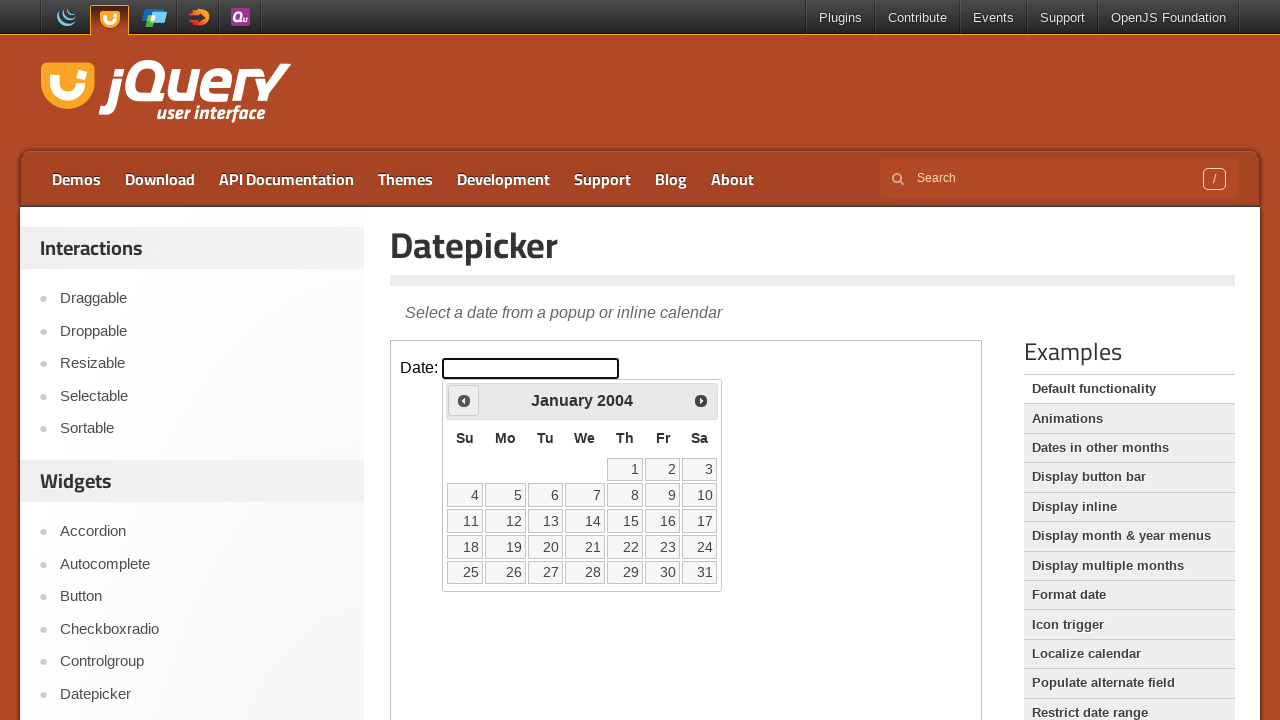

Checked current date: January 2004
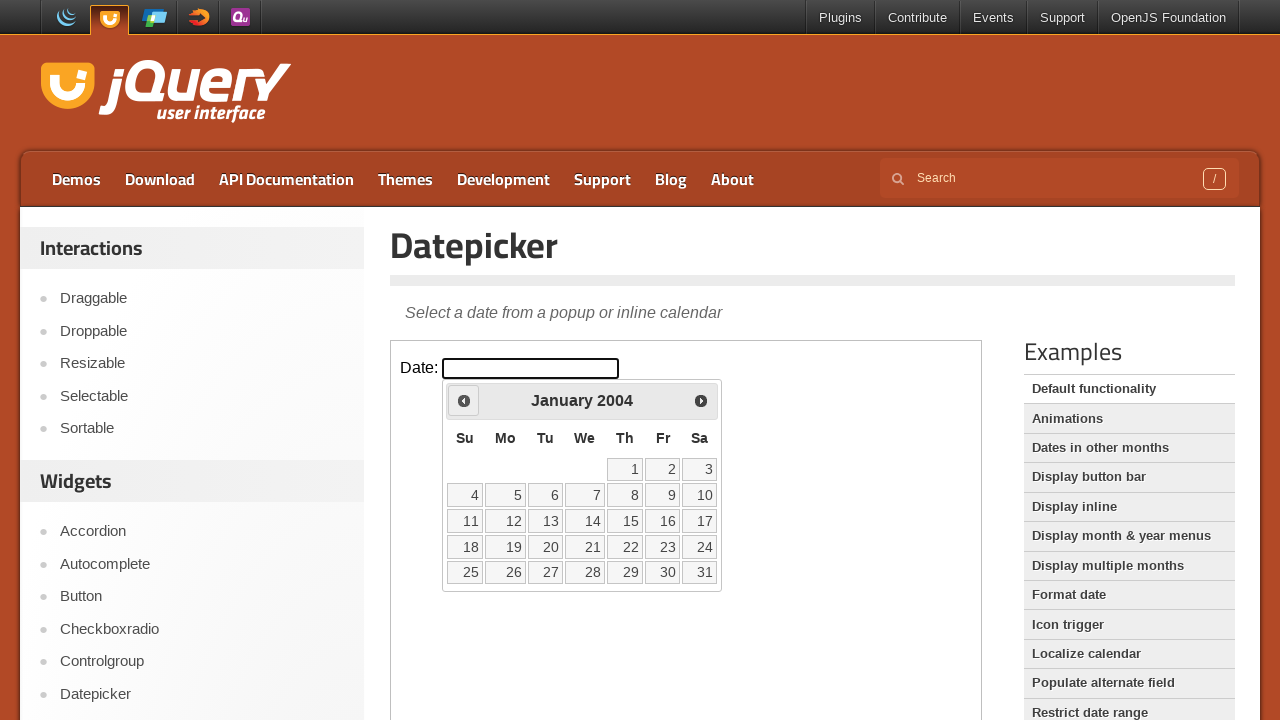

Clicked previous arrow to navigate to earlier month at (464, 400) on iframe >> nth=0 >> internal:control=enter-frame >> .ui-icon.ui-icon-circle-trian
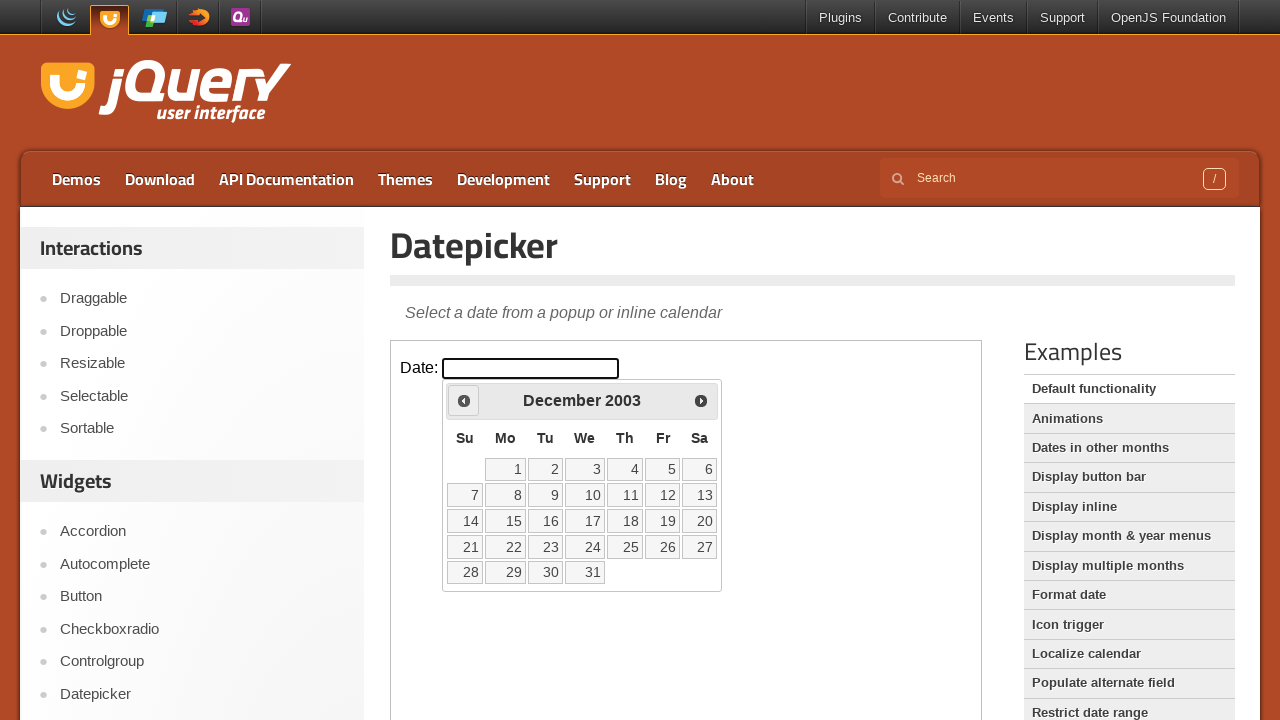

Checked current date: December 2003
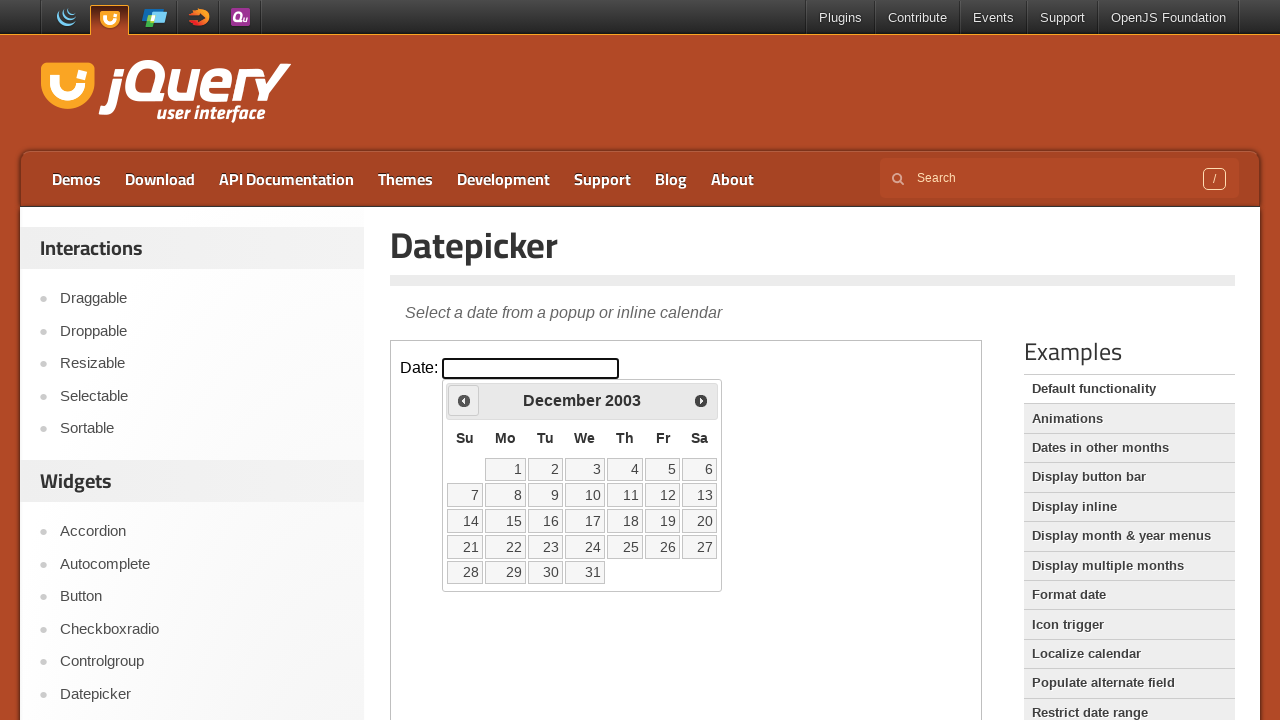

Clicked previous arrow to navigate to earlier month at (464, 400) on iframe >> nth=0 >> internal:control=enter-frame >> .ui-icon.ui-icon-circle-trian
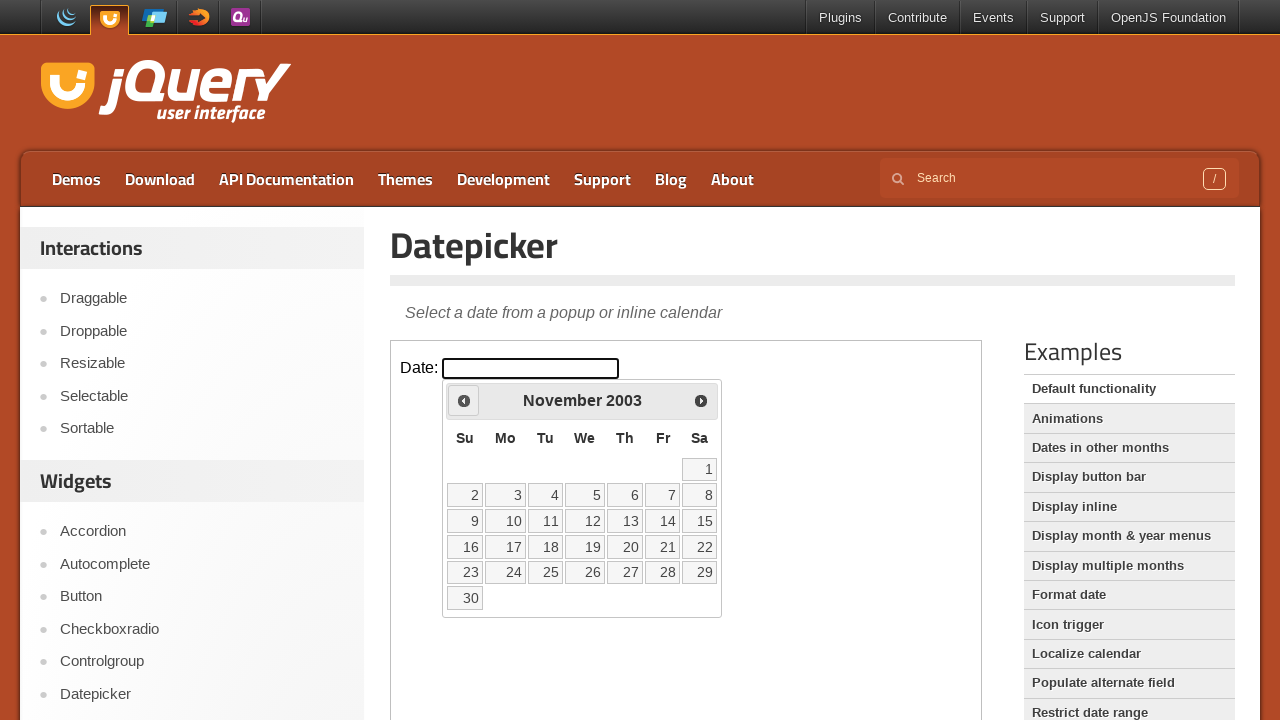

Checked current date: November 2003
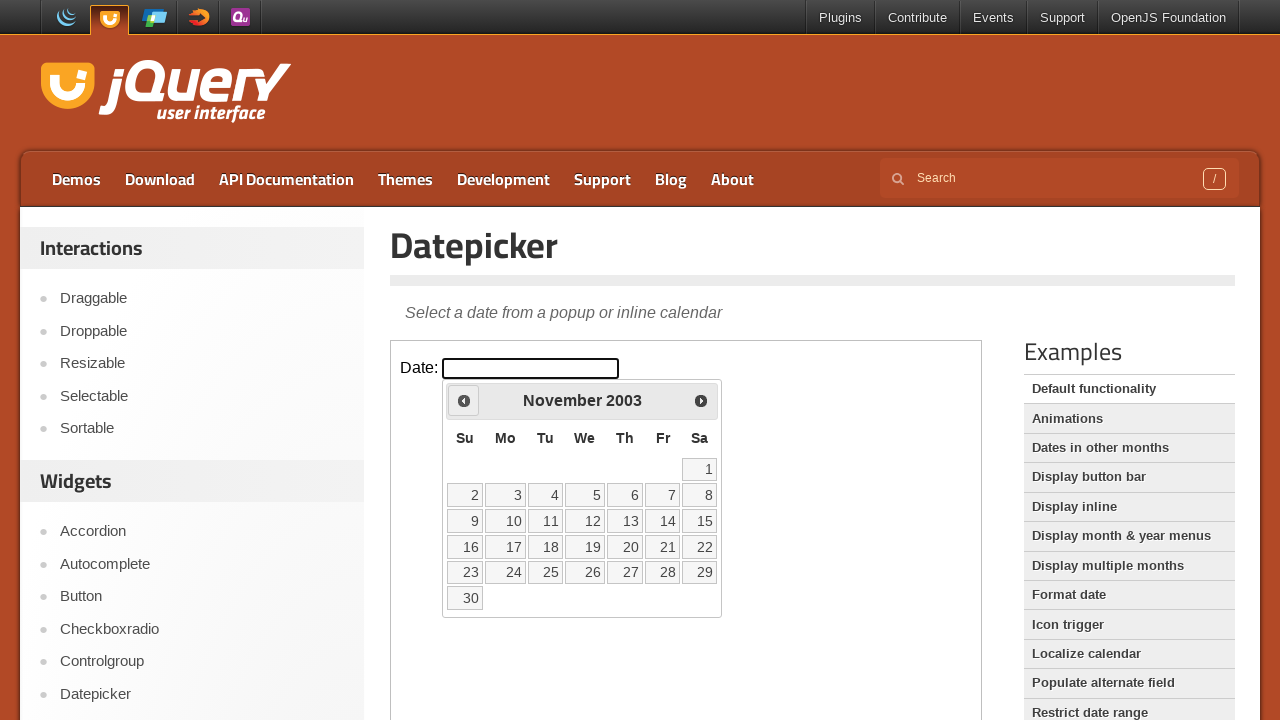

Clicked previous arrow to navigate to earlier month at (464, 400) on iframe >> nth=0 >> internal:control=enter-frame >> .ui-icon.ui-icon-circle-trian
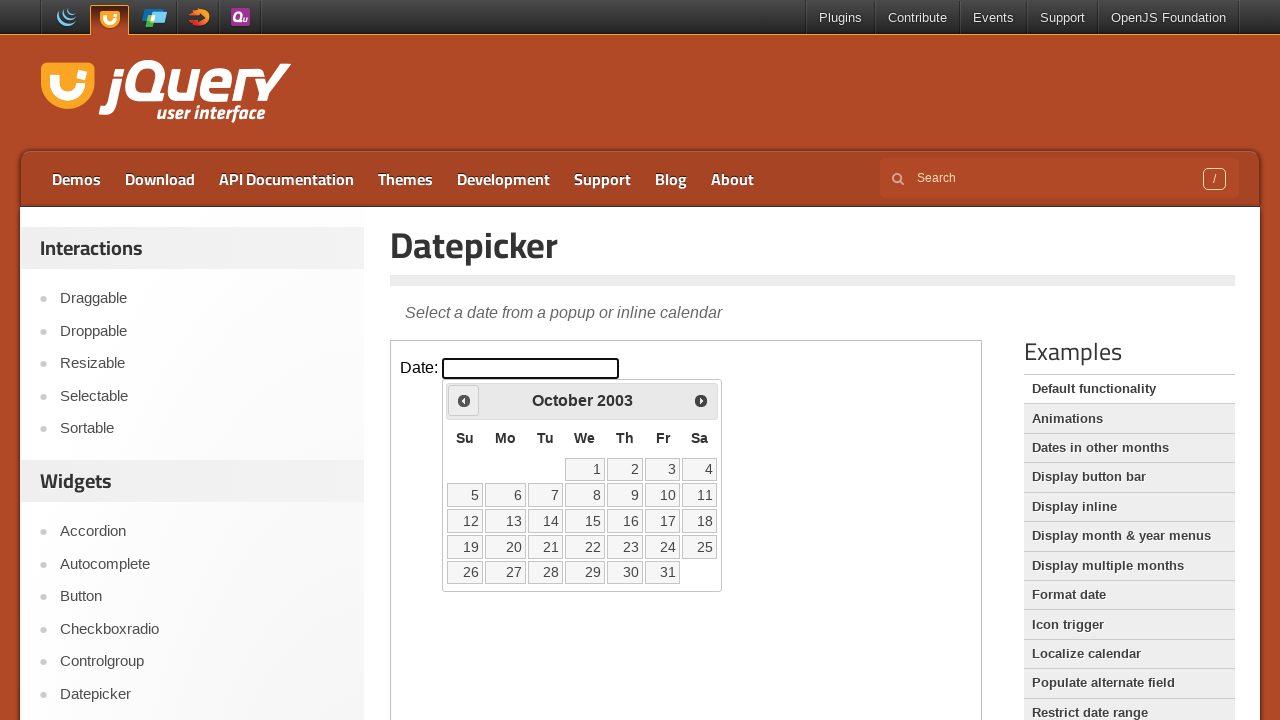

Checked current date: October 2003
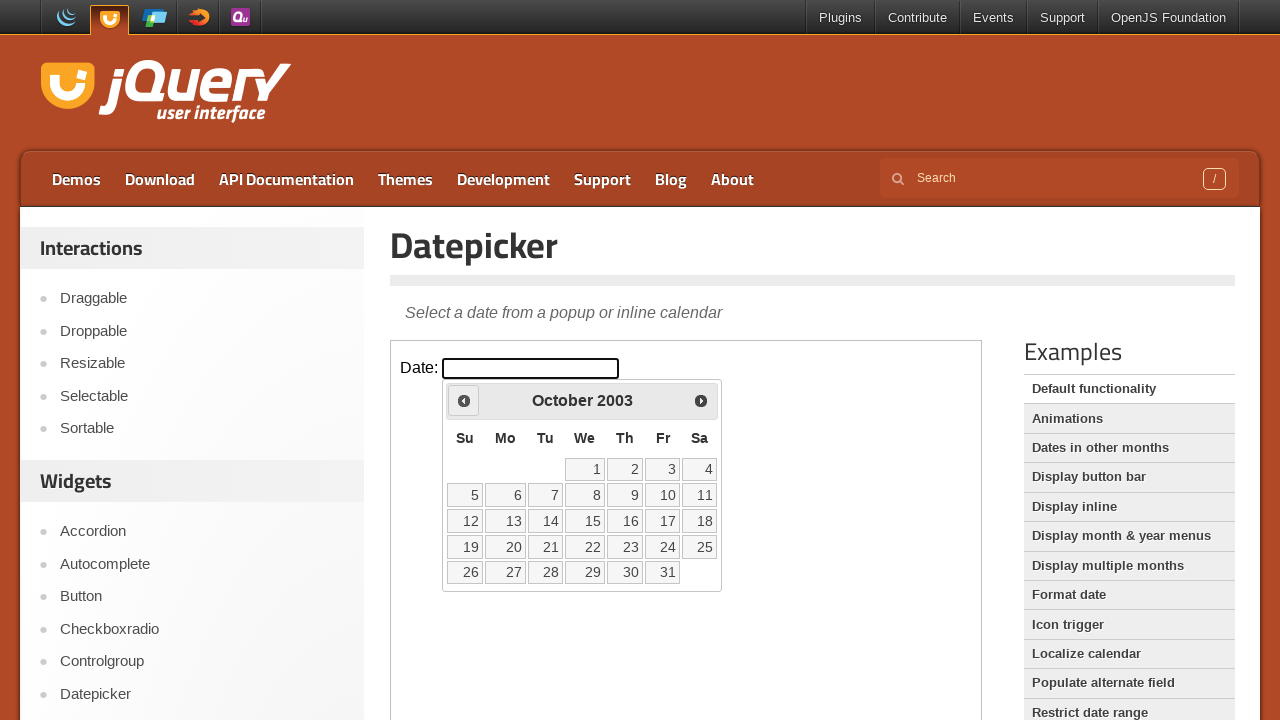

Clicked previous arrow to navigate to earlier month at (464, 400) on iframe >> nth=0 >> internal:control=enter-frame >> .ui-icon.ui-icon-circle-trian
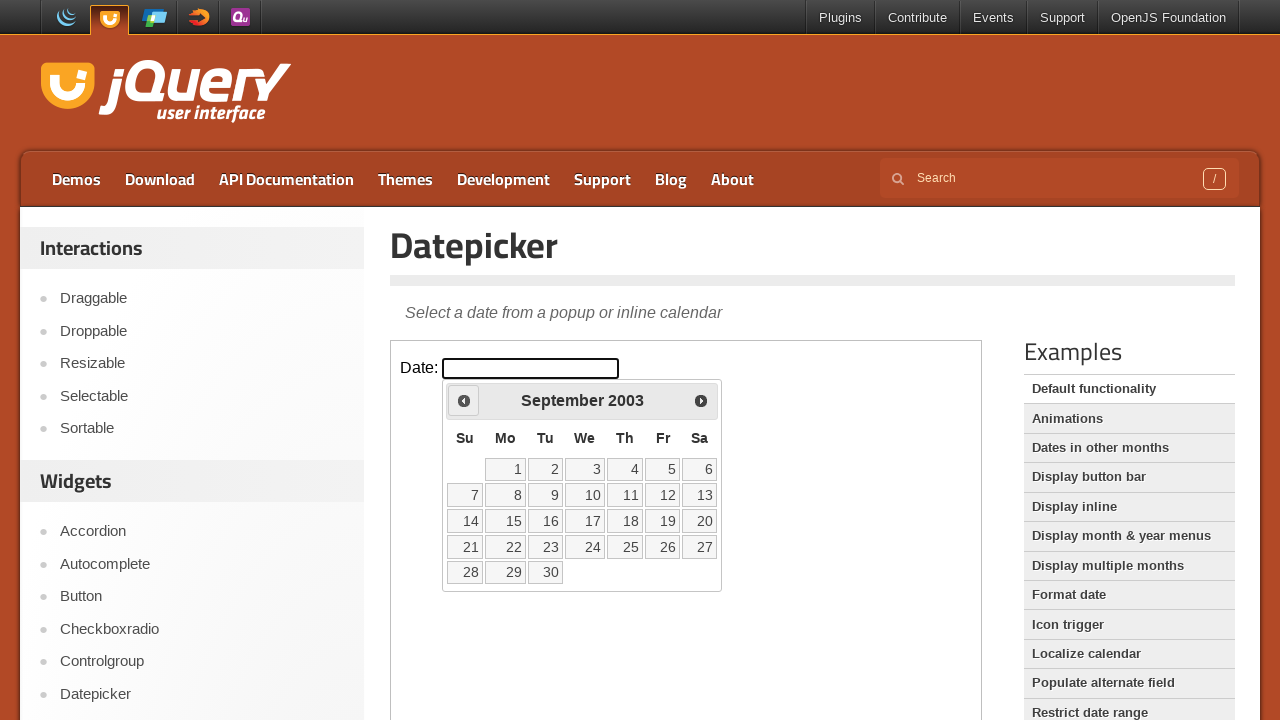

Checked current date: September 2003
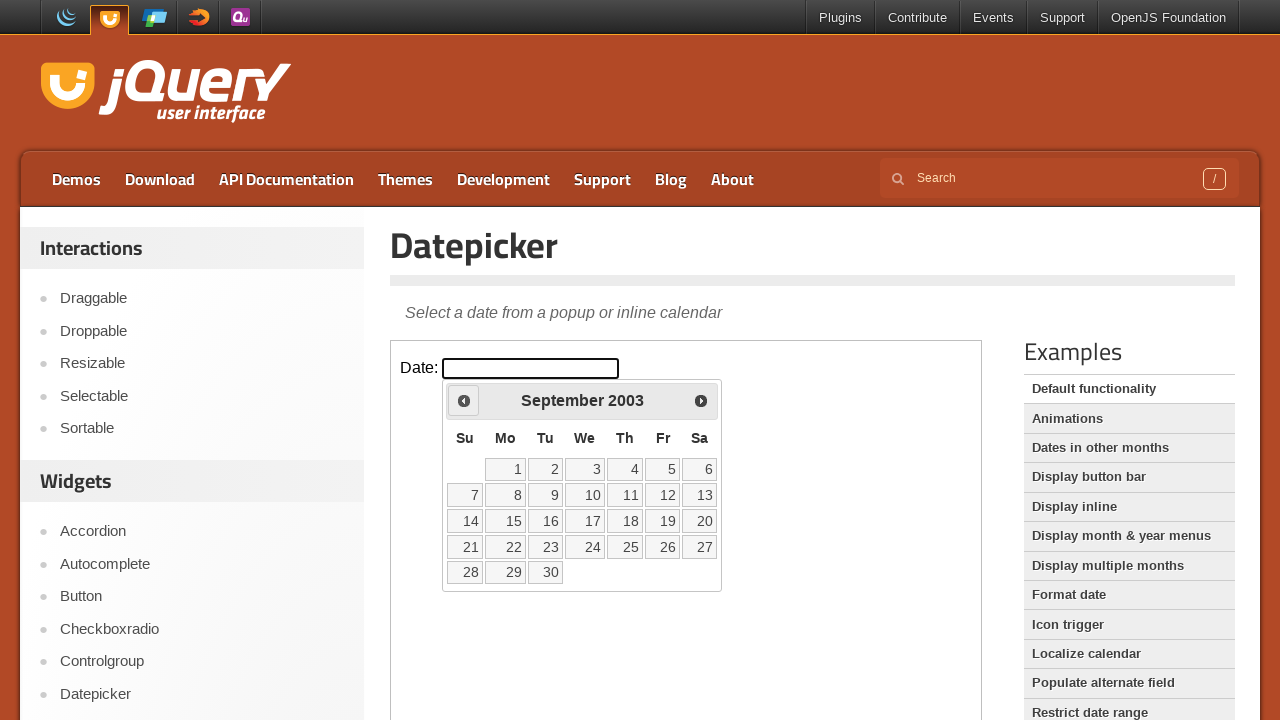

Clicked previous arrow to navigate to earlier month at (464, 400) on iframe >> nth=0 >> internal:control=enter-frame >> .ui-icon.ui-icon-circle-trian
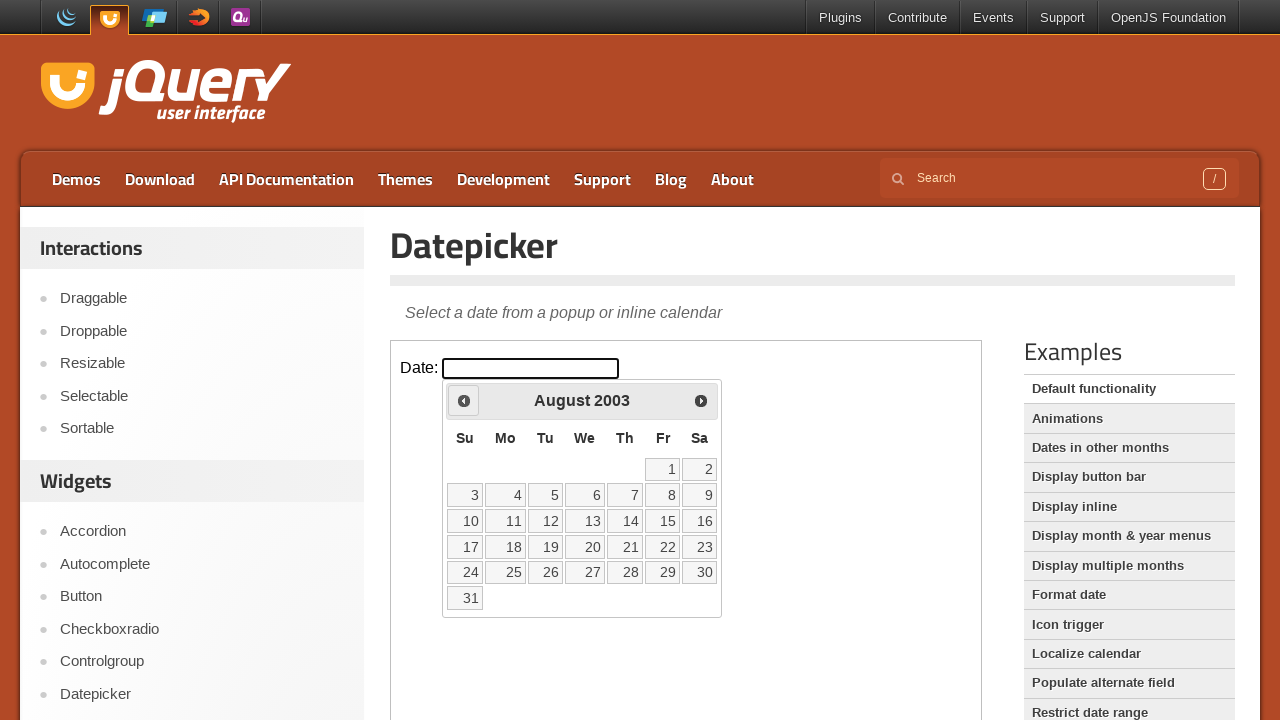

Checked current date: August 2003
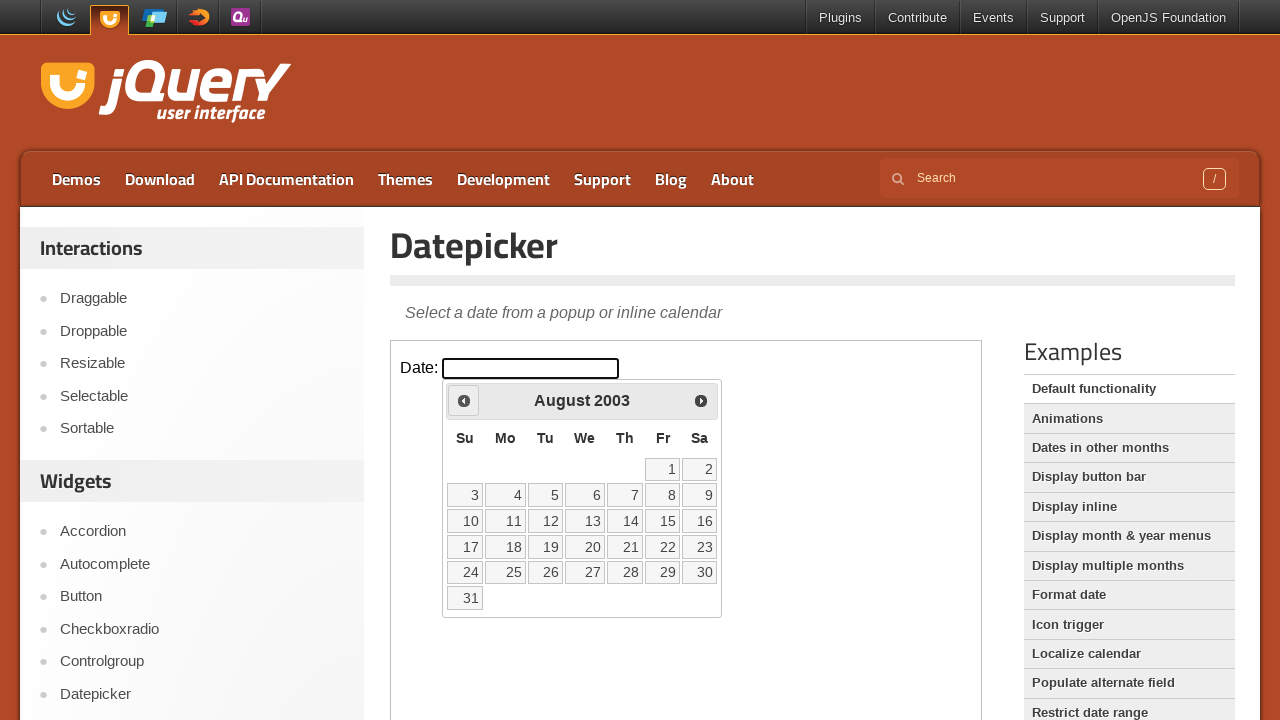

Clicked previous arrow to navigate to earlier month at (464, 400) on iframe >> nth=0 >> internal:control=enter-frame >> .ui-icon.ui-icon-circle-trian
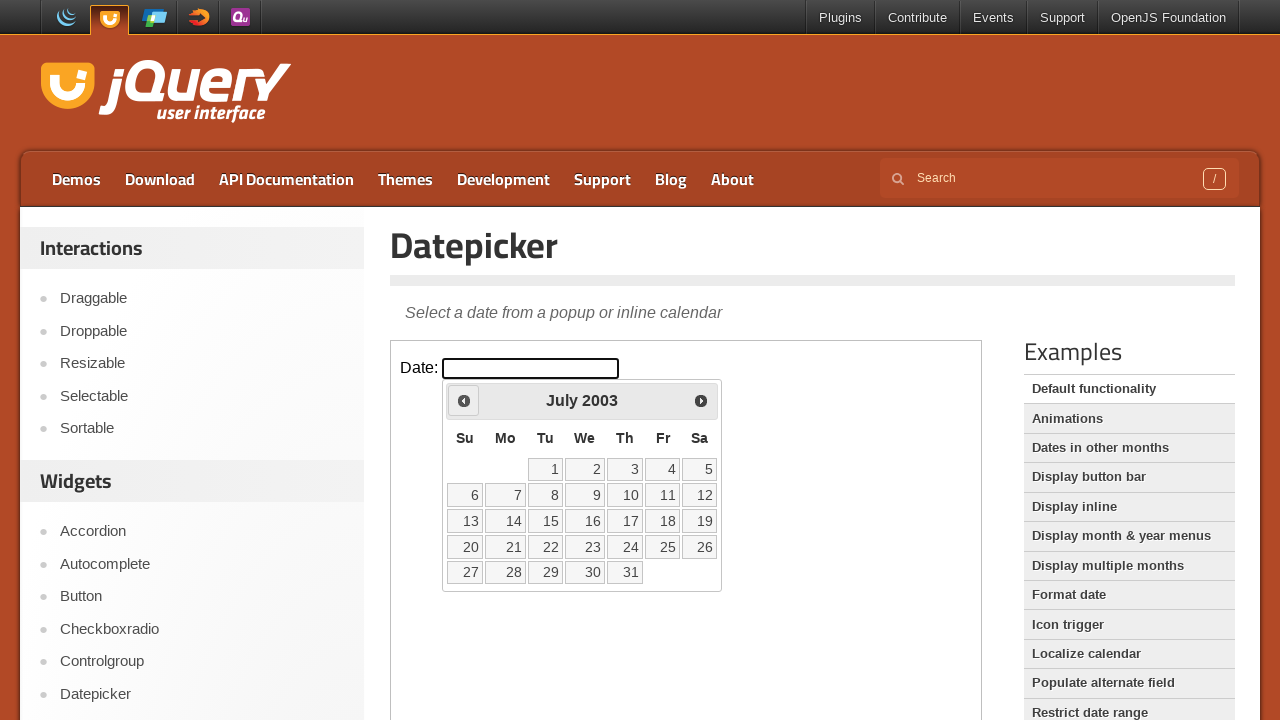

Checked current date: July 2003
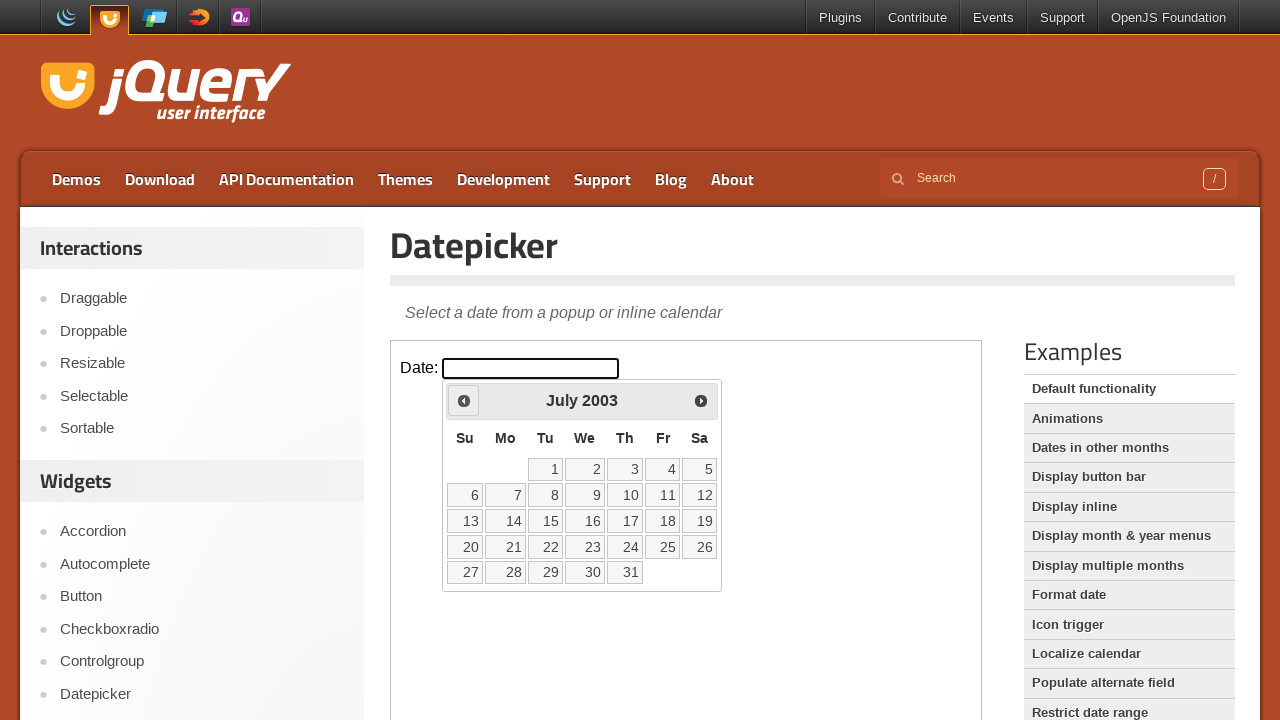

Clicked previous arrow to navigate to earlier month at (464, 400) on iframe >> nth=0 >> internal:control=enter-frame >> .ui-icon.ui-icon-circle-trian
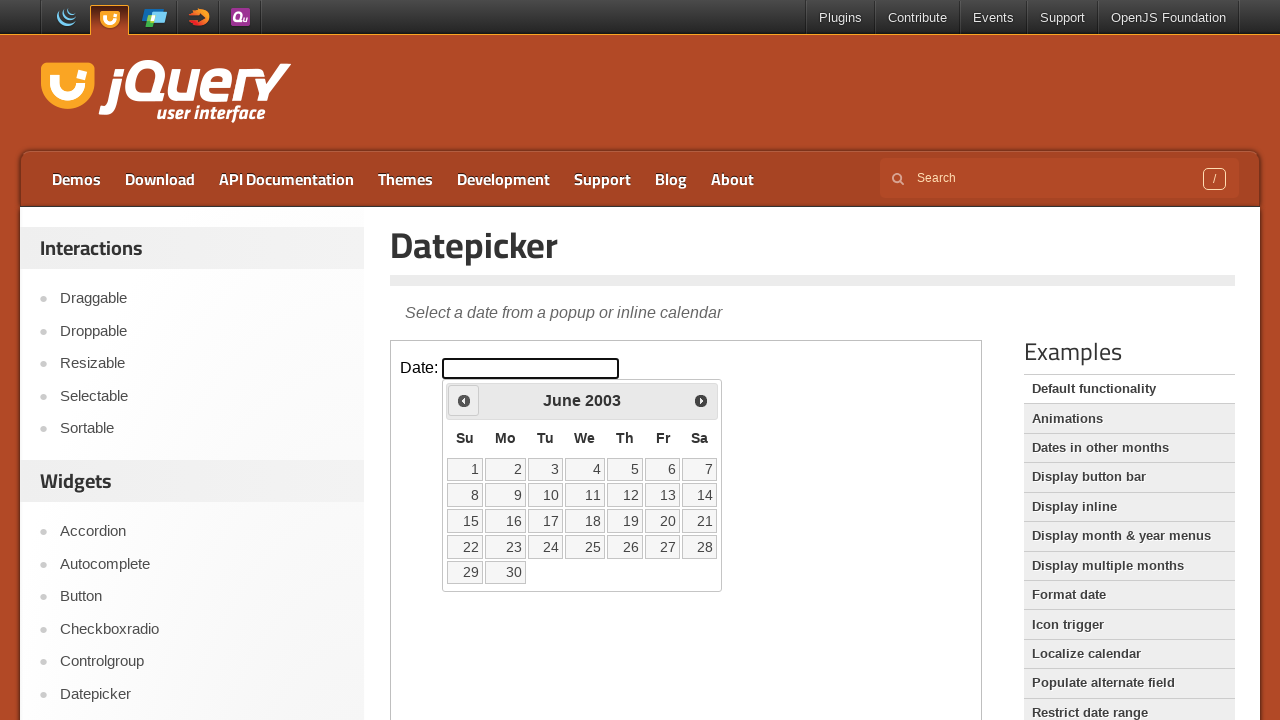

Checked current date: June 2003
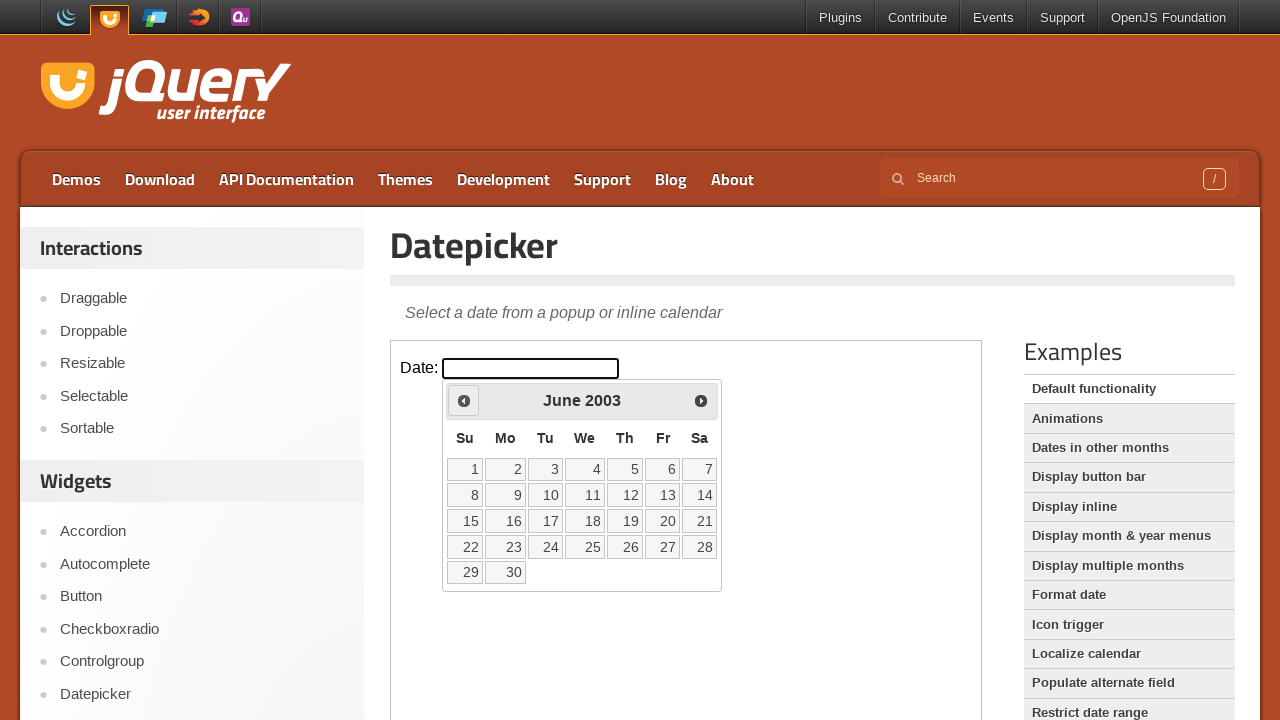

Clicked previous arrow to navigate to earlier month at (464, 400) on iframe >> nth=0 >> internal:control=enter-frame >> .ui-icon.ui-icon-circle-trian
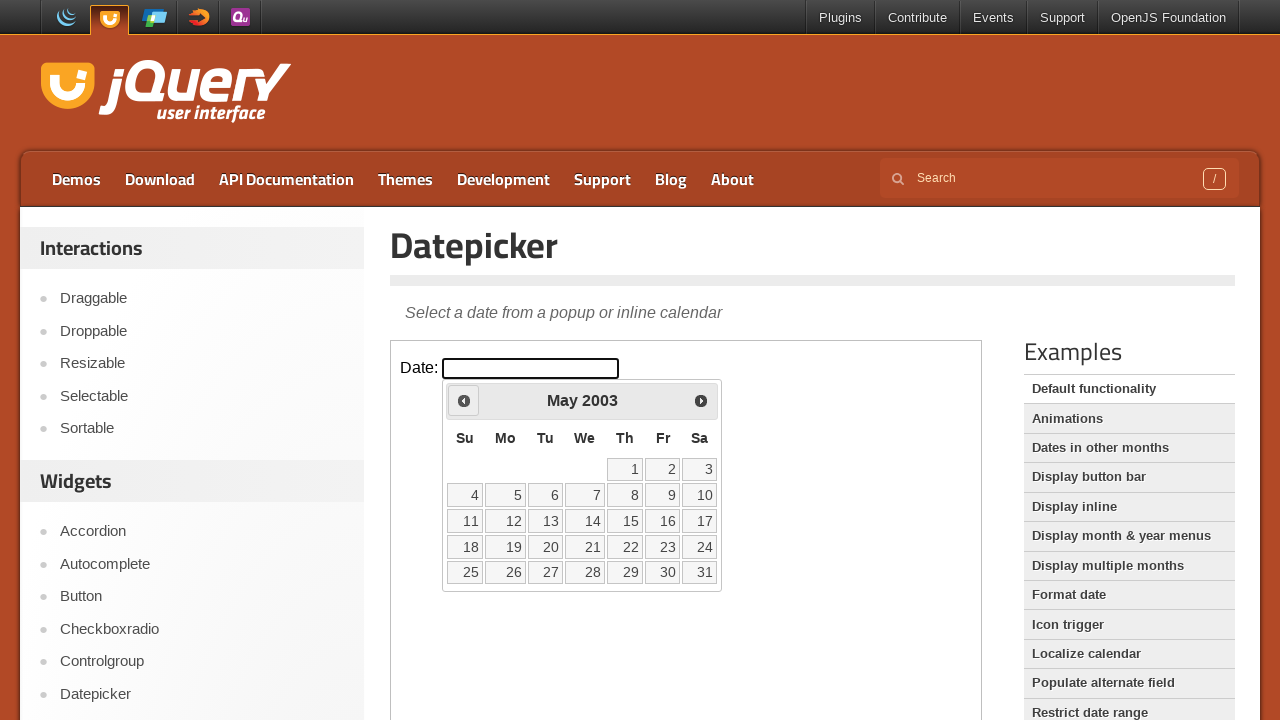

Checked current date: May 2003
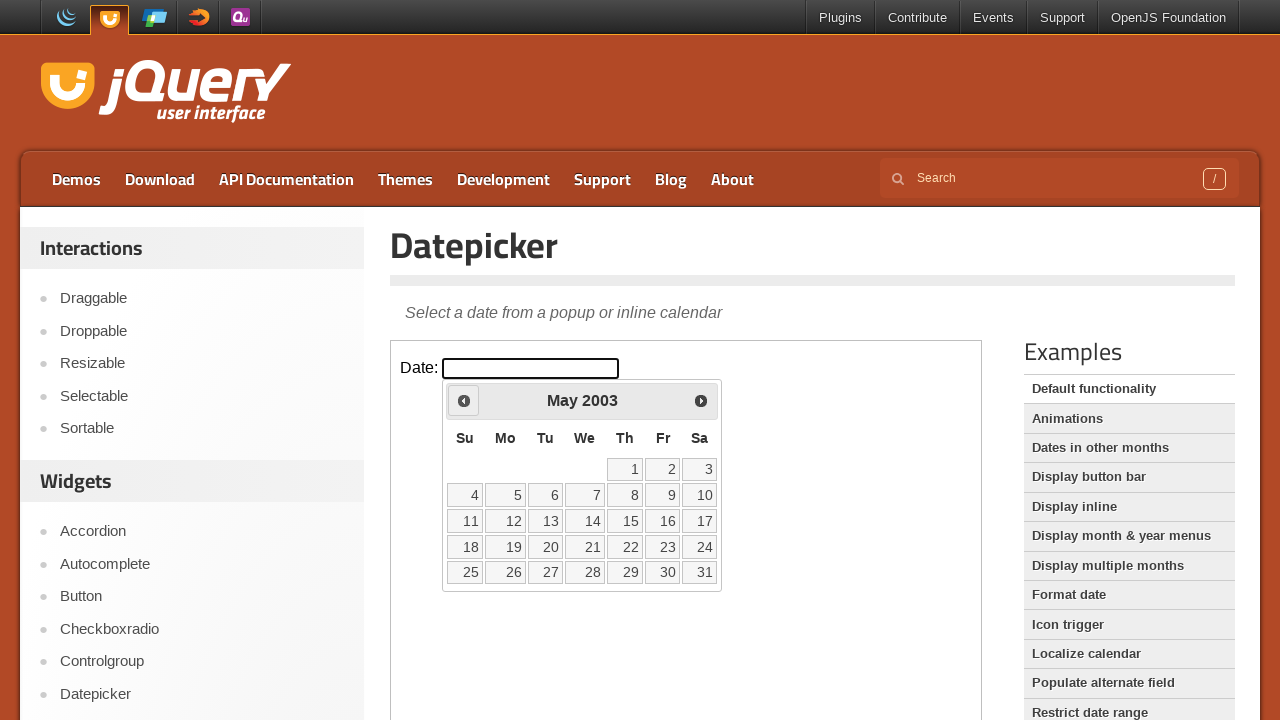

Clicked previous arrow to navigate to earlier month at (464, 400) on iframe >> nth=0 >> internal:control=enter-frame >> .ui-icon.ui-icon-circle-trian
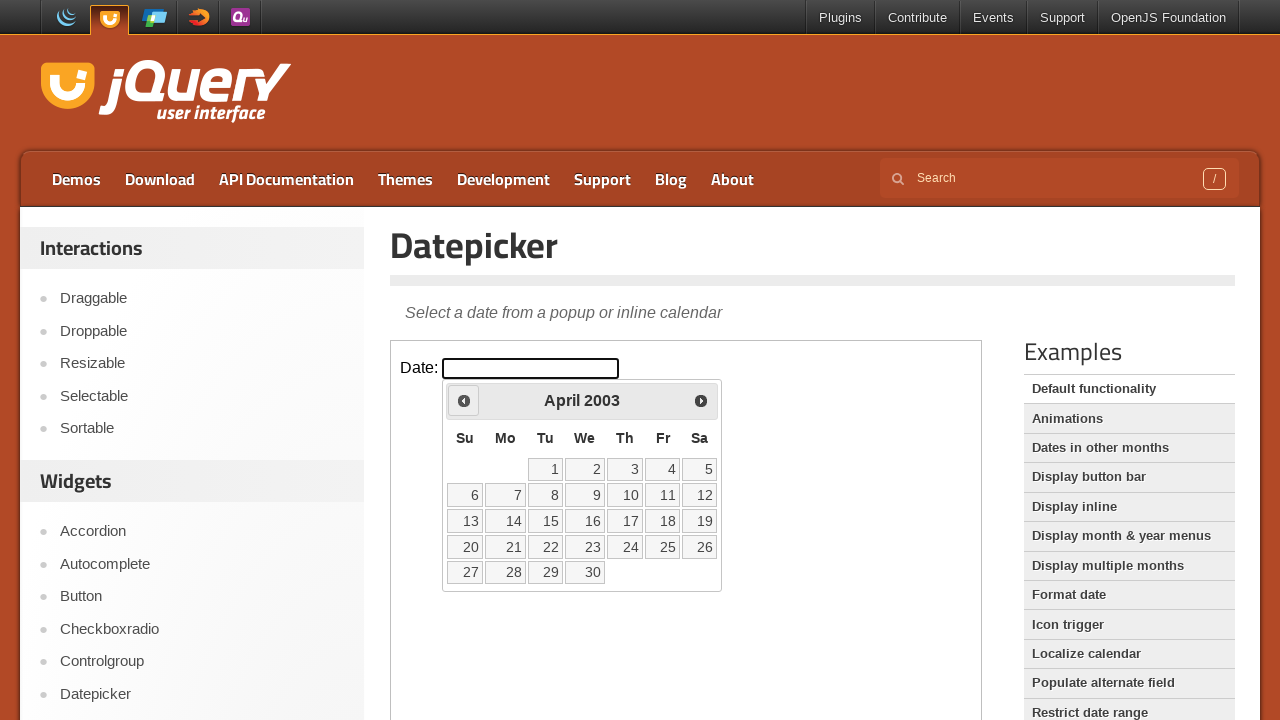

Checked current date: April 2003
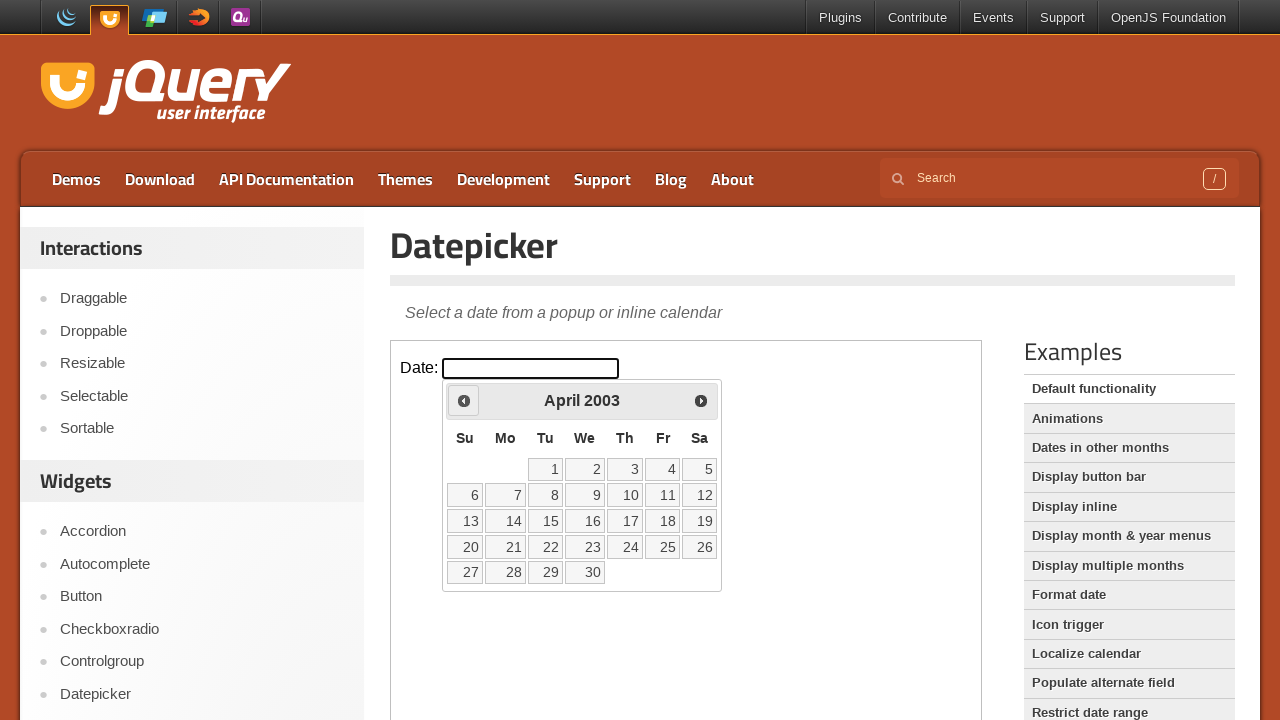

Clicked previous arrow to navigate to earlier month at (464, 400) on iframe >> nth=0 >> internal:control=enter-frame >> .ui-icon.ui-icon-circle-trian
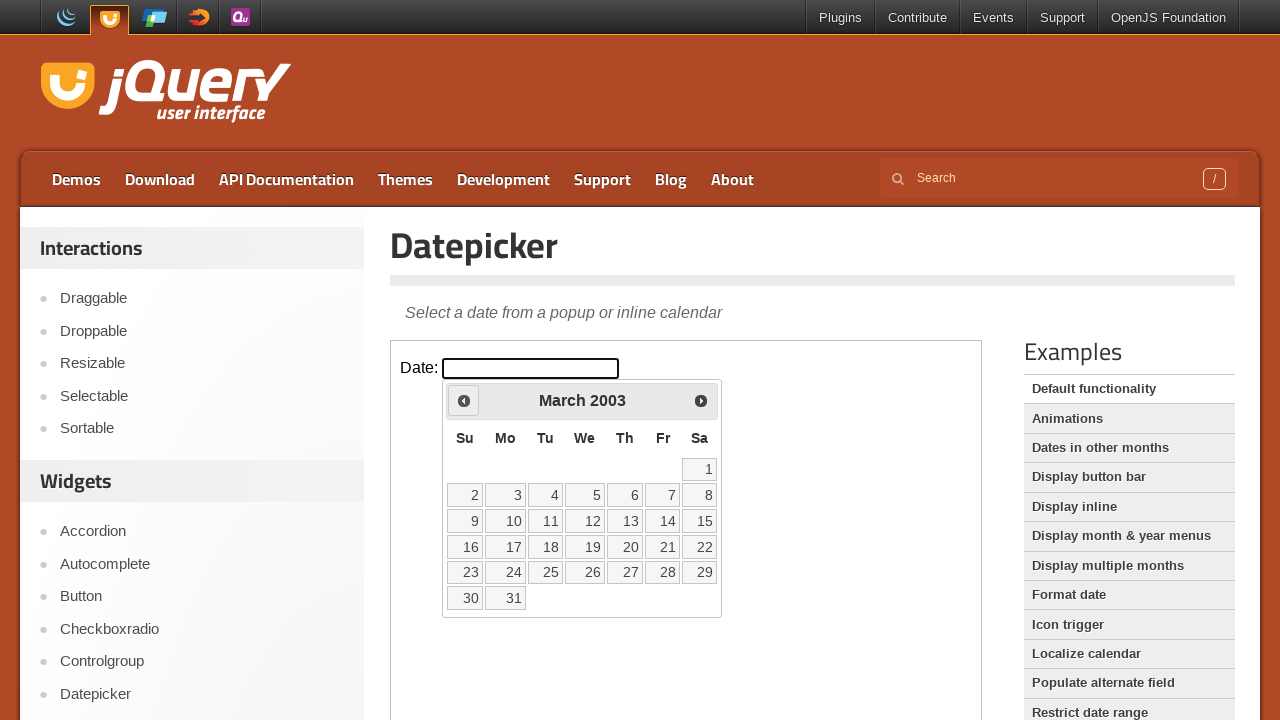

Checked current date: March 2003
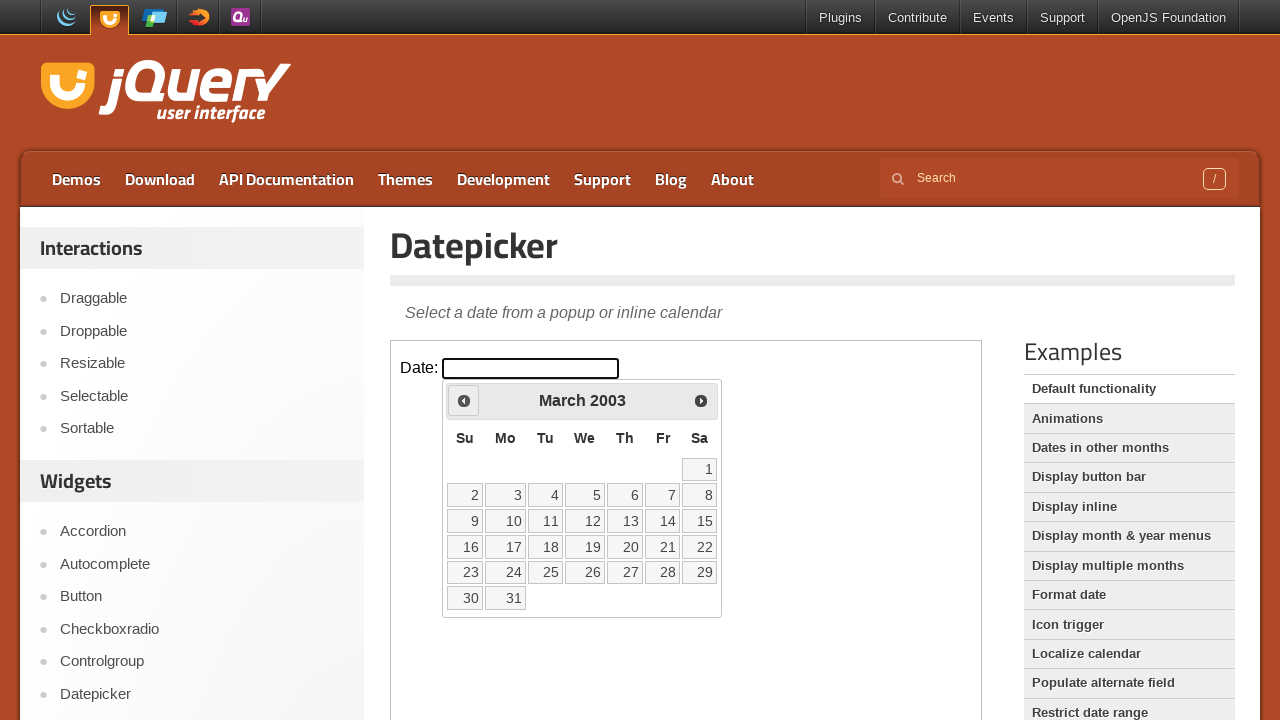

Clicked previous arrow to navigate to earlier month at (464, 400) on iframe >> nth=0 >> internal:control=enter-frame >> .ui-icon.ui-icon-circle-trian
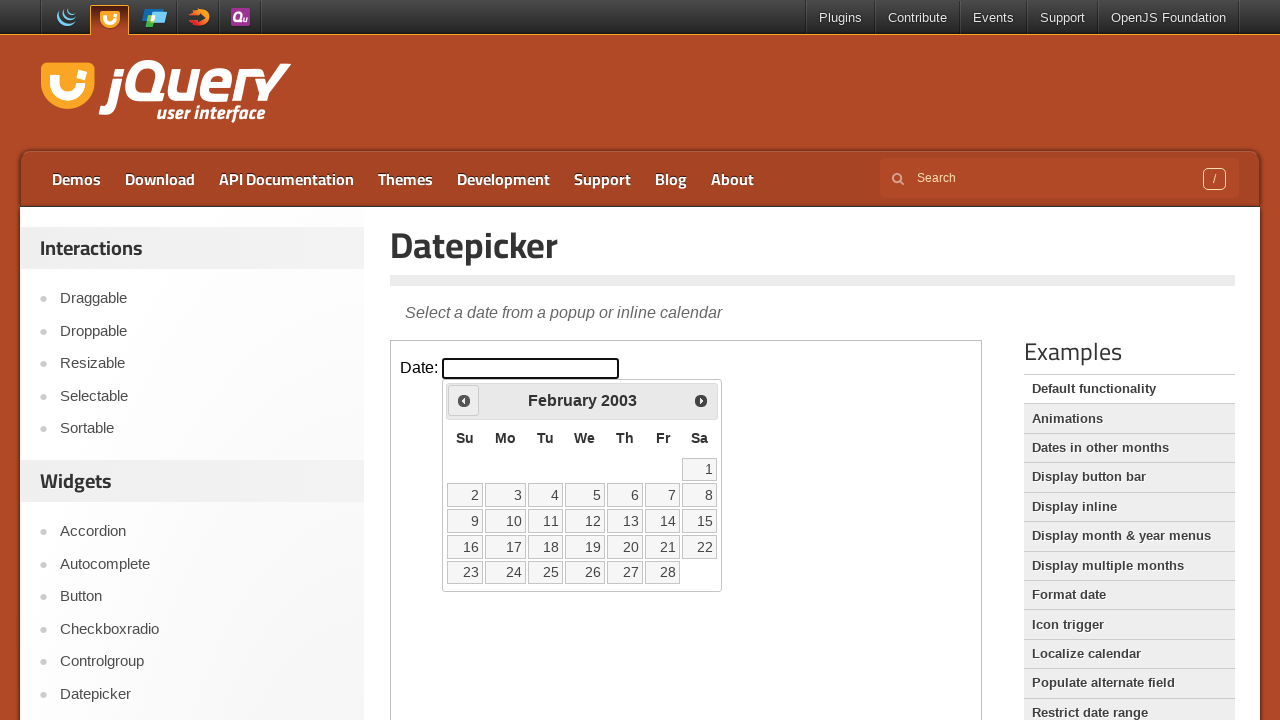

Checked current date: February 2003
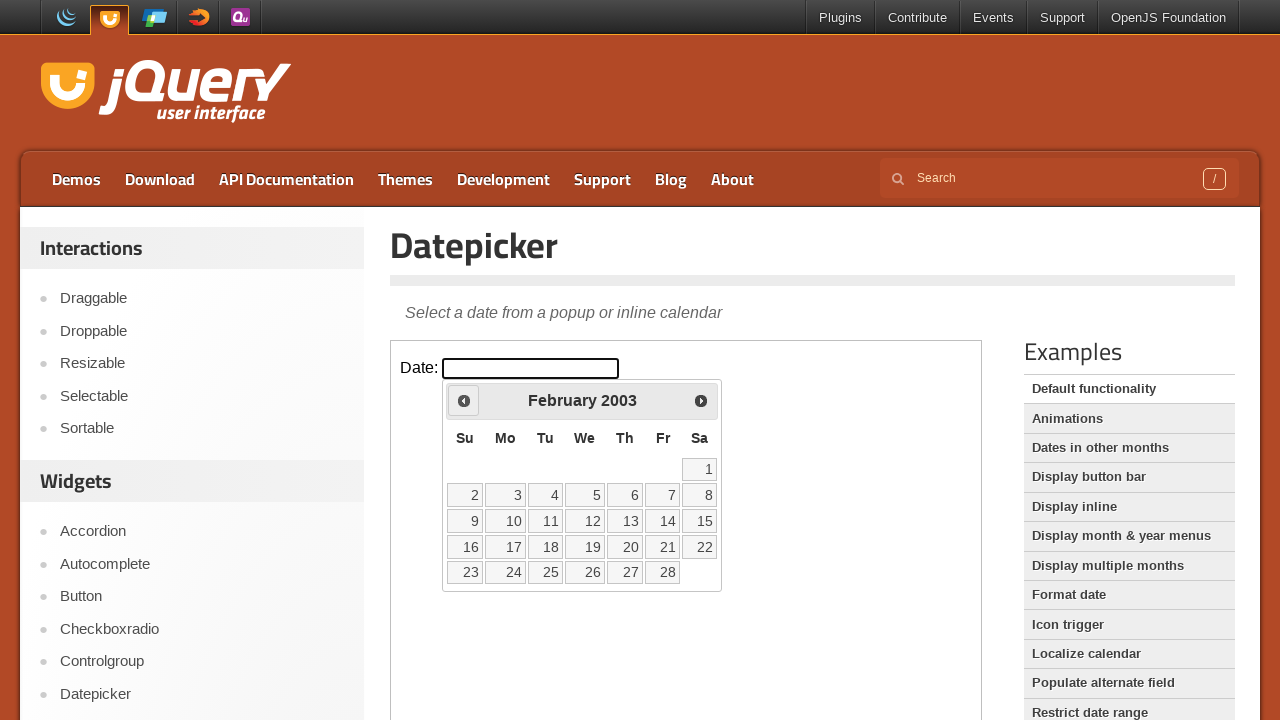

Clicked previous arrow to navigate to earlier month at (464, 400) on iframe >> nth=0 >> internal:control=enter-frame >> .ui-icon.ui-icon-circle-trian
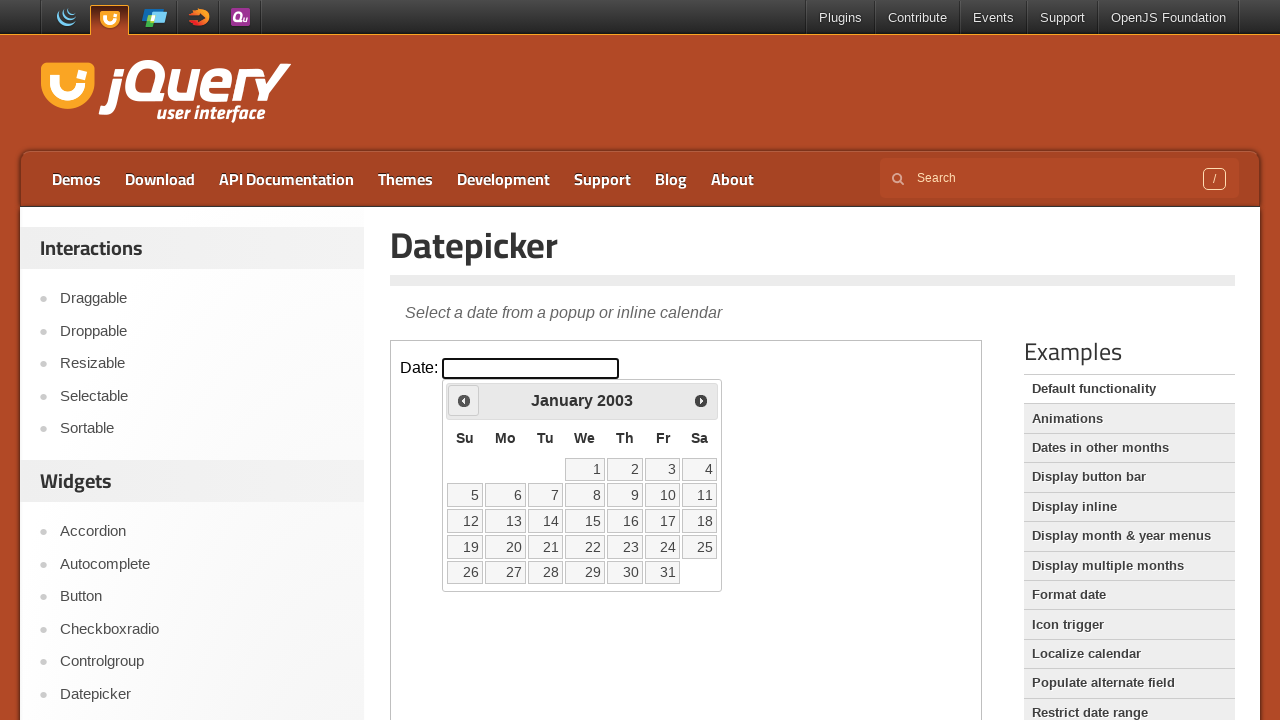

Checked current date: January 2003
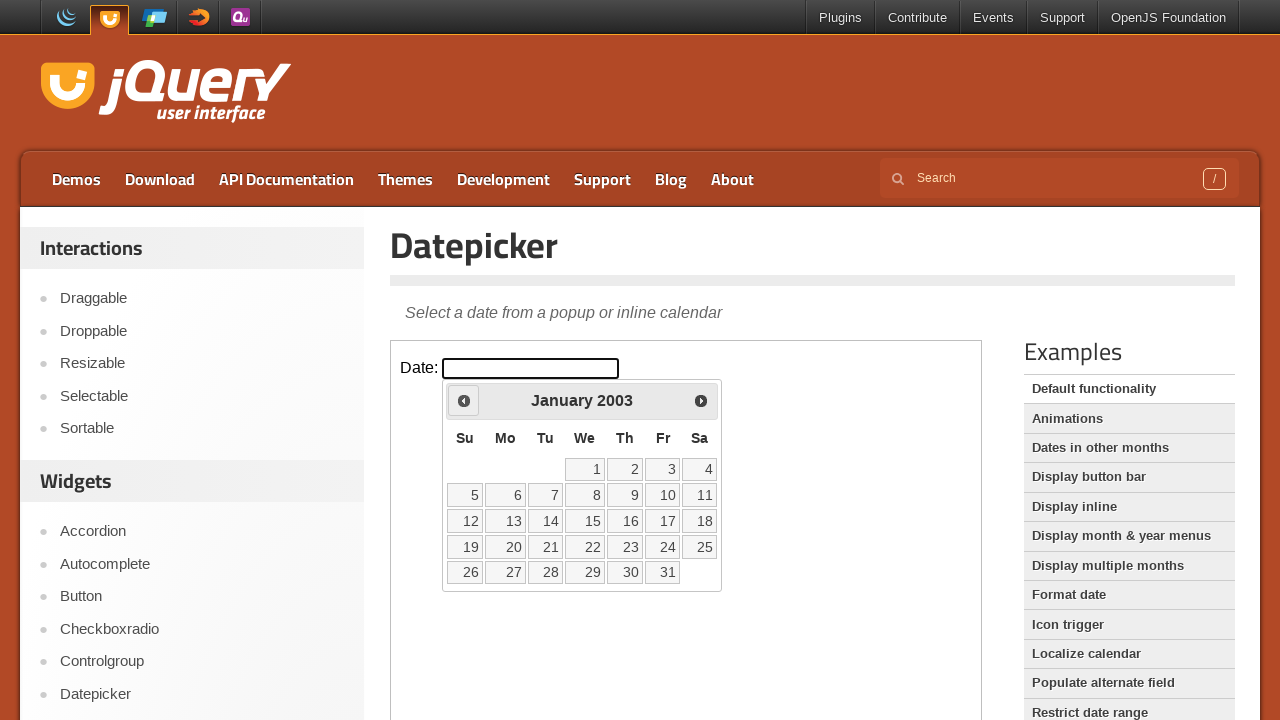

Clicked previous arrow to navigate to earlier month at (464, 400) on iframe >> nth=0 >> internal:control=enter-frame >> .ui-icon.ui-icon-circle-trian
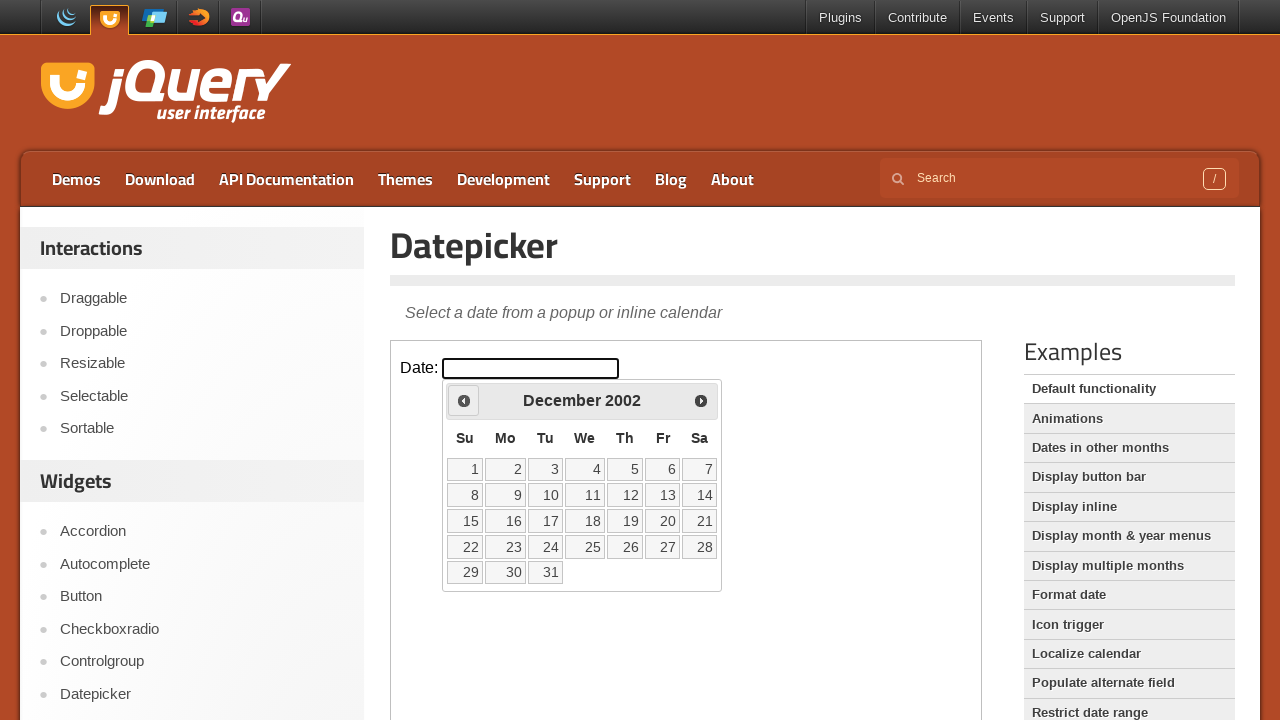

Checked current date: December 2002
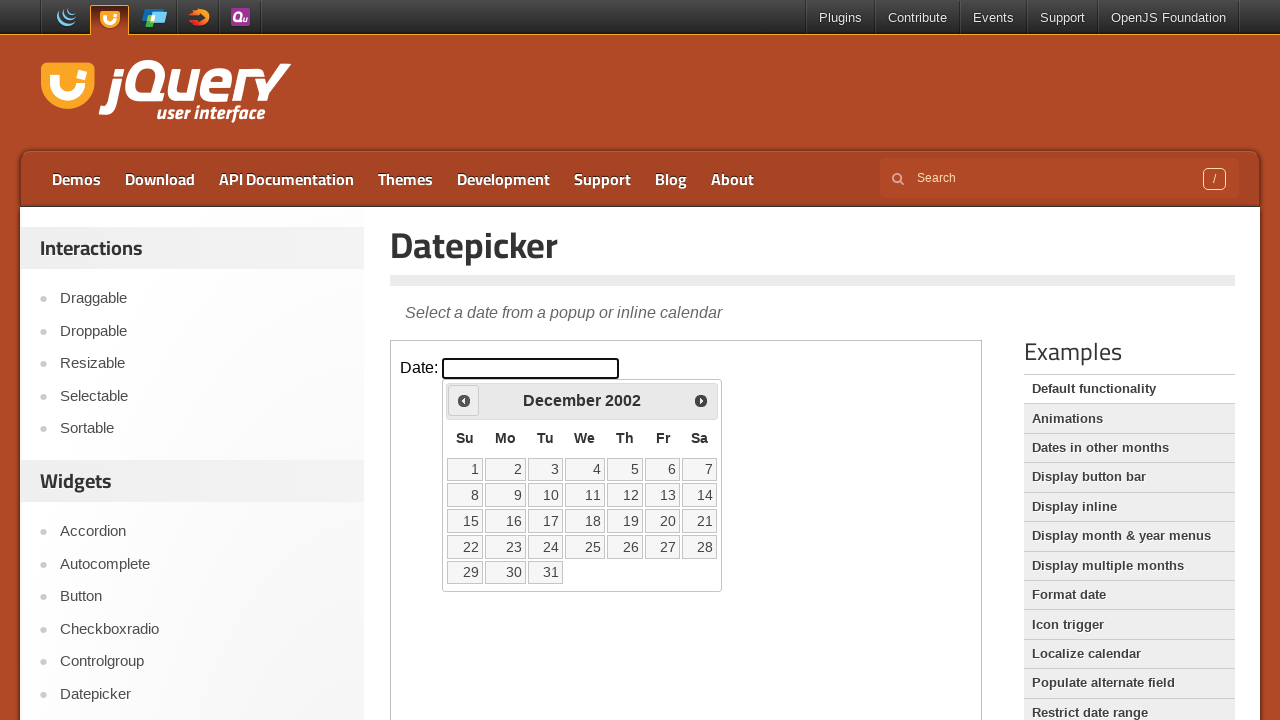

Selected date 12 from the calendar at (625, 495) on iframe >> nth=0 >> internal:control=enter-frame >> tbody tr td a:text('12')
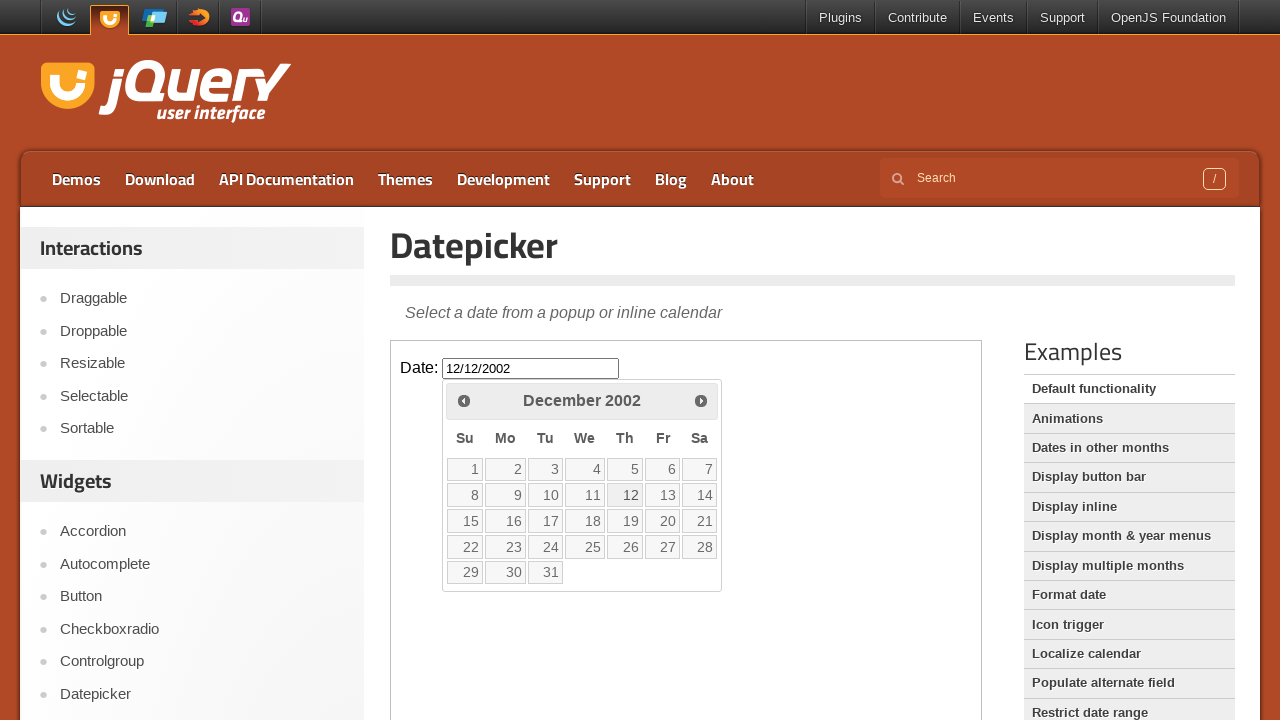

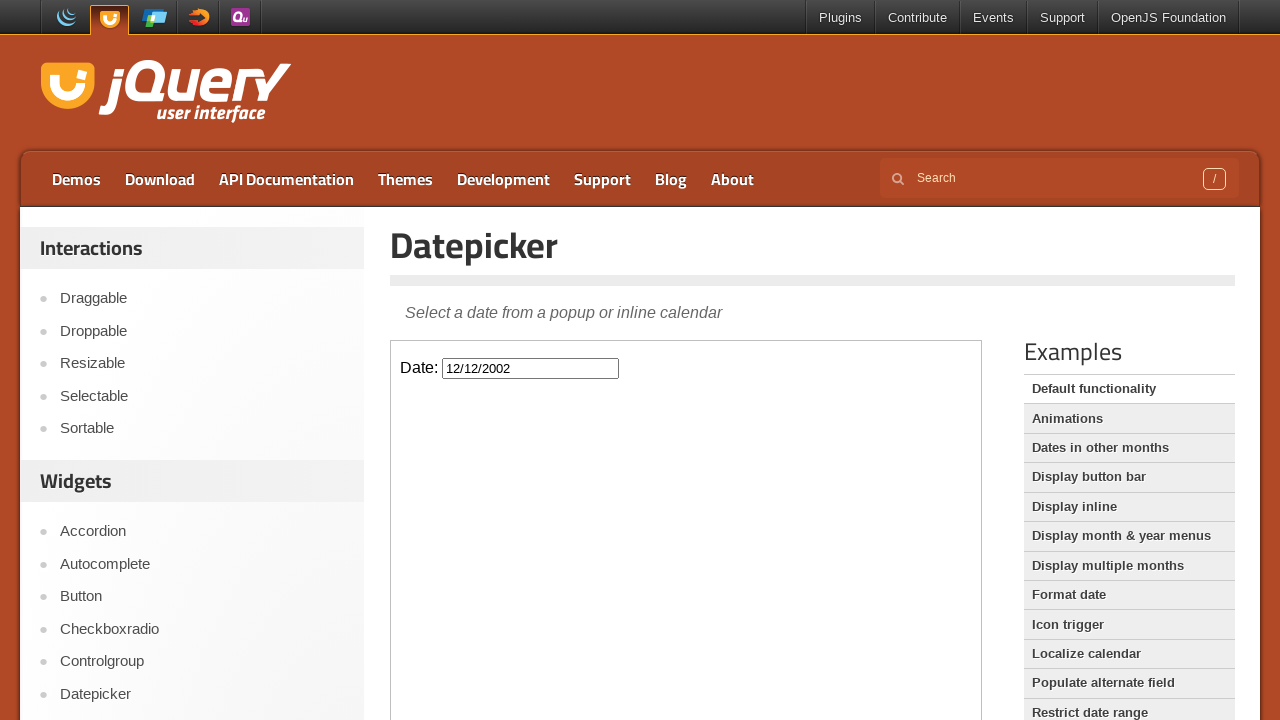